Navigates to the world clock page and iterates through the time zone table to verify the table structure and content is accessible

Starting URL: https://www.timeanddate.com/worldclock/

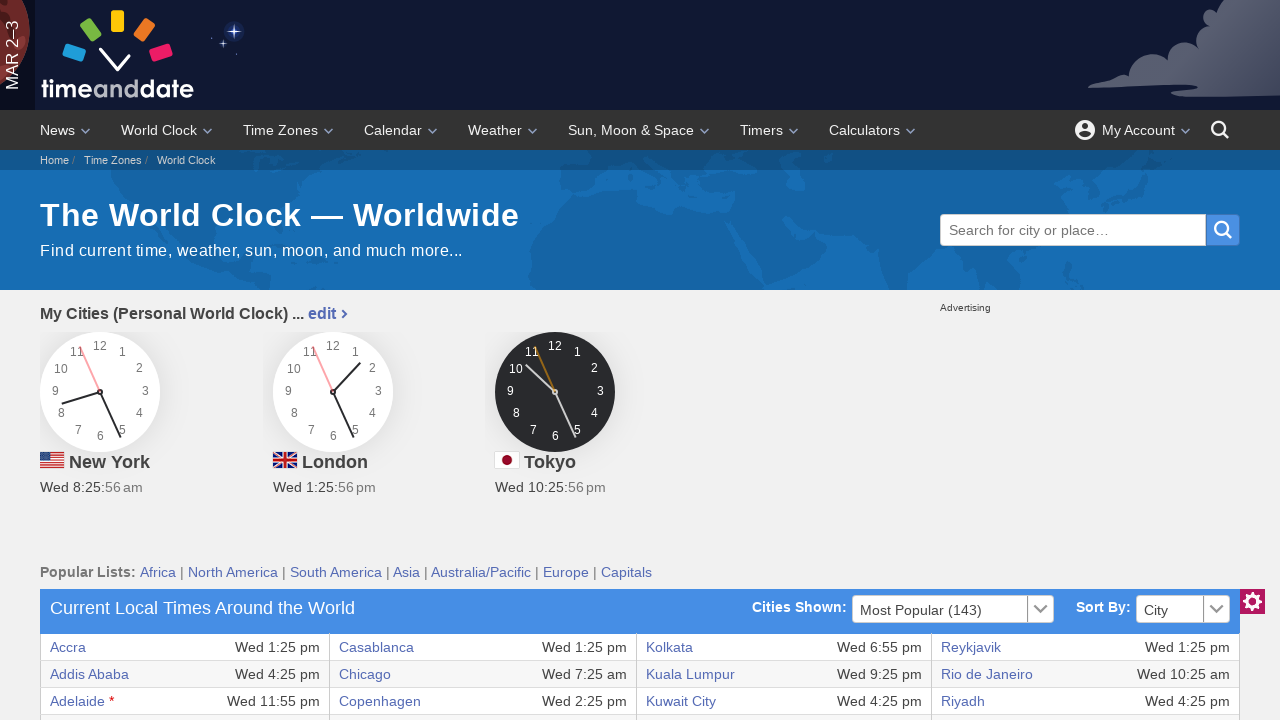

Waited for table body to load on world clock page
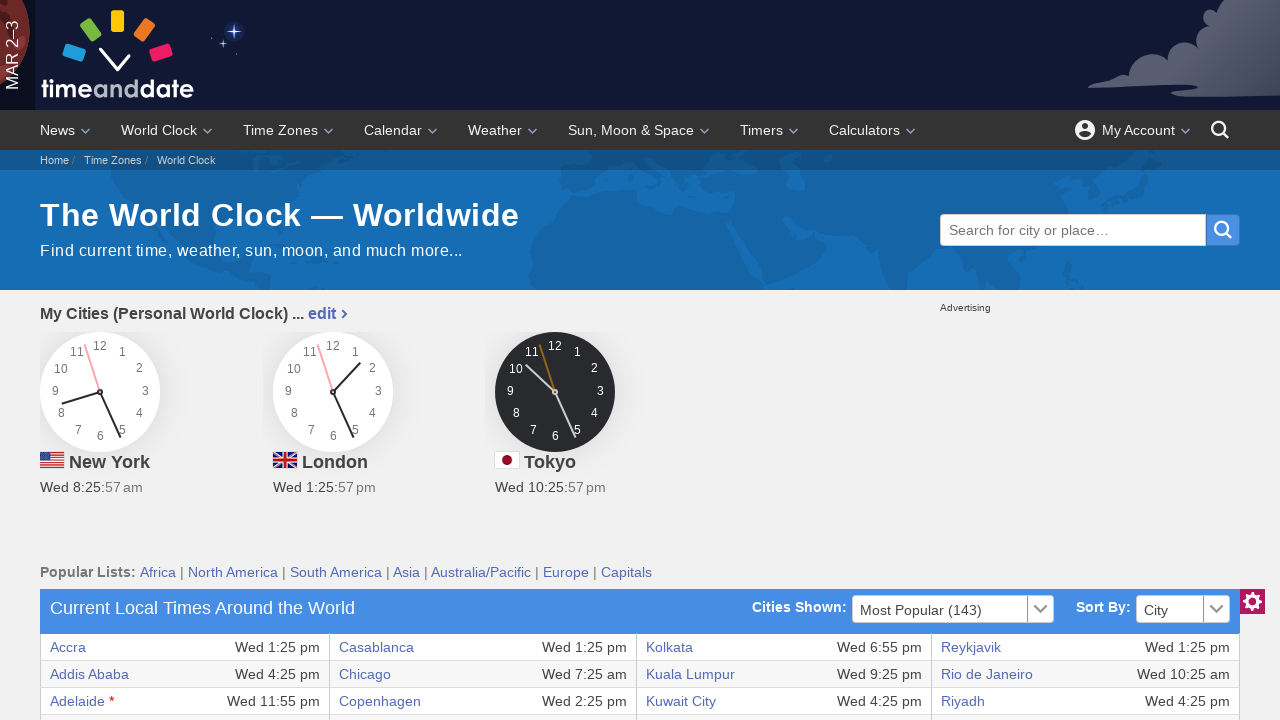

Located the table body element
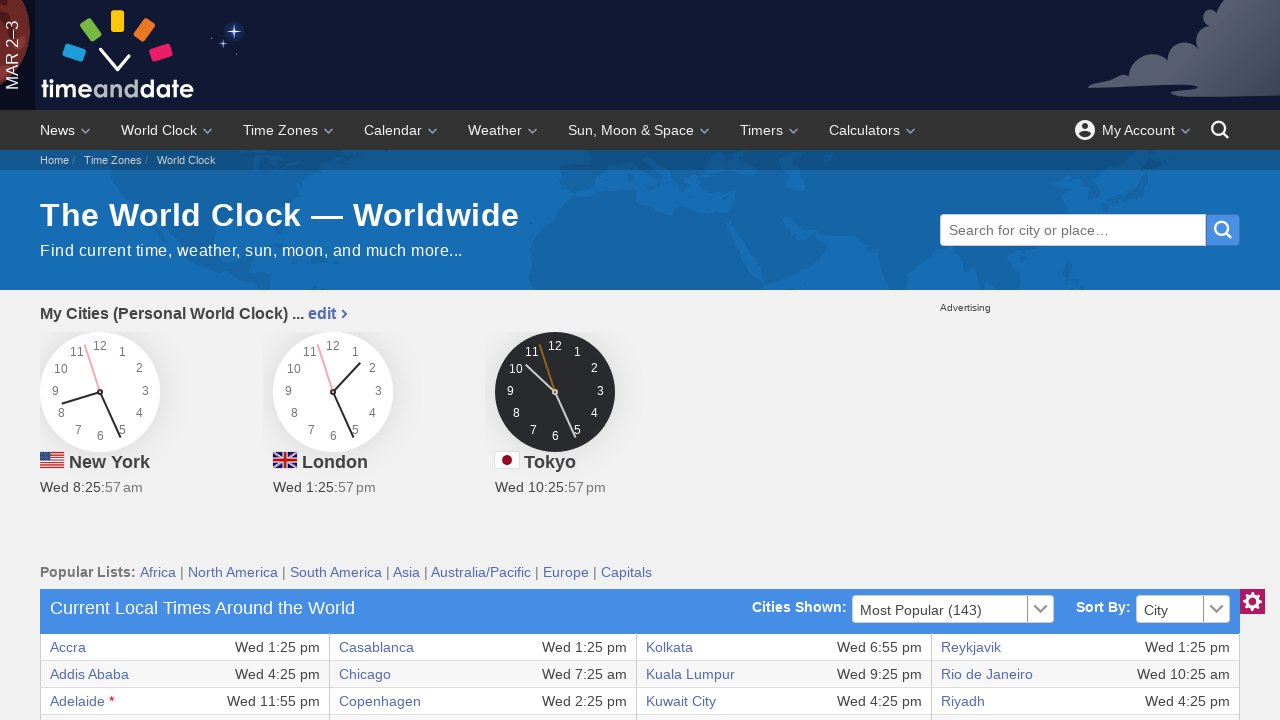

Verified table contains rows - assertion passed
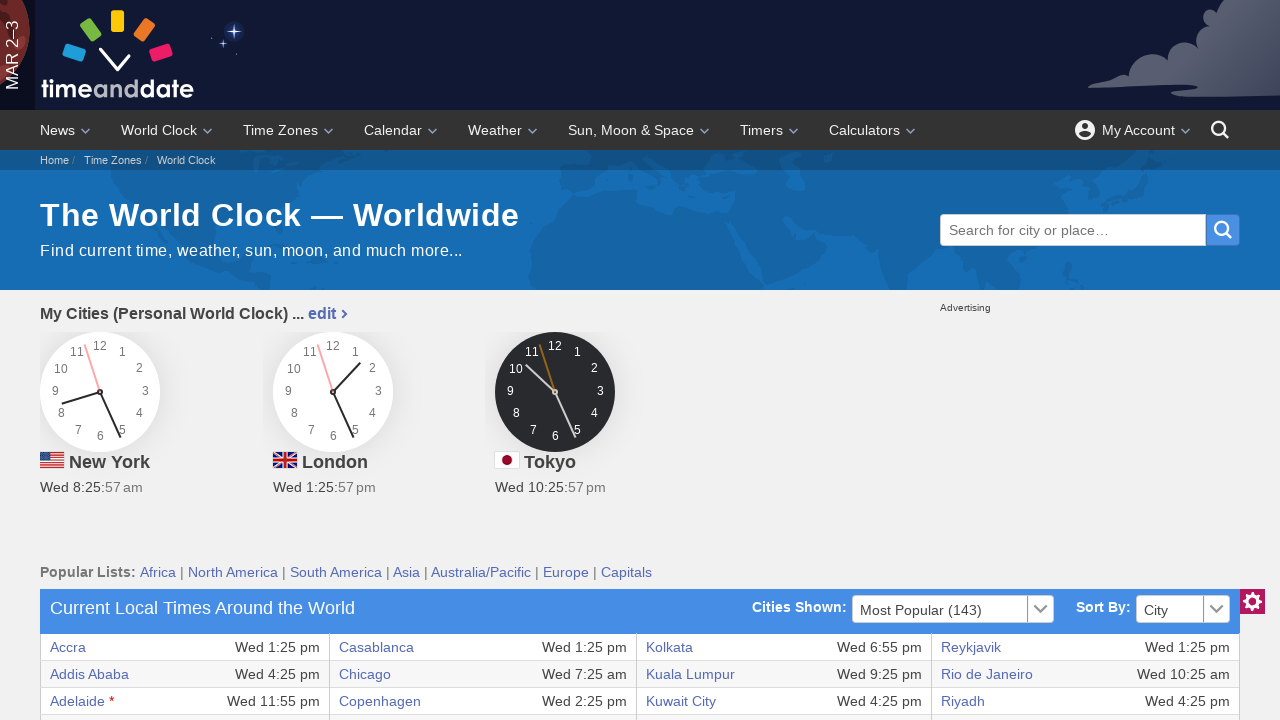

Located row 0 in the time zone table
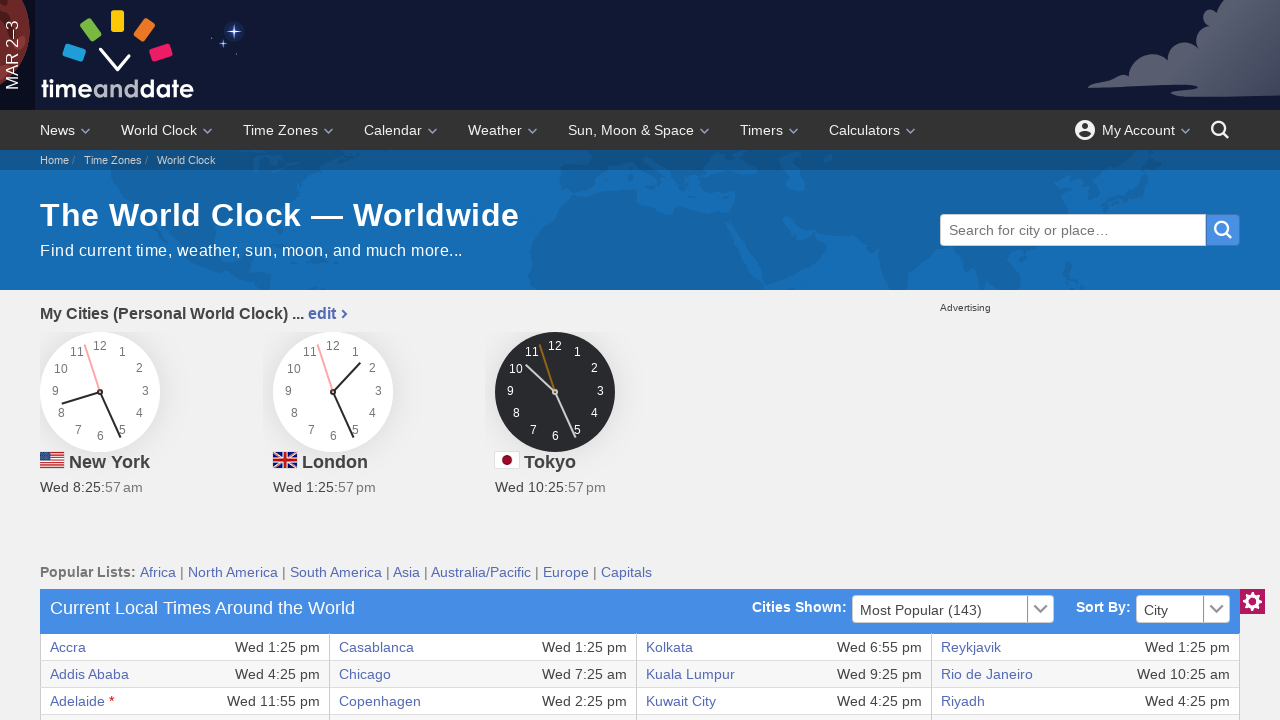

Accessed text content from row 0, column 0
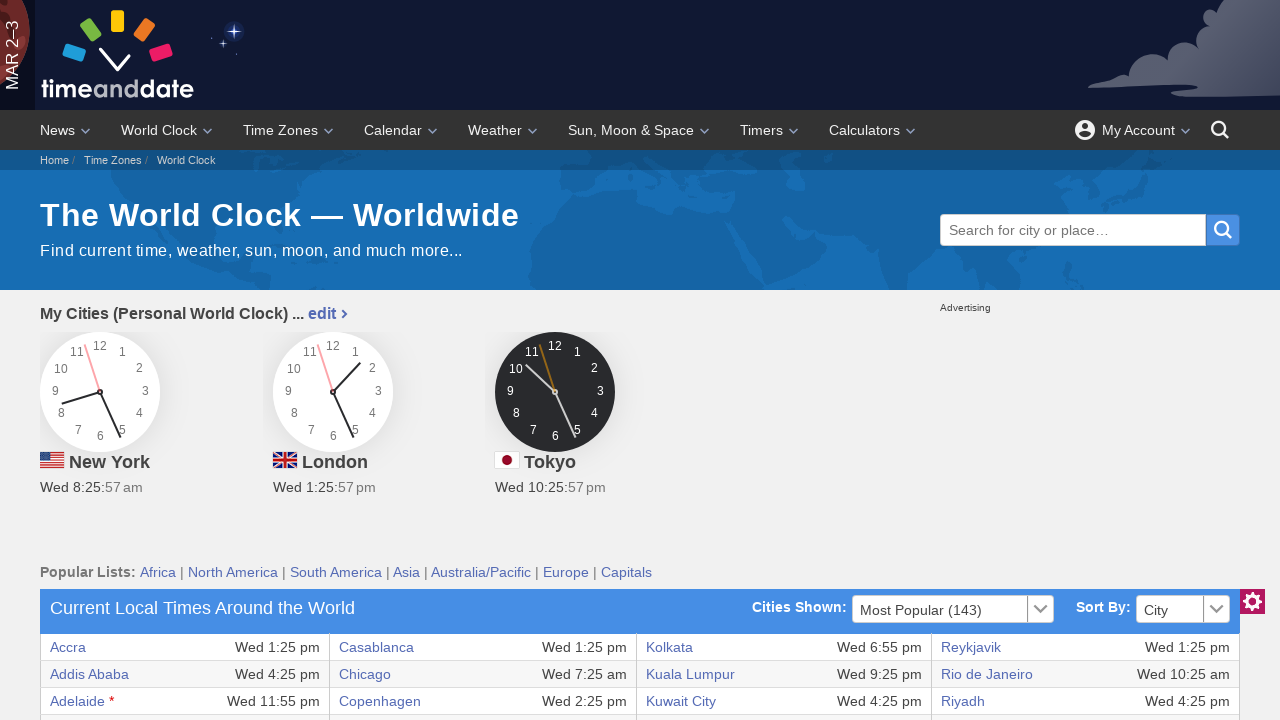

Accessed text content from row 0, column 1
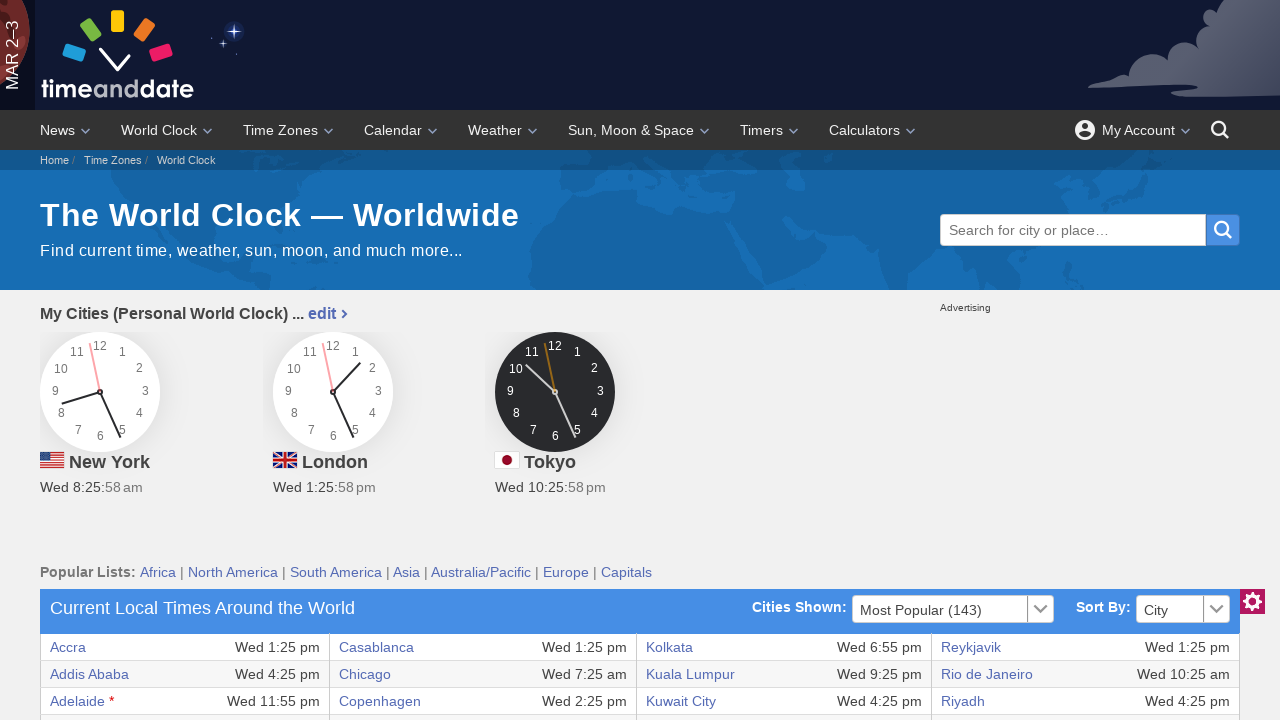

Accessed text content from row 0, column 2
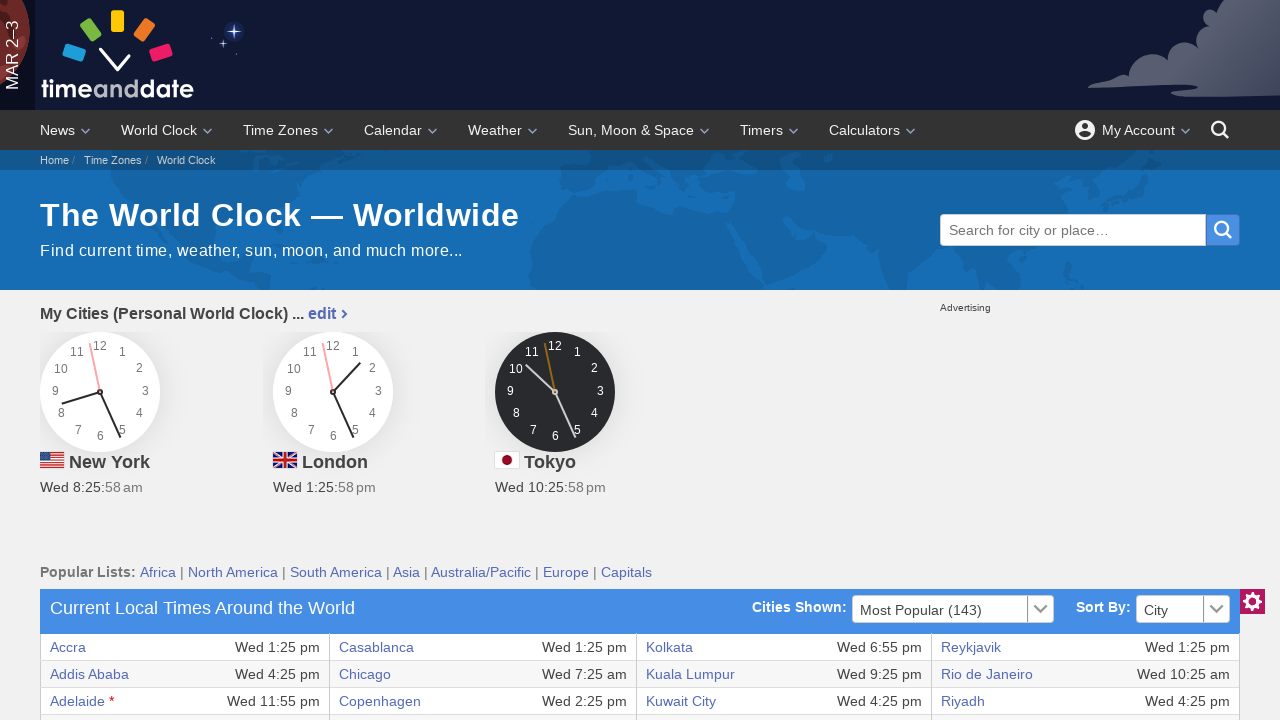

Accessed text content from row 0, column 3
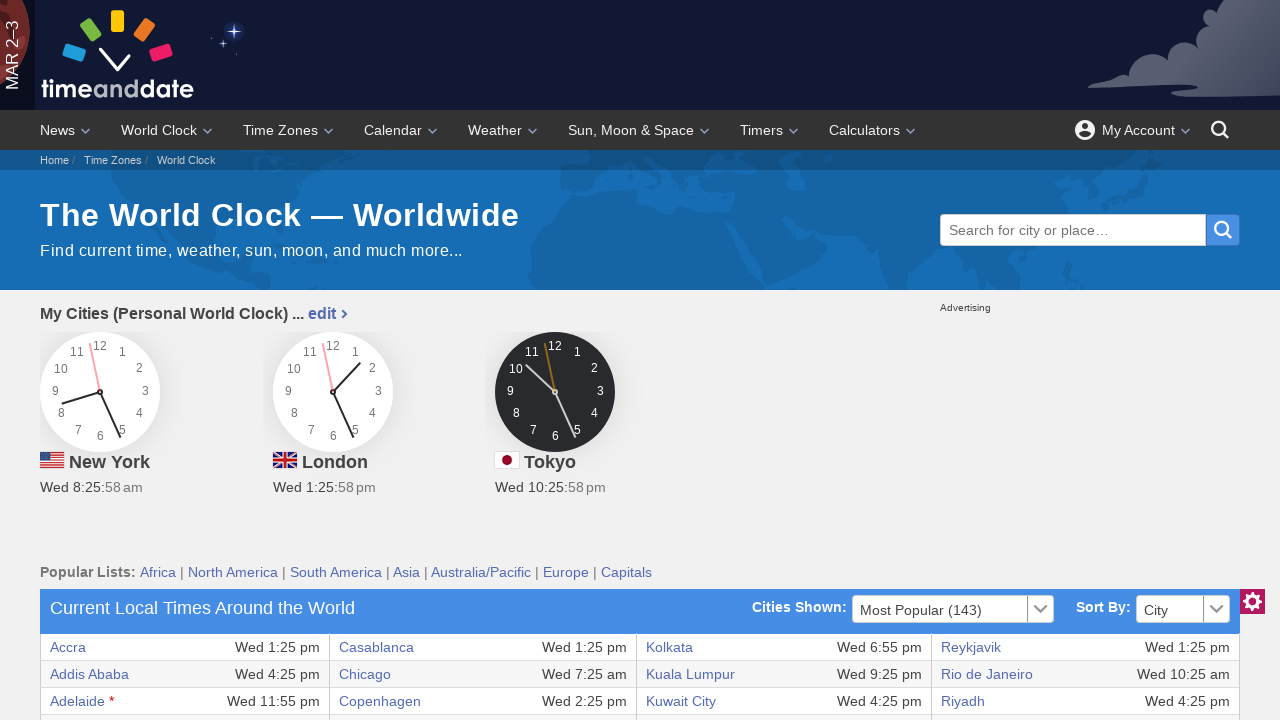

Accessed text content from row 0, column 4
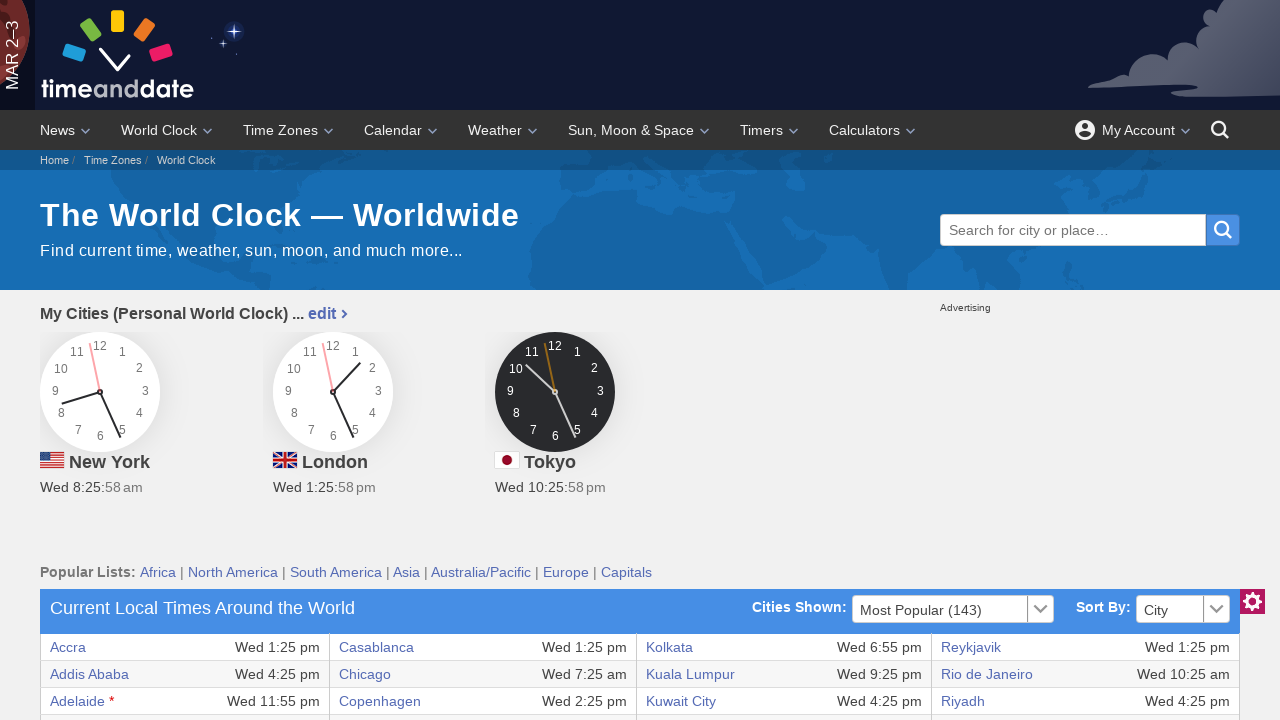

Accessed text content from row 0, column 5
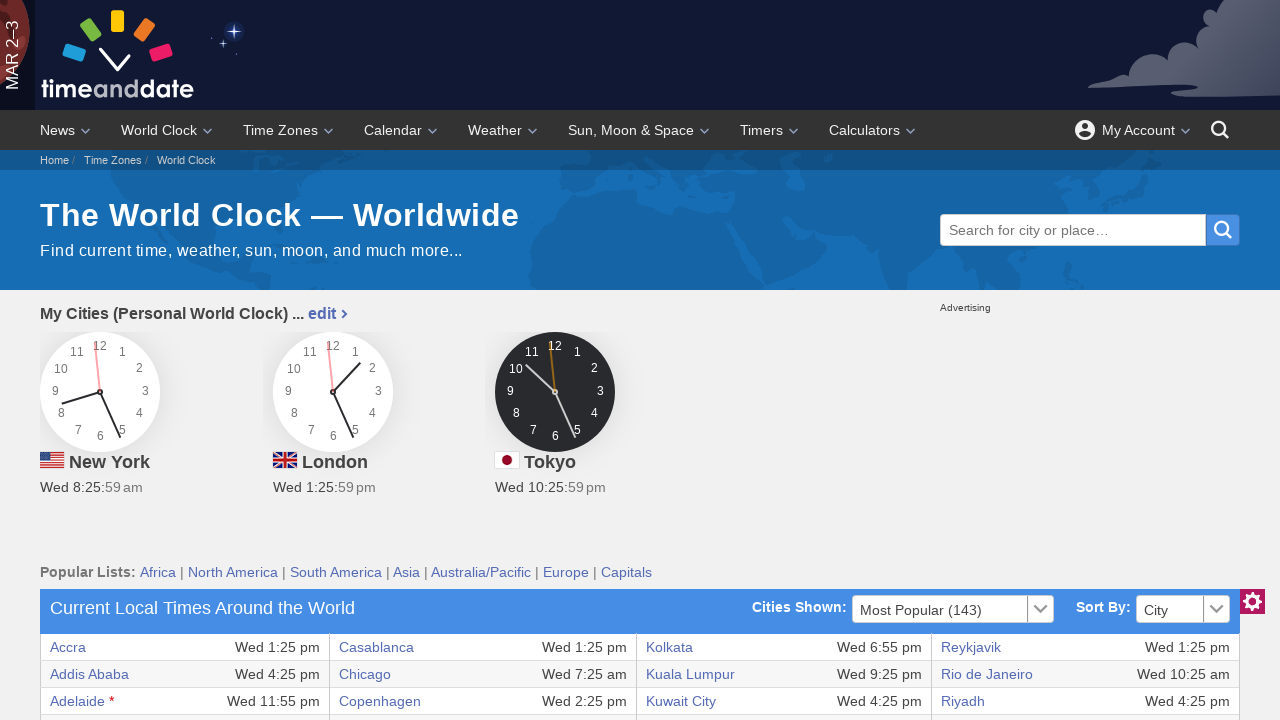

Accessed text content from row 0, column 6
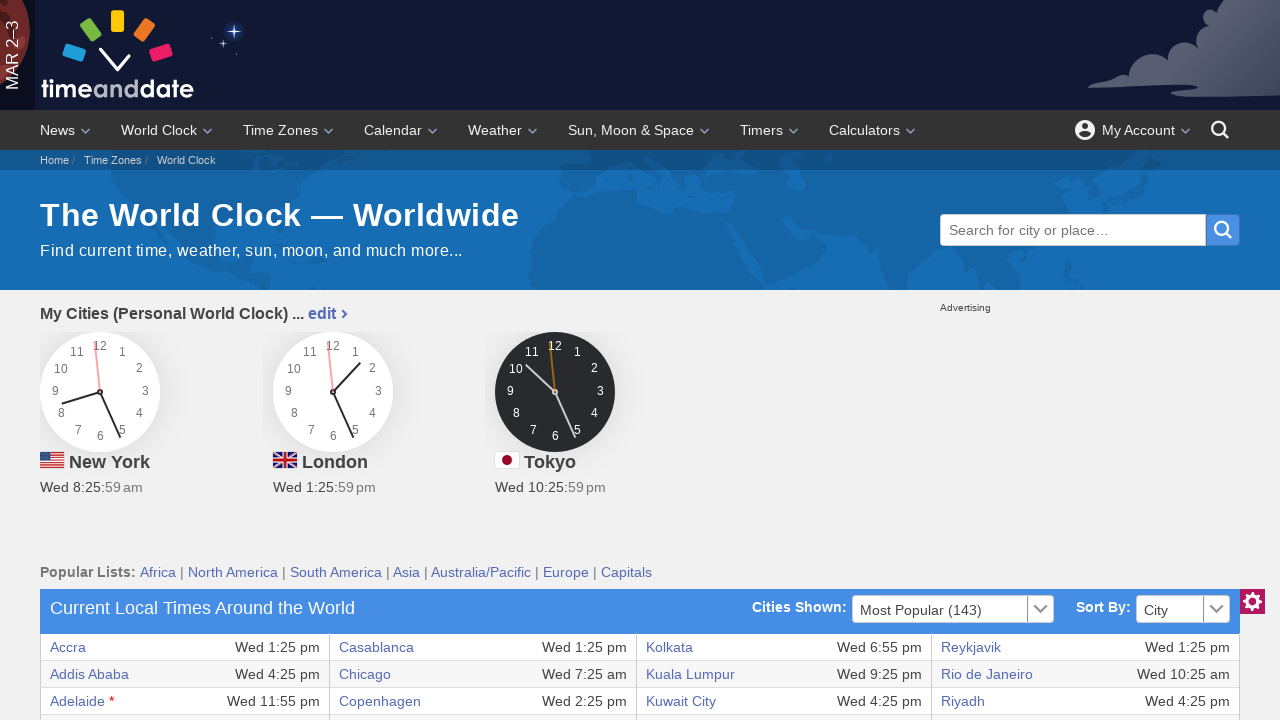

Accessed text content from row 0, column 7
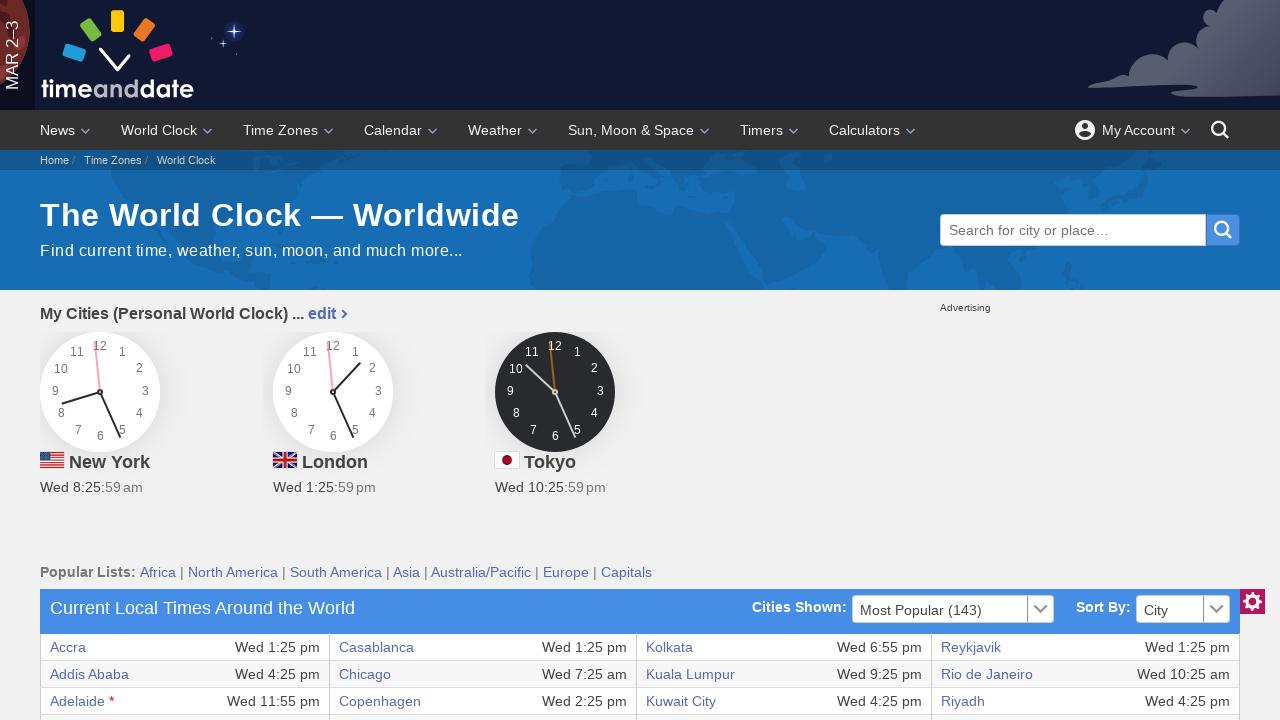

Located row 1 in the time zone table
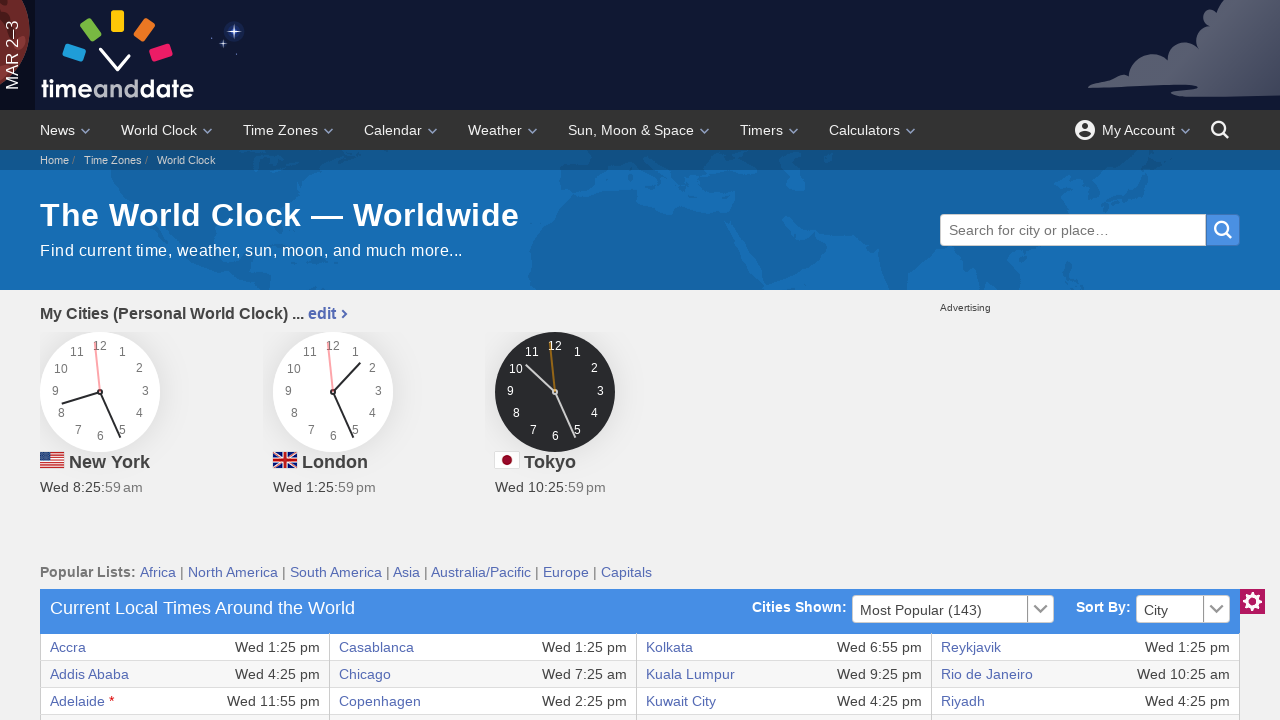

Accessed text content from row 1, column 0
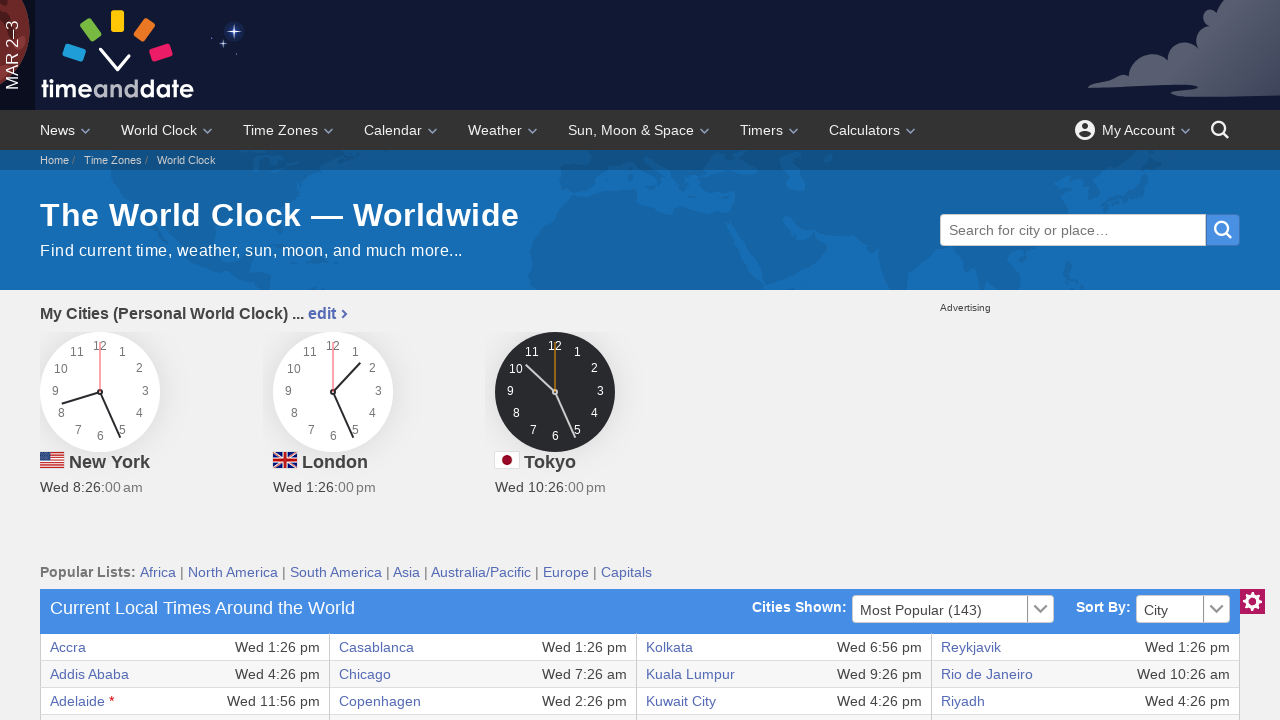

Accessed text content from row 1, column 1
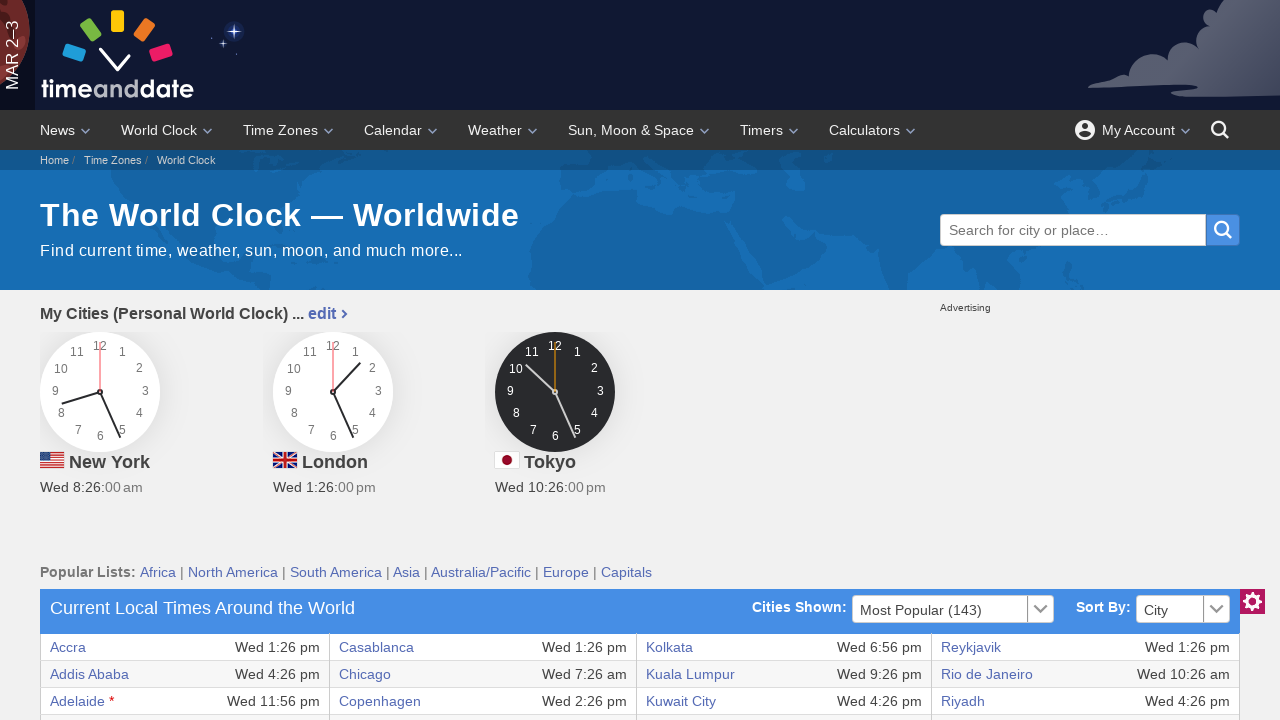

Accessed text content from row 1, column 2
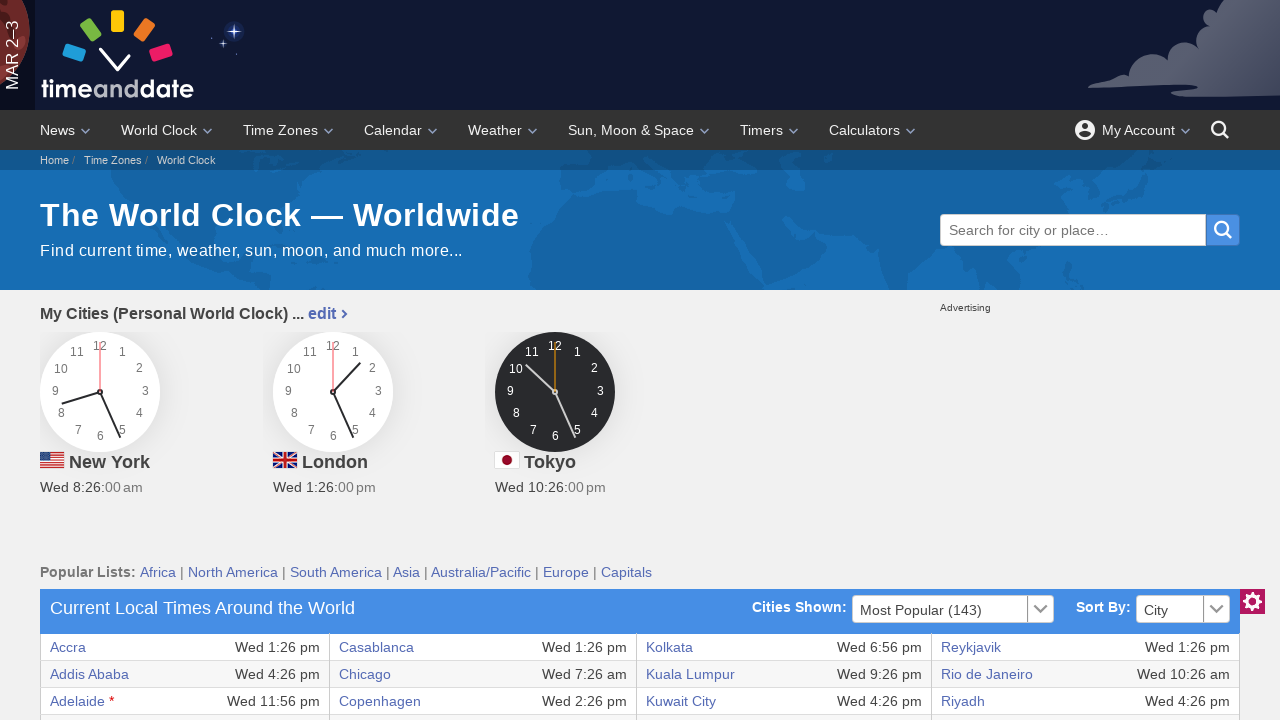

Accessed text content from row 1, column 3
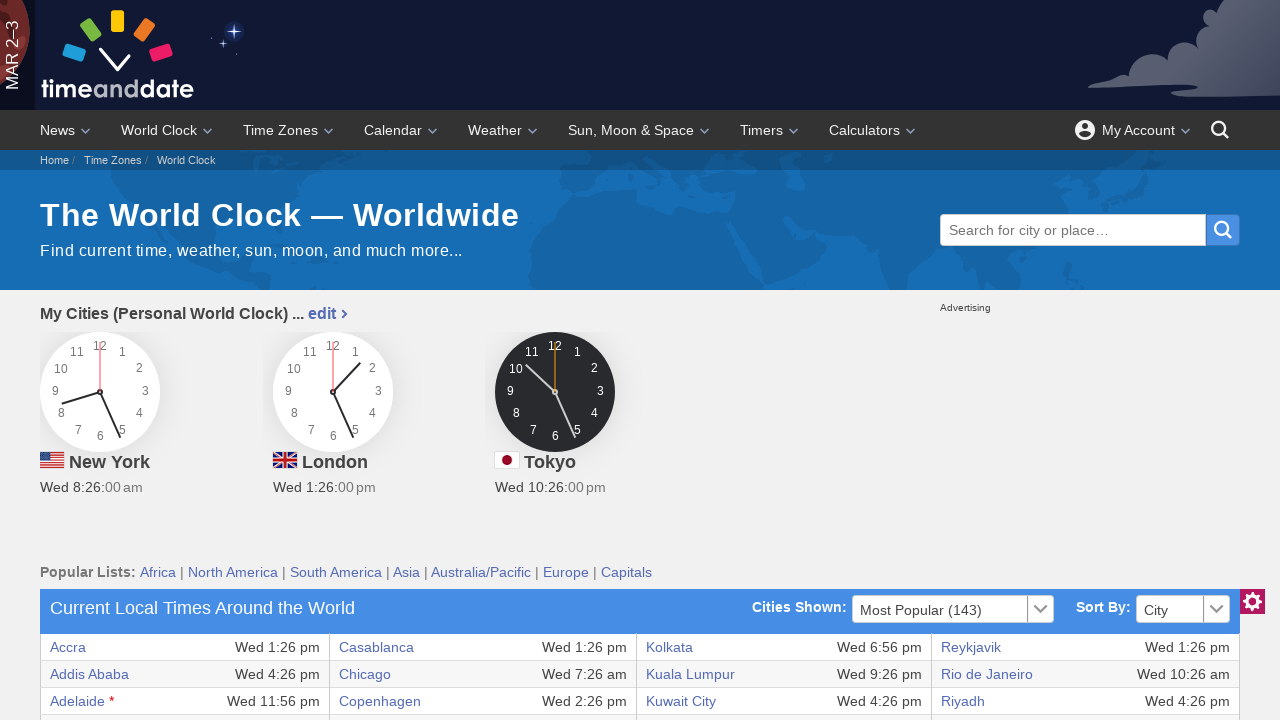

Accessed text content from row 1, column 4
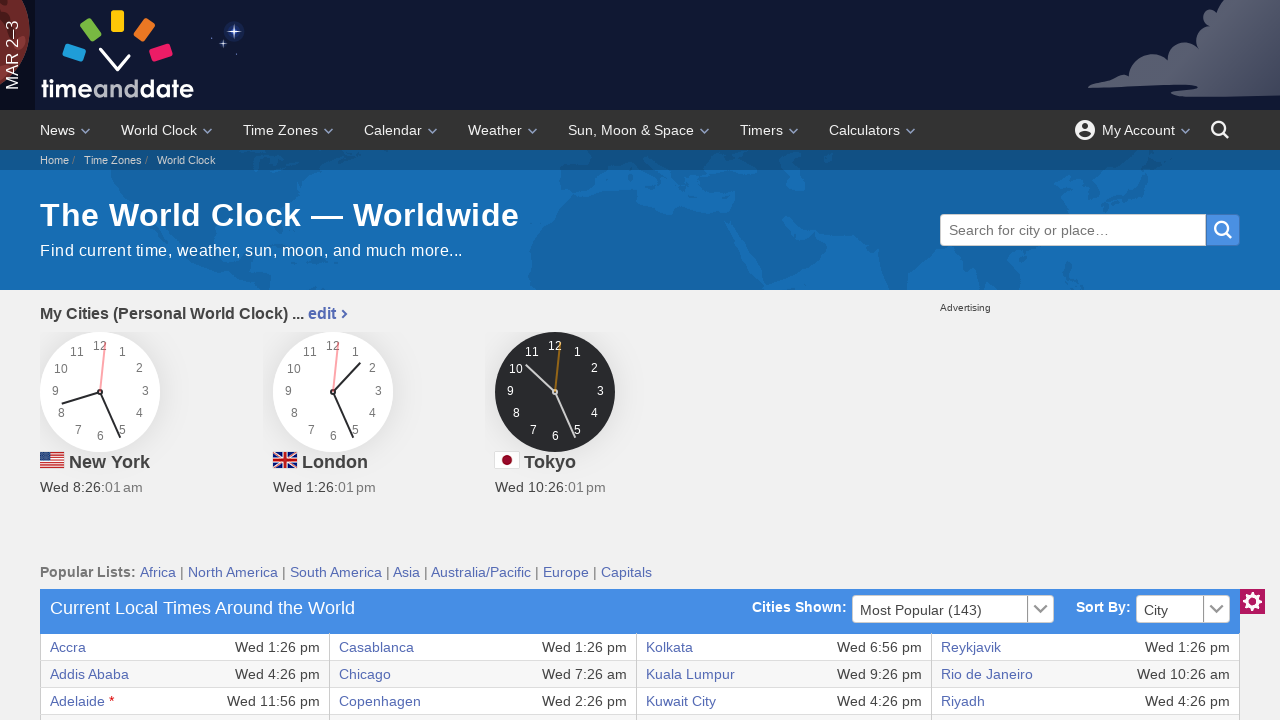

Accessed text content from row 1, column 5
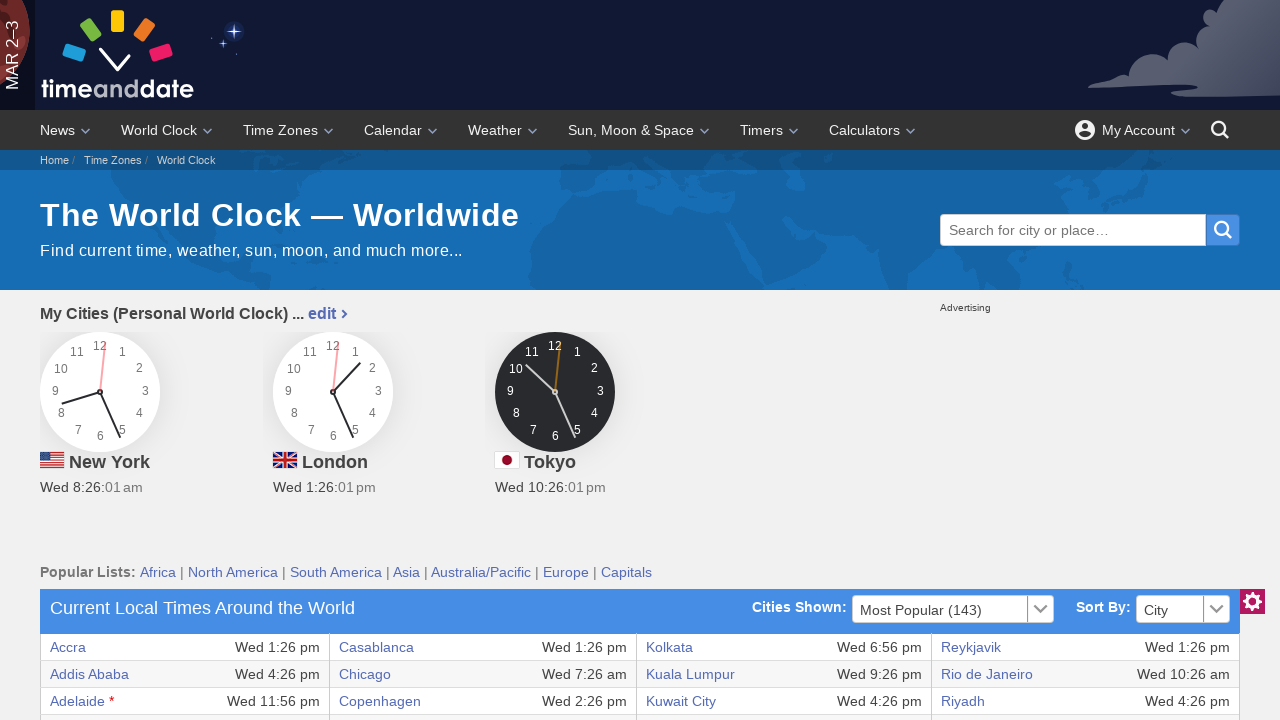

Accessed text content from row 1, column 6
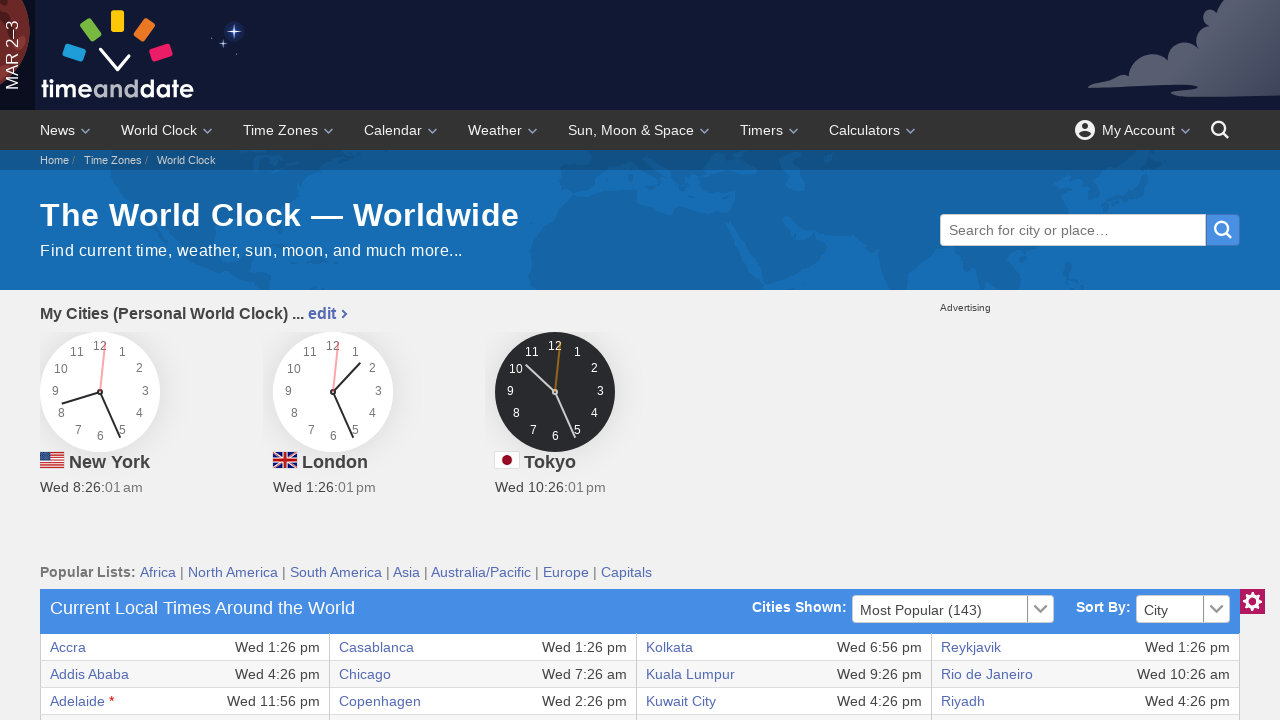

Accessed text content from row 1, column 7
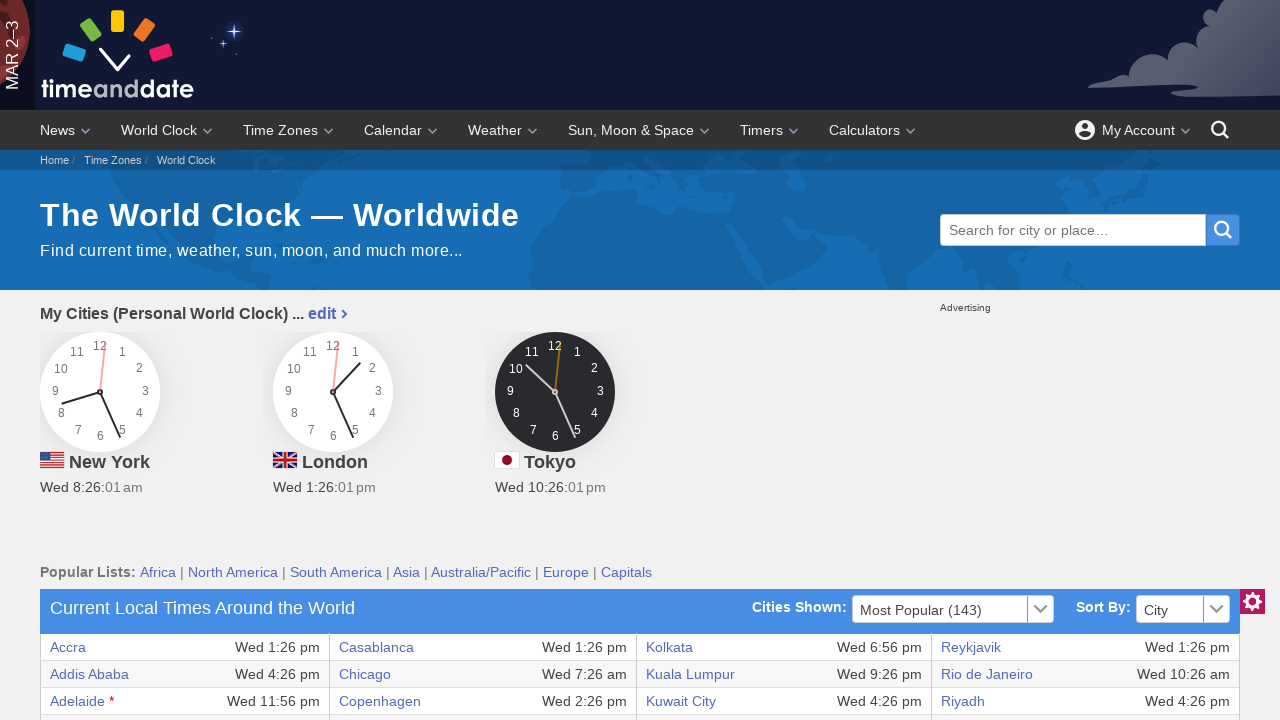

Located row 2 in the time zone table
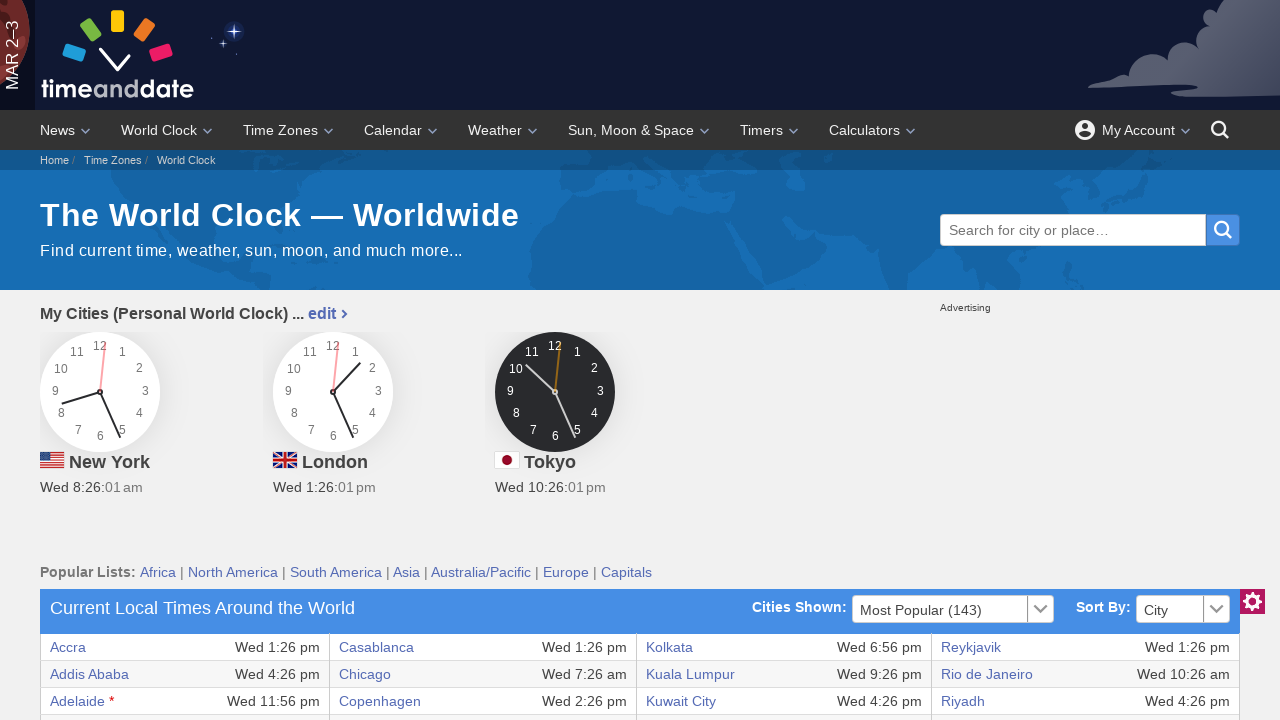

Accessed text content from row 2, column 0
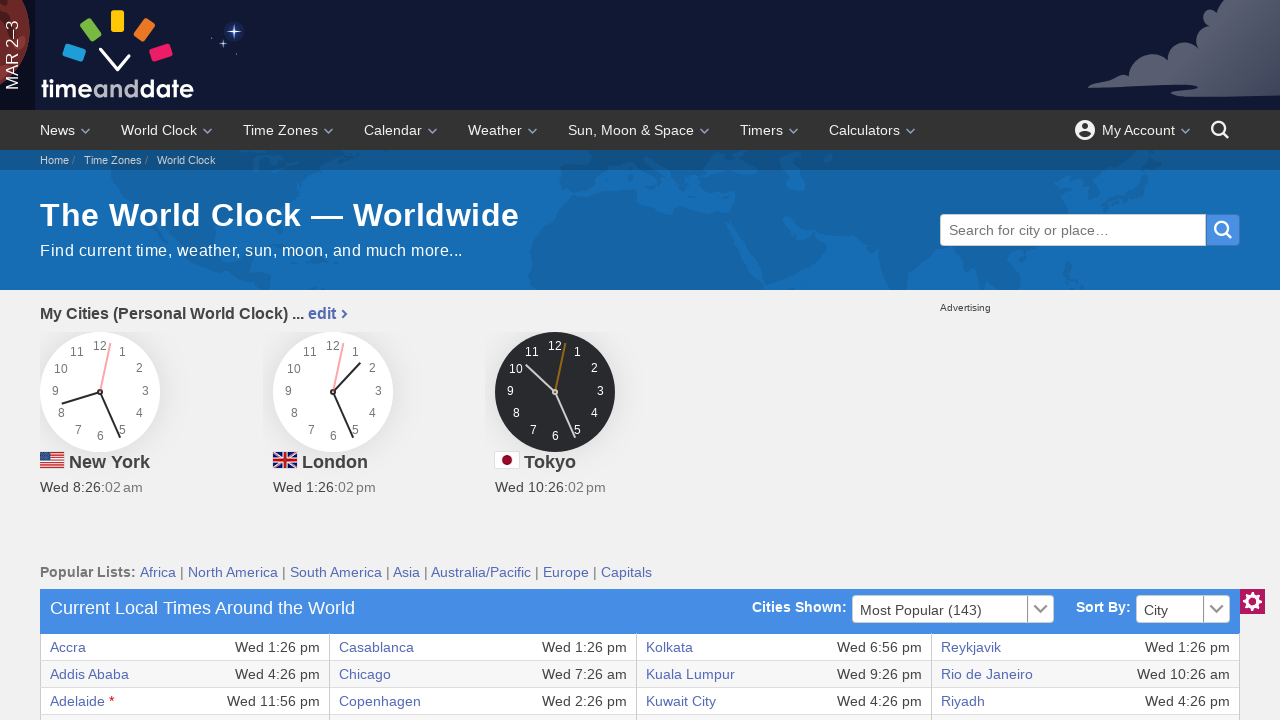

Accessed text content from row 2, column 1
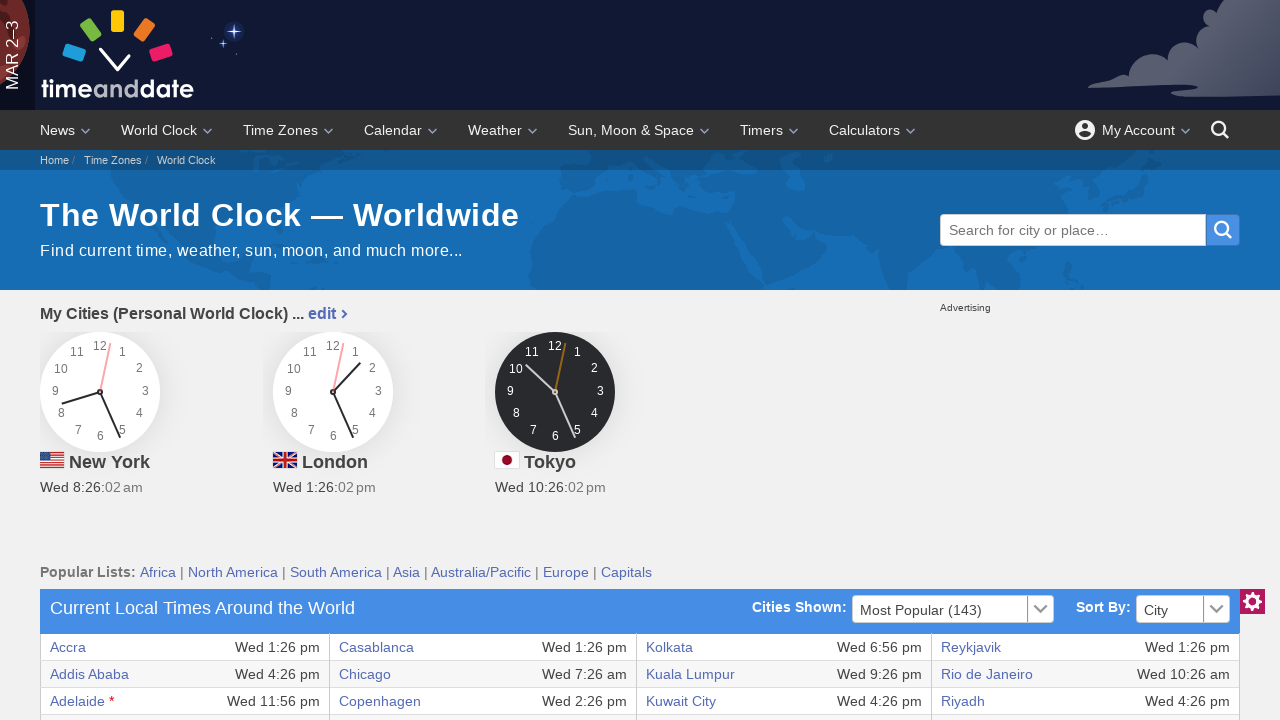

Accessed text content from row 2, column 2
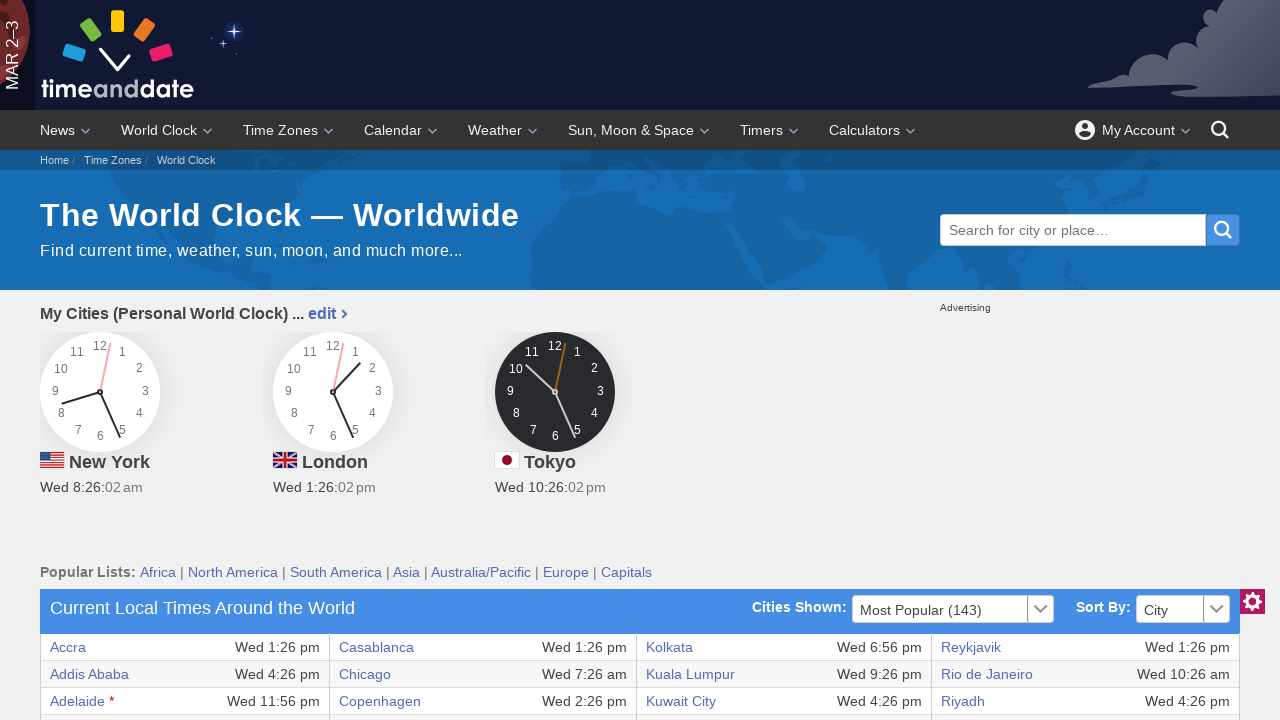

Accessed text content from row 2, column 3
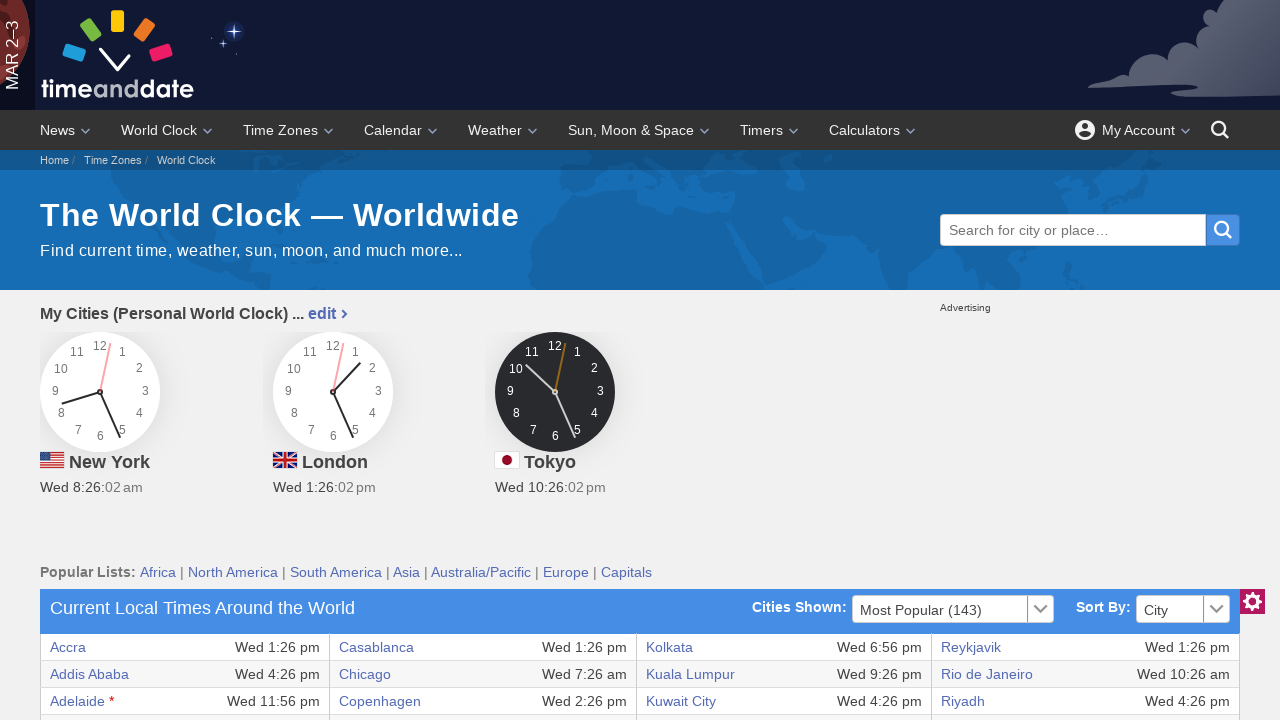

Accessed text content from row 2, column 4
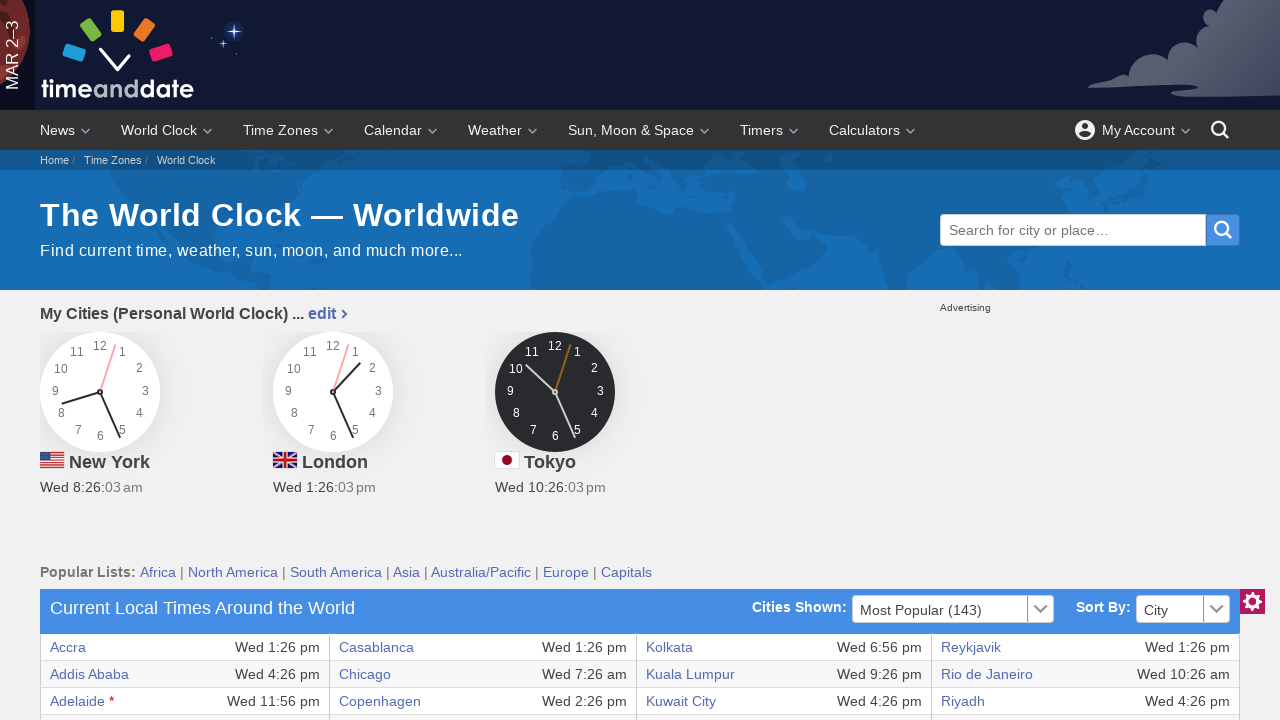

Accessed text content from row 2, column 5
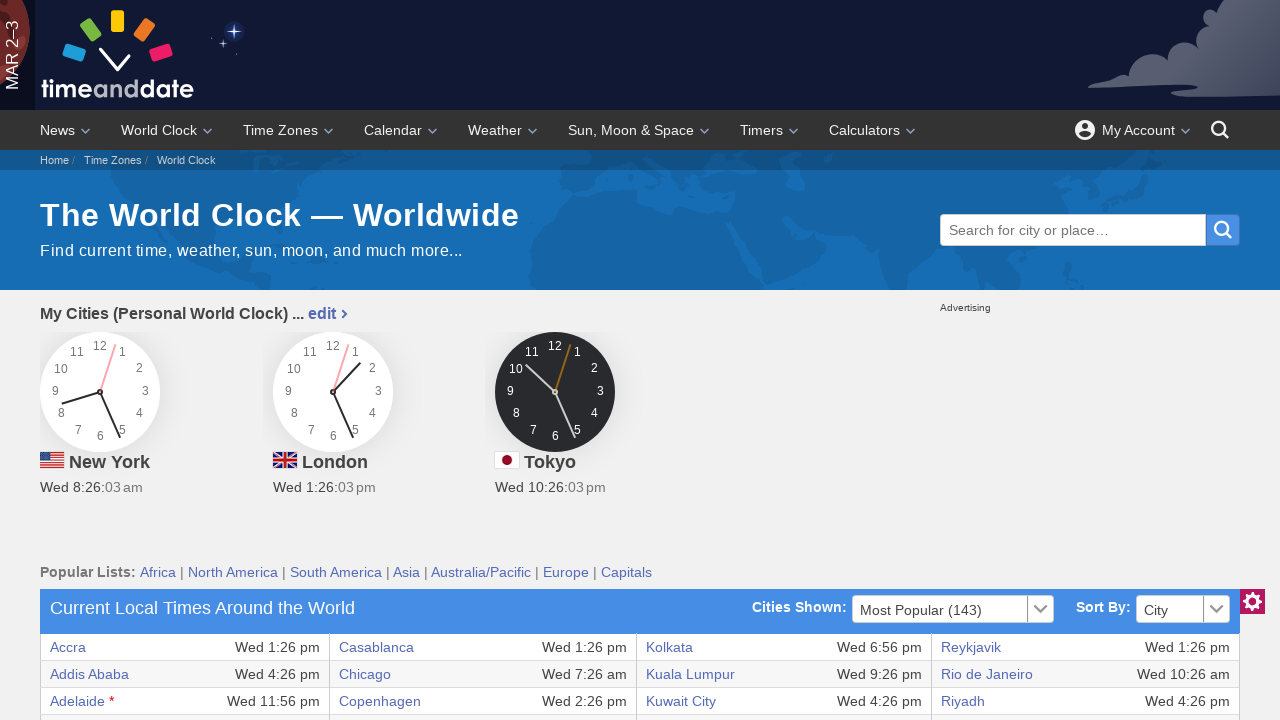

Accessed text content from row 2, column 6
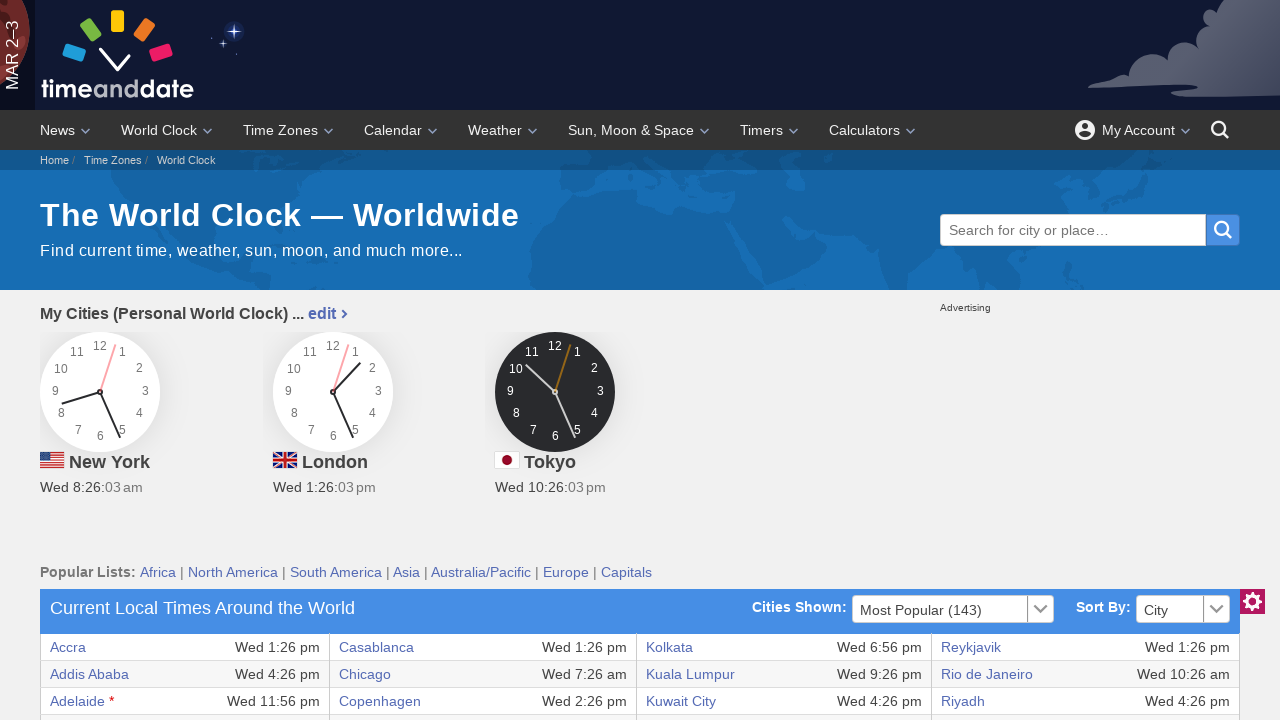

Accessed text content from row 2, column 7
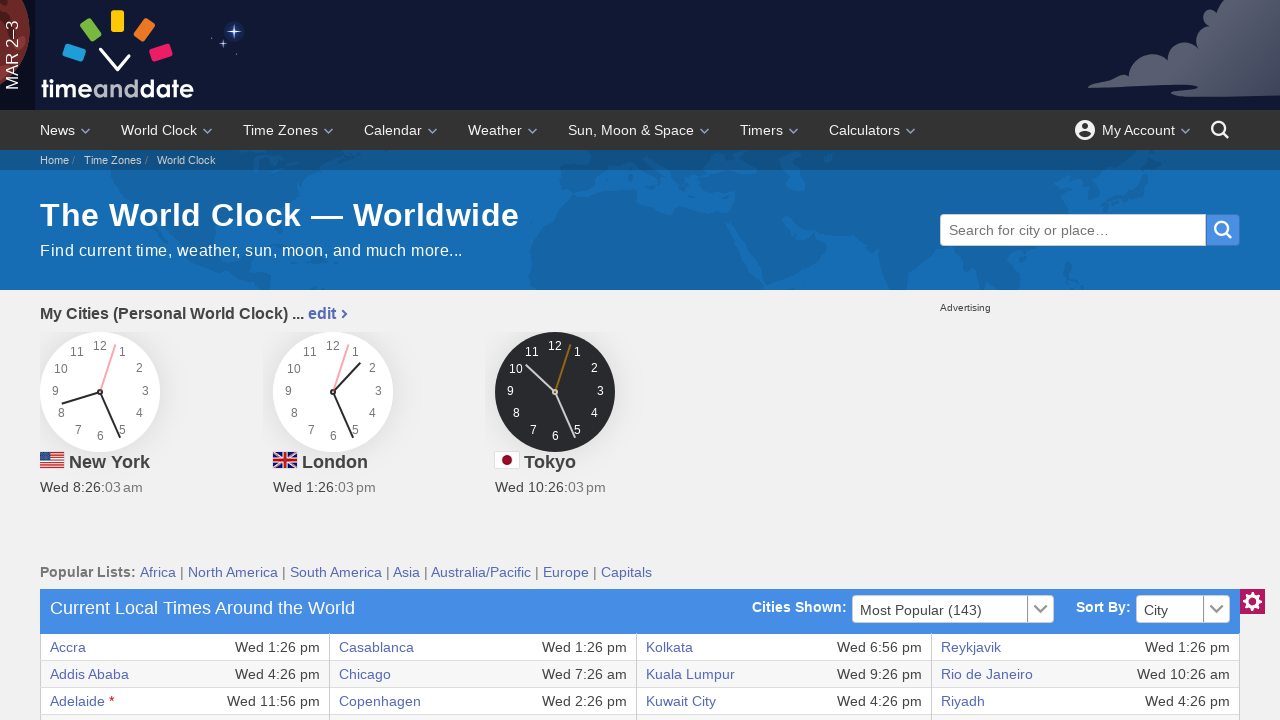

Located row 3 in the time zone table
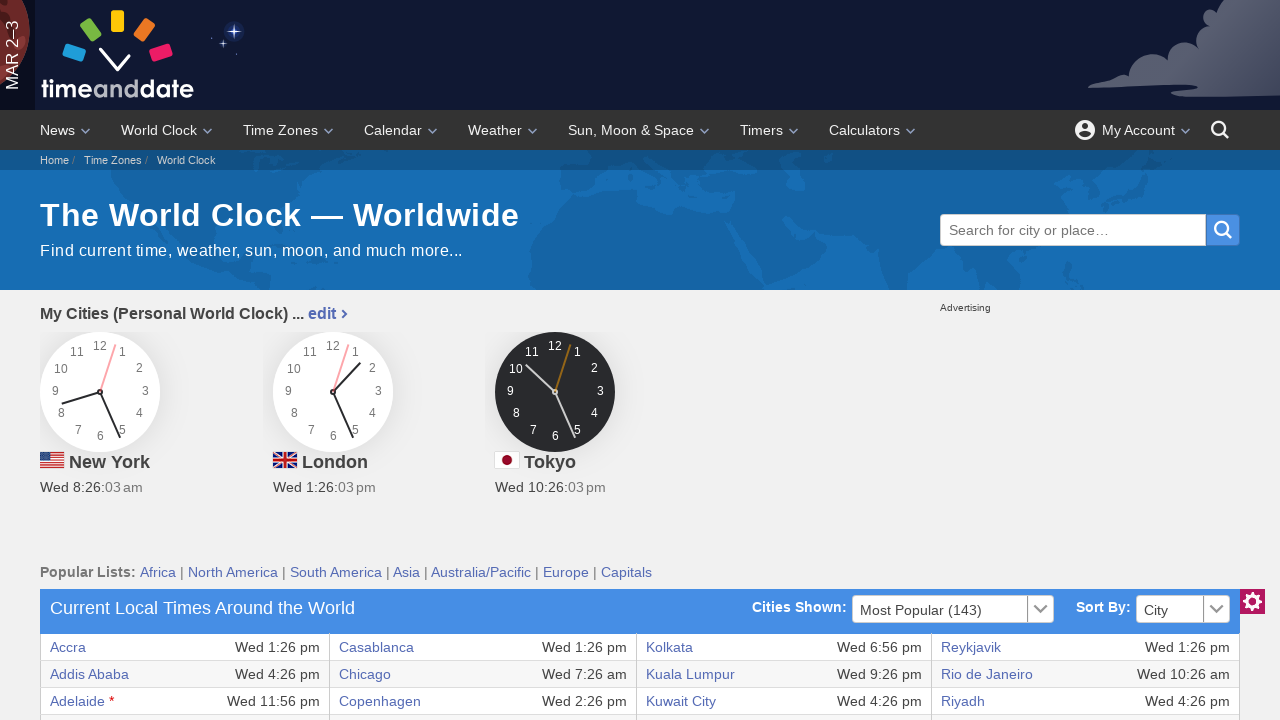

Accessed text content from row 3, column 0
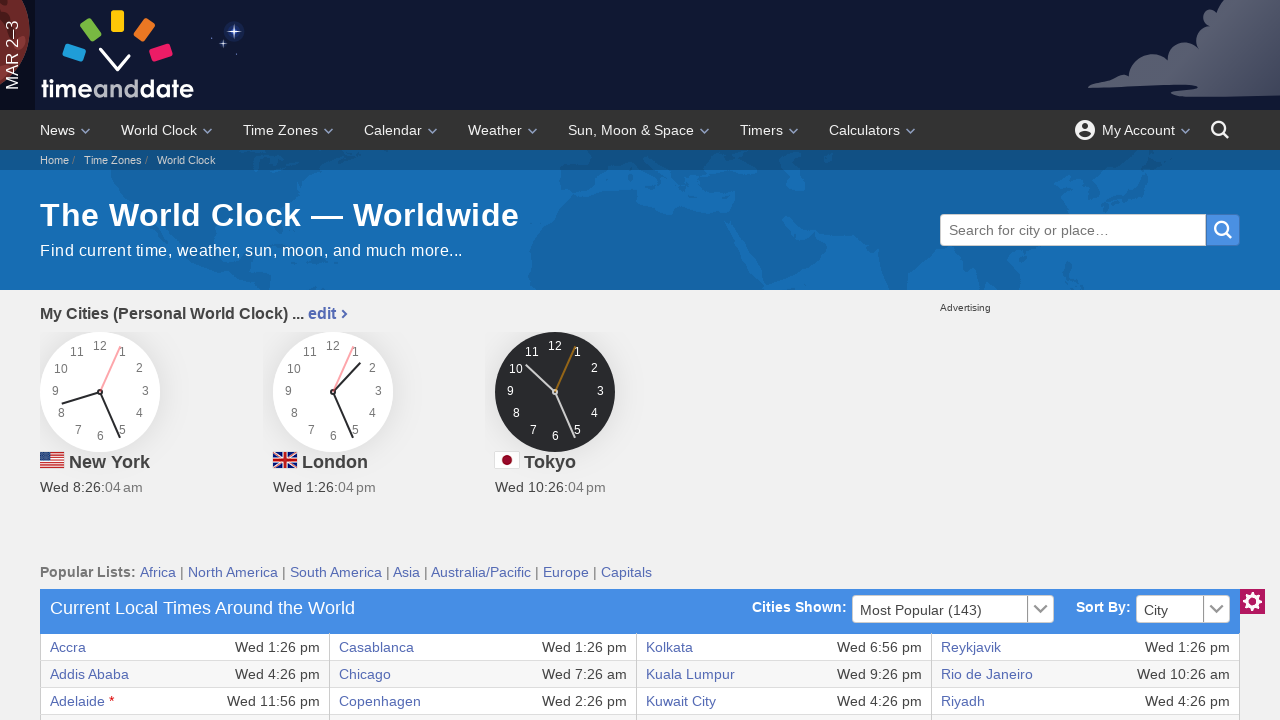

Accessed text content from row 3, column 1
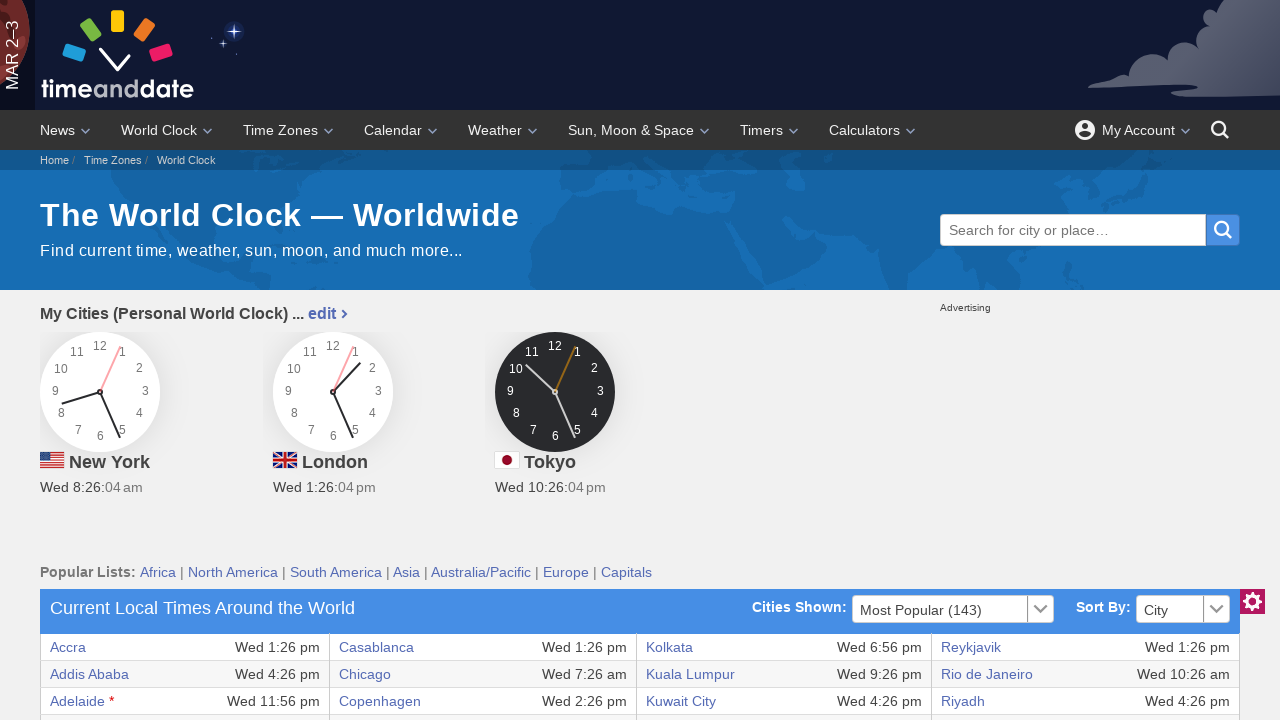

Accessed text content from row 3, column 2
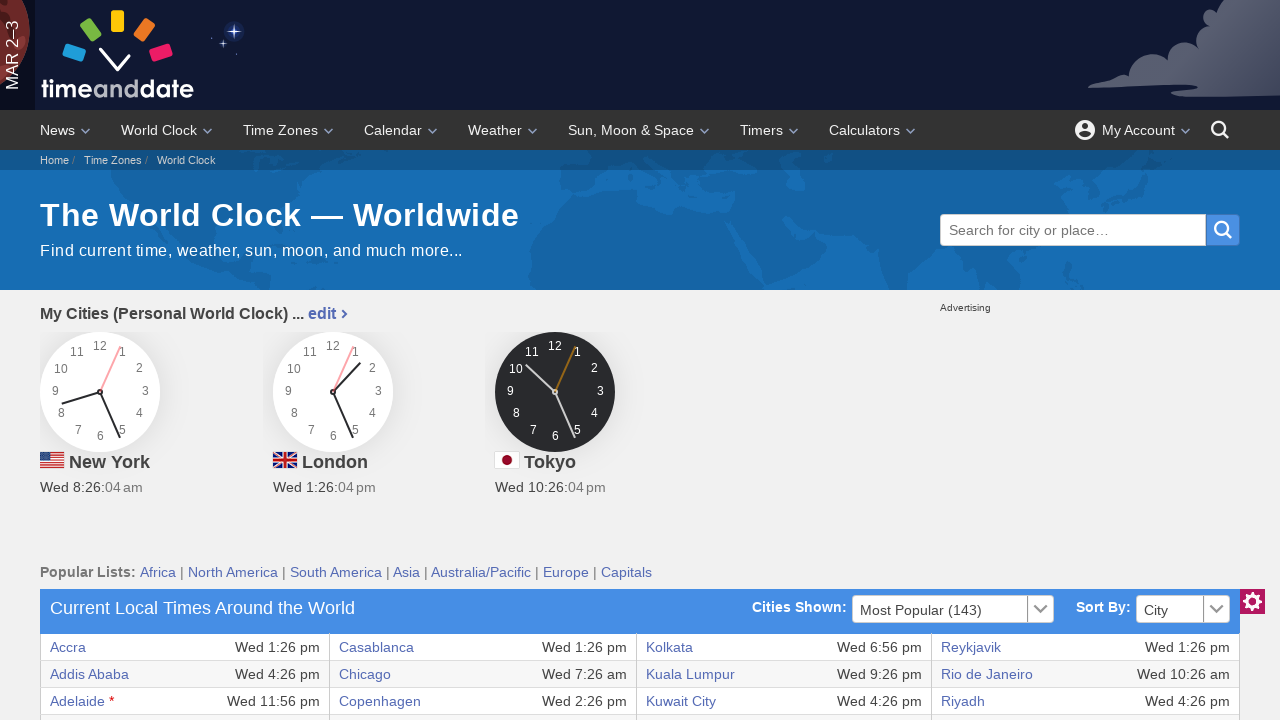

Accessed text content from row 3, column 3
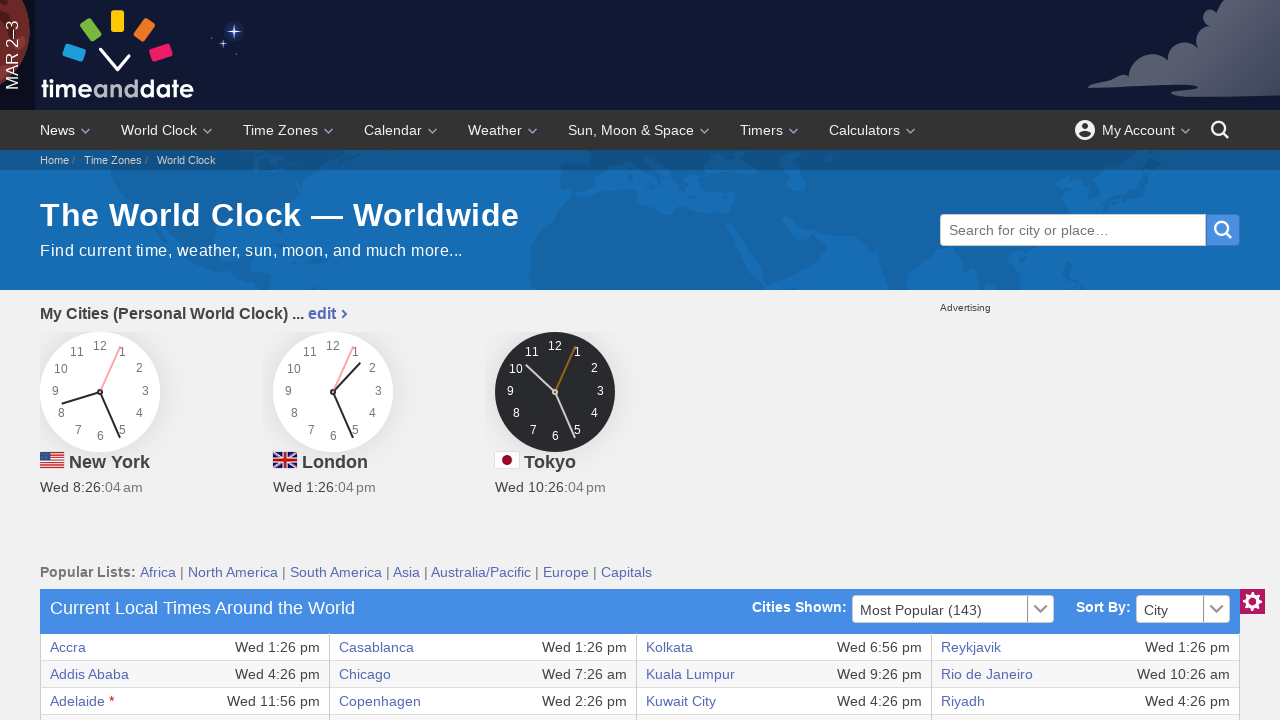

Accessed text content from row 3, column 4
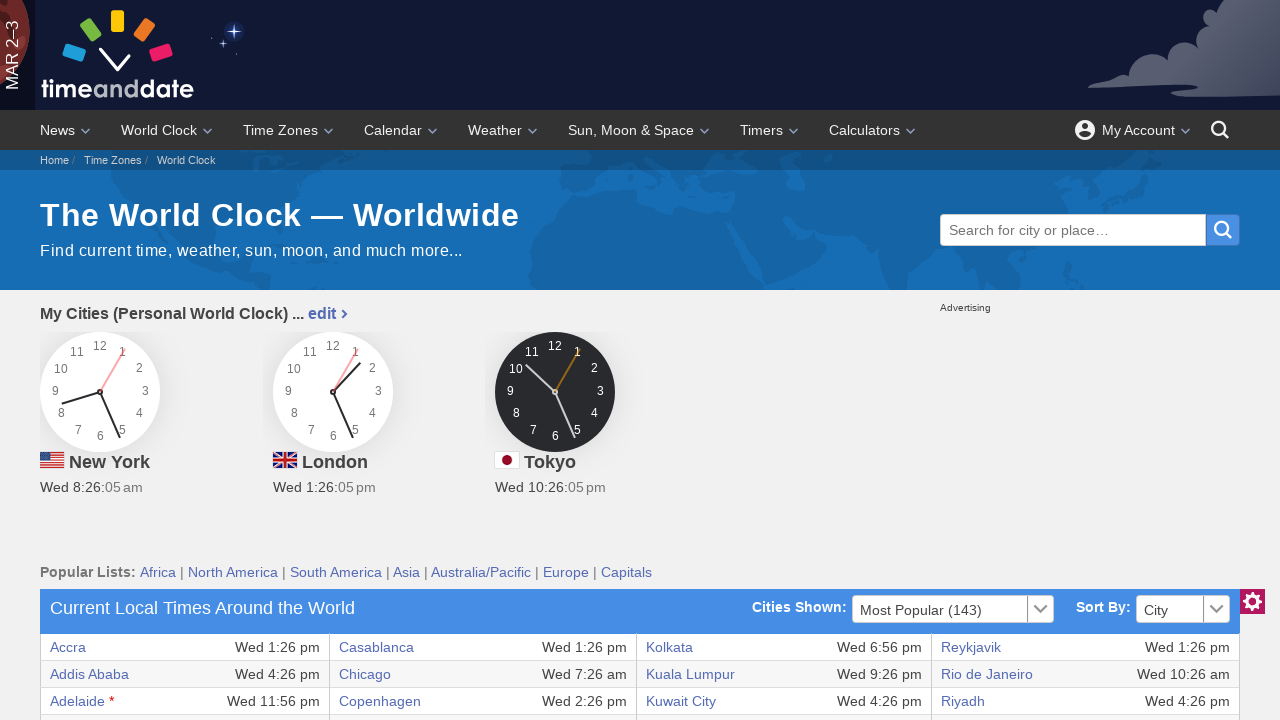

Accessed text content from row 3, column 5
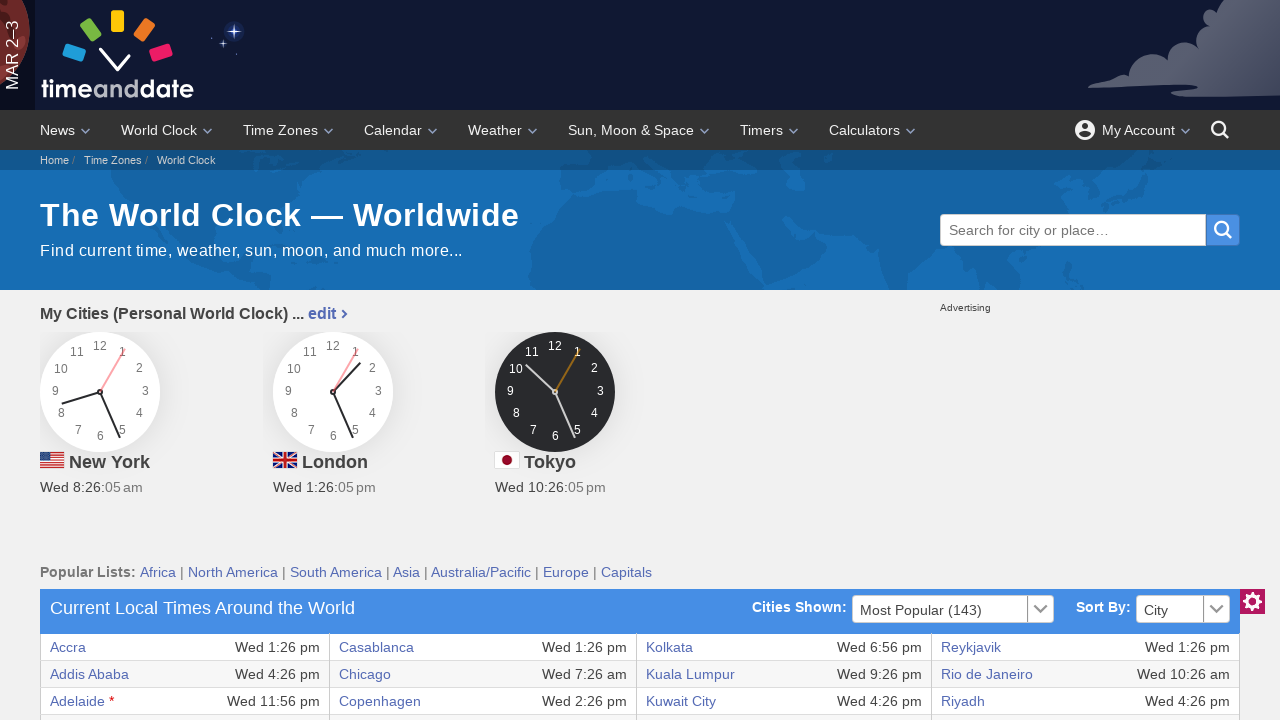

Accessed text content from row 3, column 6
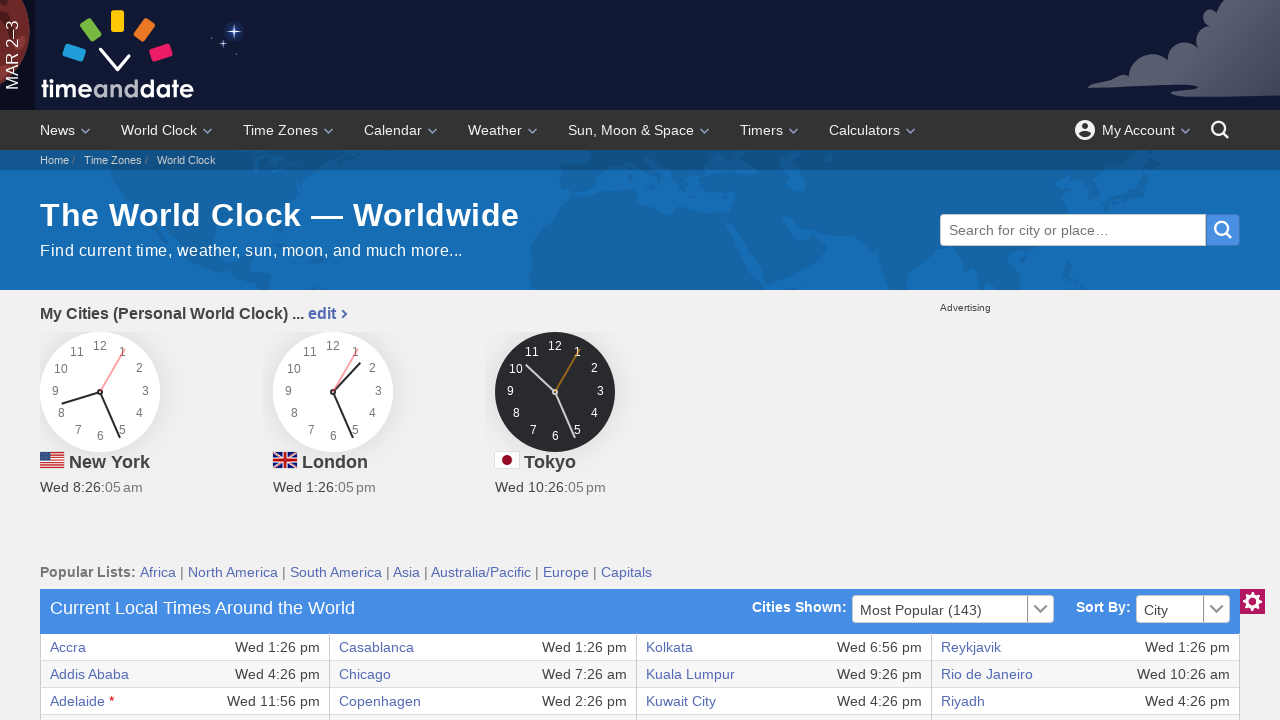

Accessed text content from row 3, column 7
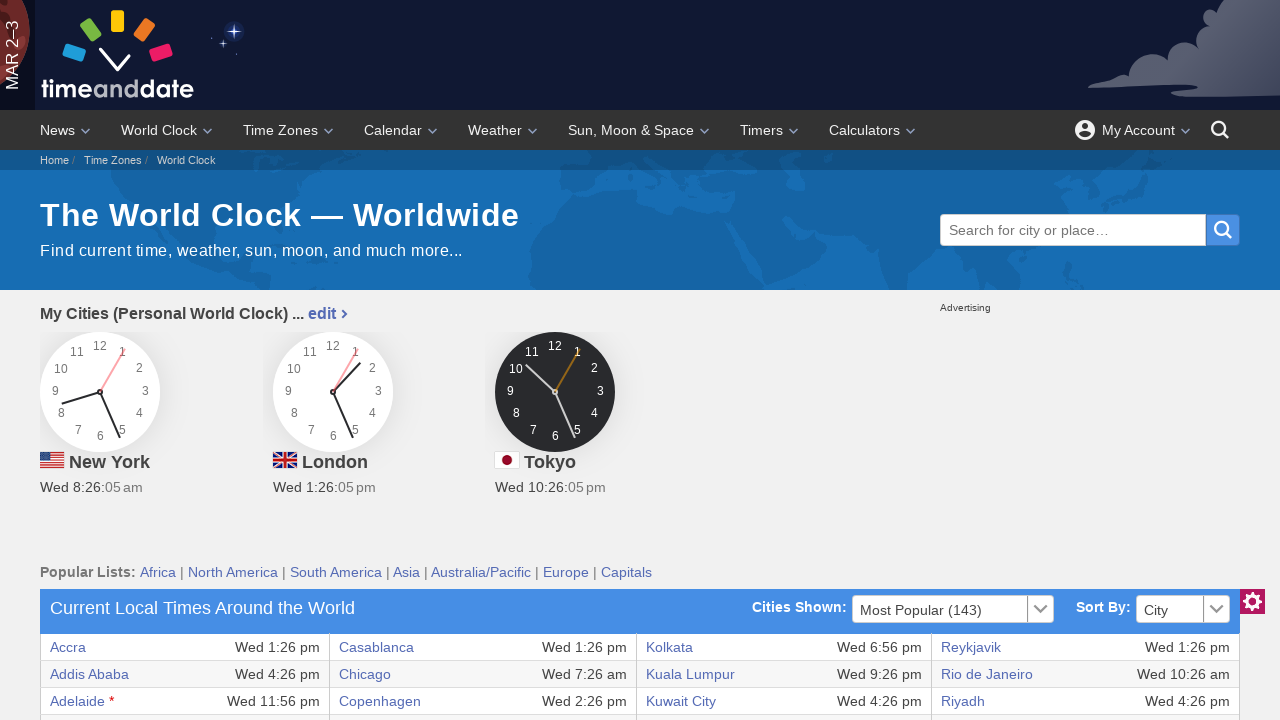

Located row 4 in the time zone table
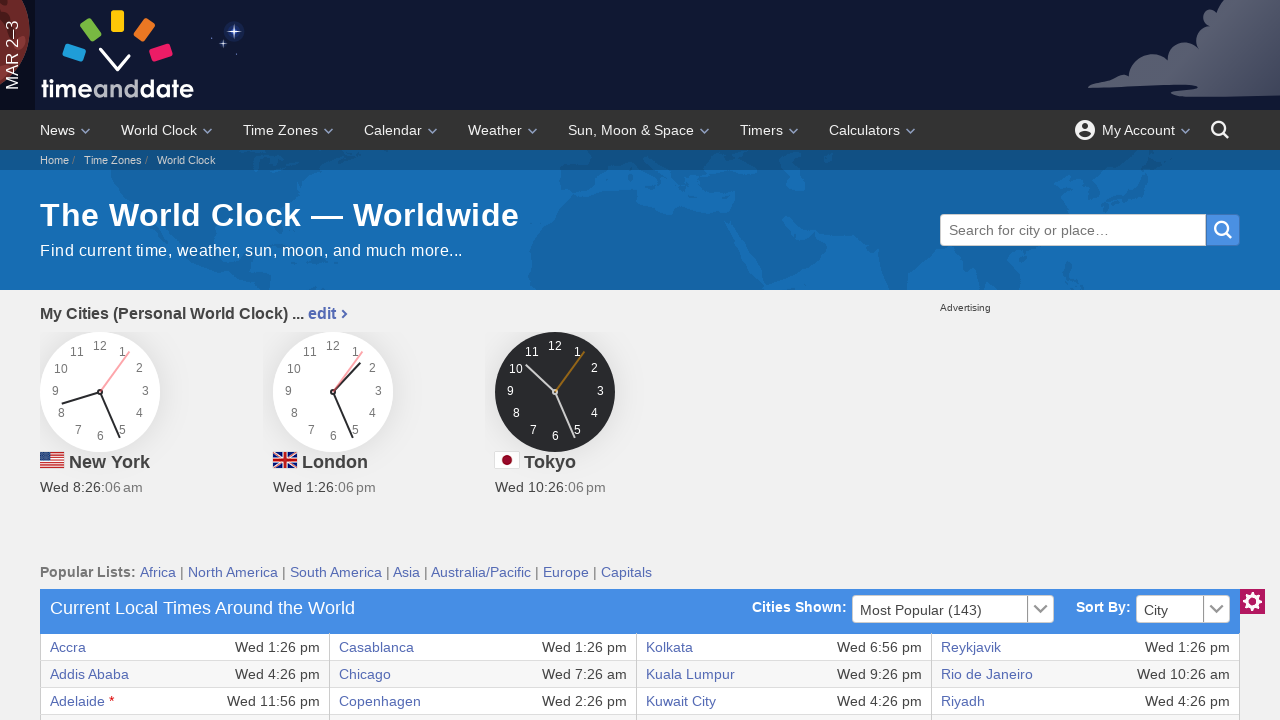

Accessed text content from row 4, column 0
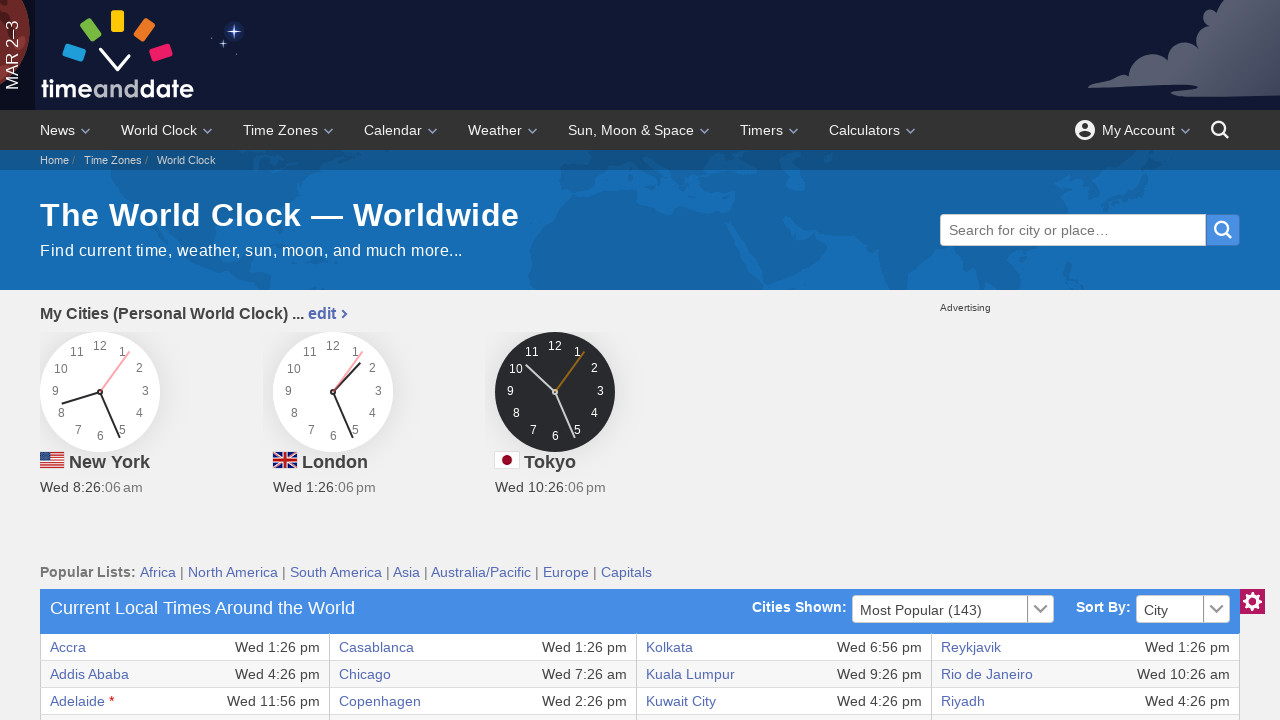

Accessed text content from row 4, column 1
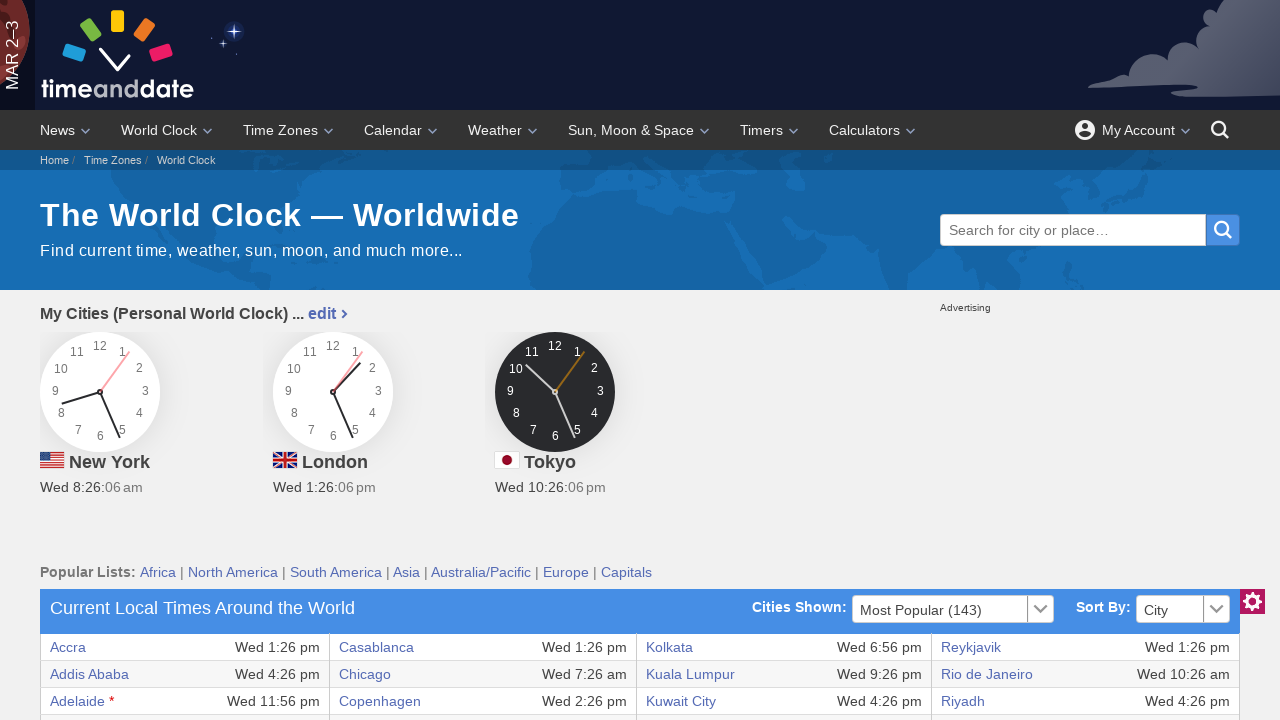

Accessed text content from row 4, column 2
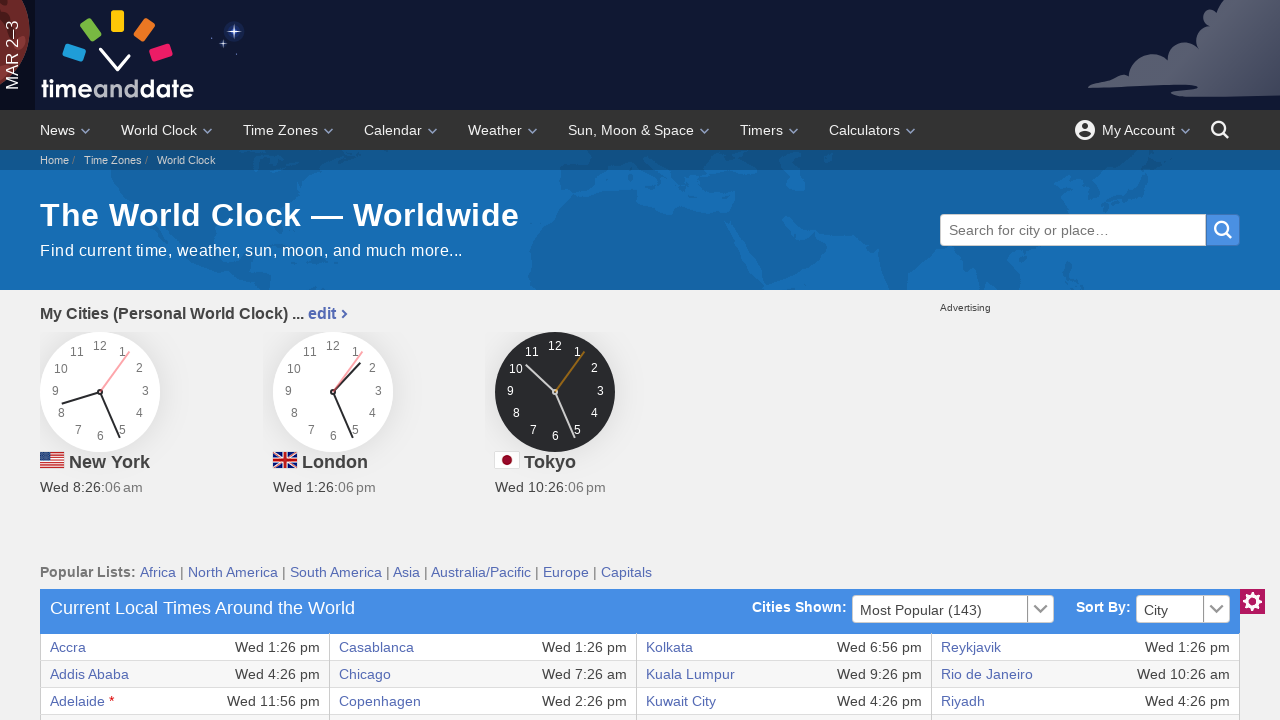

Accessed text content from row 4, column 3
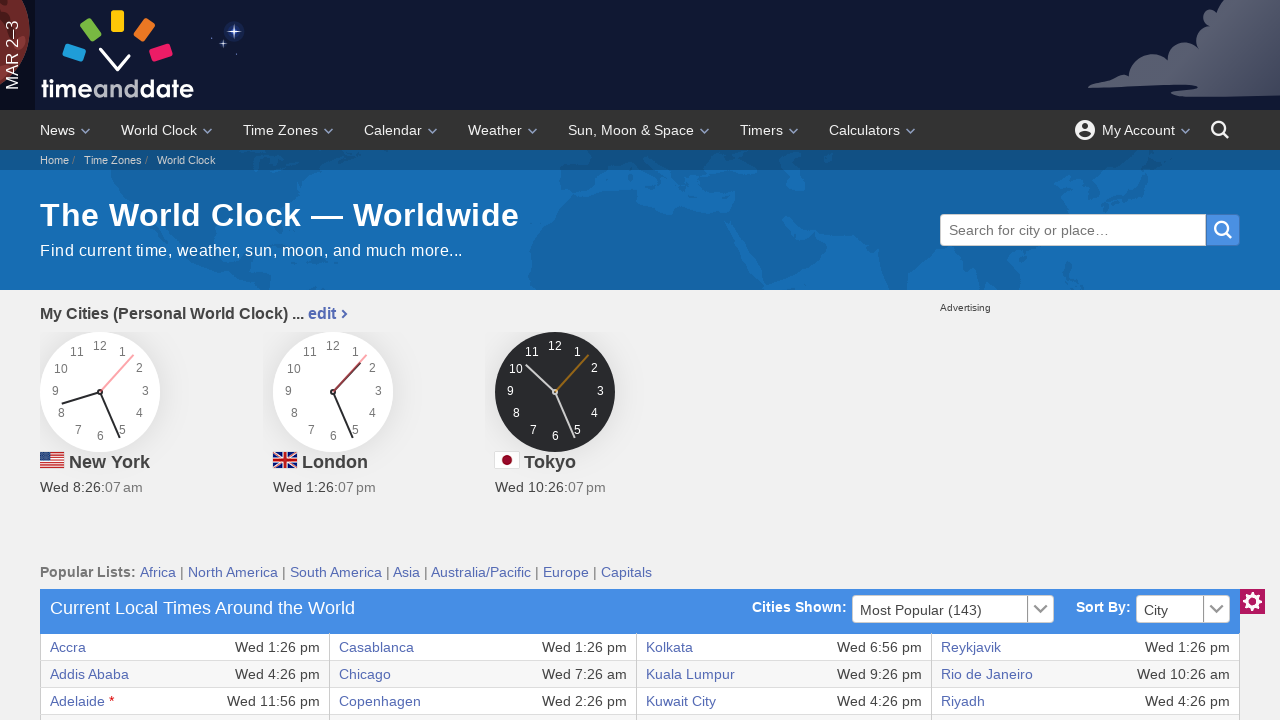

Accessed text content from row 4, column 4
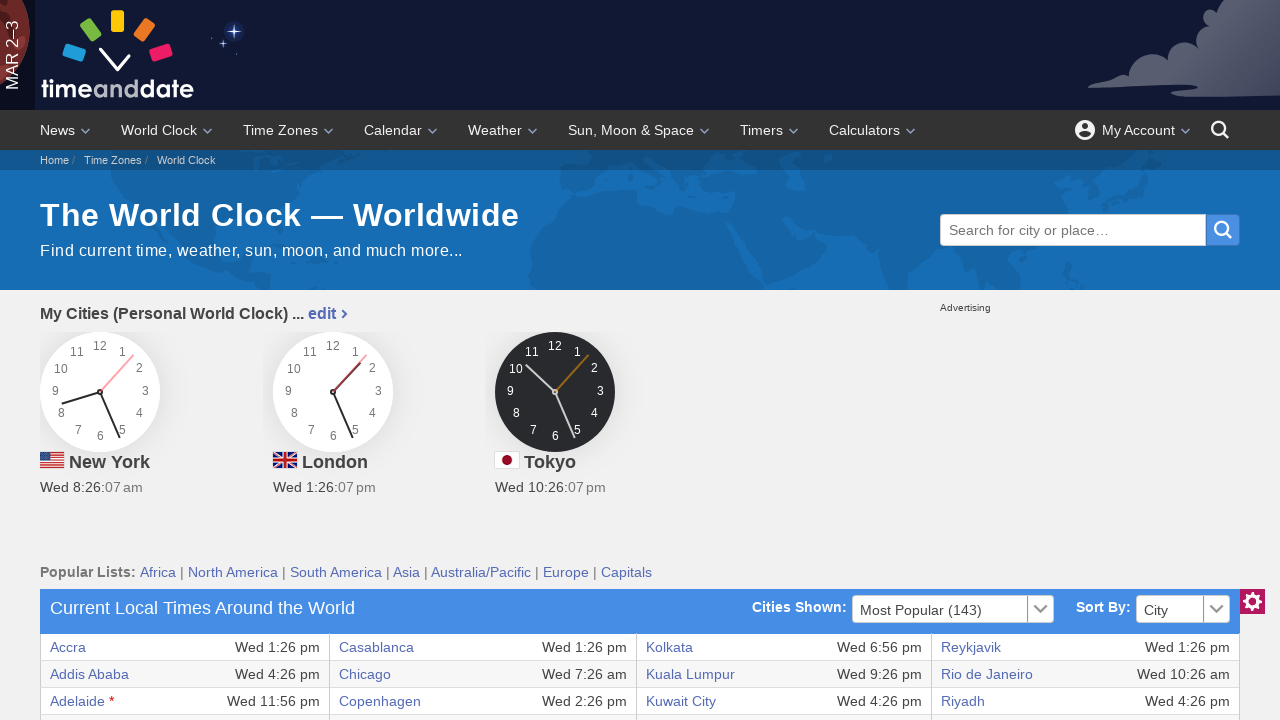

Accessed text content from row 4, column 5
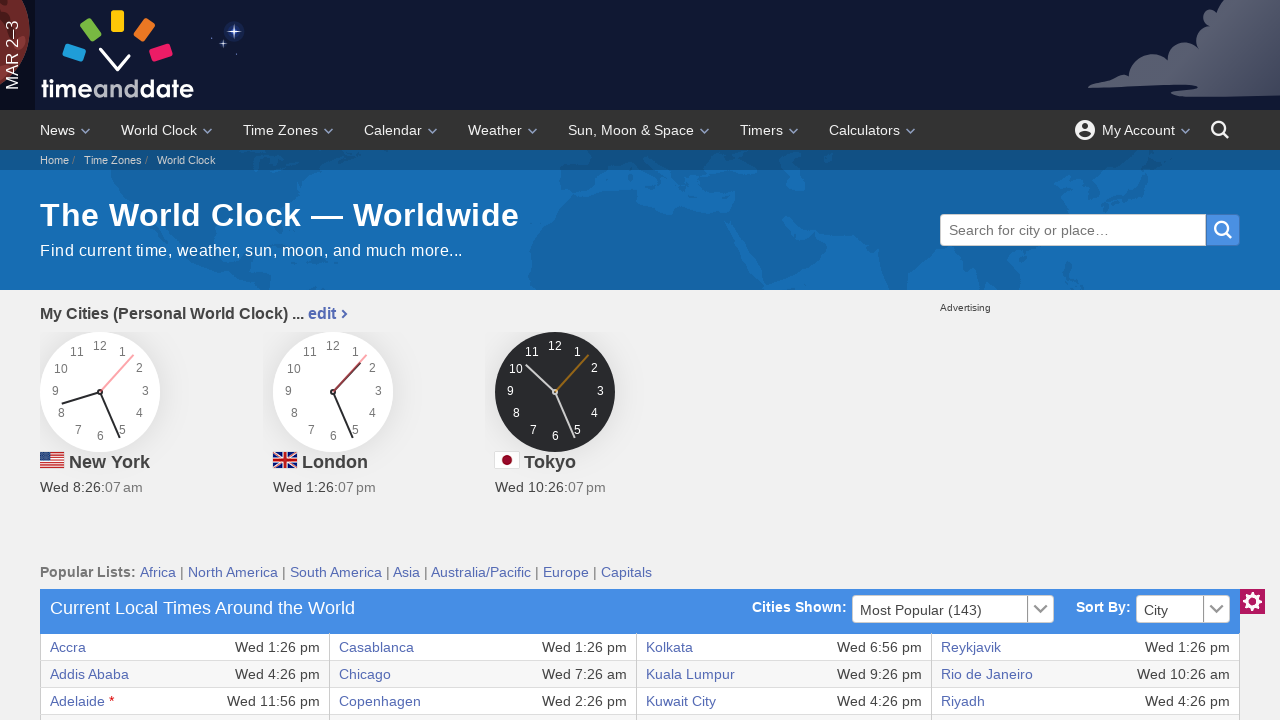

Accessed text content from row 4, column 6
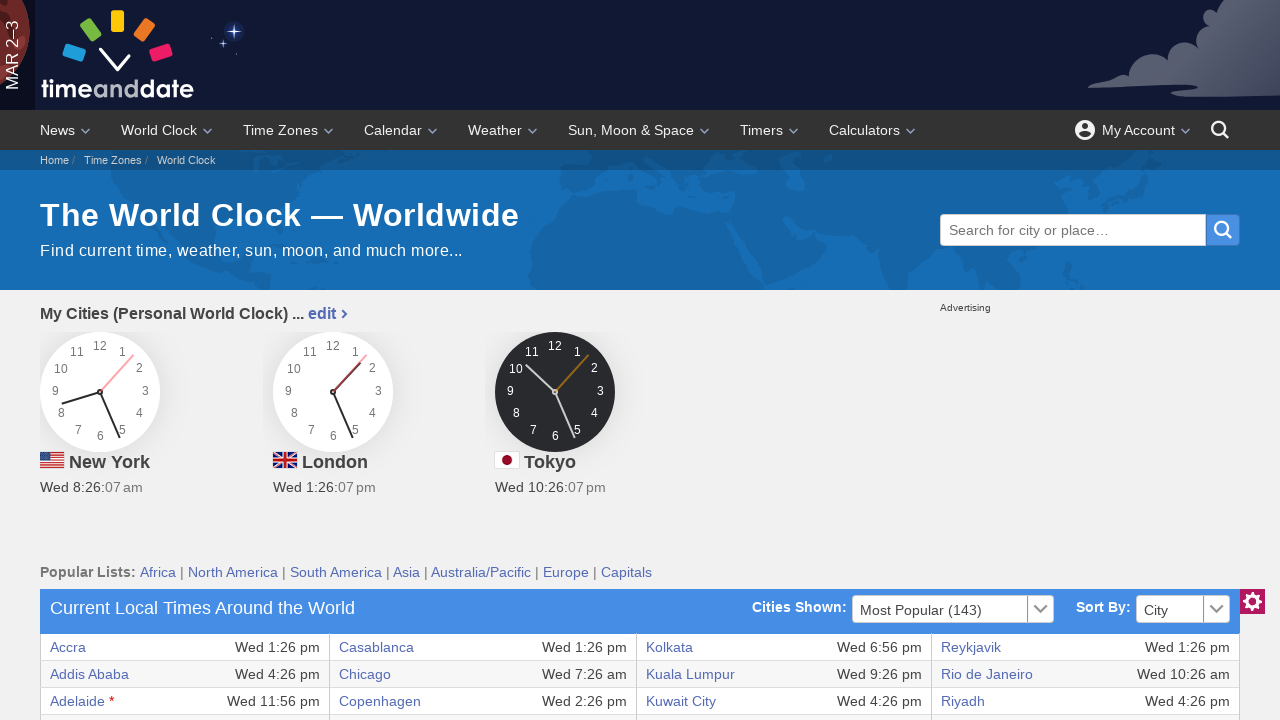

Accessed text content from row 4, column 7
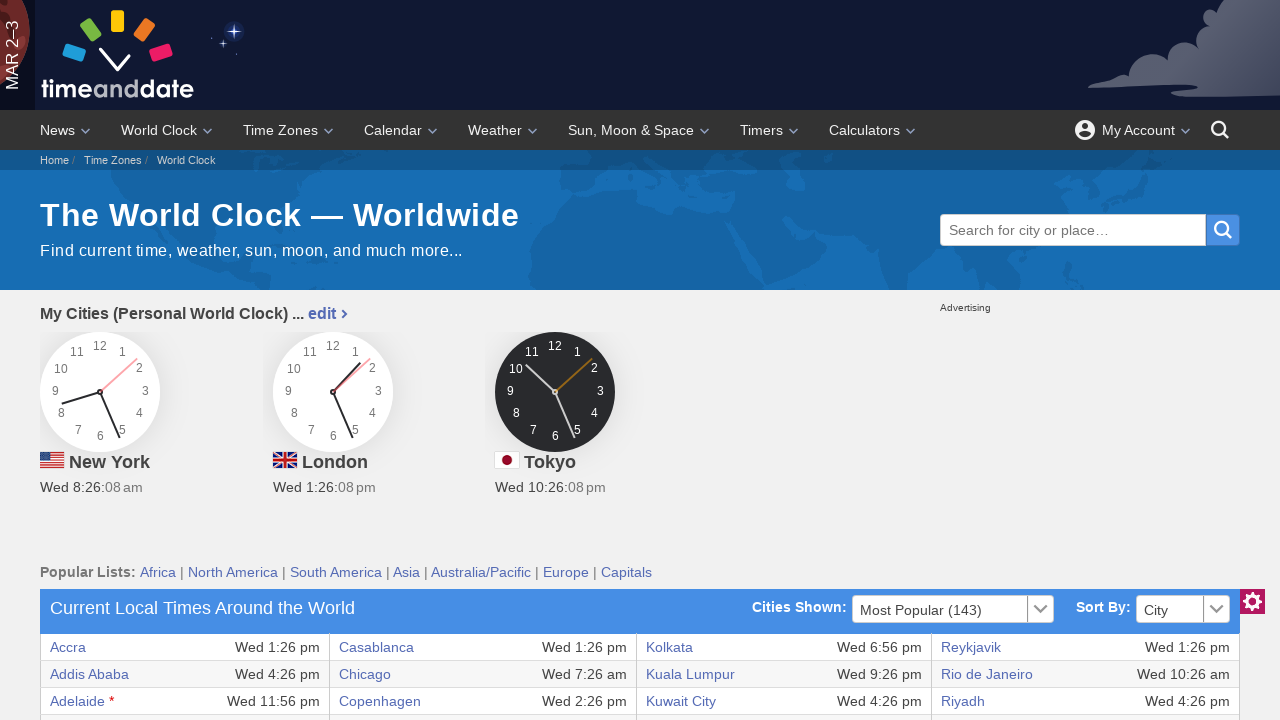

Located row 5 in the time zone table
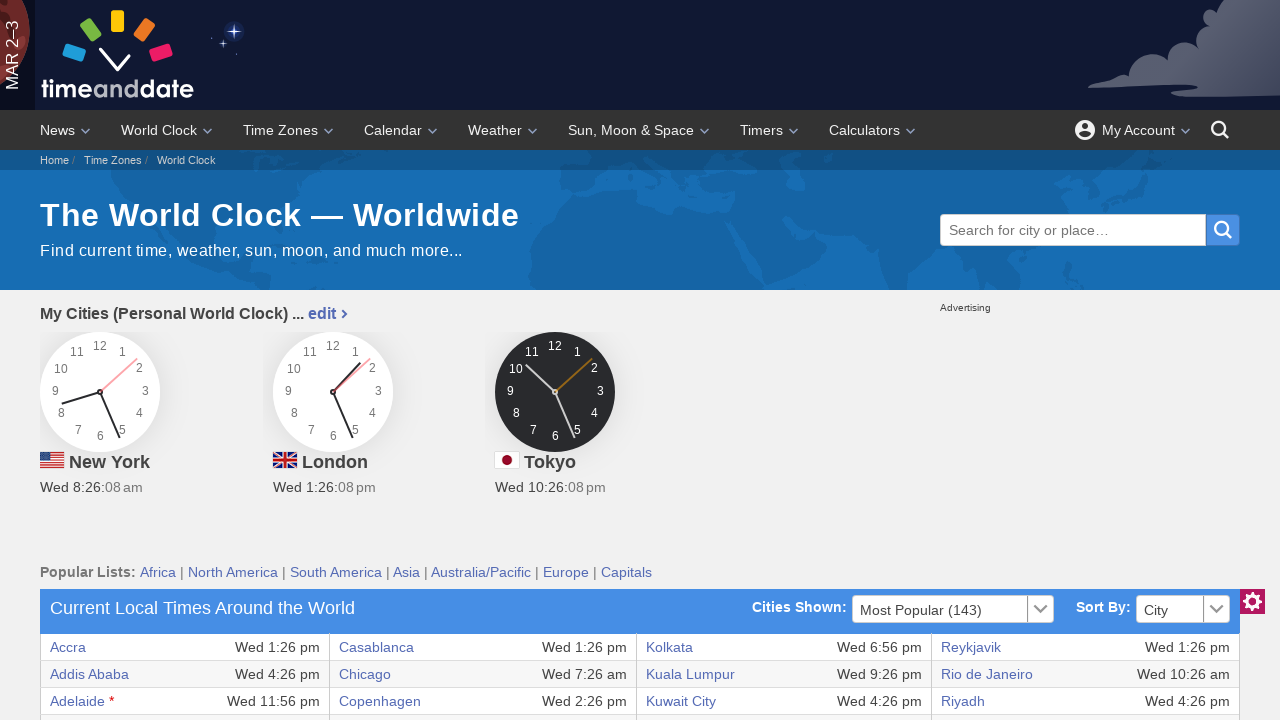

Accessed text content from row 5, column 0
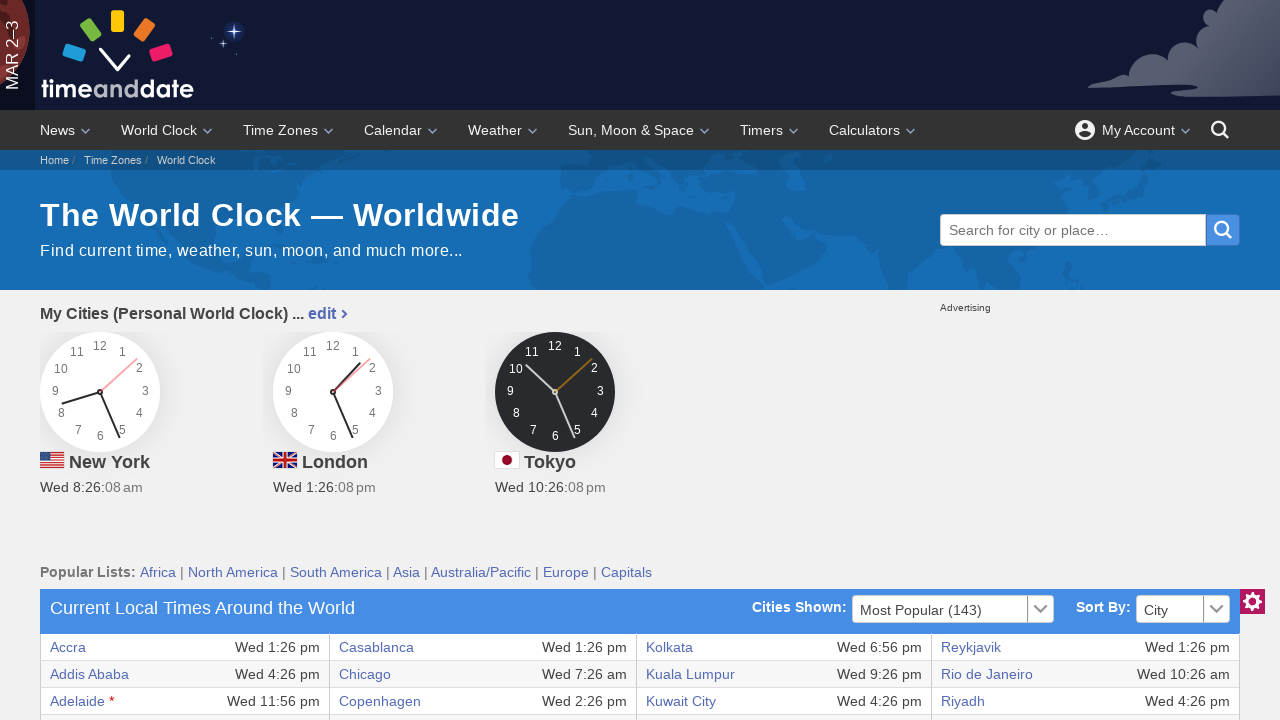

Accessed text content from row 5, column 1
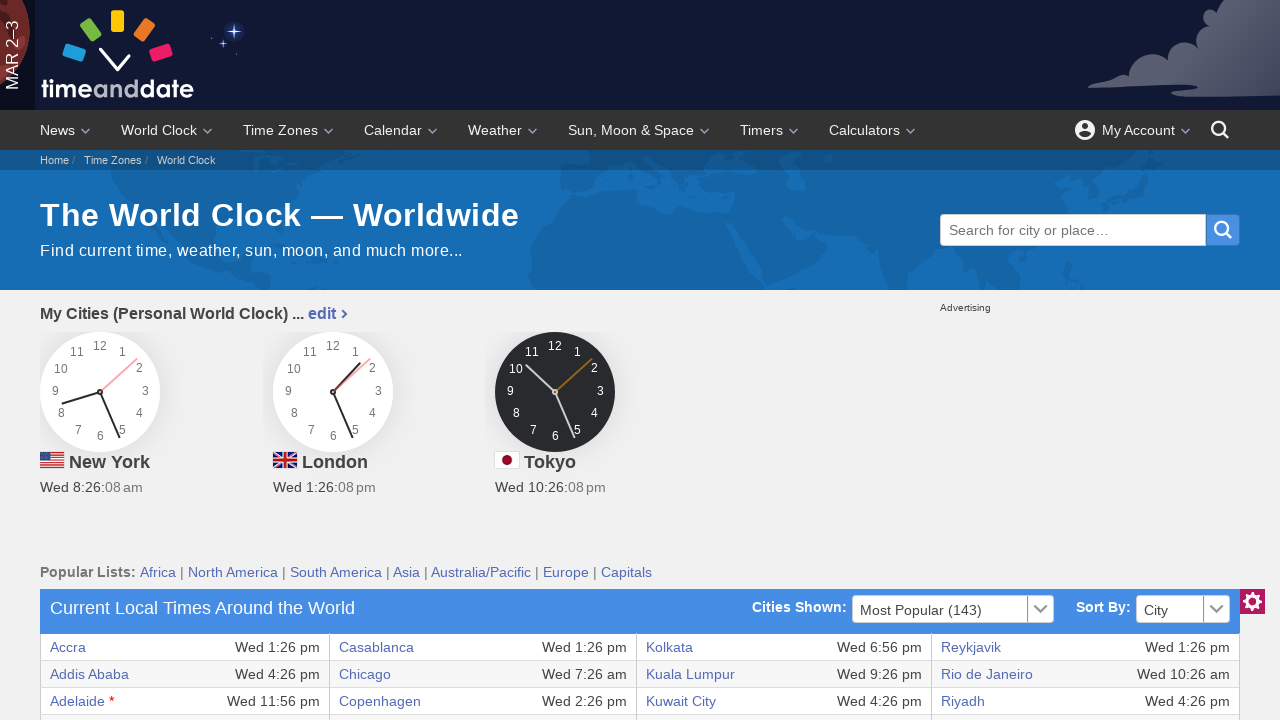

Accessed text content from row 5, column 2
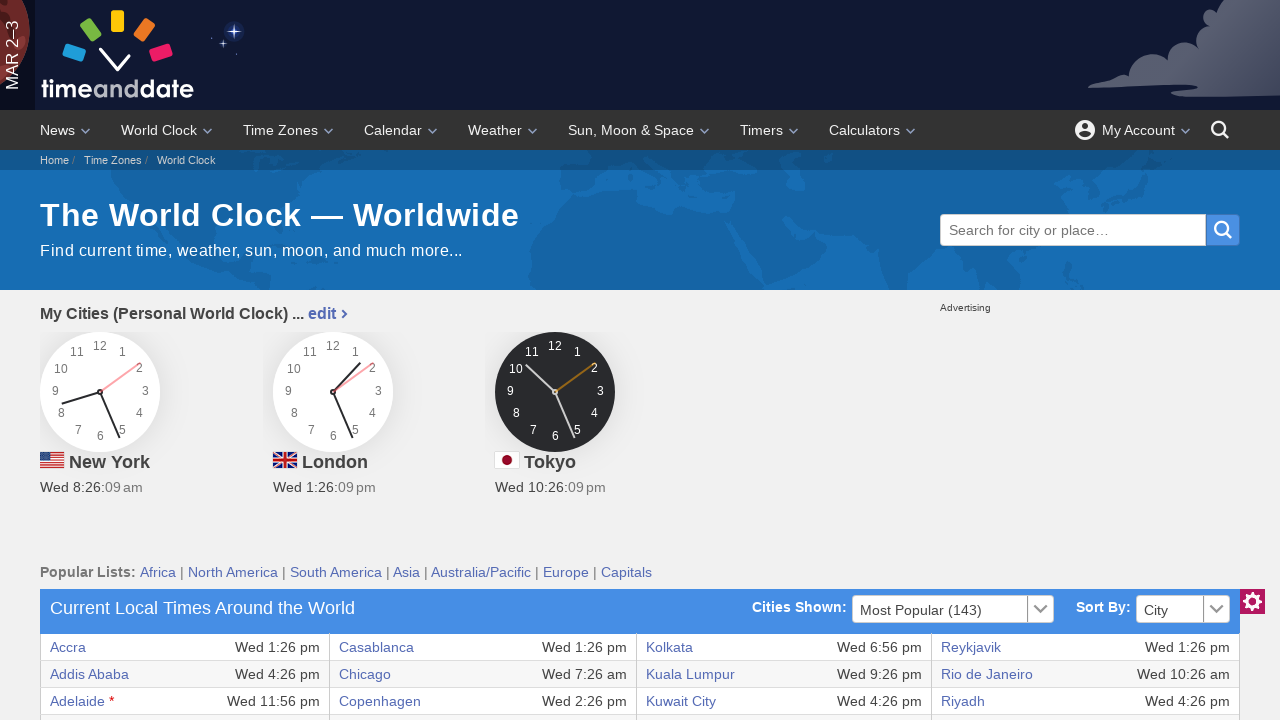

Accessed text content from row 5, column 3
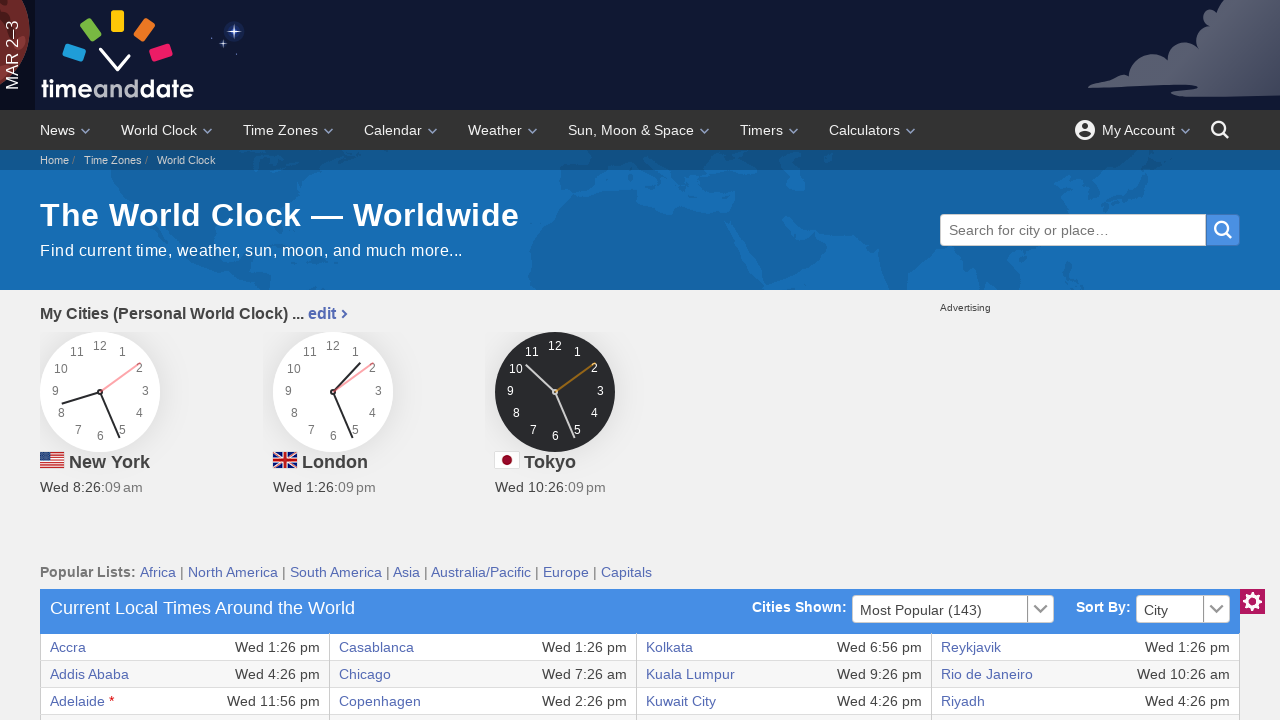

Accessed text content from row 5, column 4
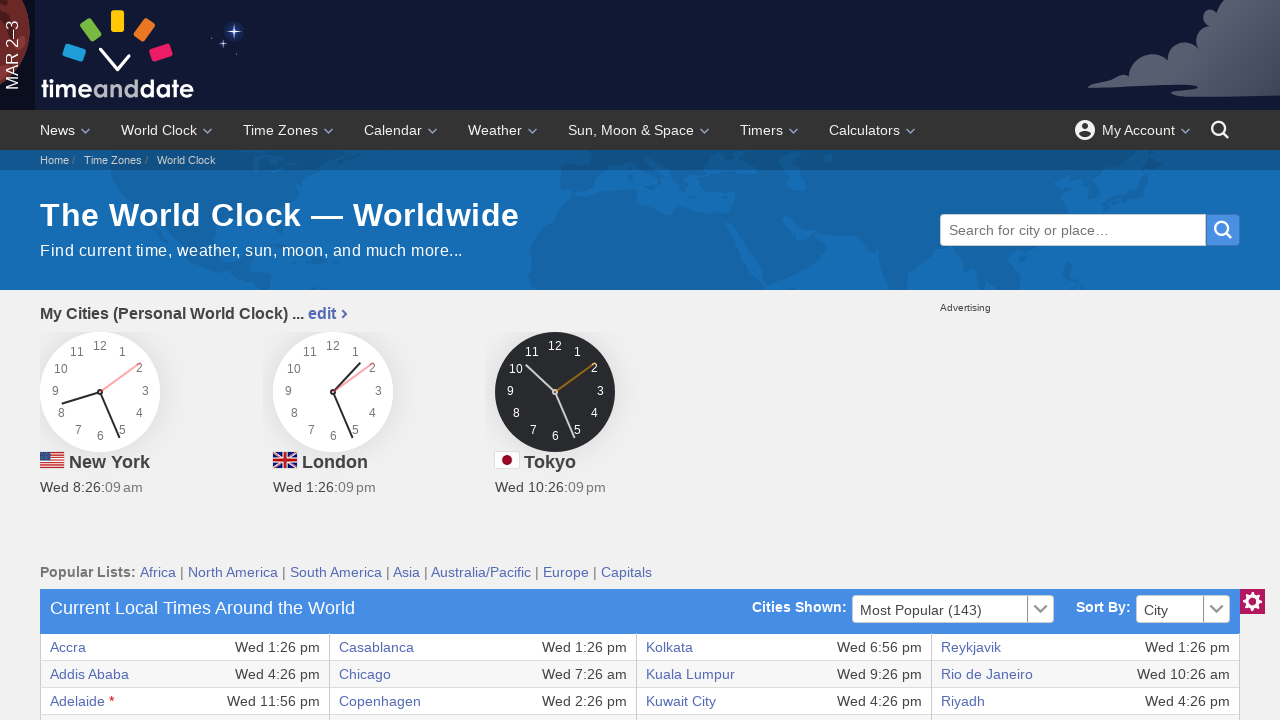

Accessed text content from row 5, column 5
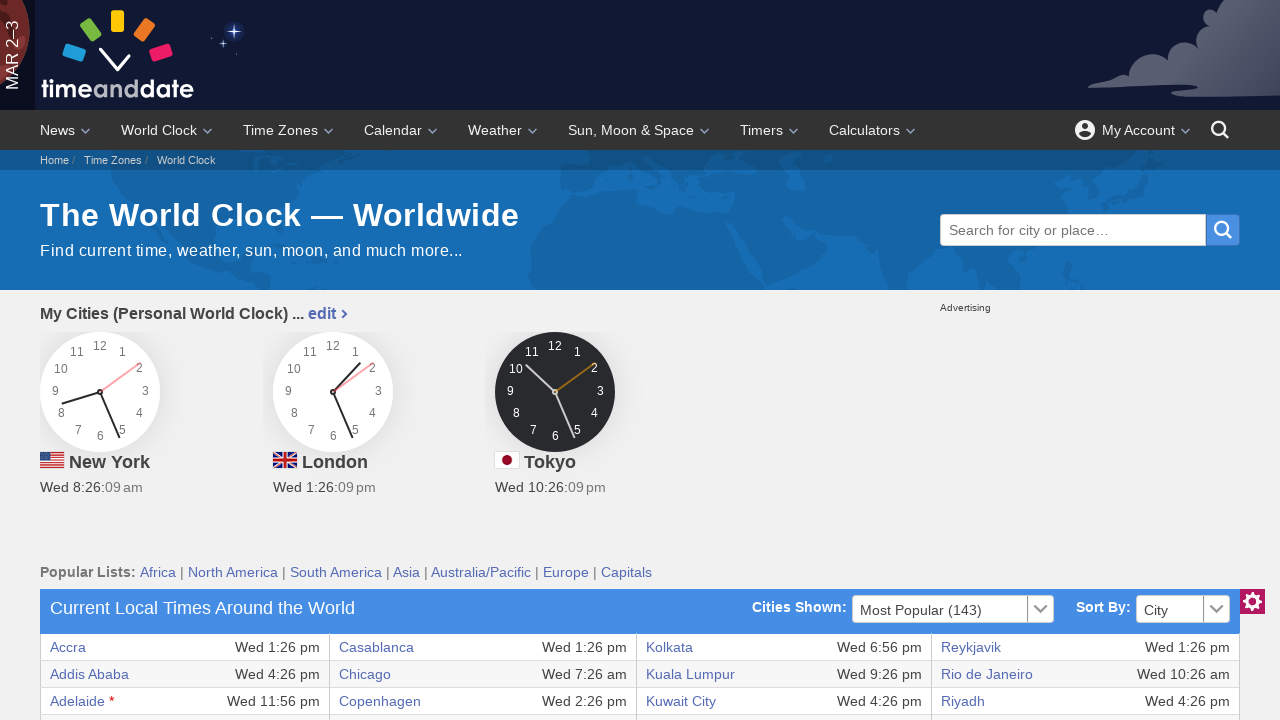

Accessed text content from row 5, column 6
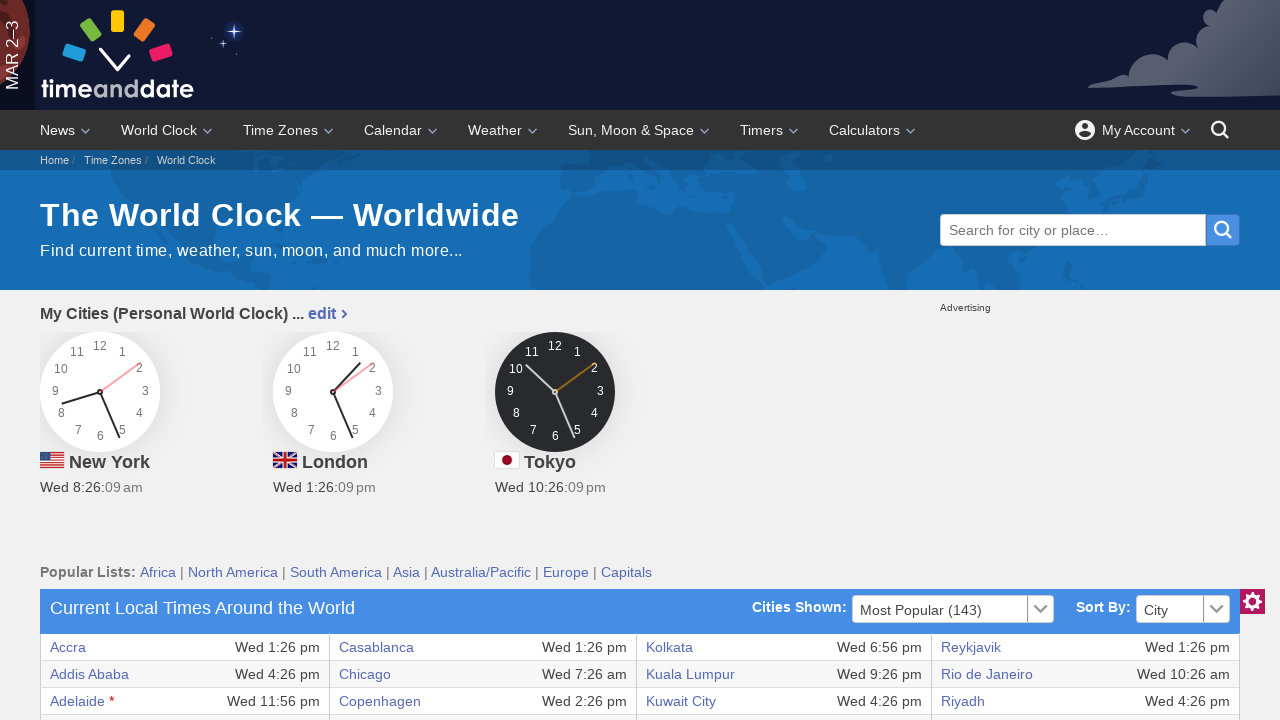

Accessed text content from row 5, column 7
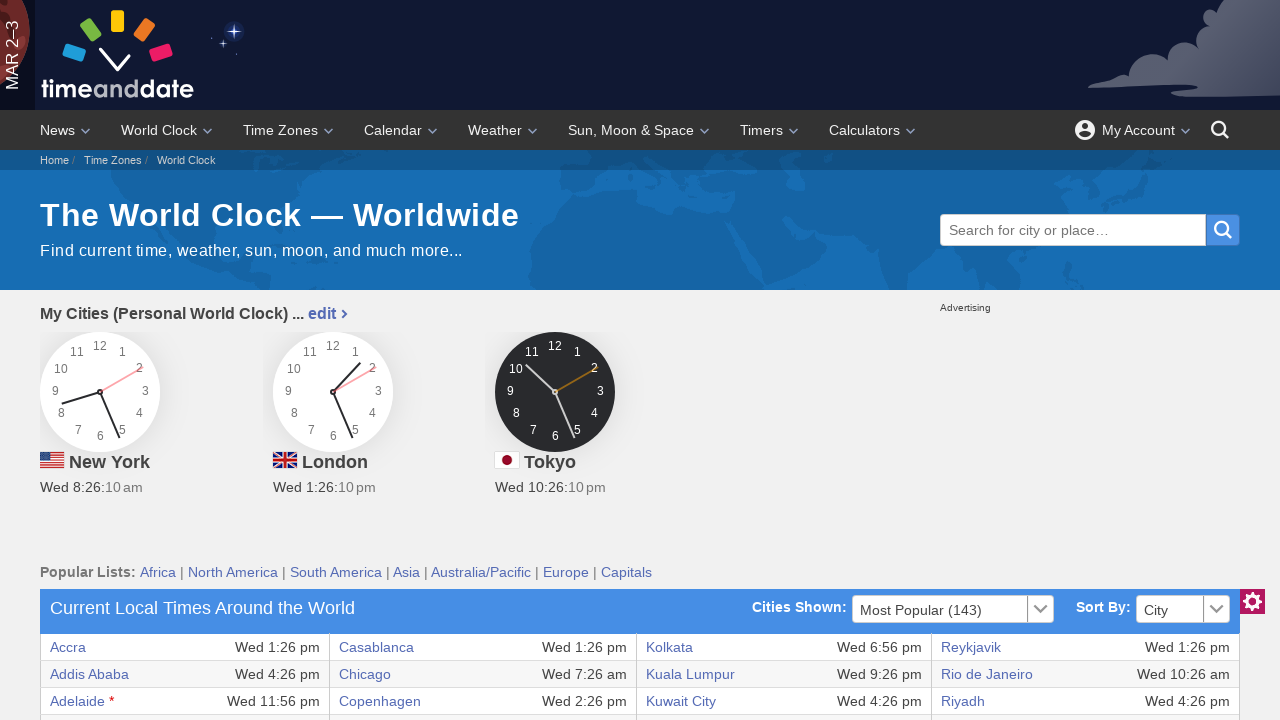

Located row 6 in the time zone table
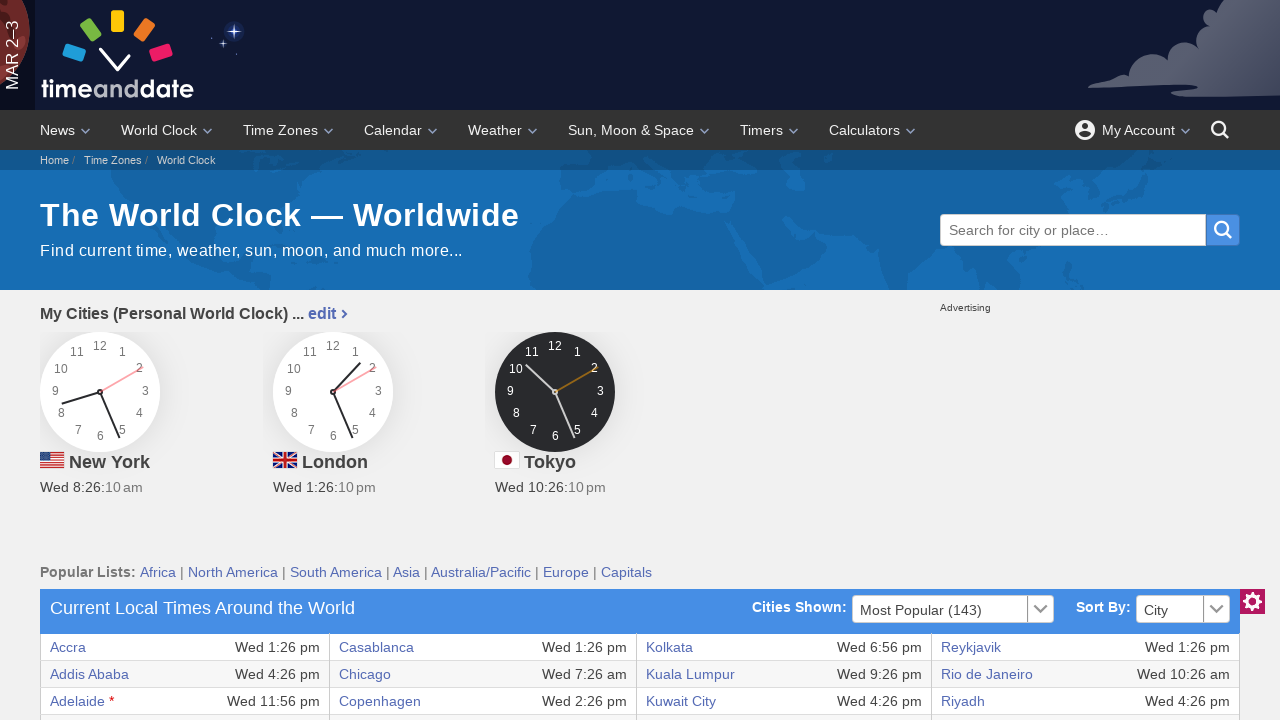

Accessed text content from row 6, column 0
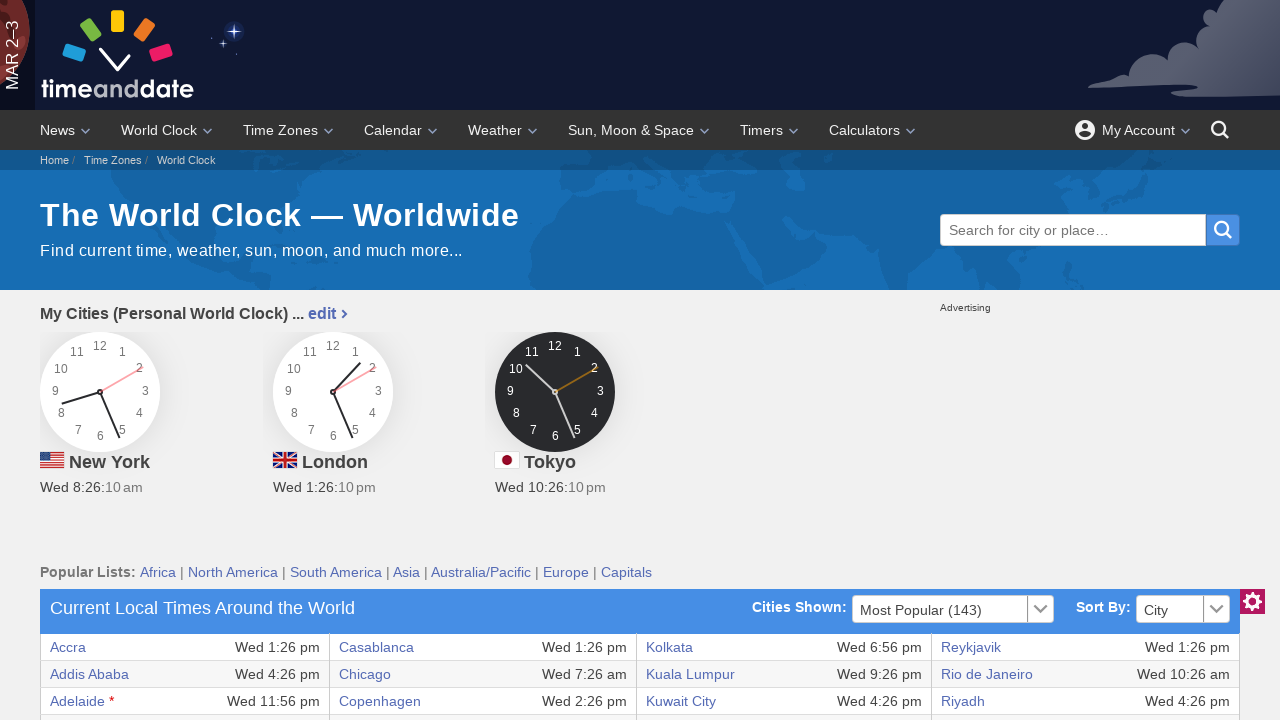

Accessed text content from row 6, column 1
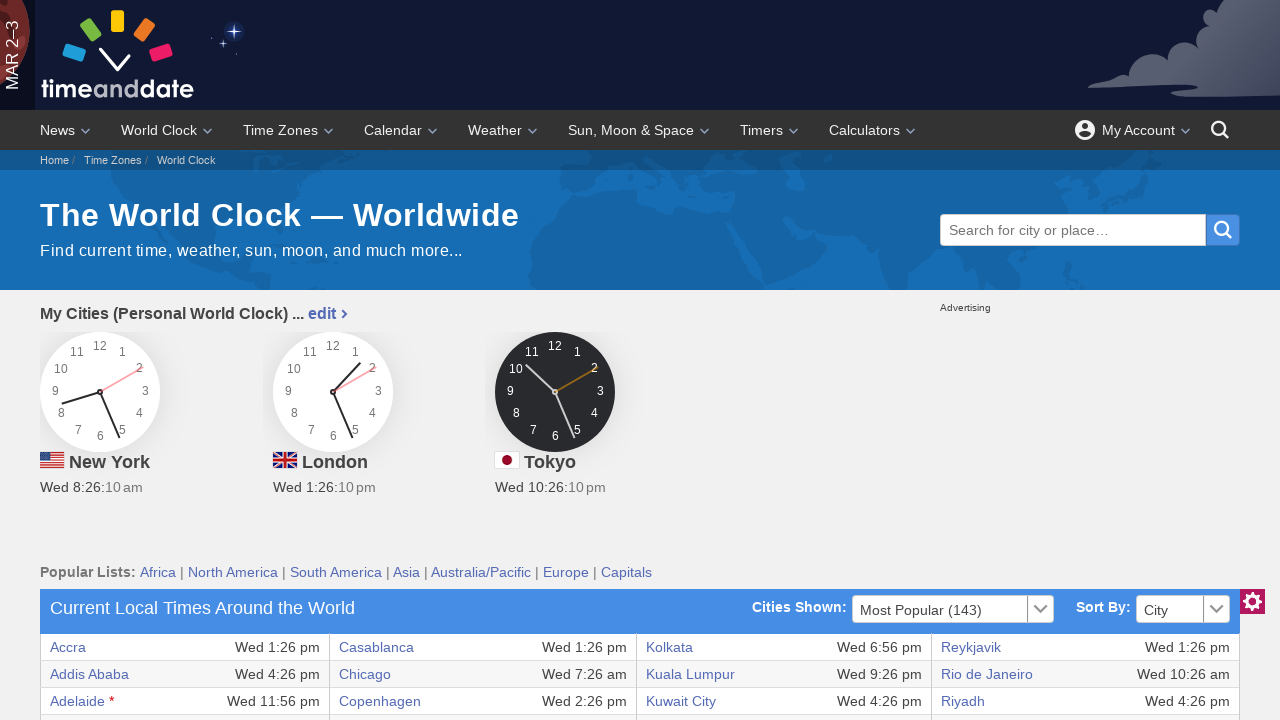

Accessed text content from row 6, column 2
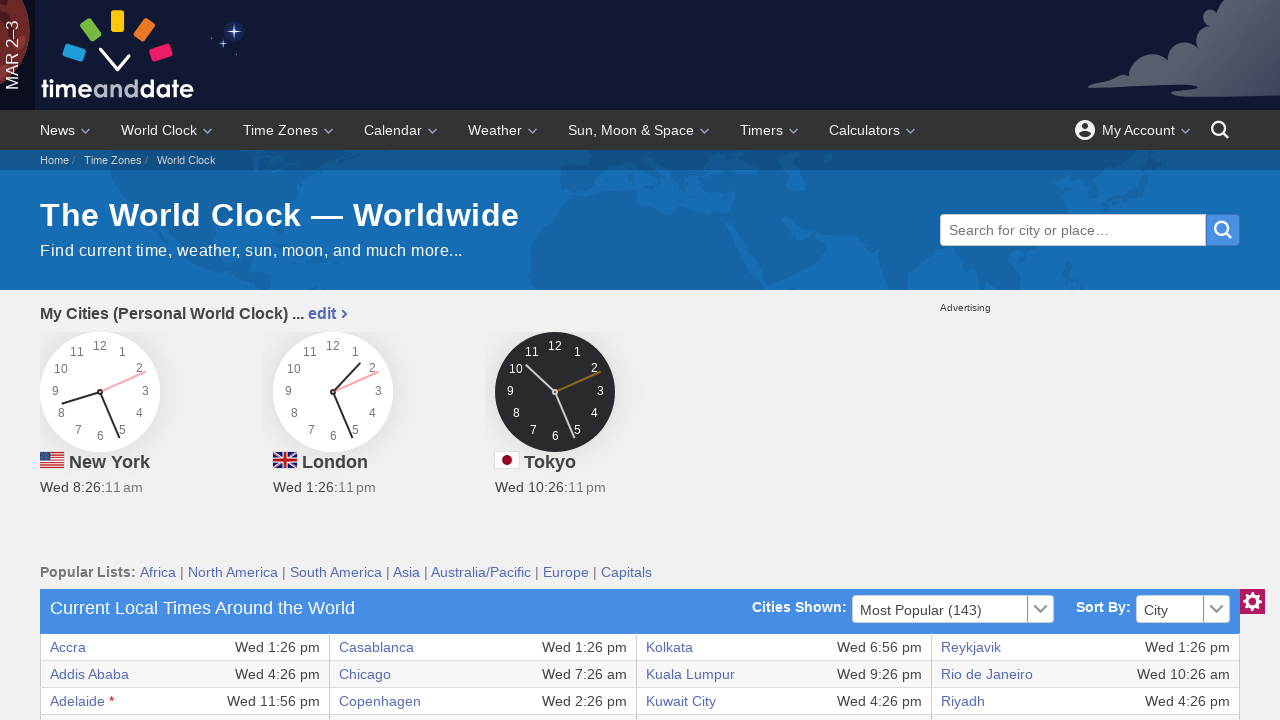

Accessed text content from row 6, column 3
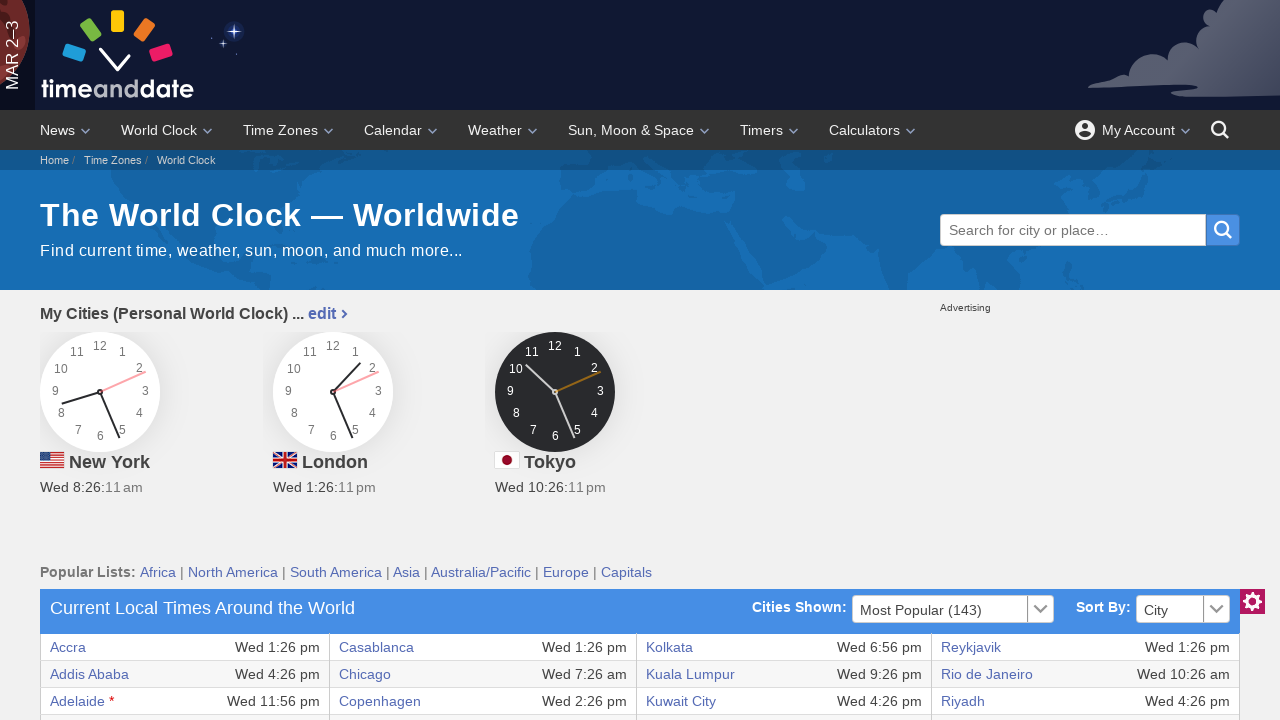

Accessed text content from row 6, column 4
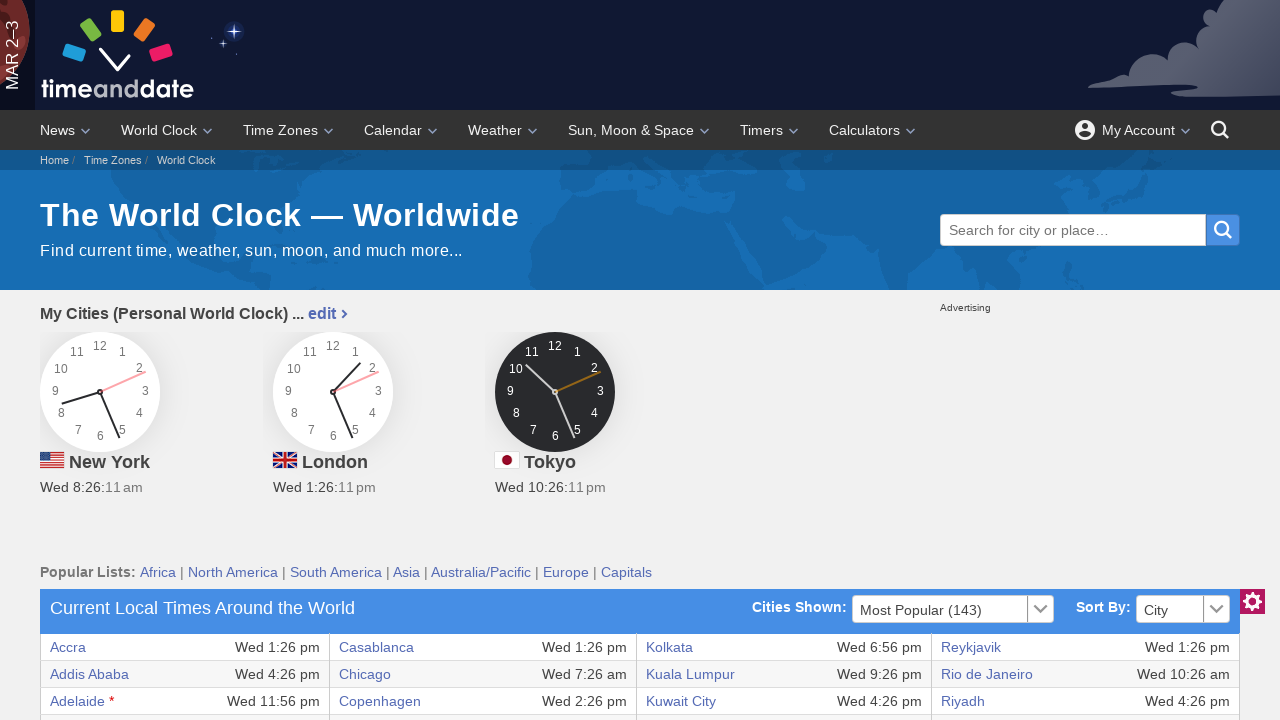

Accessed text content from row 6, column 5
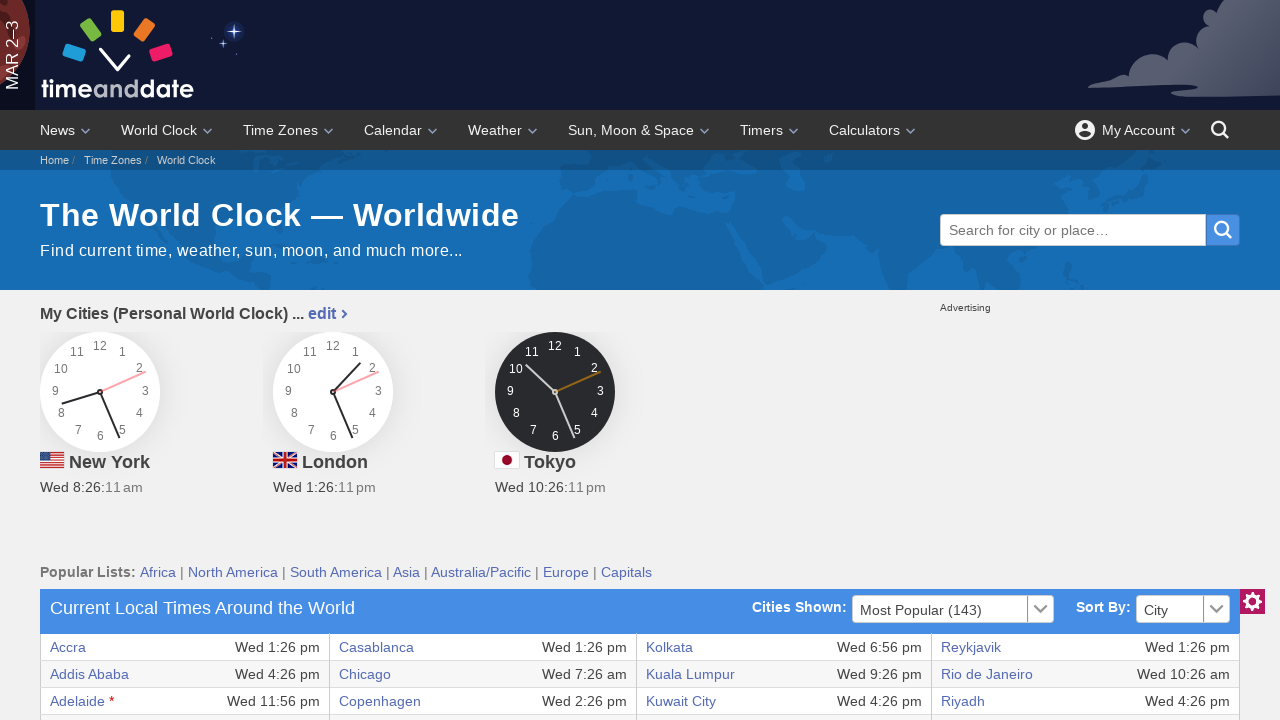

Accessed text content from row 6, column 6
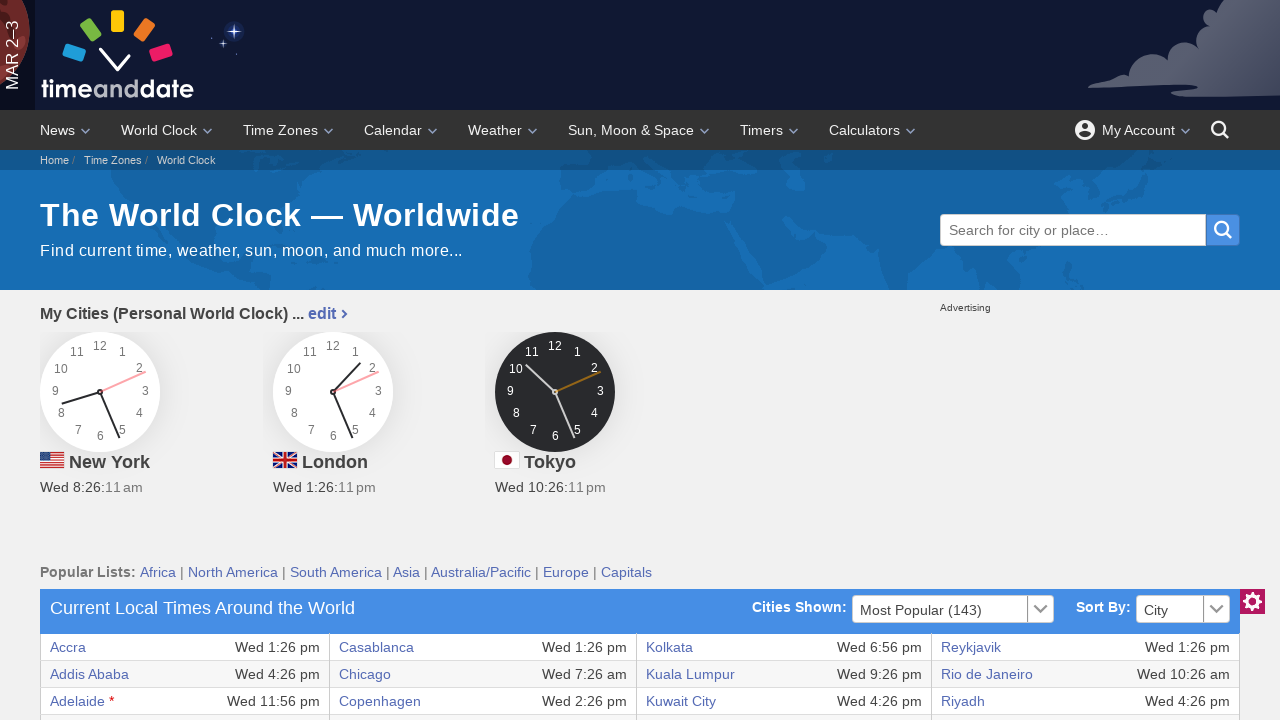

Accessed text content from row 6, column 7
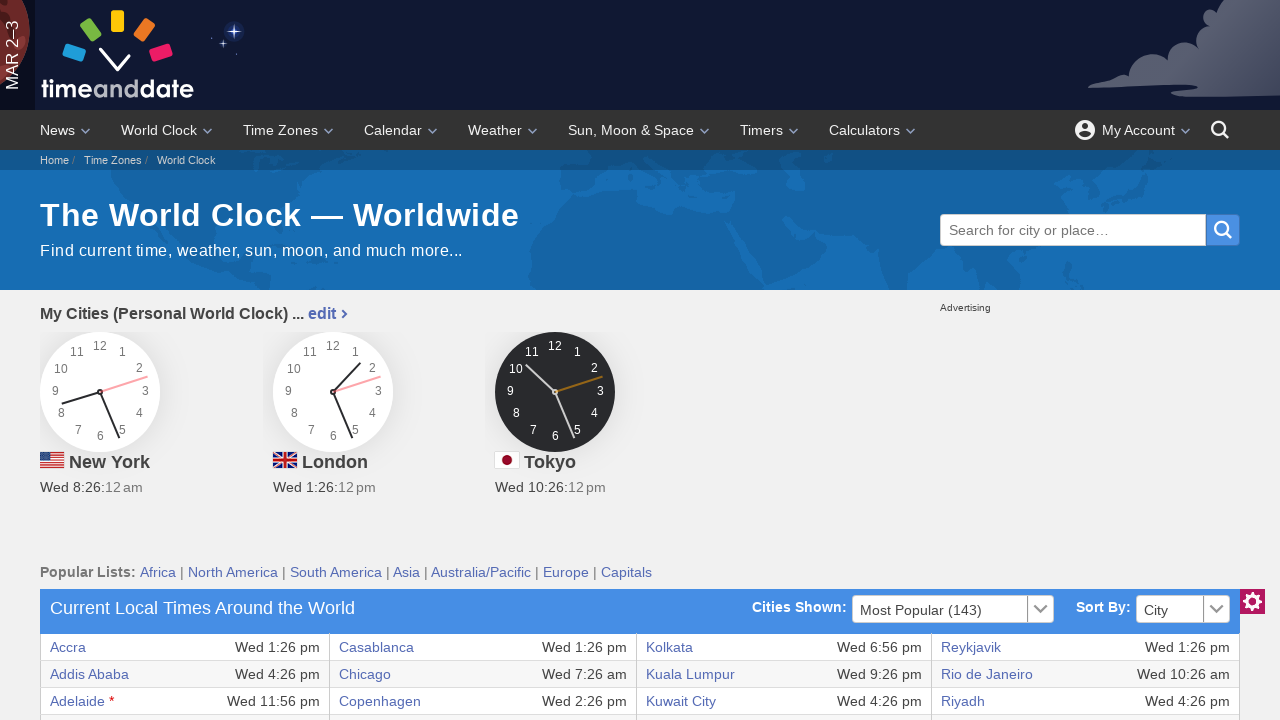

Located row 7 in the time zone table
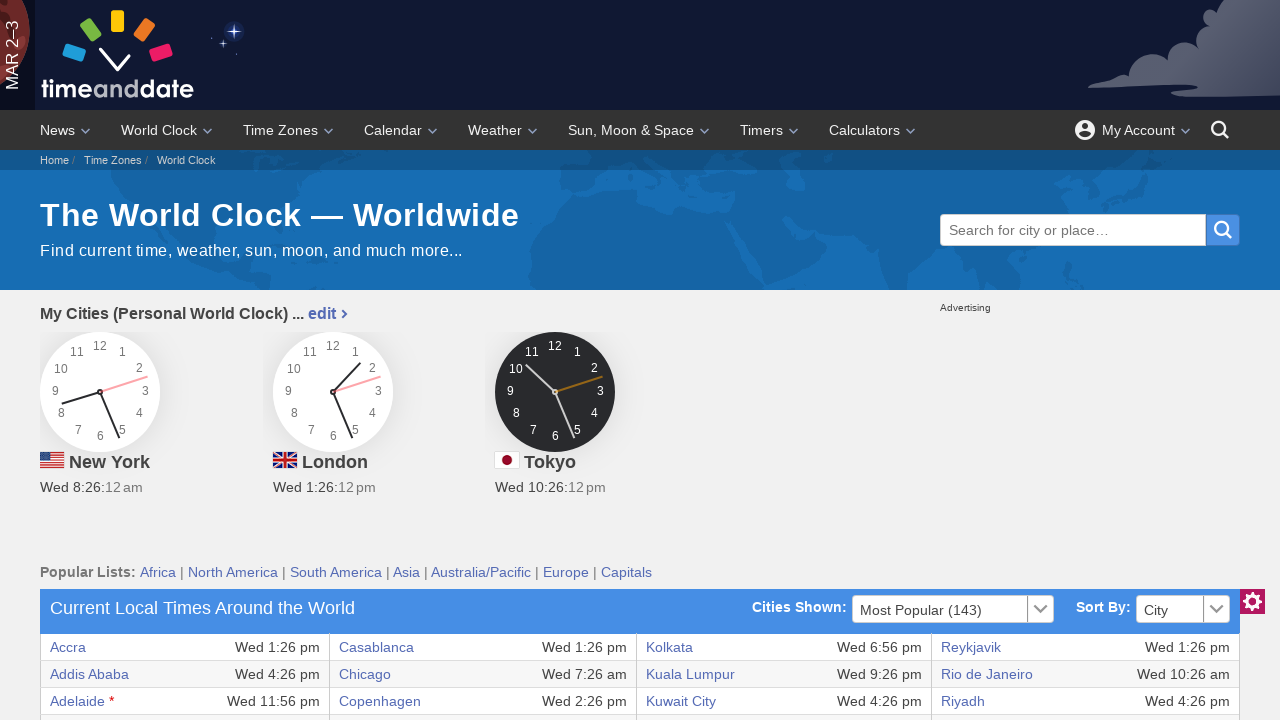

Accessed text content from row 7, column 0
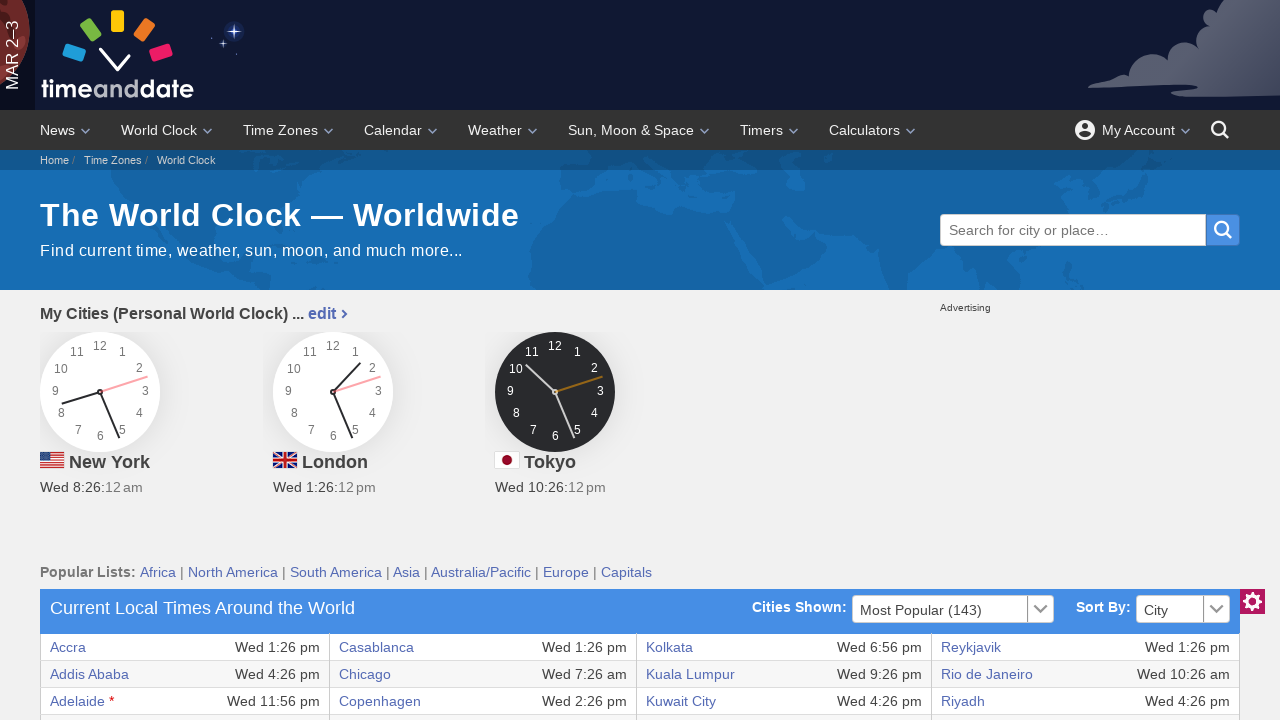

Accessed text content from row 7, column 1
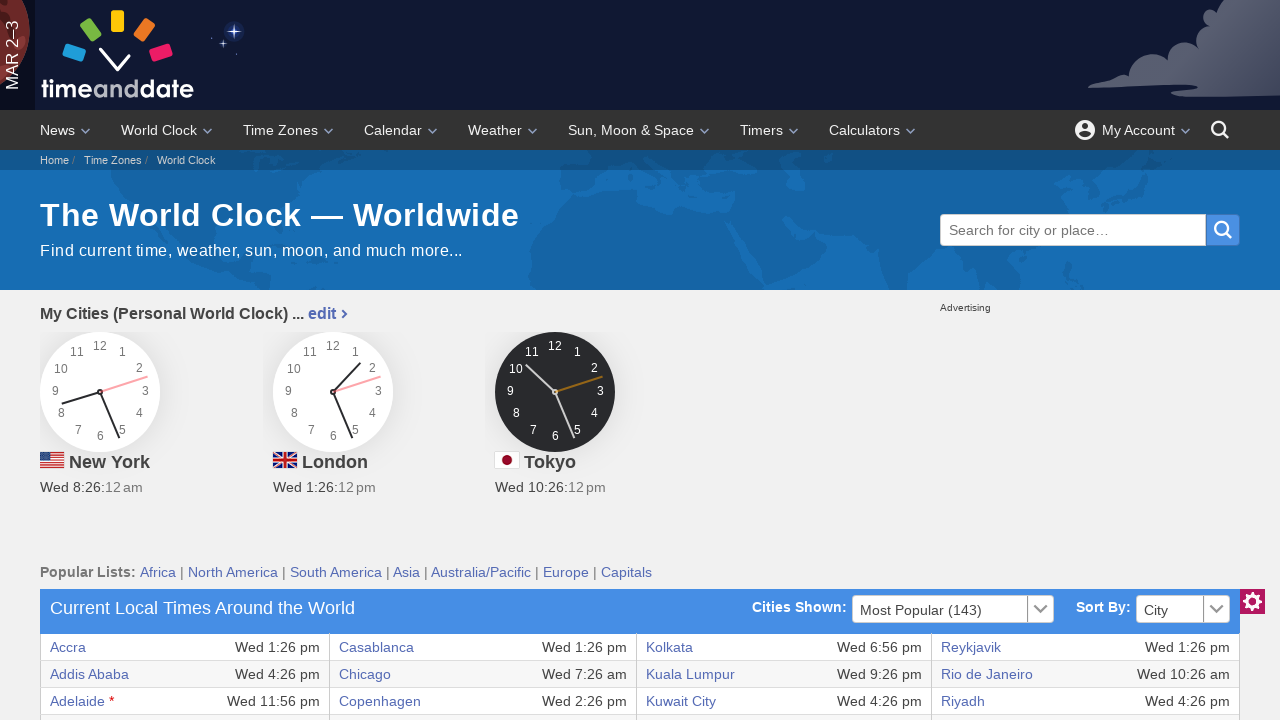

Accessed text content from row 7, column 2
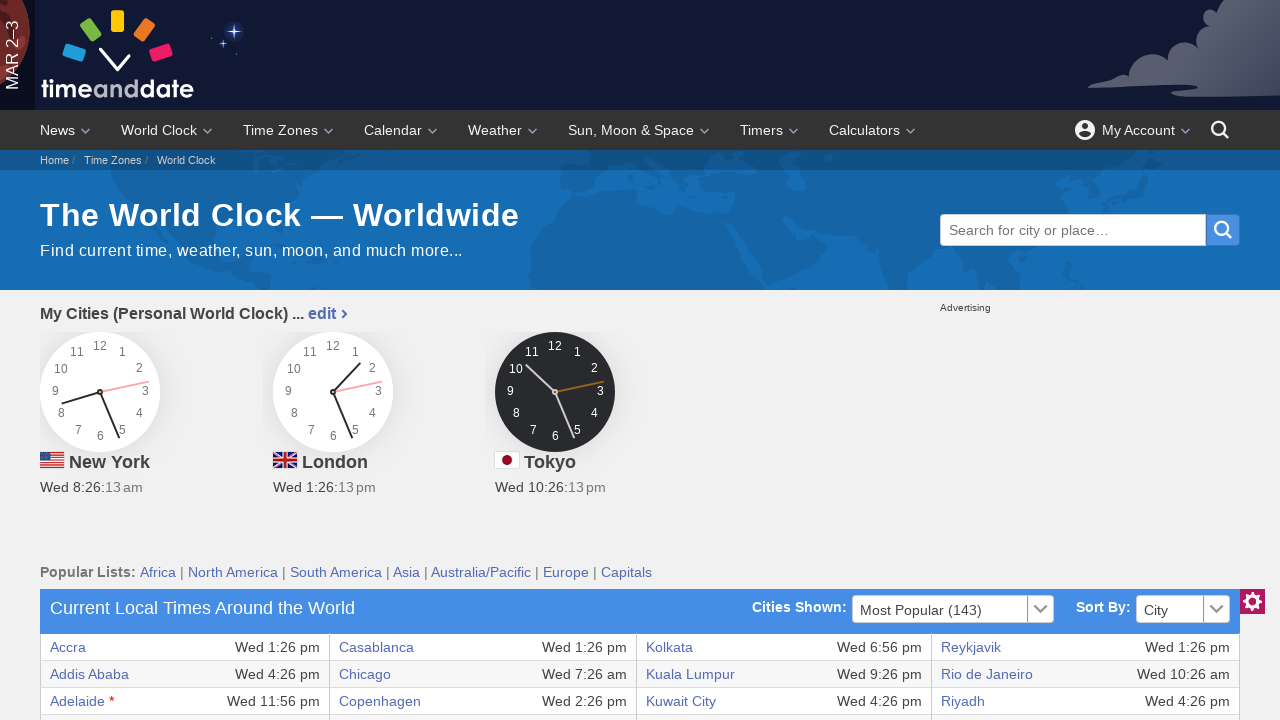

Accessed text content from row 7, column 3
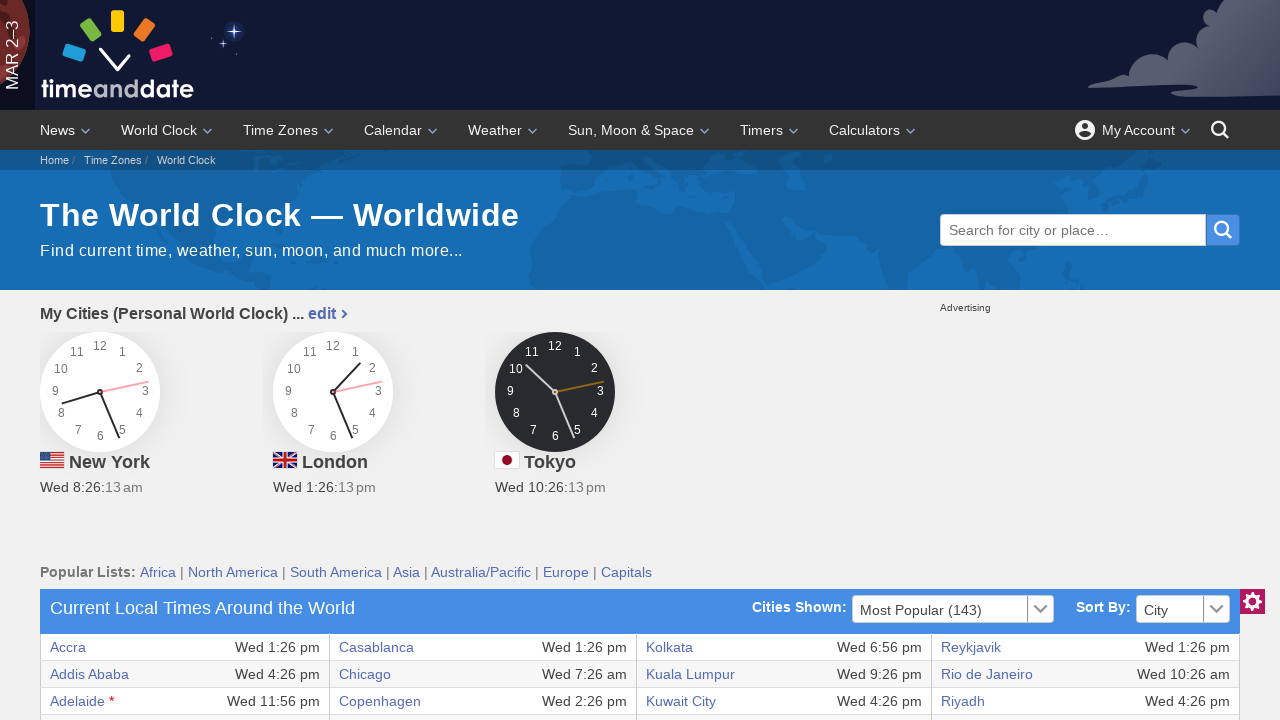

Accessed text content from row 7, column 4
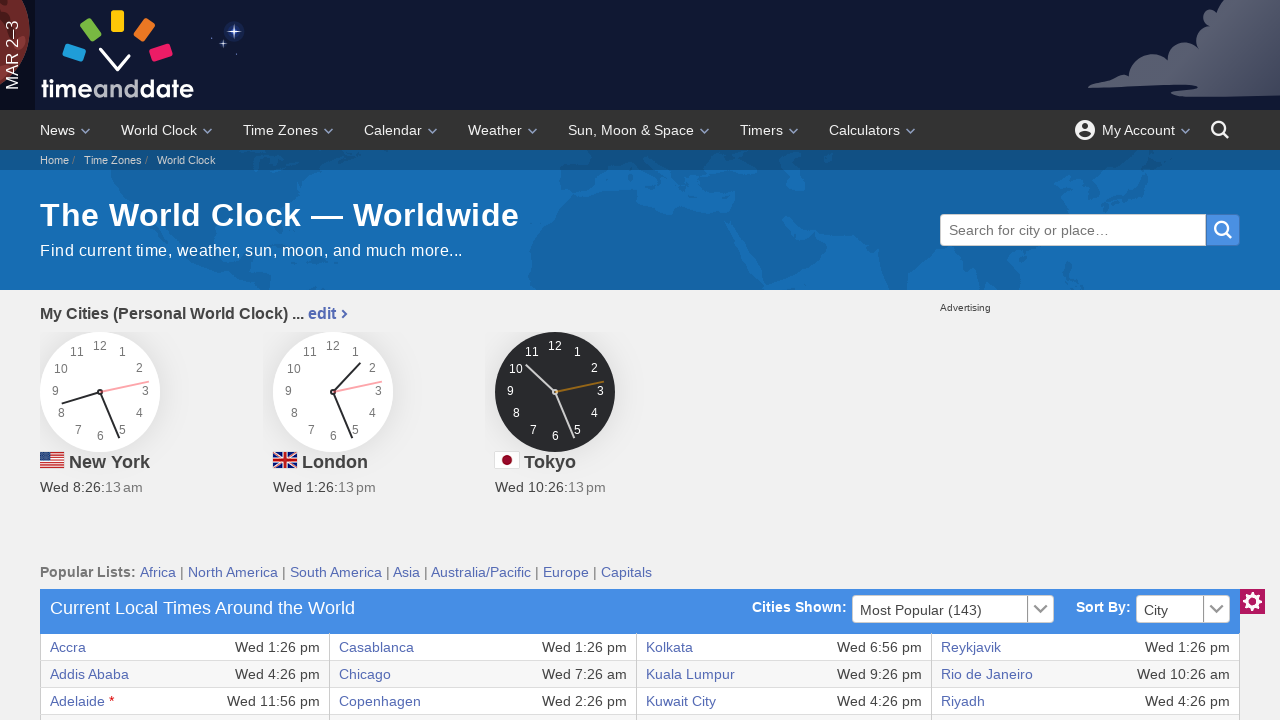

Accessed text content from row 7, column 5
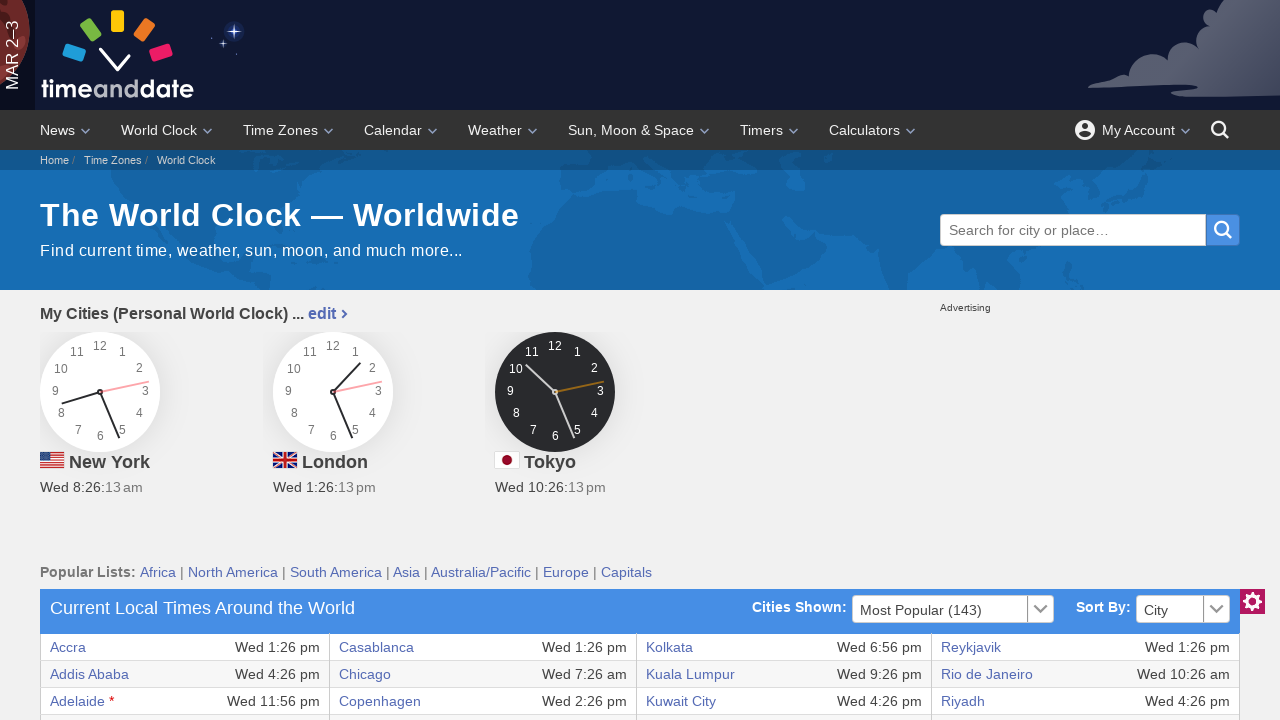

Accessed text content from row 7, column 6
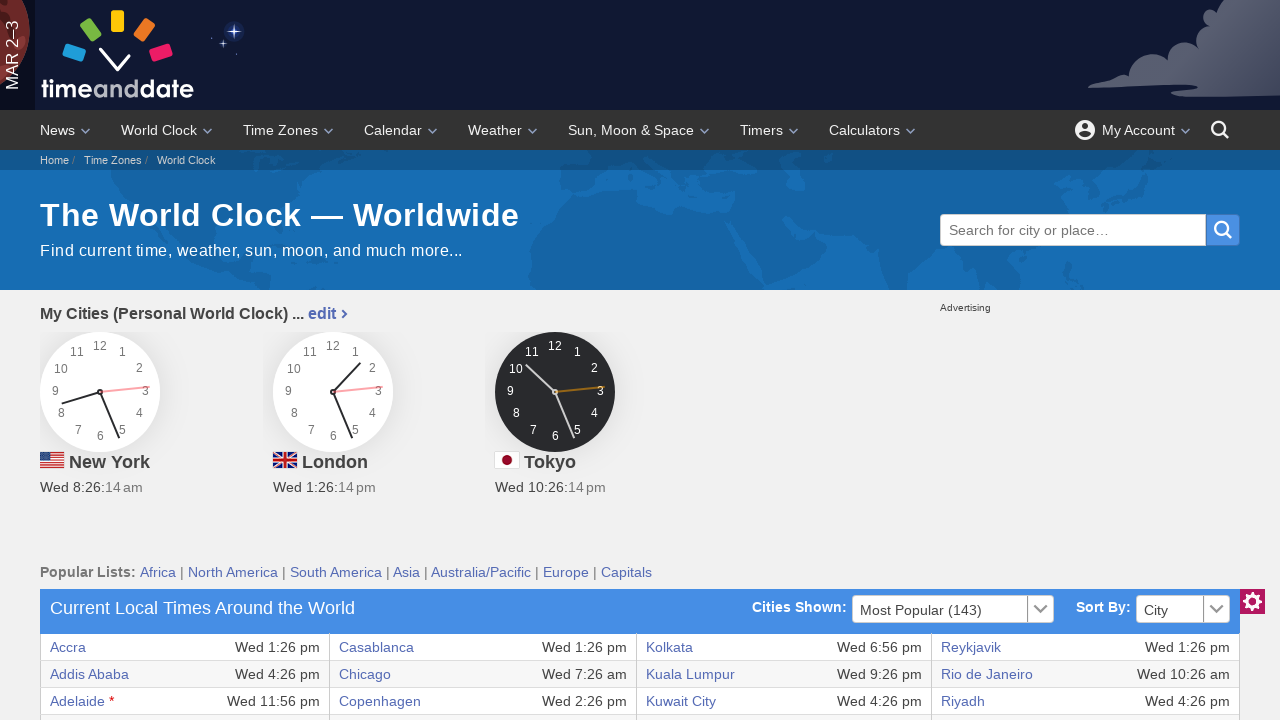

Accessed text content from row 7, column 7
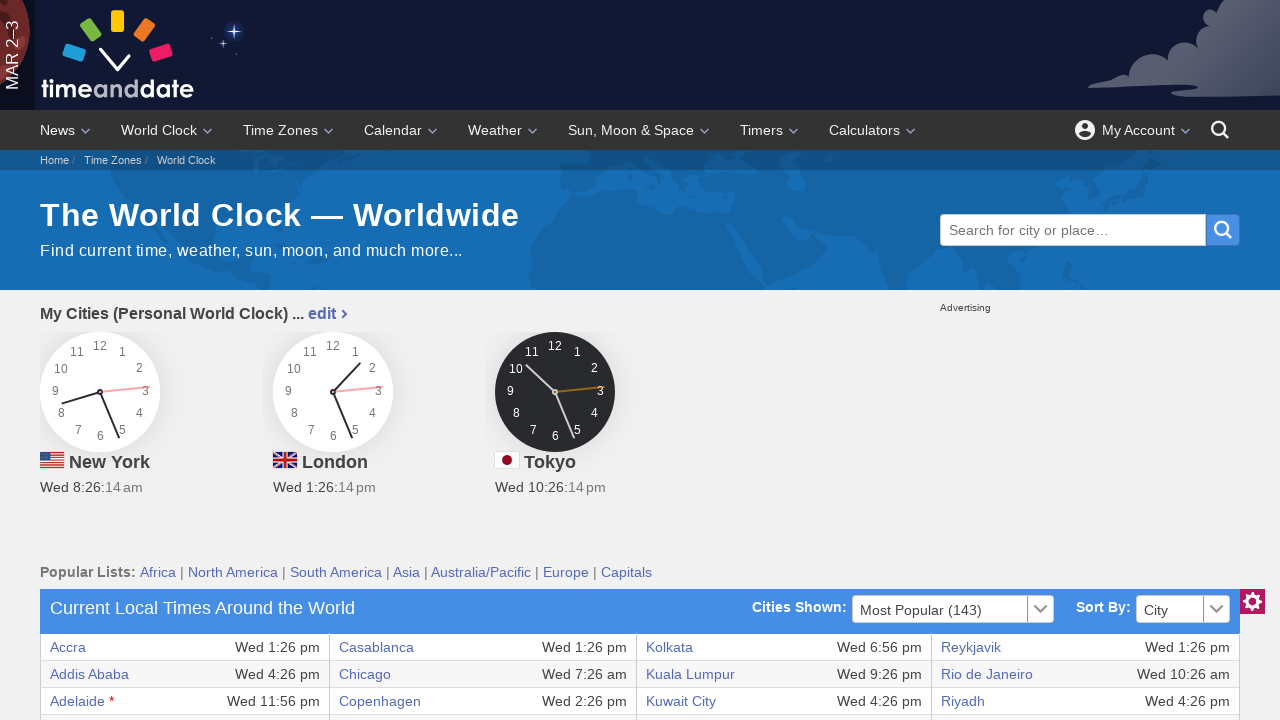

Located row 8 in the time zone table
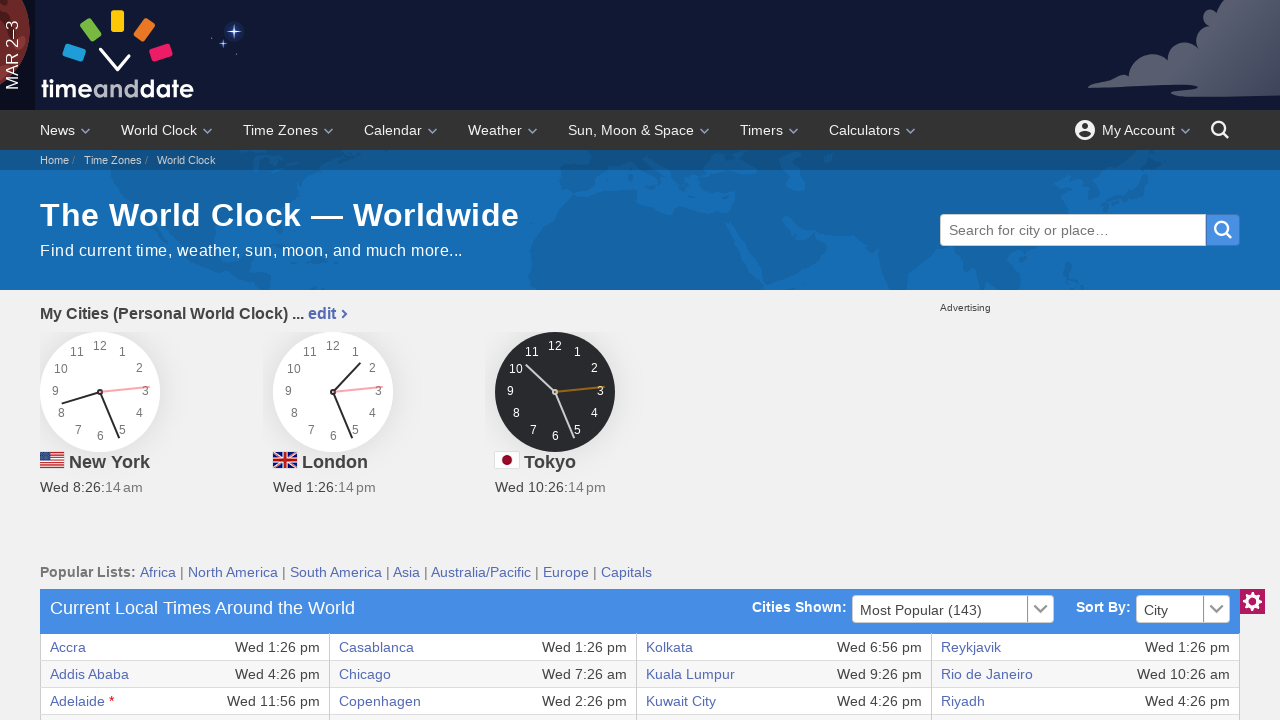

Accessed text content from row 8, column 0
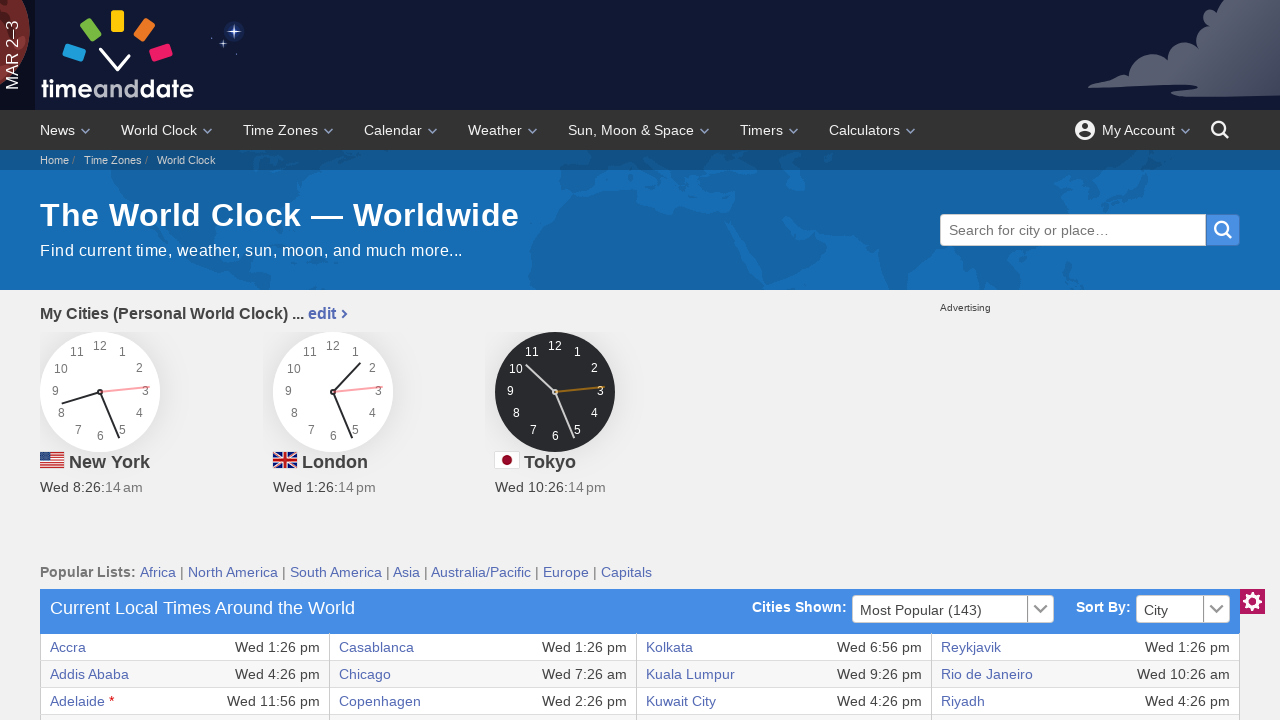

Accessed text content from row 8, column 1
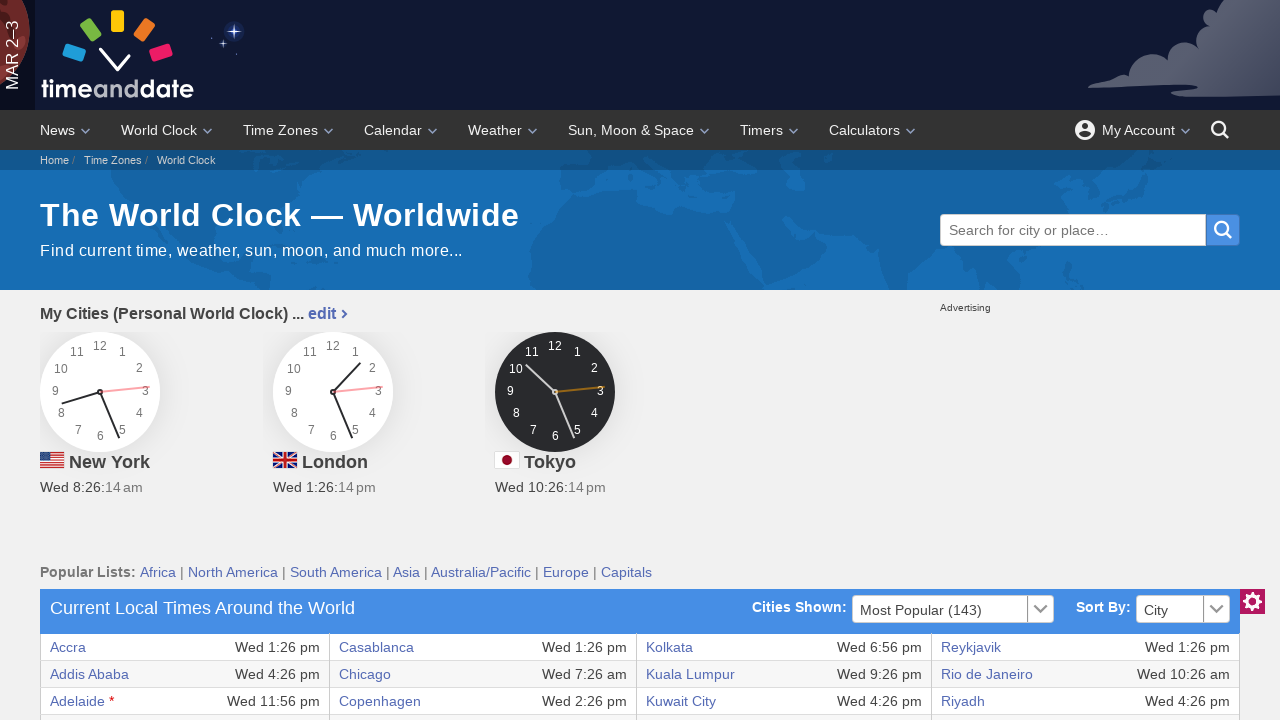

Accessed text content from row 8, column 2
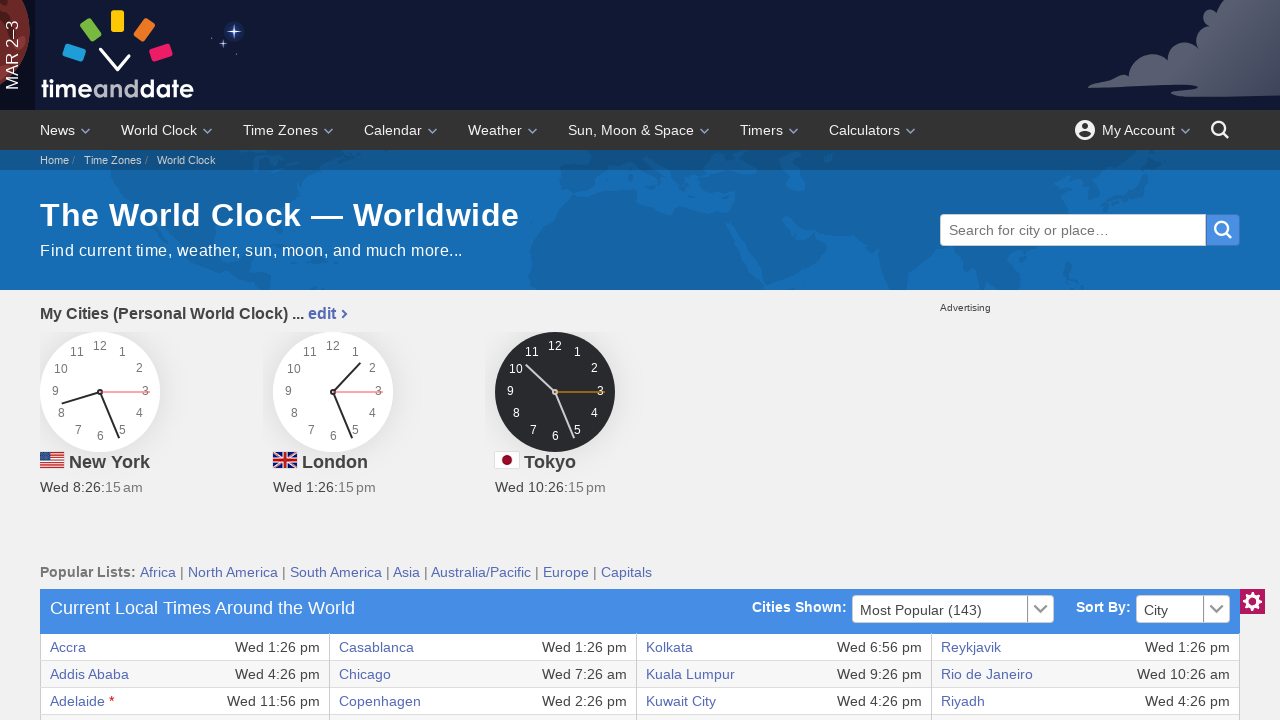

Accessed text content from row 8, column 3
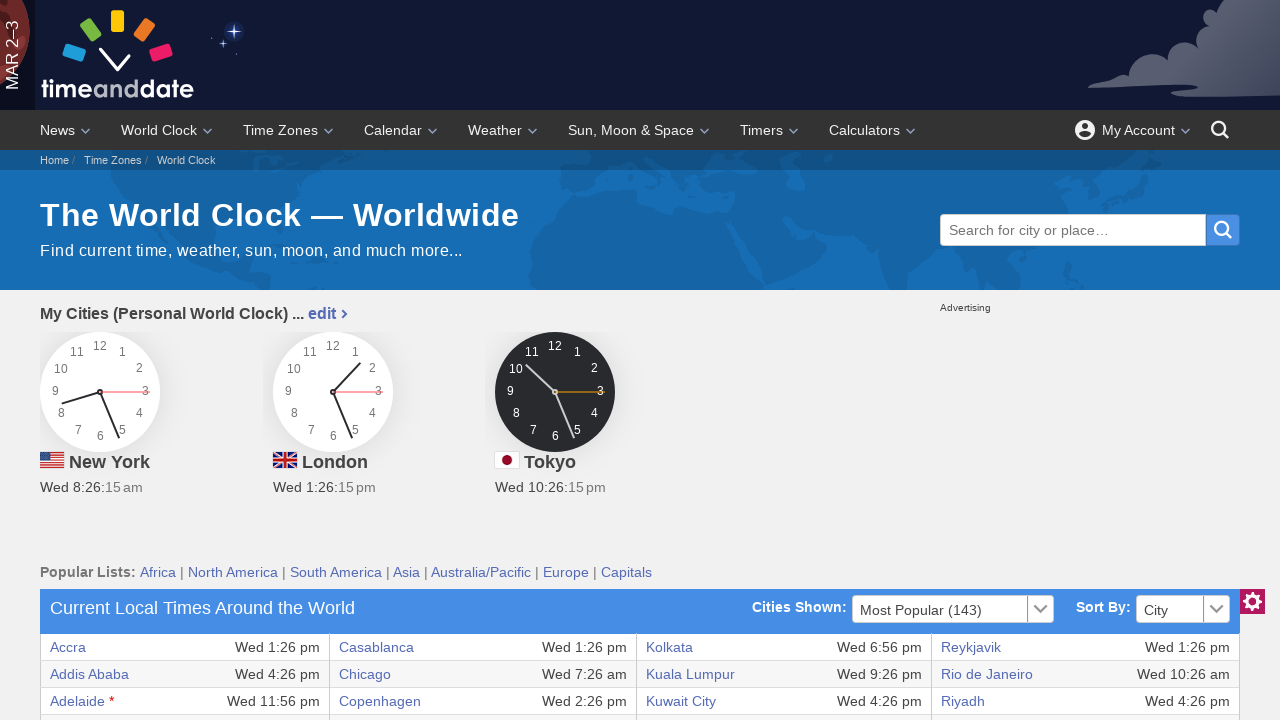

Accessed text content from row 8, column 4
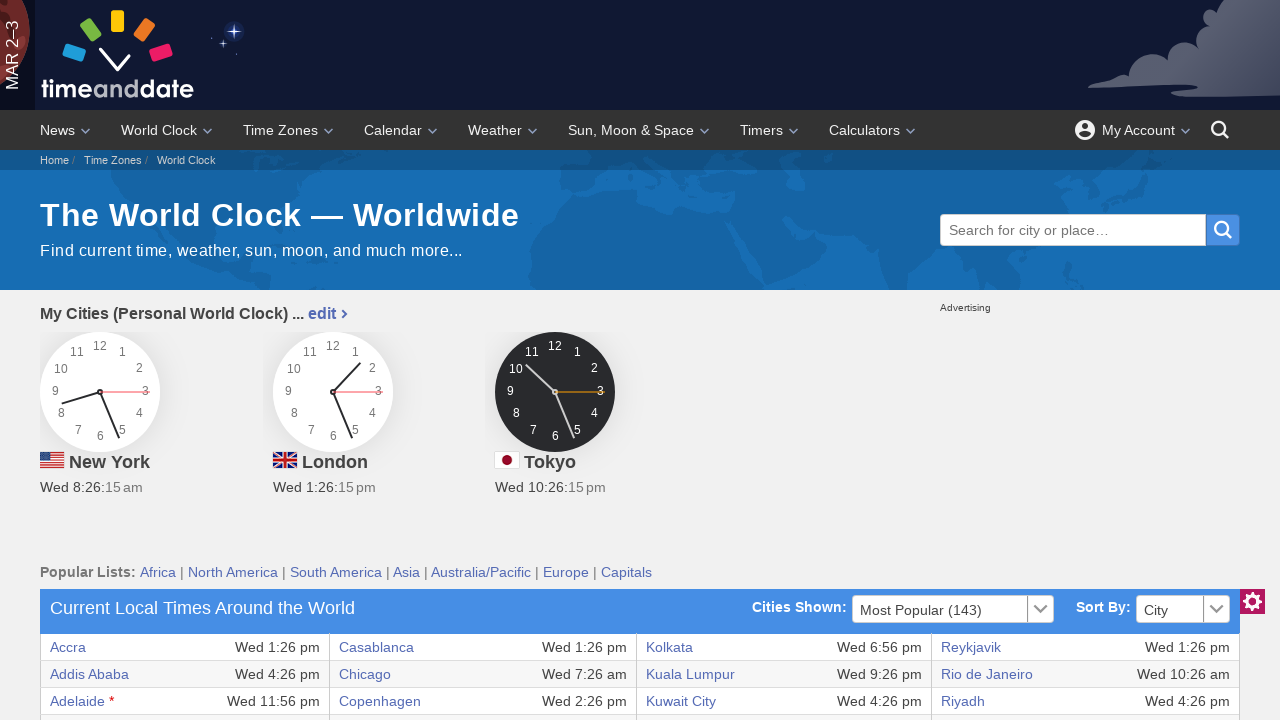

Accessed text content from row 8, column 5
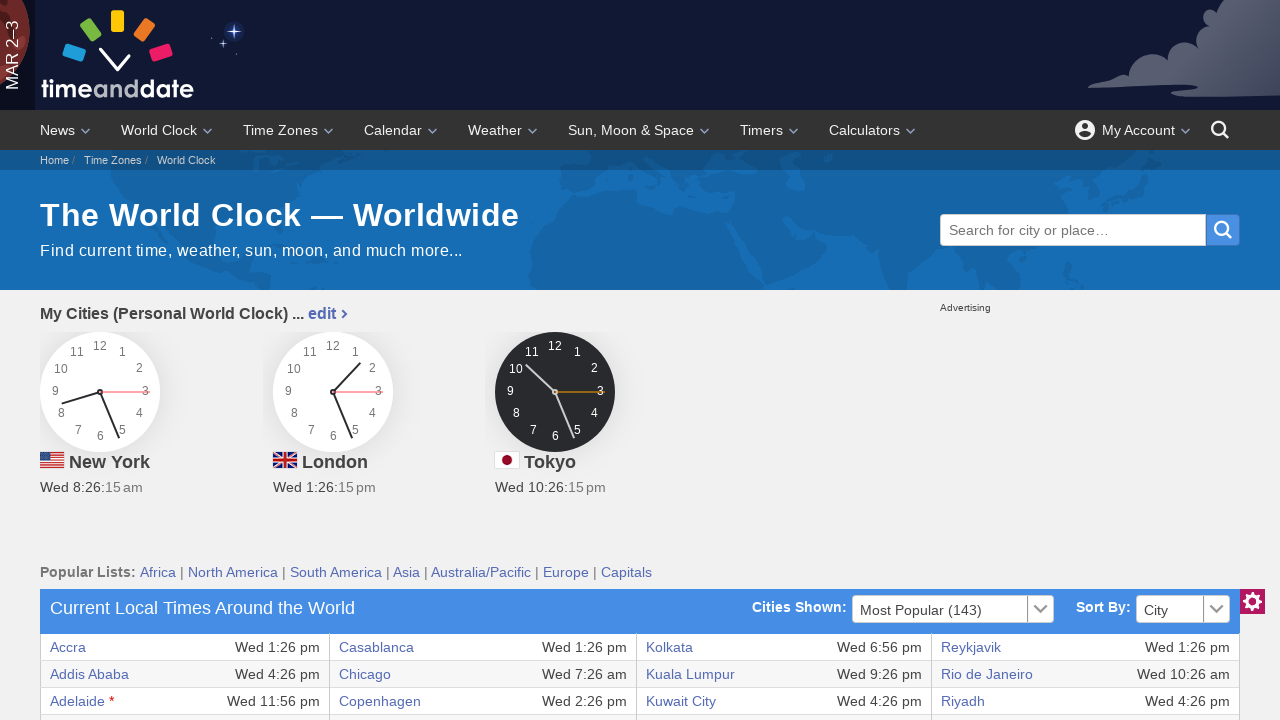

Accessed text content from row 8, column 6
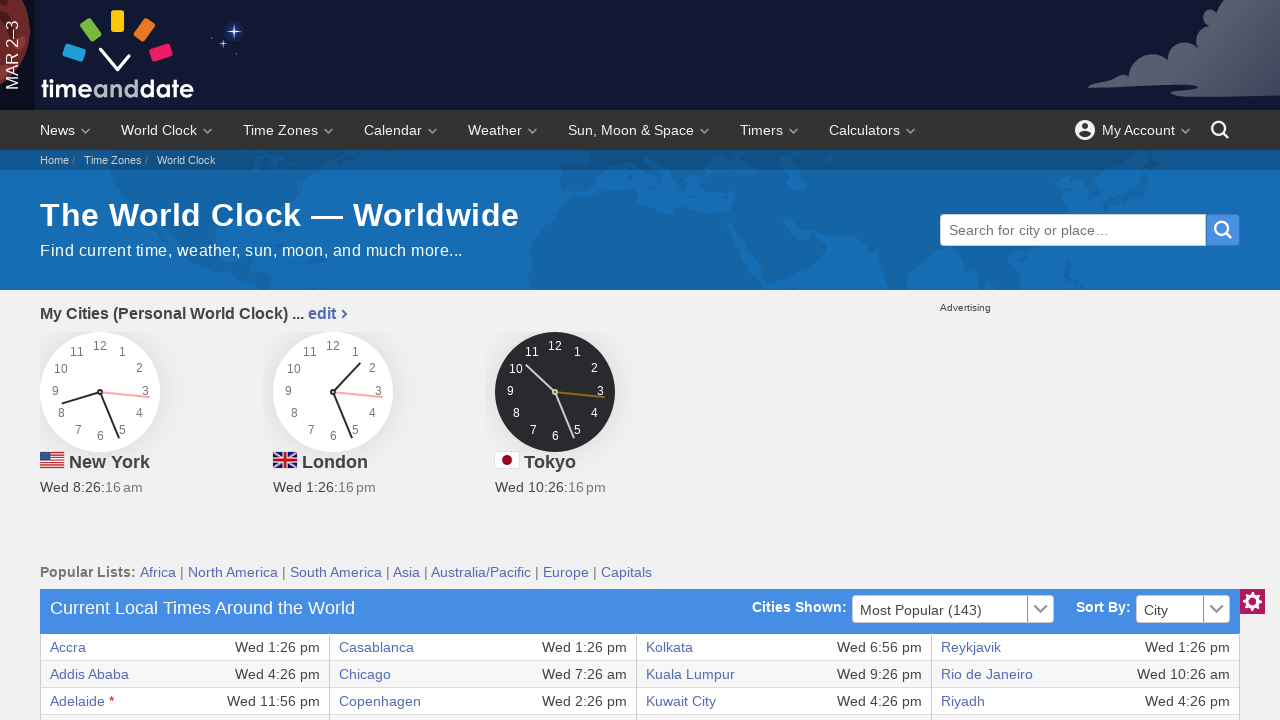

Accessed text content from row 8, column 7
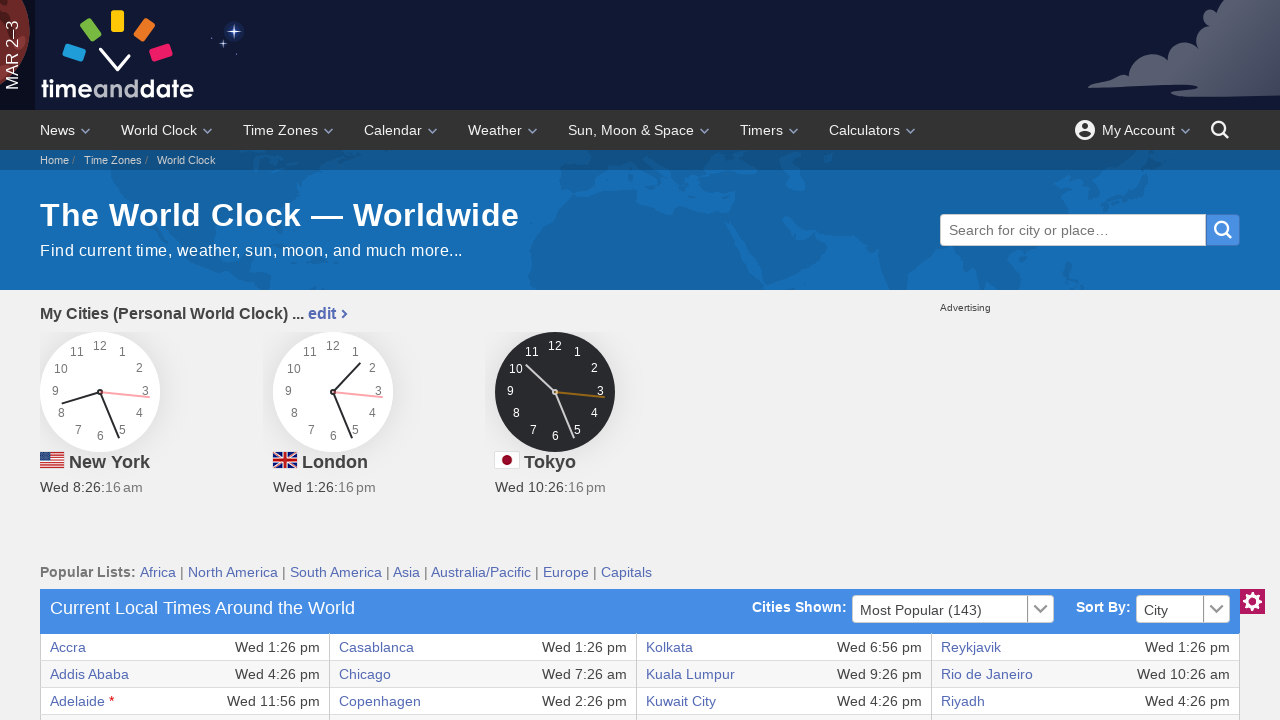

Located row 9 in the time zone table
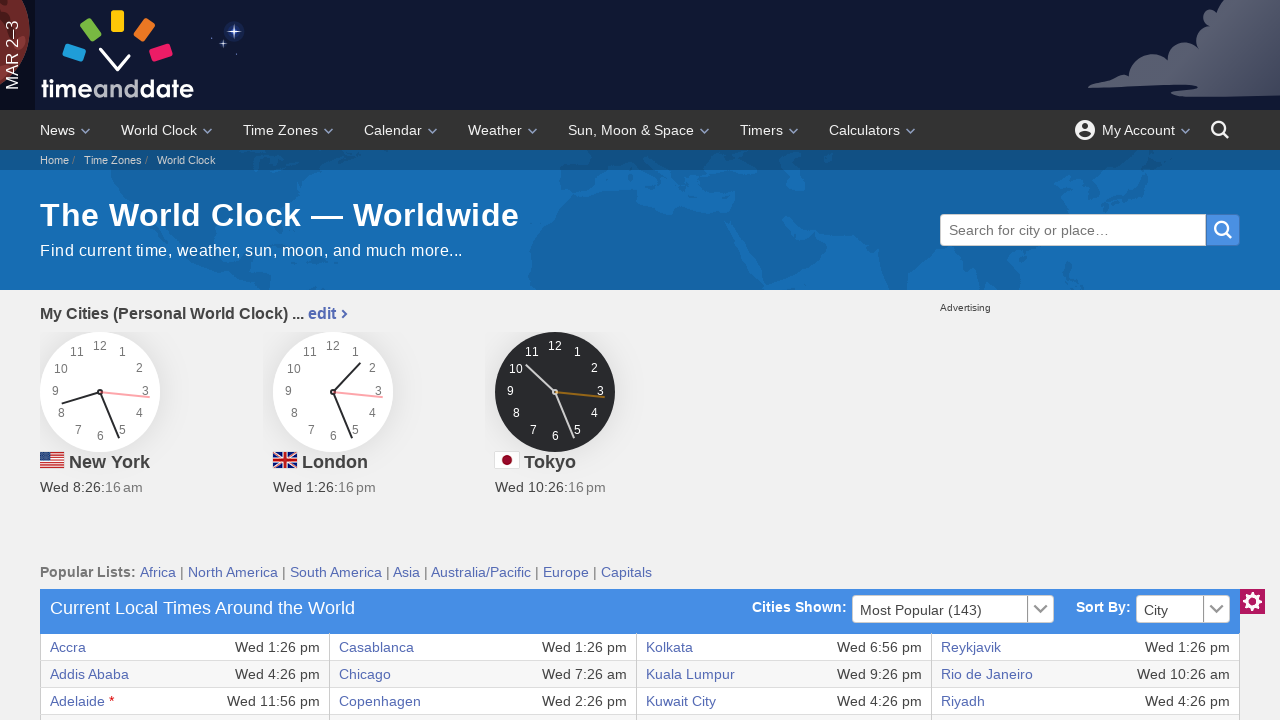

Accessed text content from row 9, column 0
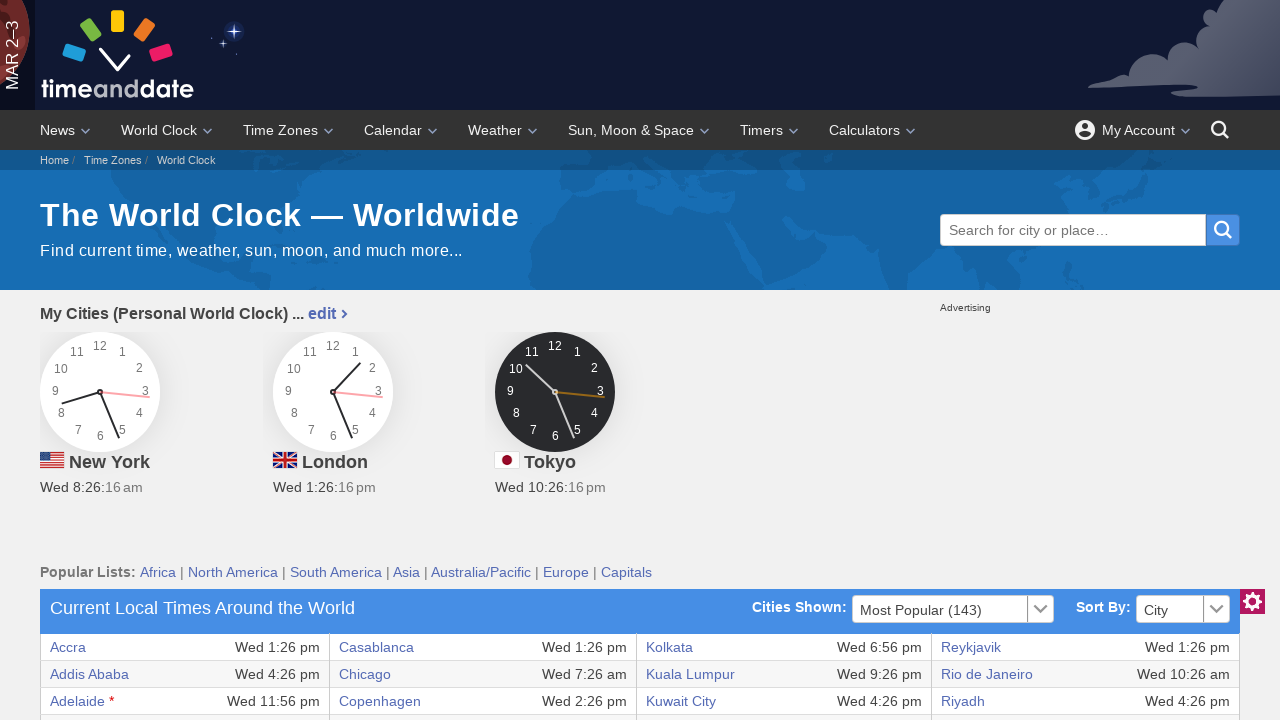

Accessed text content from row 9, column 1
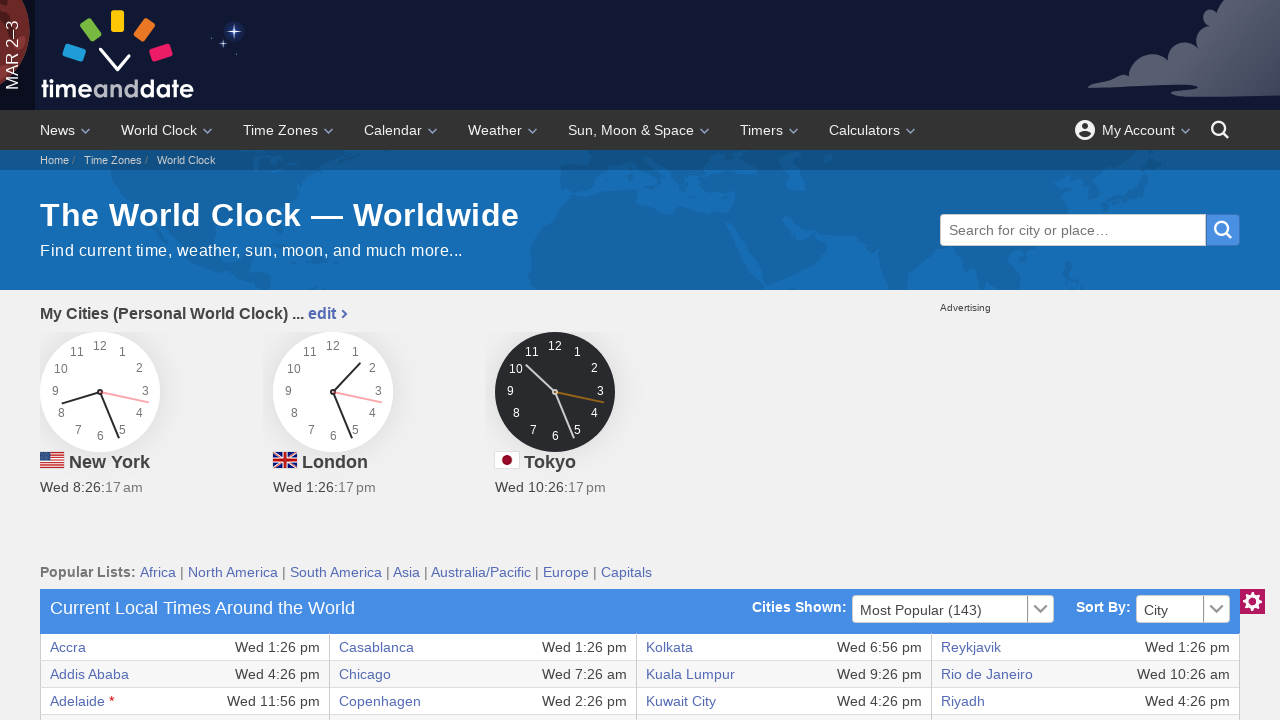

Accessed text content from row 9, column 2
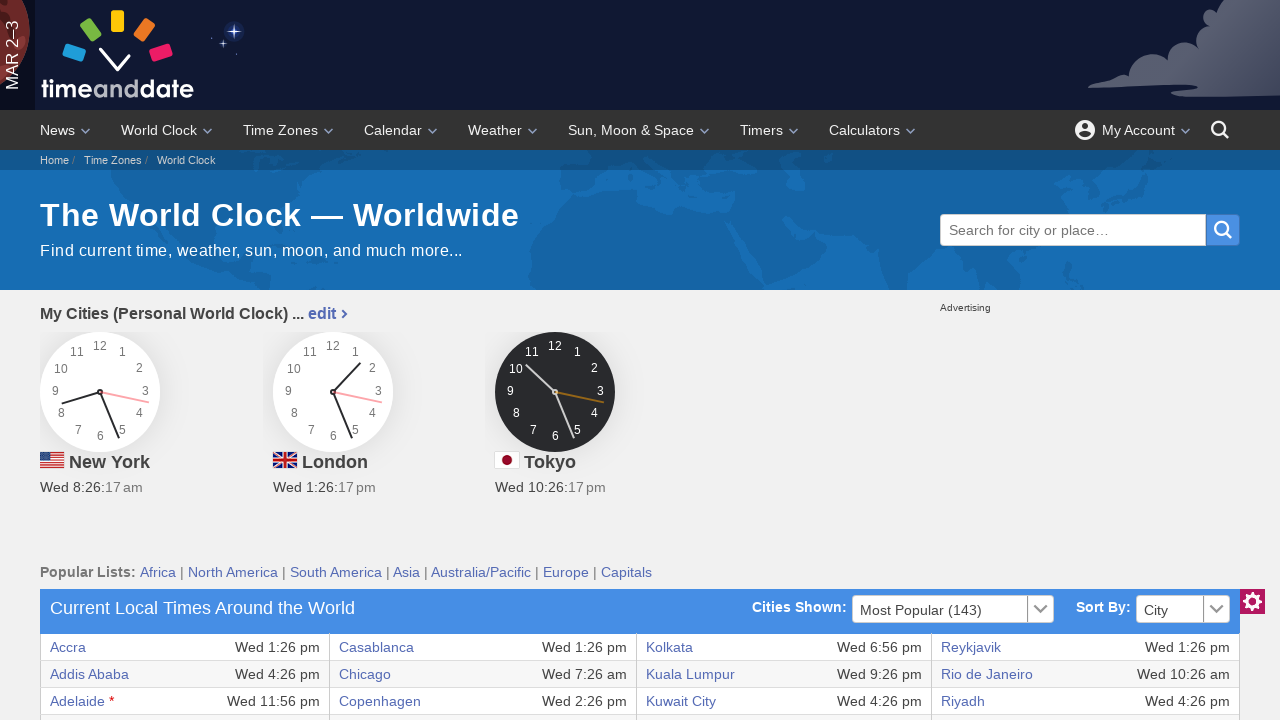

Accessed text content from row 9, column 3
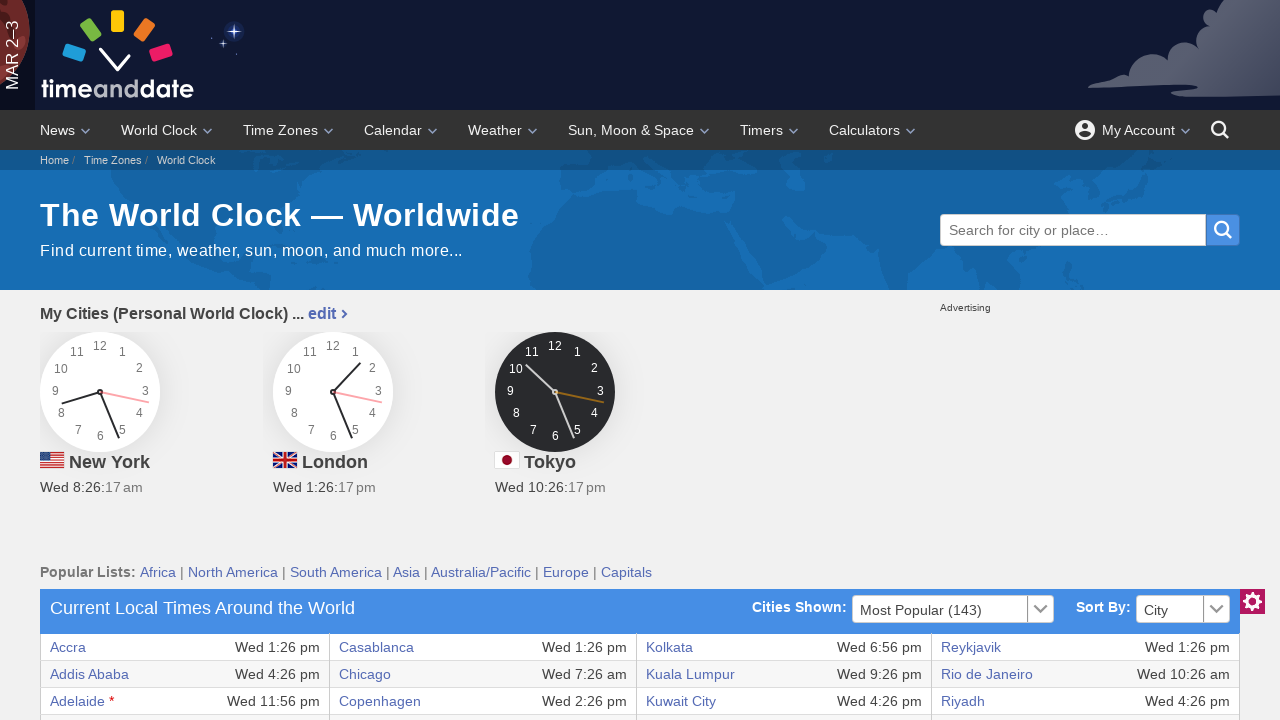

Accessed text content from row 9, column 4
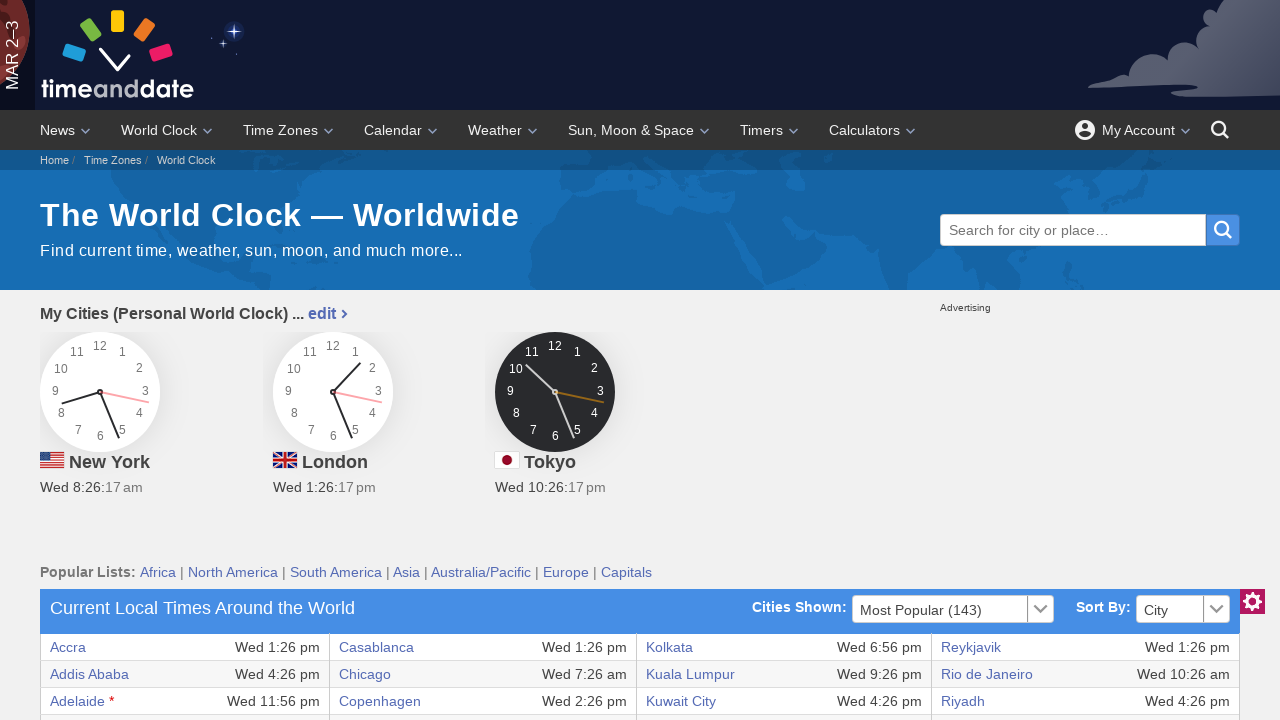

Accessed text content from row 9, column 5
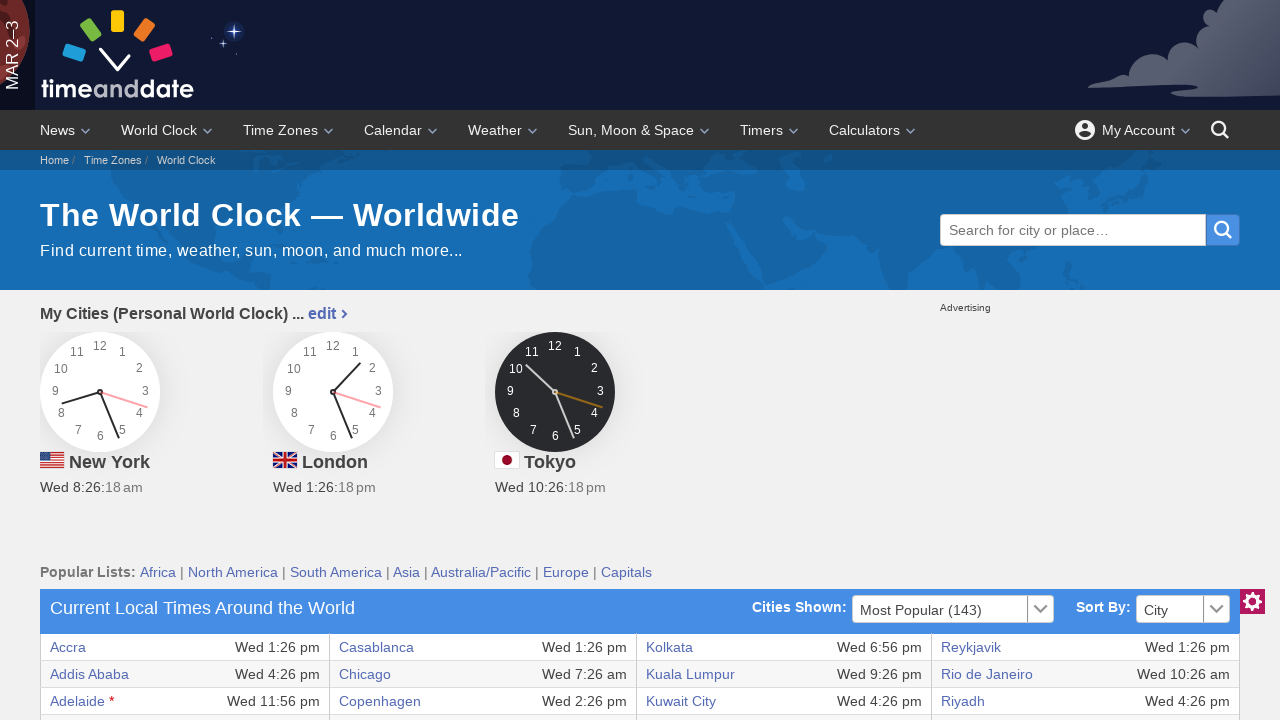

Accessed text content from row 9, column 6
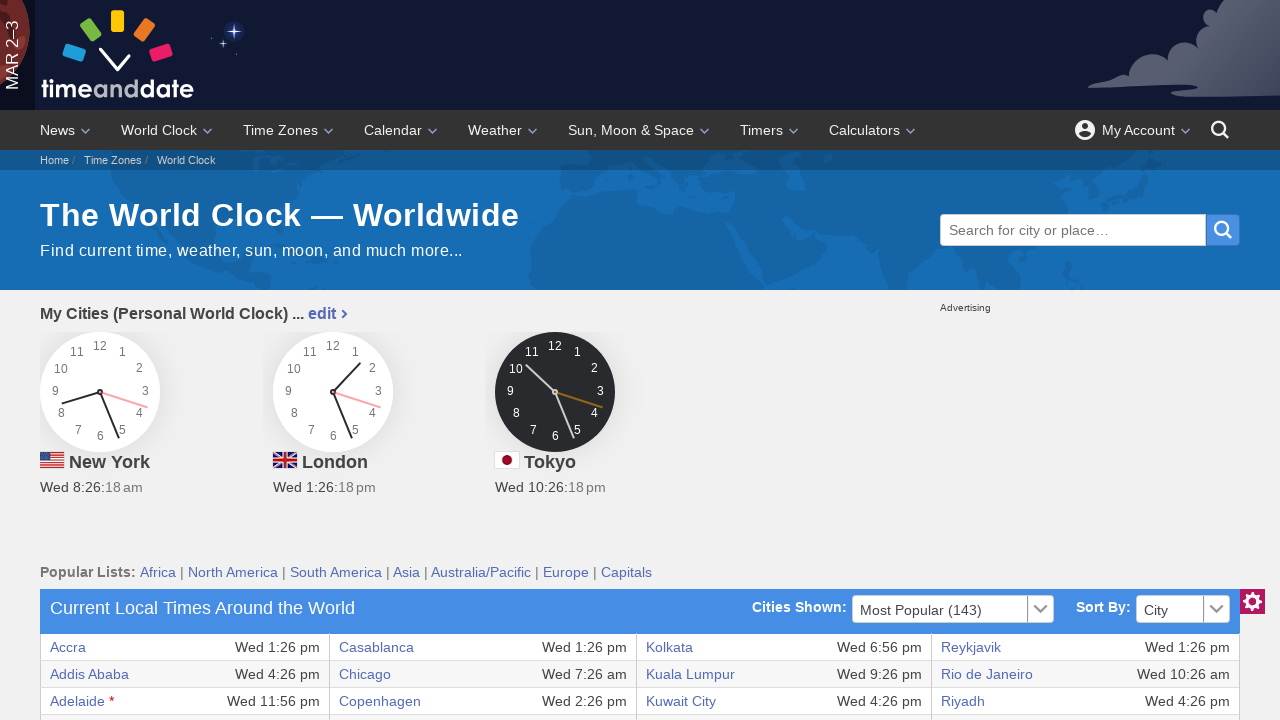

Accessed text content from row 9, column 7
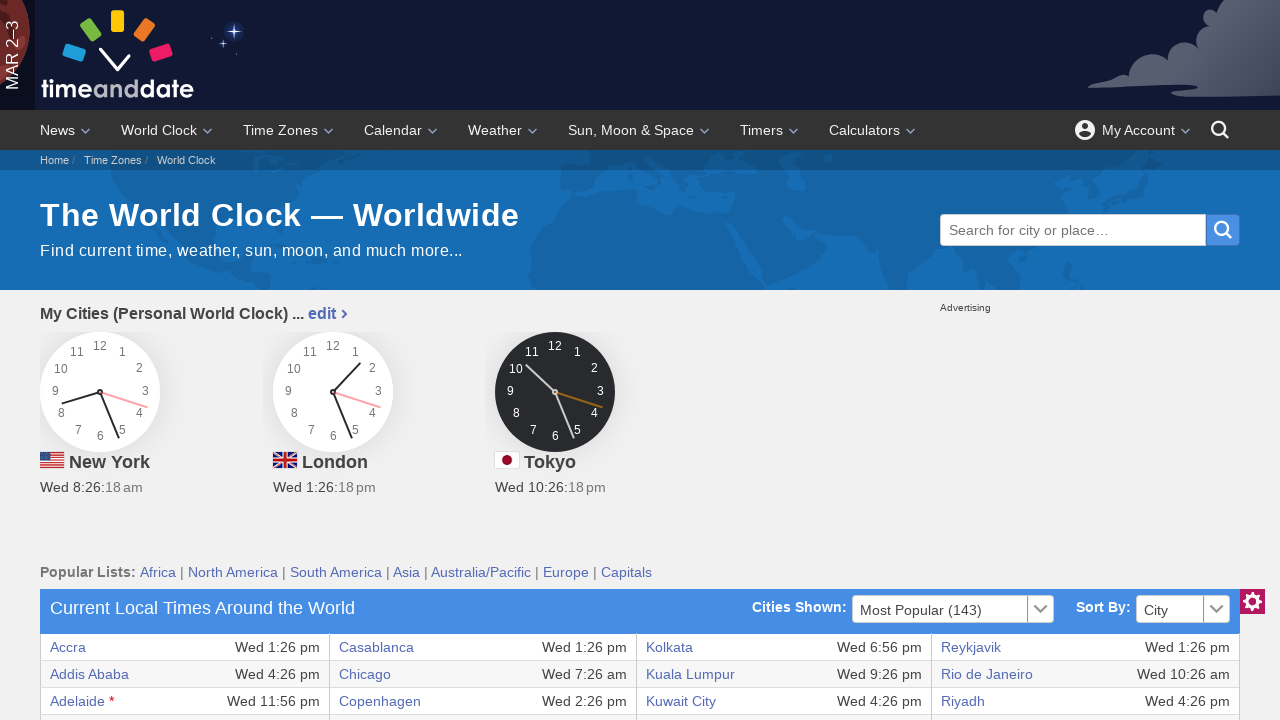

Located row 10 in the time zone table
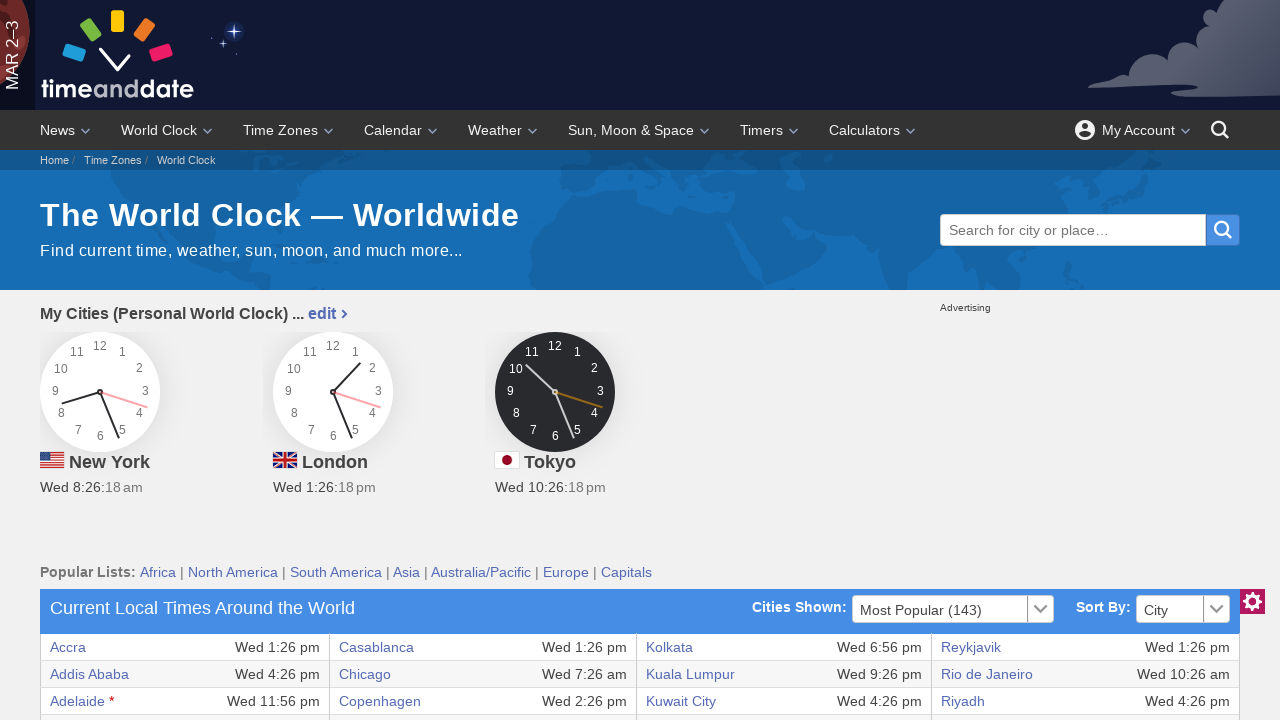

Accessed text content from row 10, column 0
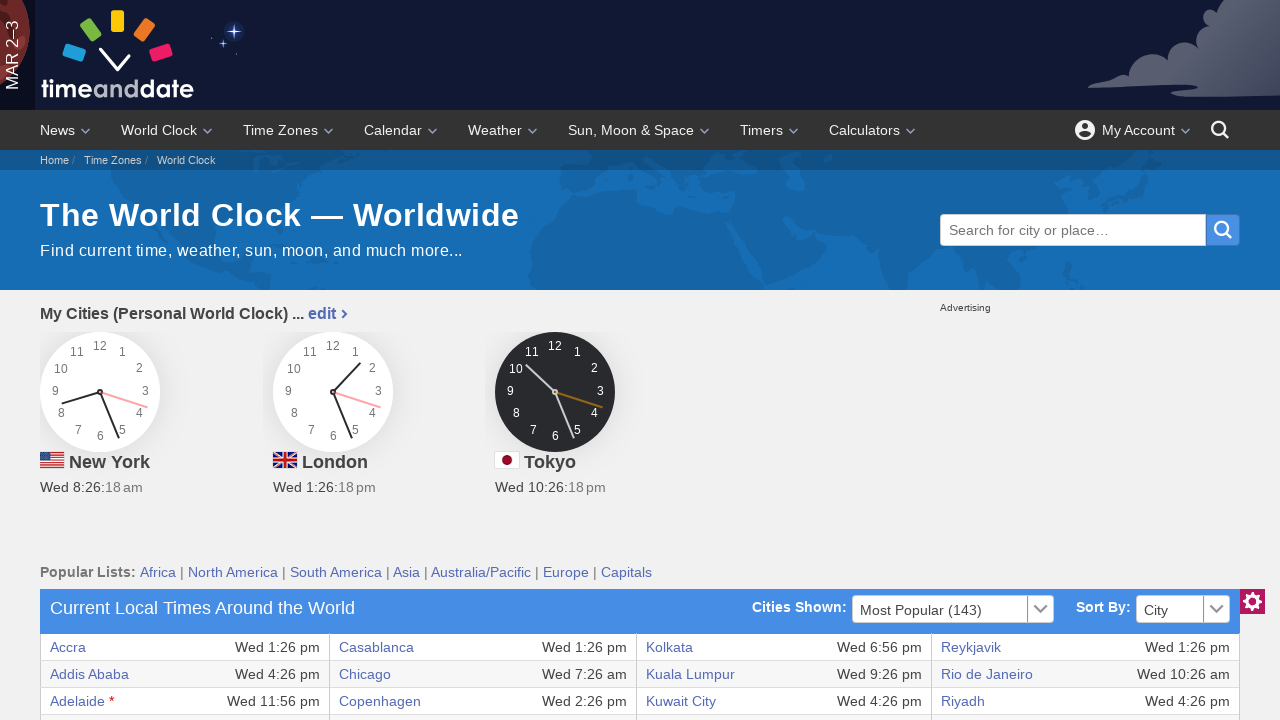

Accessed text content from row 10, column 1
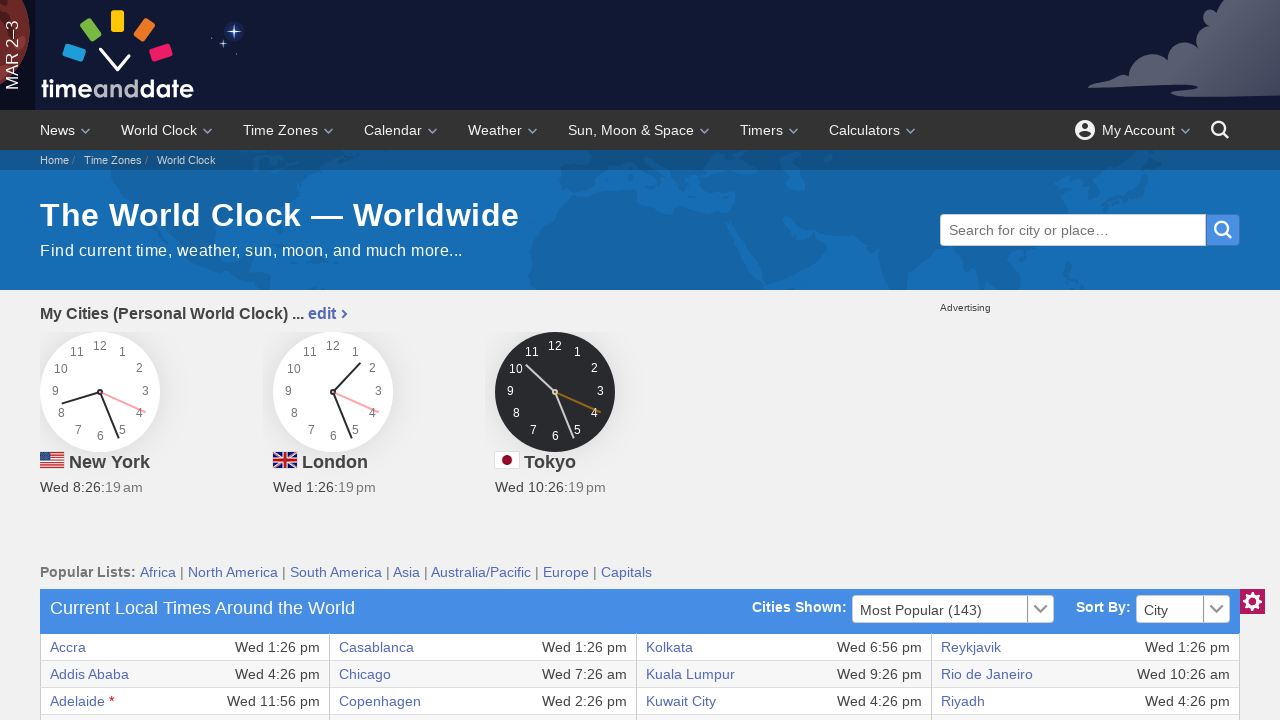

Accessed text content from row 10, column 2
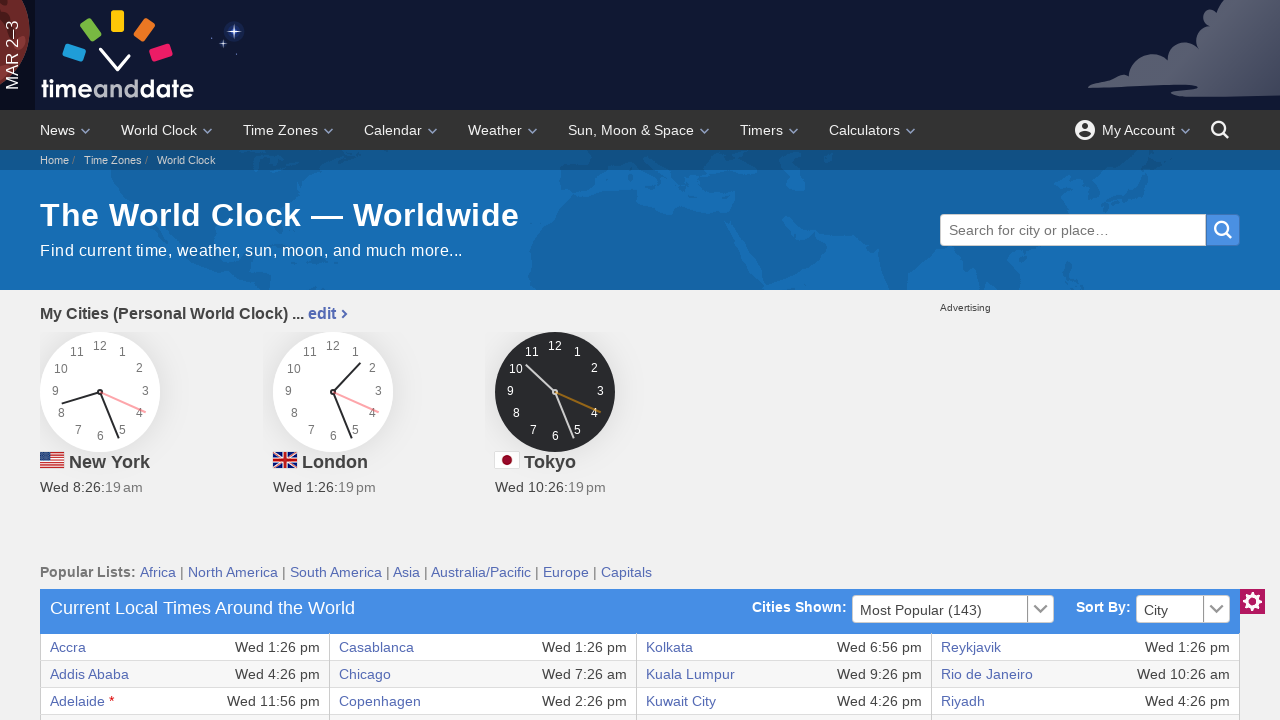

Accessed text content from row 10, column 3
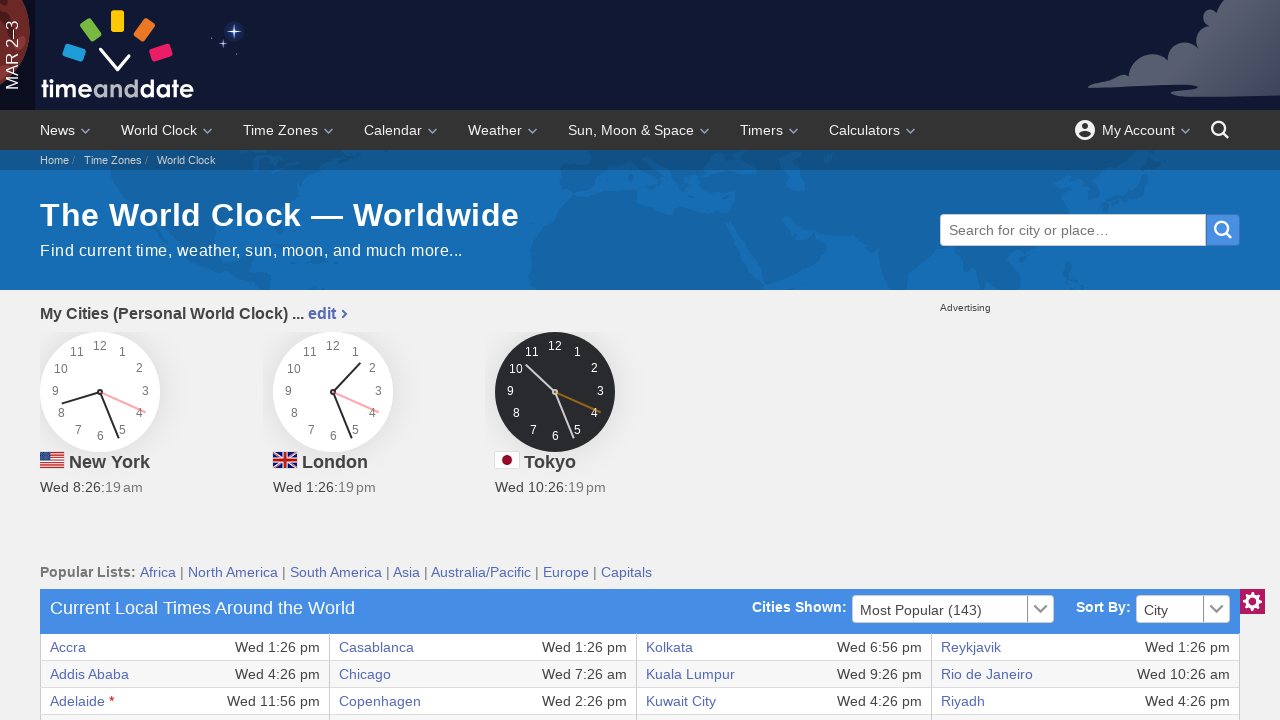

Accessed text content from row 10, column 4
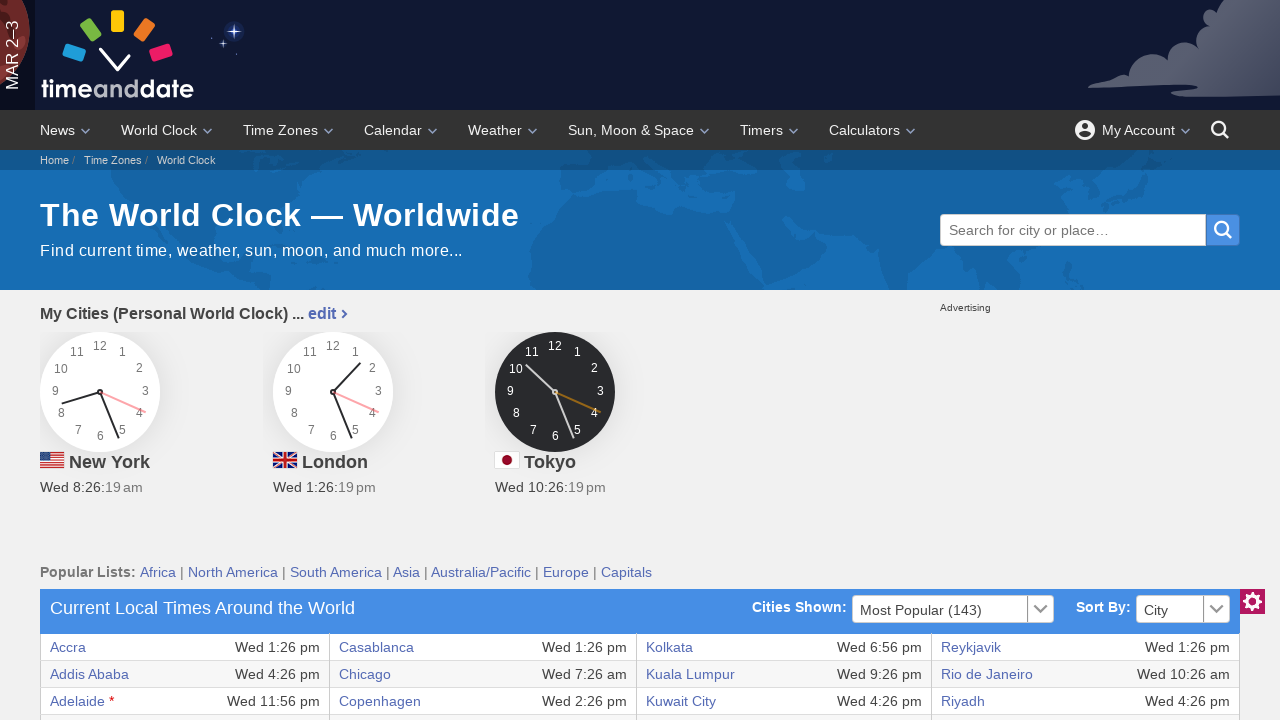

Accessed text content from row 10, column 5
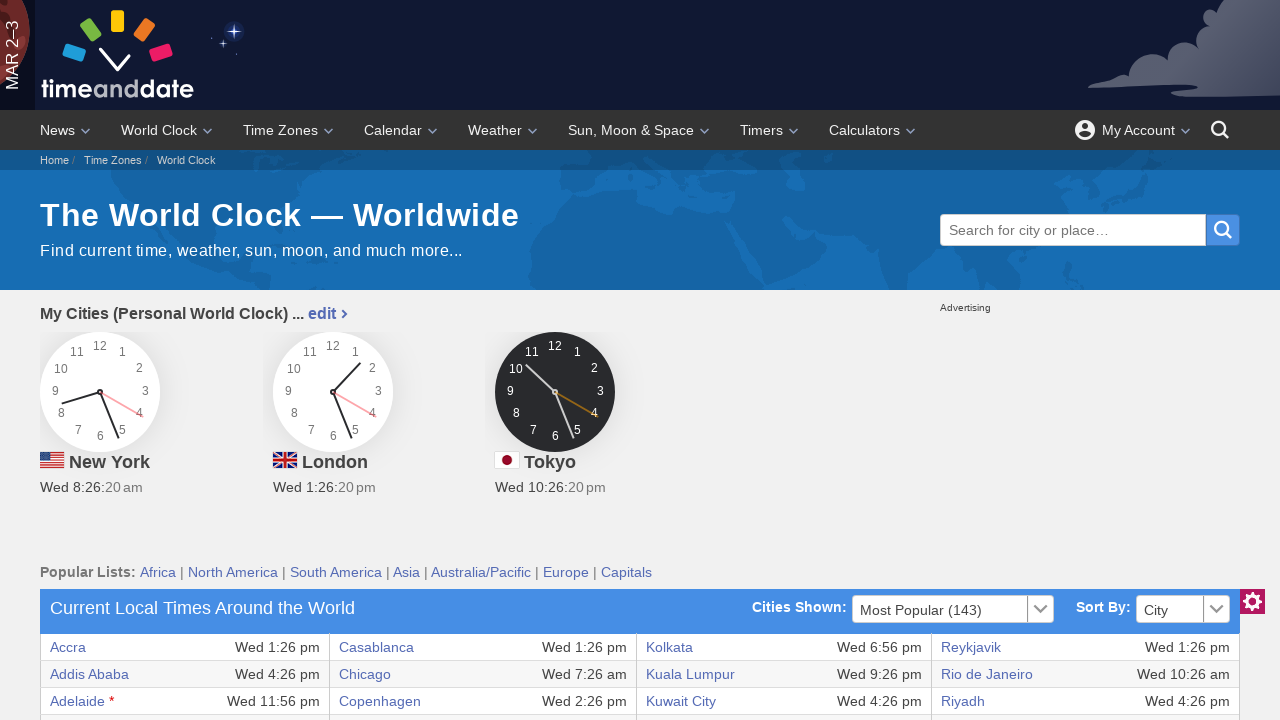

Accessed text content from row 10, column 6
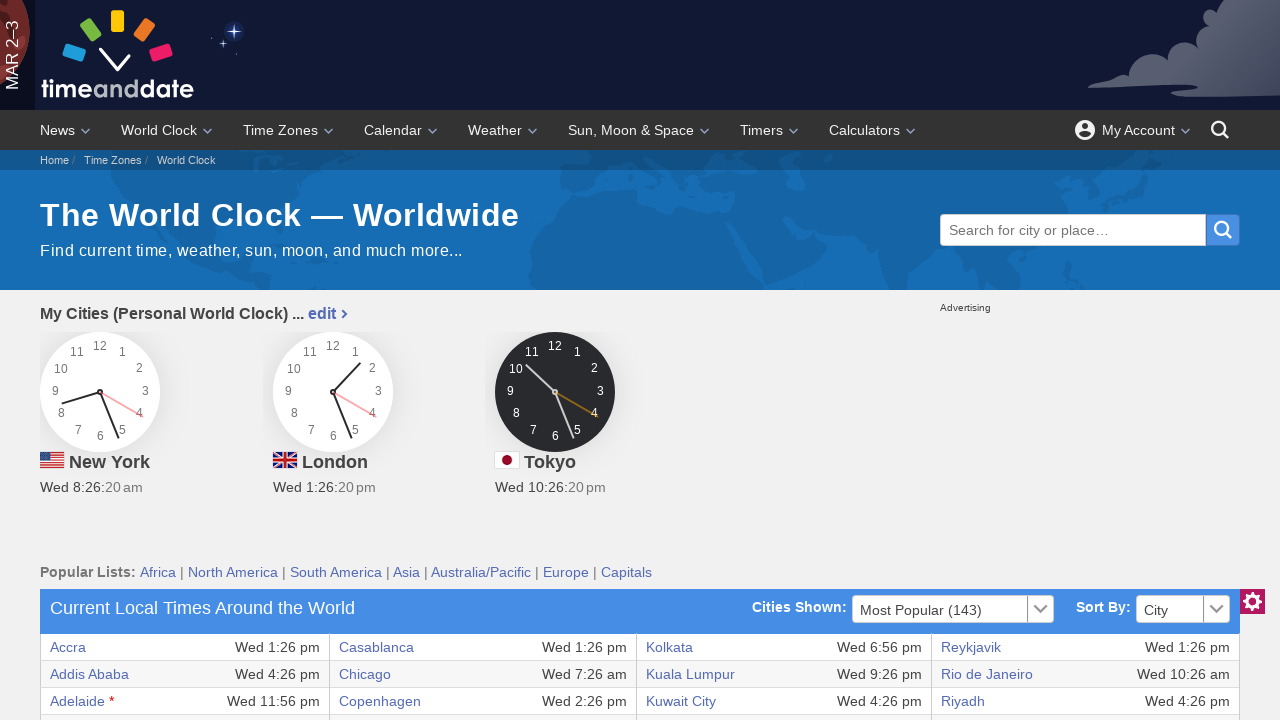

Accessed text content from row 10, column 7
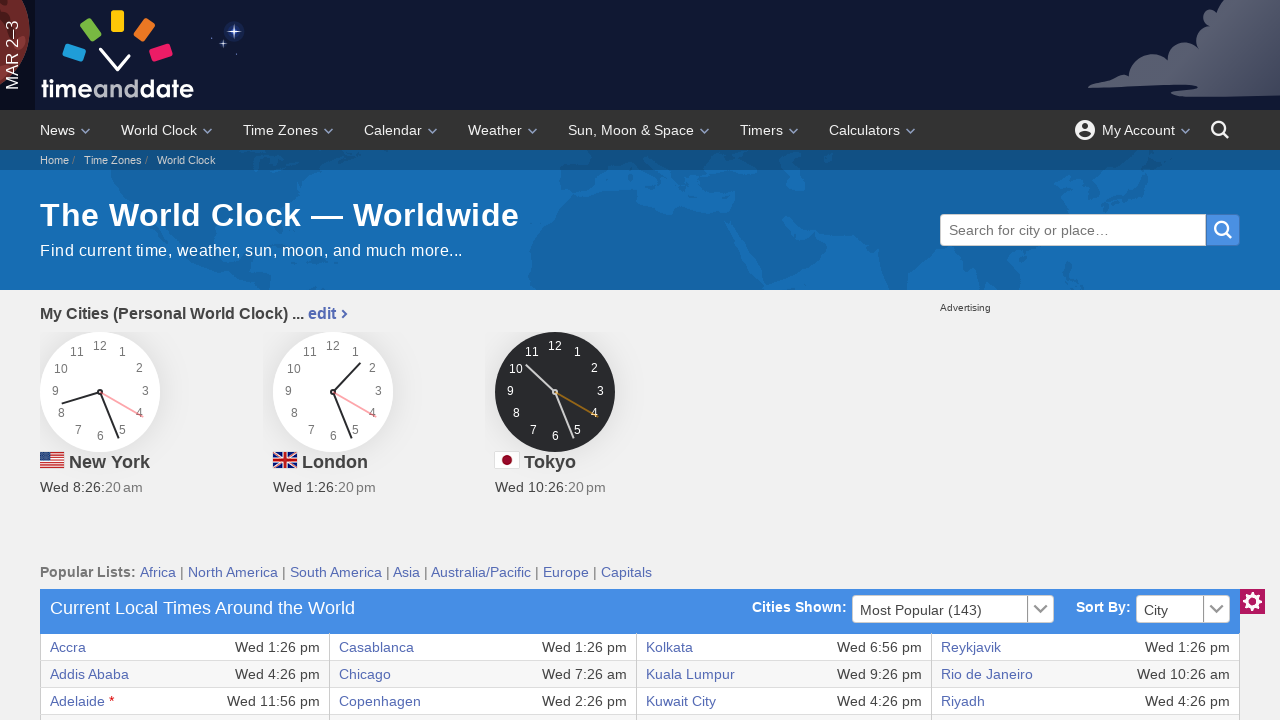

Located row 11 in the time zone table
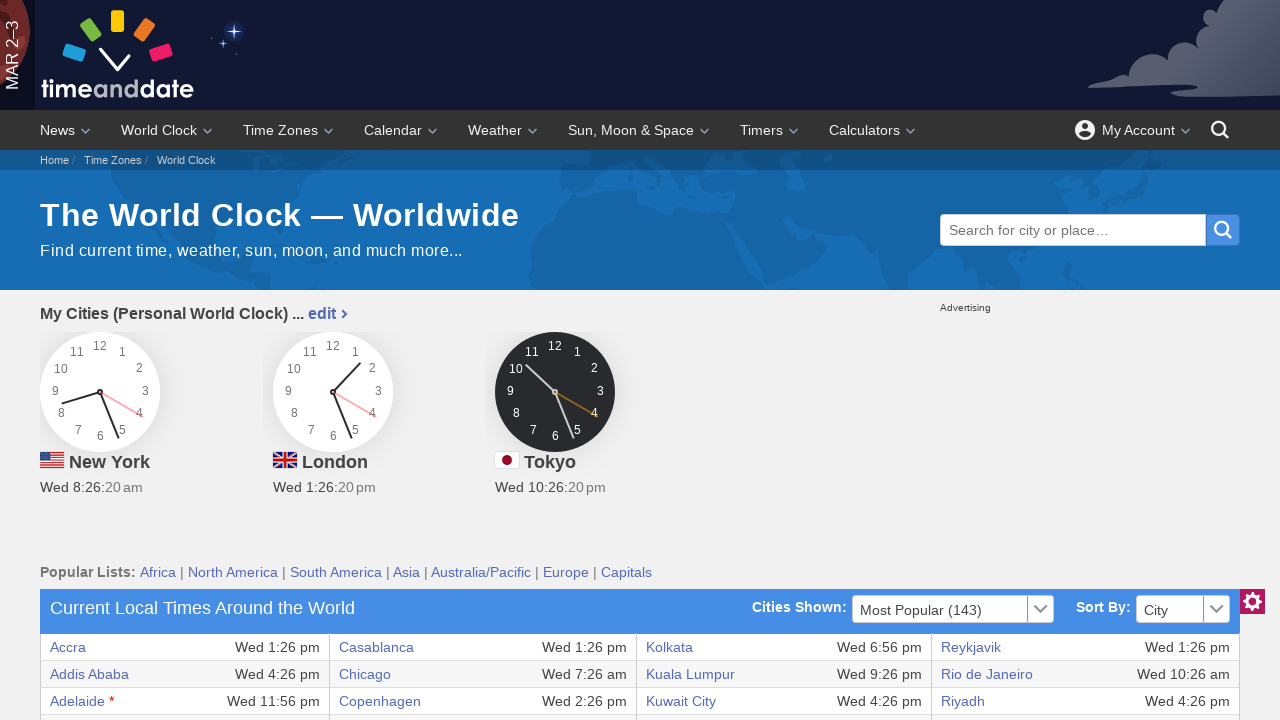

Accessed text content from row 11, column 0
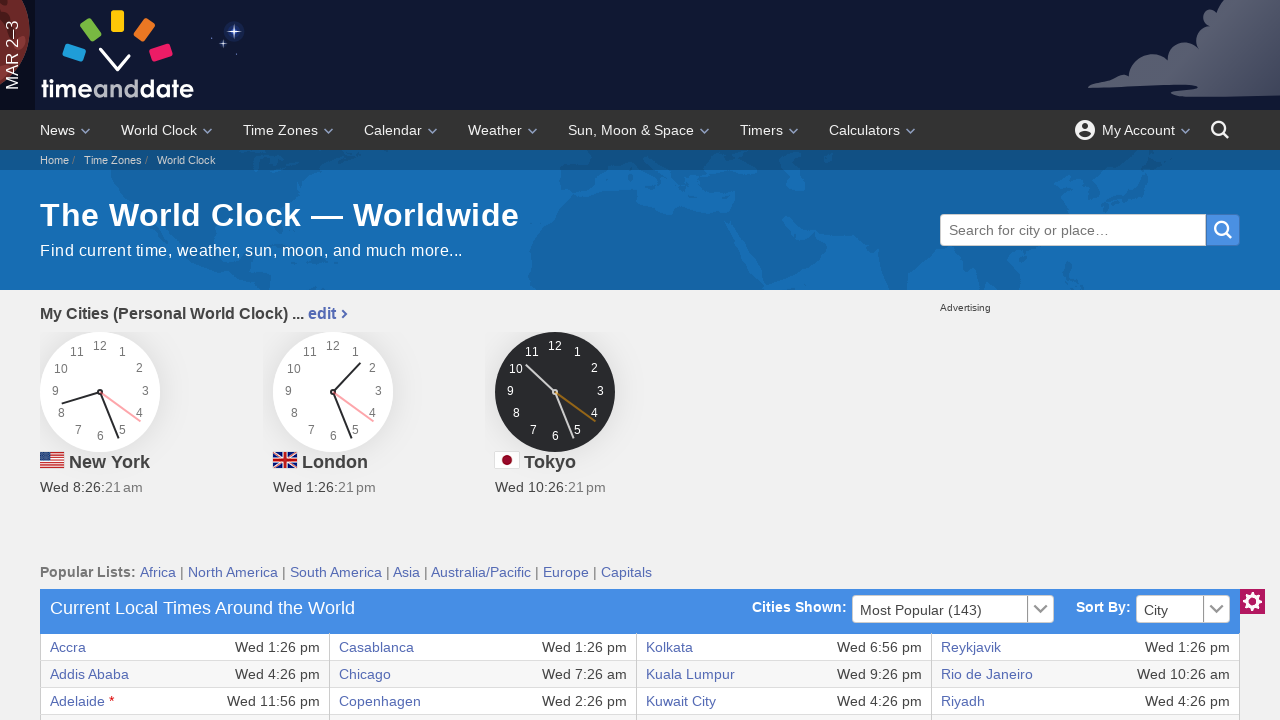

Accessed text content from row 11, column 1
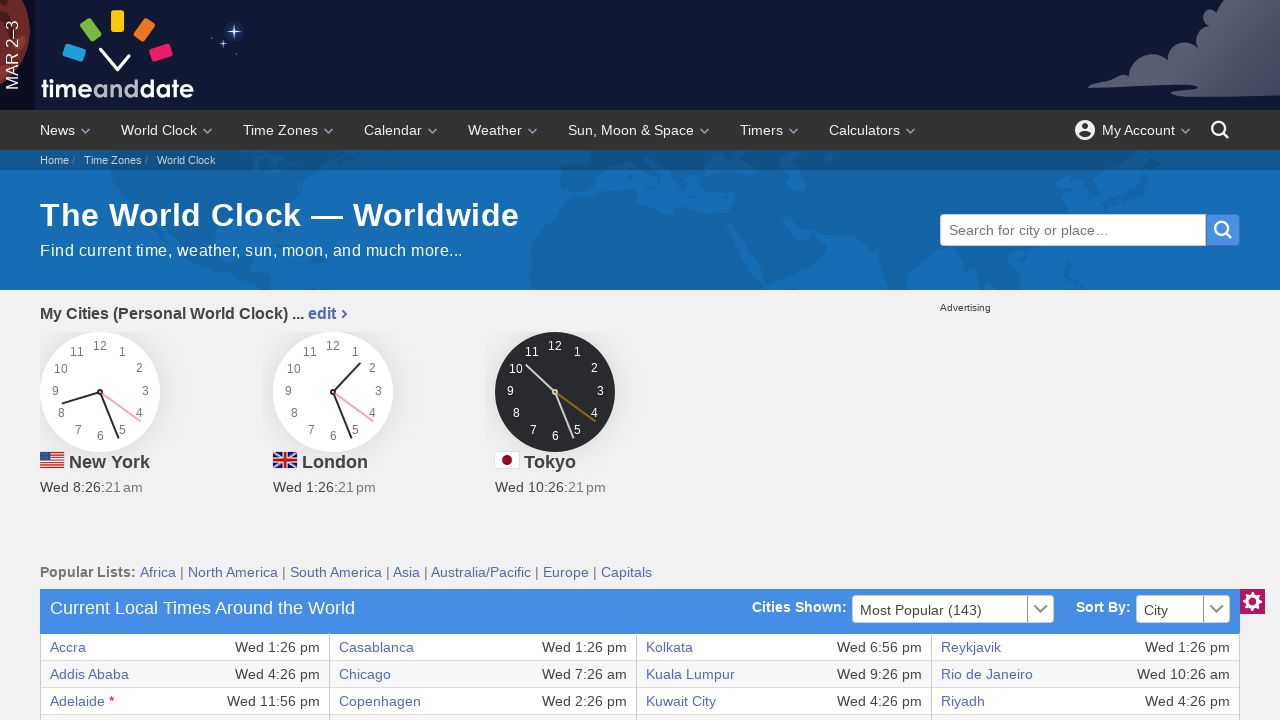

Accessed text content from row 11, column 2
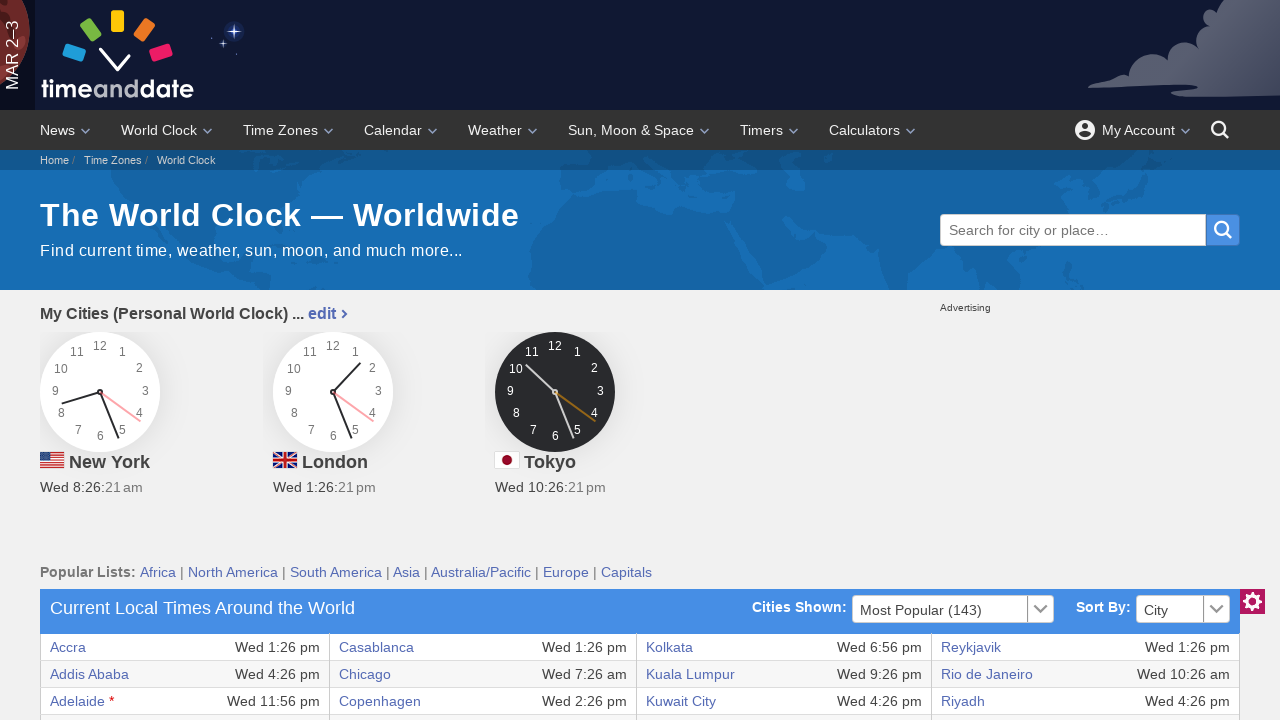

Accessed text content from row 11, column 3
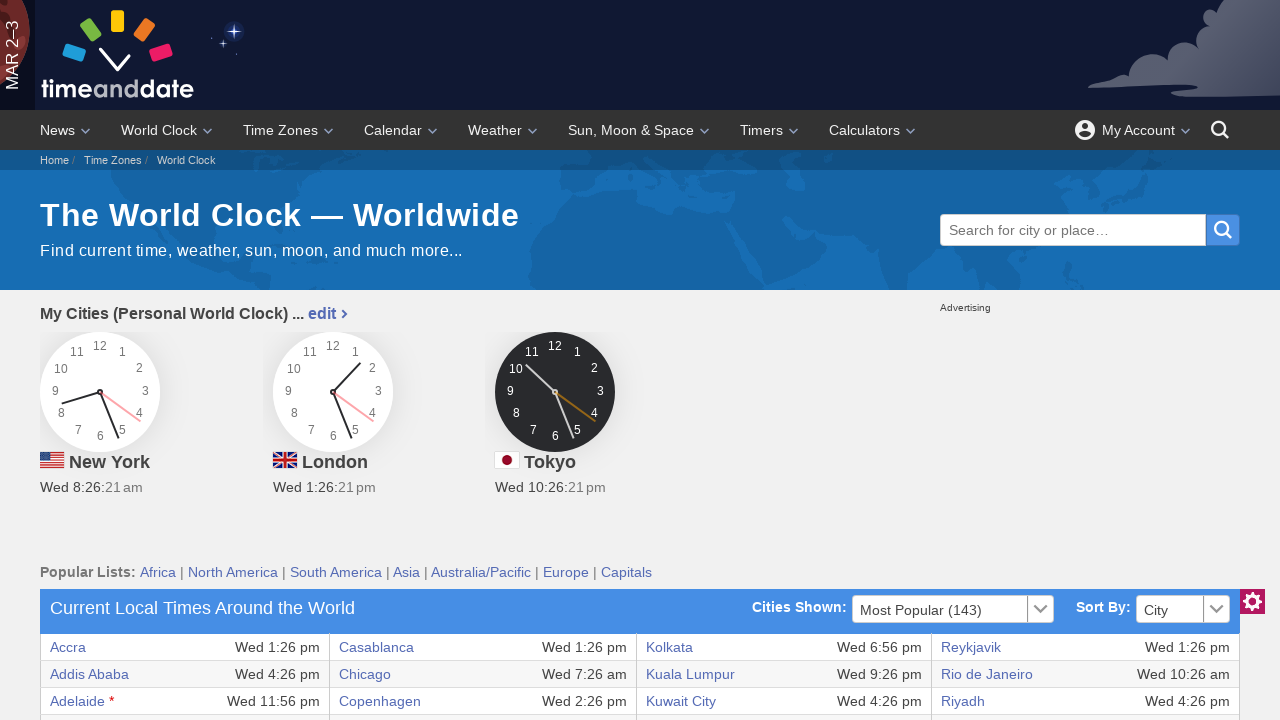

Accessed text content from row 11, column 4
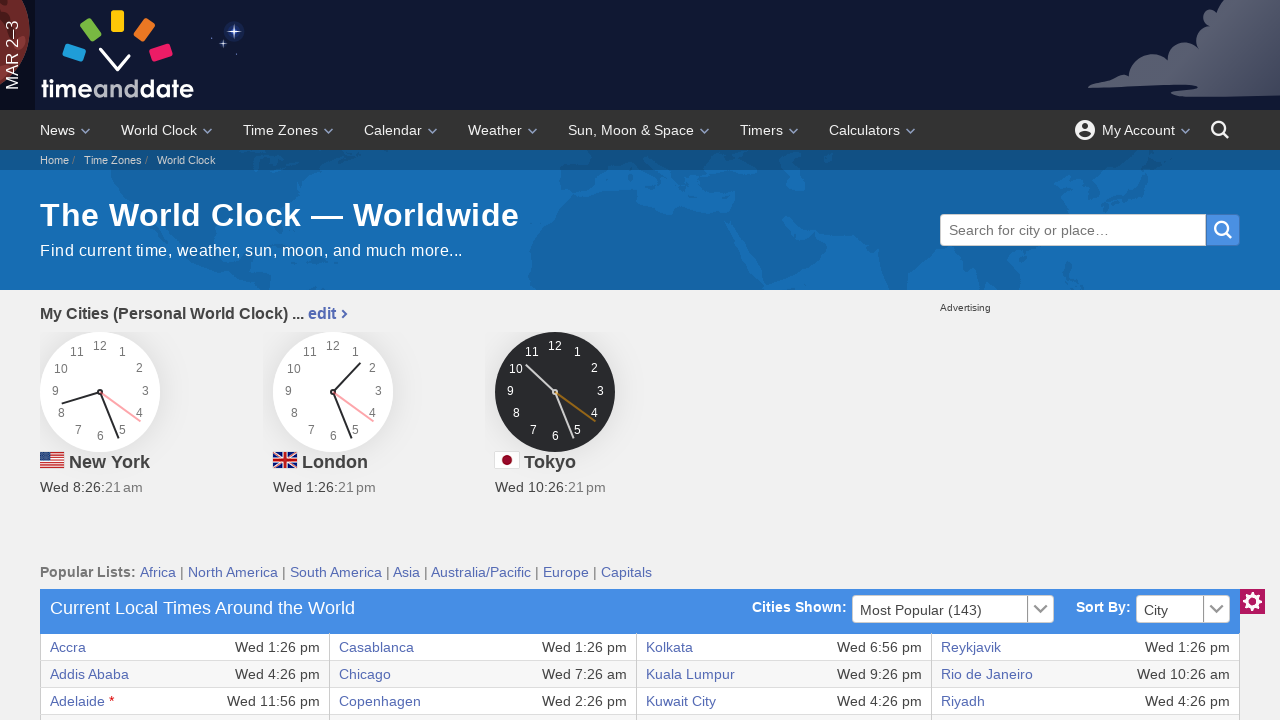

Accessed text content from row 11, column 5
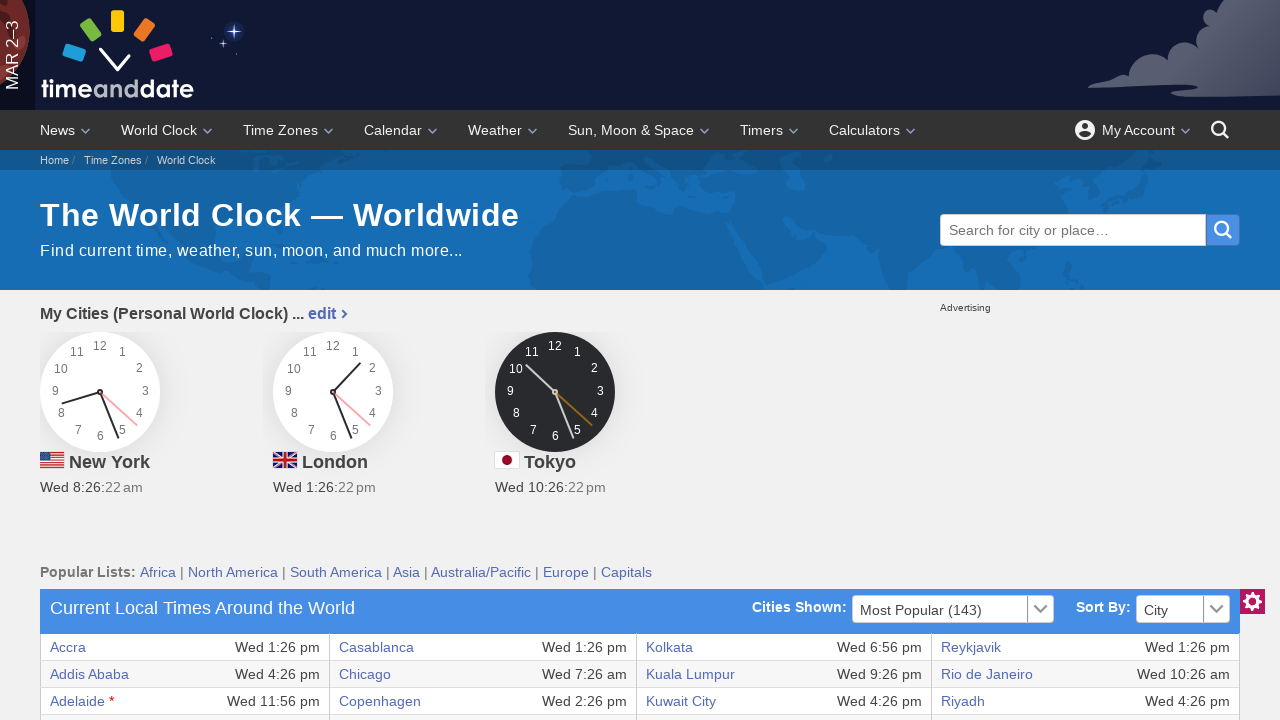

Accessed text content from row 11, column 6
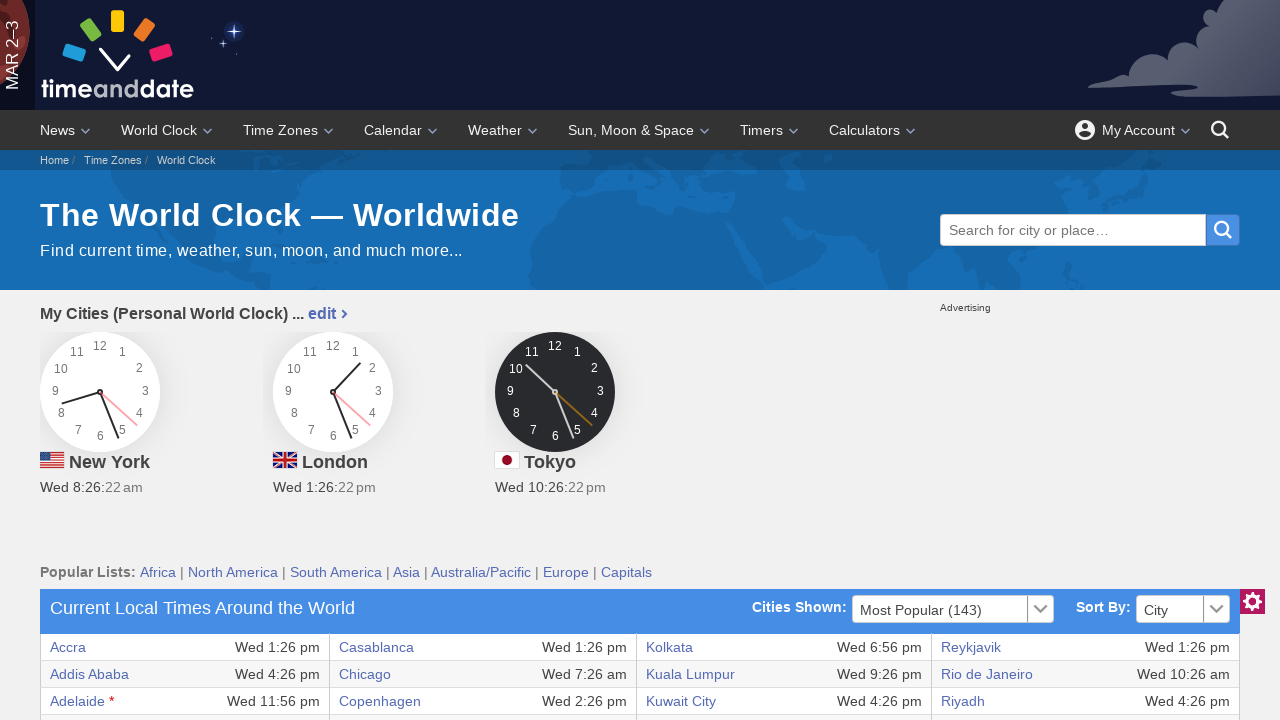

Accessed text content from row 11, column 7
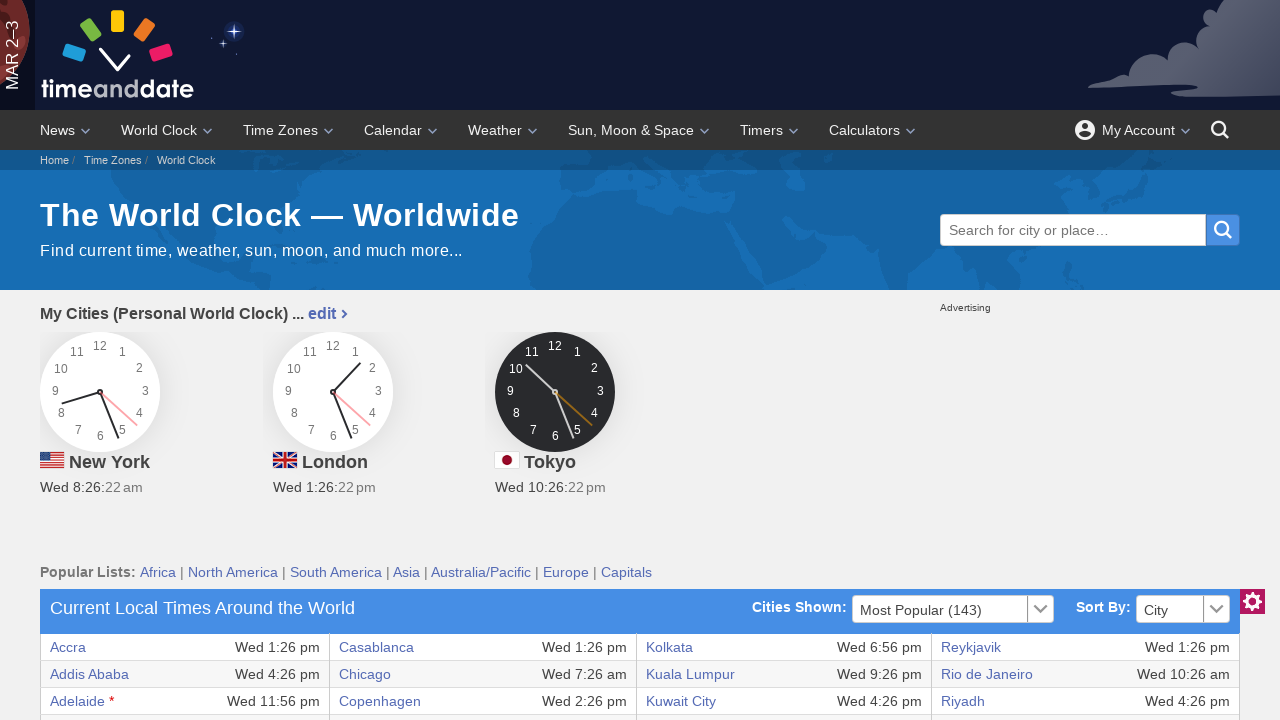

Located row 12 in the time zone table
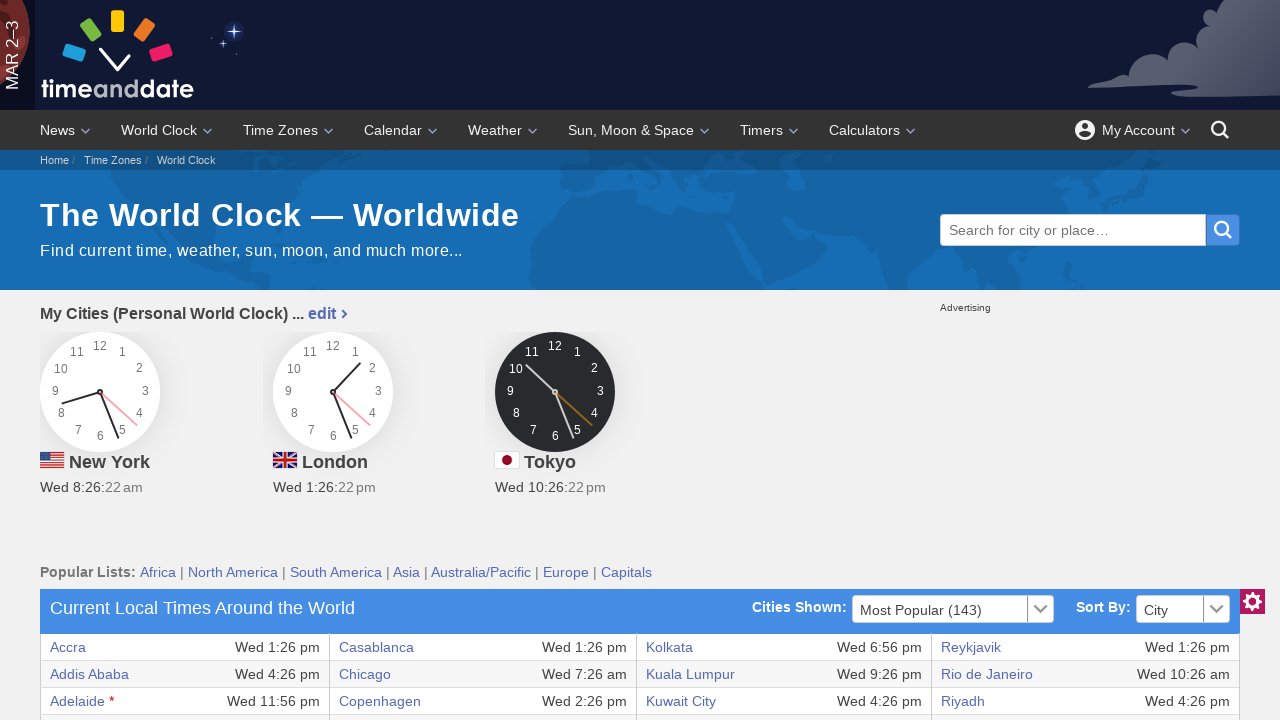

Accessed text content from row 12, column 0
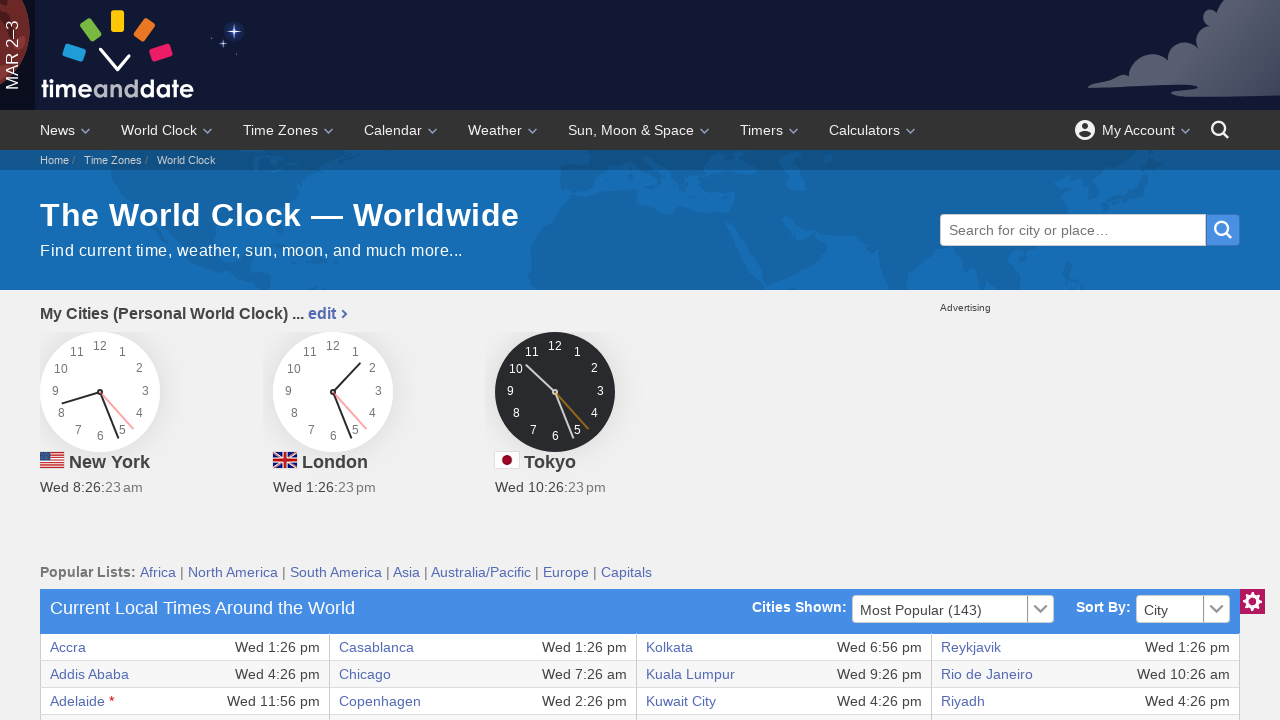

Accessed text content from row 12, column 1
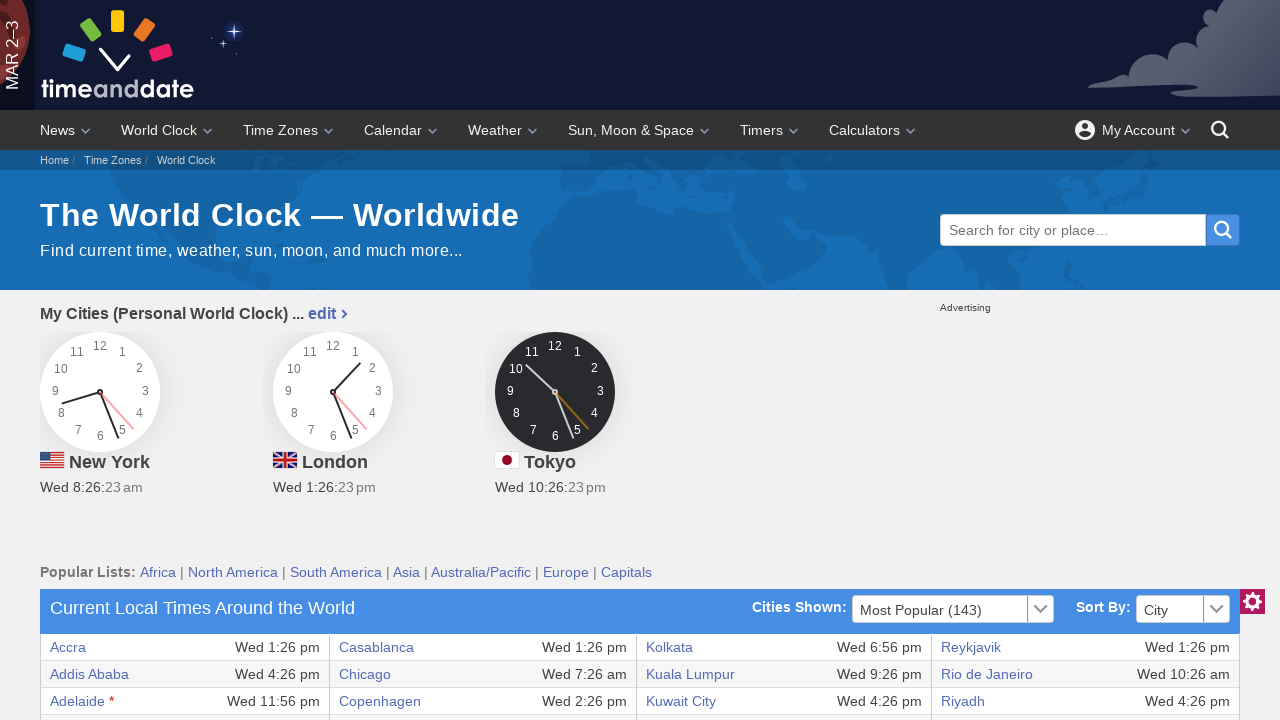

Accessed text content from row 12, column 2
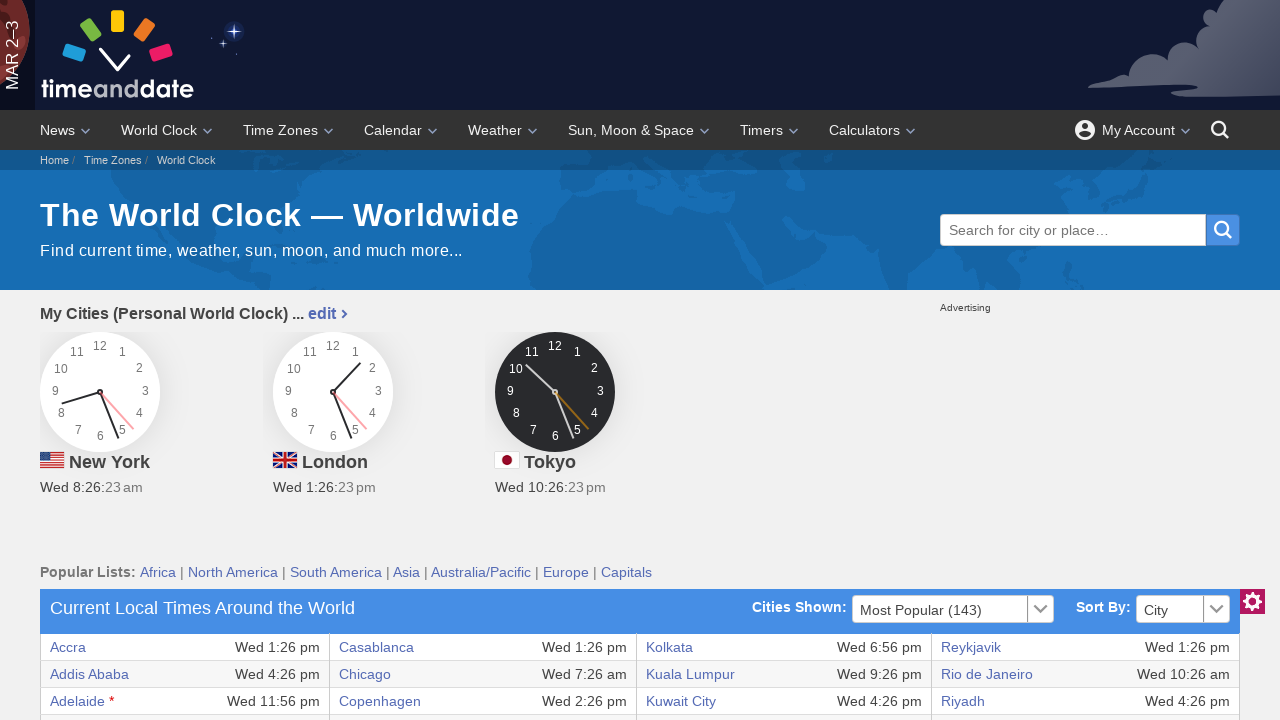

Accessed text content from row 12, column 3
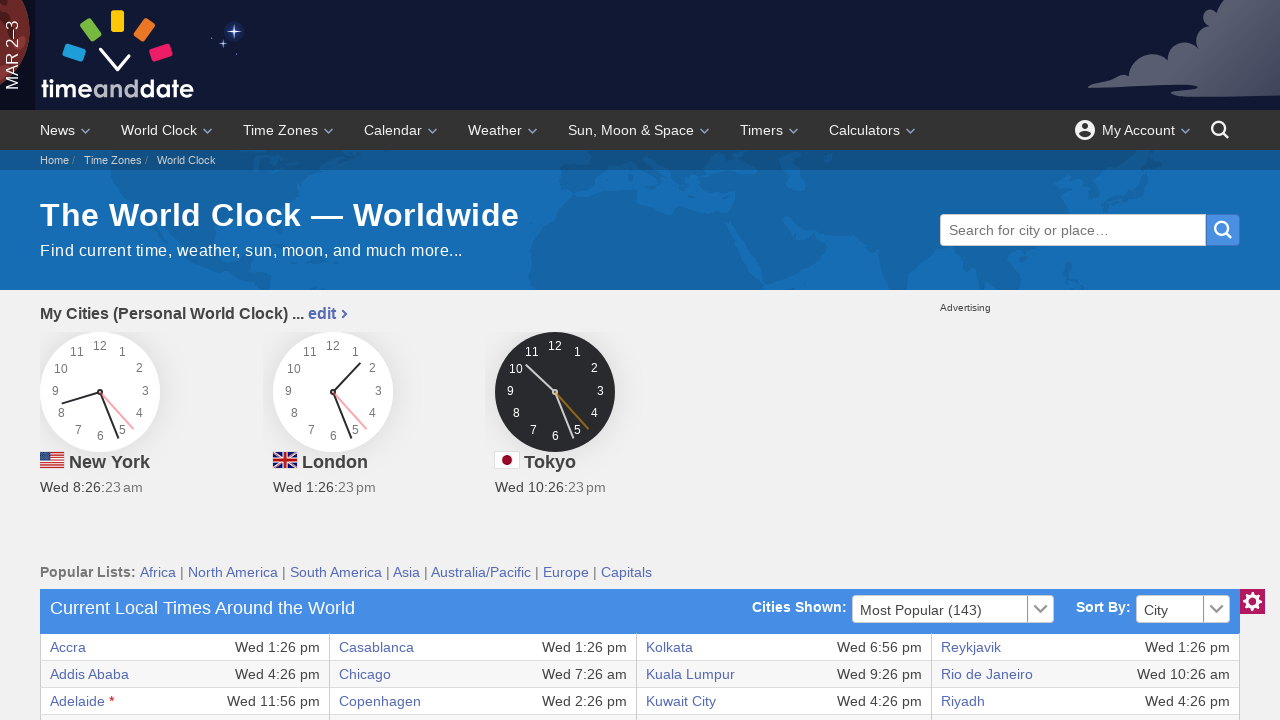

Accessed text content from row 12, column 4
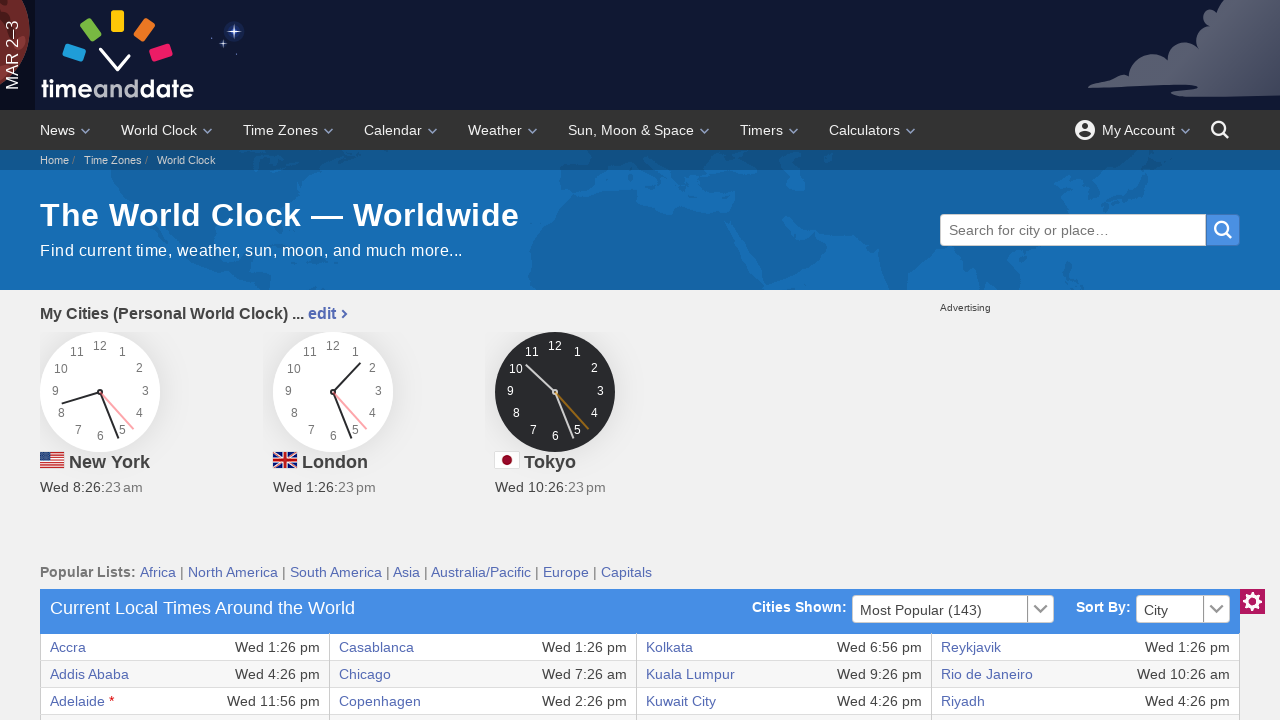

Accessed text content from row 12, column 5
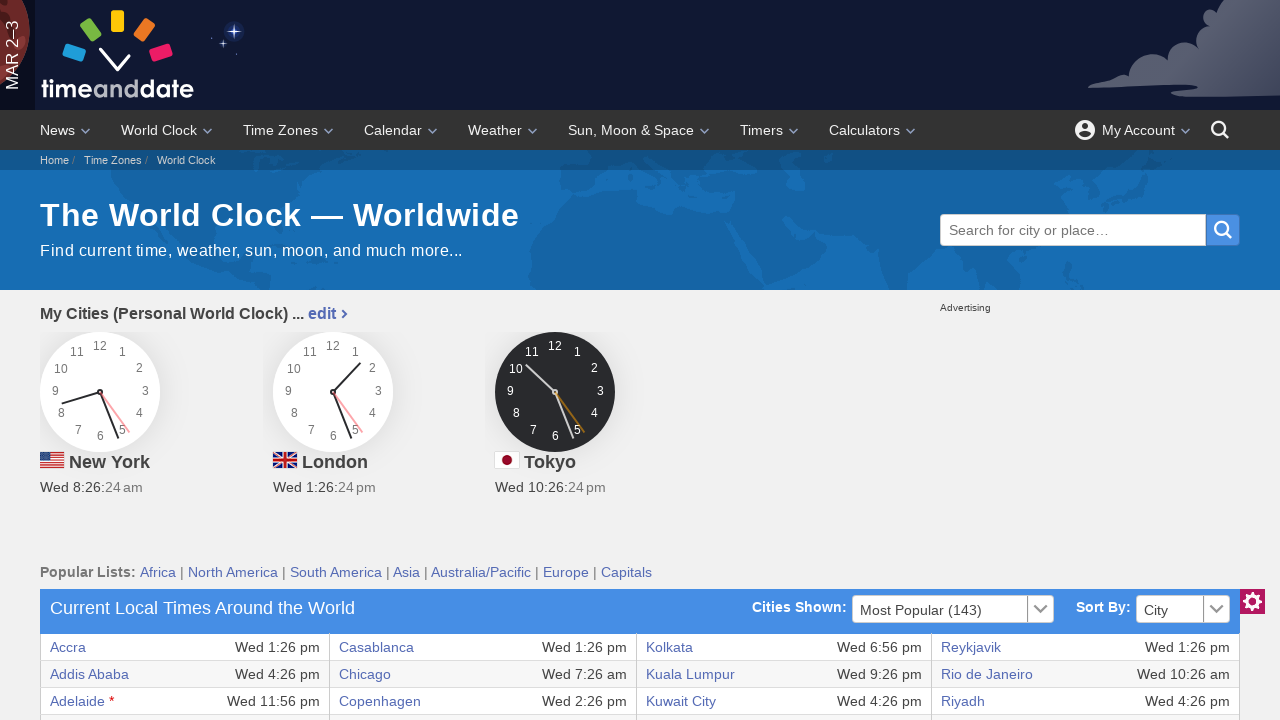

Accessed text content from row 12, column 6
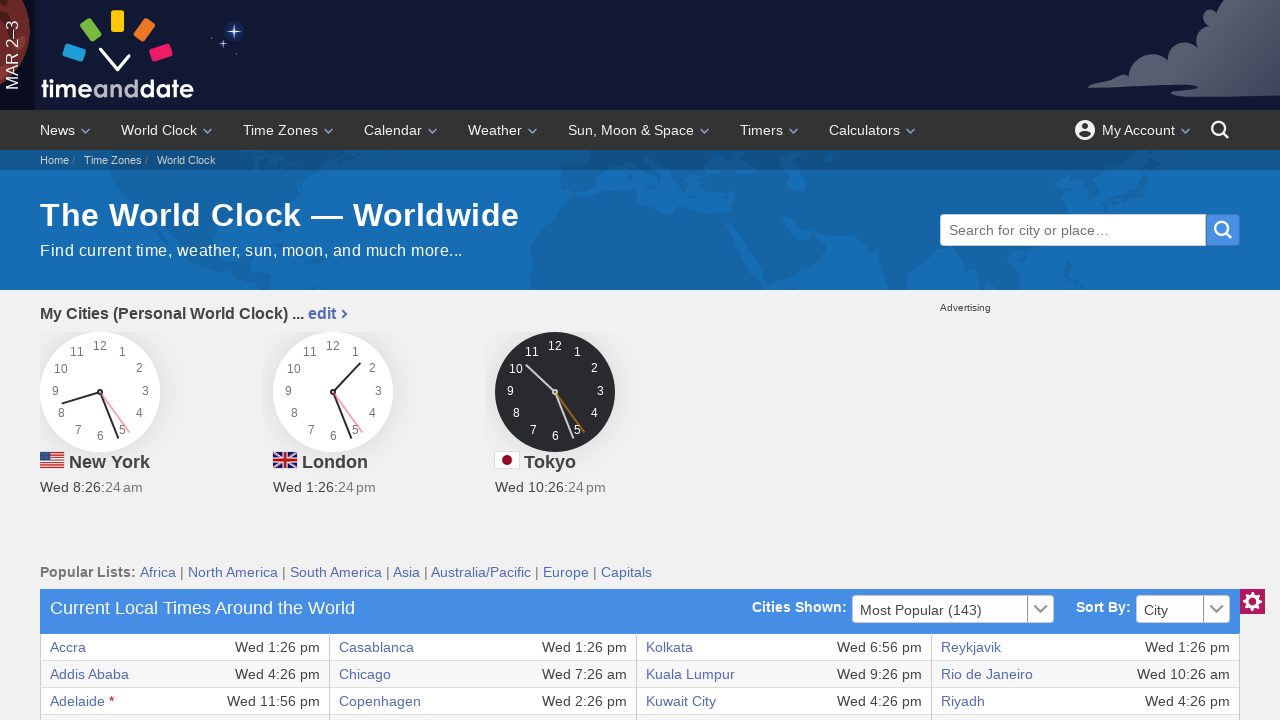

Accessed text content from row 12, column 7
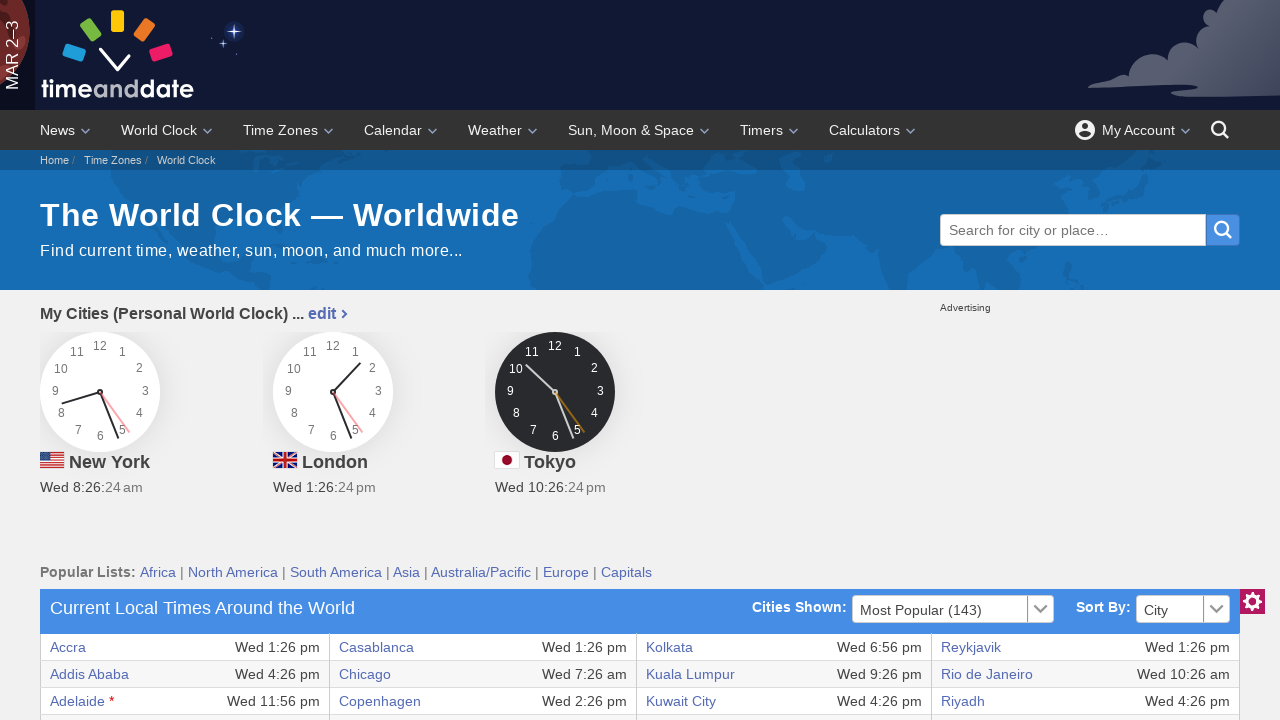

Located row 13 in the time zone table
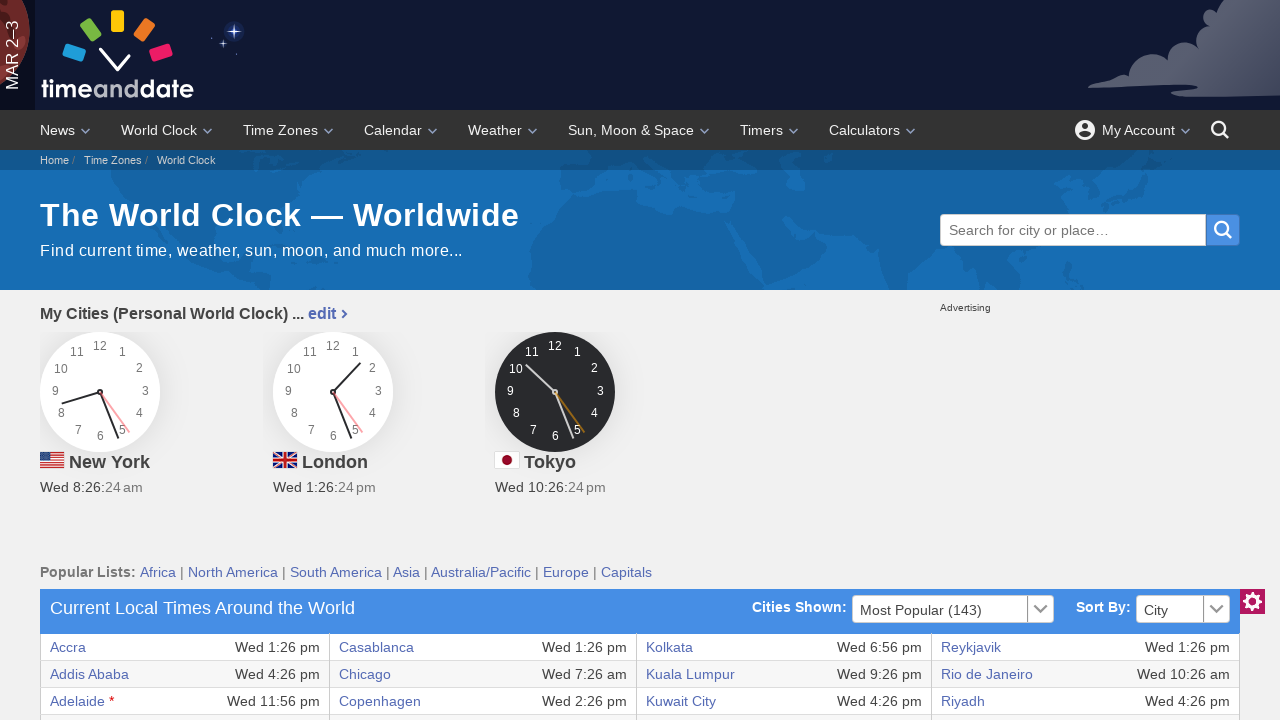

Accessed text content from row 13, column 0
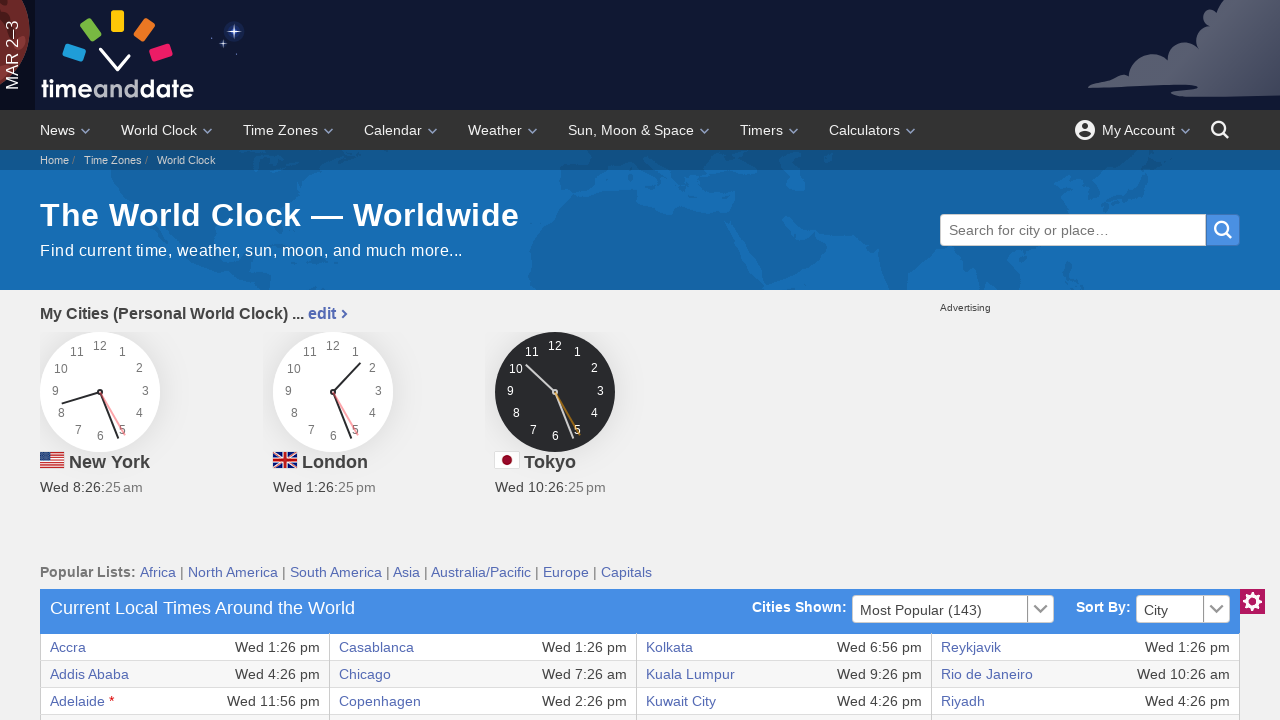

Accessed text content from row 13, column 1
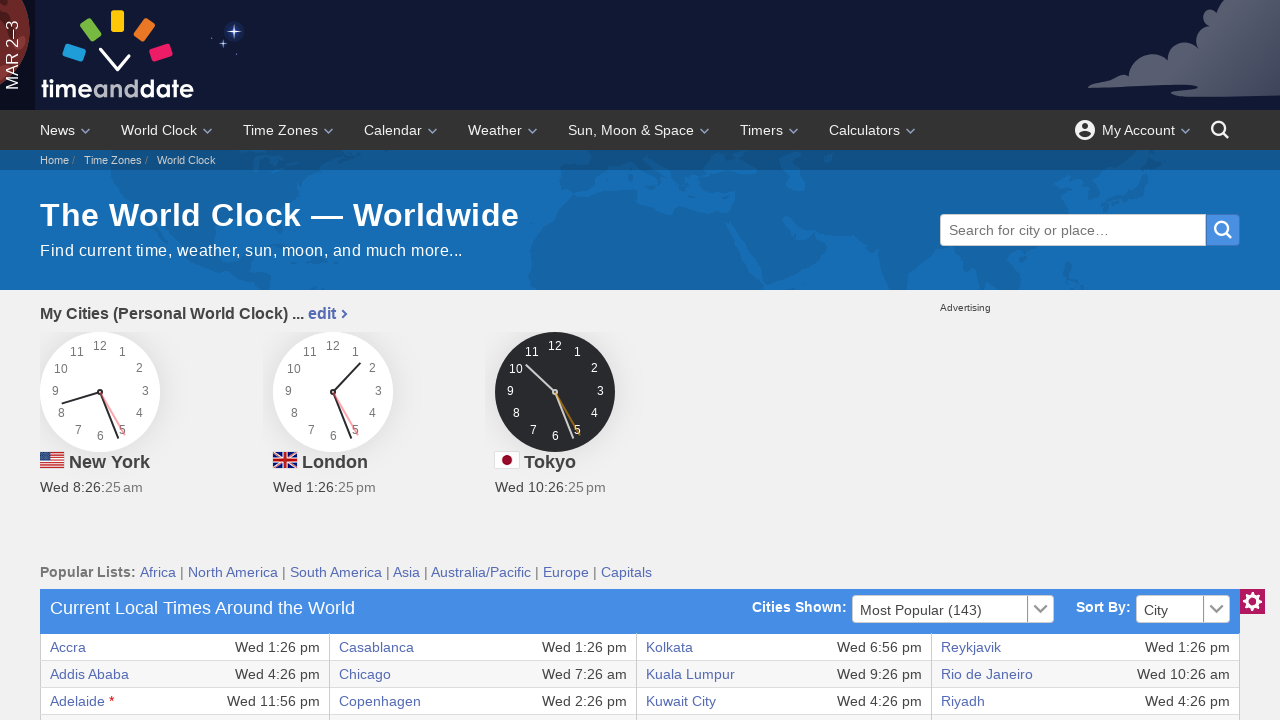

Accessed text content from row 13, column 2
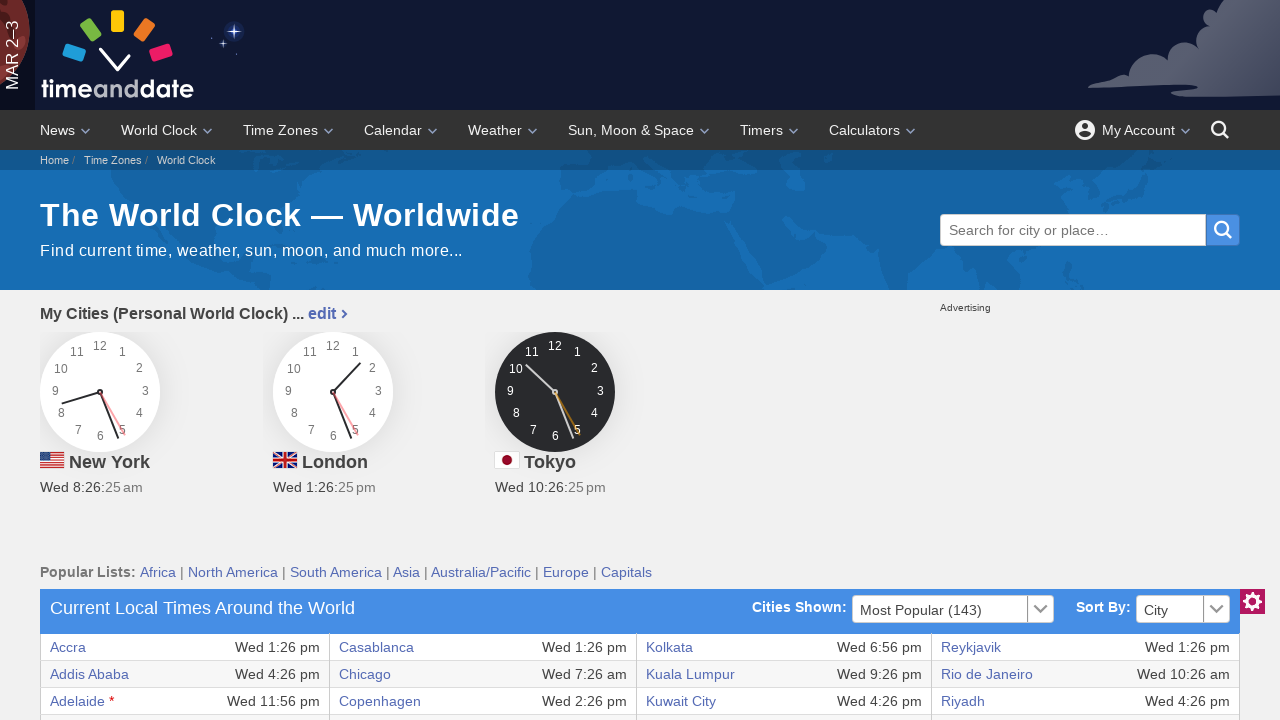

Accessed text content from row 13, column 3
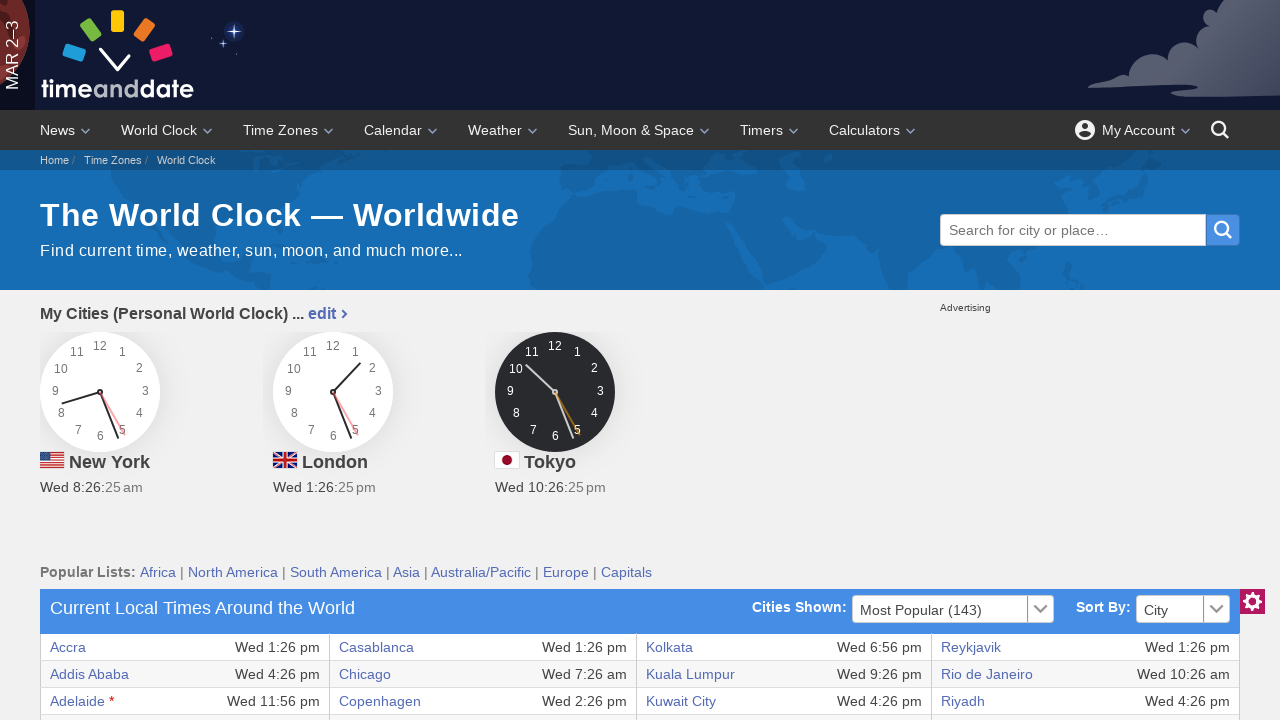

Accessed text content from row 13, column 4
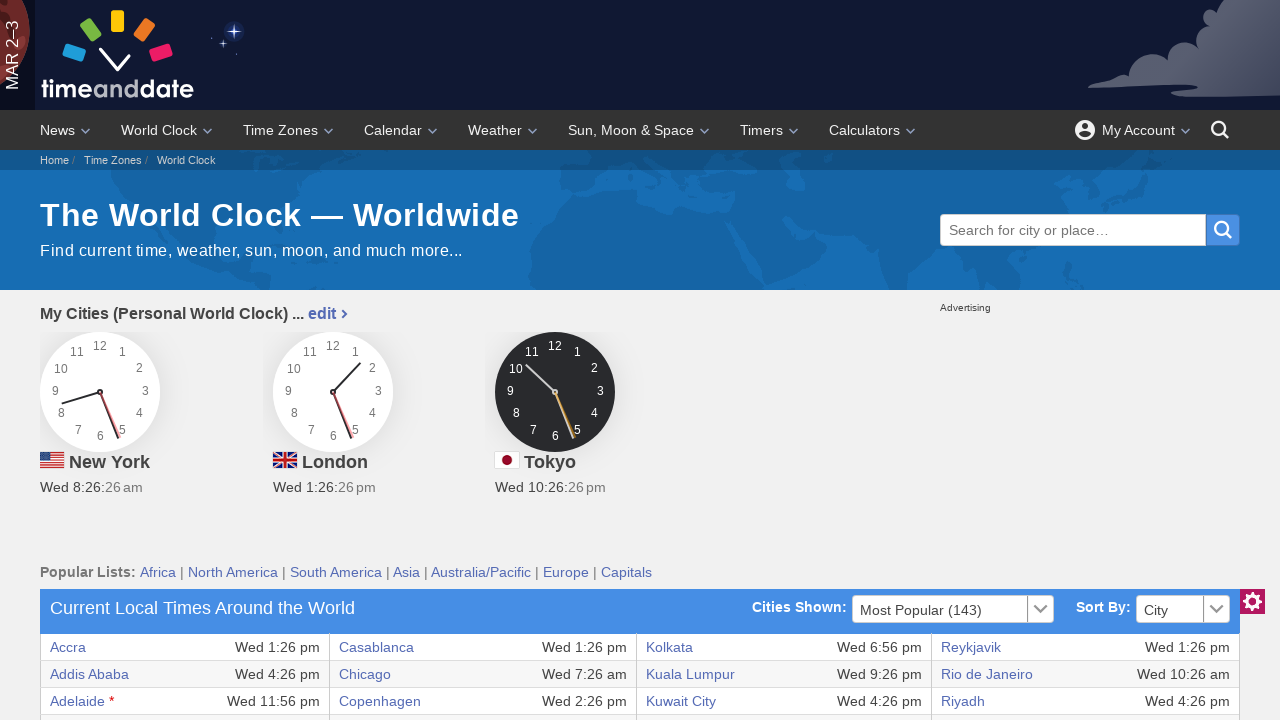

Accessed text content from row 13, column 5
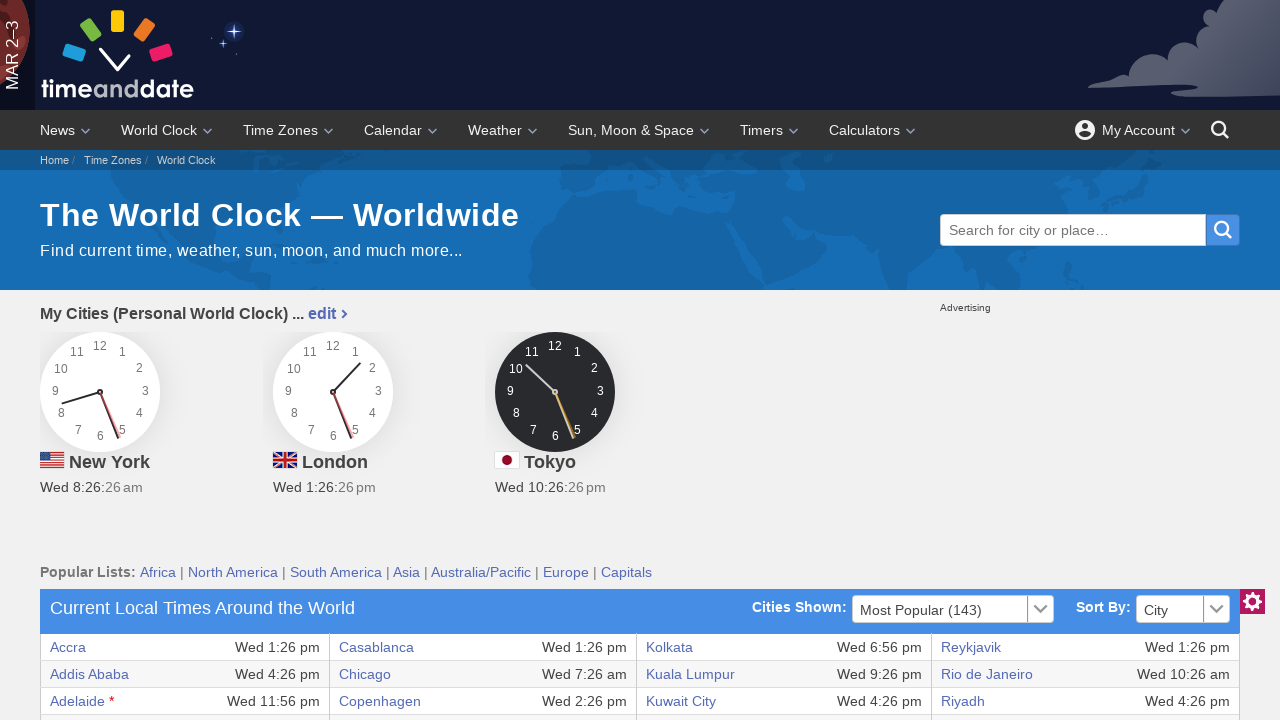

Accessed text content from row 13, column 6
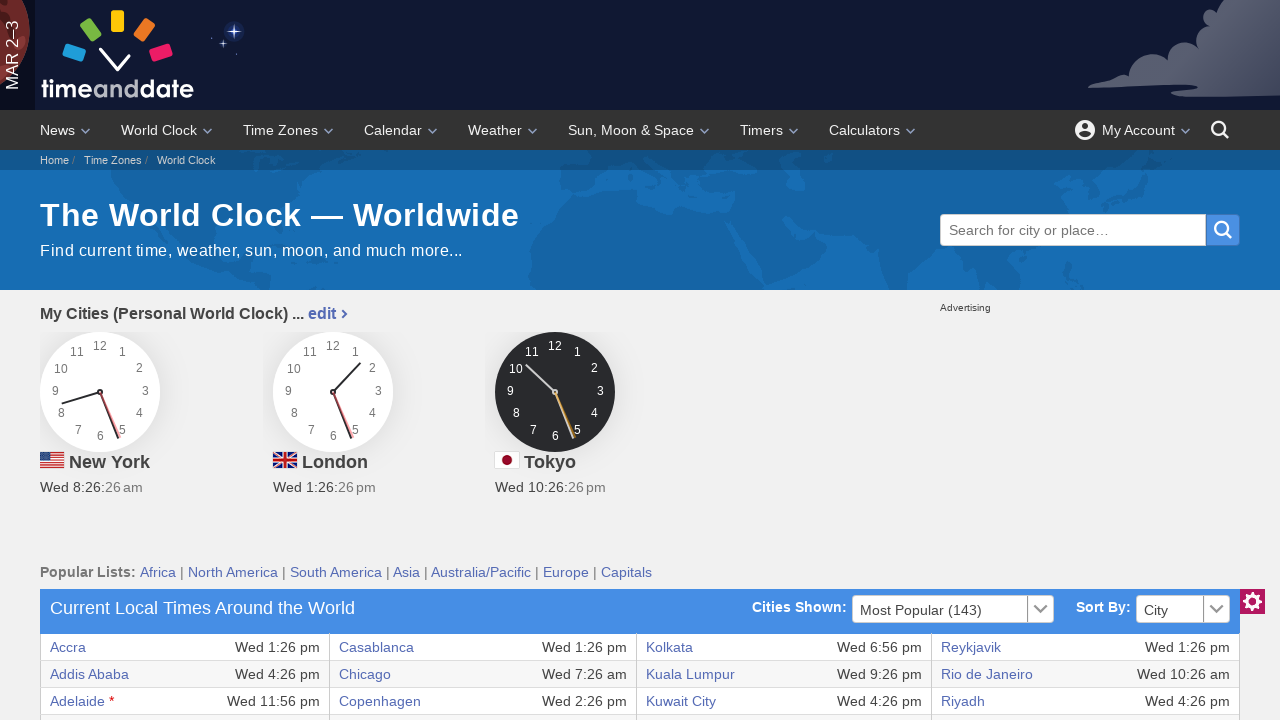

Accessed text content from row 13, column 7
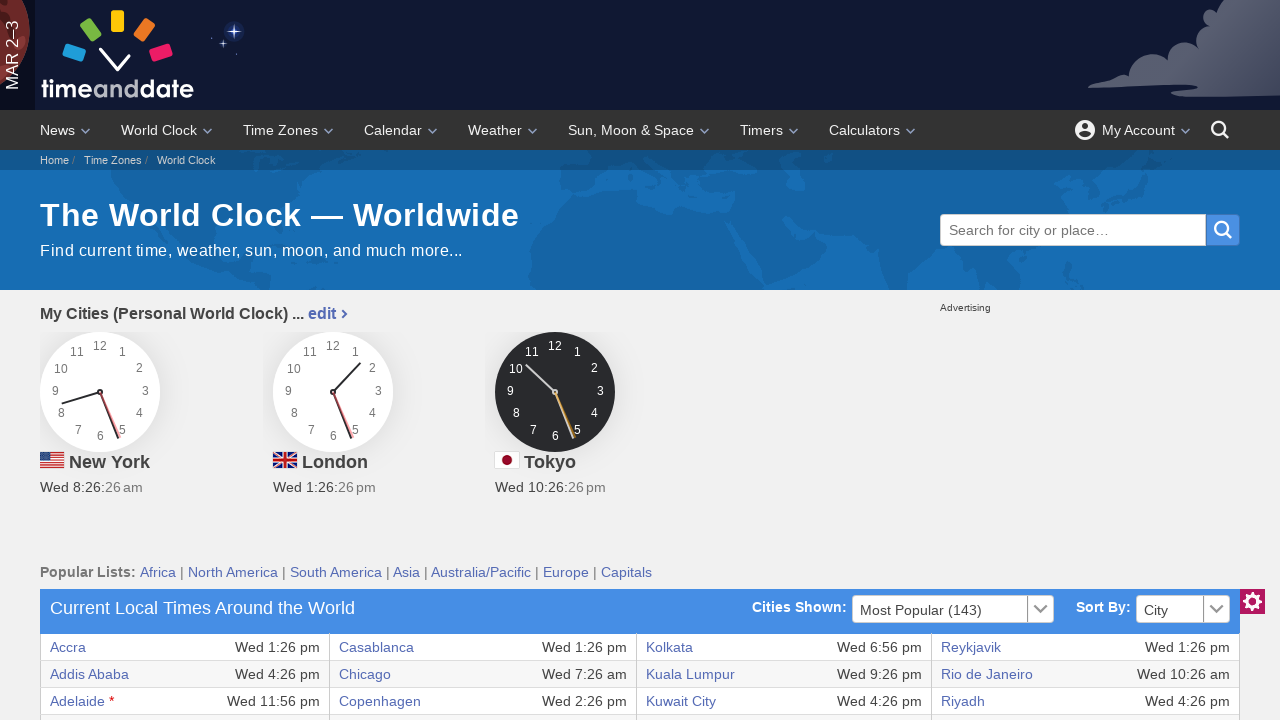

Located row 14 in the time zone table
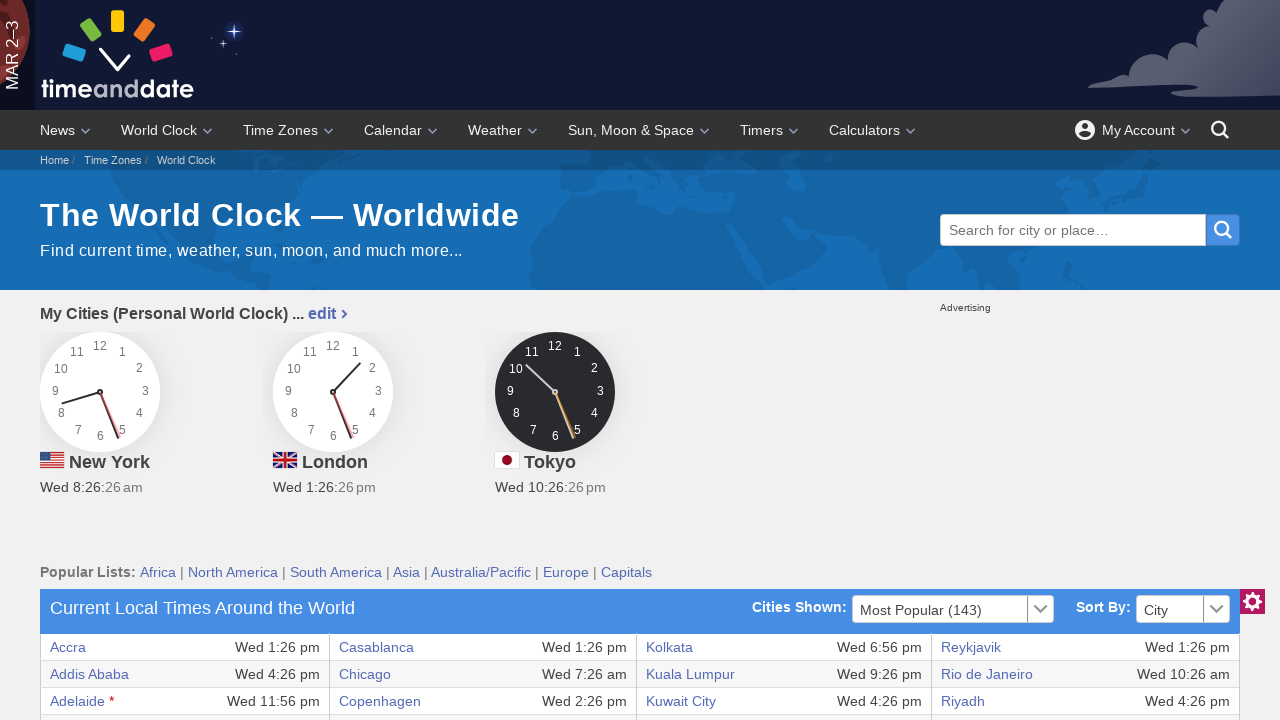

Accessed text content from row 14, column 0
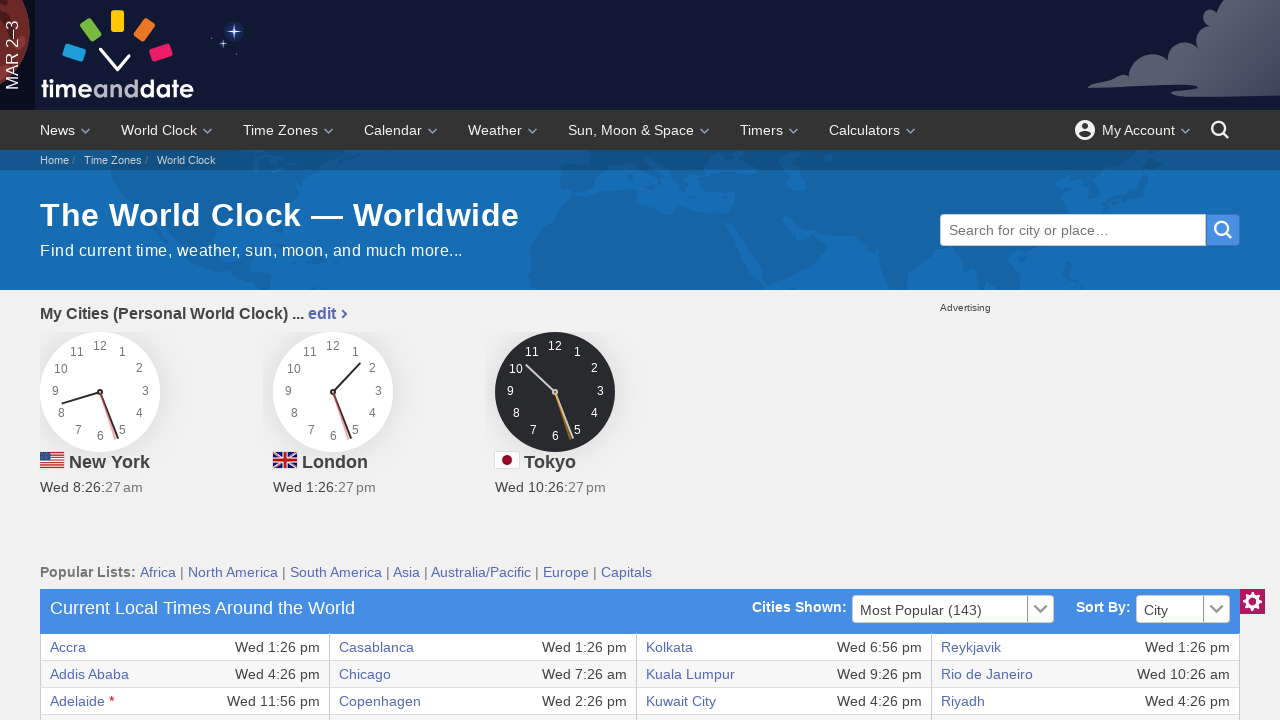

Accessed text content from row 14, column 1
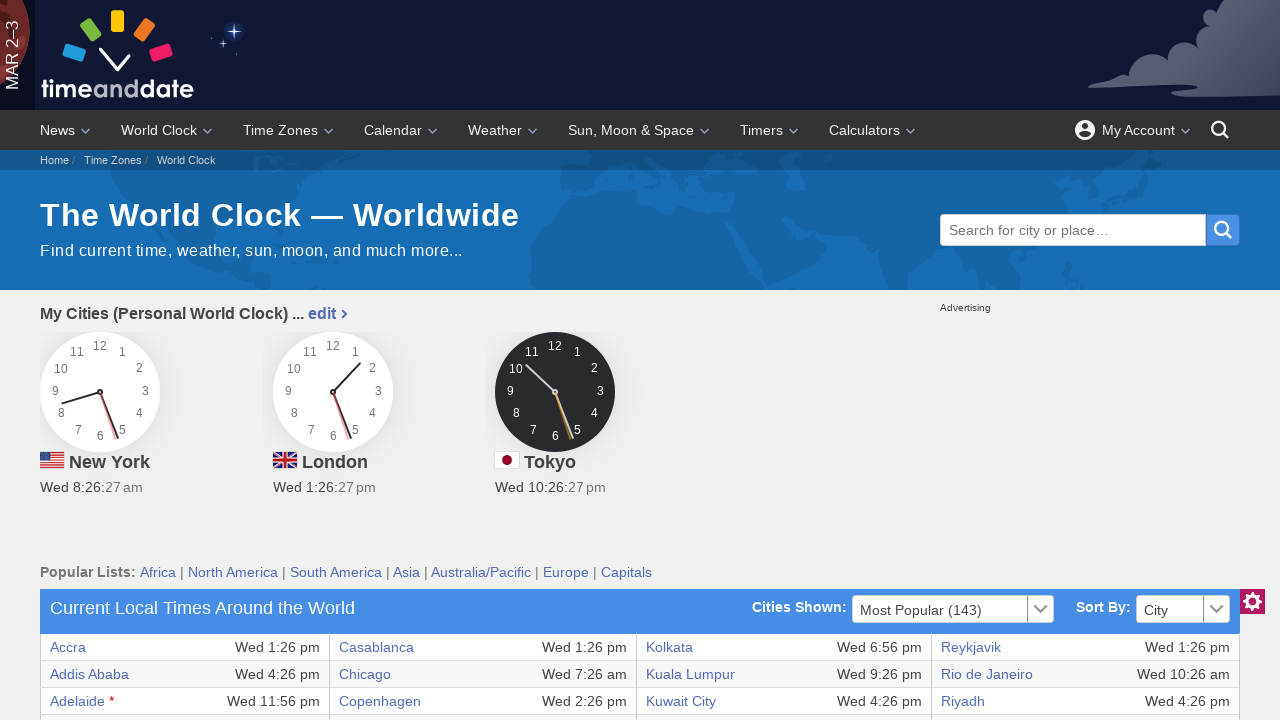

Accessed text content from row 14, column 2
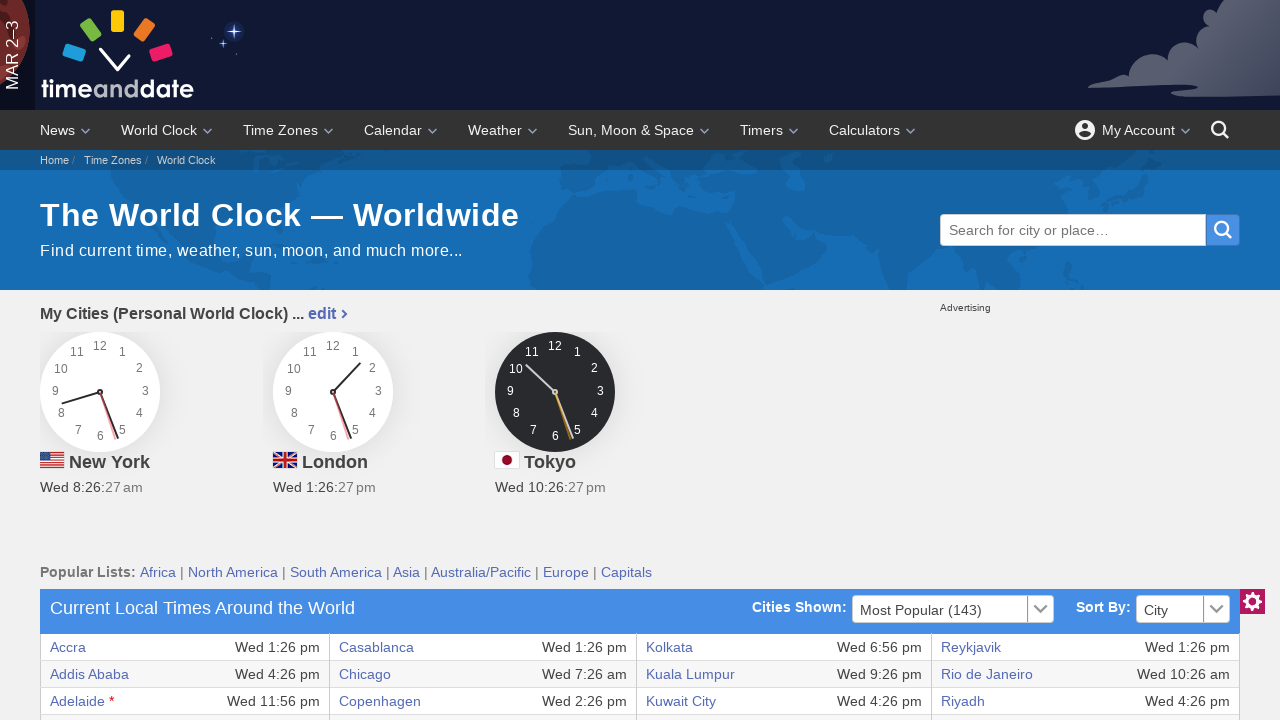

Accessed text content from row 14, column 3
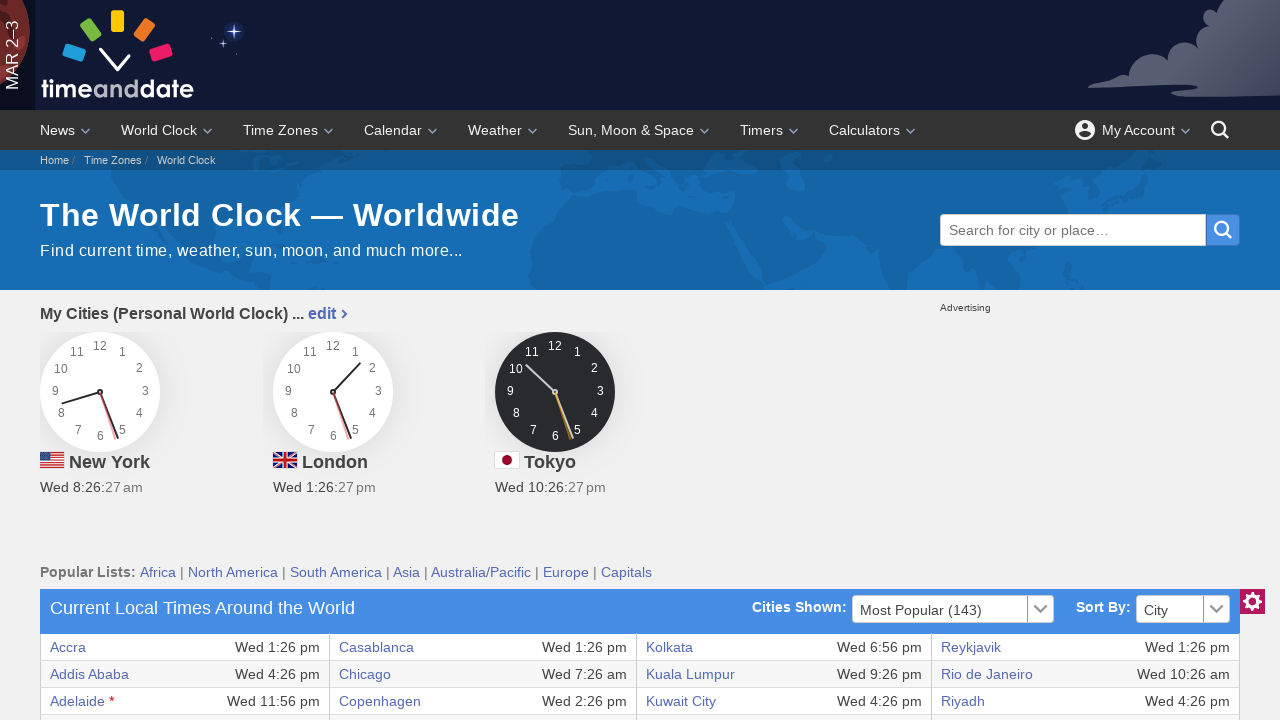

Accessed text content from row 14, column 4
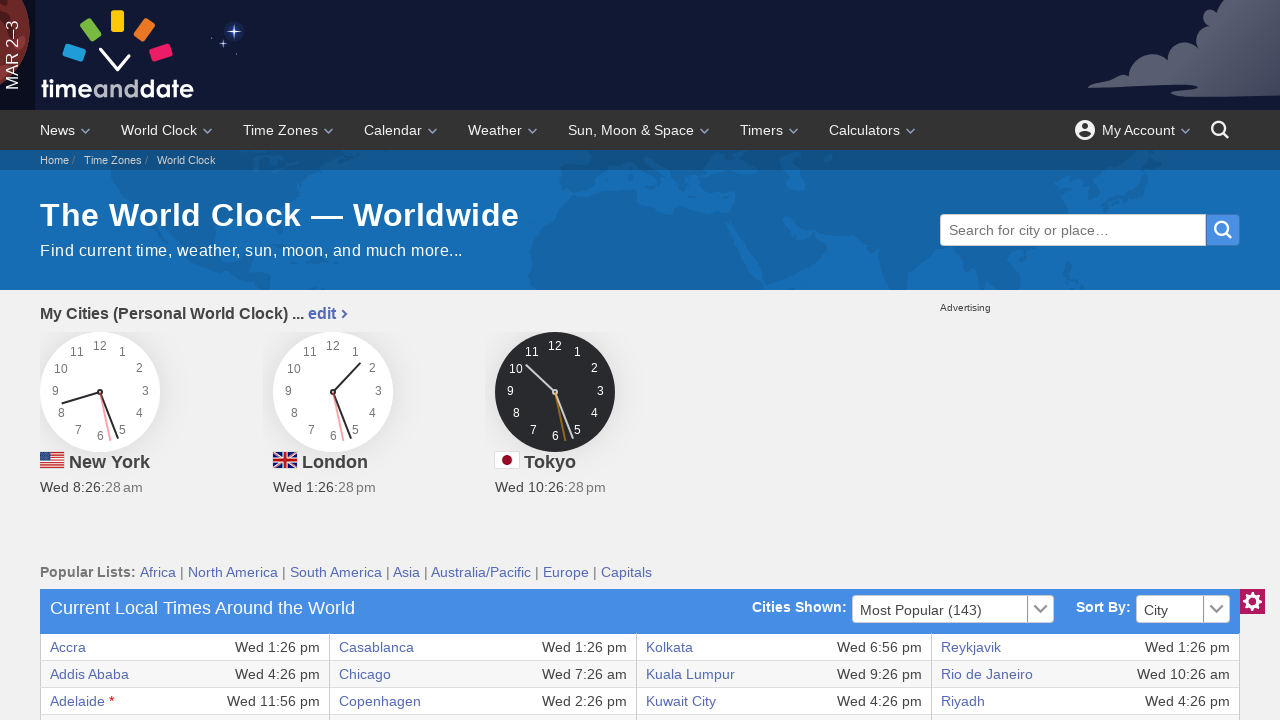

Accessed text content from row 14, column 5
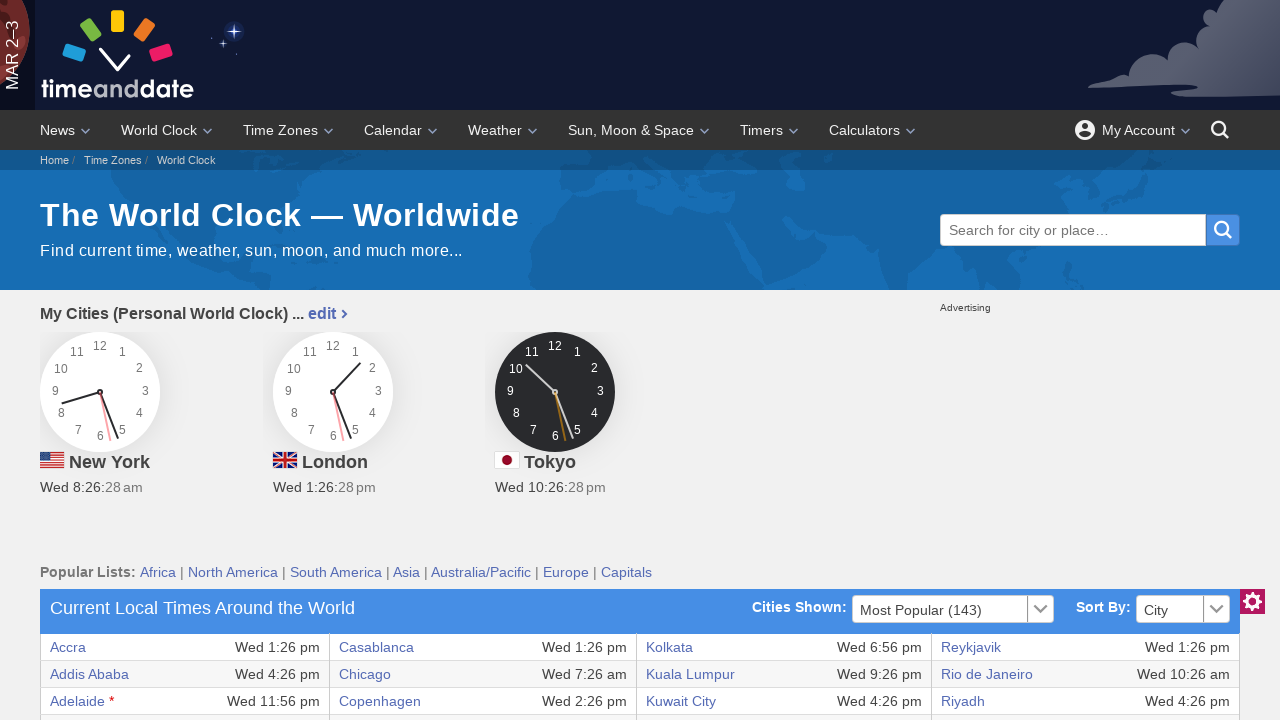

Accessed text content from row 14, column 6
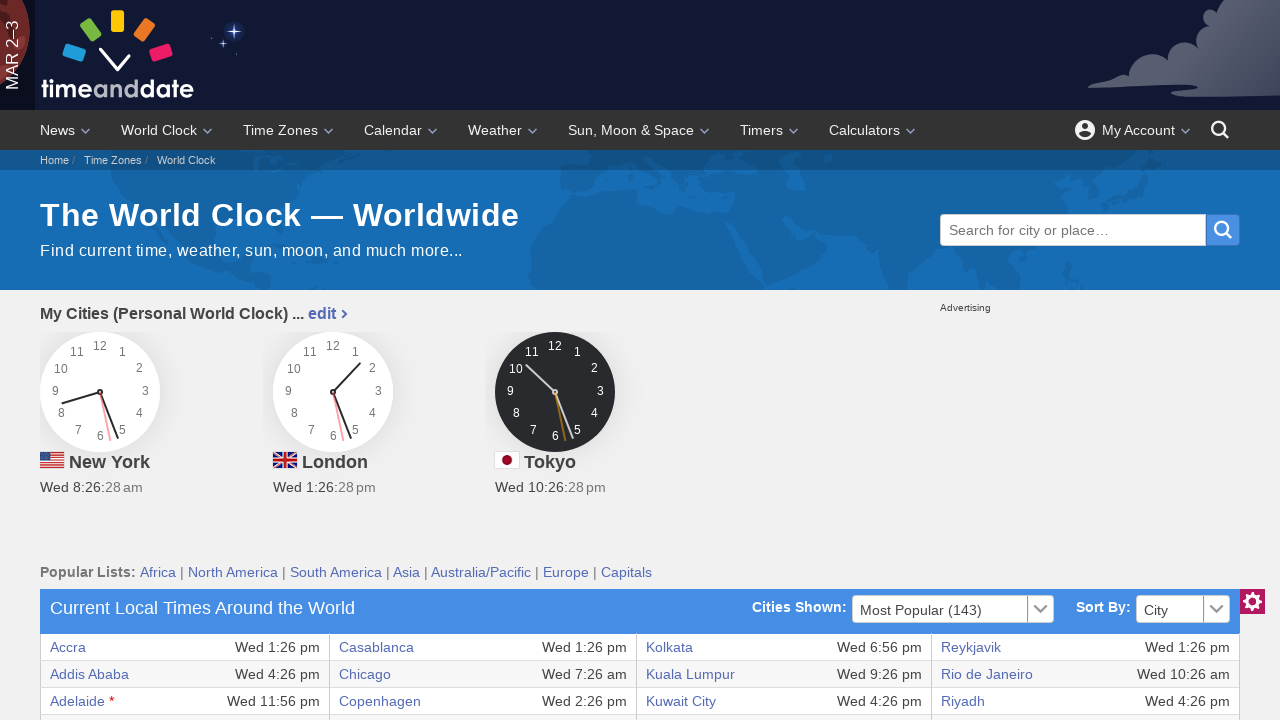

Accessed text content from row 14, column 7
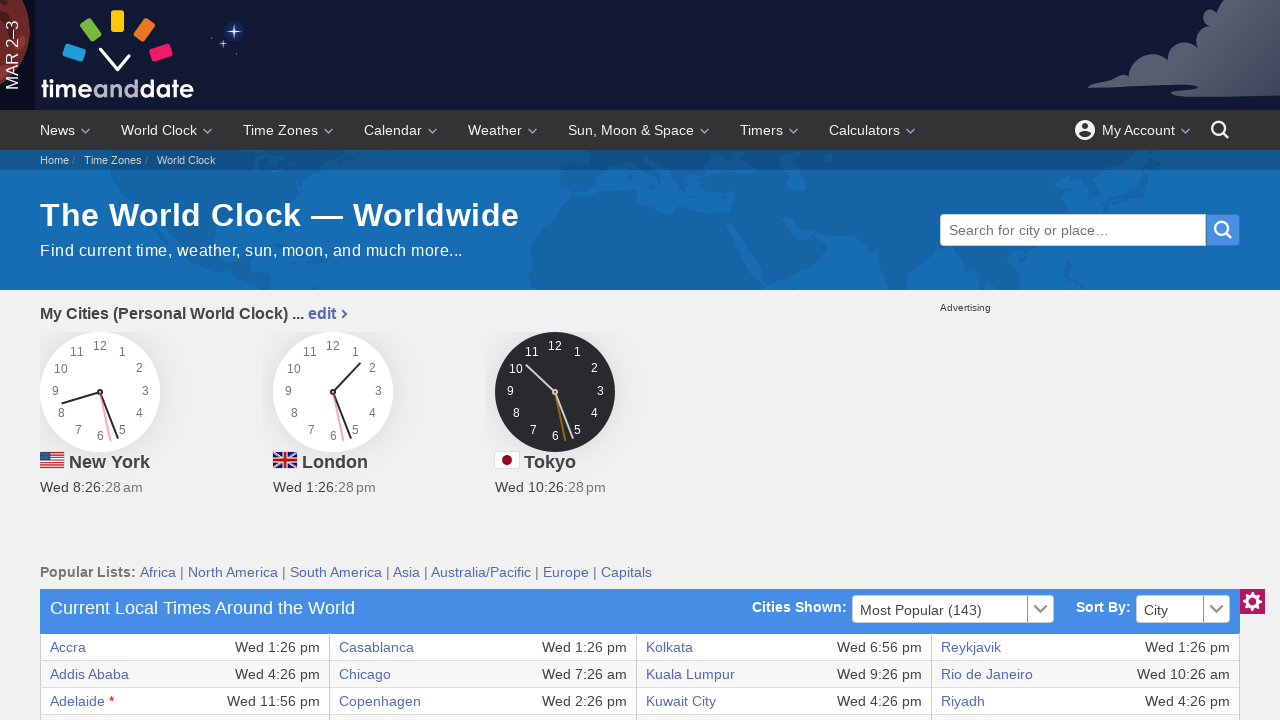

Located row 15 in the time zone table
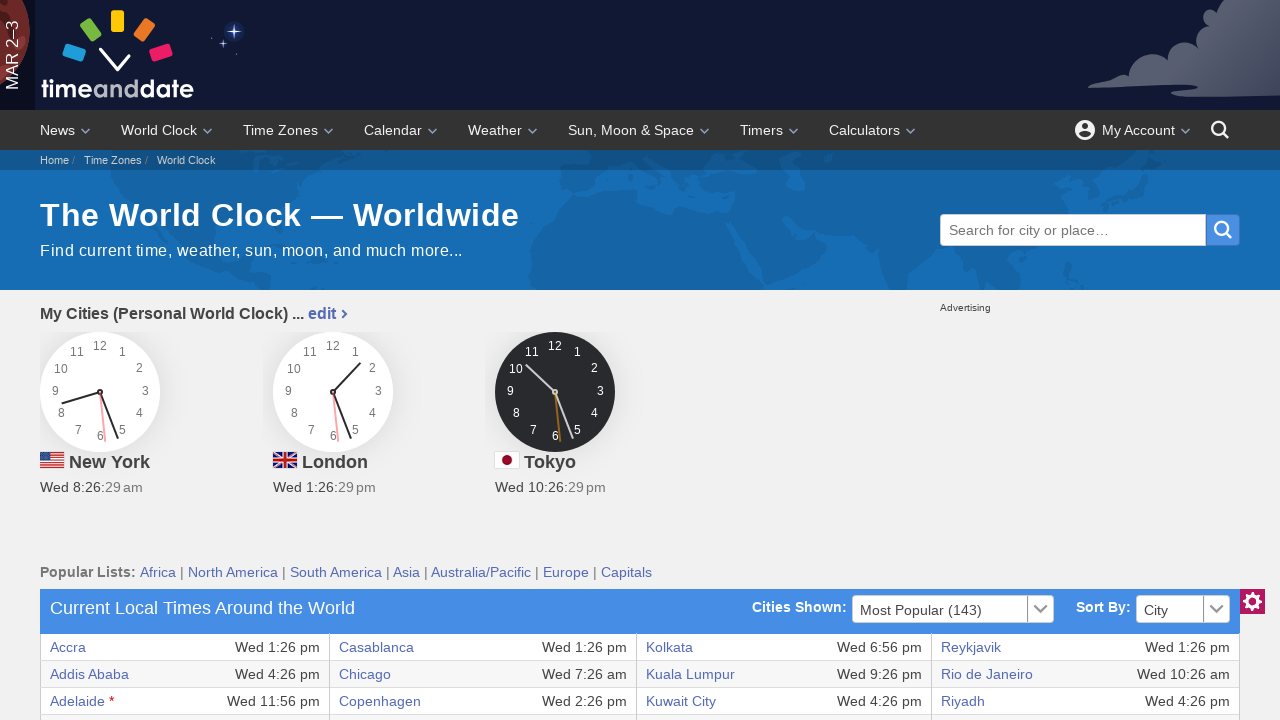

Accessed text content from row 15, column 0
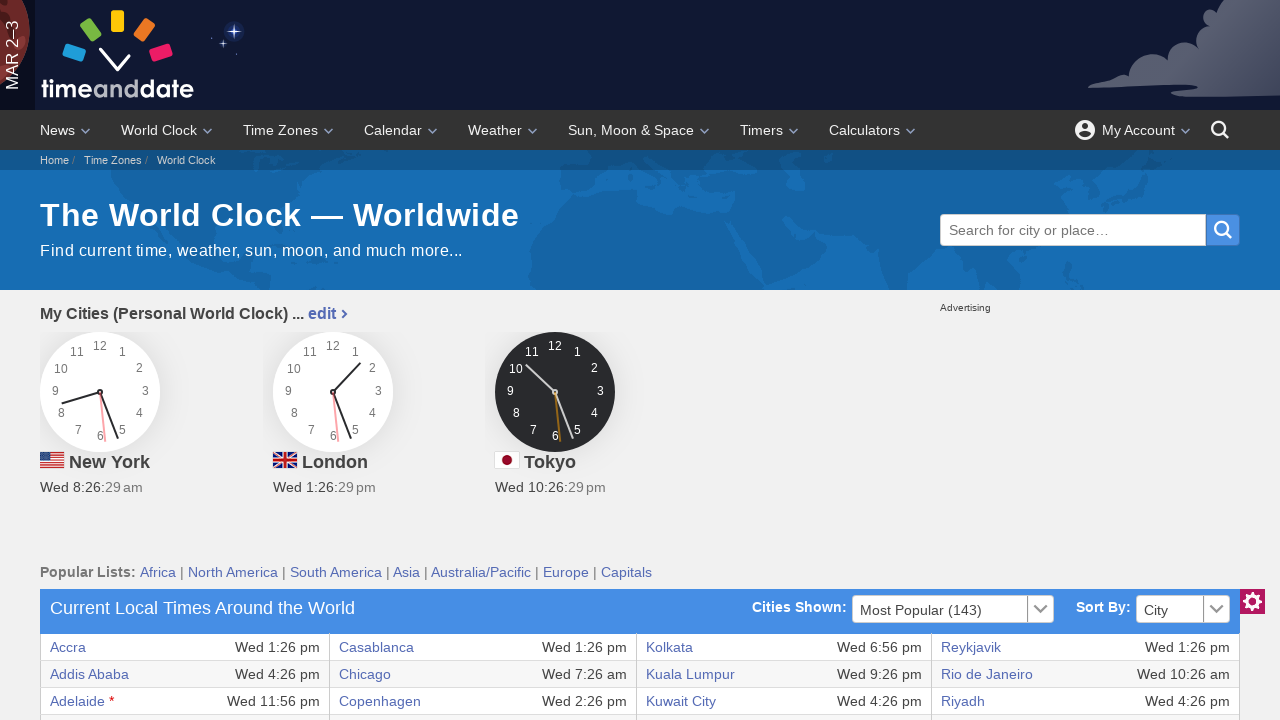

Accessed text content from row 15, column 1
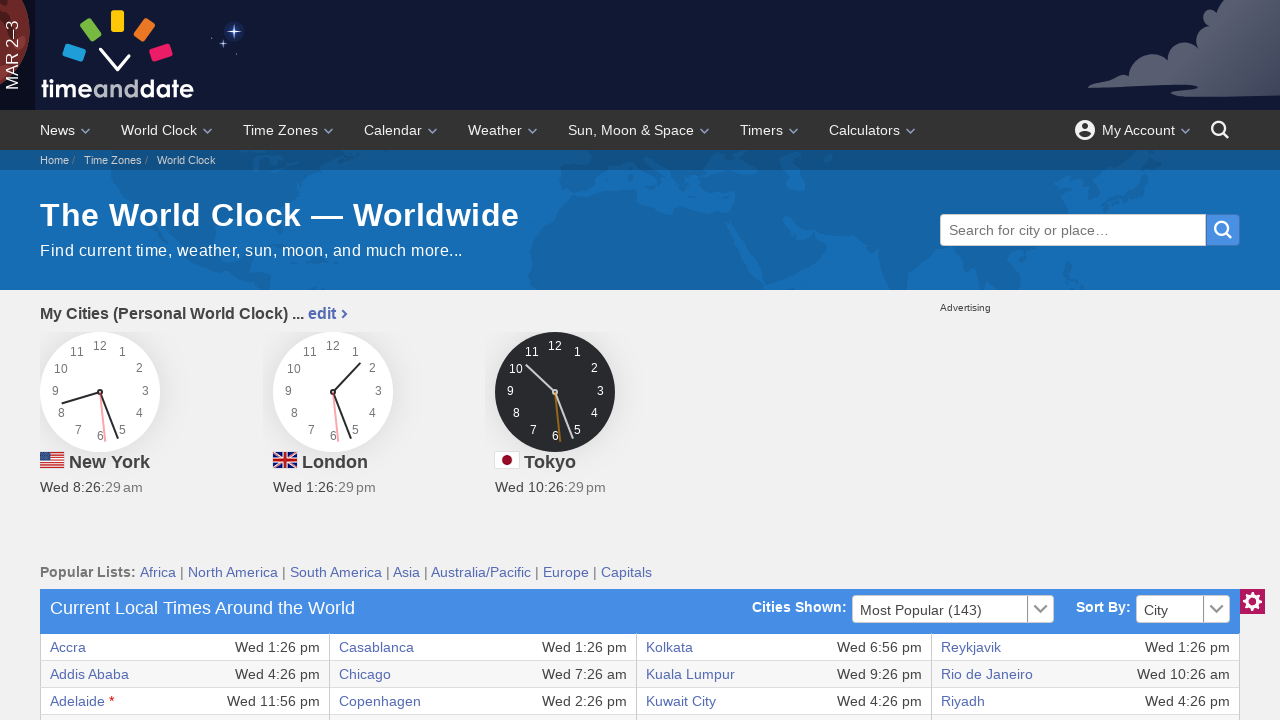

Accessed text content from row 15, column 2
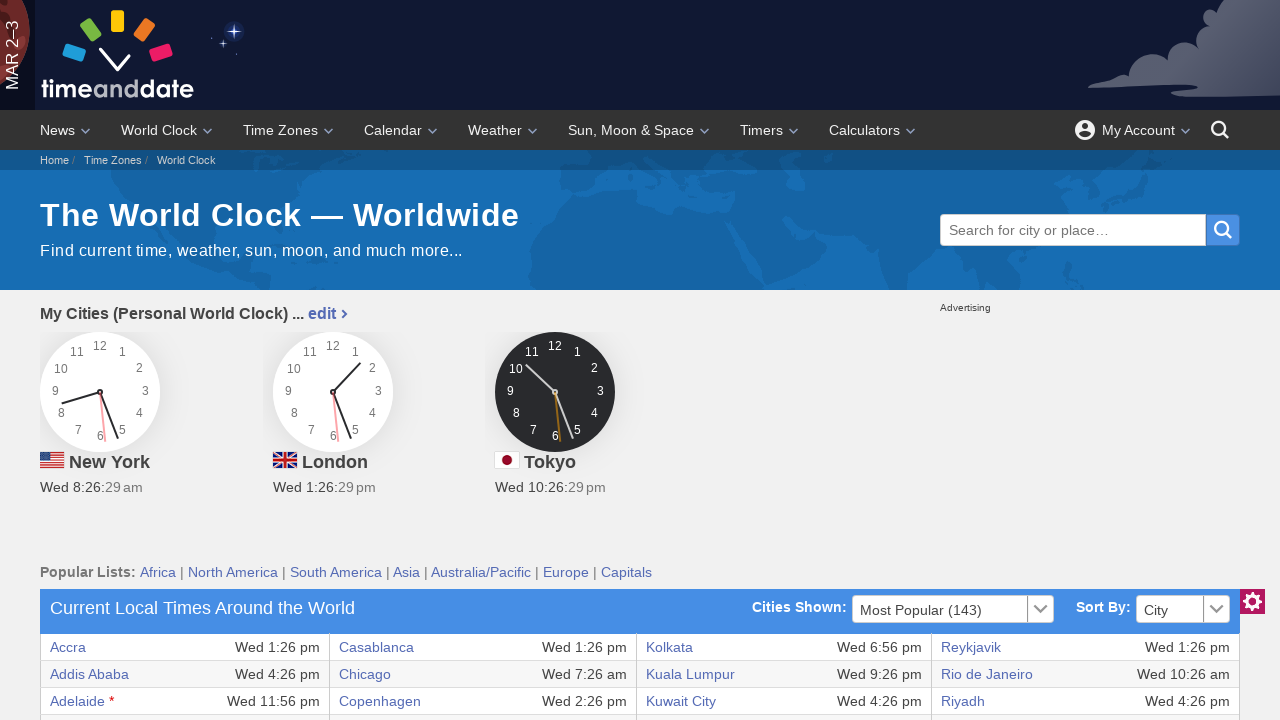

Accessed text content from row 15, column 3
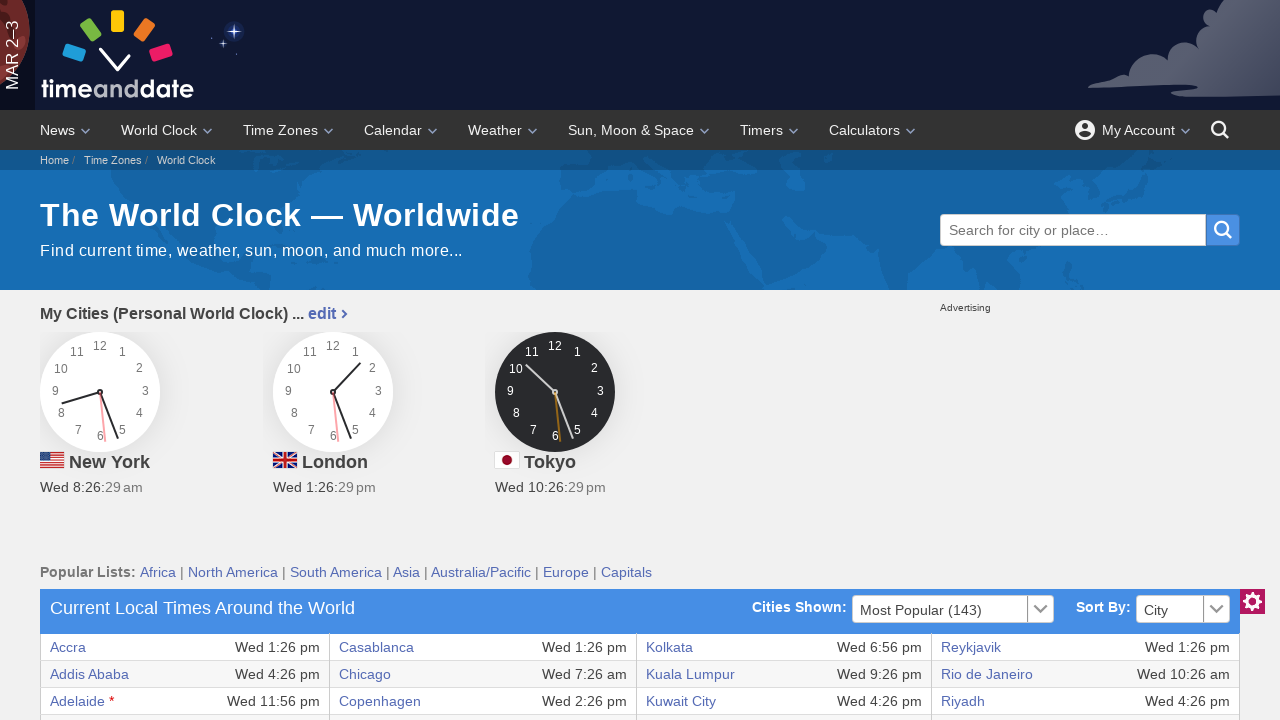

Accessed text content from row 15, column 4
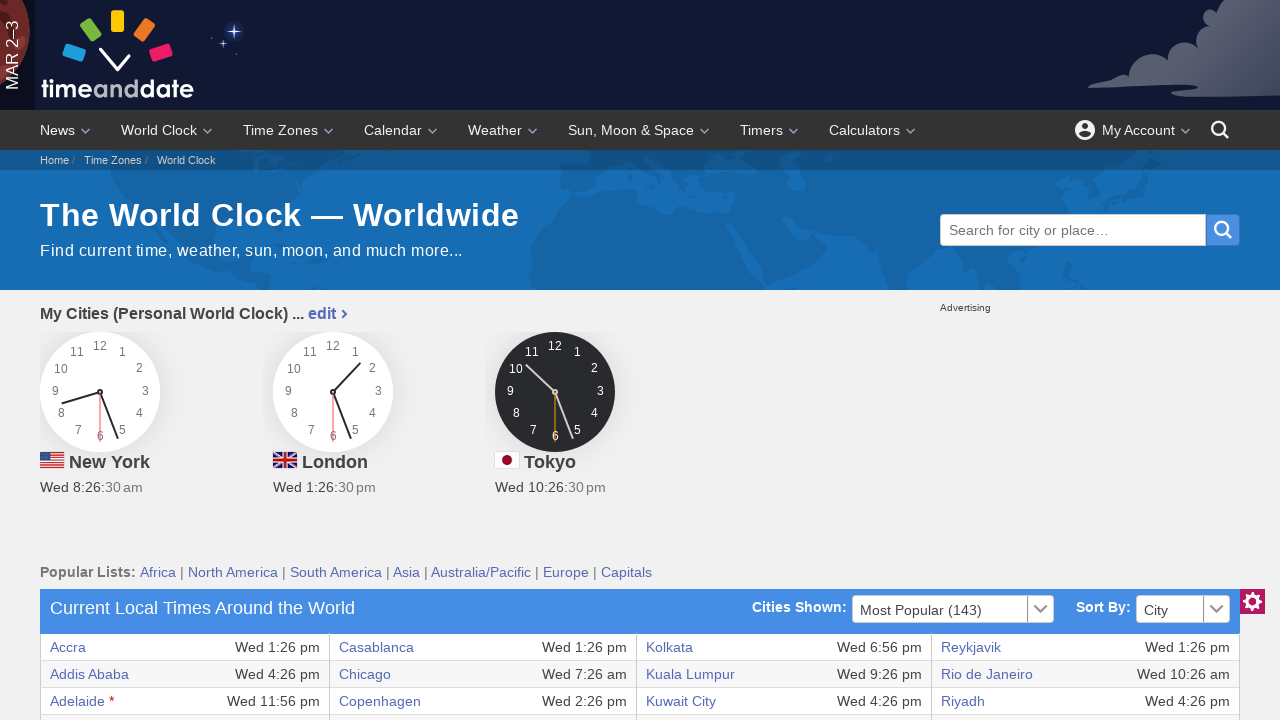

Accessed text content from row 15, column 5
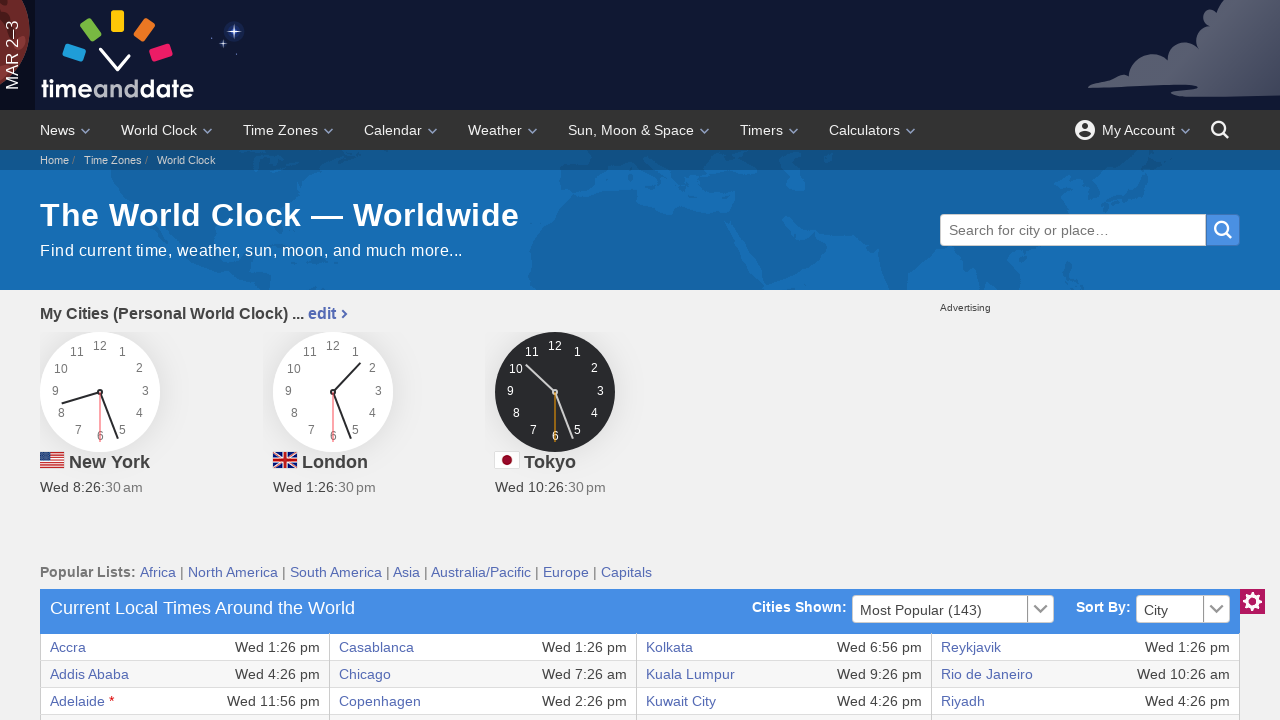

Accessed text content from row 15, column 6
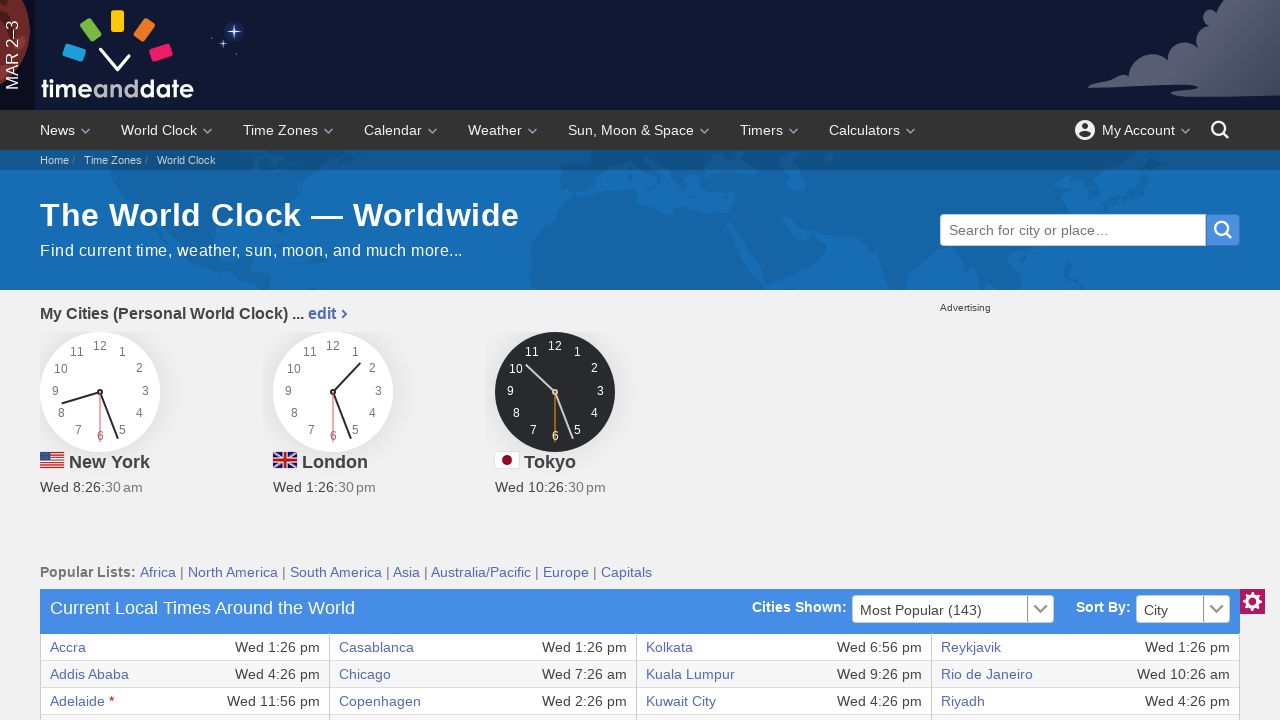

Accessed text content from row 15, column 7
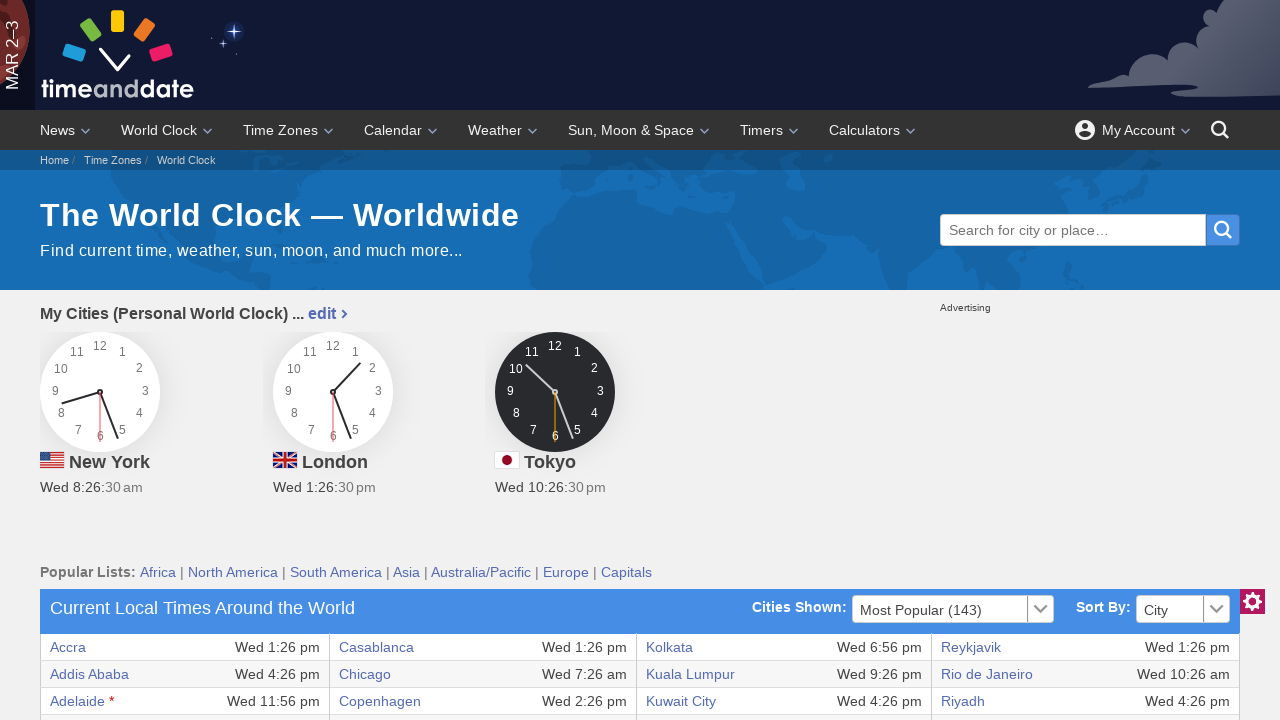

Located row 16 in the time zone table
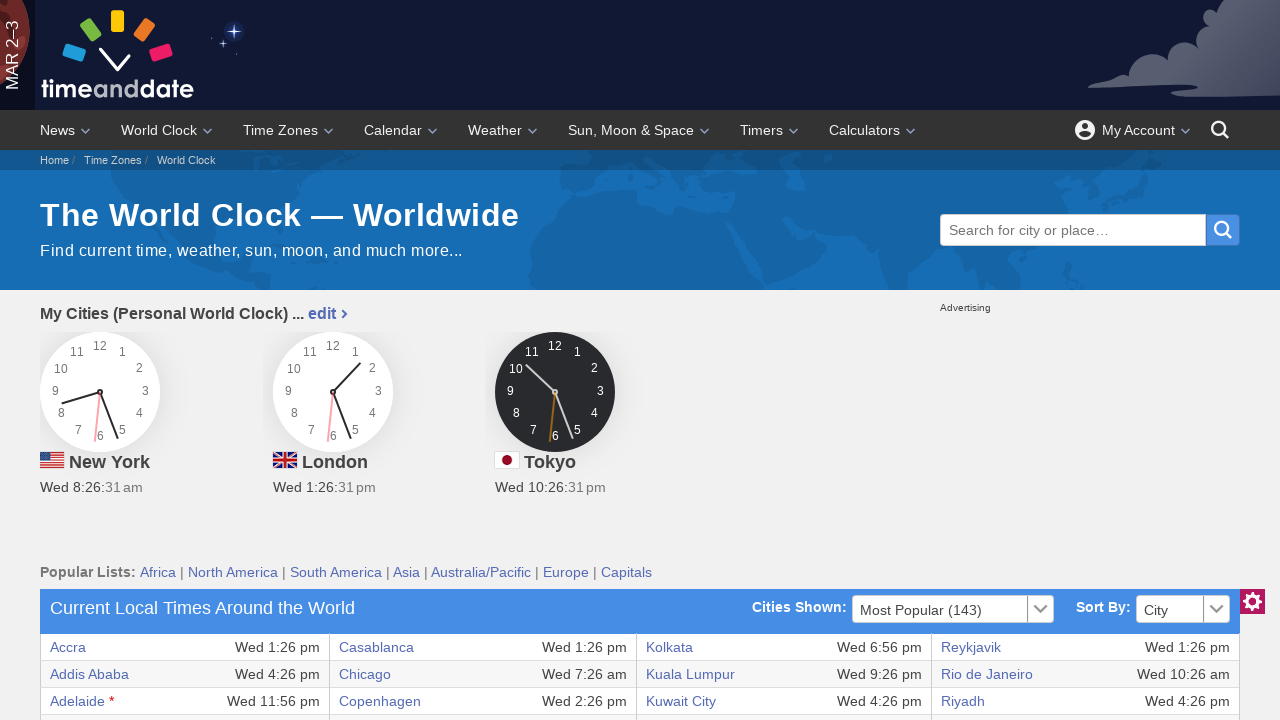

Accessed text content from row 16, column 0
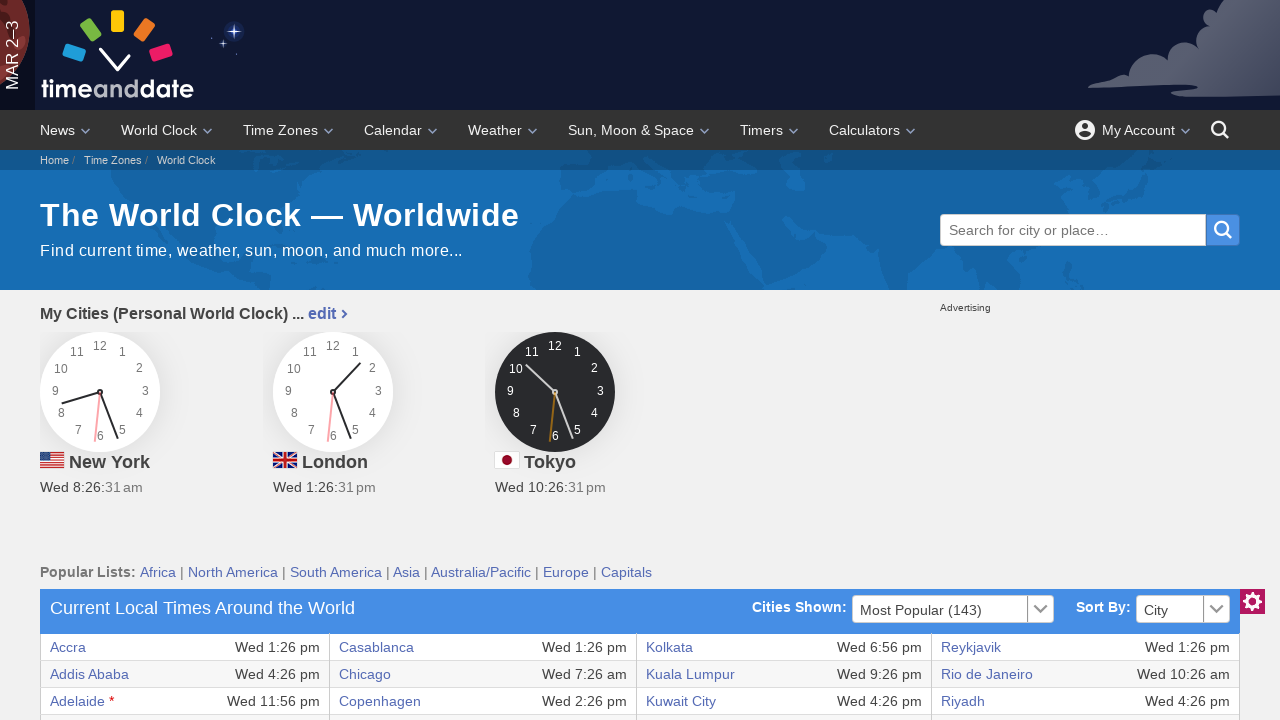

Accessed text content from row 16, column 1
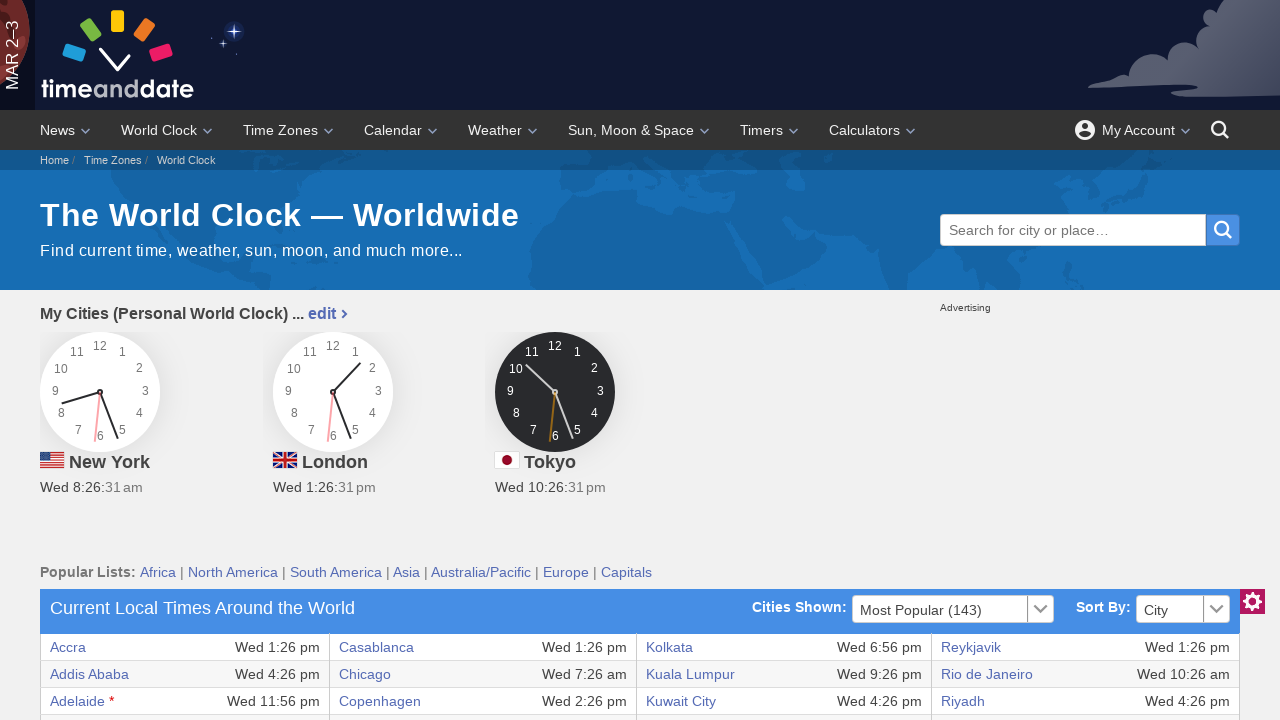

Accessed text content from row 16, column 2
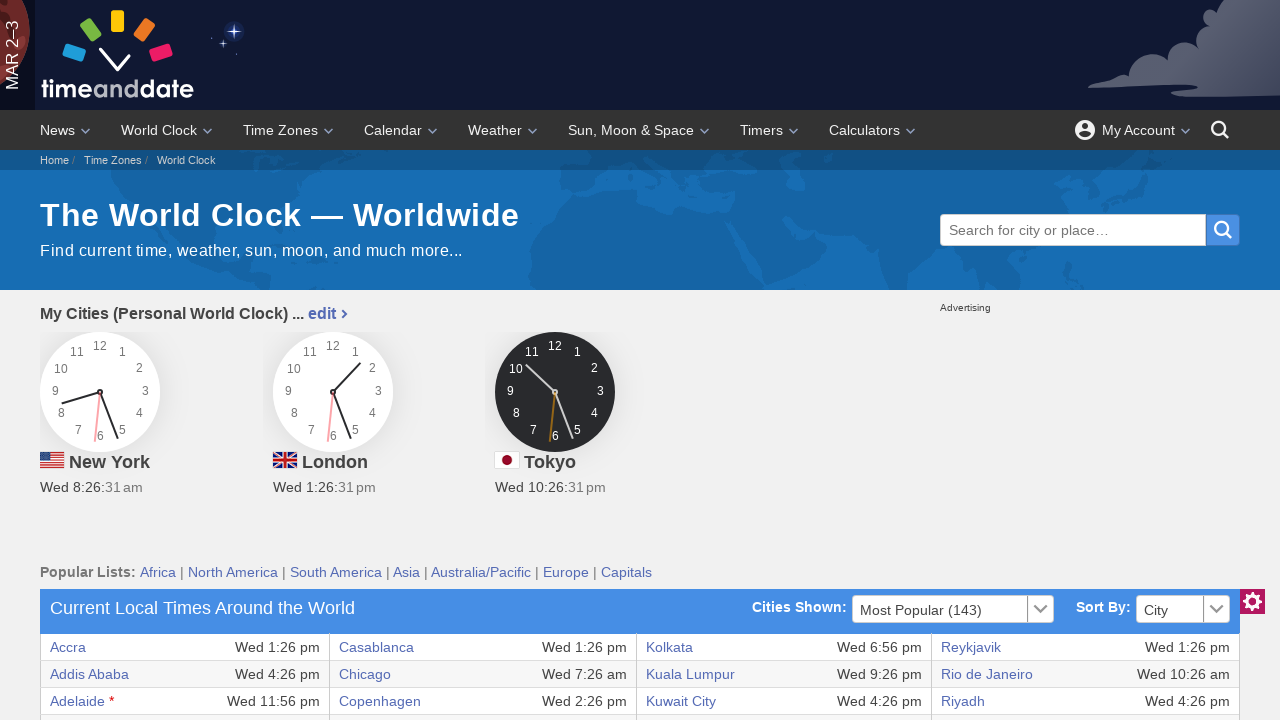

Accessed text content from row 16, column 3
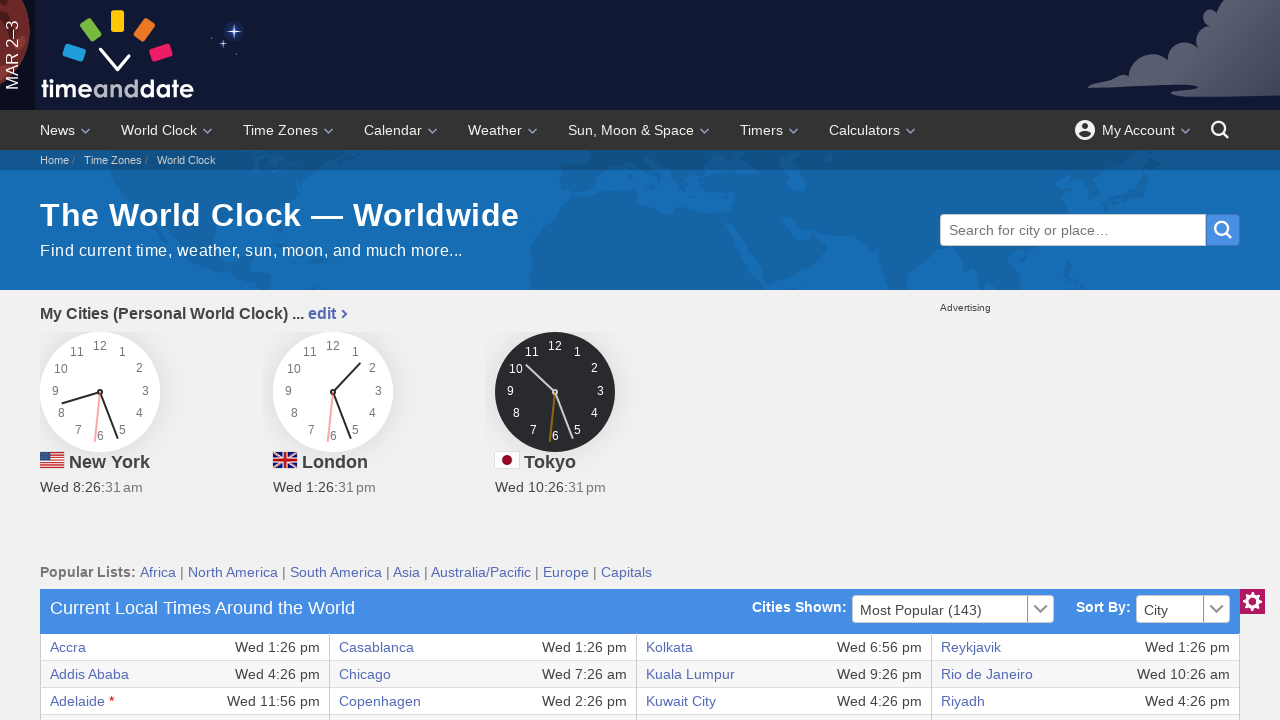

Accessed text content from row 16, column 4
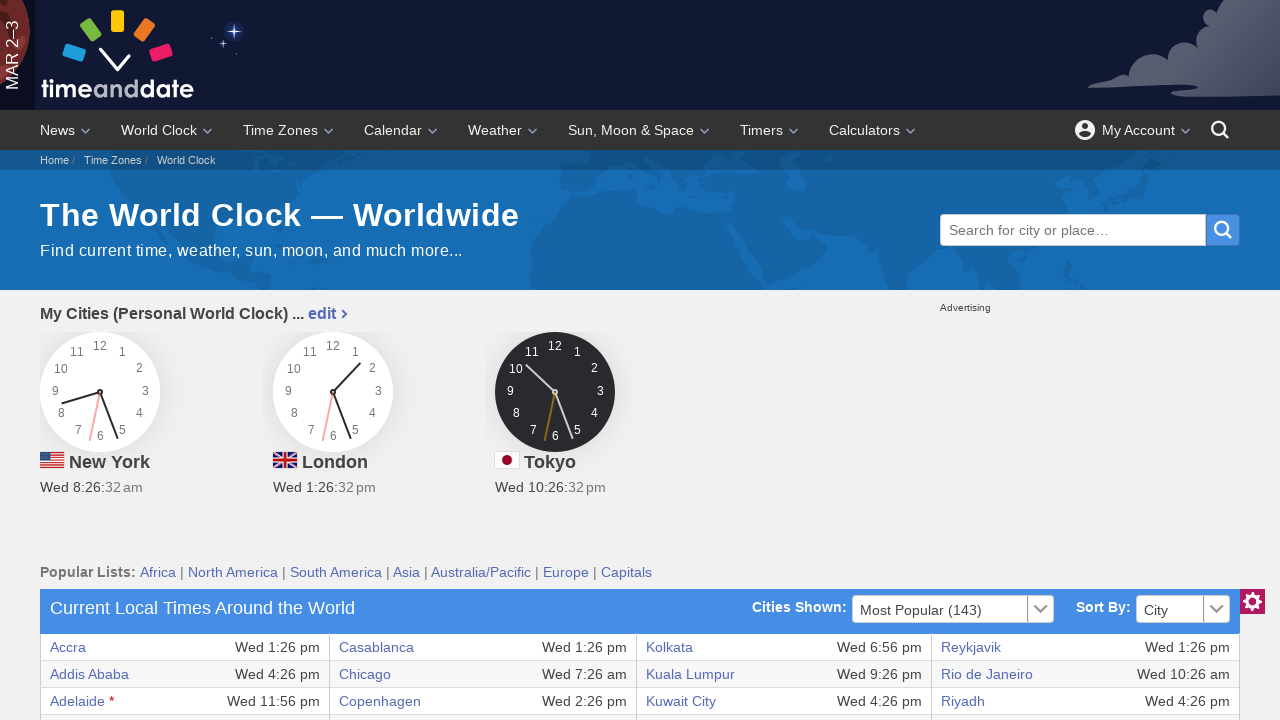

Accessed text content from row 16, column 5
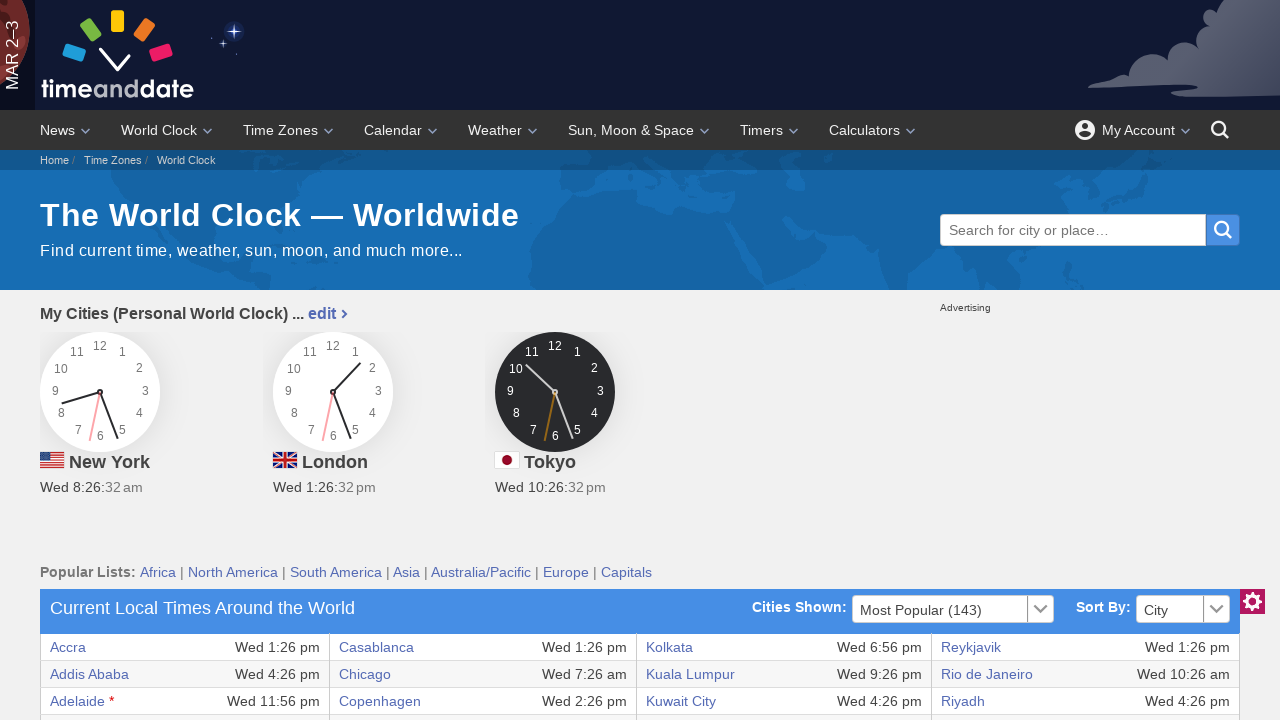

Accessed text content from row 16, column 6
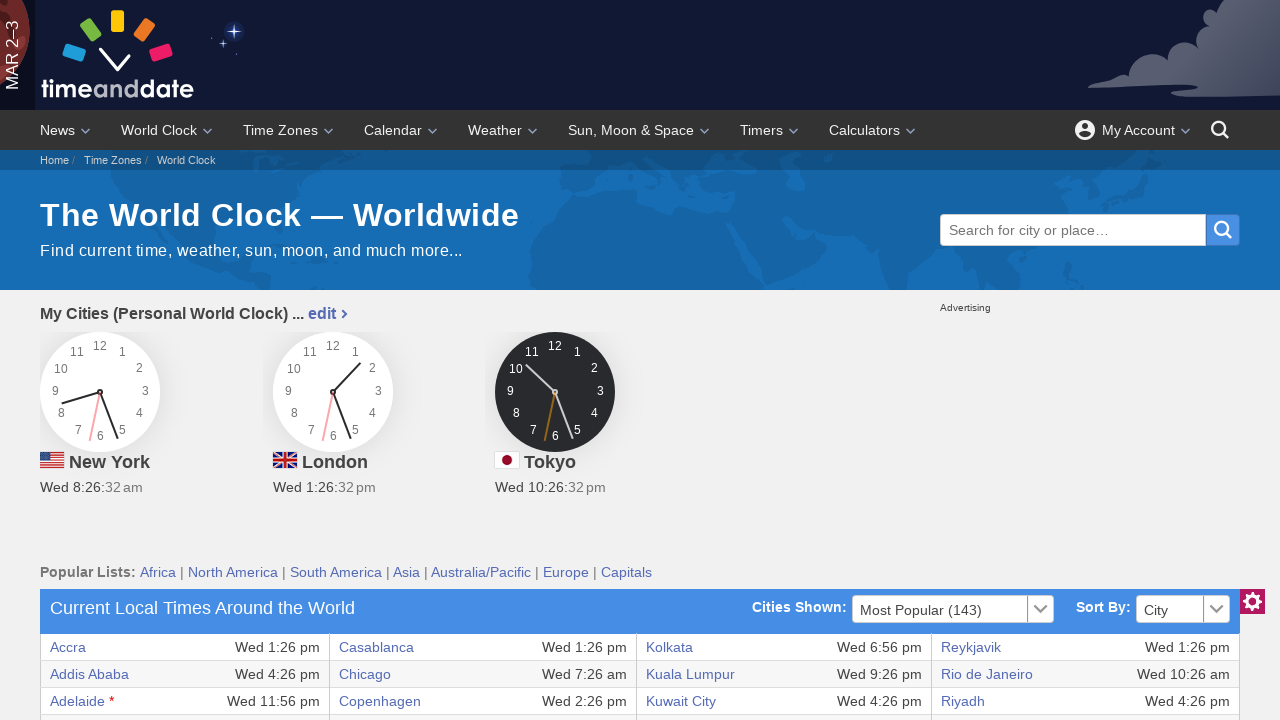

Accessed text content from row 16, column 7
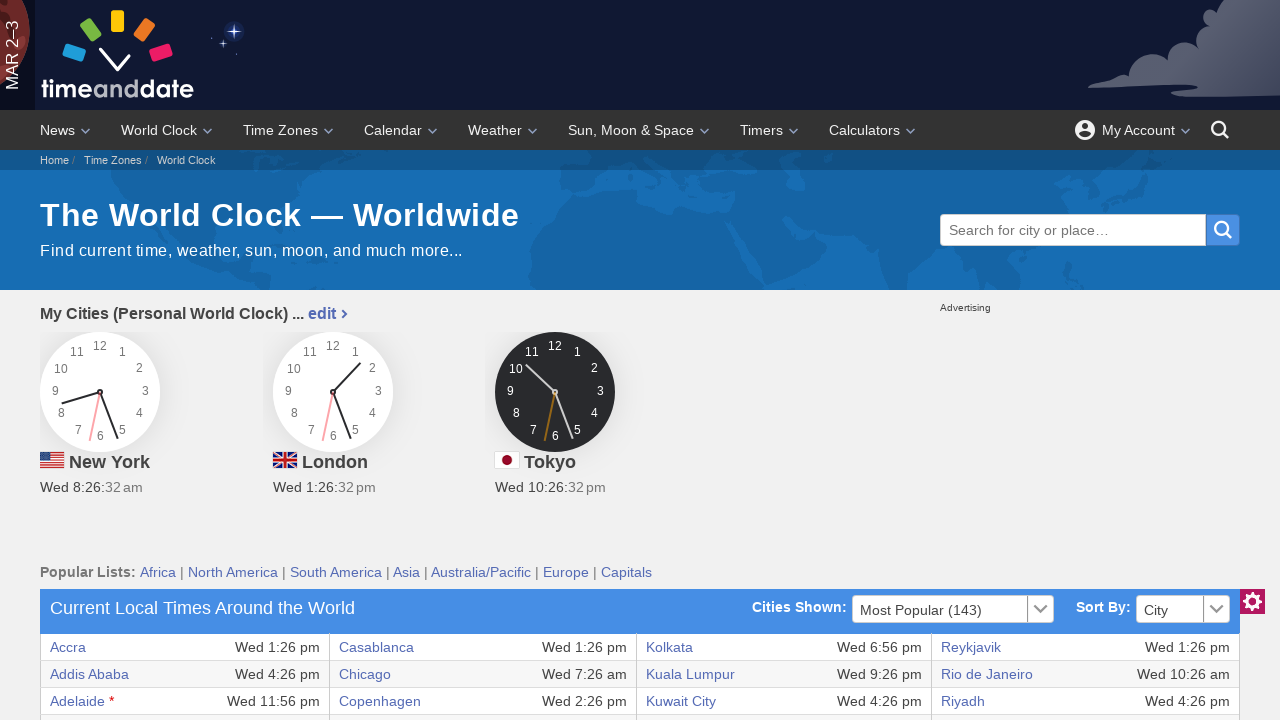

Located row 17 in the time zone table
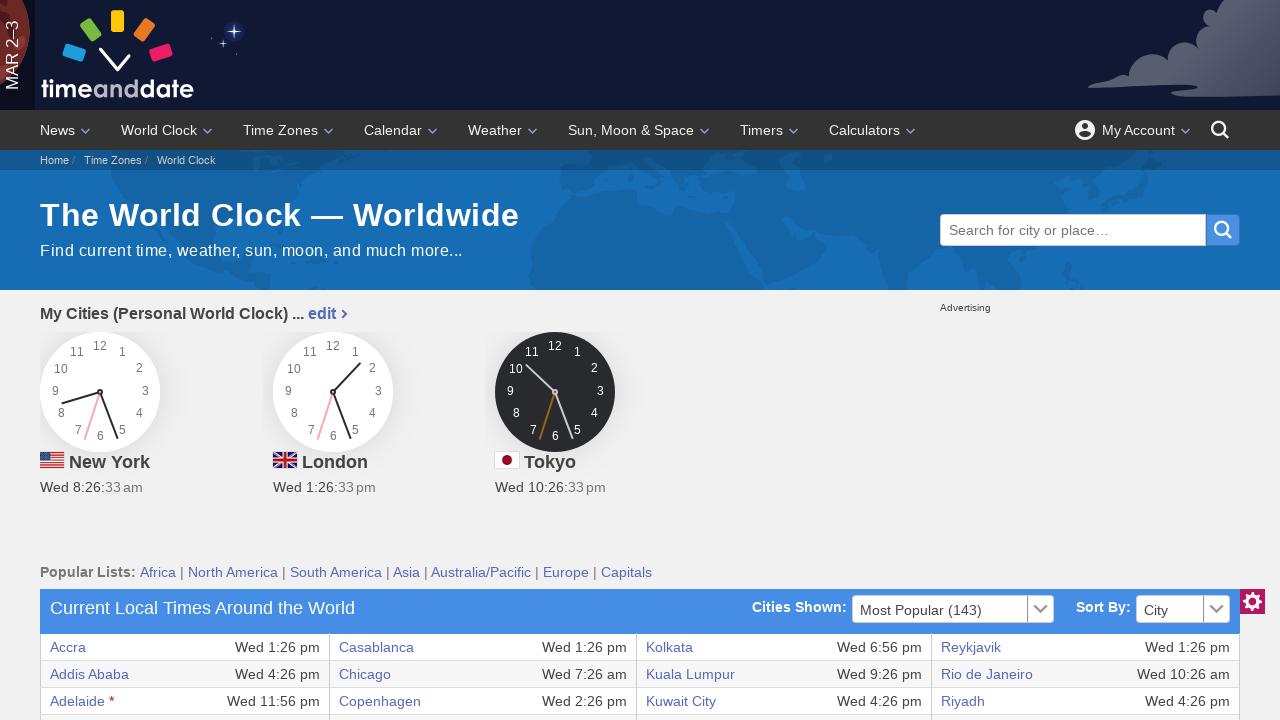

Accessed text content from row 17, column 0
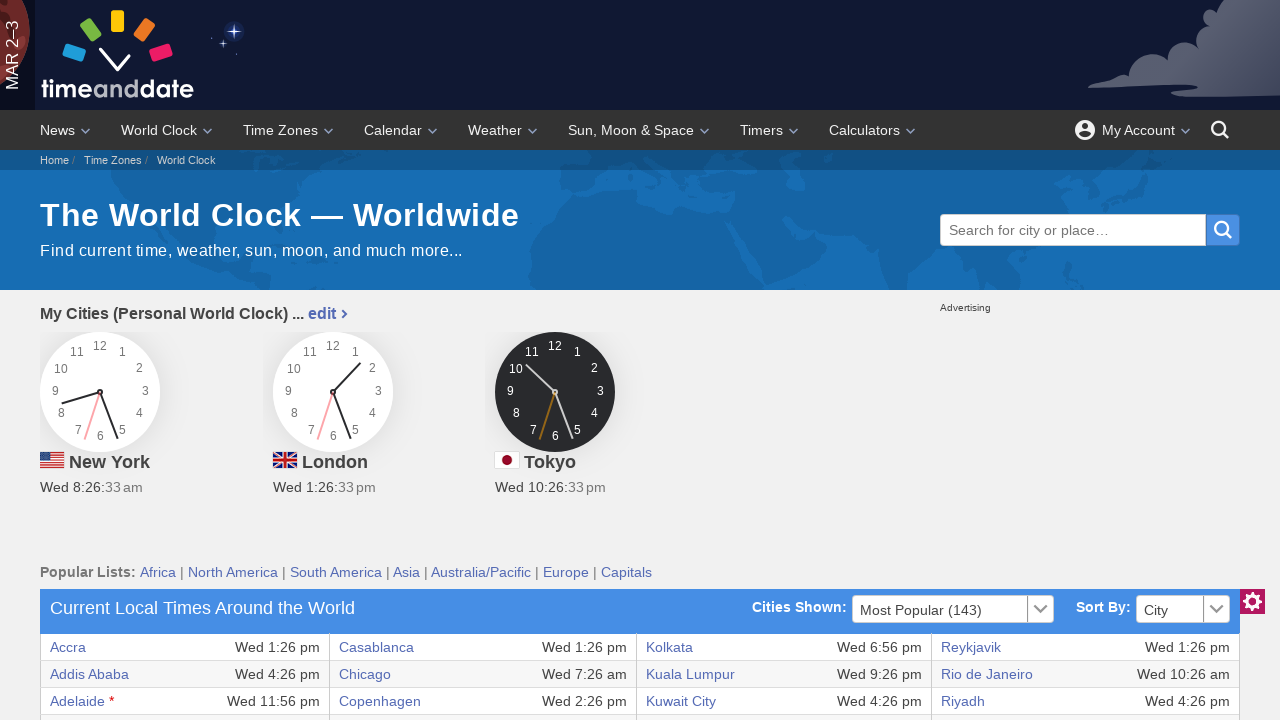

Accessed text content from row 17, column 1
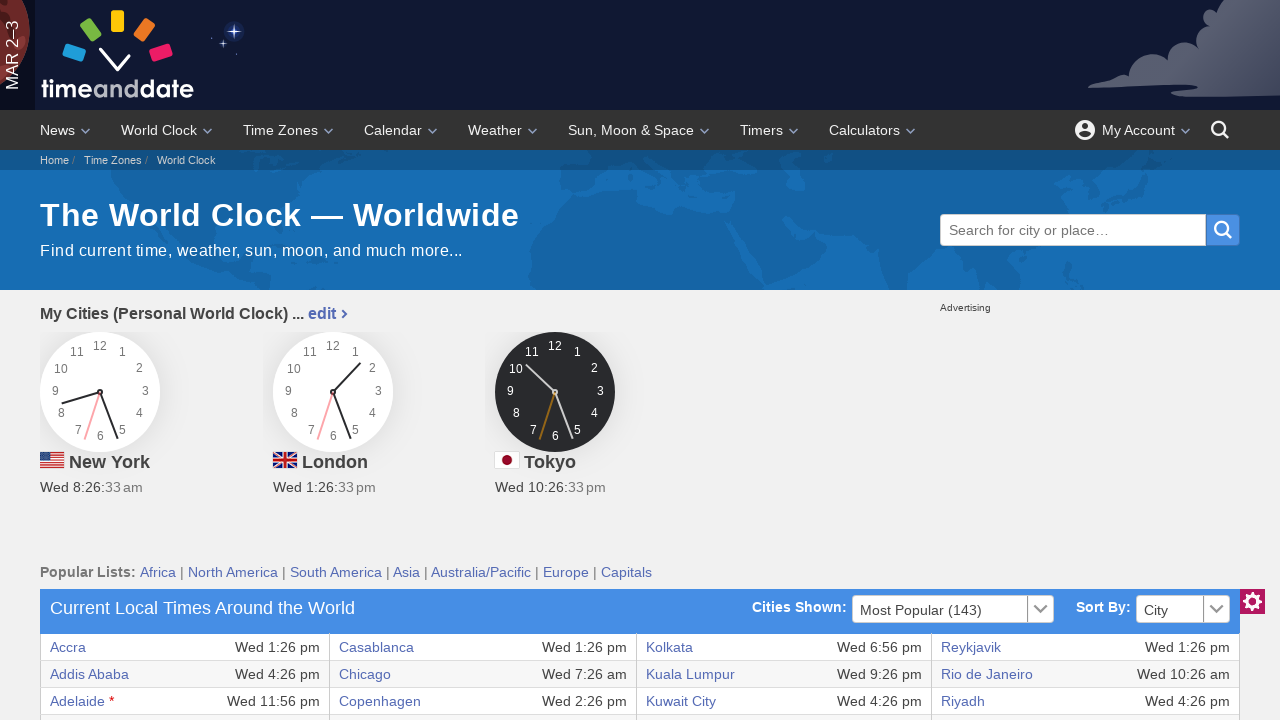

Accessed text content from row 17, column 2
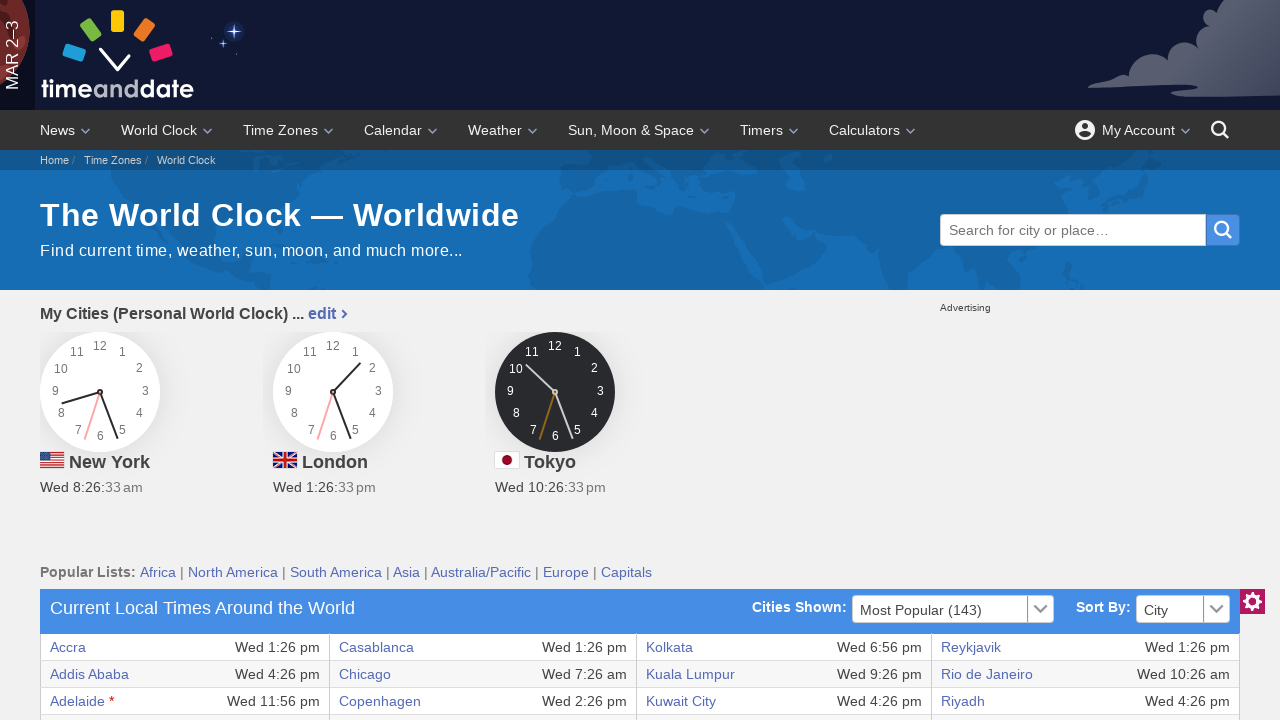

Accessed text content from row 17, column 3
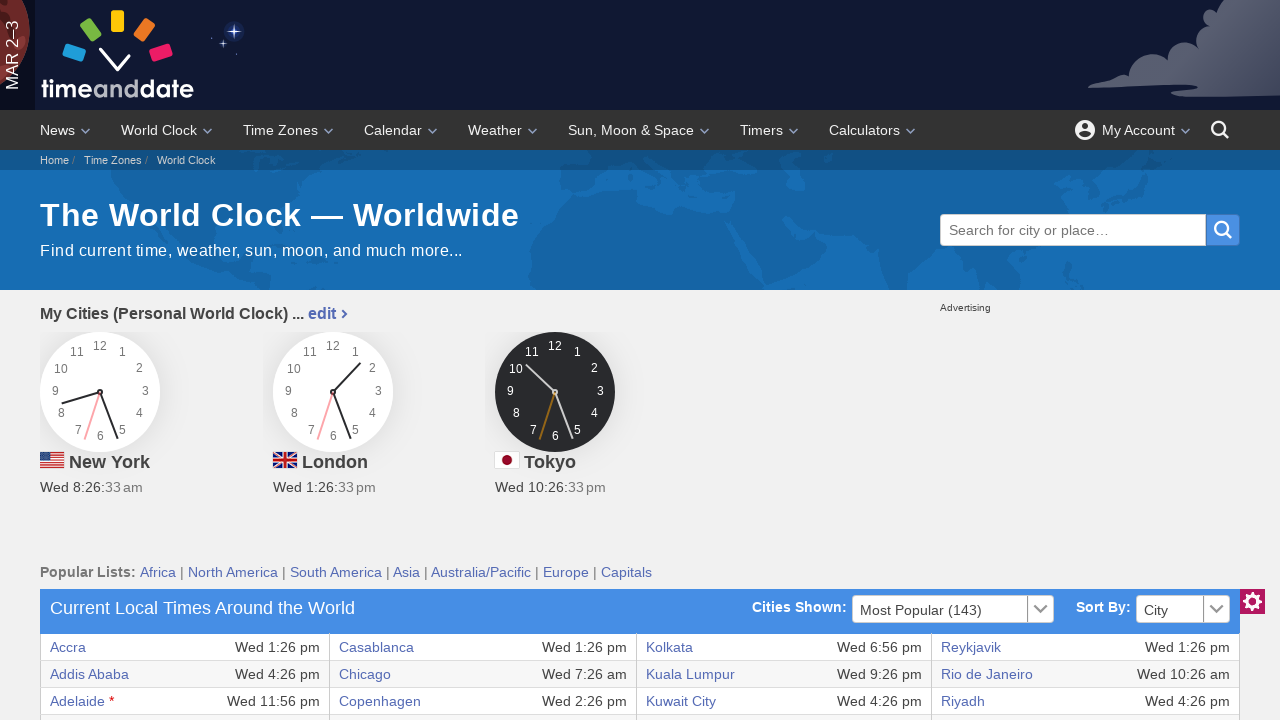

Accessed text content from row 17, column 4
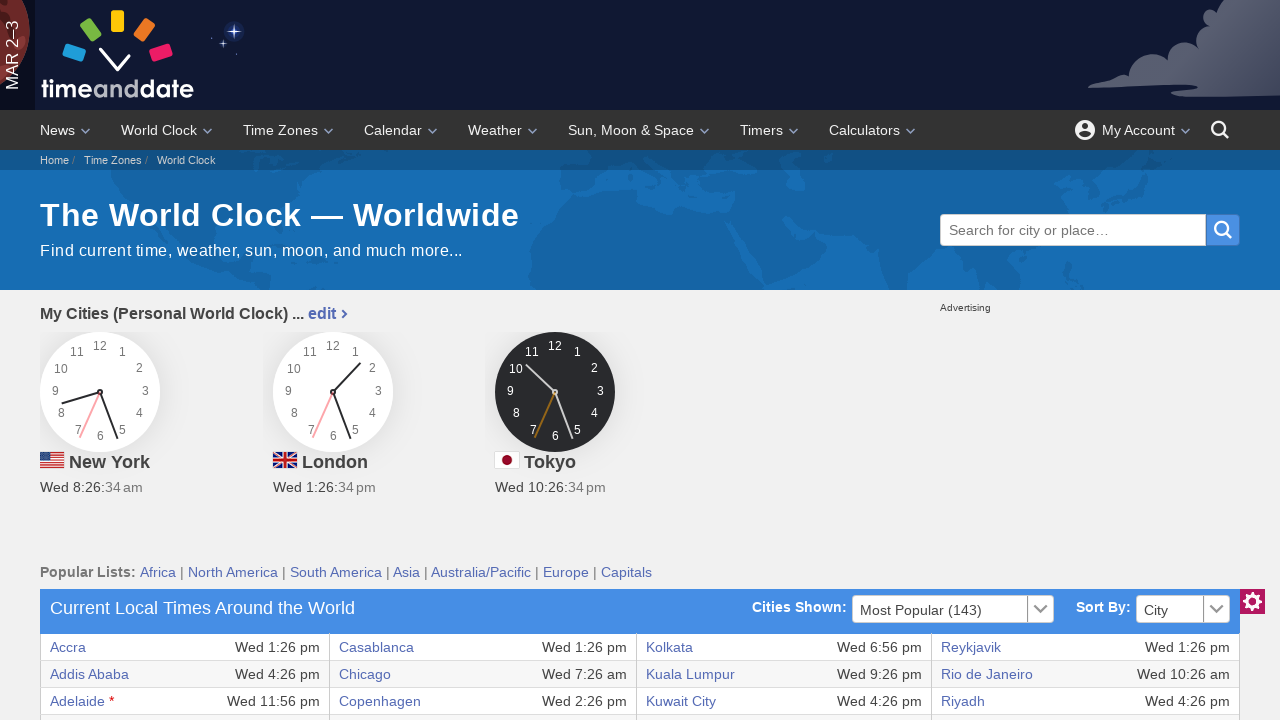

Accessed text content from row 17, column 5
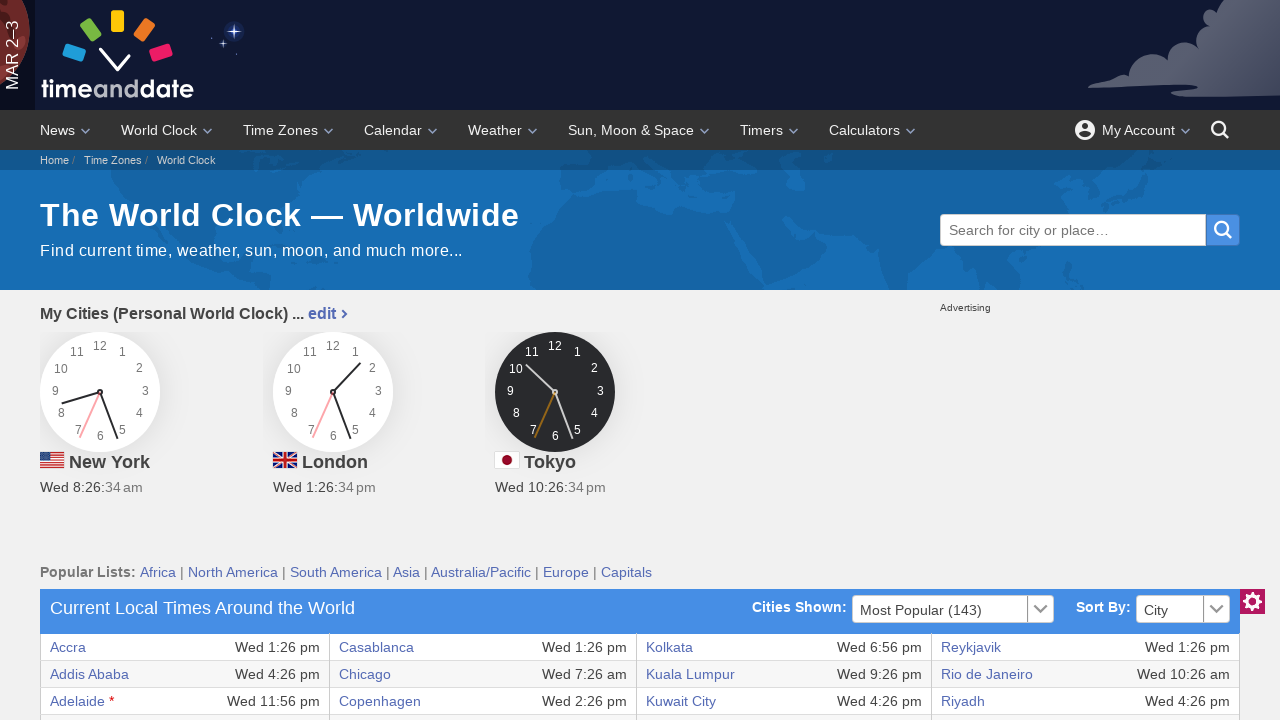

Accessed text content from row 17, column 6
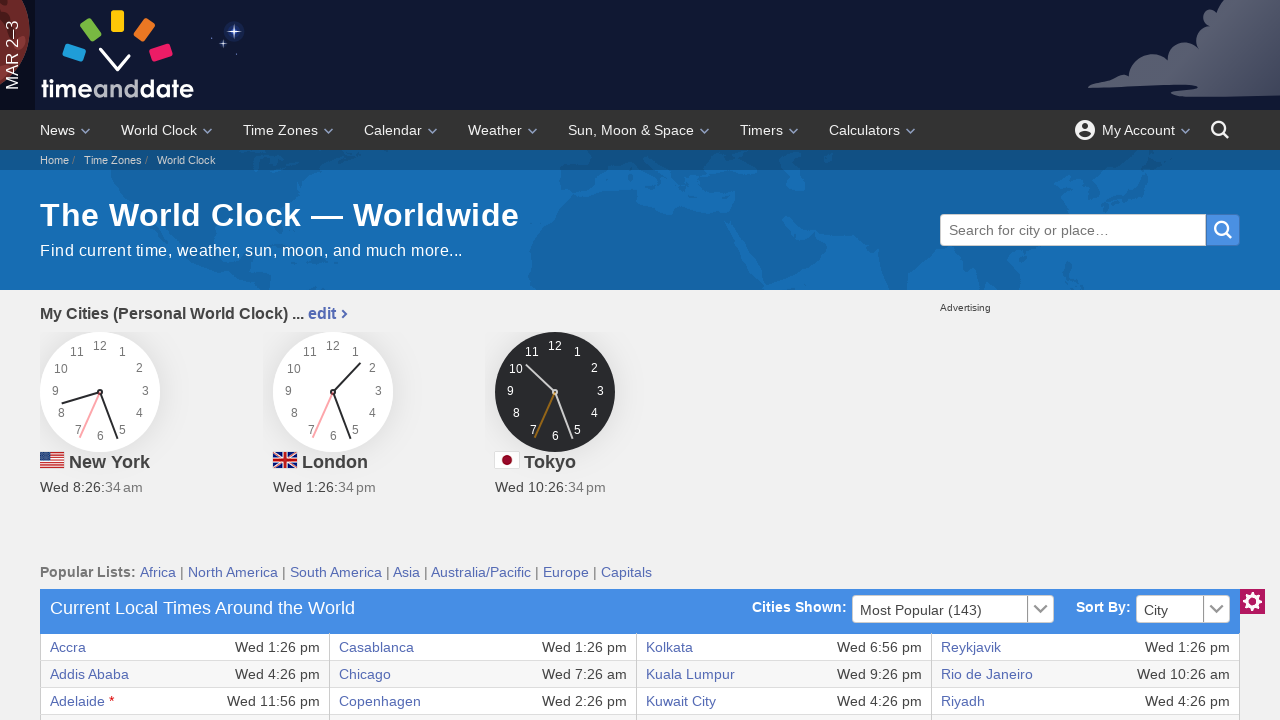

Accessed text content from row 17, column 7
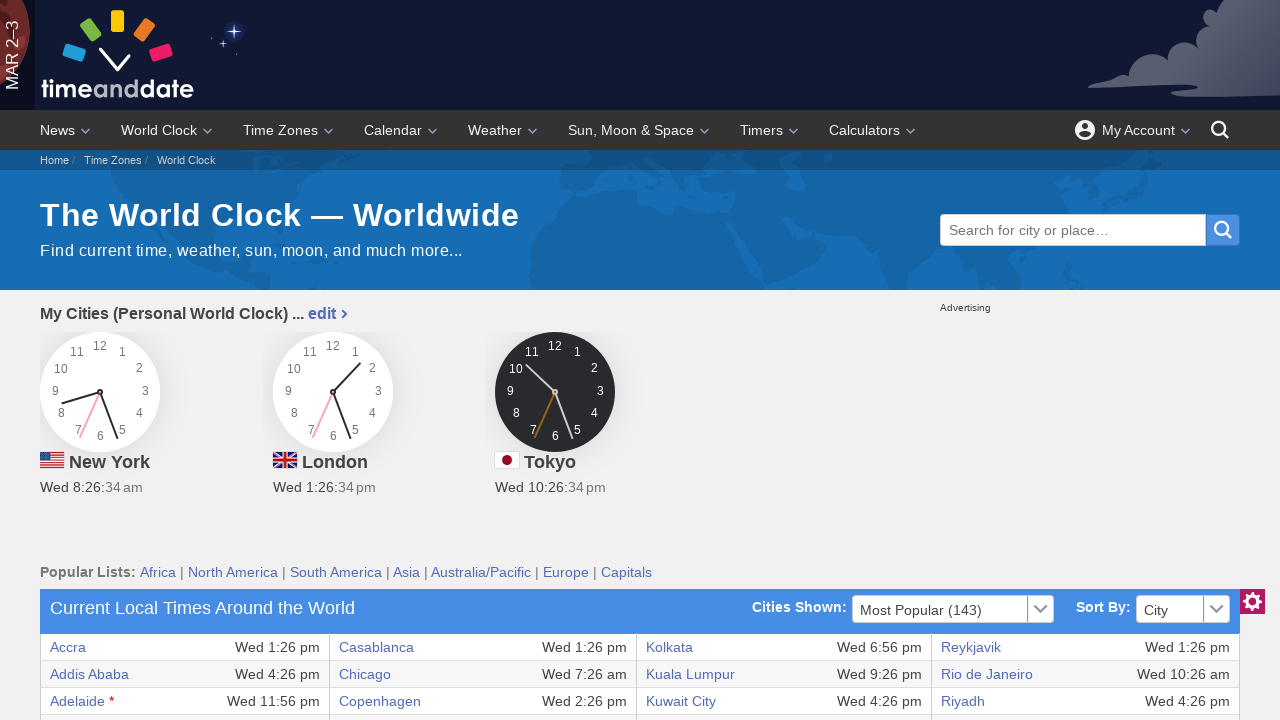

Located row 18 in the time zone table
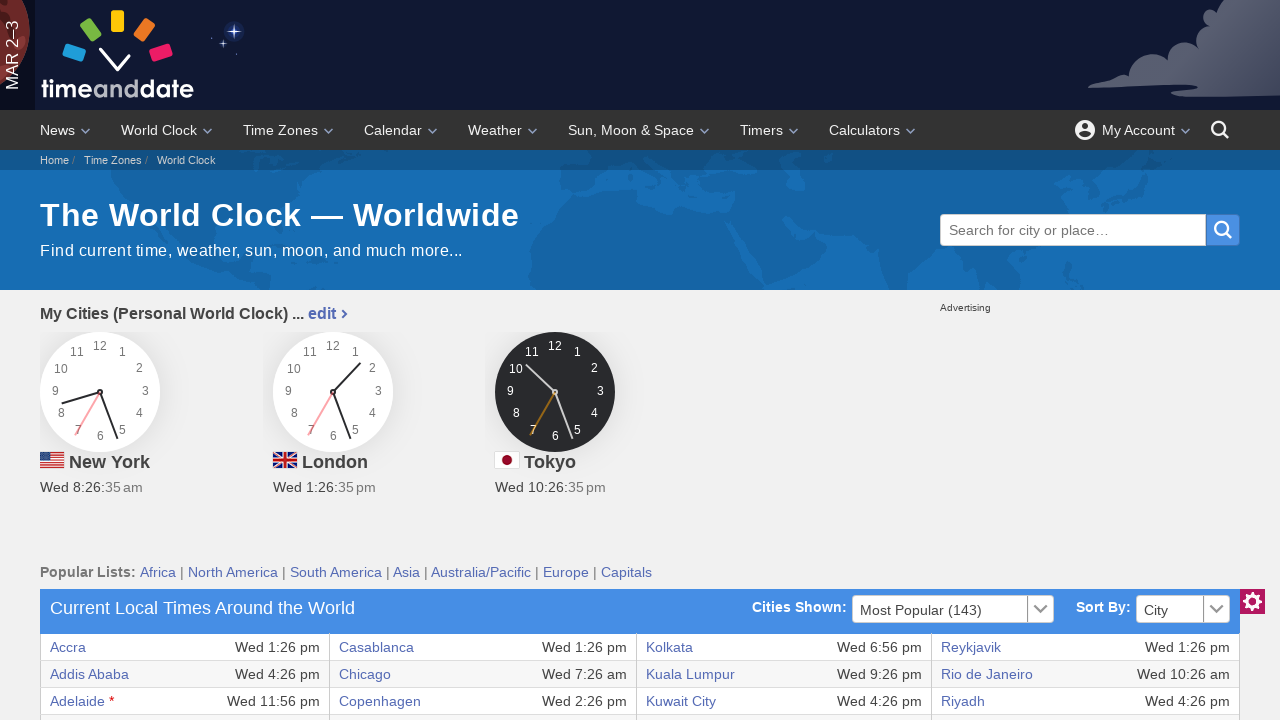

Accessed text content from row 18, column 0
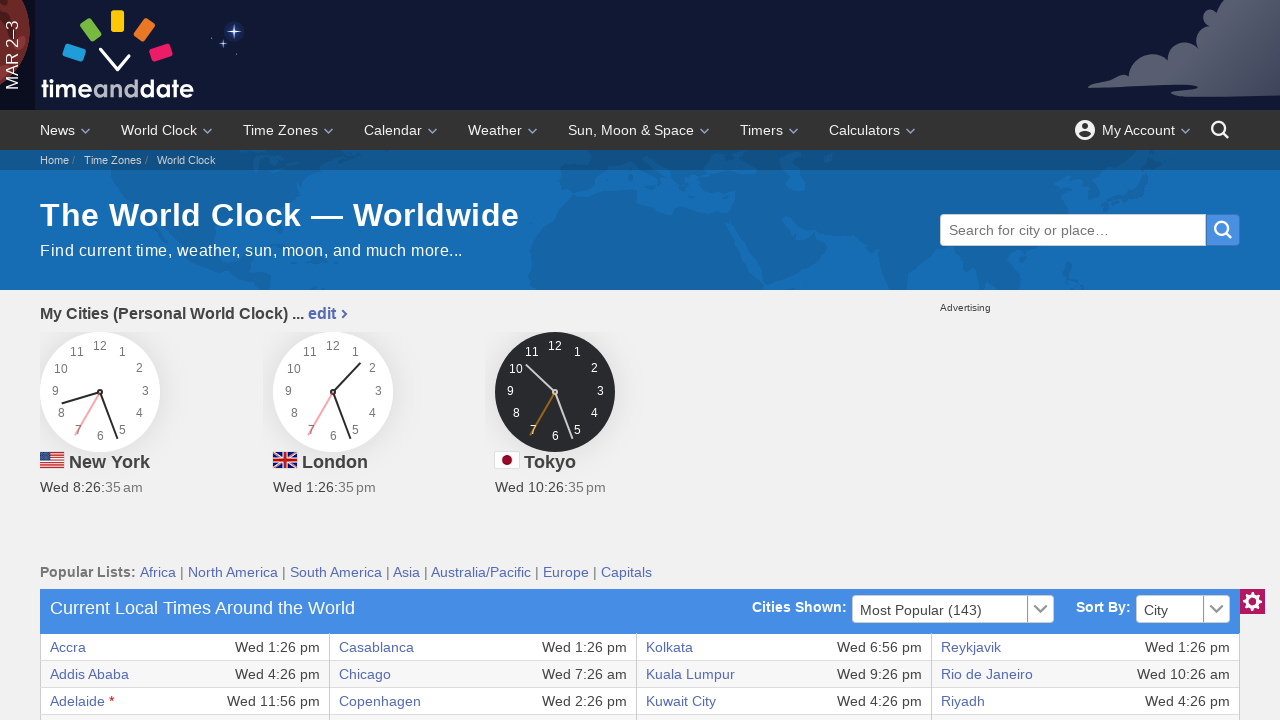

Accessed text content from row 18, column 1
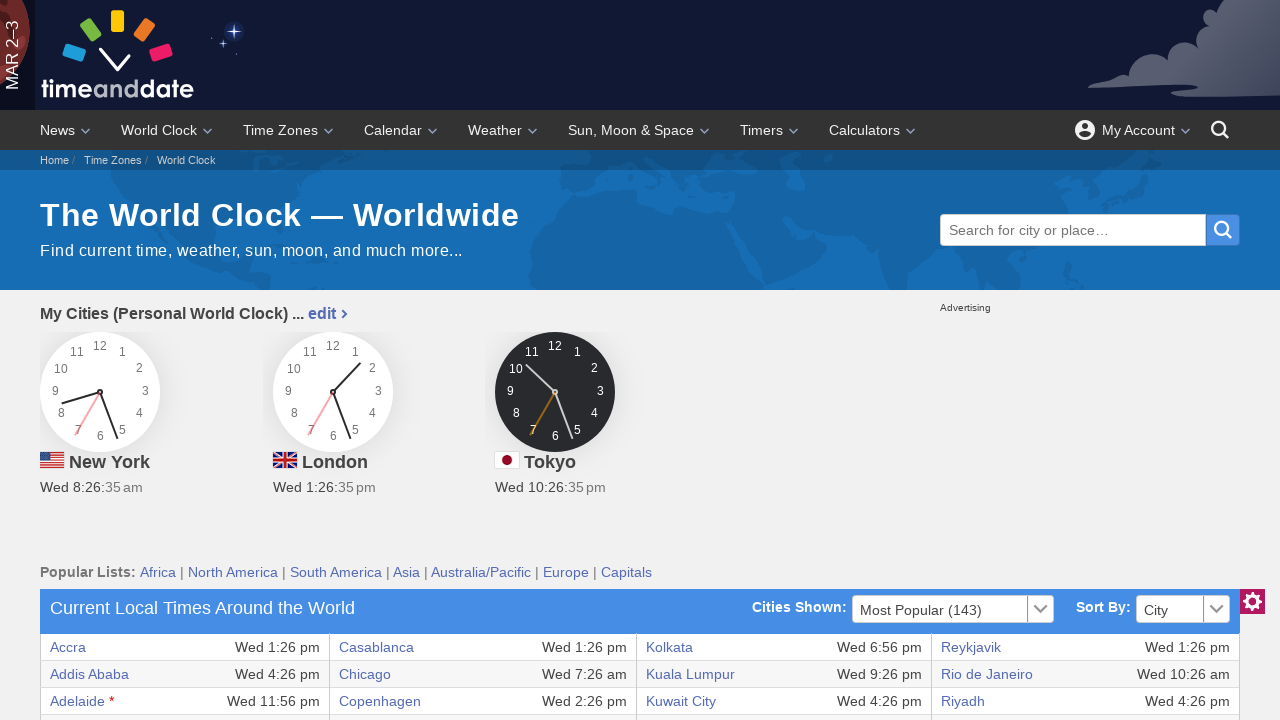

Accessed text content from row 18, column 2
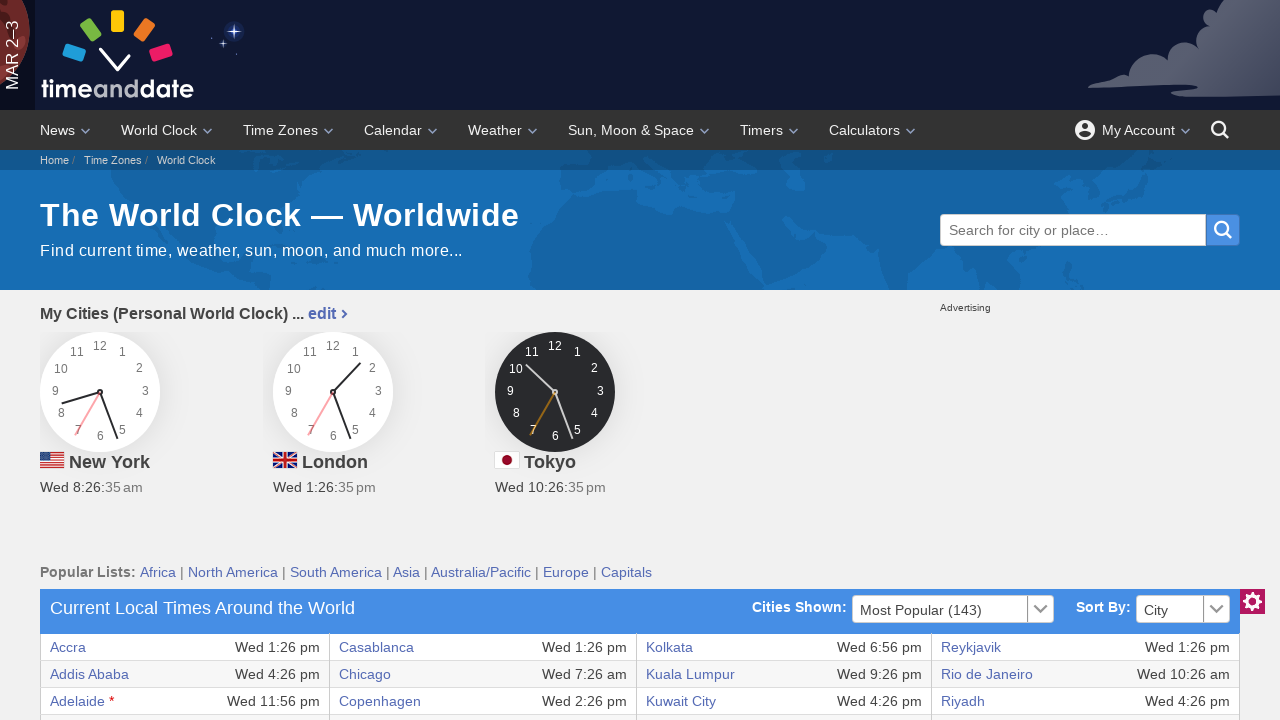

Accessed text content from row 18, column 3
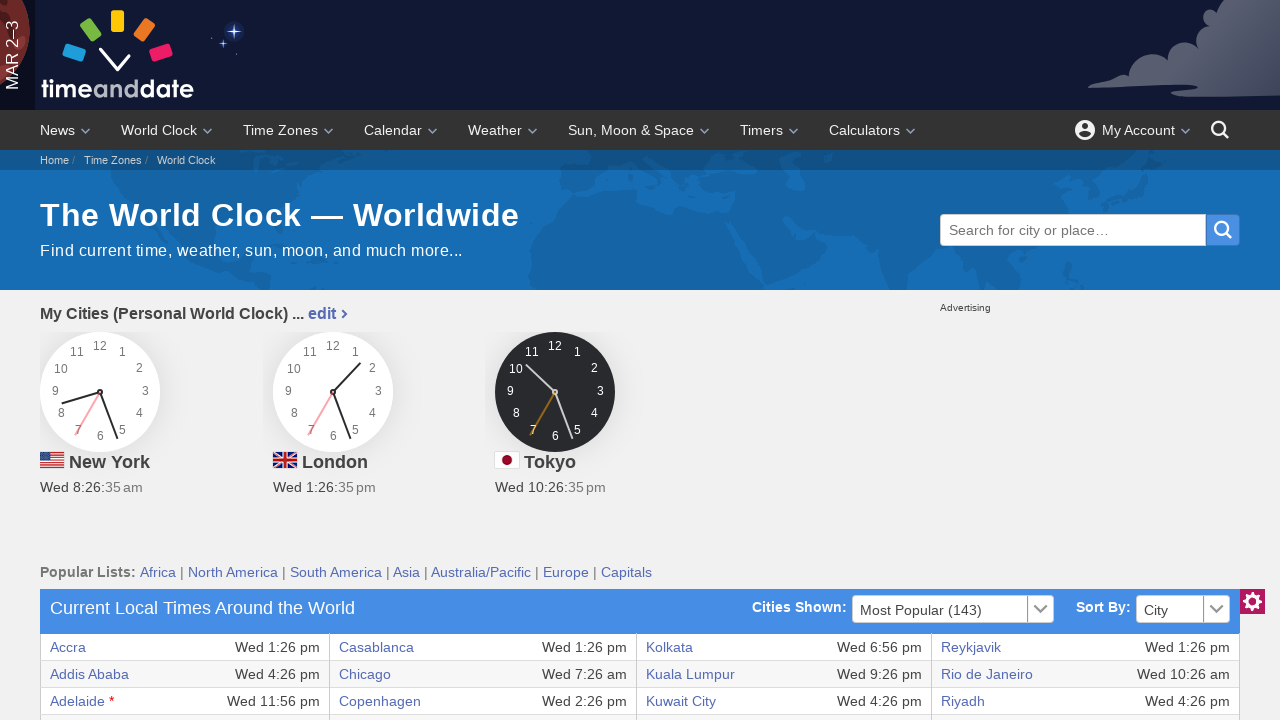

Accessed text content from row 18, column 4
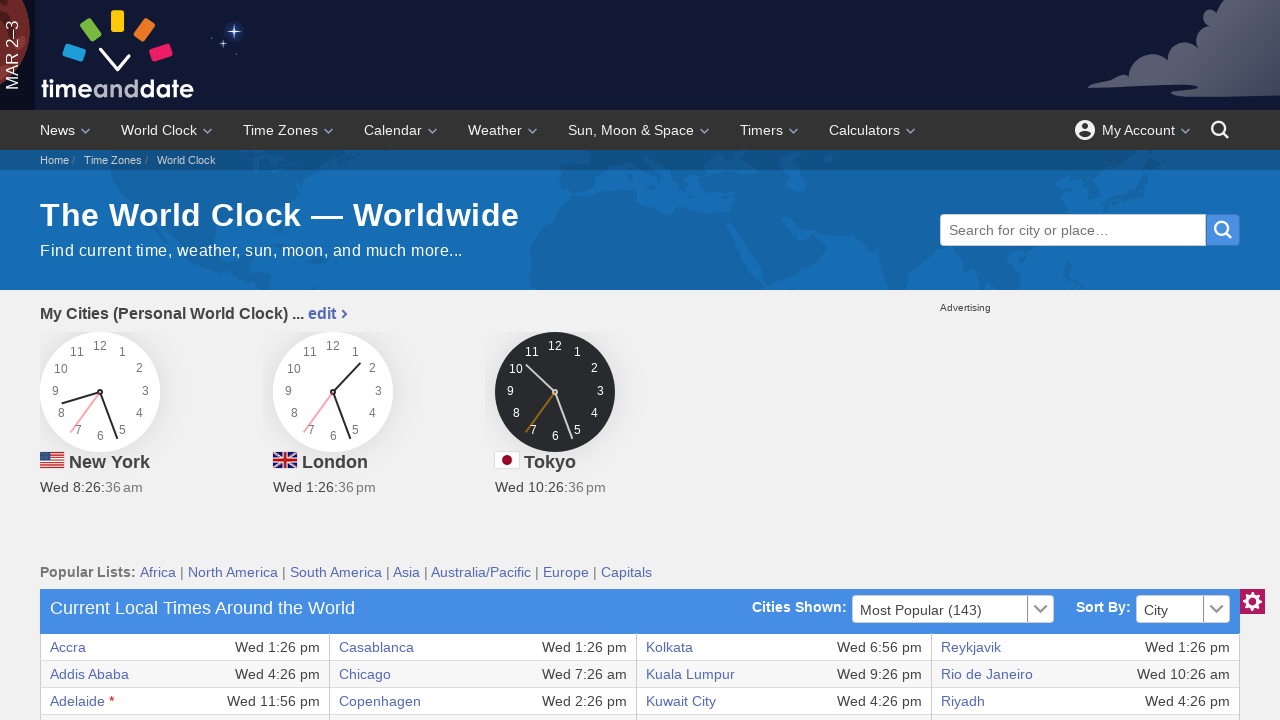

Accessed text content from row 18, column 5
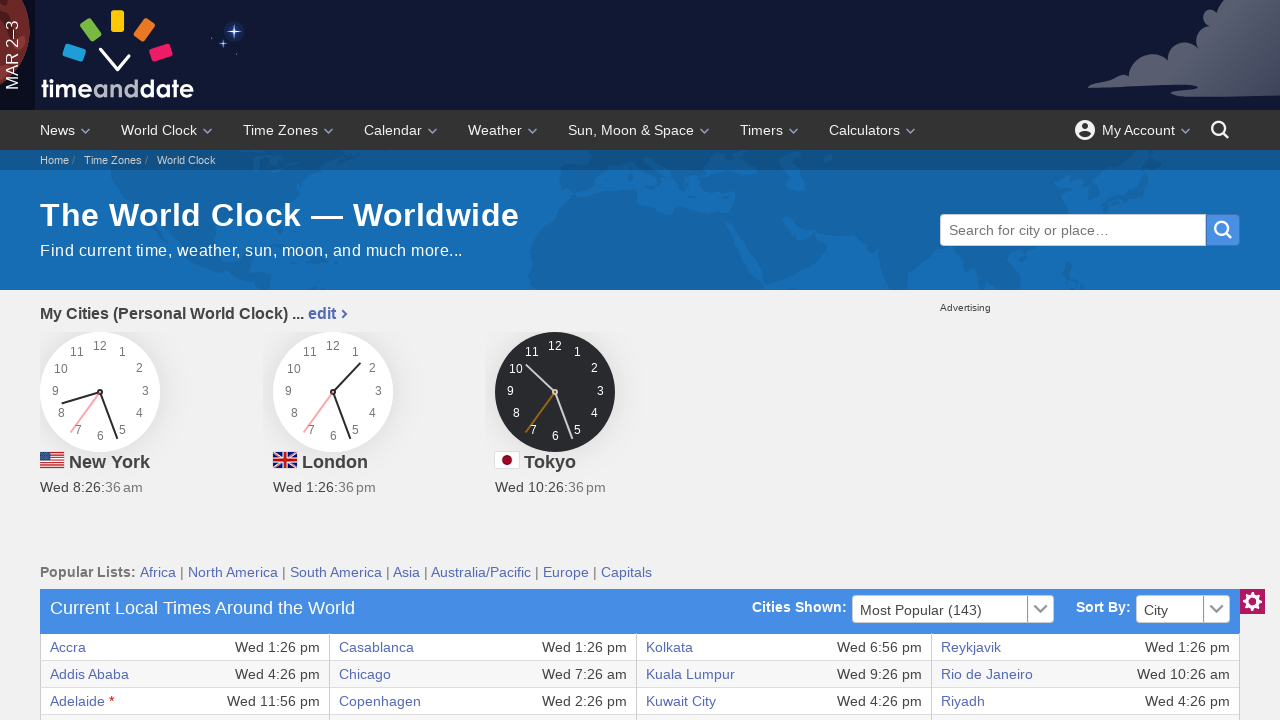

Accessed text content from row 18, column 6
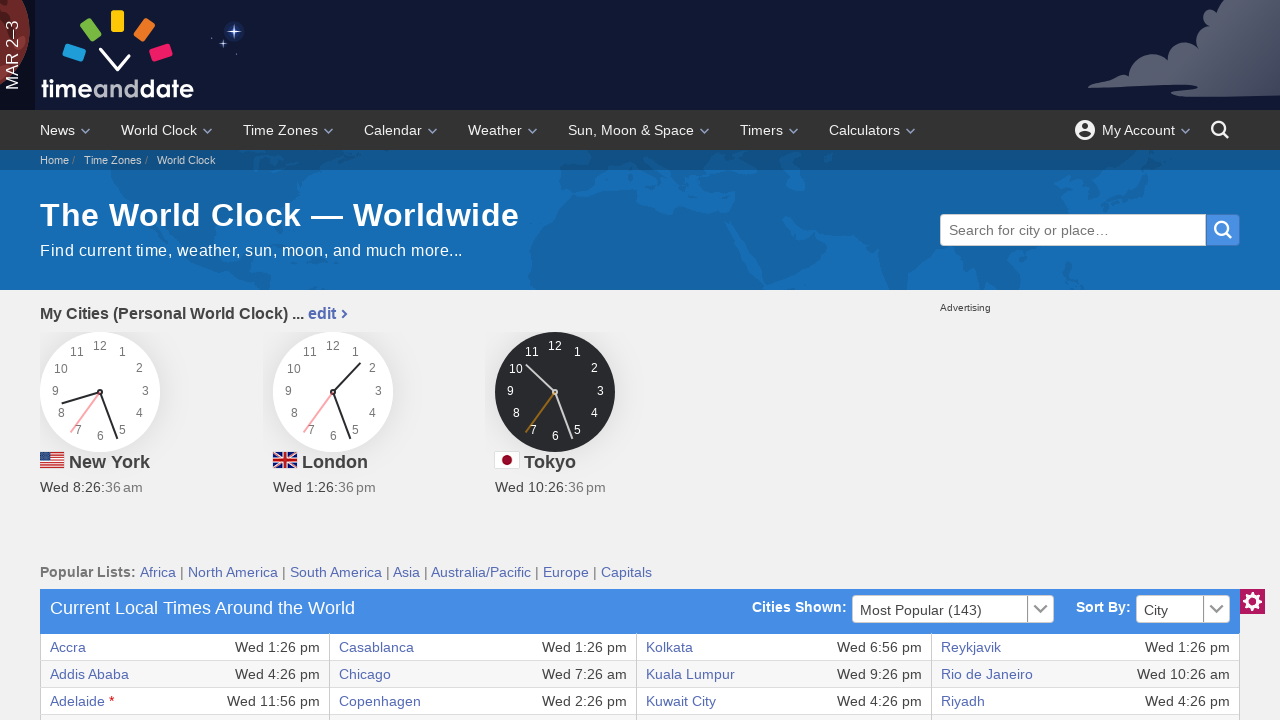

Accessed text content from row 18, column 7
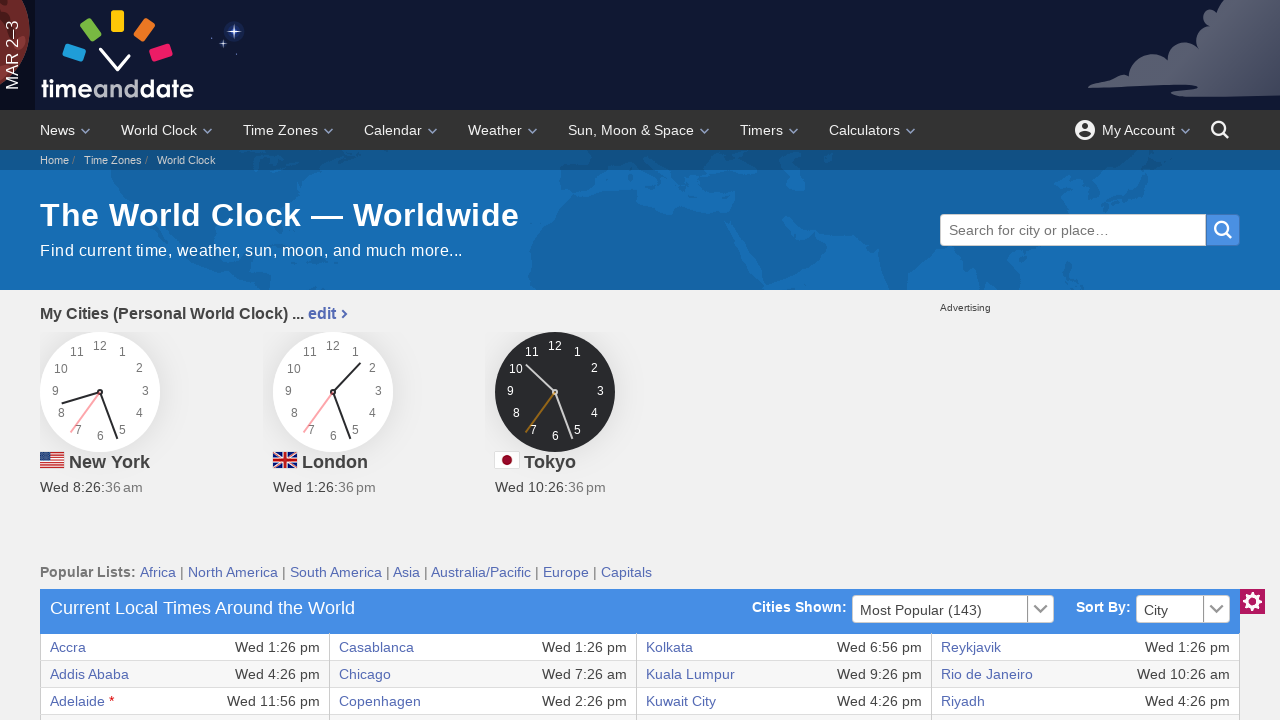

Located row 19 in the time zone table
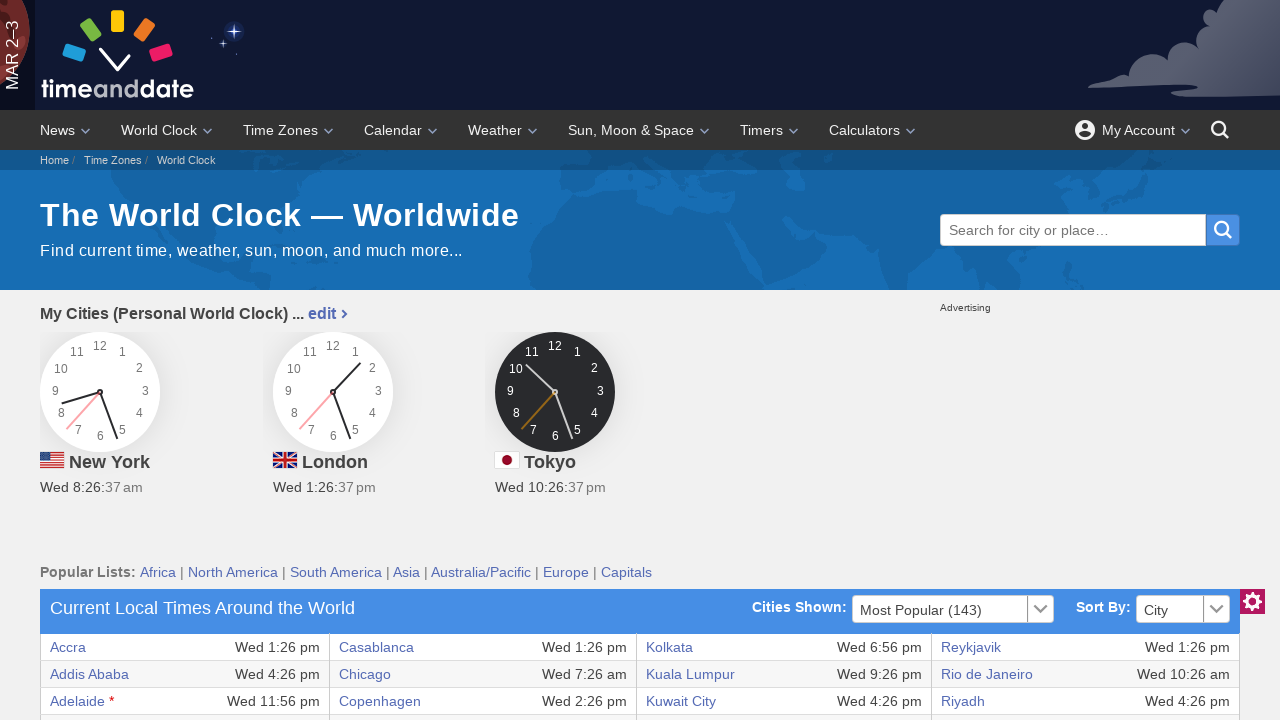

Accessed text content from row 19, column 0
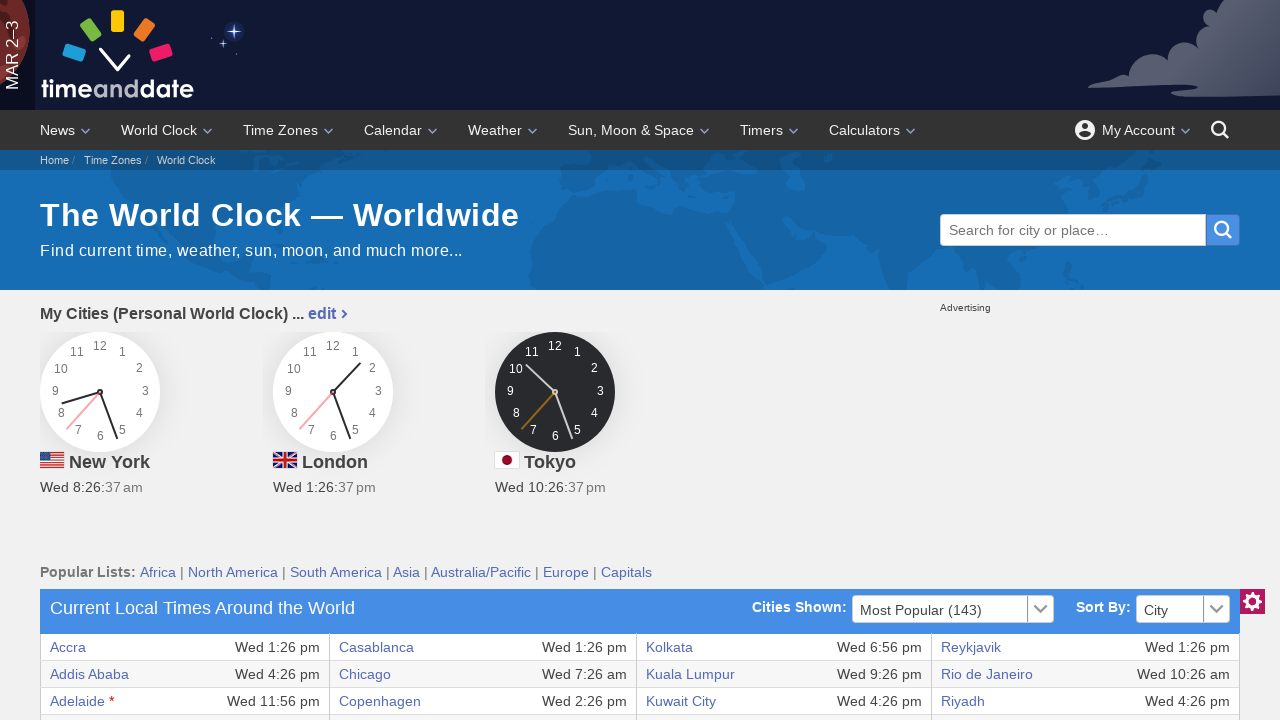

Accessed text content from row 19, column 1
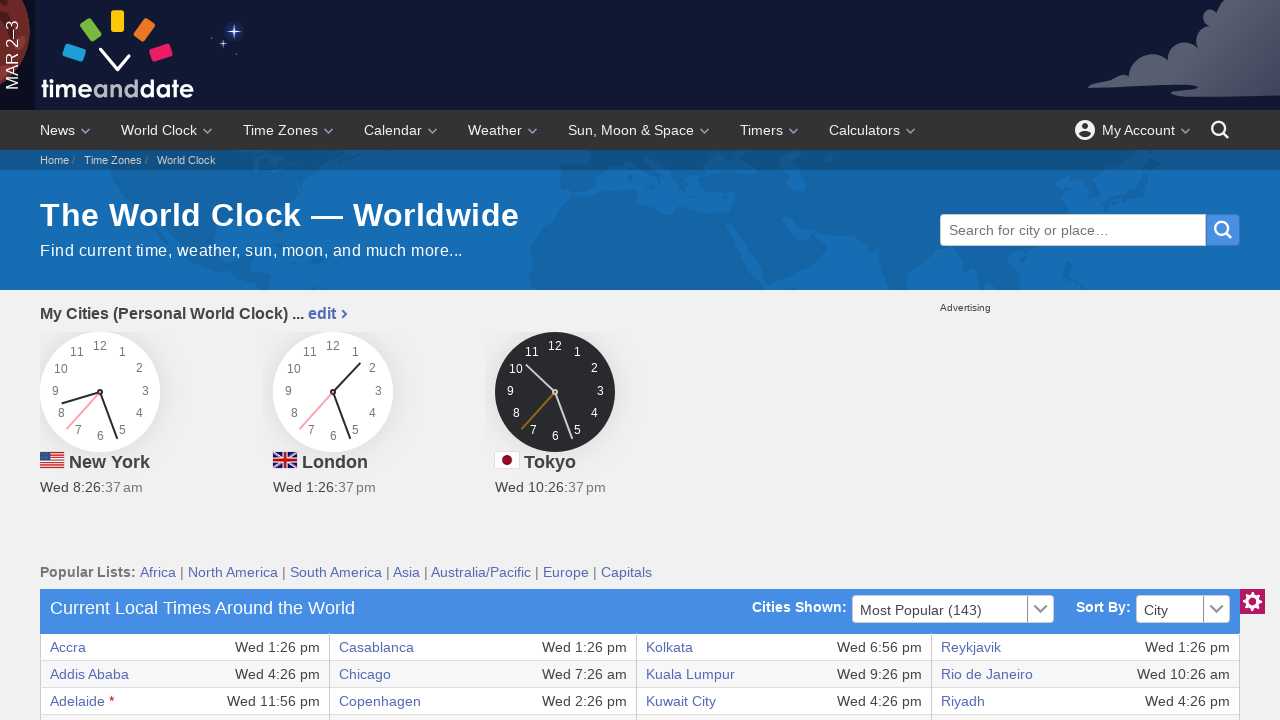

Accessed text content from row 19, column 2
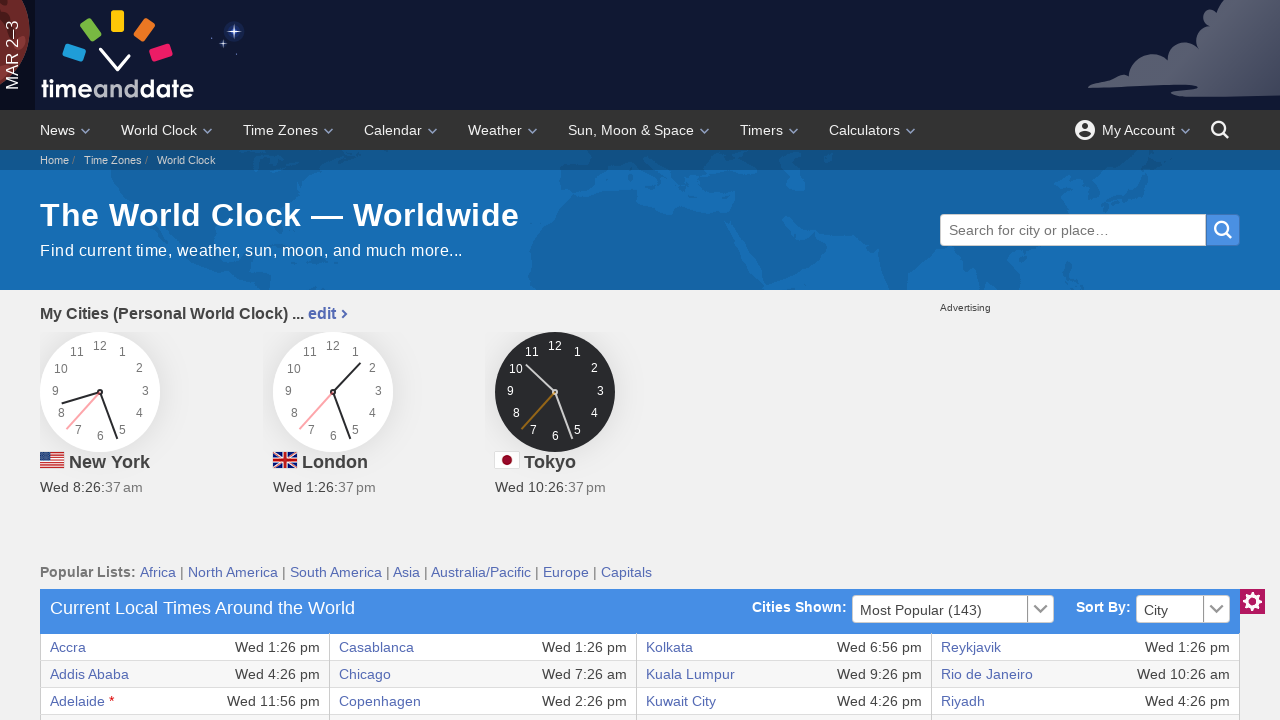

Accessed text content from row 19, column 3
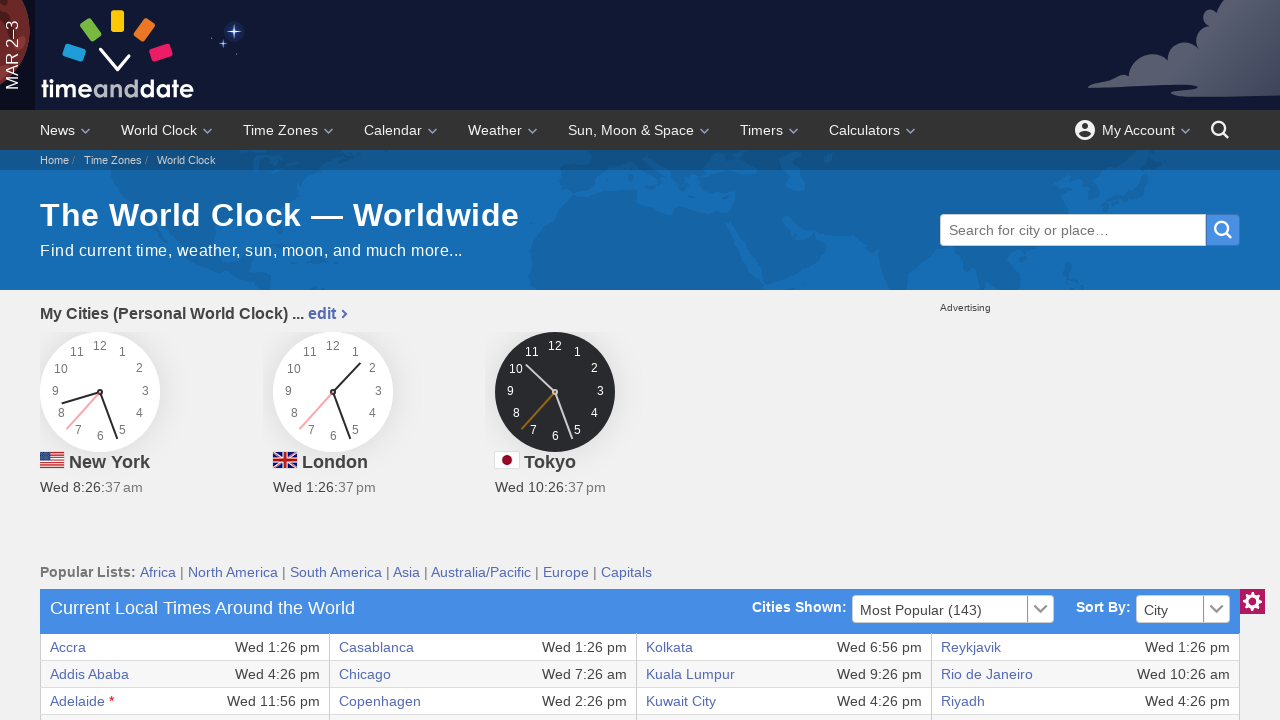

Accessed text content from row 19, column 4
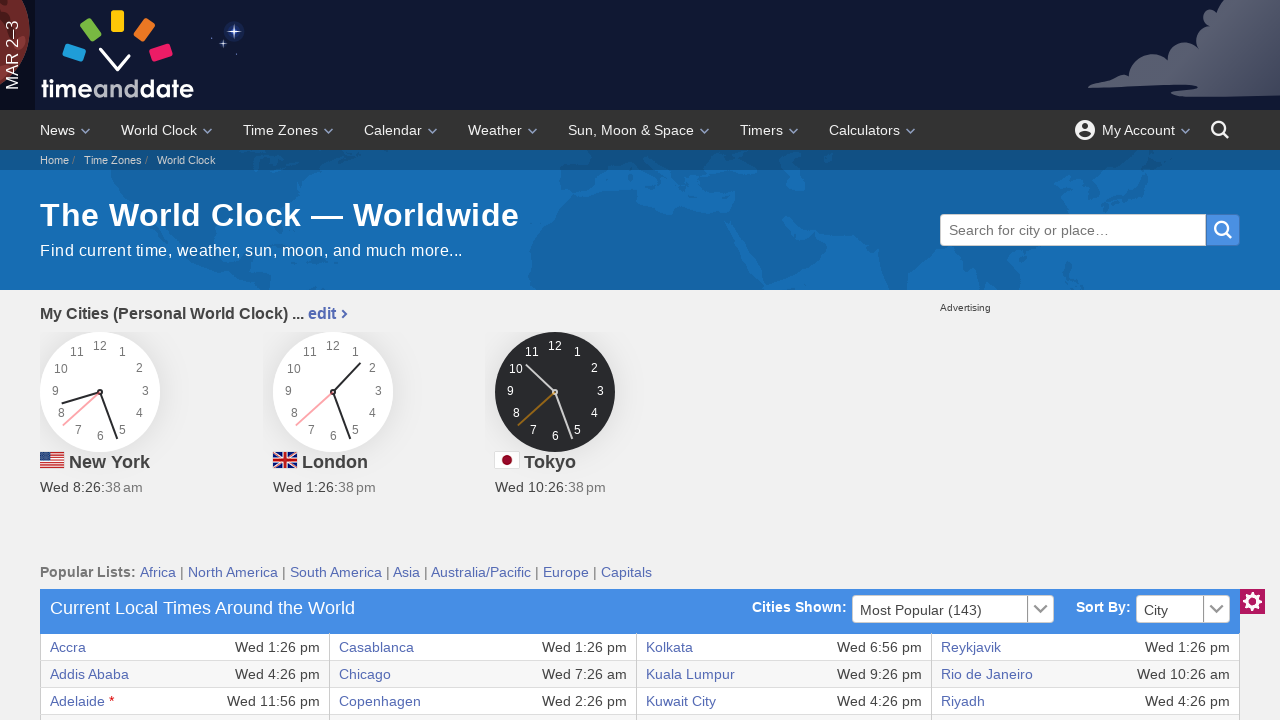

Accessed text content from row 19, column 5
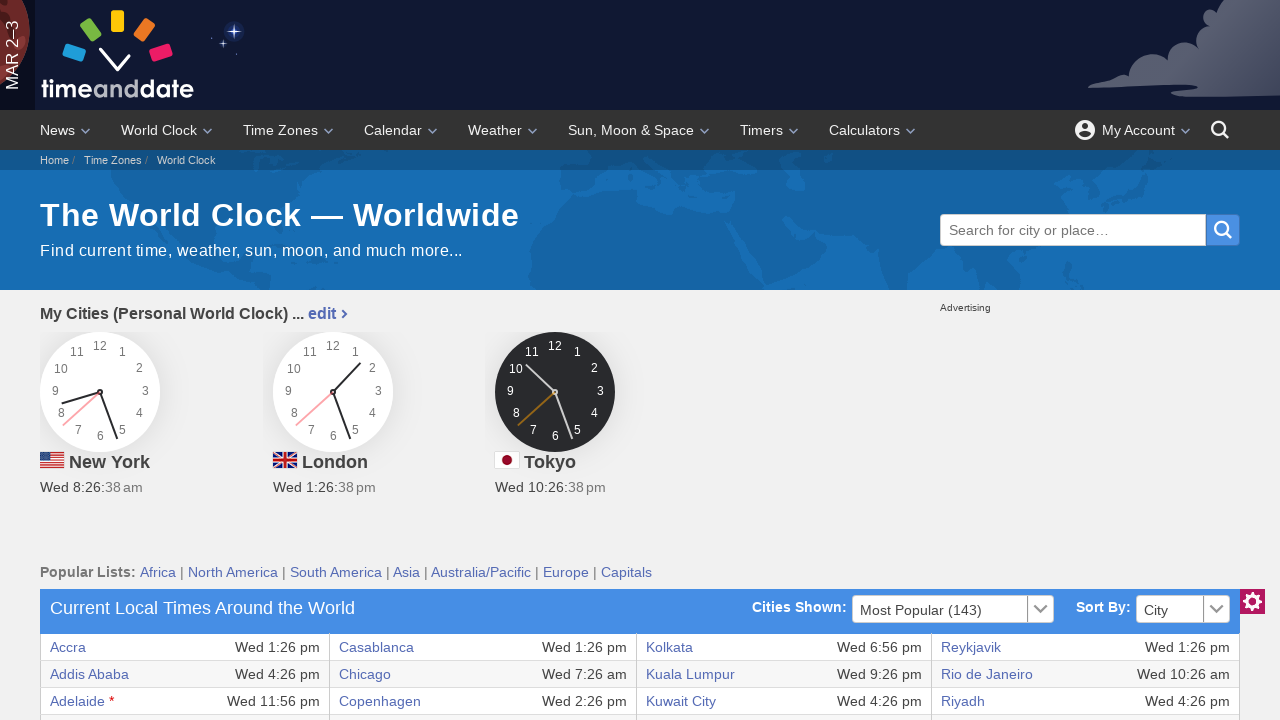

Accessed text content from row 19, column 6
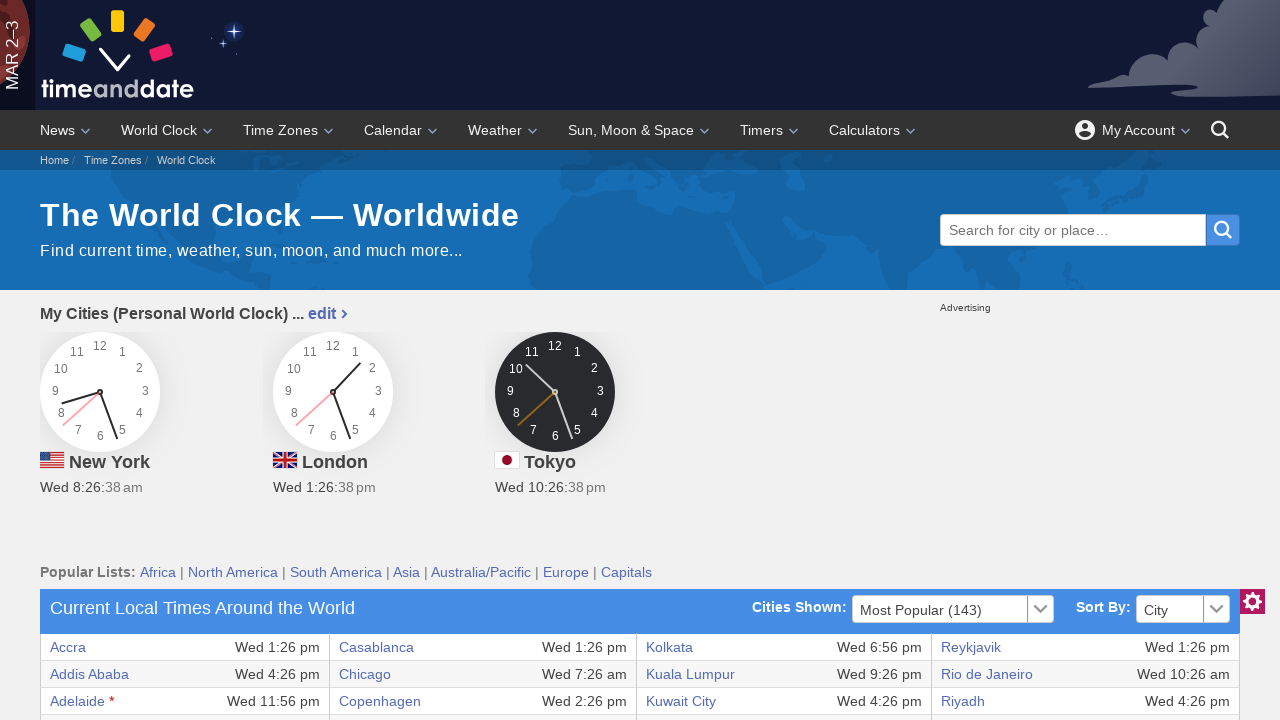

Accessed text content from row 19, column 7
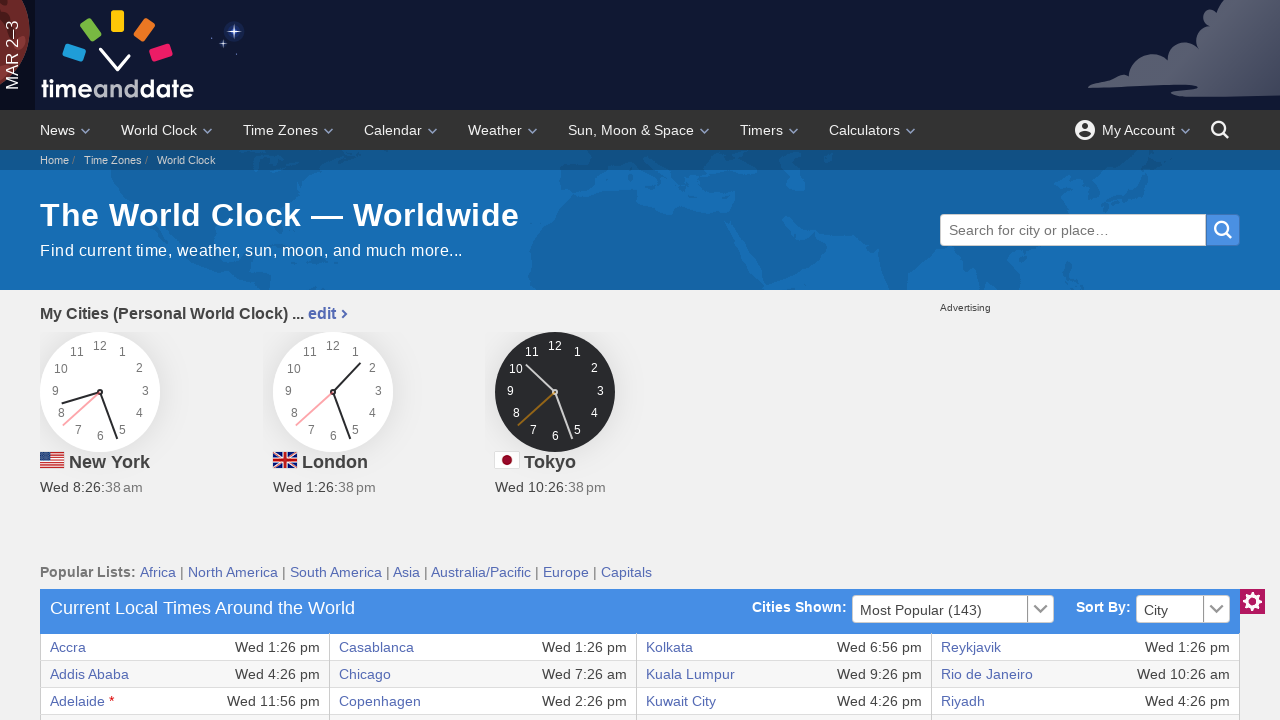

Located row 20 in the time zone table
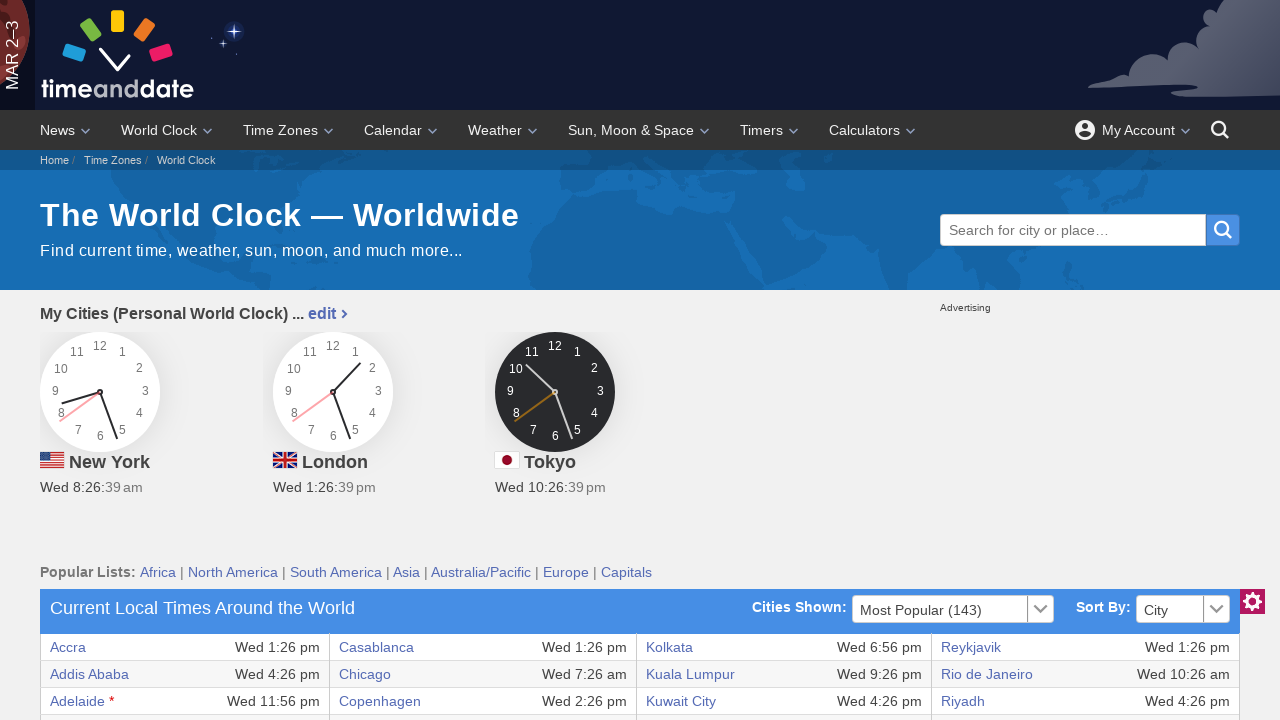

Accessed text content from row 20, column 0
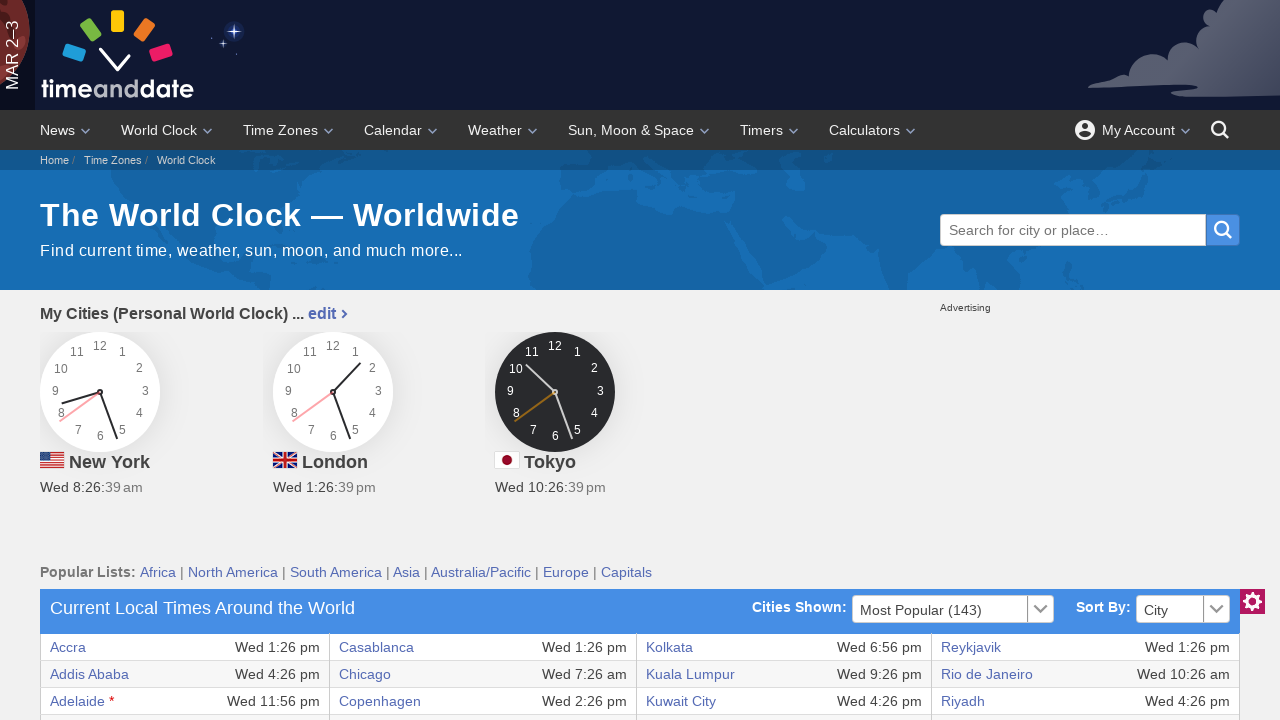

Accessed text content from row 20, column 1
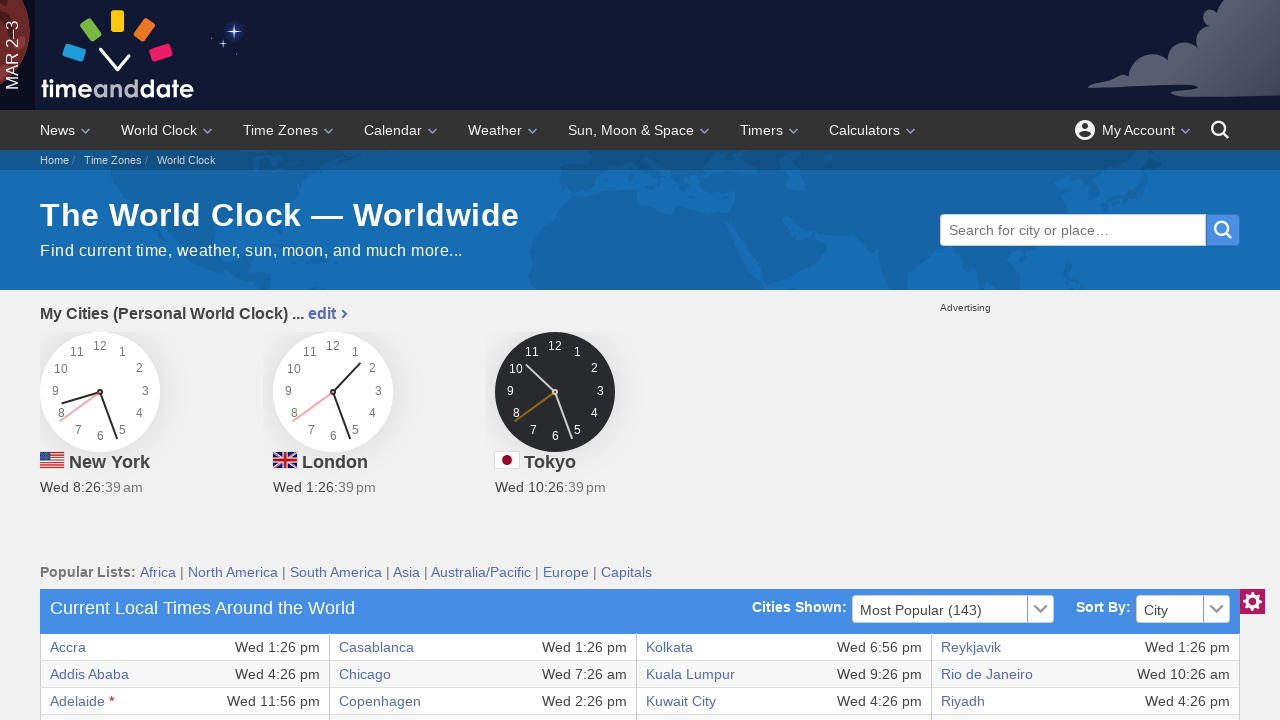

Accessed text content from row 20, column 2
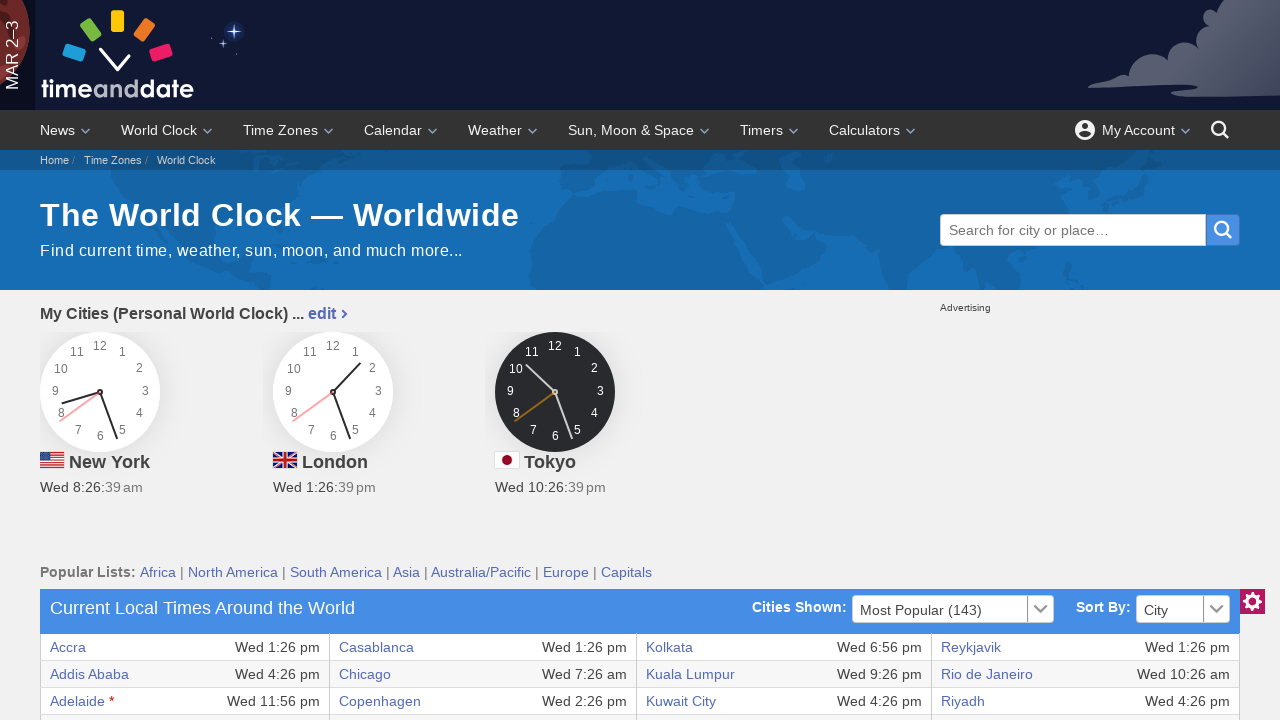

Accessed text content from row 20, column 3
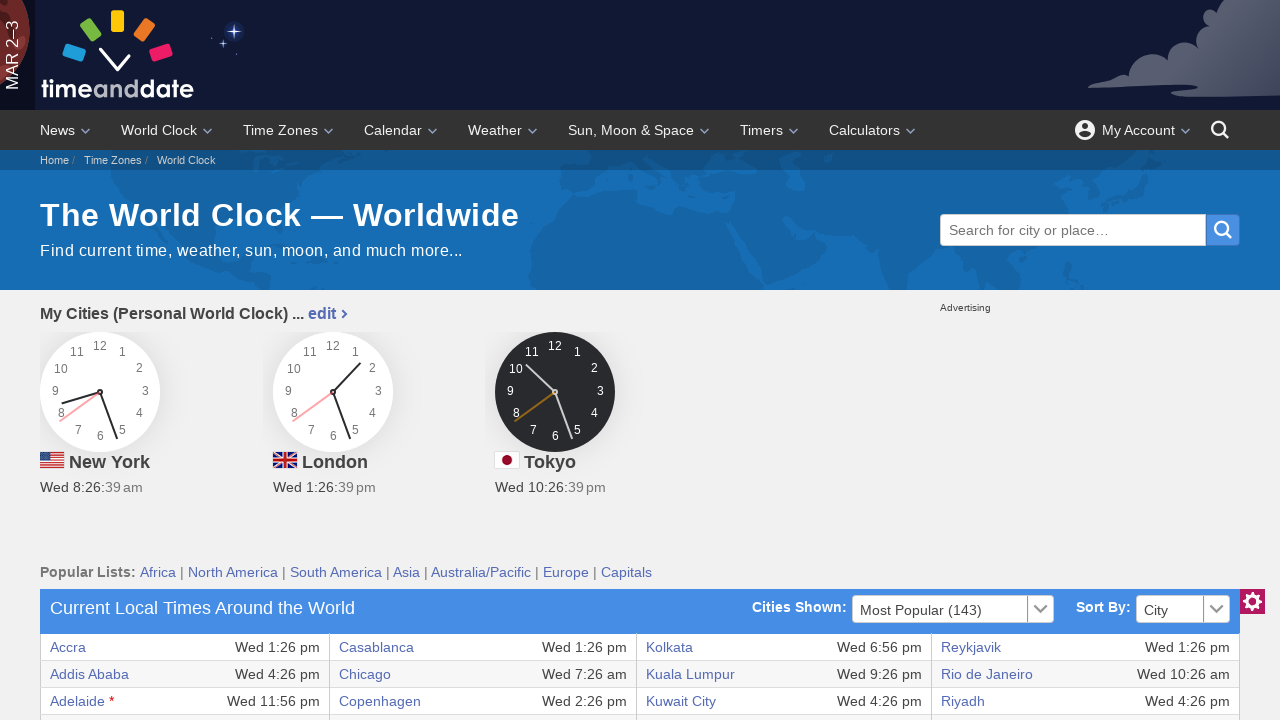

Accessed text content from row 20, column 4
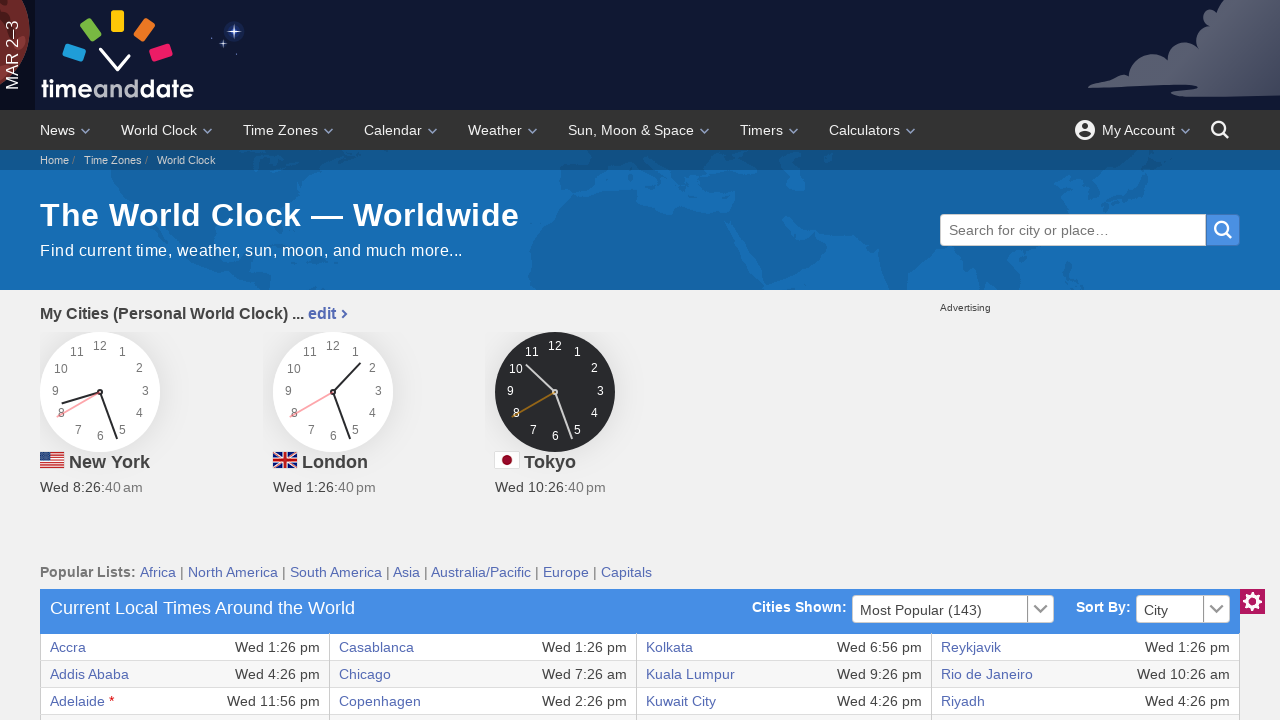

Accessed text content from row 20, column 5
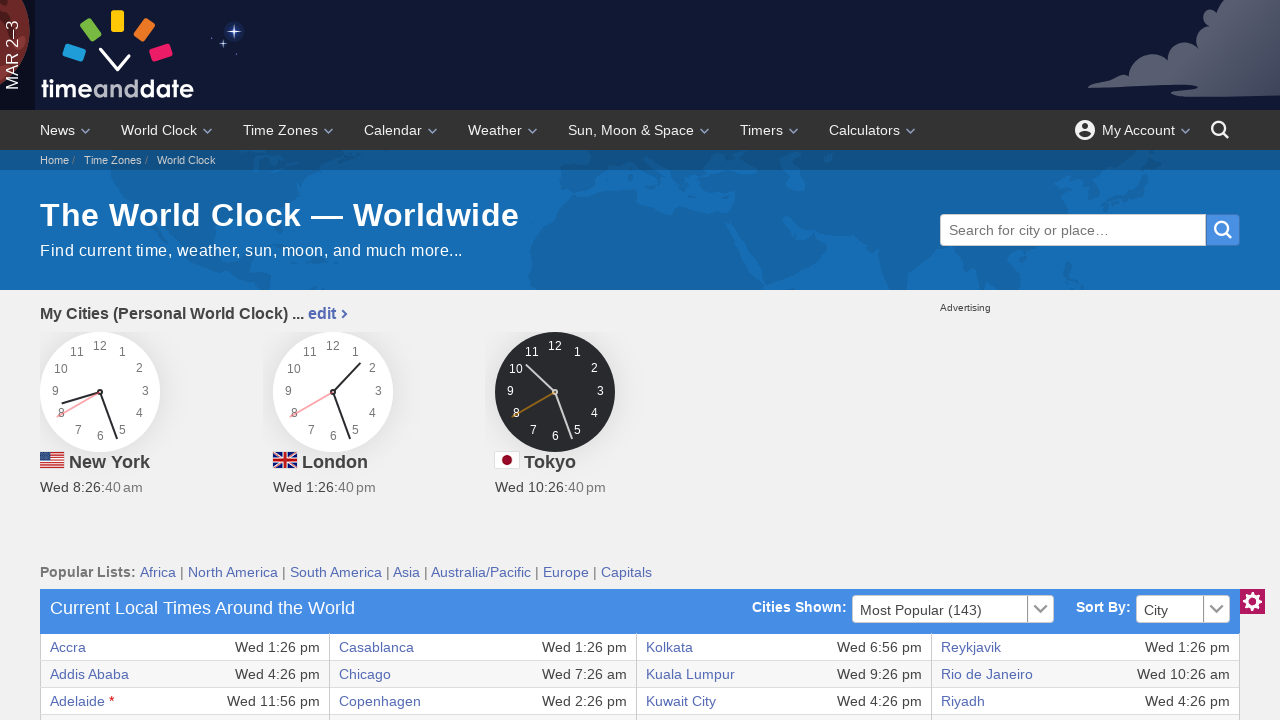

Accessed text content from row 20, column 6
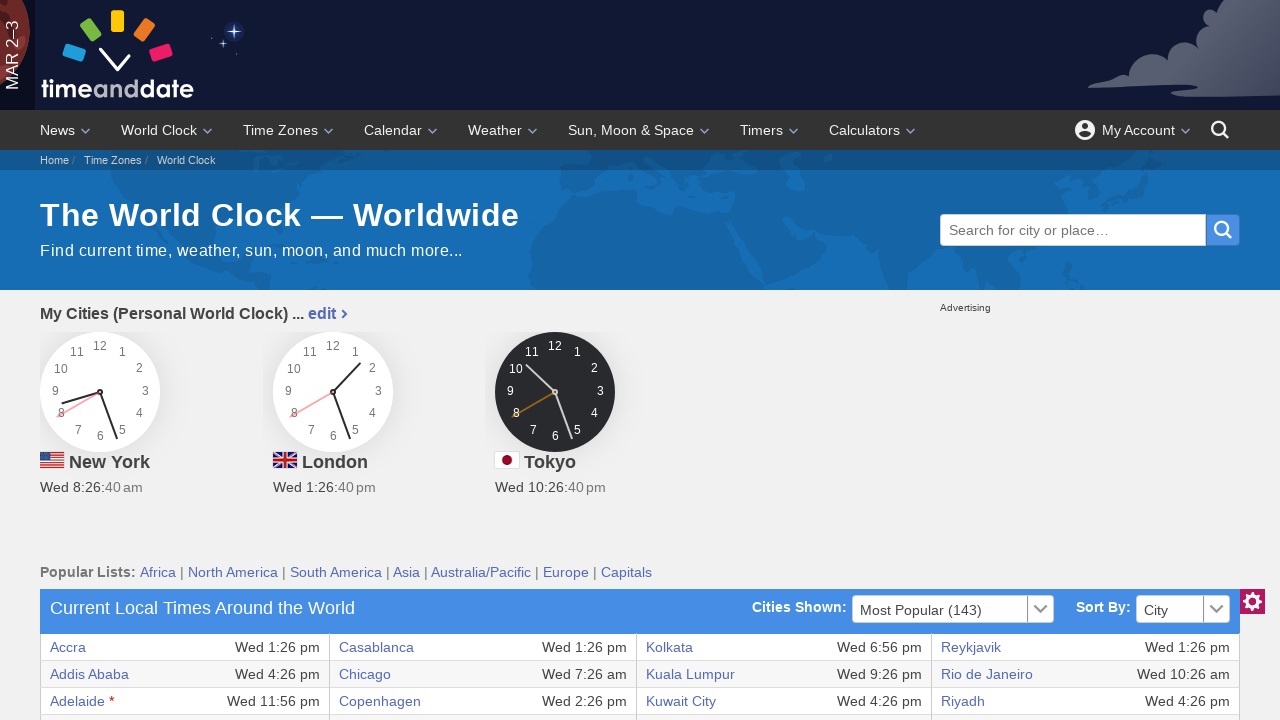

Accessed text content from row 20, column 7
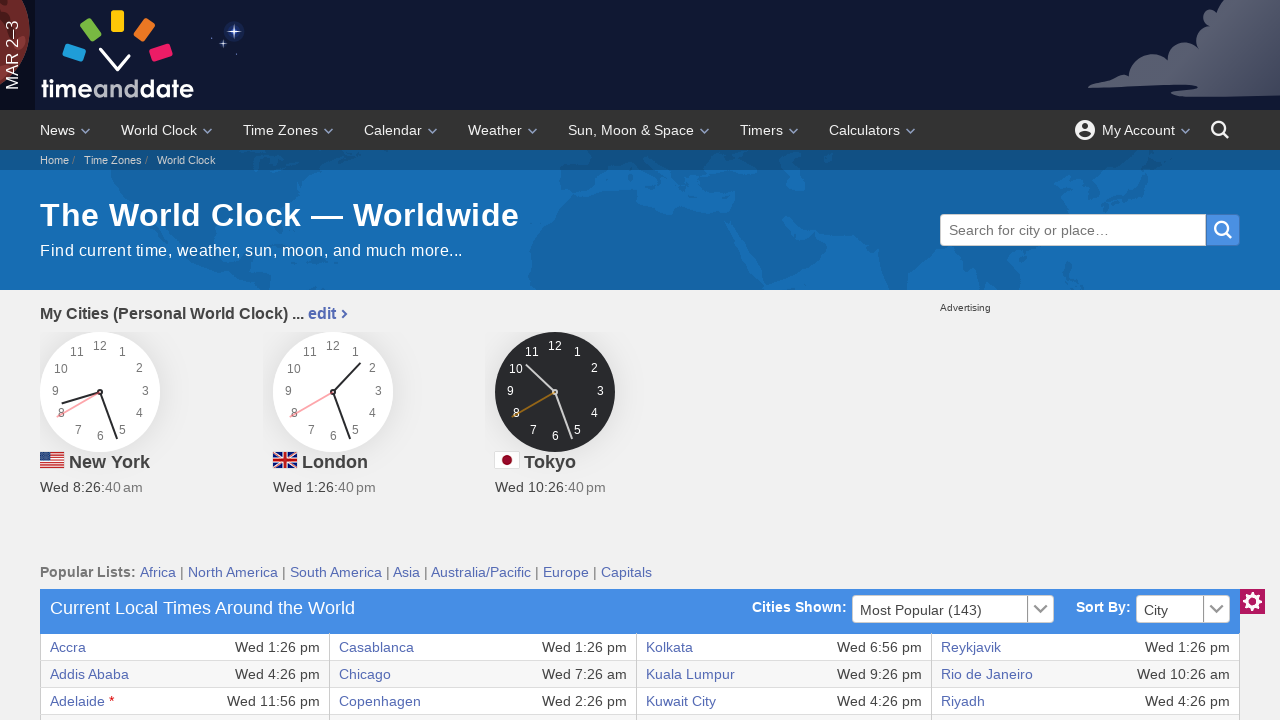

Located row 21 in the time zone table
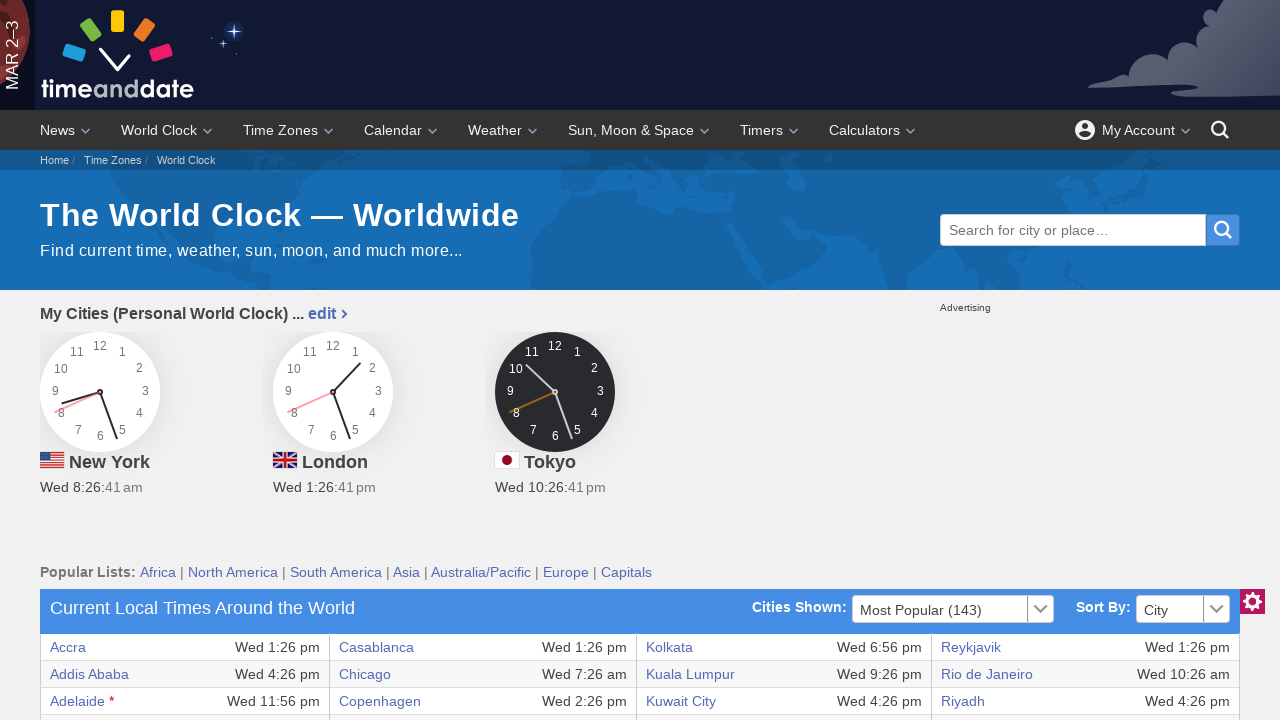

Accessed text content from row 21, column 0
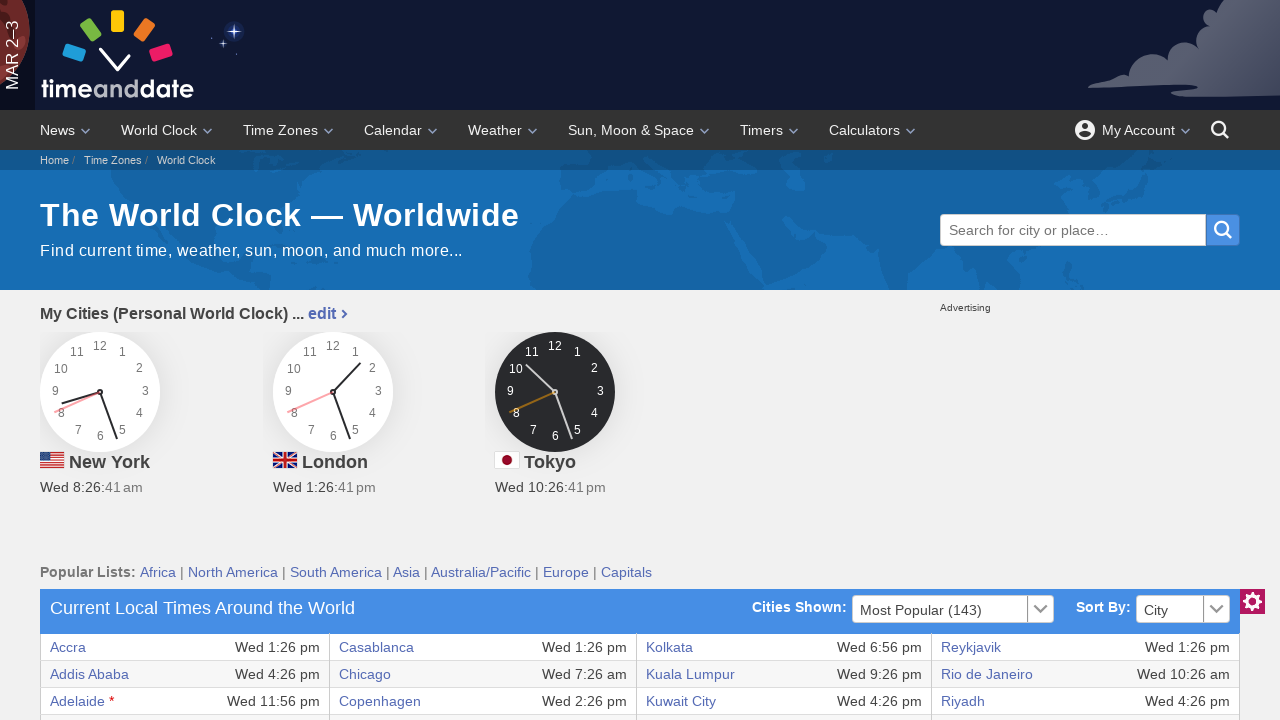

Accessed text content from row 21, column 1
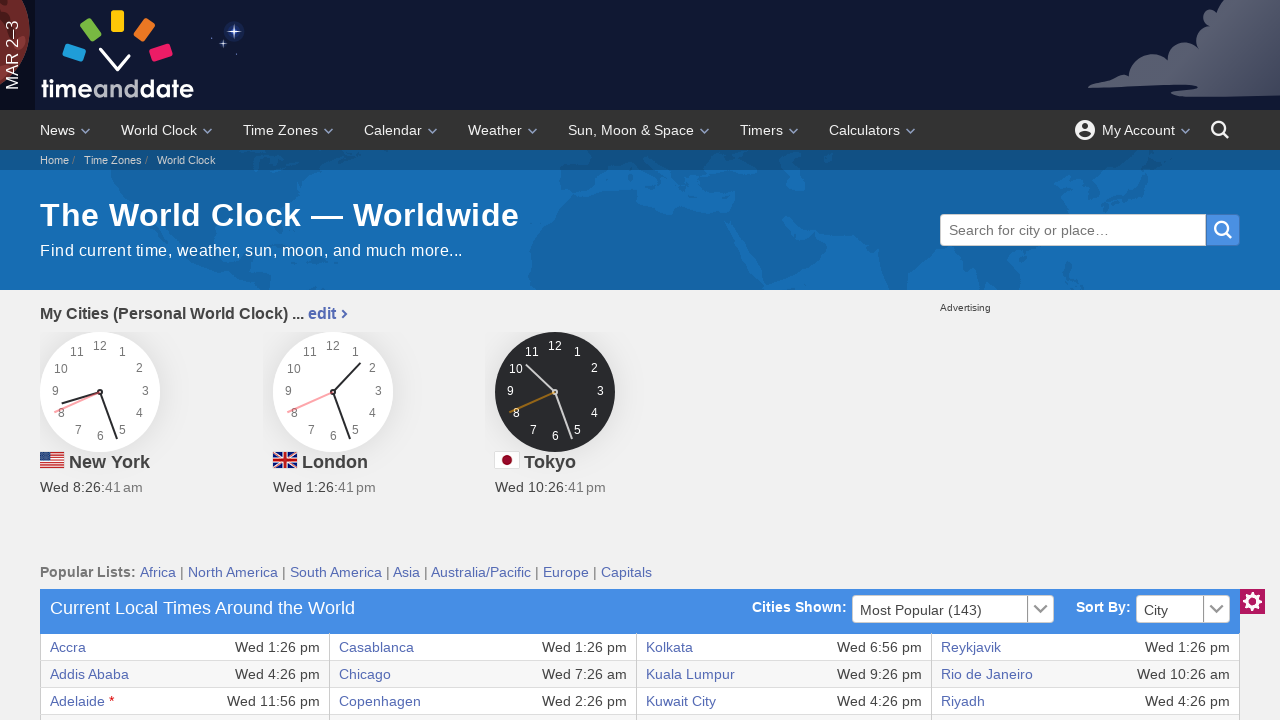

Accessed text content from row 21, column 2
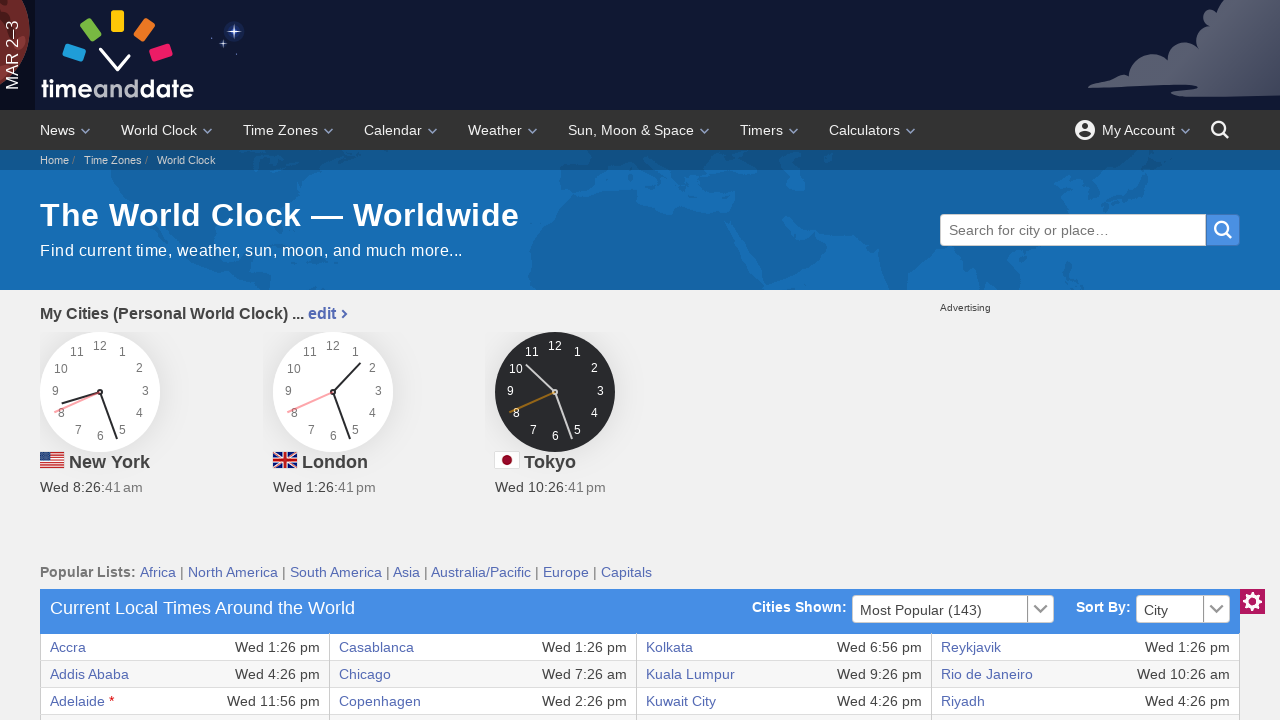

Accessed text content from row 21, column 3
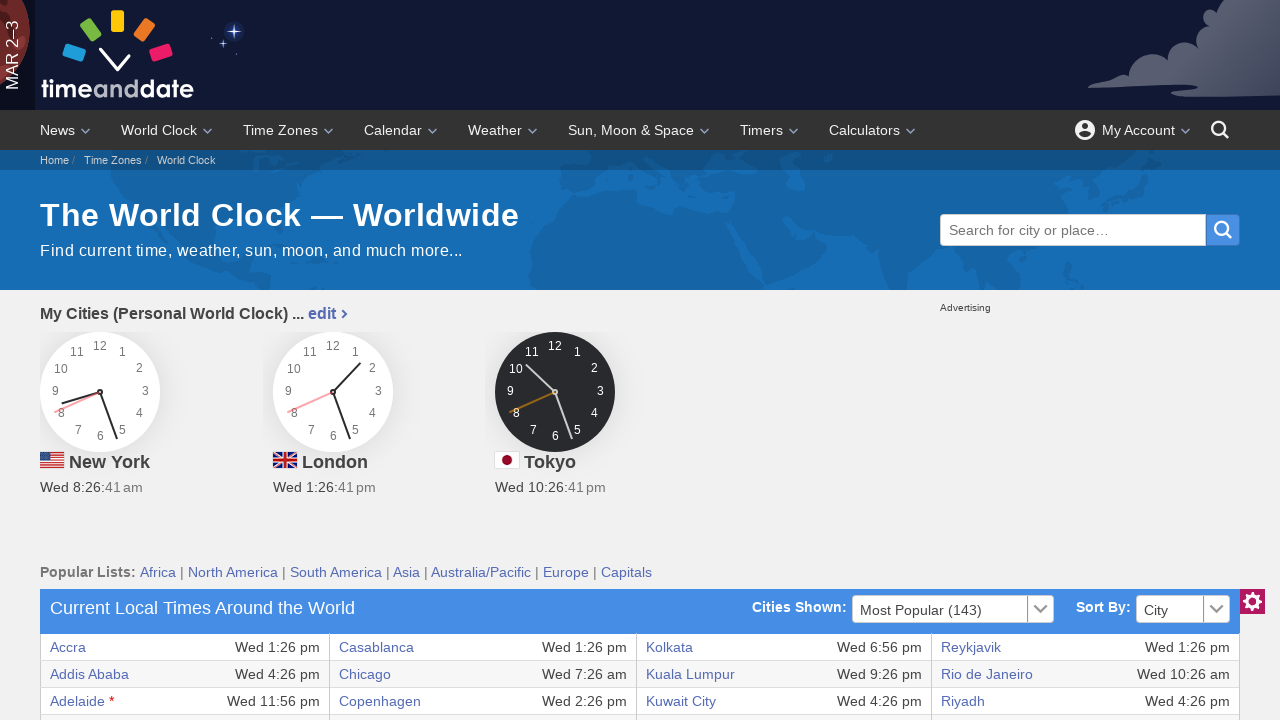

Accessed text content from row 21, column 4
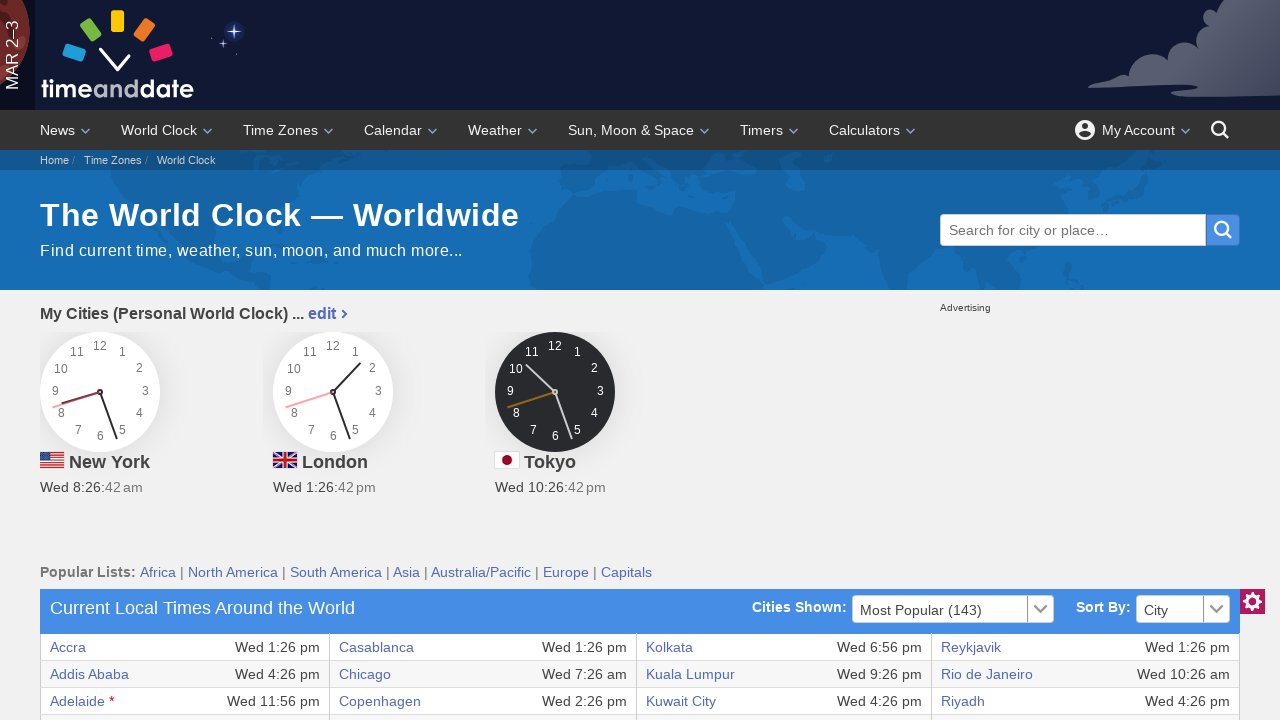

Accessed text content from row 21, column 5
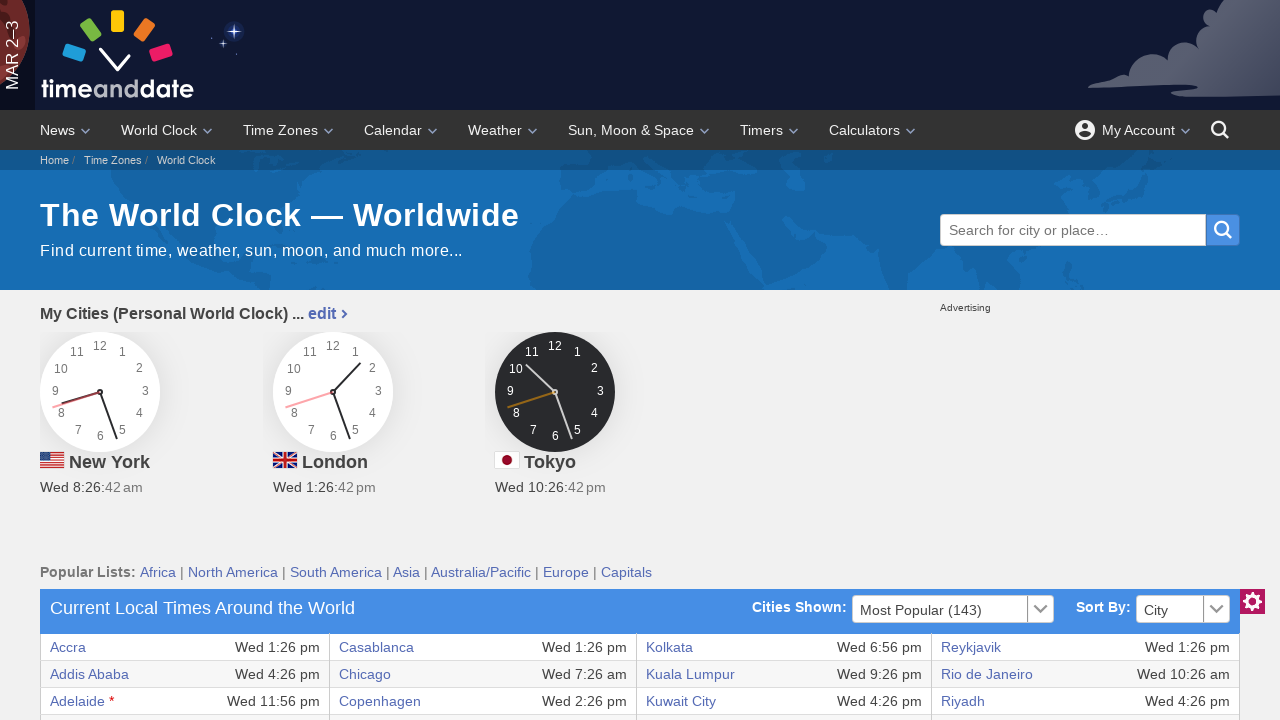

Accessed text content from row 21, column 6
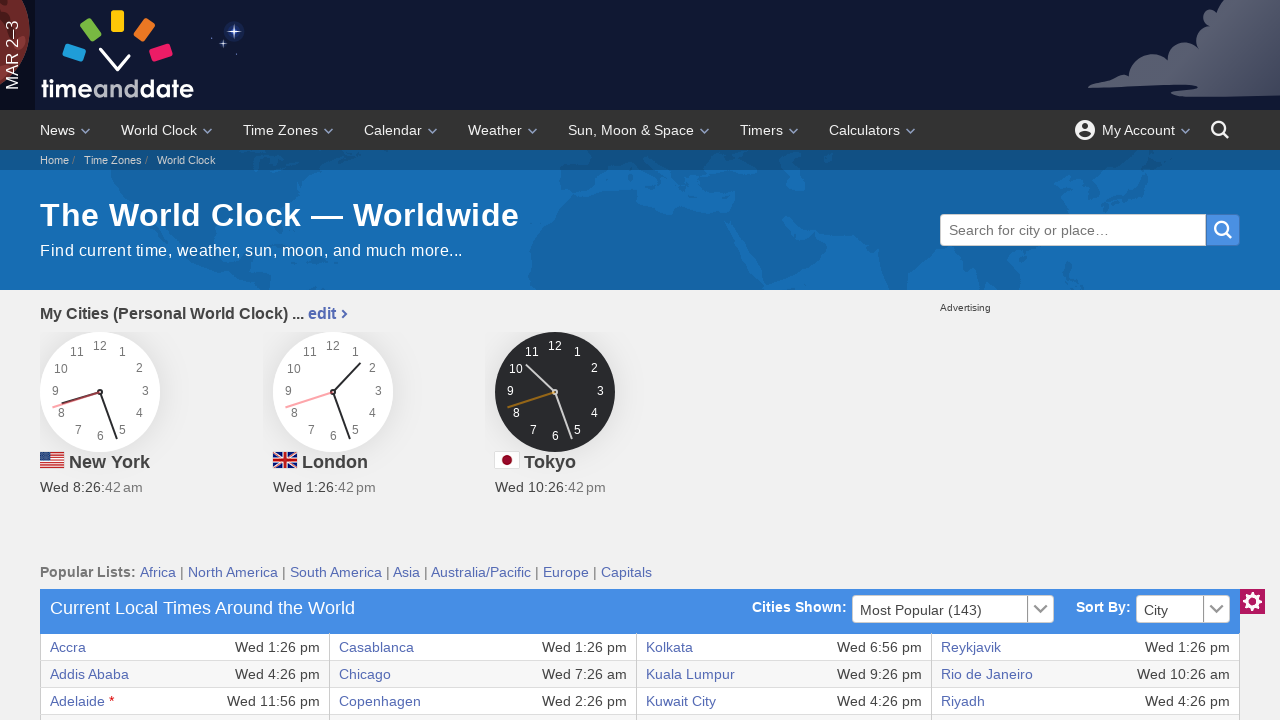

Accessed text content from row 21, column 7
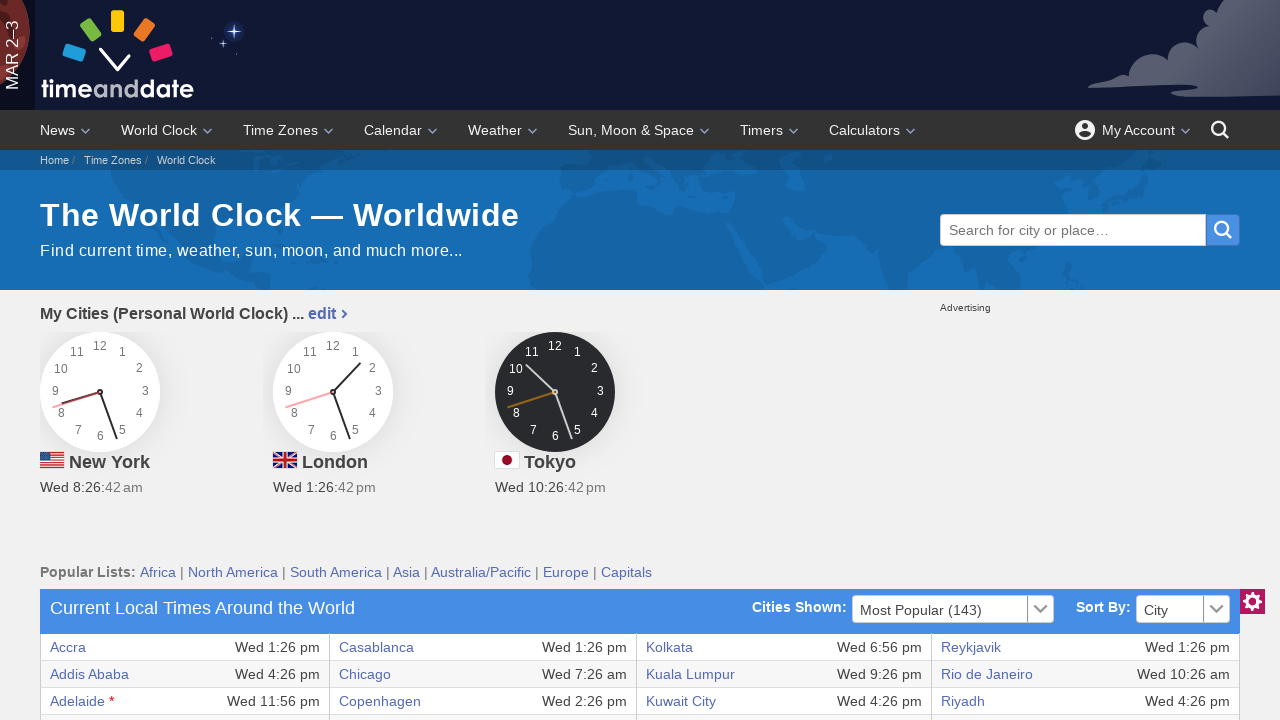

Located row 22 in the time zone table
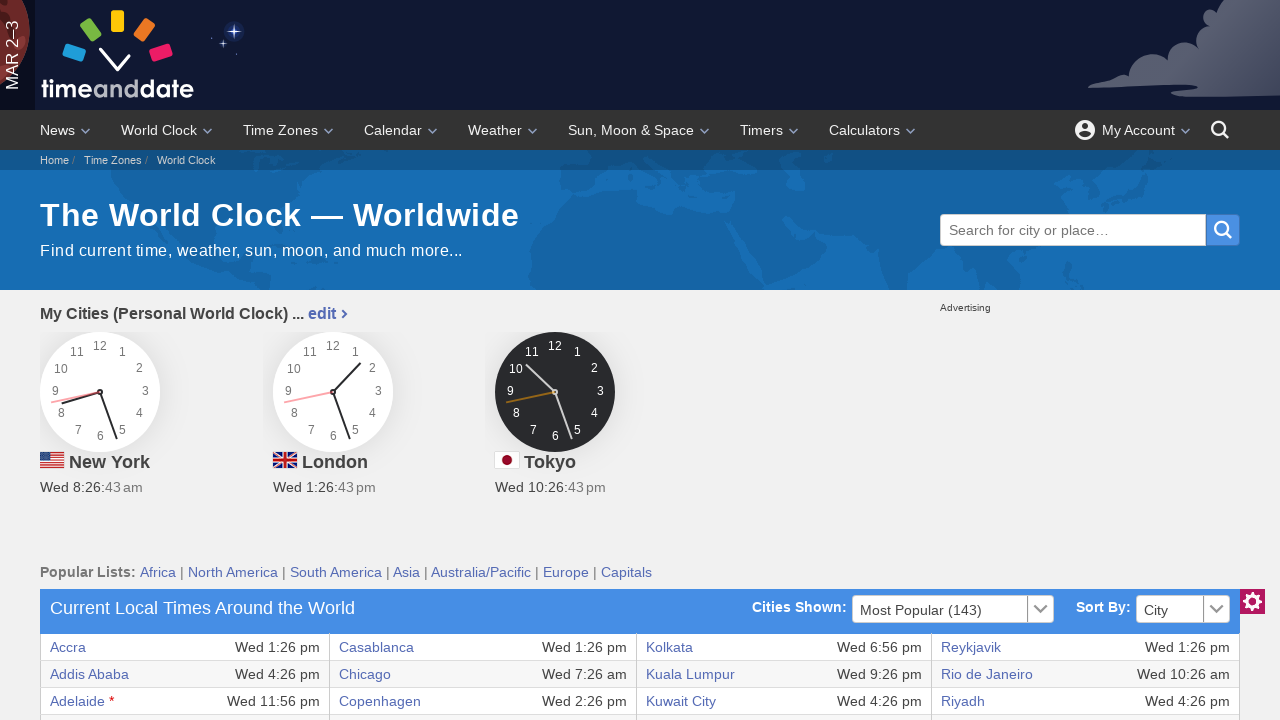

Accessed text content from row 22, column 0
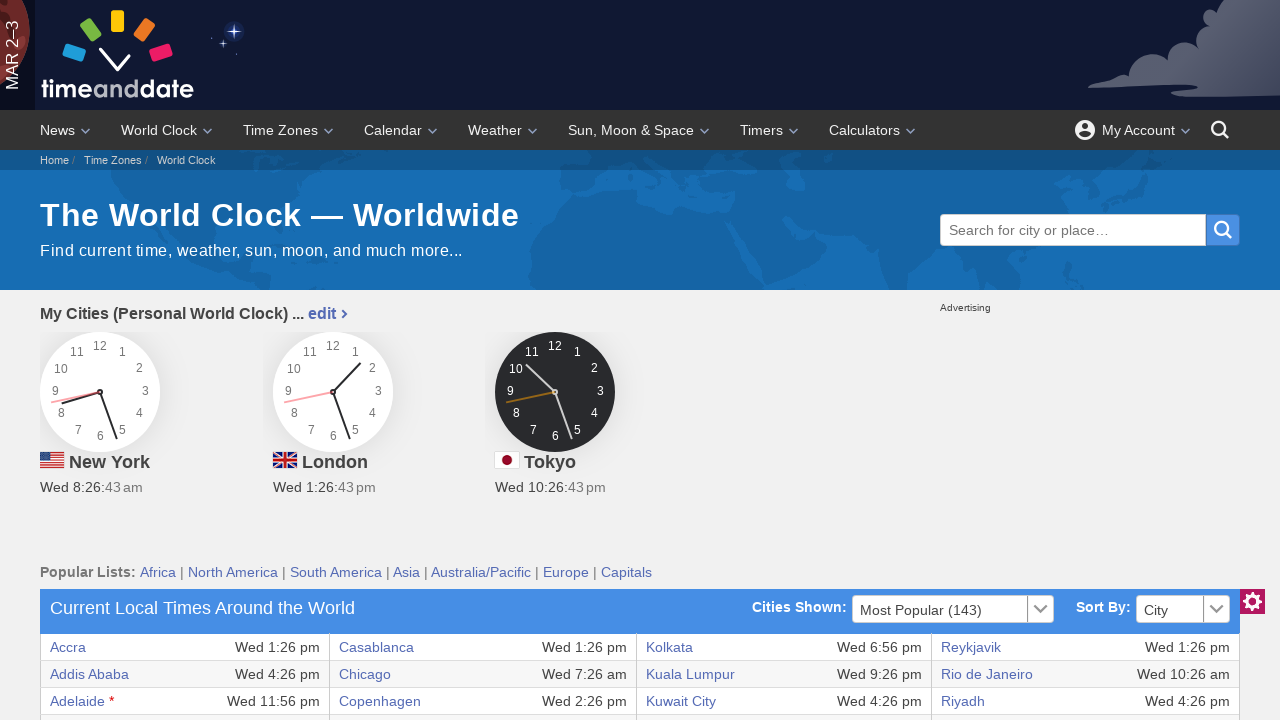

Accessed text content from row 22, column 1
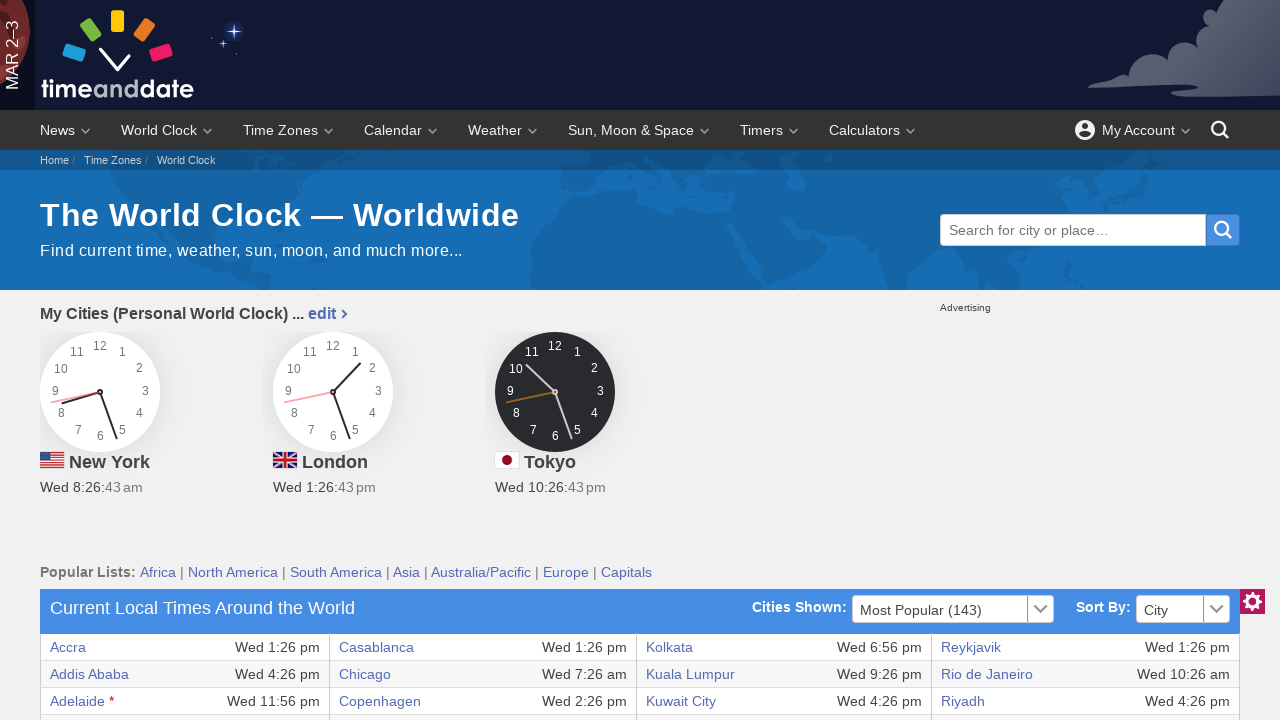

Accessed text content from row 22, column 2
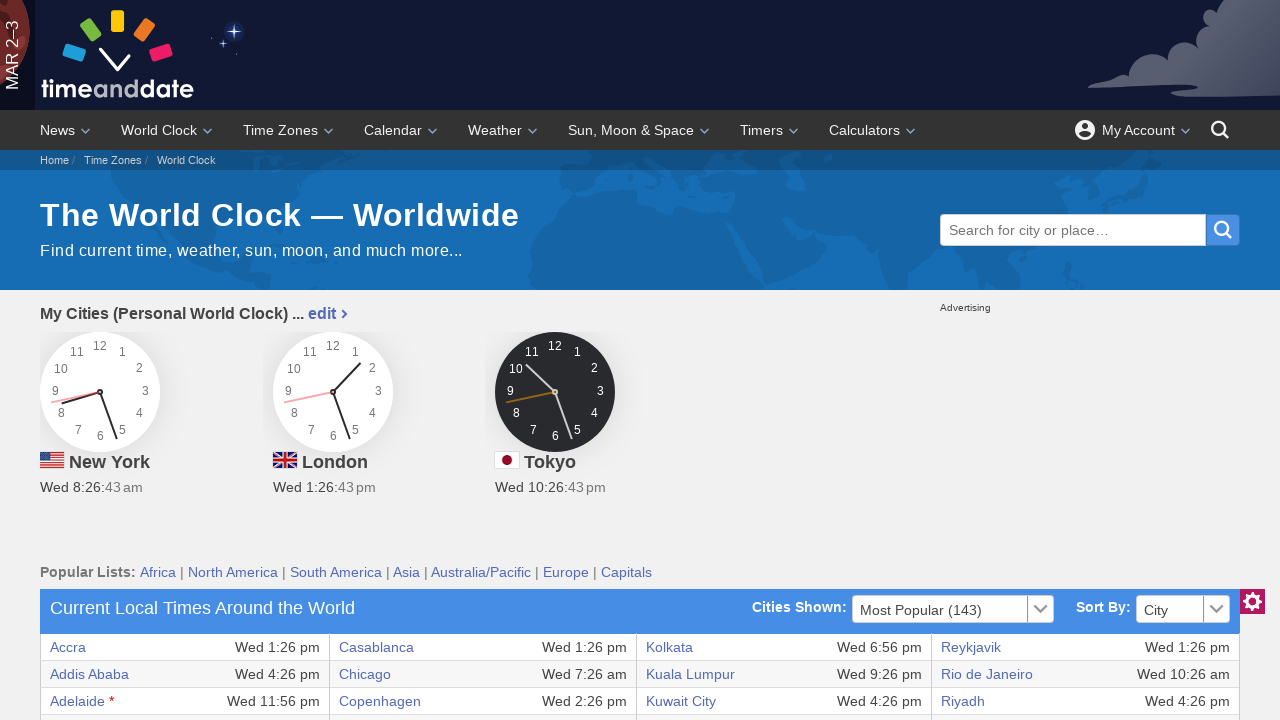

Accessed text content from row 22, column 3
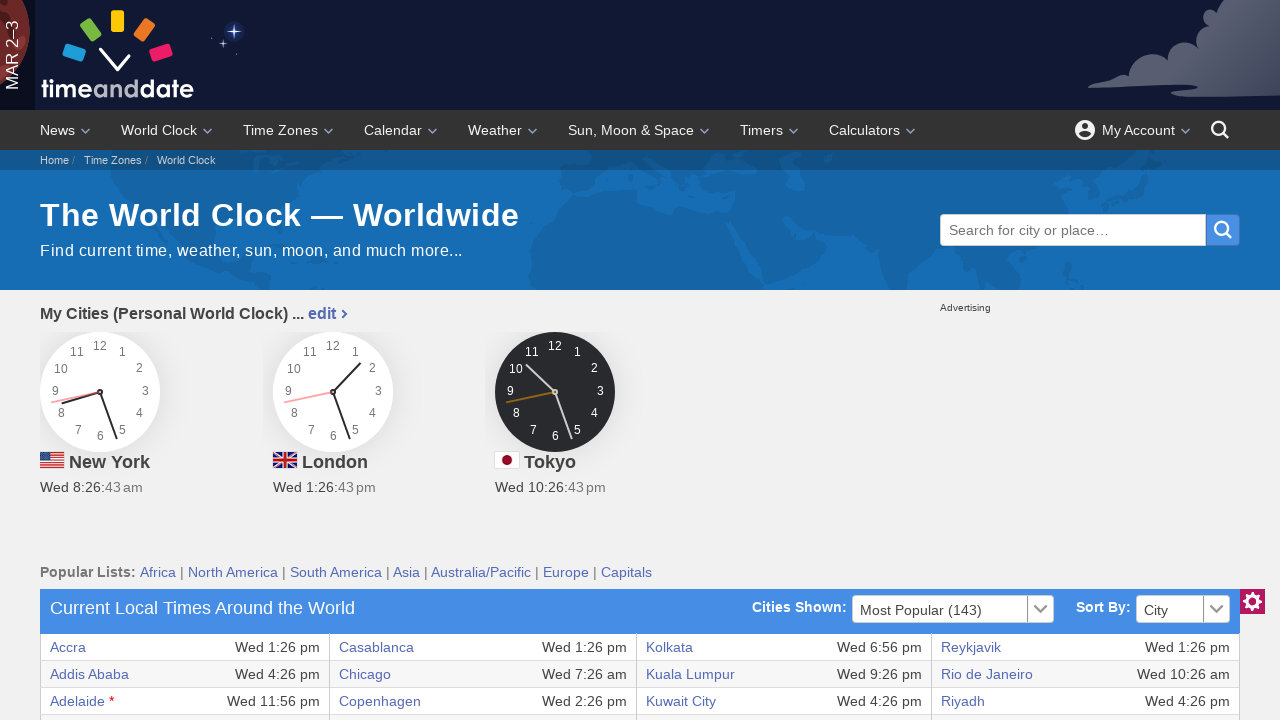

Accessed text content from row 22, column 4
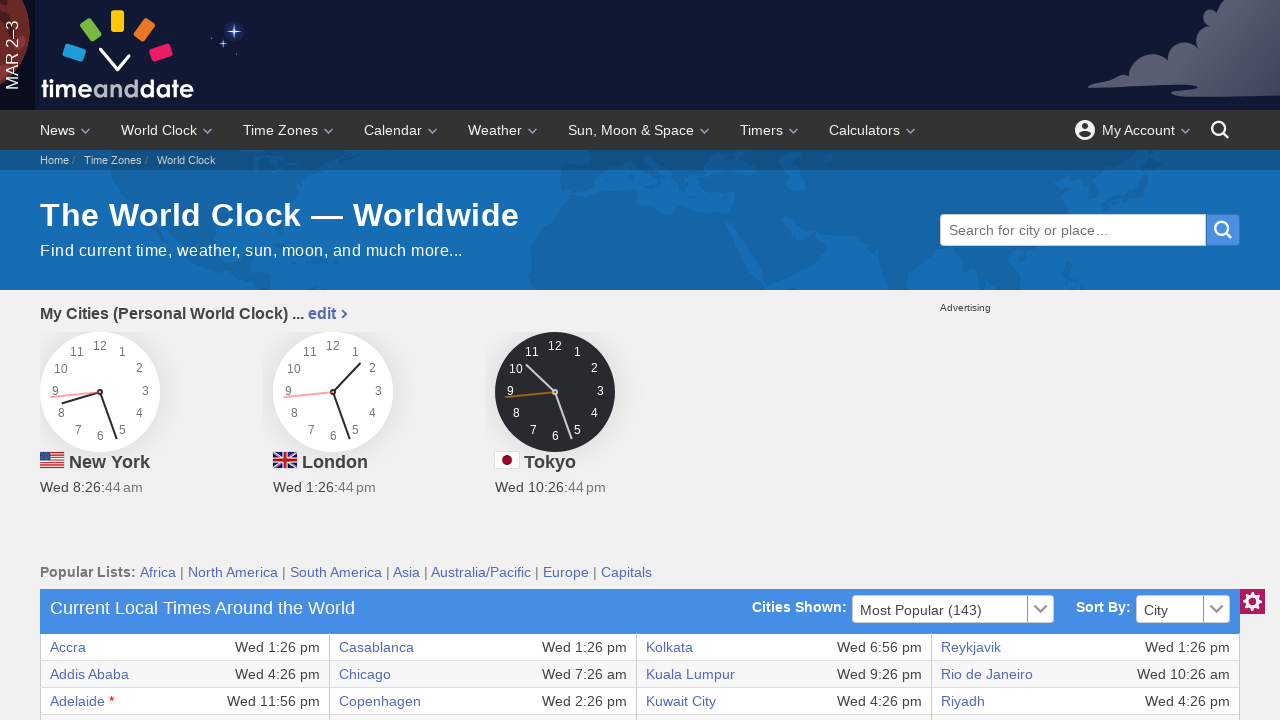

Accessed text content from row 22, column 5
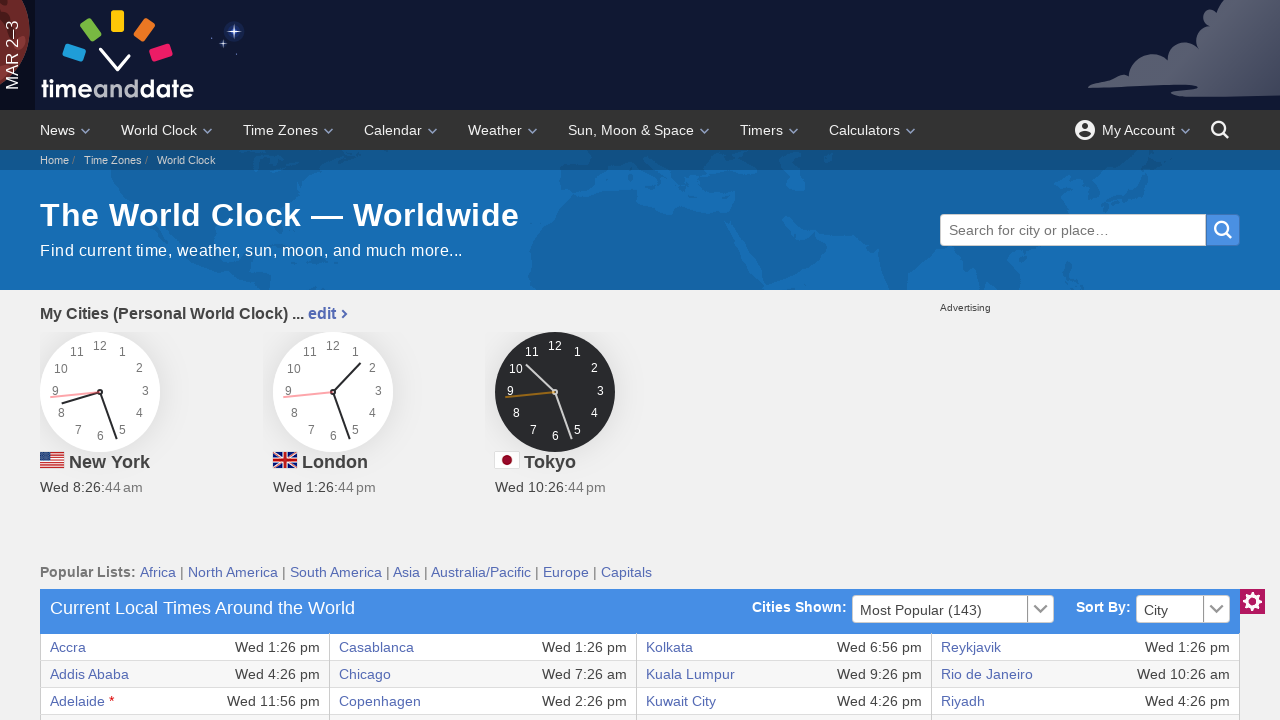

Accessed text content from row 22, column 6
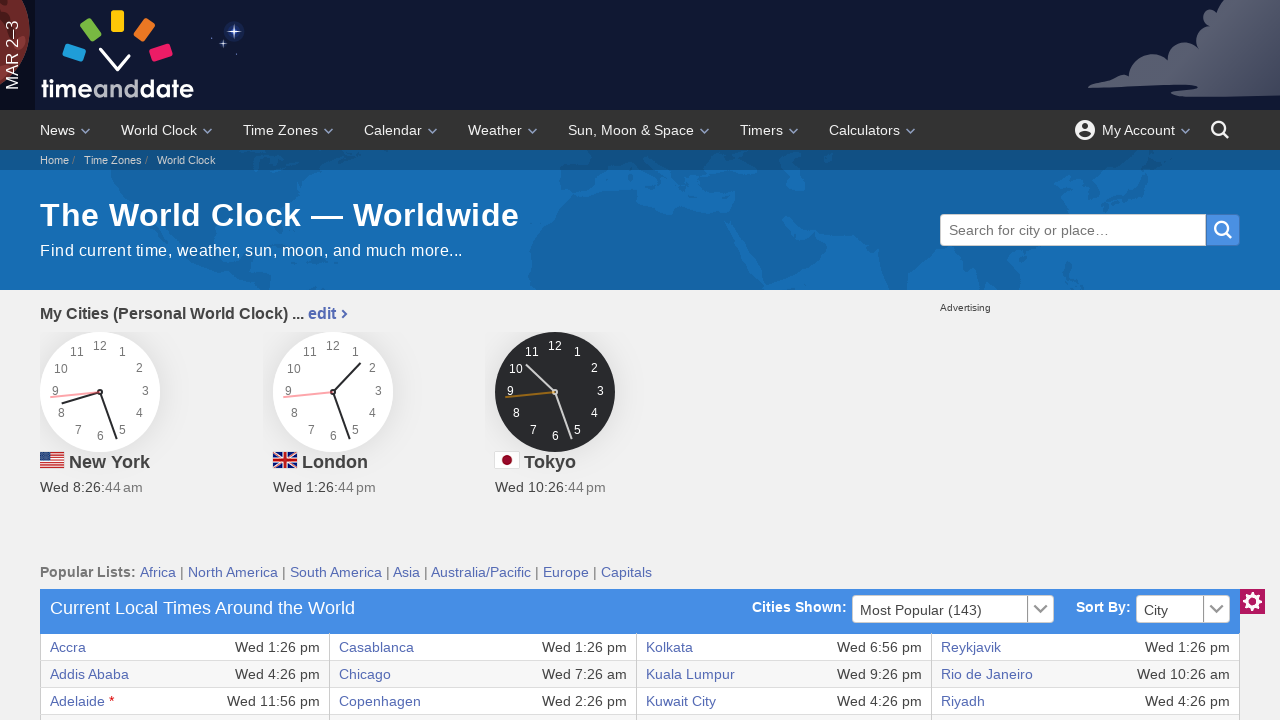

Accessed text content from row 22, column 7
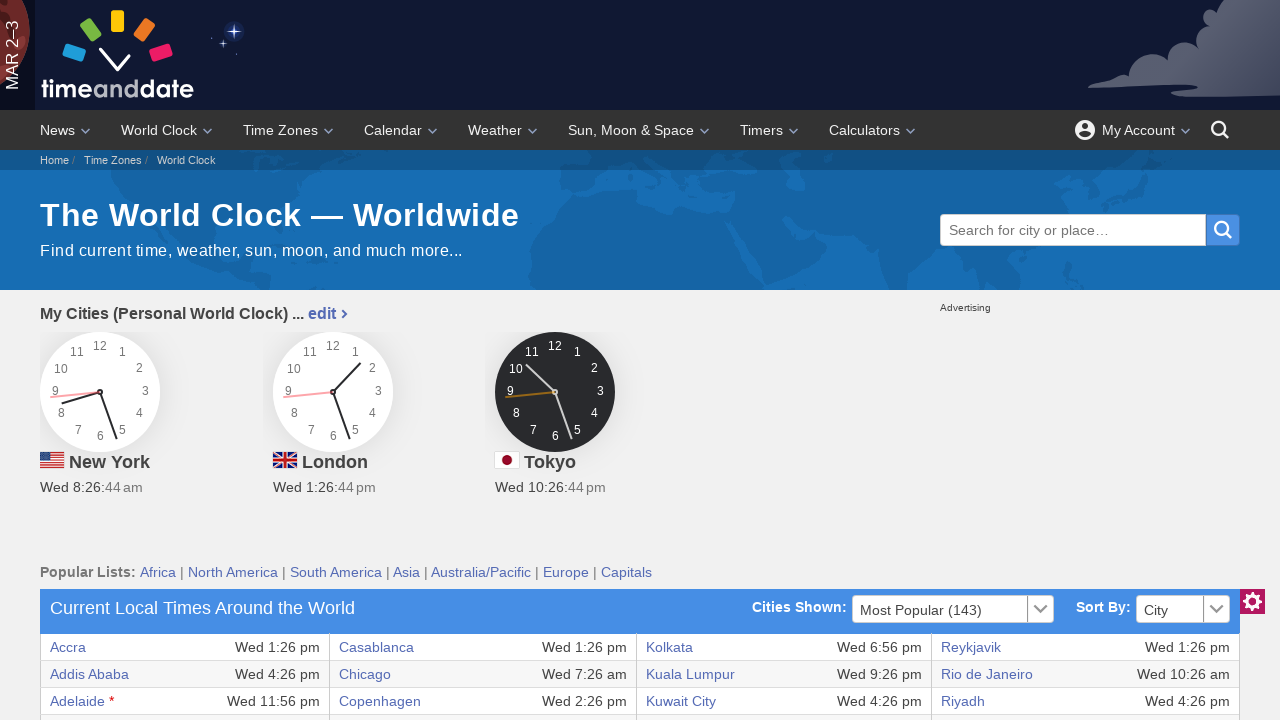

Located row 23 in the time zone table
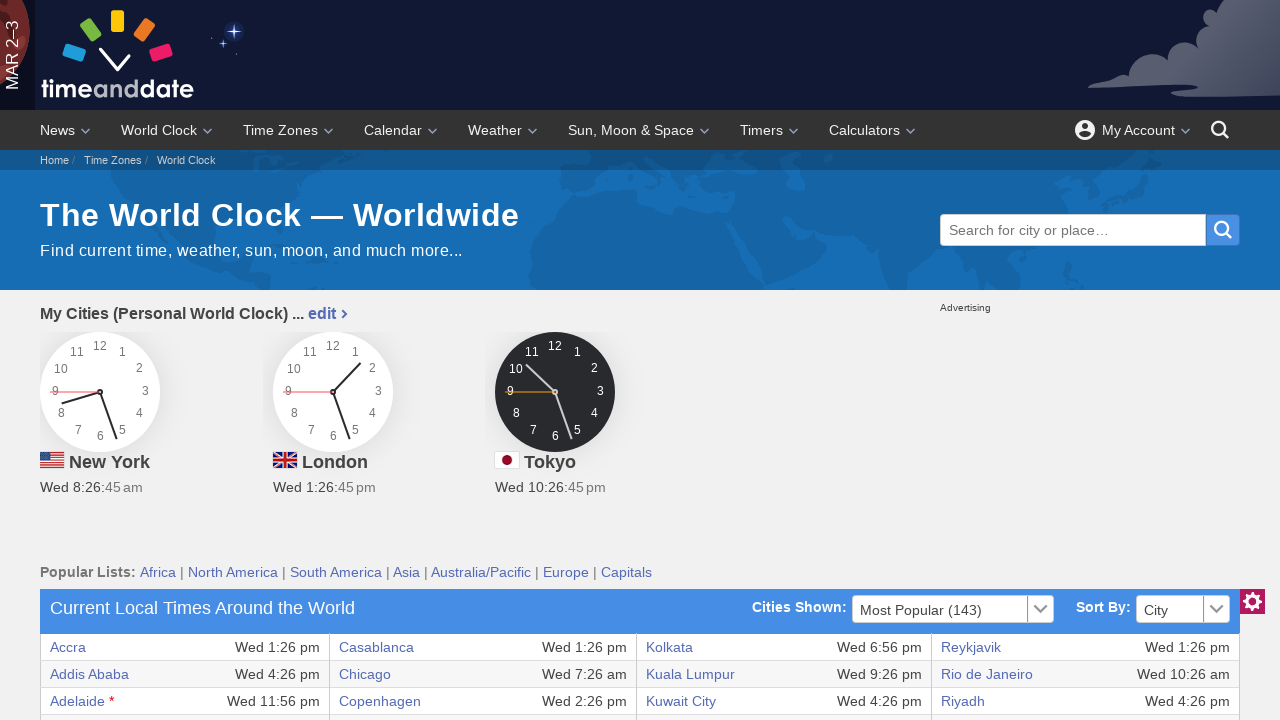

Accessed text content from row 23, column 0
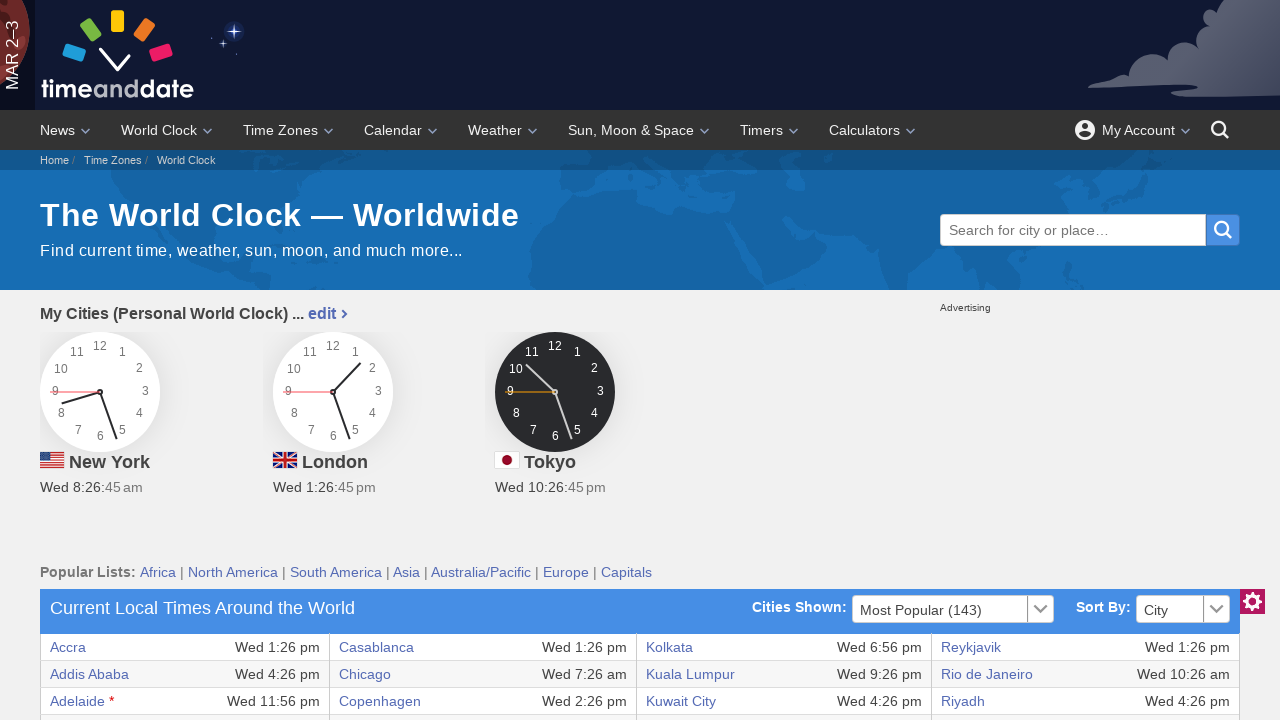

Accessed text content from row 23, column 1
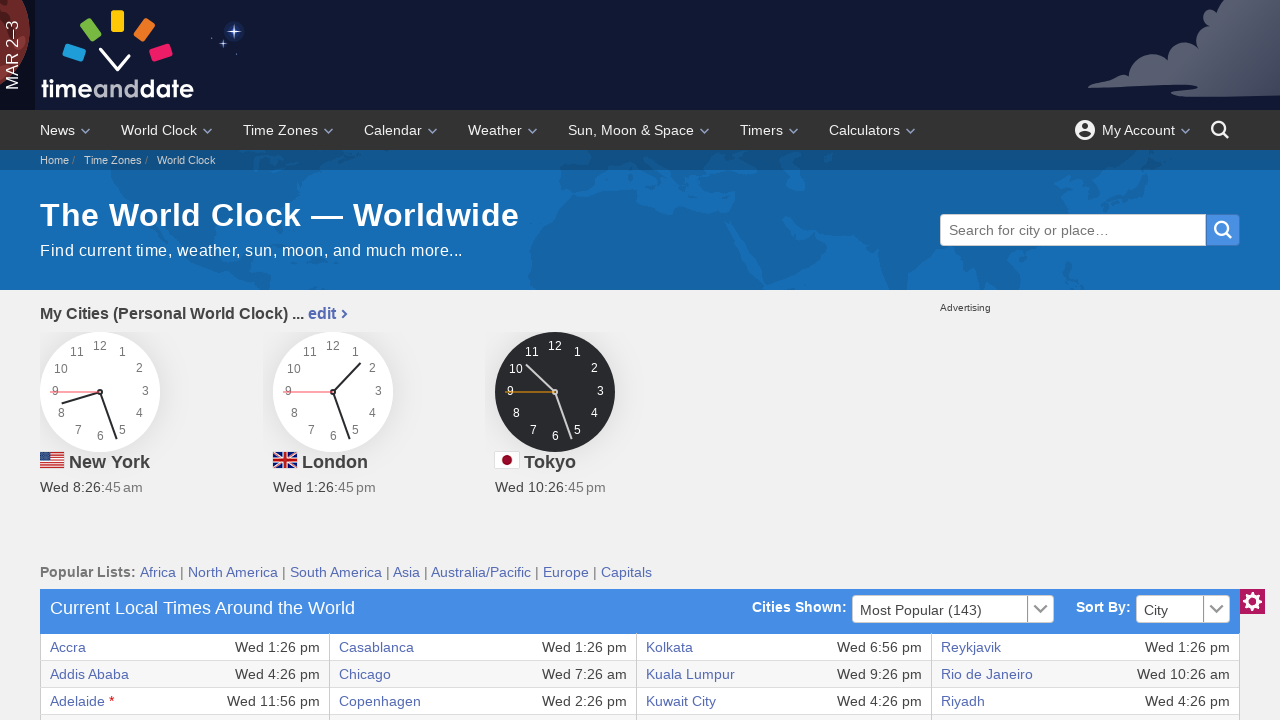

Accessed text content from row 23, column 2
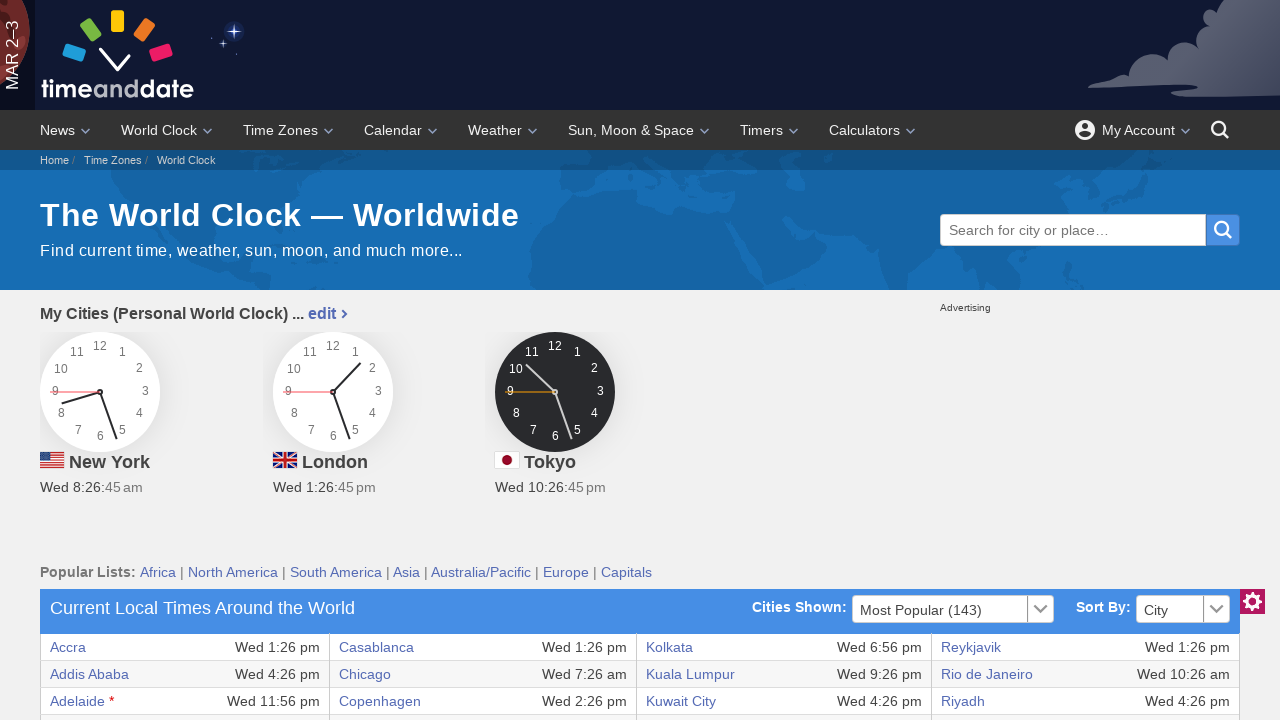

Accessed text content from row 23, column 3
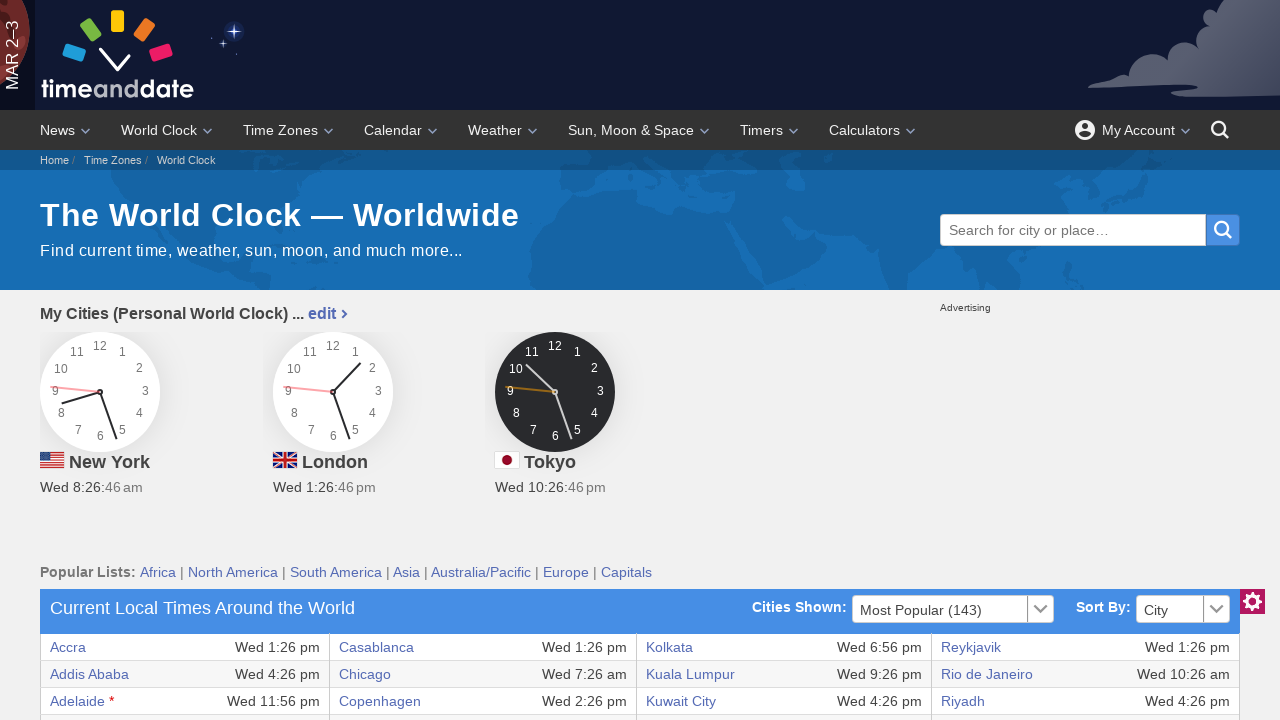

Accessed text content from row 23, column 4
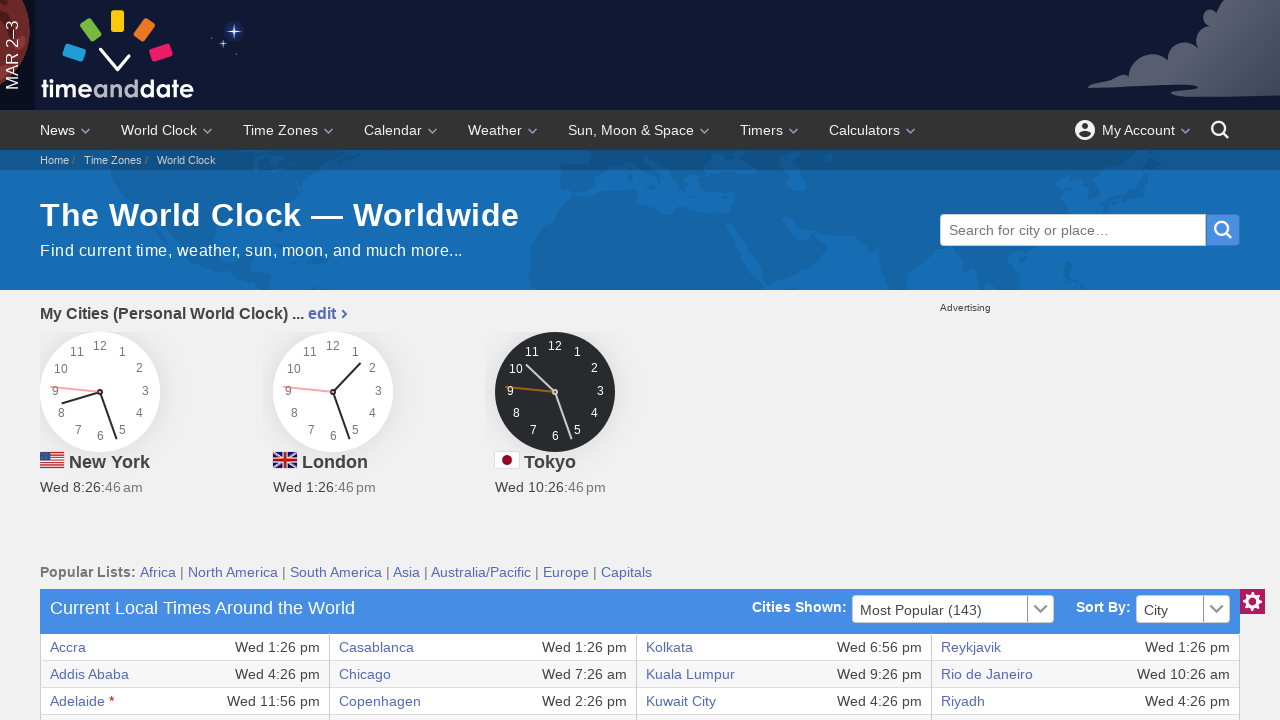

Accessed text content from row 23, column 5
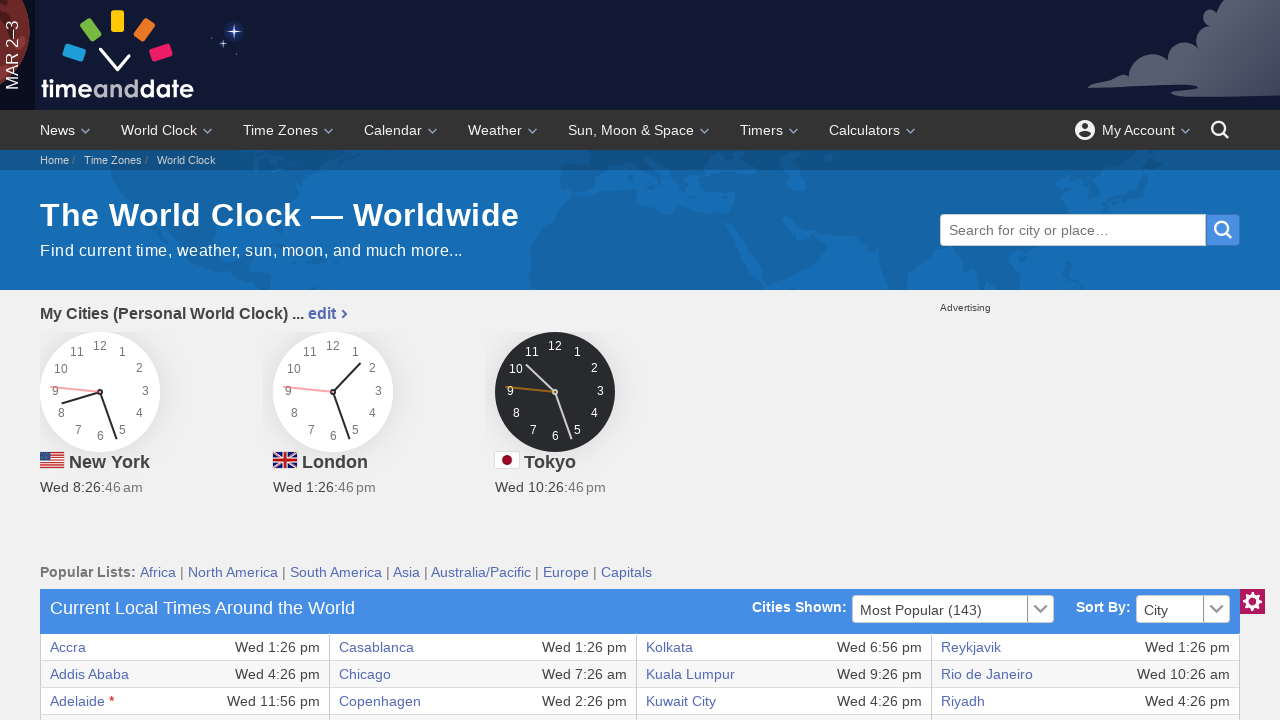

Accessed text content from row 23, column 6
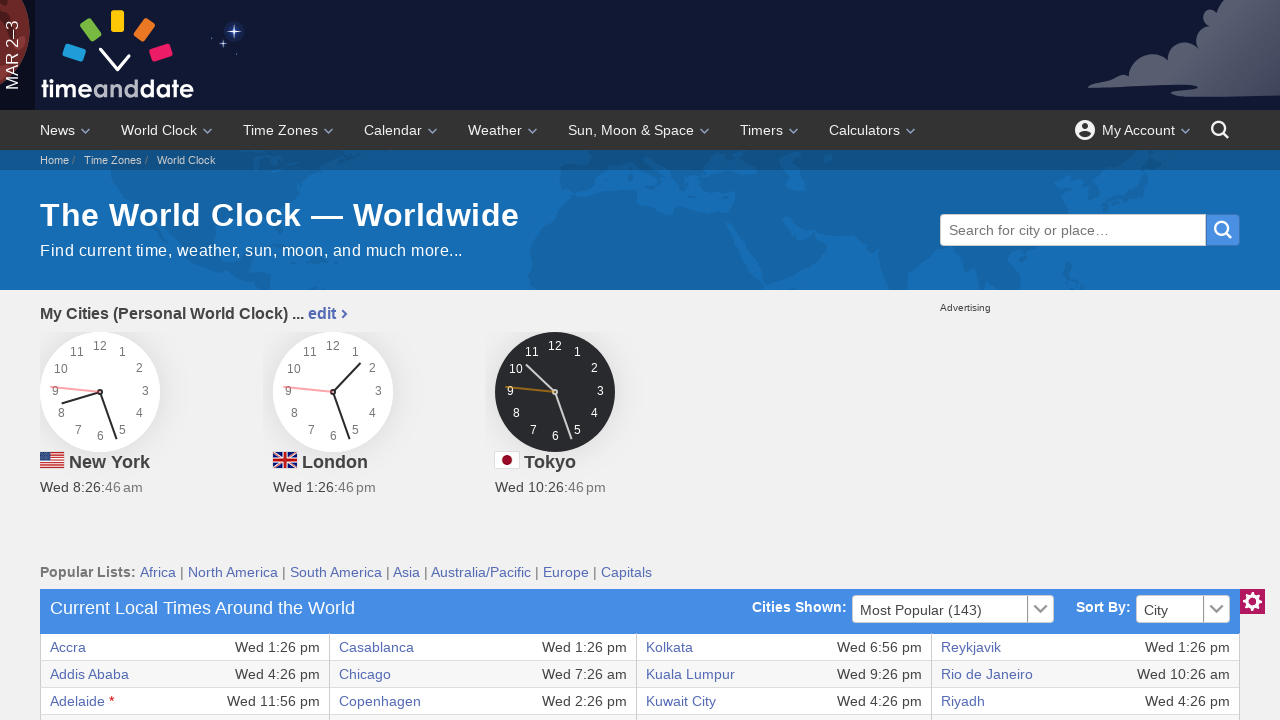

Accessed text content from row 23, column 7
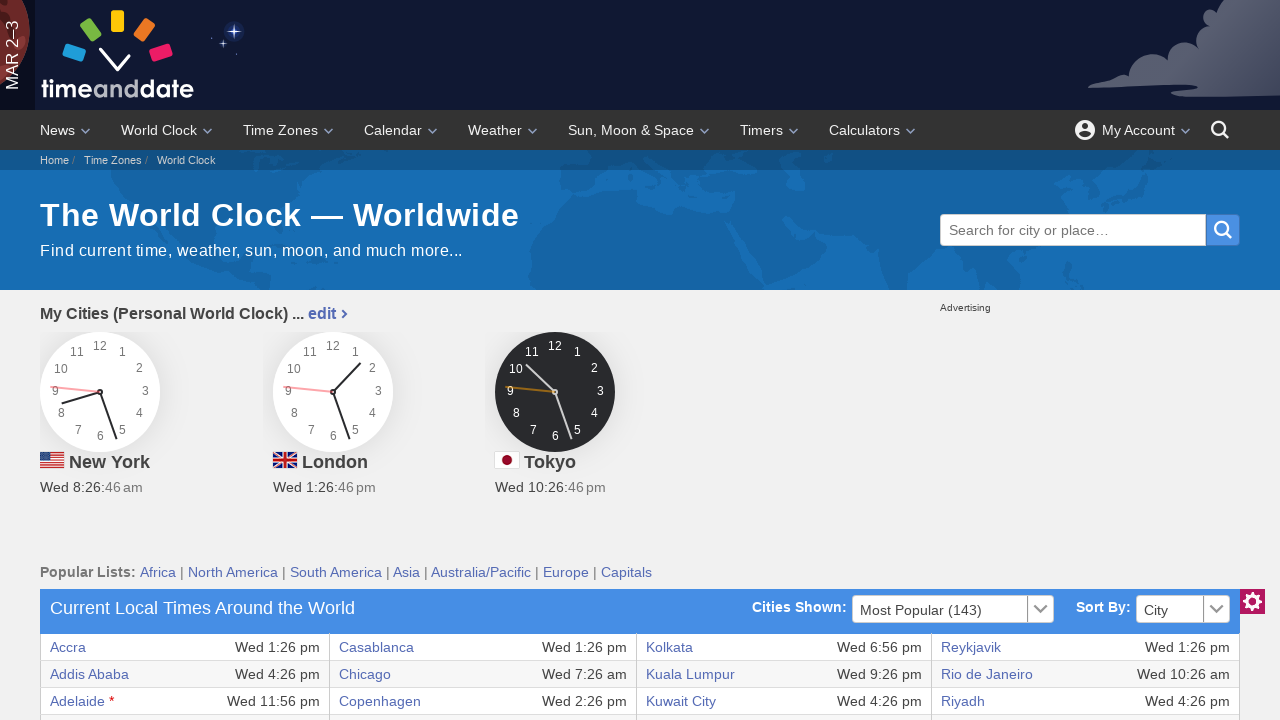

Located row 24 in the time zone table
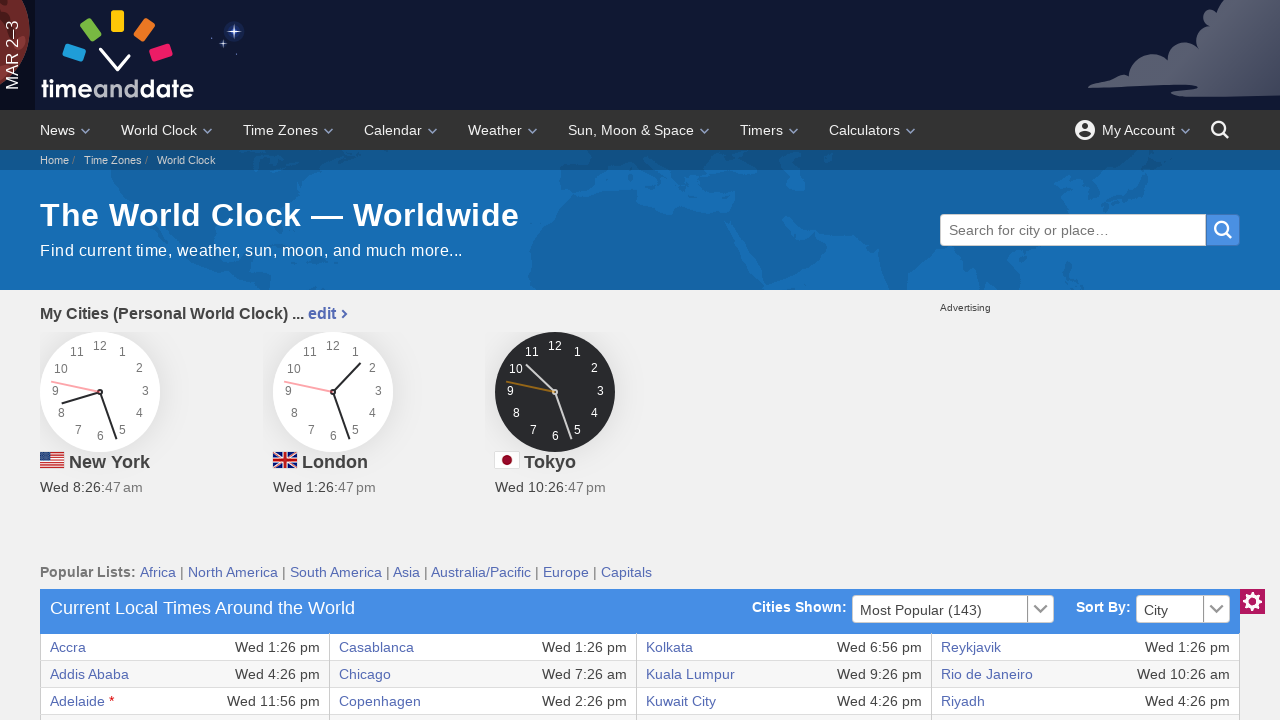

Accessed text content from row 24, column 0
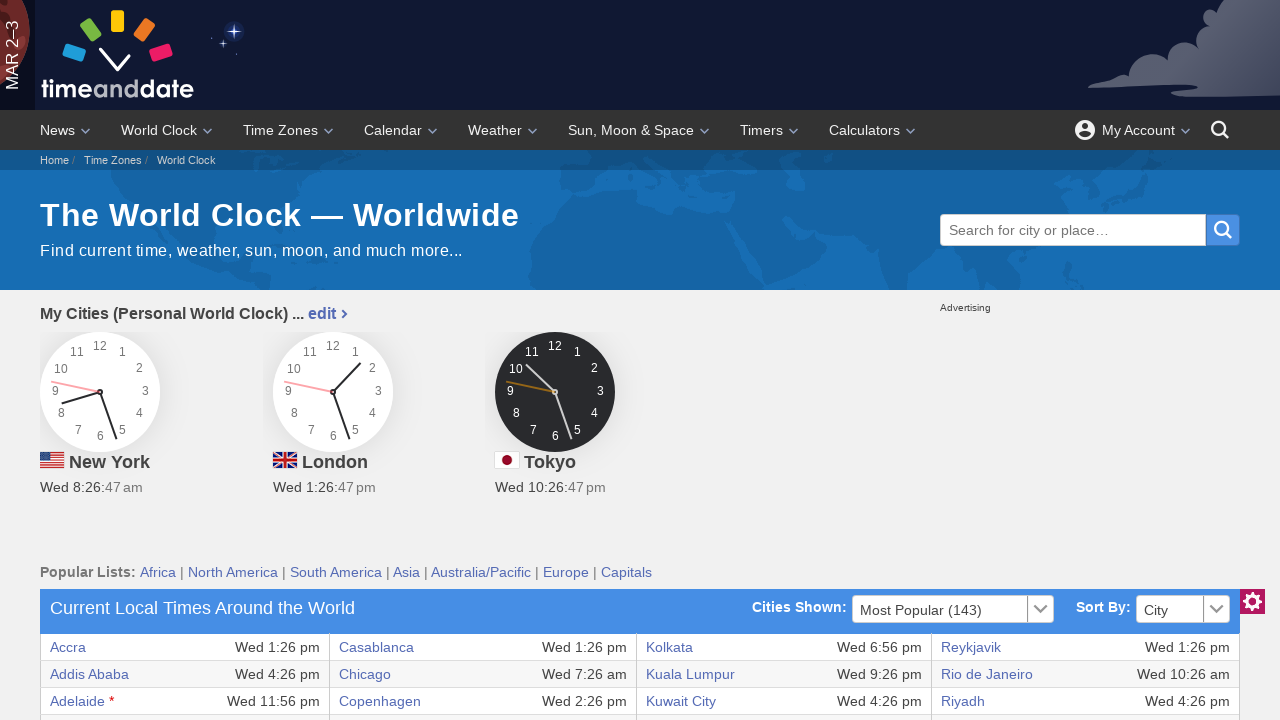

Accessed text content from row 24, column 1
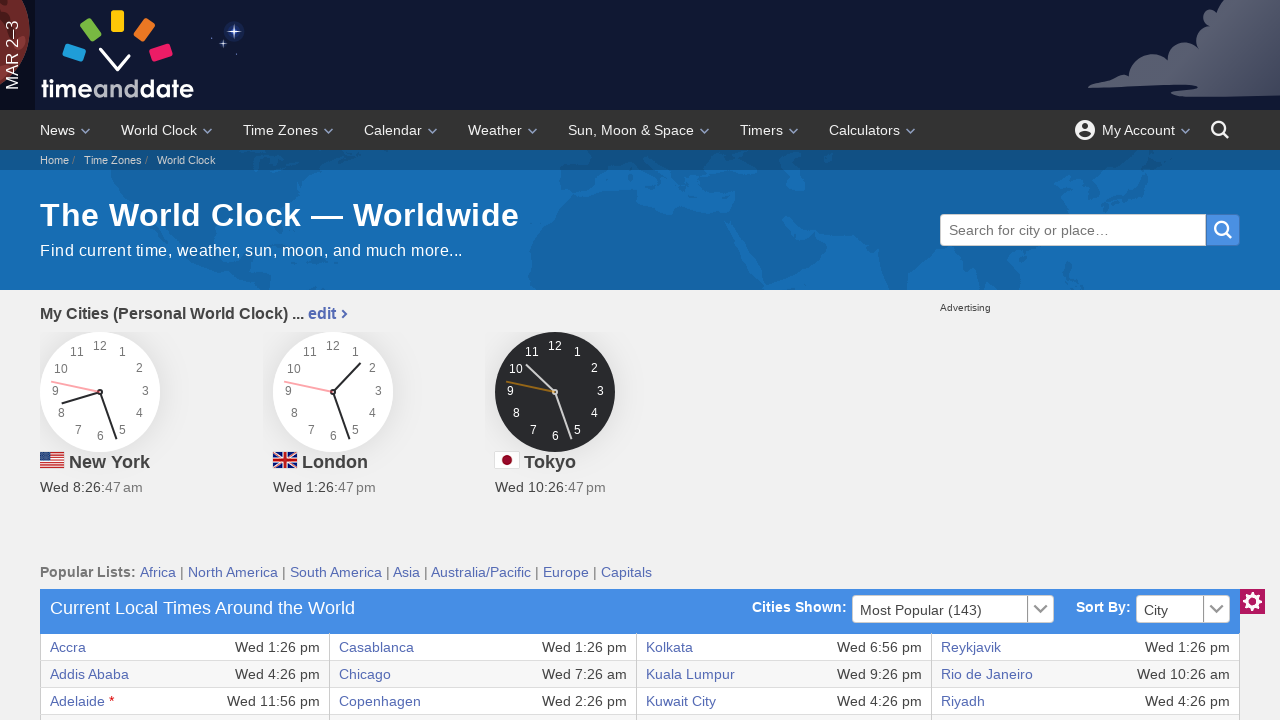

Accessed text content from row 24, column 2
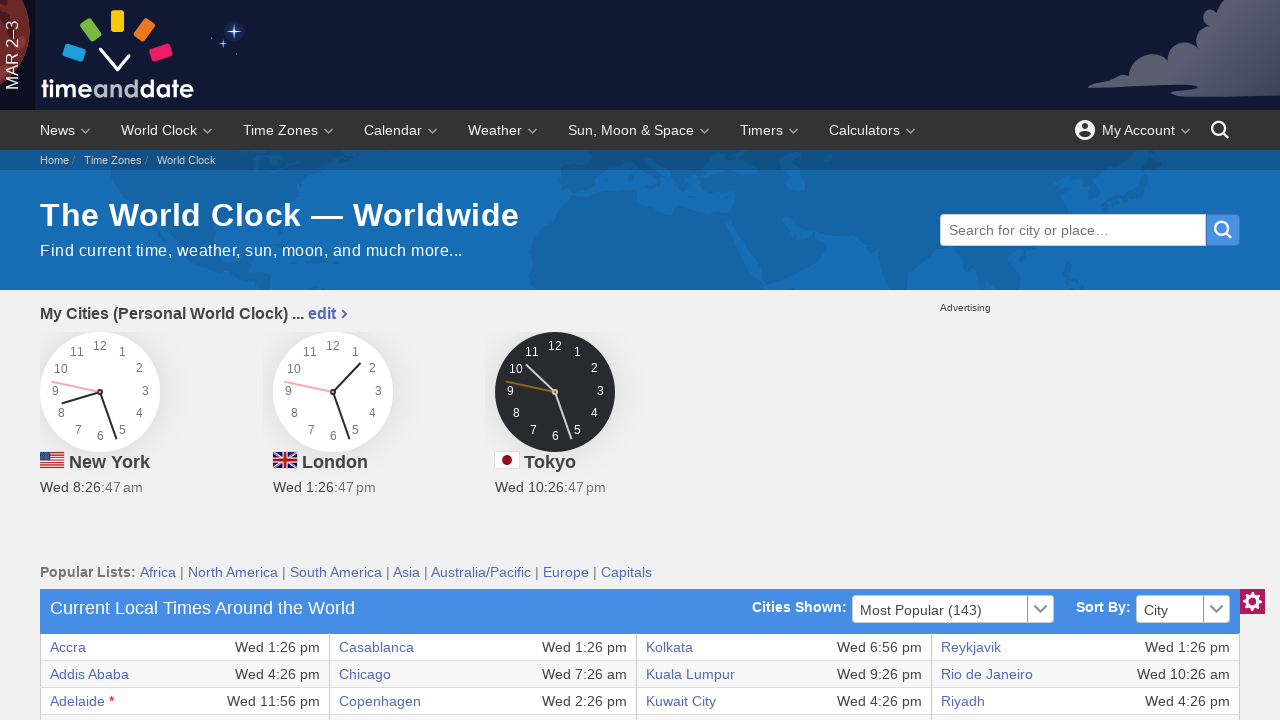

Accessed text content from row 24, column 3
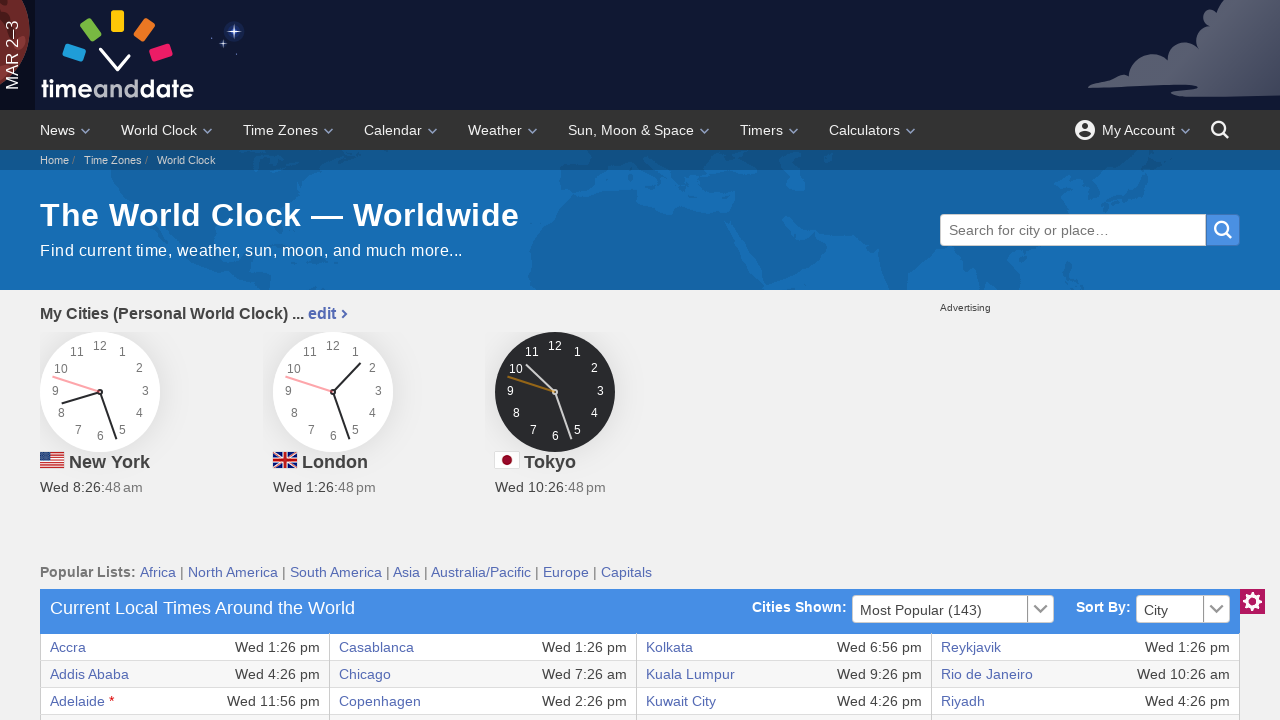

Accessed text content from row 24, column 4
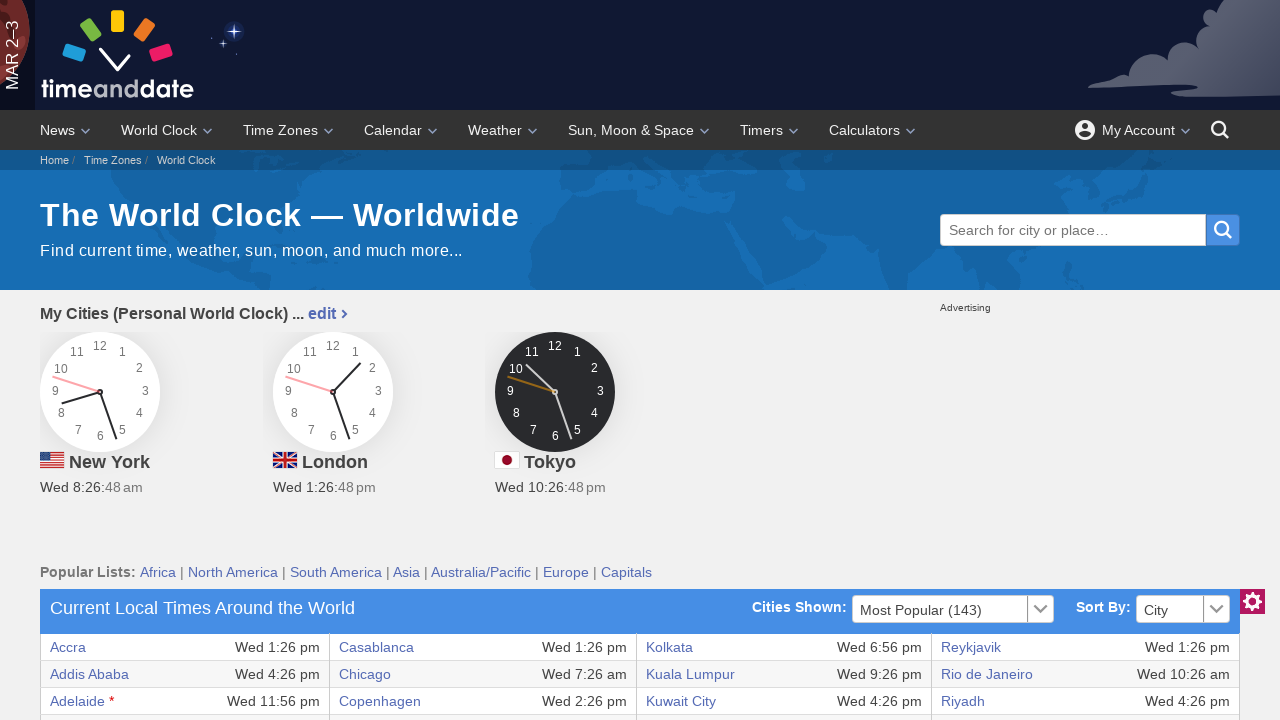

Accessed text content from row 24, column 5
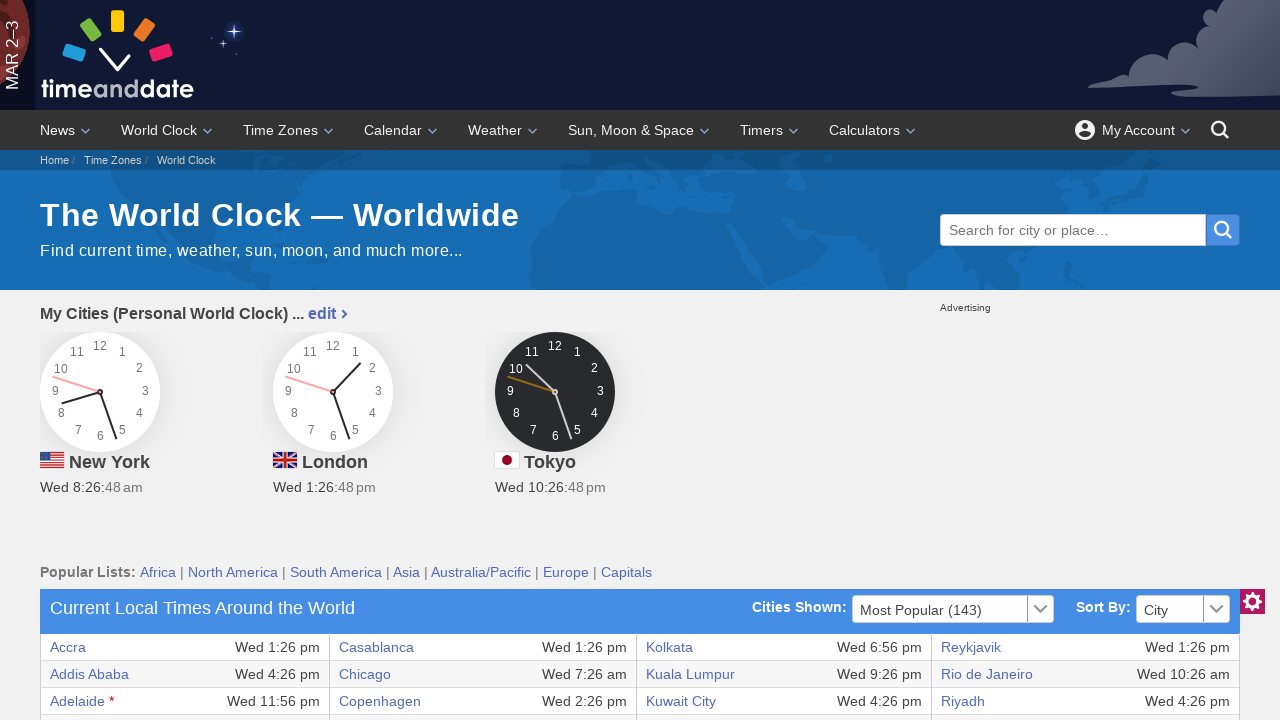

Accessed text content from row 24, column 6
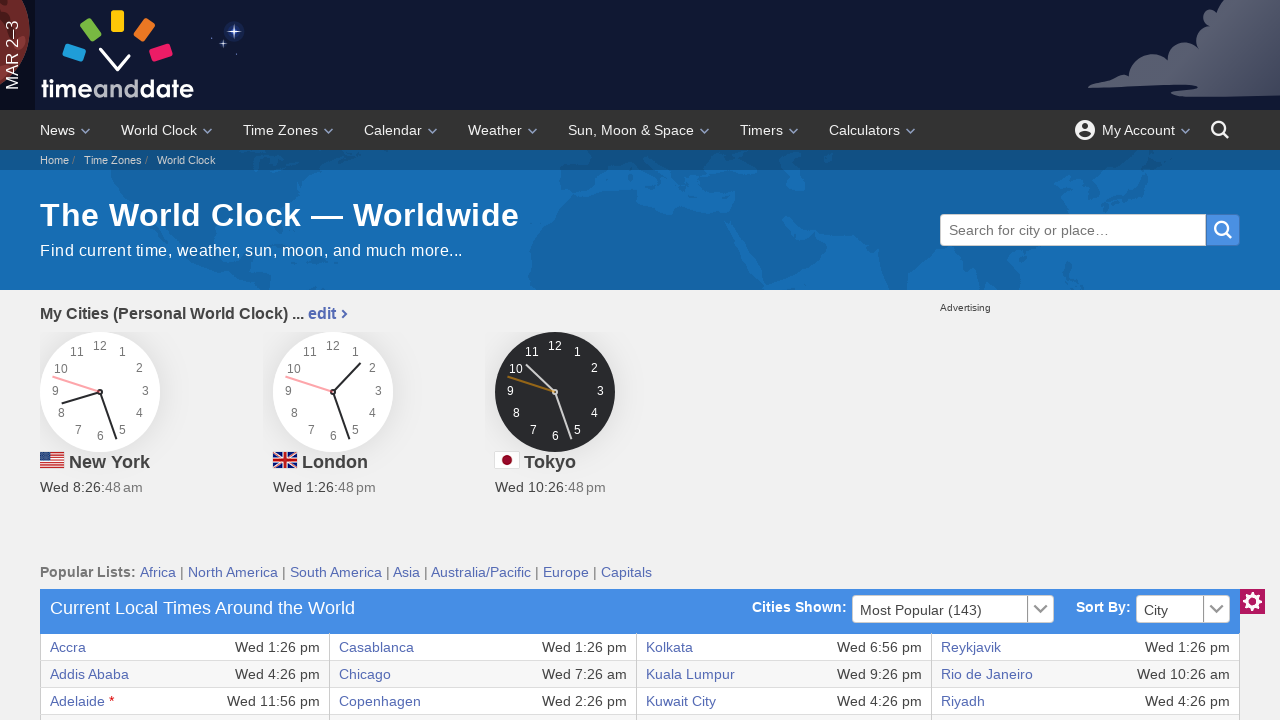

Accessed text content from row 24, column 7
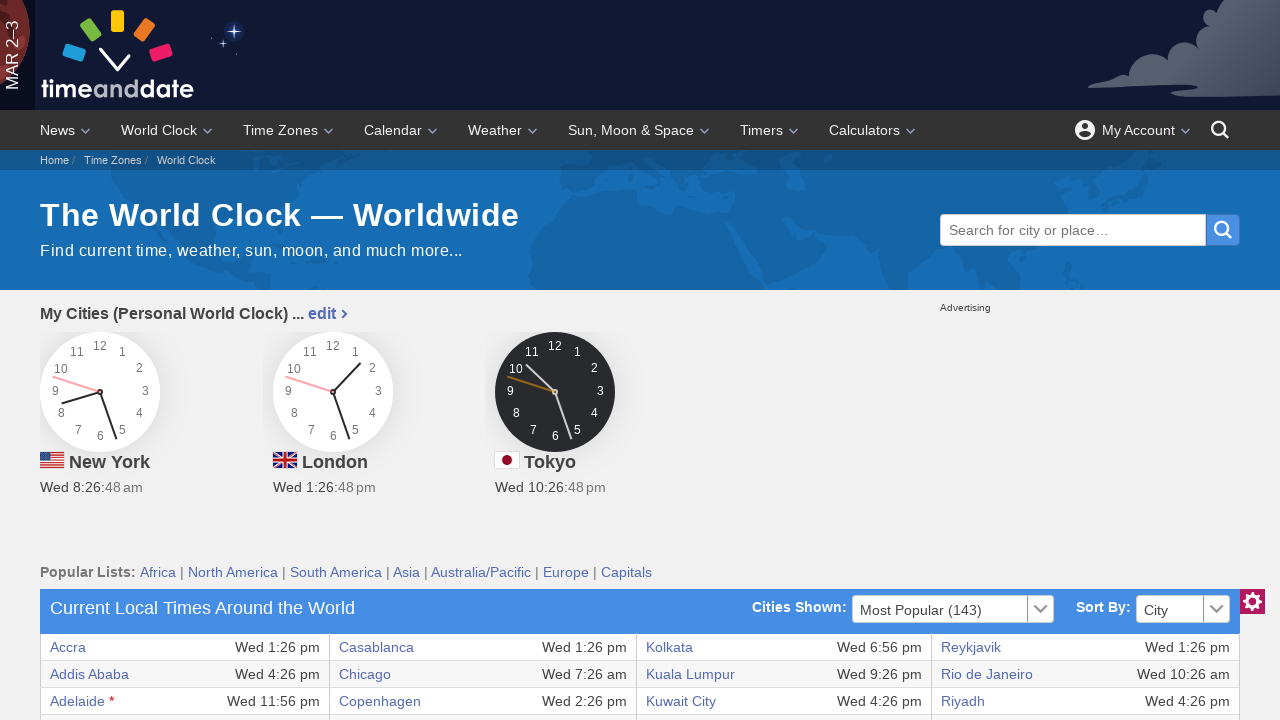

Located row 25 in the time zone table
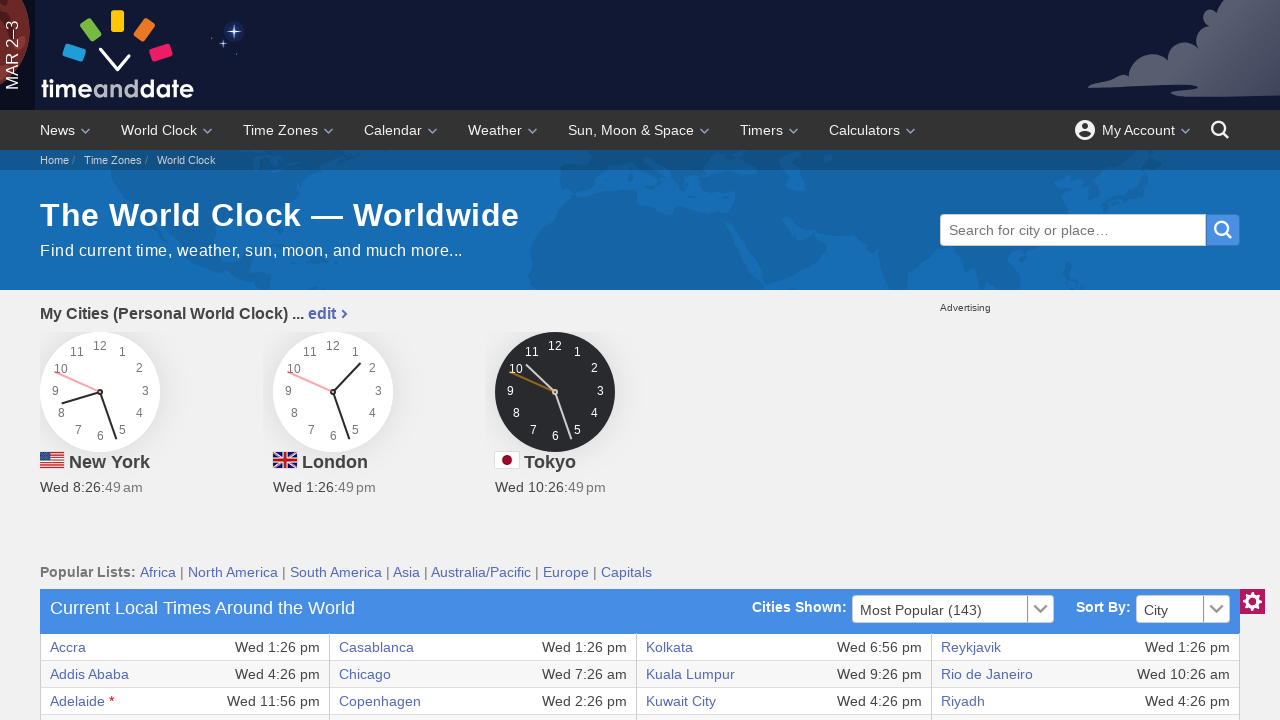

Accessed text content from row 25, column 0
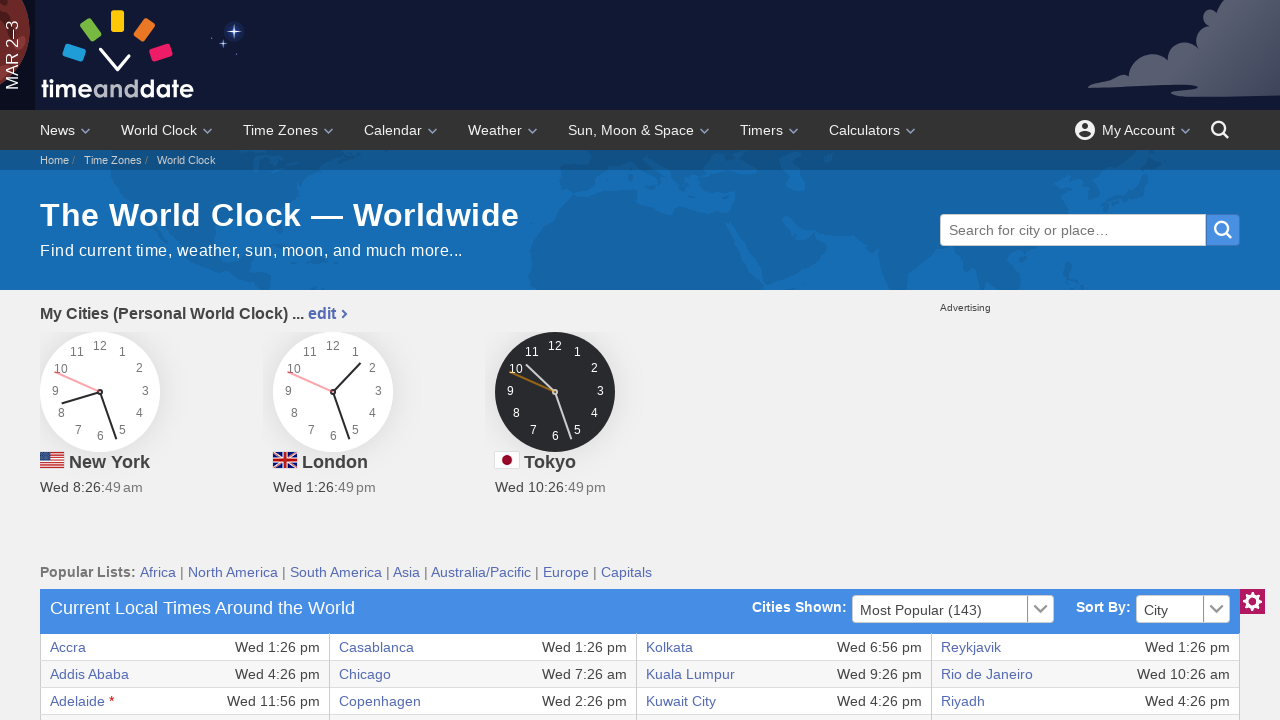

Accessed text content from row 25, column 1
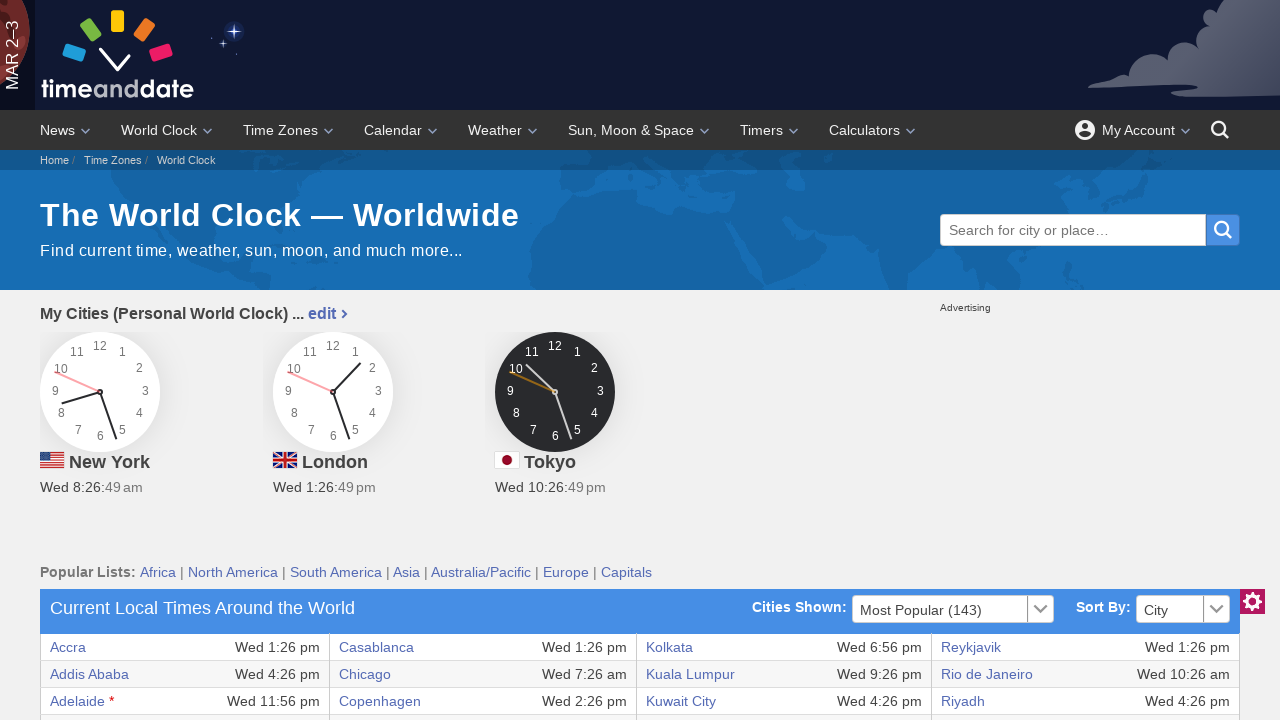

Accessed text content from row 25, column 2
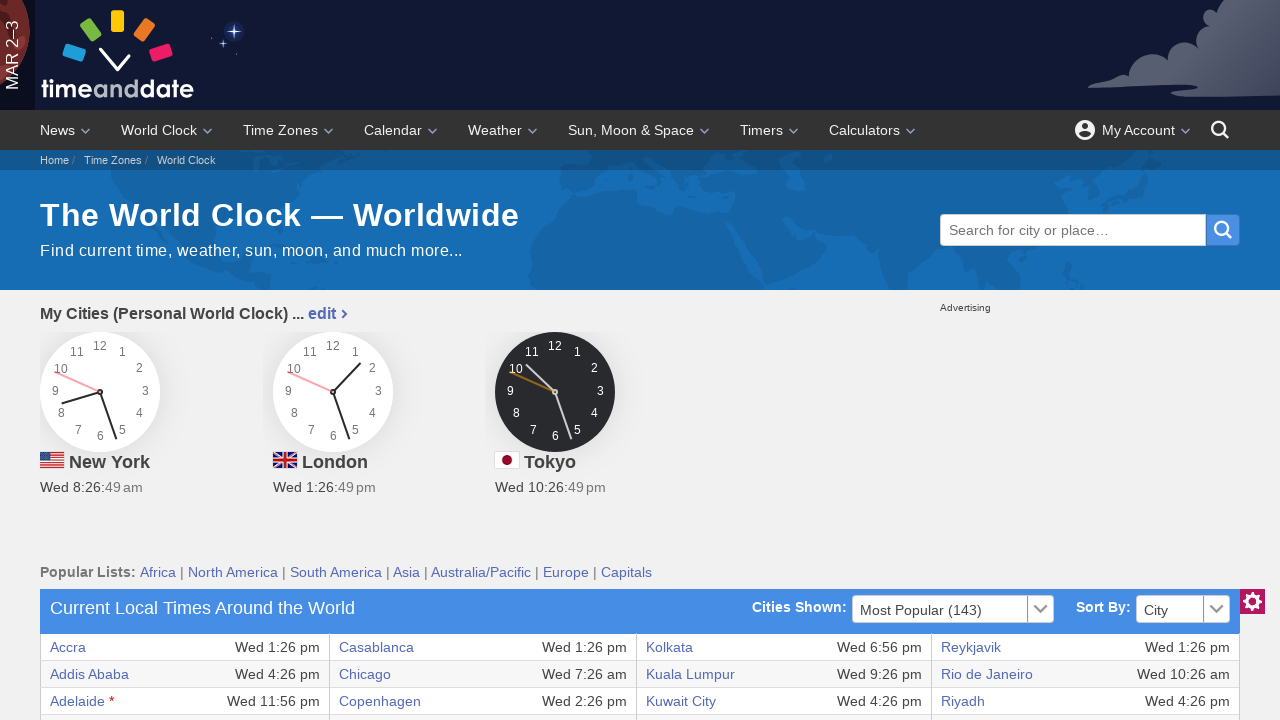

Accessed text content from row 25, column 3
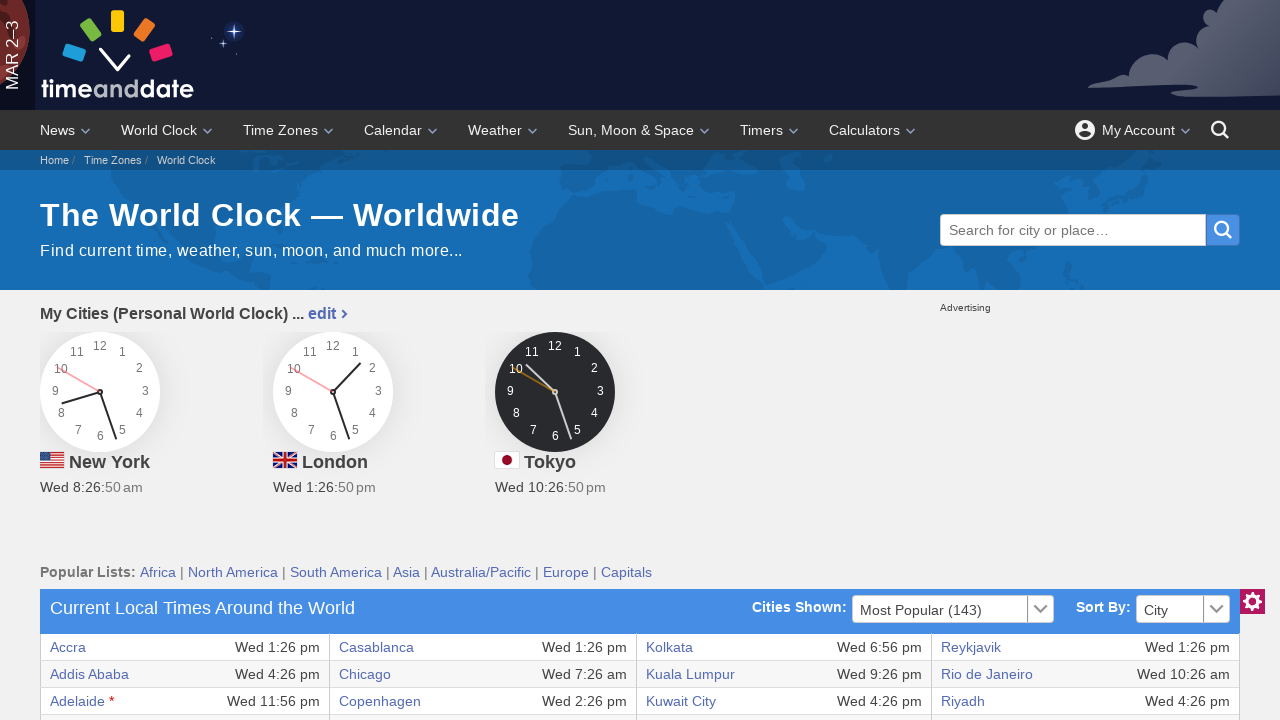

Accessed text content from row 25, column 4
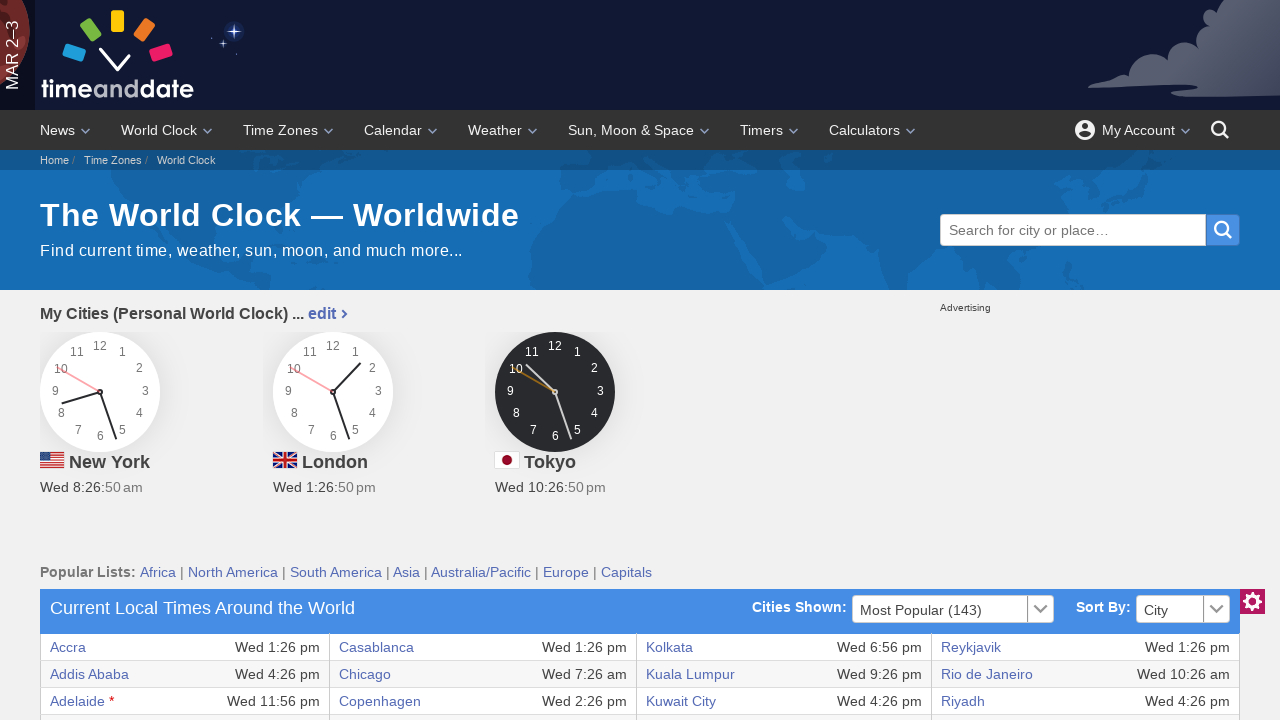

Accessed text content from row 25, column 5
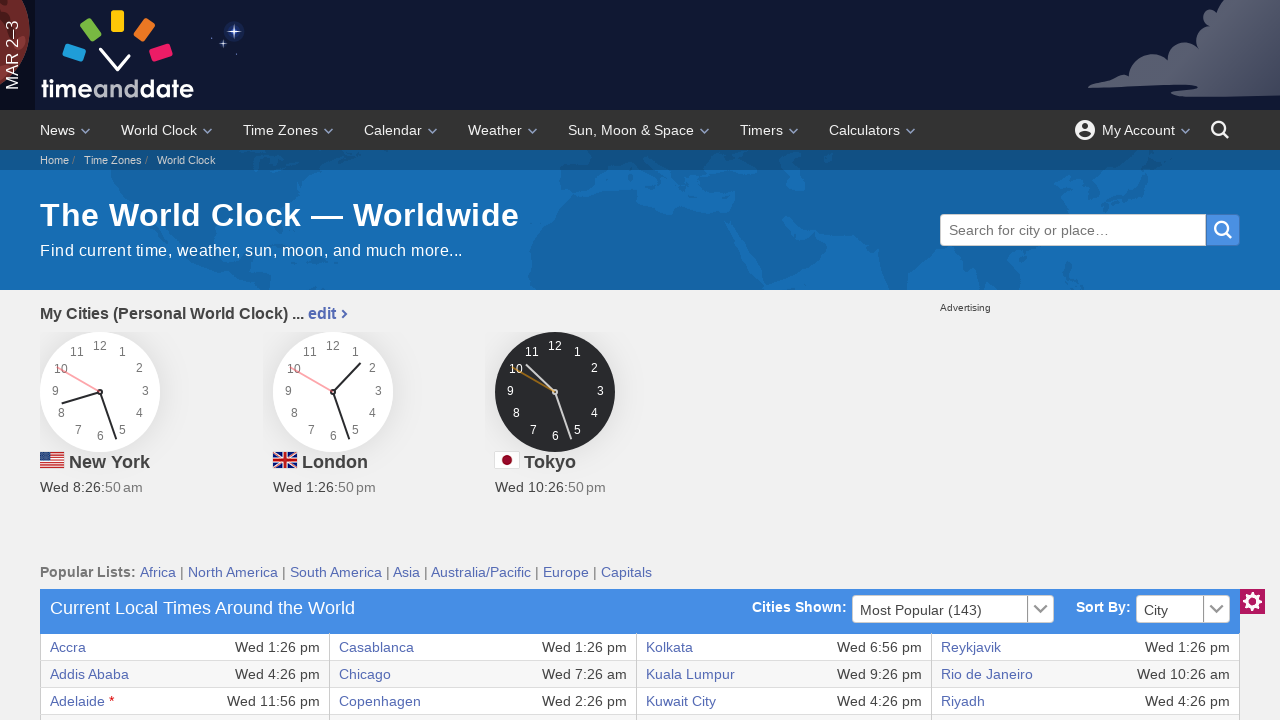

Accessed text content from row 25, column 6
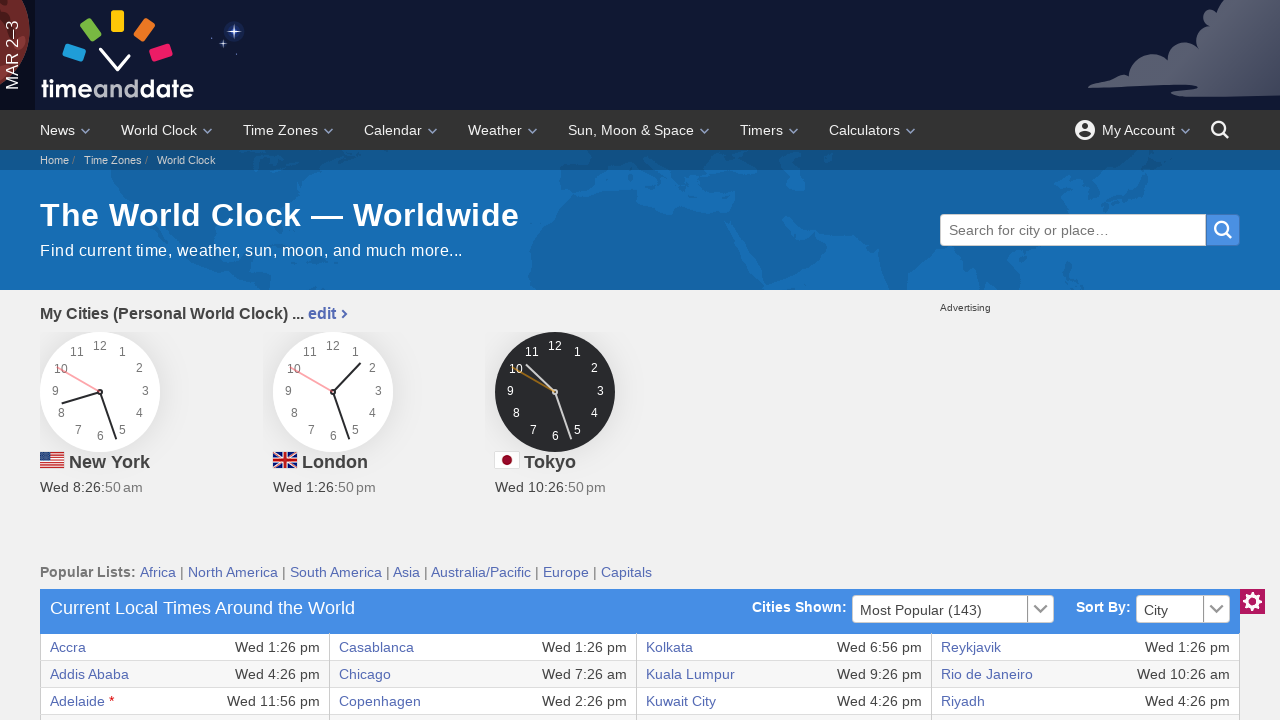

Accessed text content from row 25, column 7
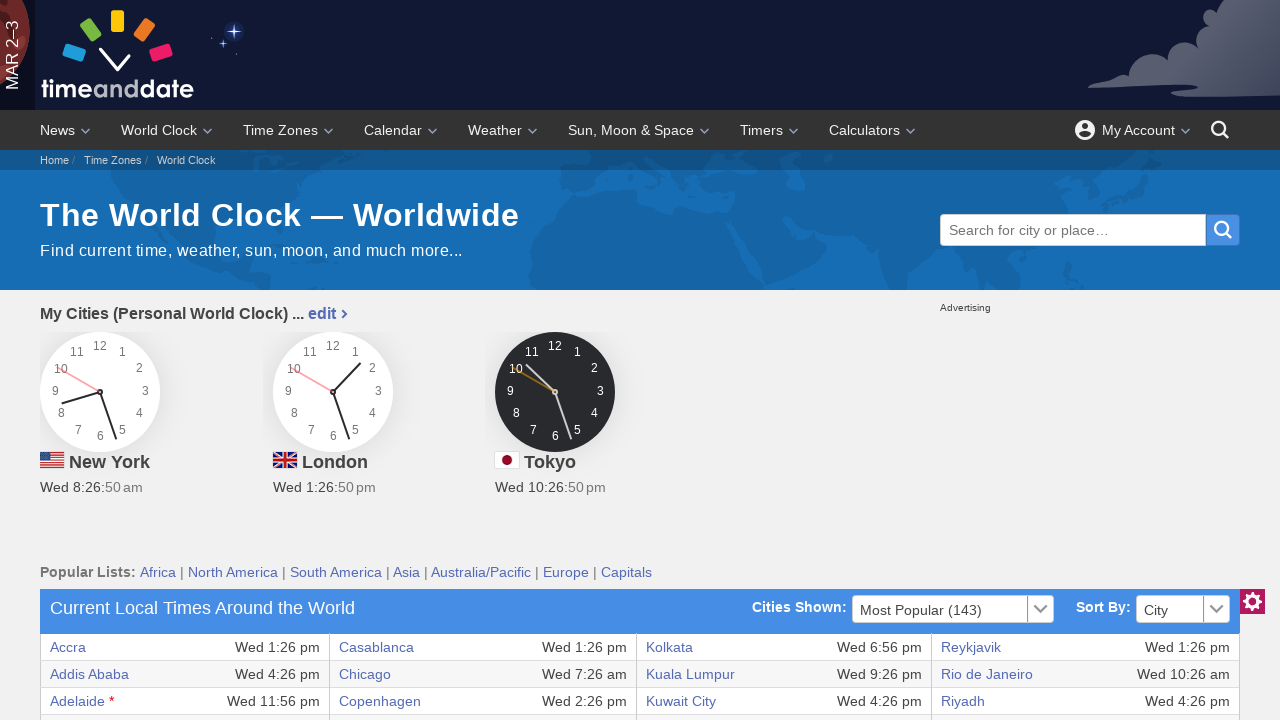

Located row 26 in the time zone table
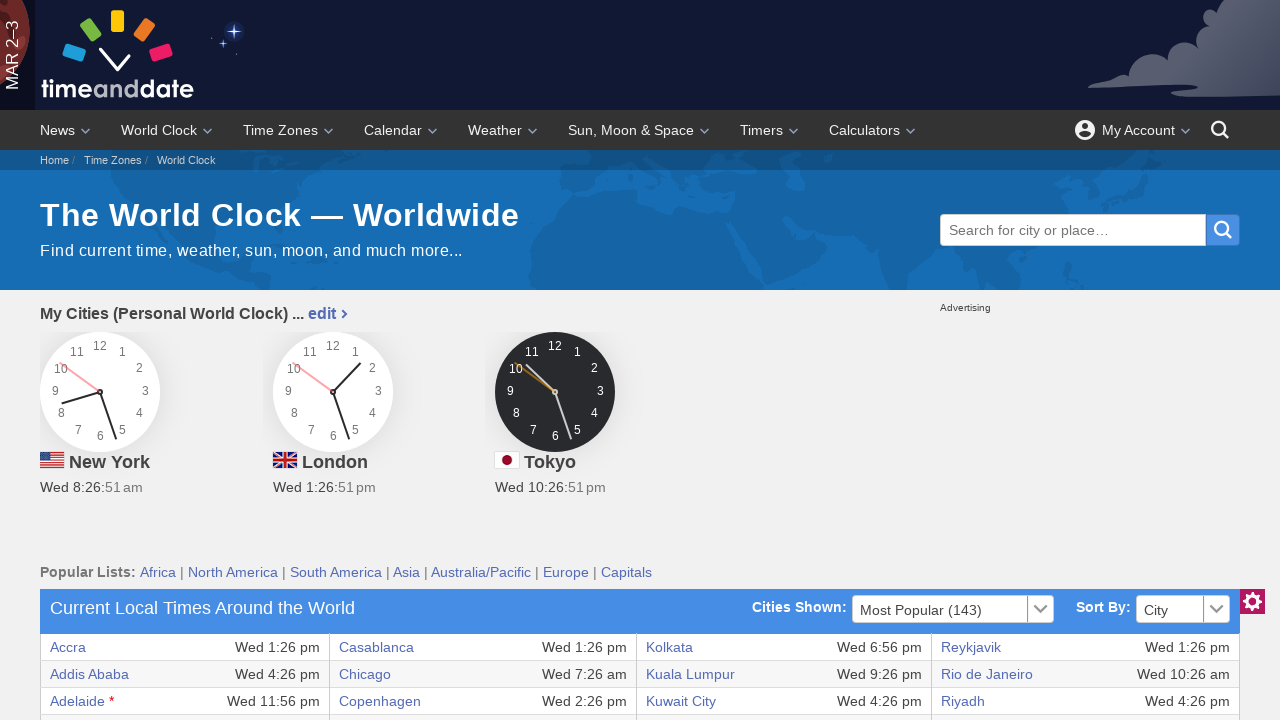

Accessed text content from row 26, column 0
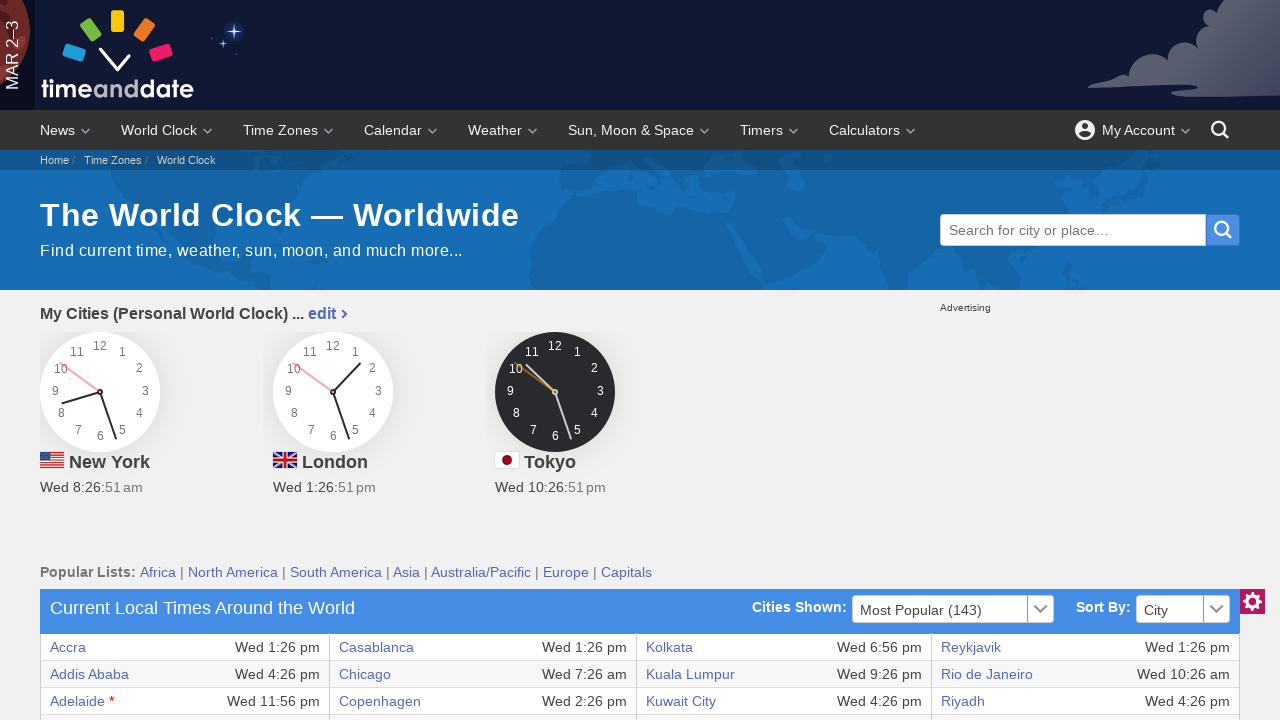

Accessed text content from row 26, column 1
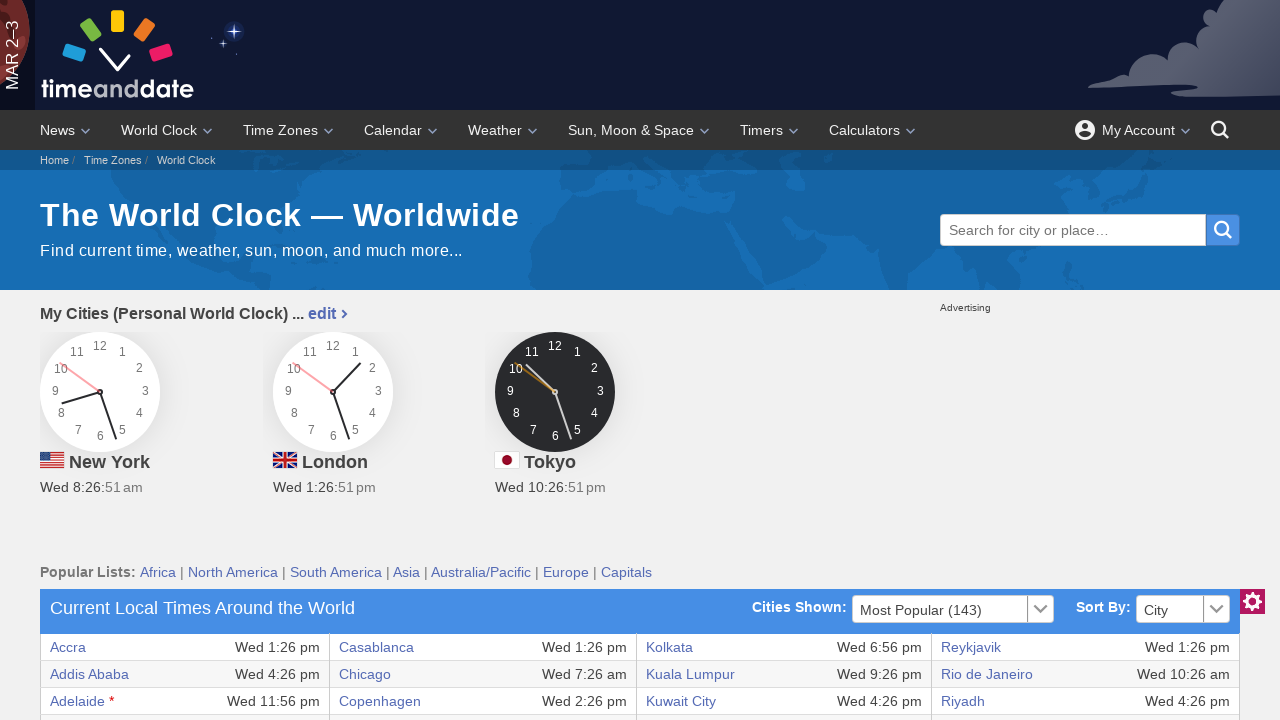

Accessed text content from row 26, column 2
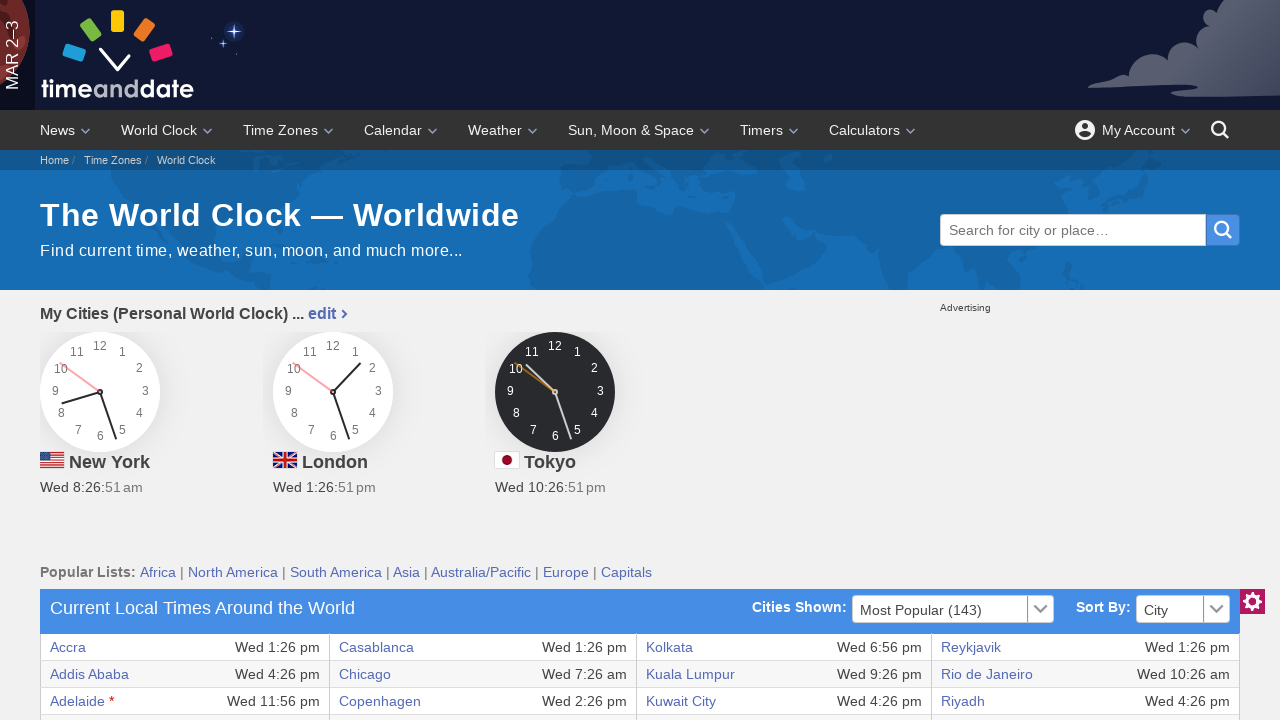

Accessed text content from row 26, column 3
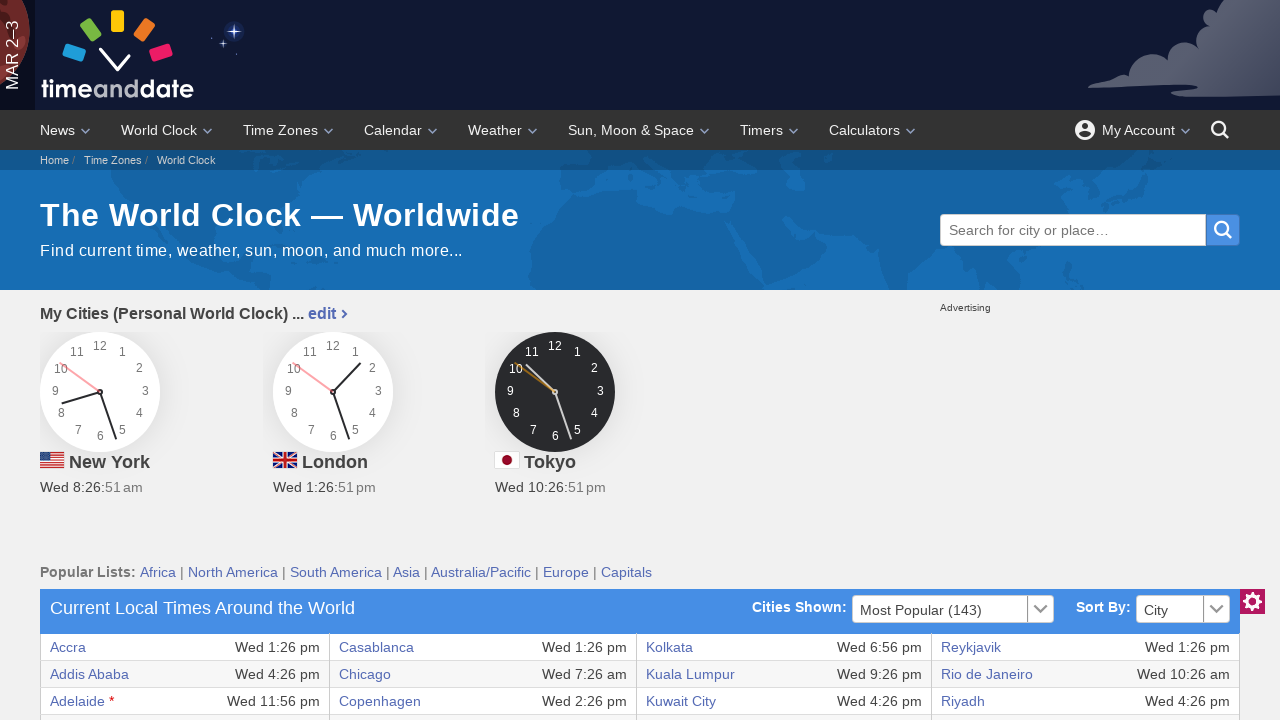

Accessed text content from row 26, column 4
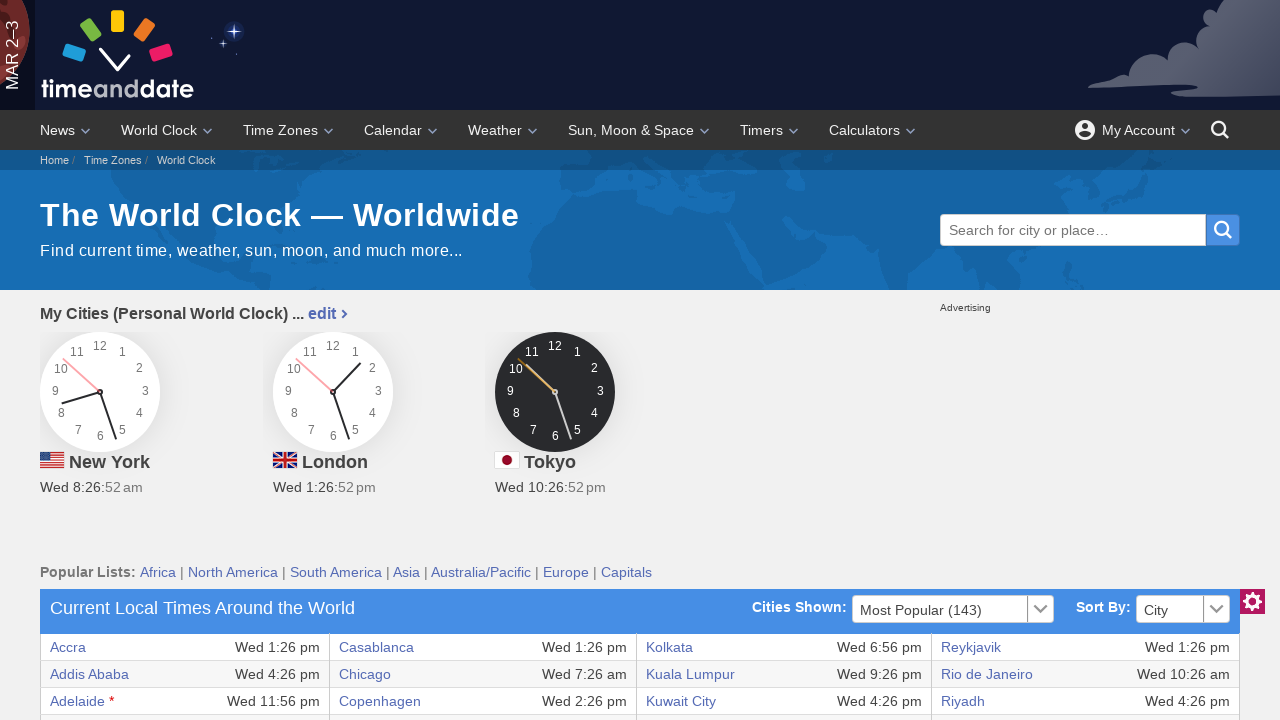

Accessed text content from row 26, column 5
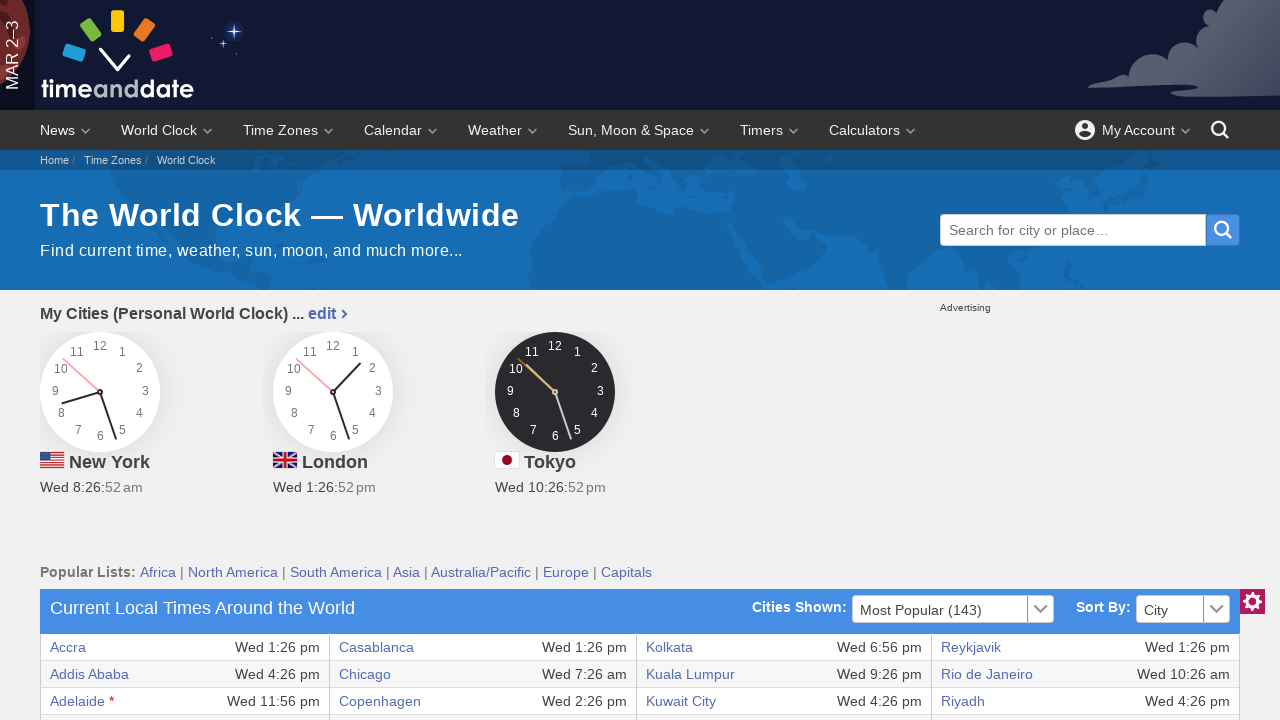

Accessed text content from row 26, column 6
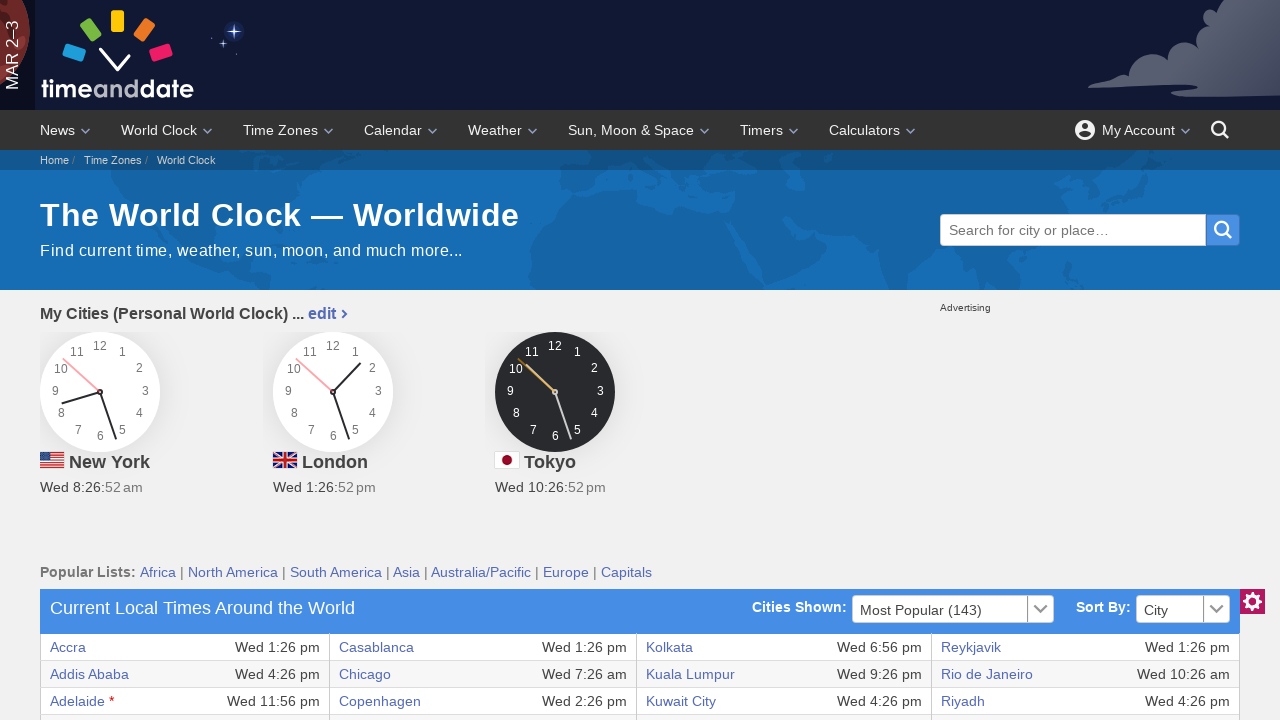

Accessed text content from row 26, column 7
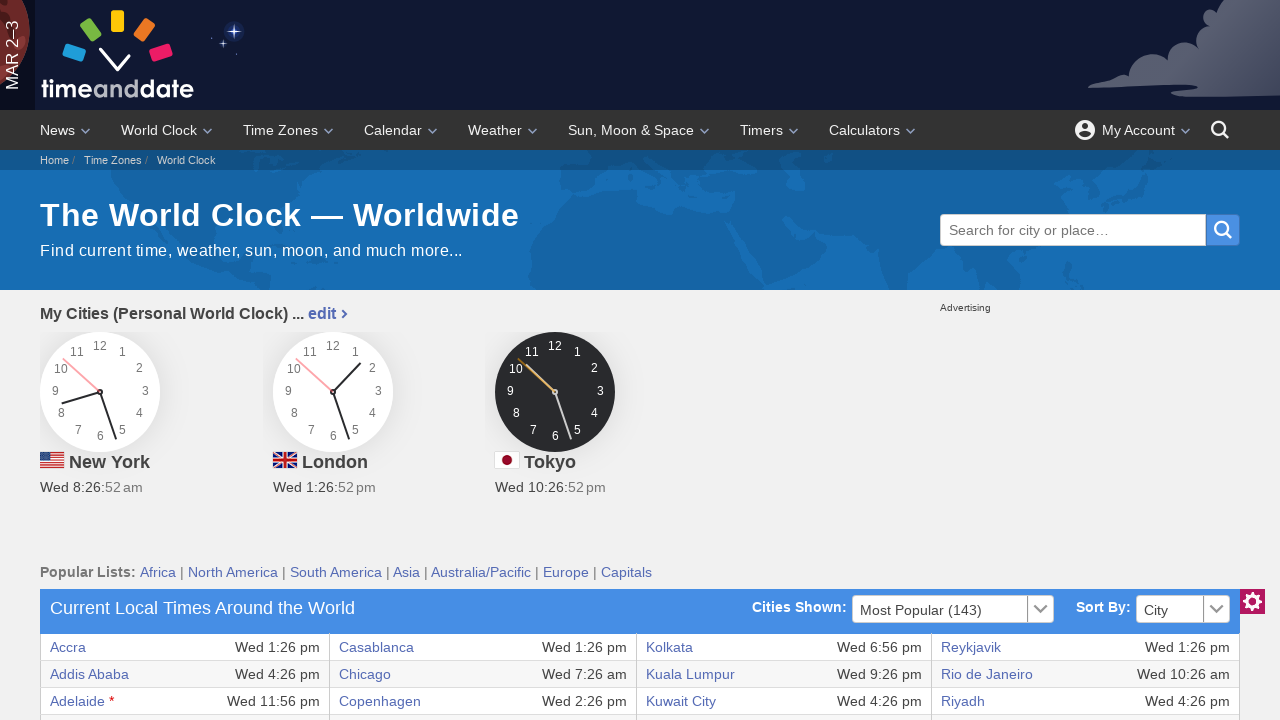

Located row 27 in the time zone table
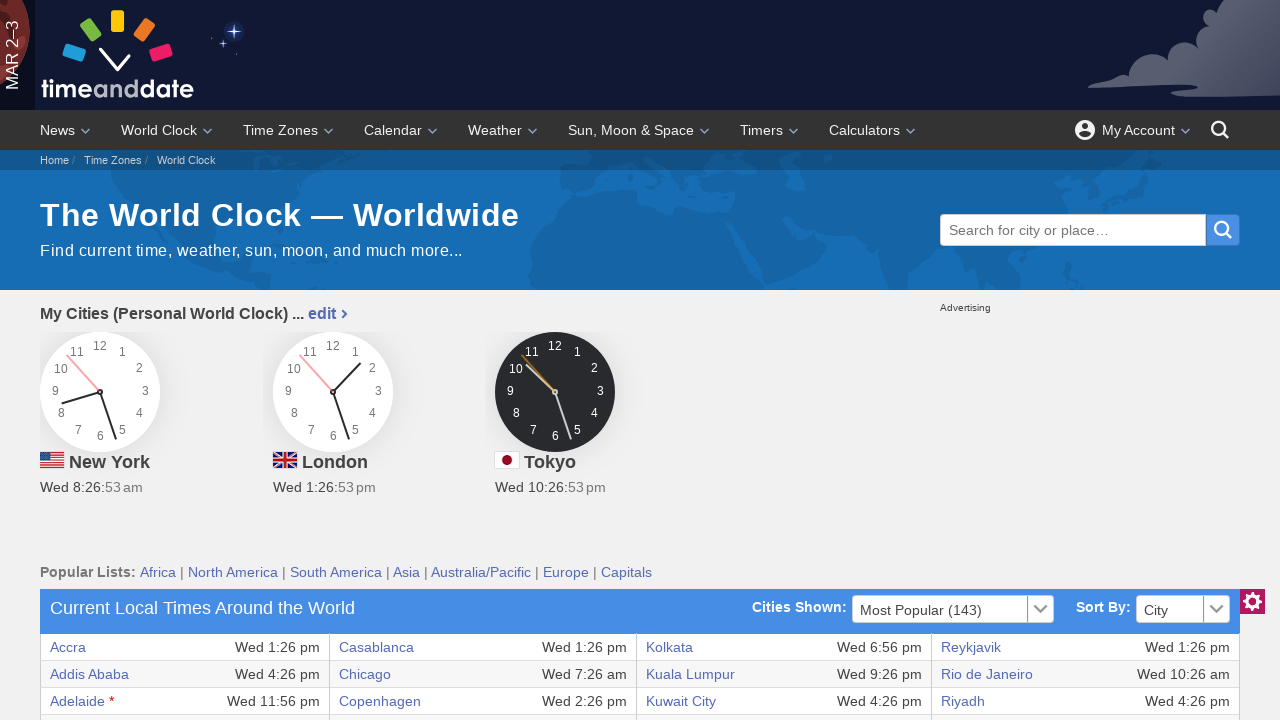

Accessed text content from row 27, column 0
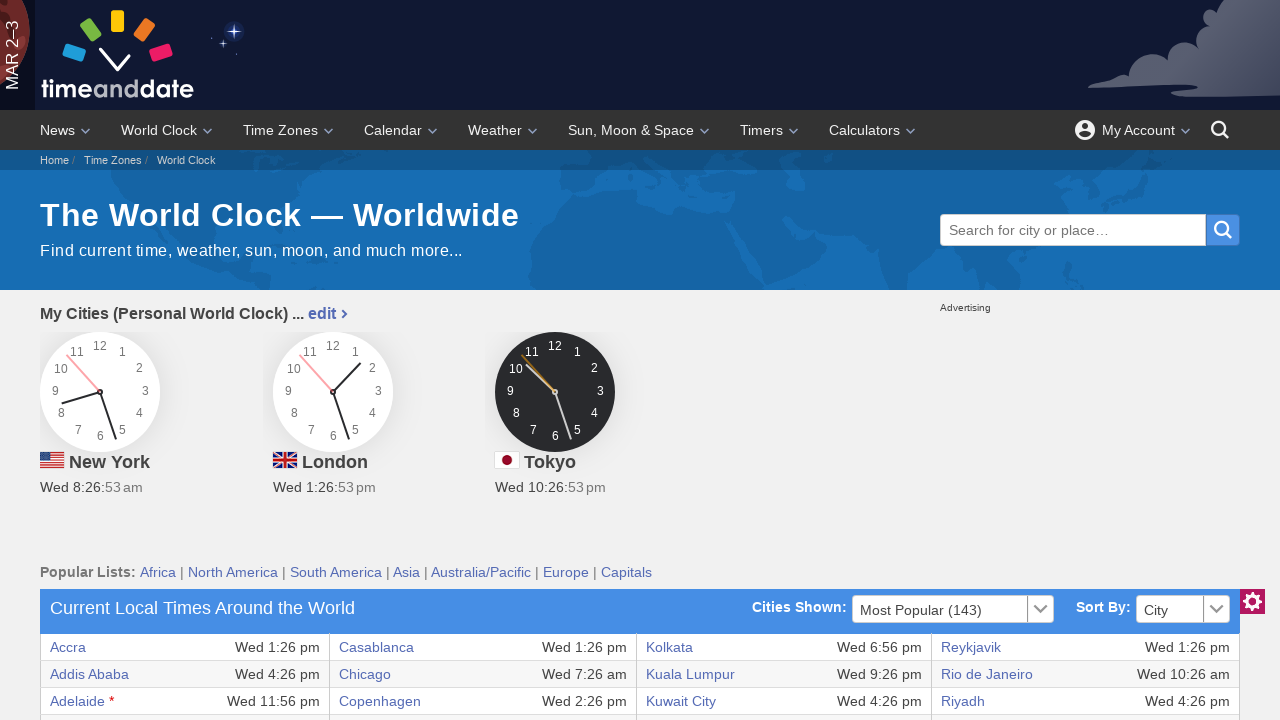

Accessed text content from row 27, column 1
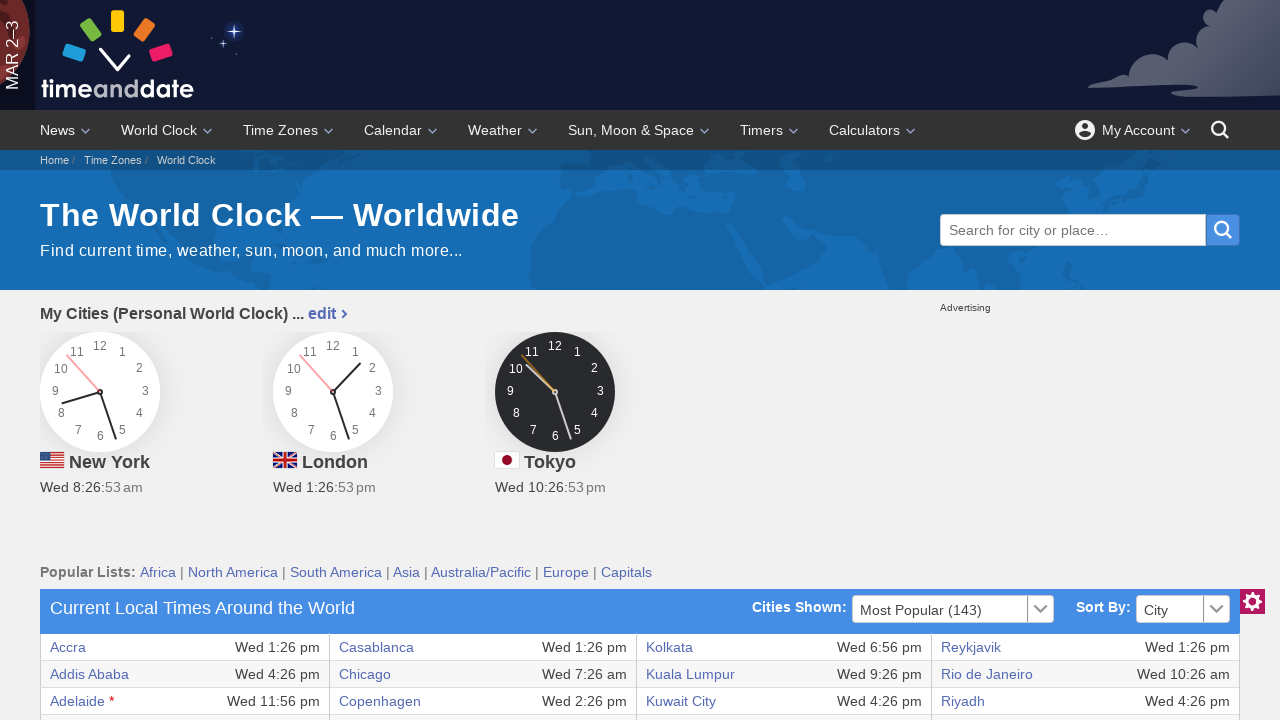

Accessed text content from row 27, column 2
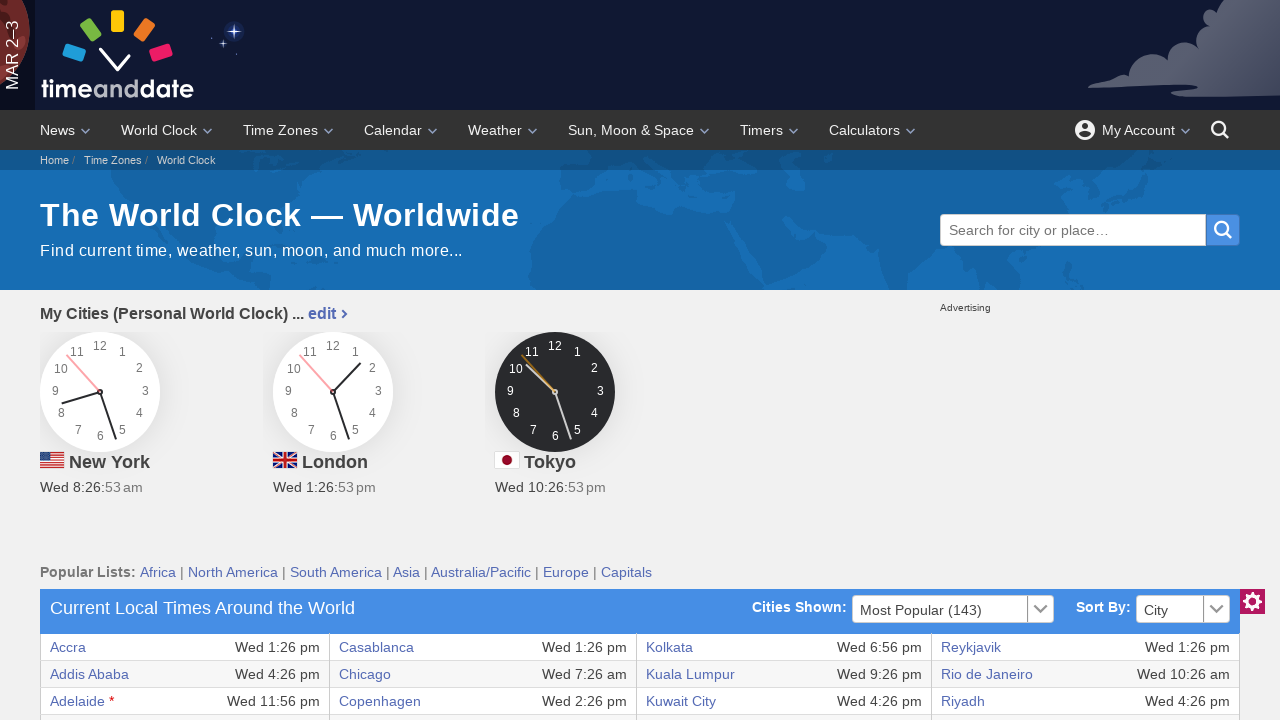

Accessed text content from row 27, column 3
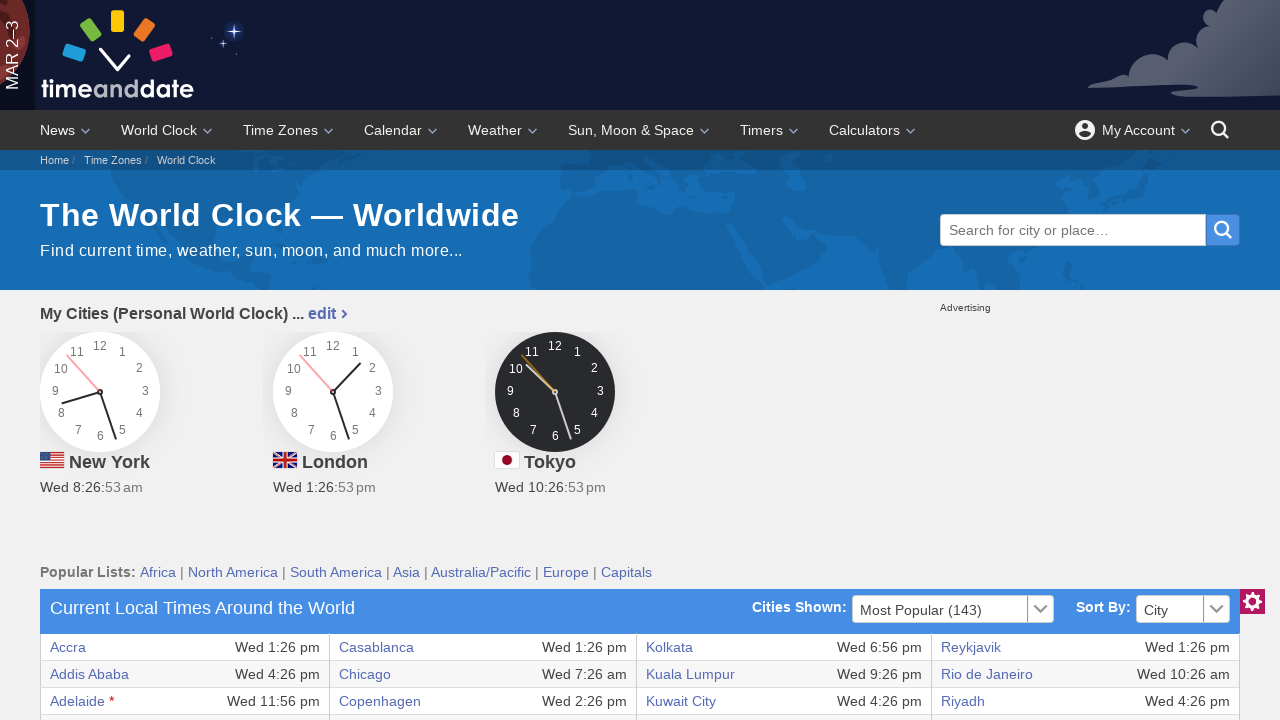

Accessed text content from row 27, column 4
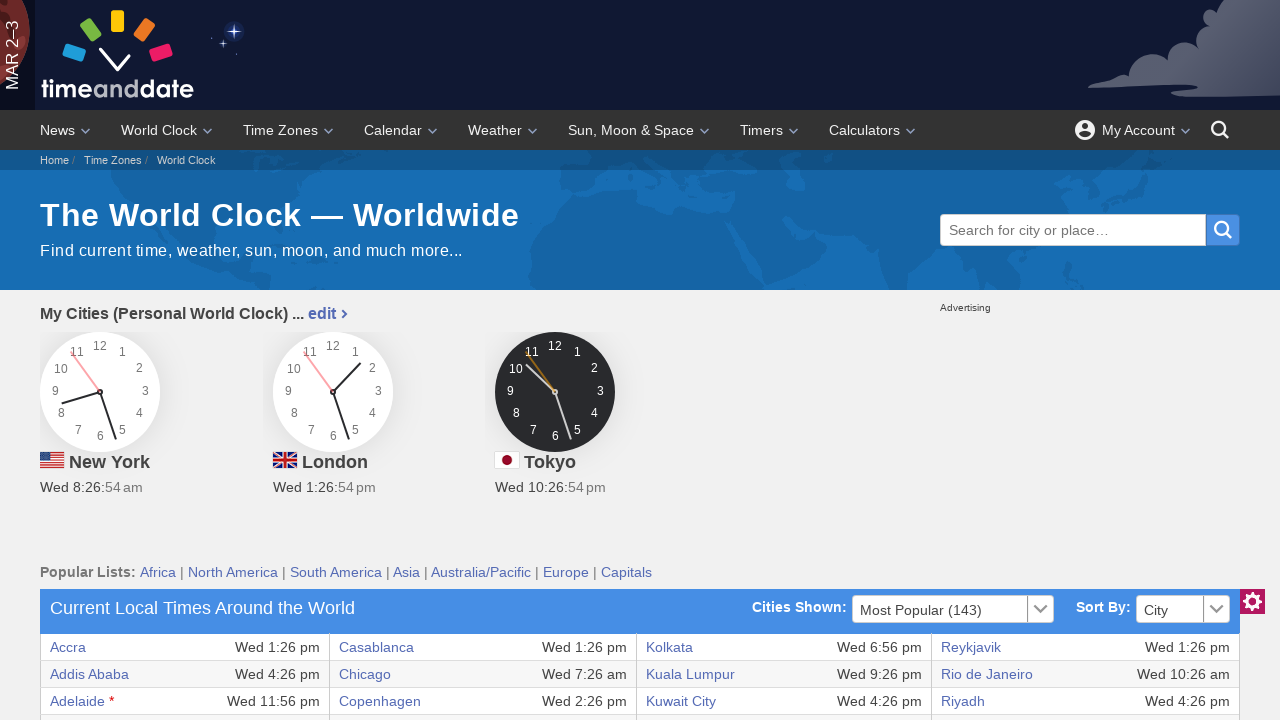

Accessed text content from row 27, column 5
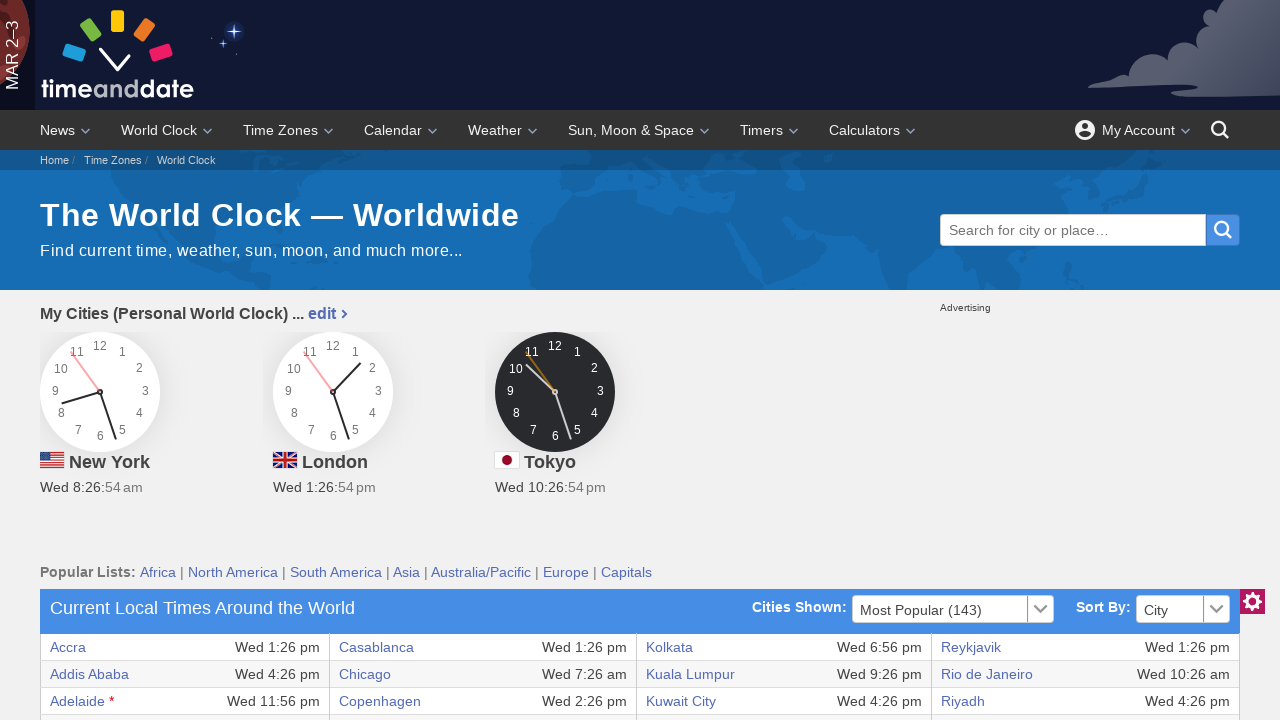

Accessed text content from row 27, column 6
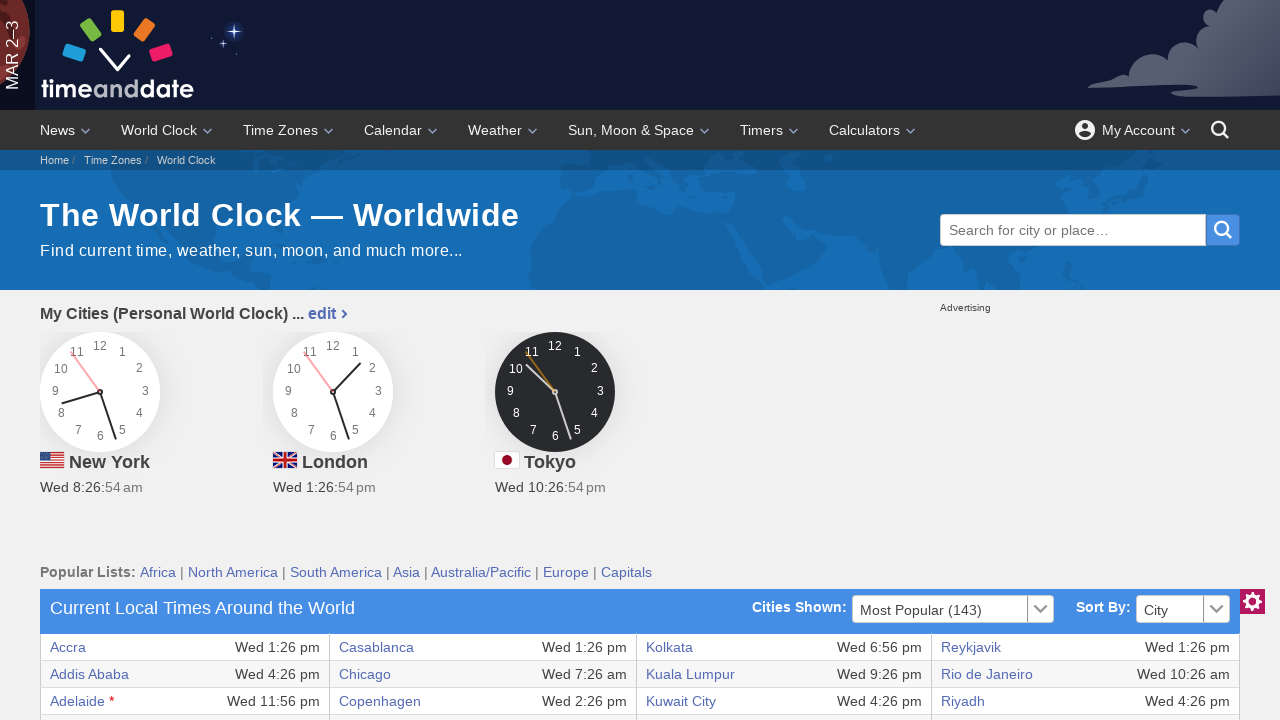

Accessed text content from row 27, column 7
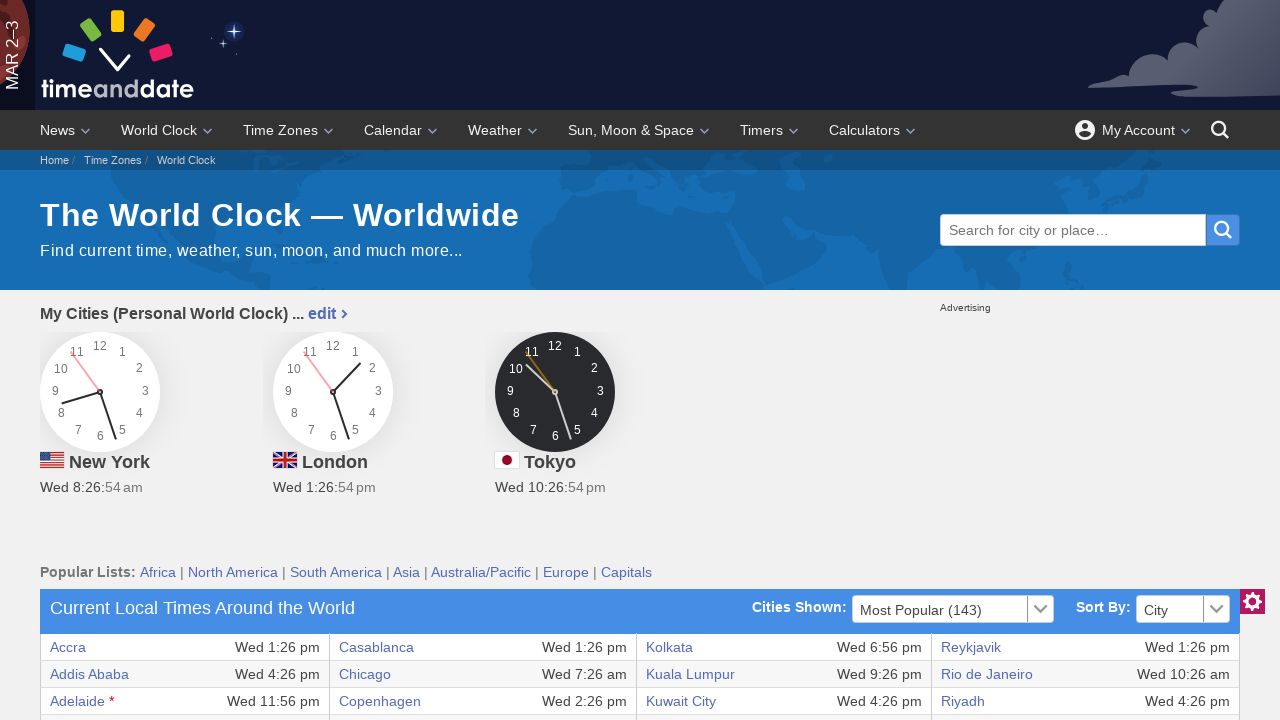

Located row 28 in the time zone table
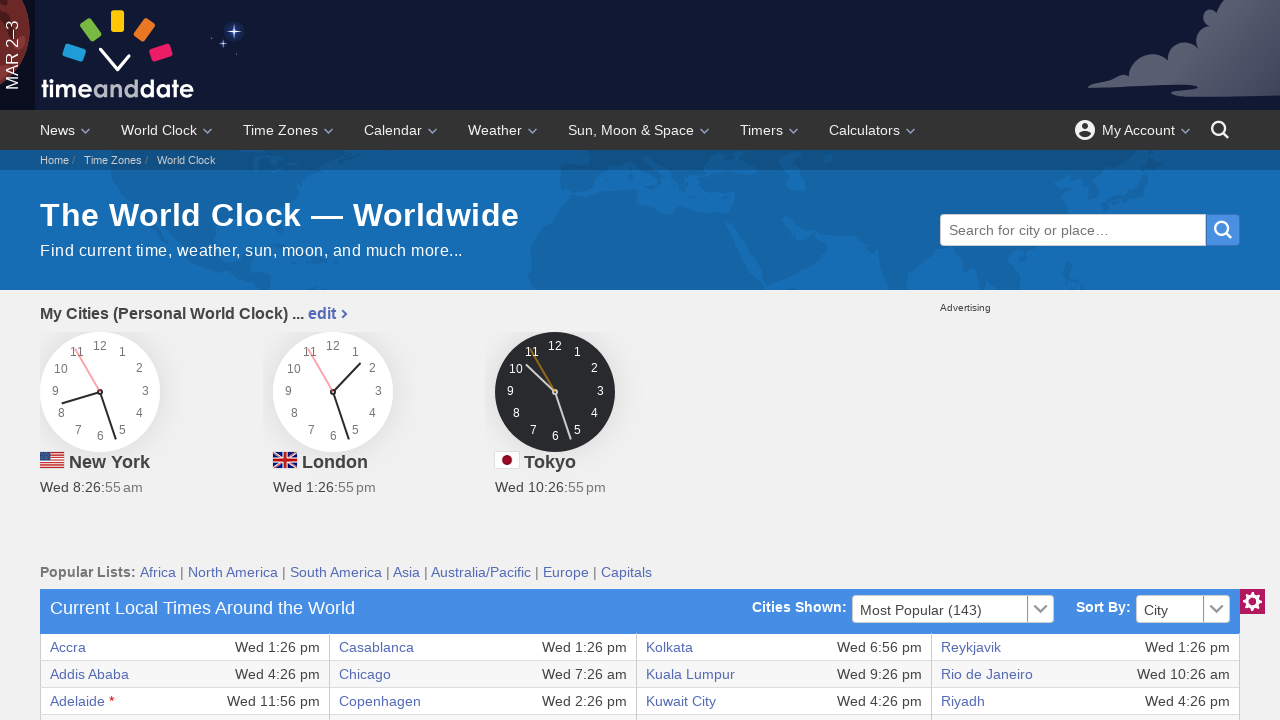

Accessed text content from row 28, column 0
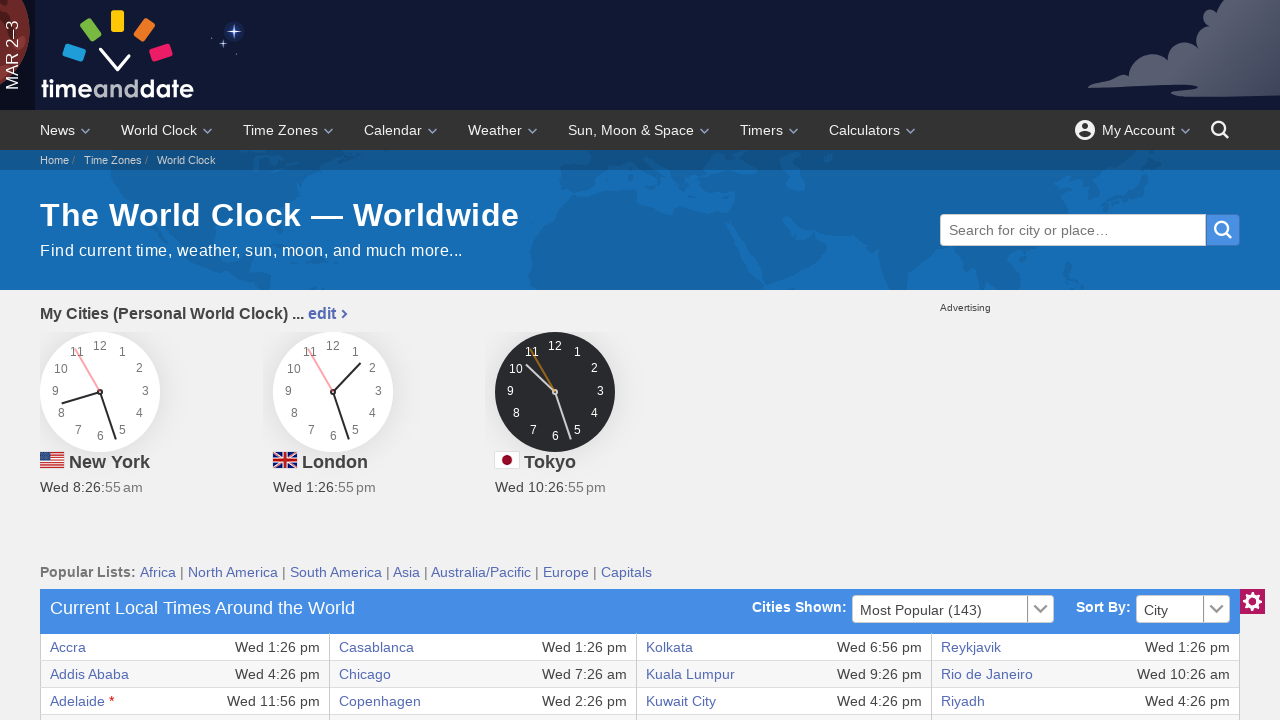

Accessed text content from row 28, column 1
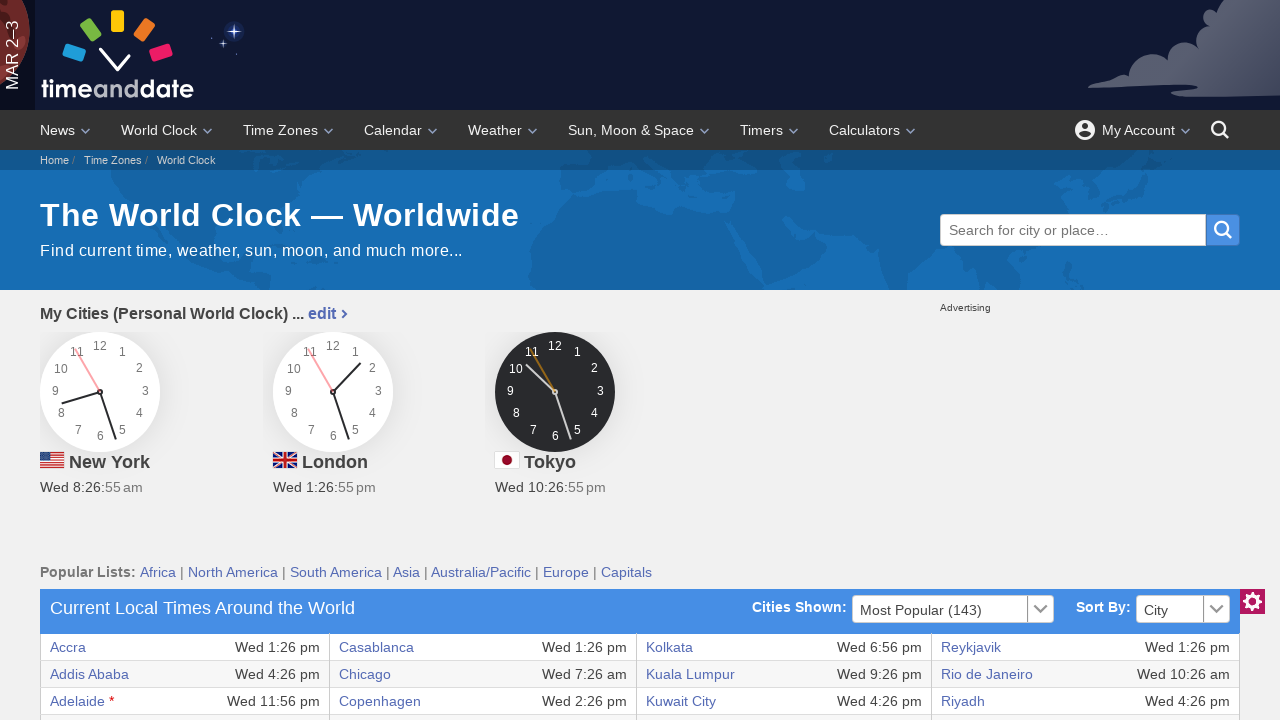

Accessed text content from row 28, column 2
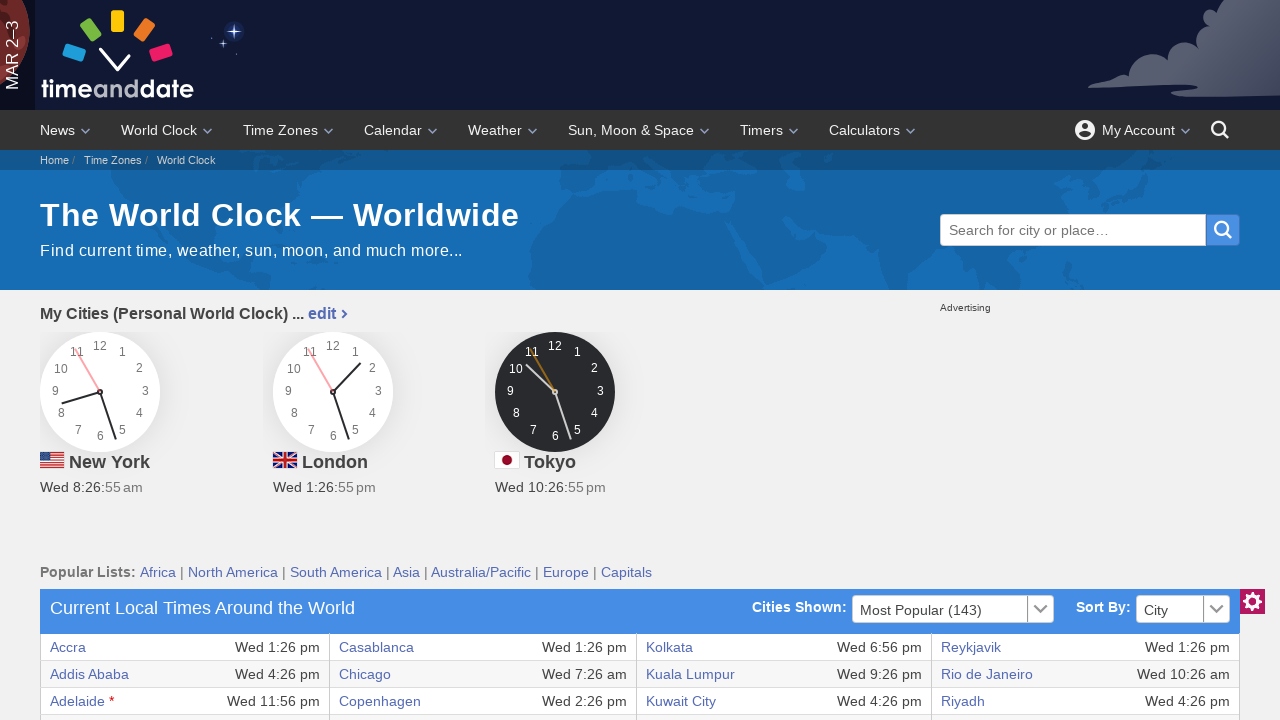

Accessed text content from row 28, column 3
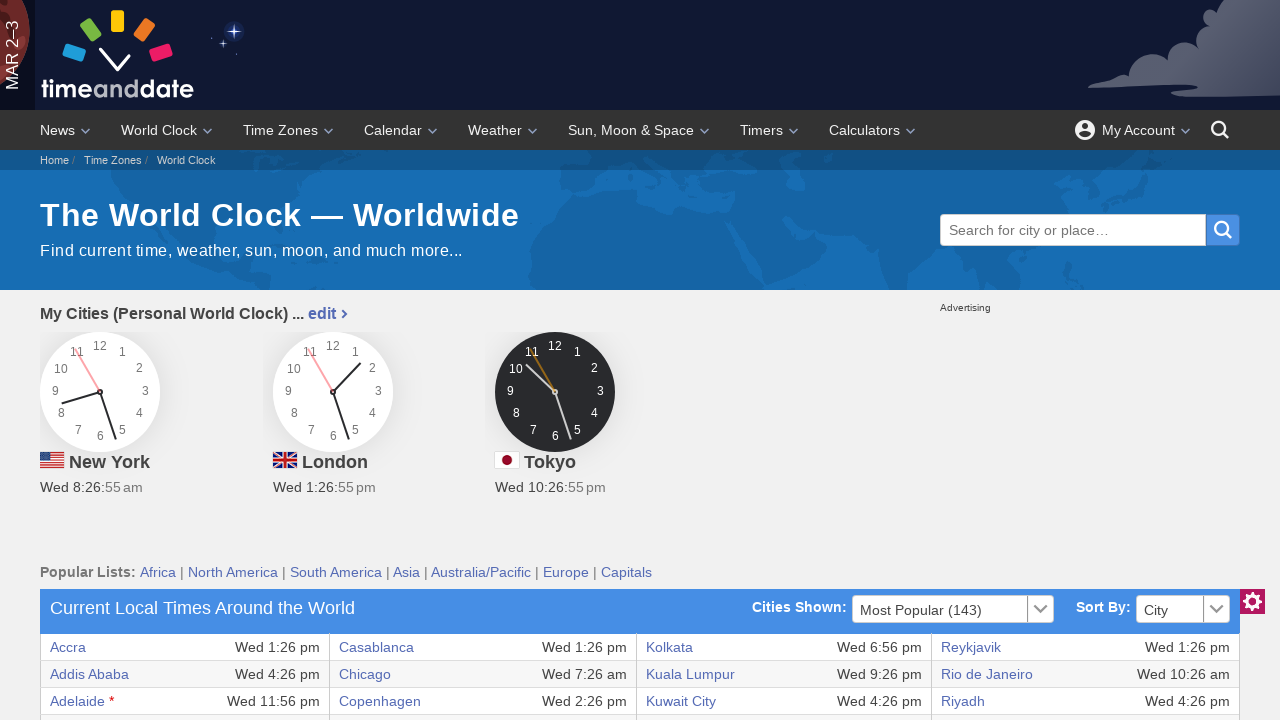

Accessed text content from row 28, column 4
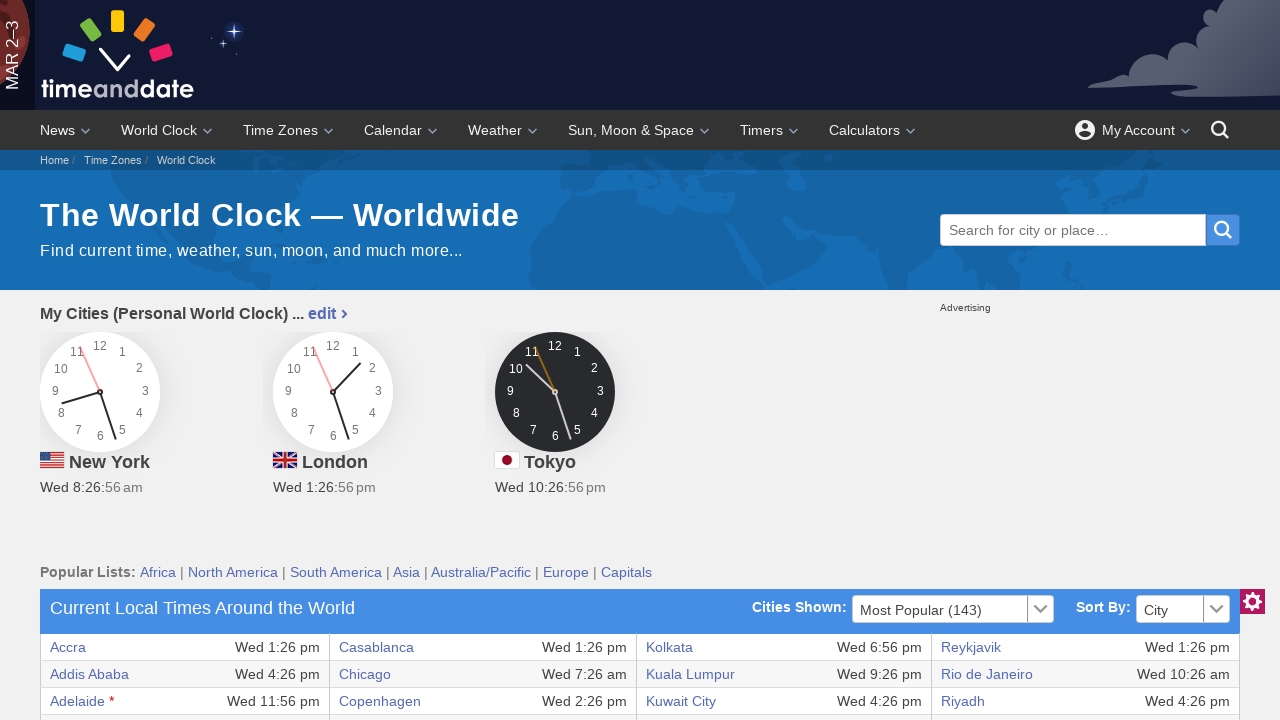

Accessed text content from row 28, column 5
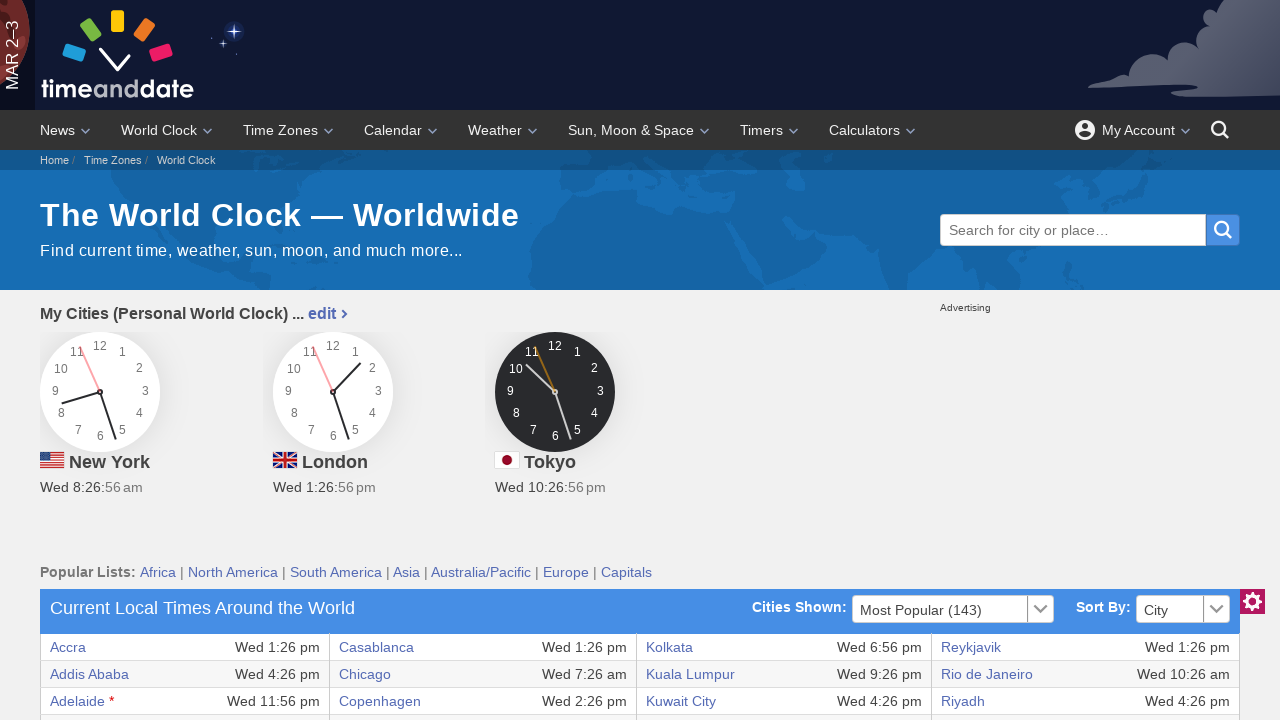

Accessed text content from row 28, column 6
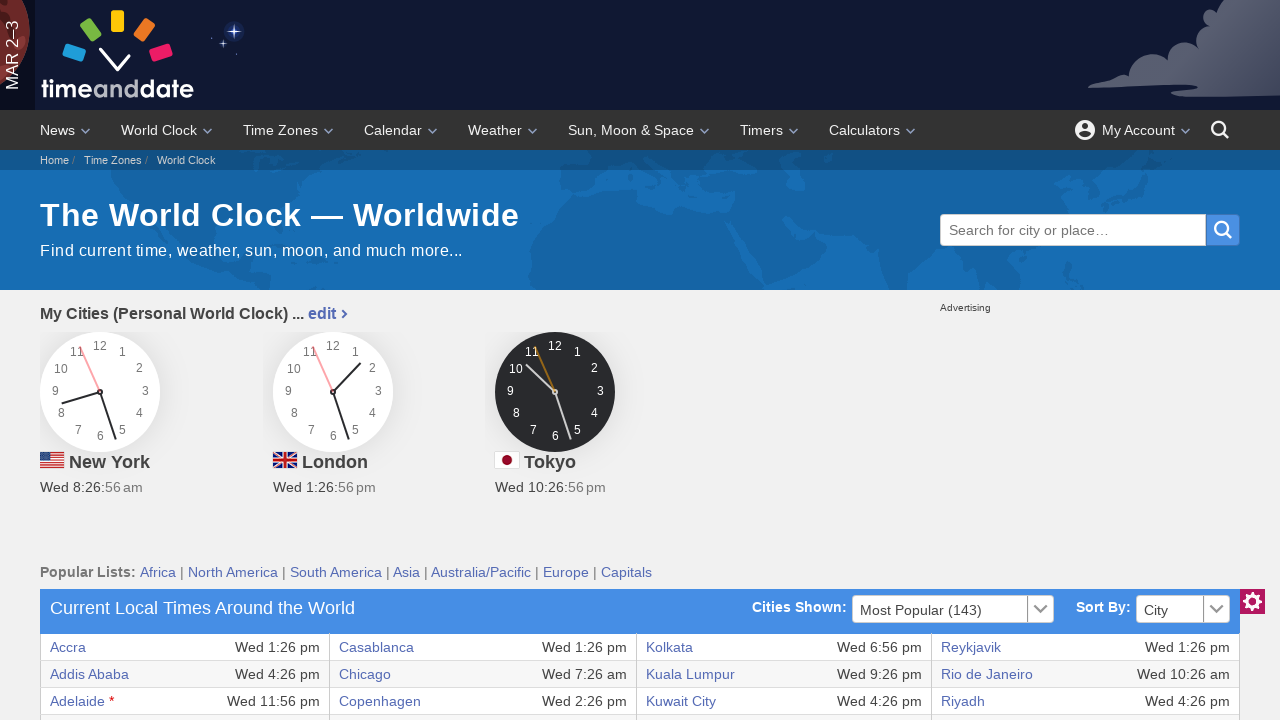

Accessed text content from row 28, column 7
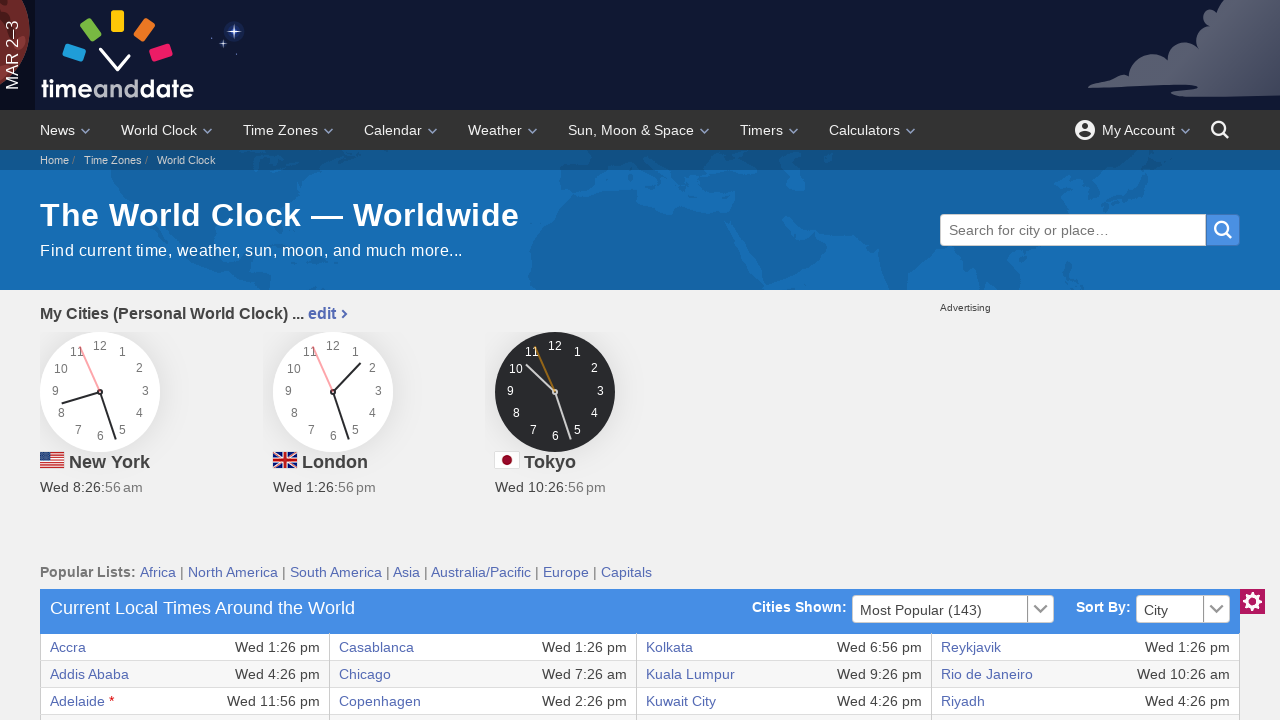

Located row 29 in the time zone table
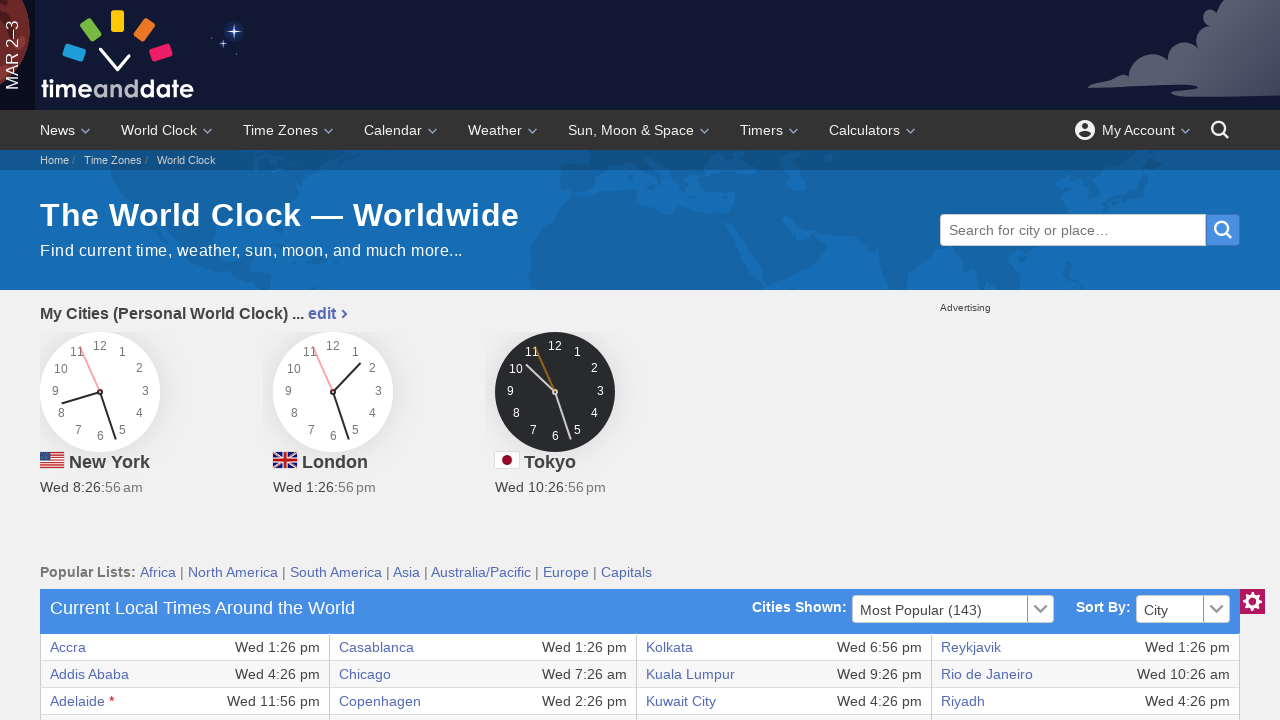

Accessed text content from row 29, column 0
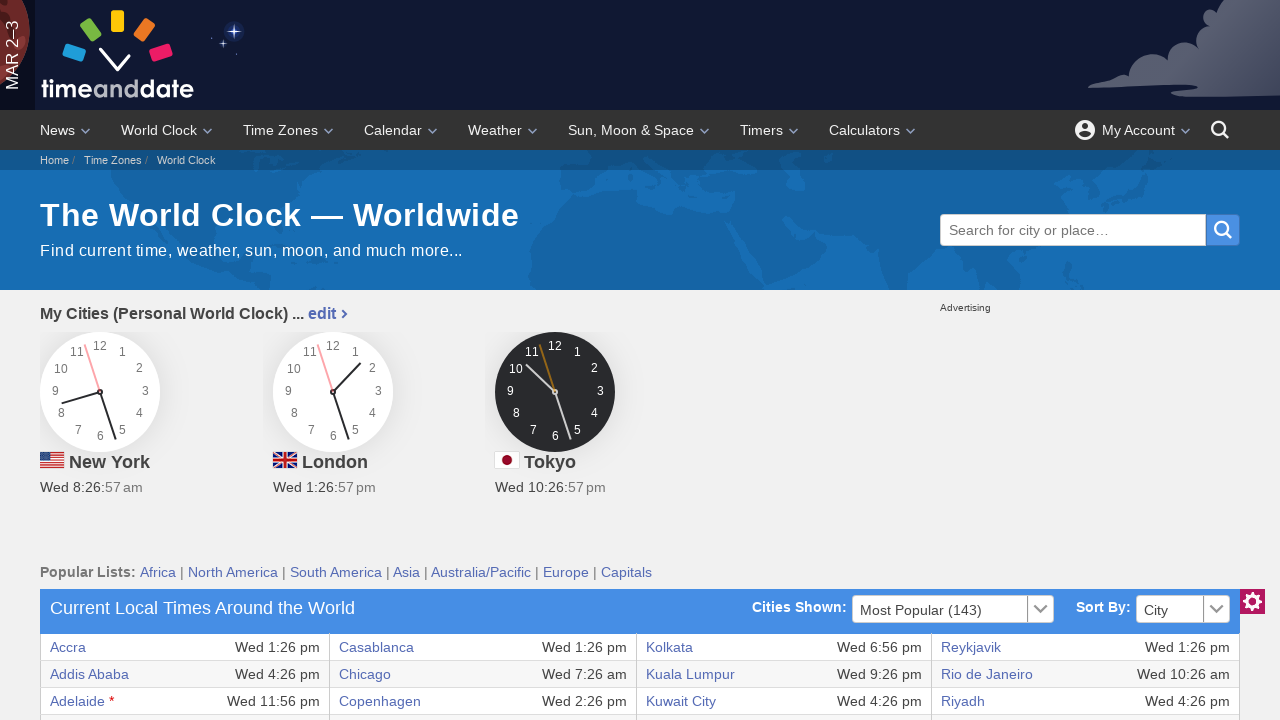

Accessed text content from row 29, column 1
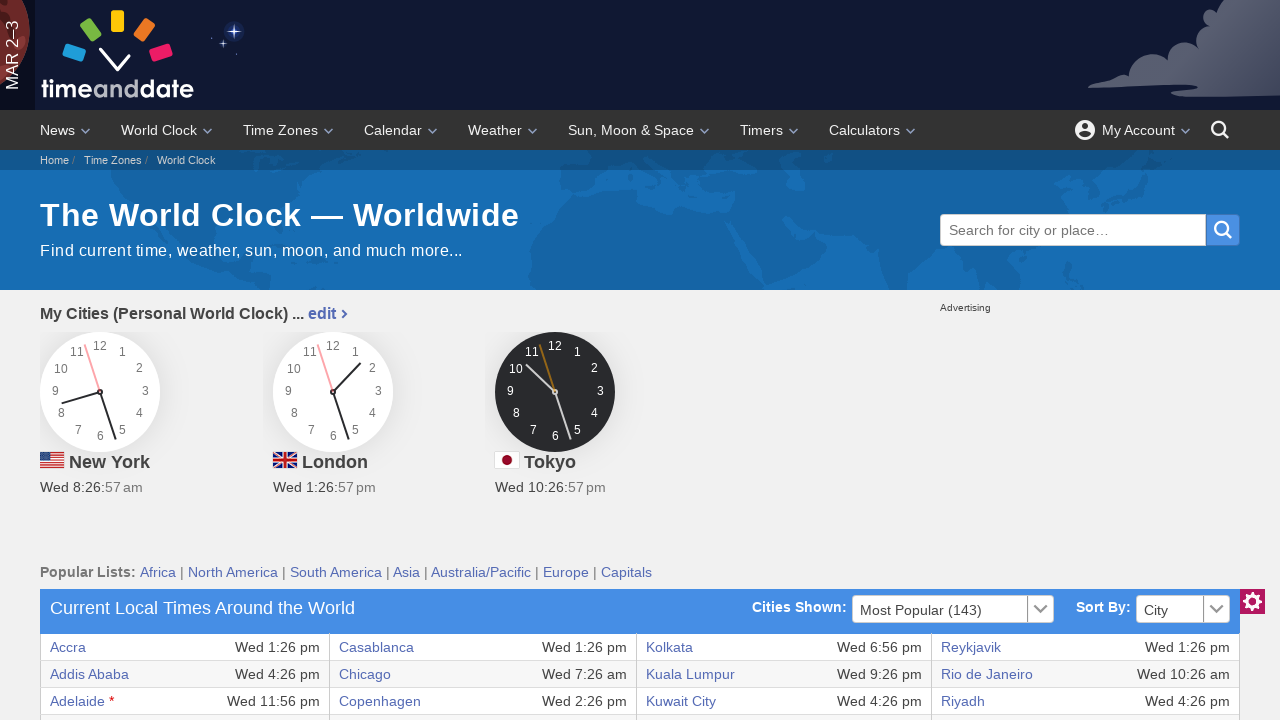

Accessed text content from row 29, column 2
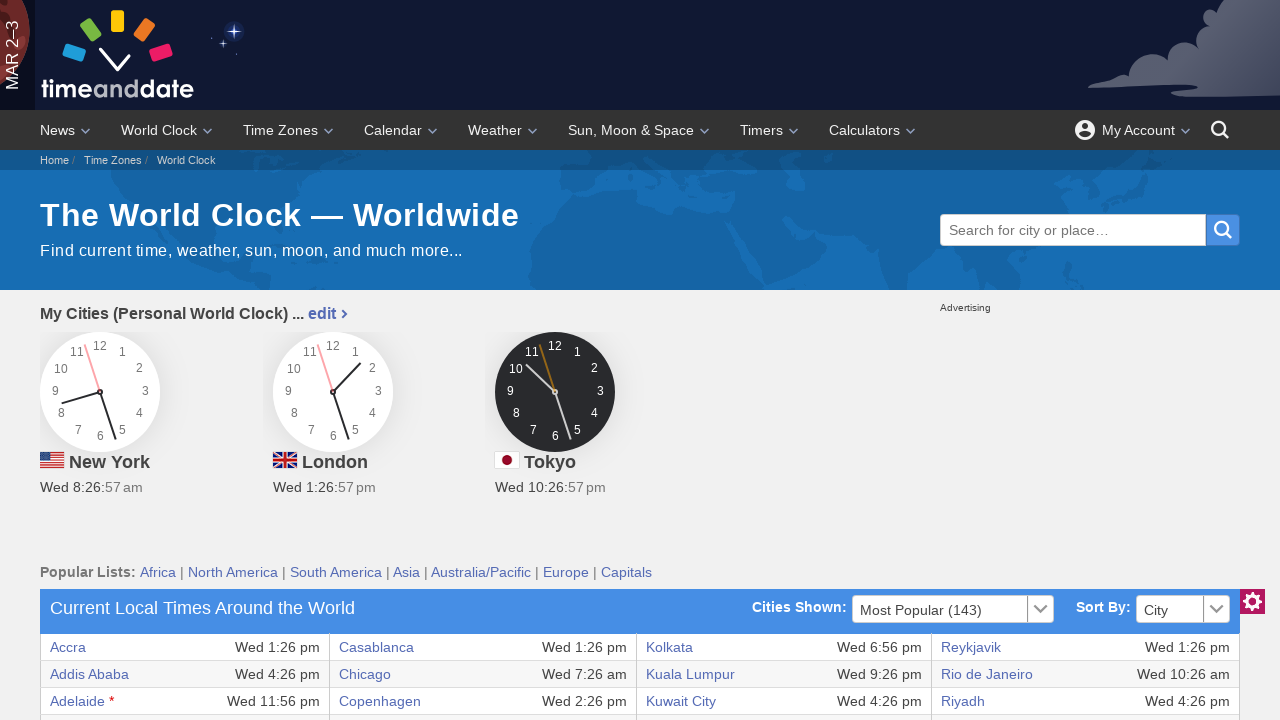

Accessed text content from row 29, column 3
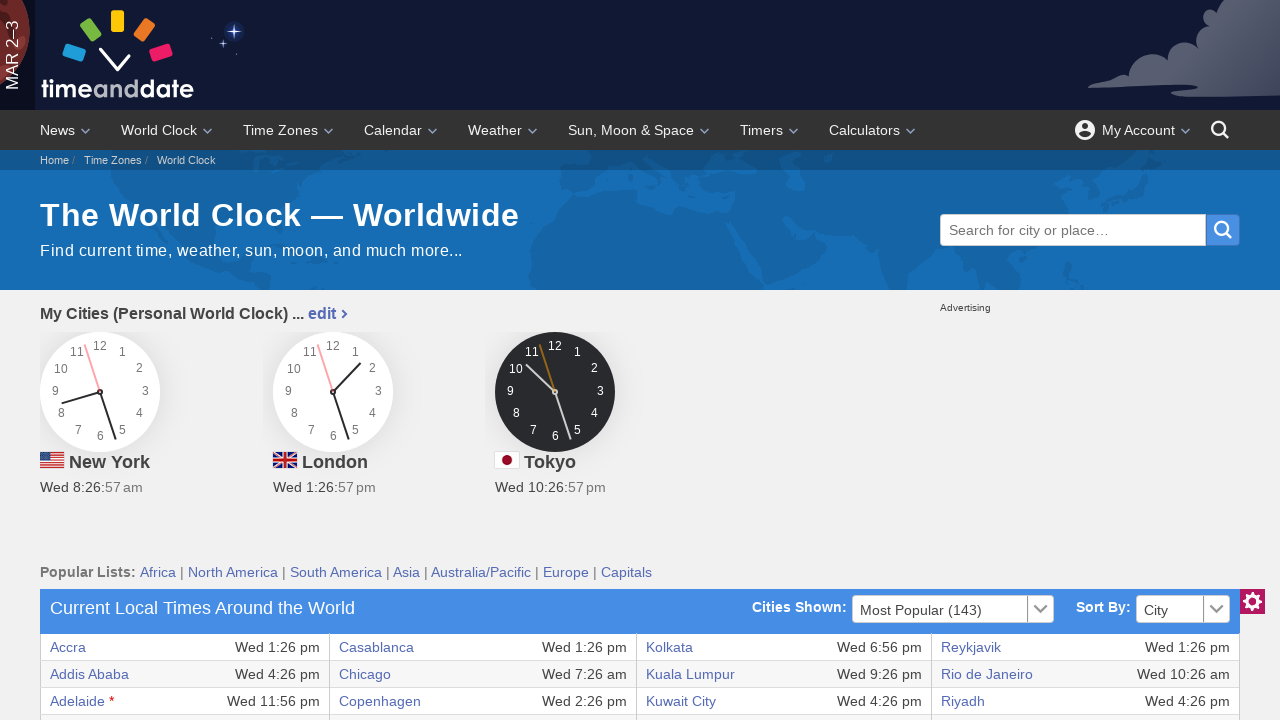

Accessed text content from row 29, column 4
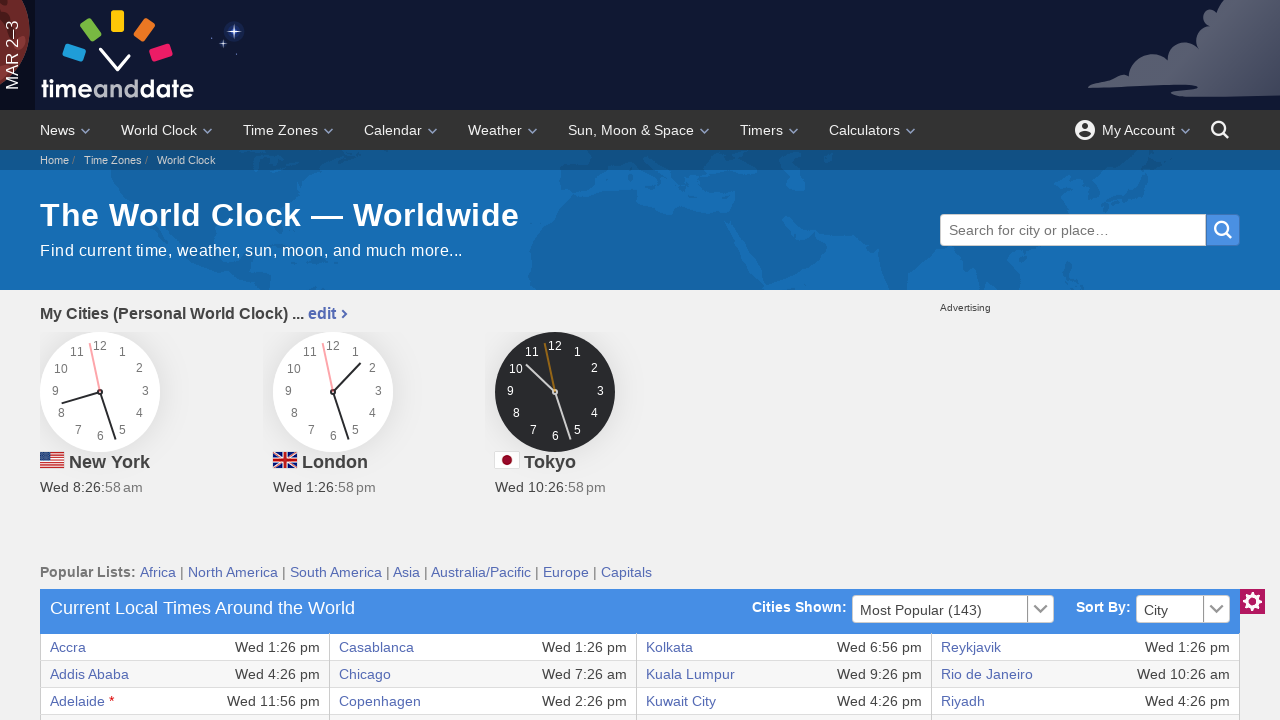

Accessed text content from row 29, column 5
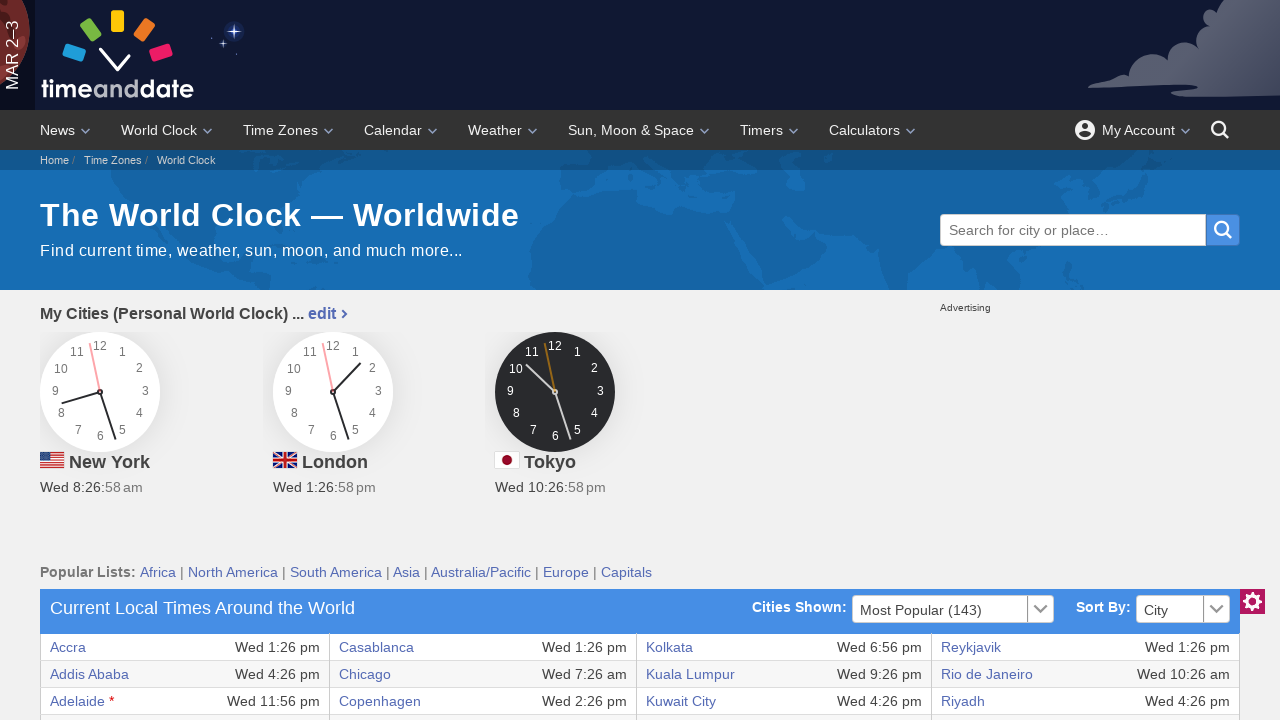

Accessed text content from row 29, column 6
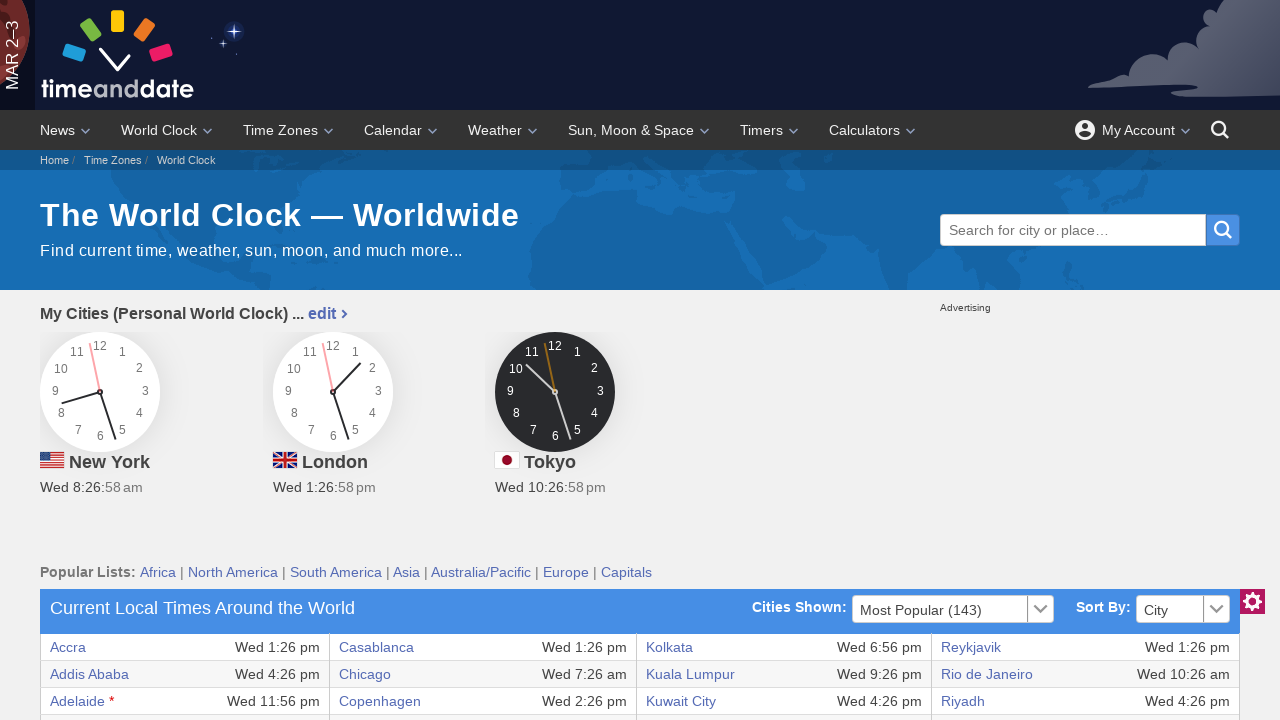

Accessed text content from row 29, column 7
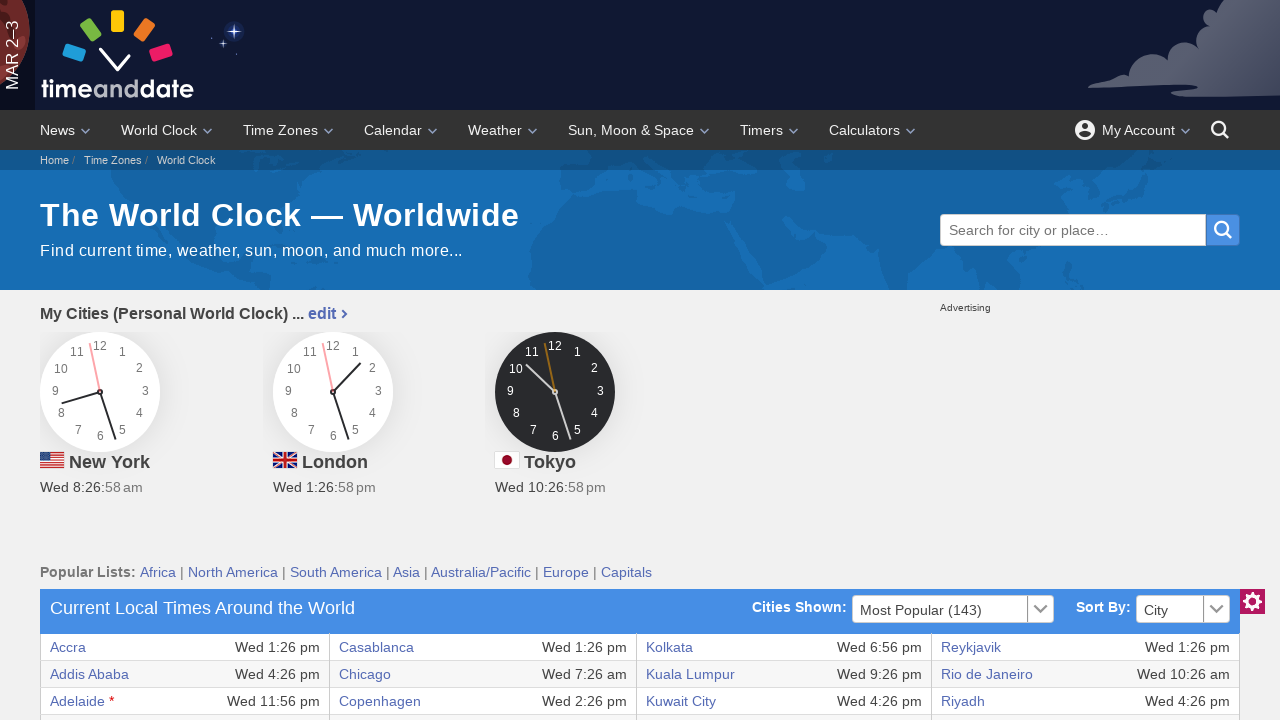

Located row 30 in the time zone table
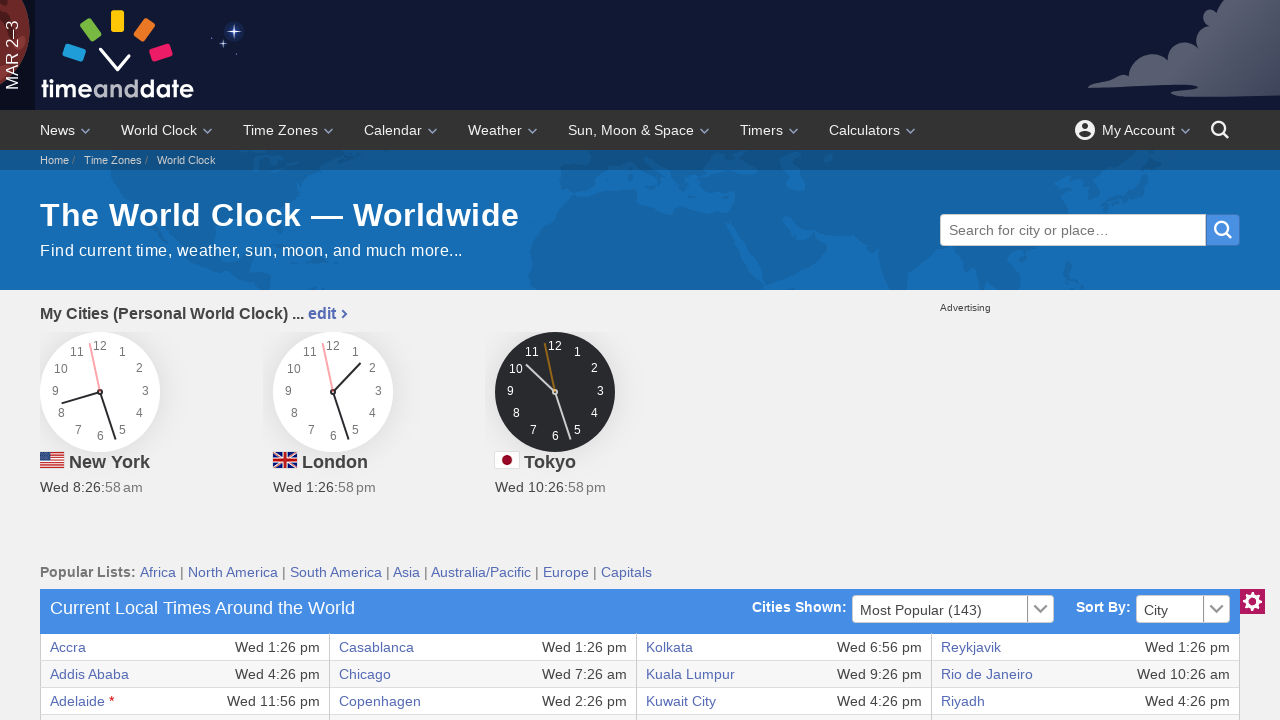

Accessed text content from row 30, column 0
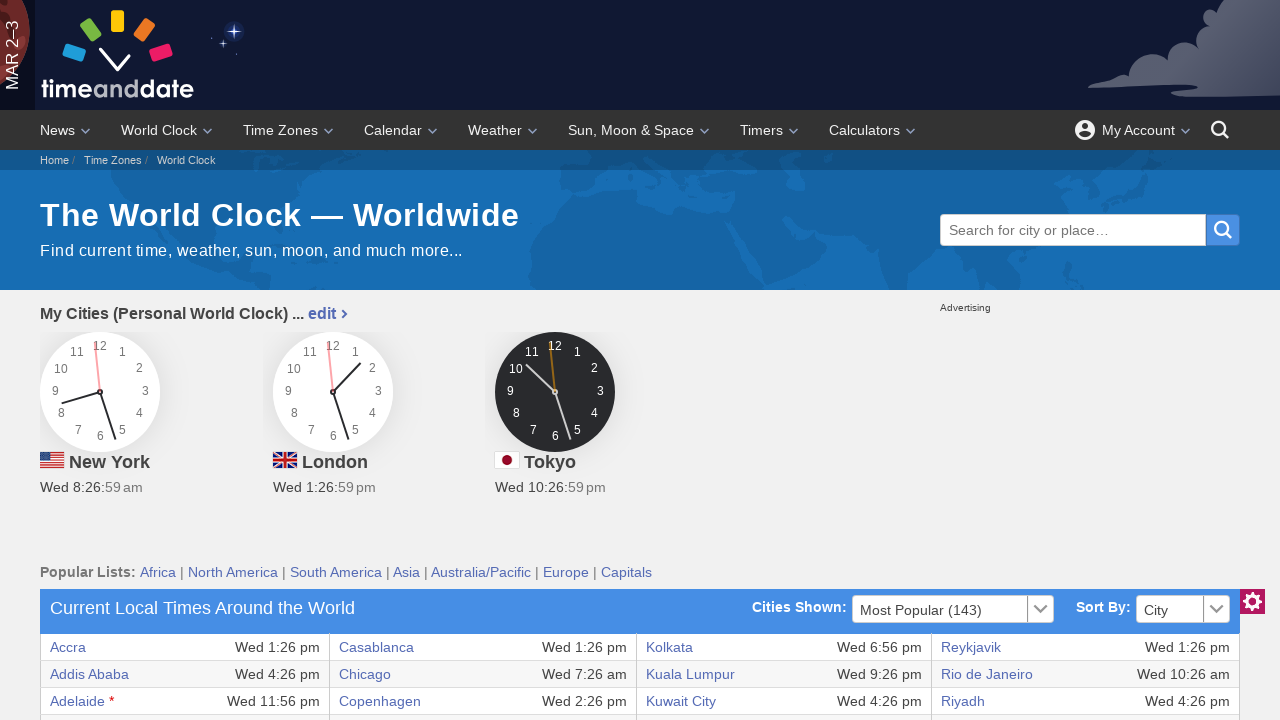

Accessed text content from row 30, column 1
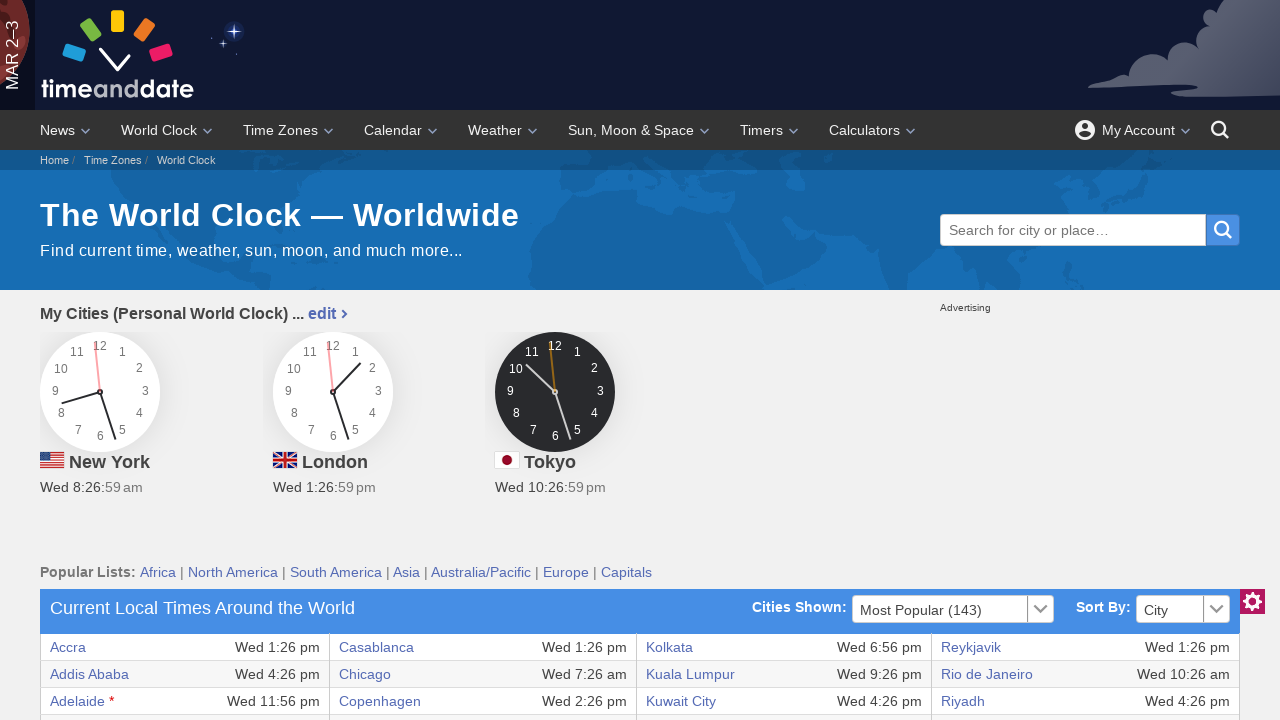

Accessed text content from row 30, column 2
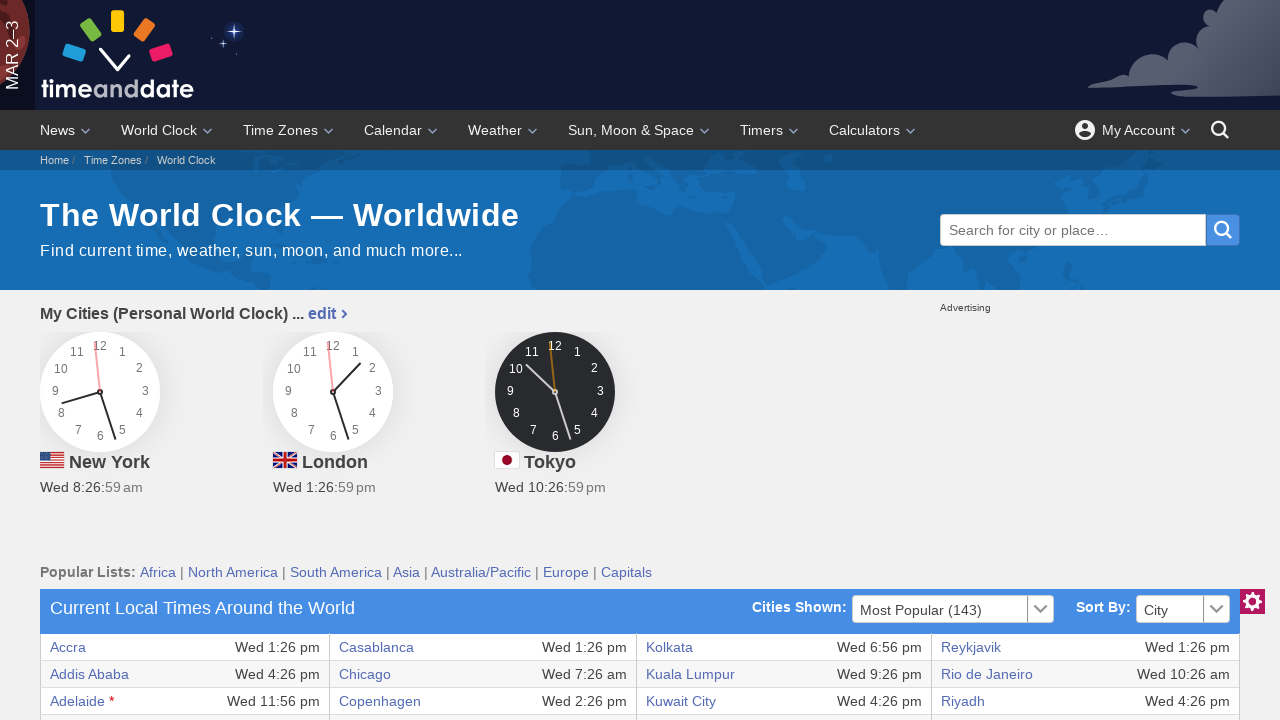

Accessed text content from row 30, column 3
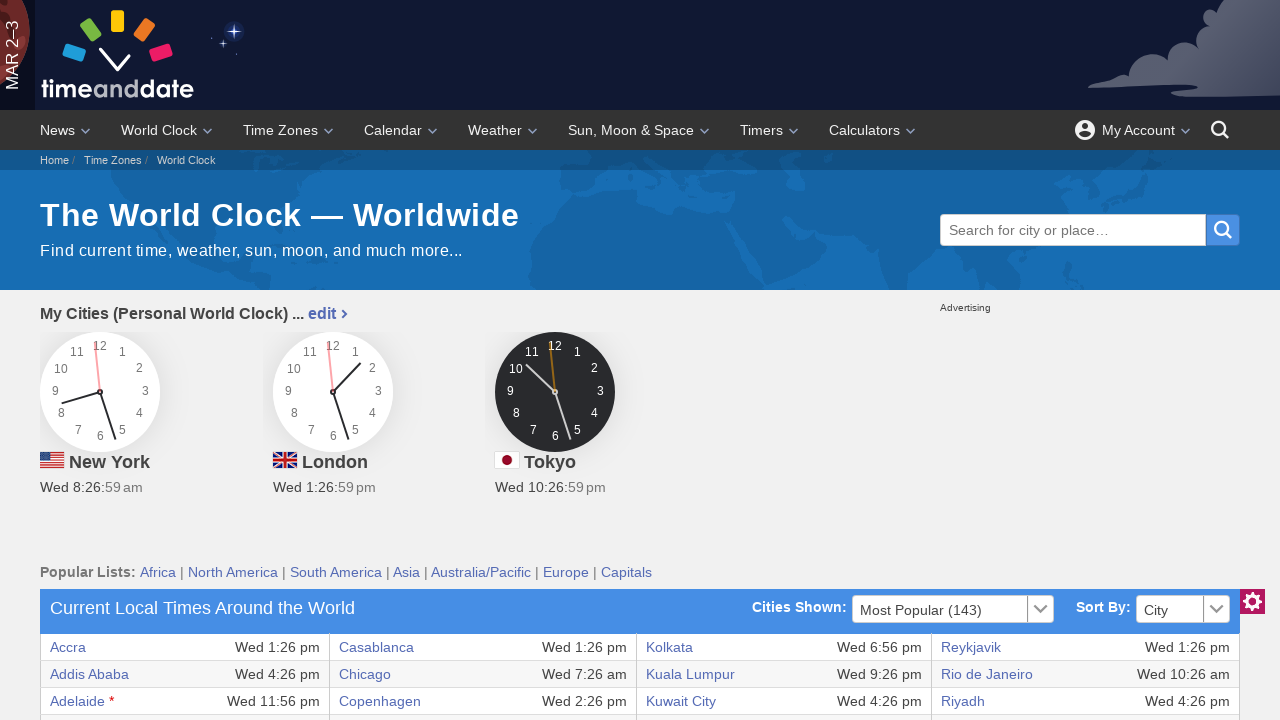

Accessed text content from row 30, column 4
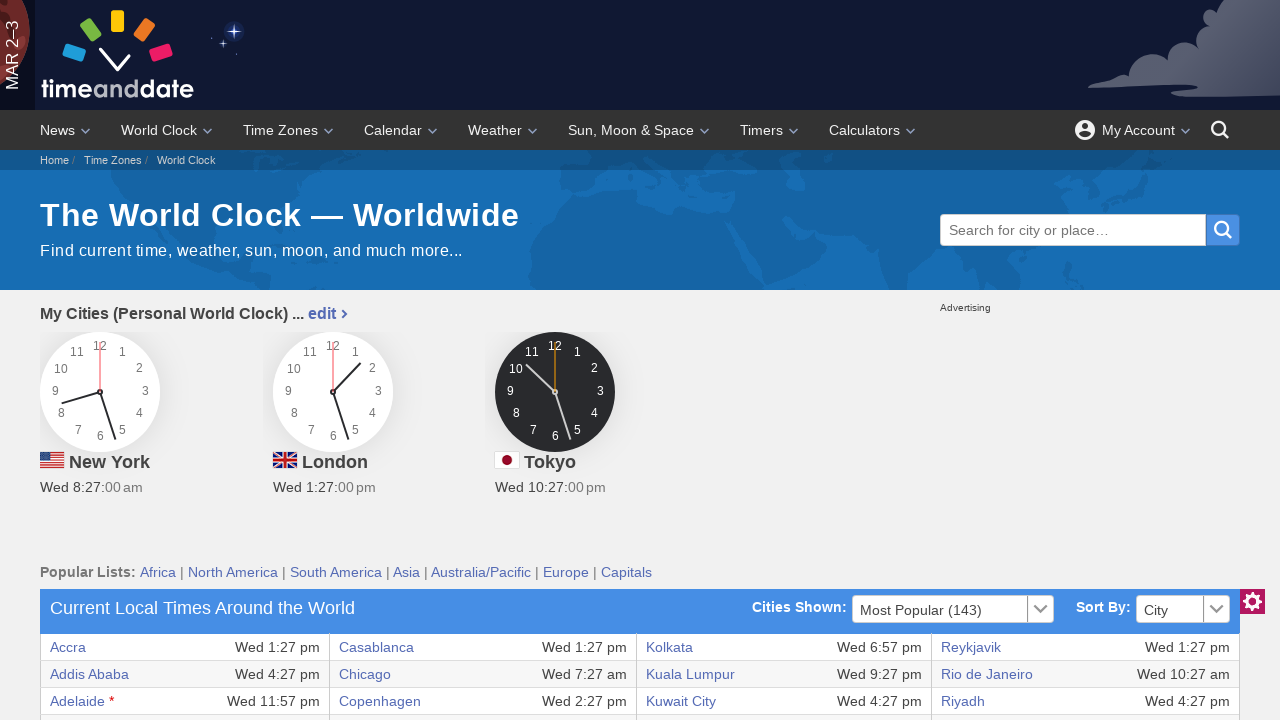

Accessed text content from row 30, column 5
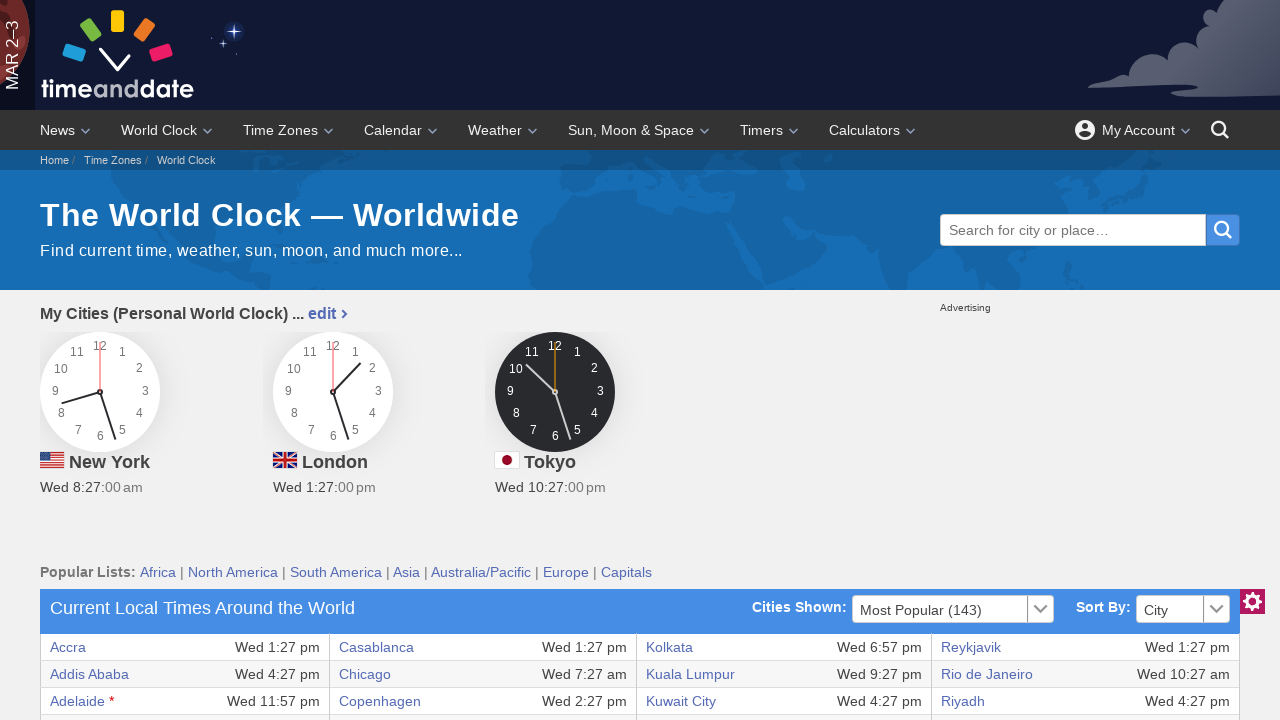

Accessed text content from row 30, column 6
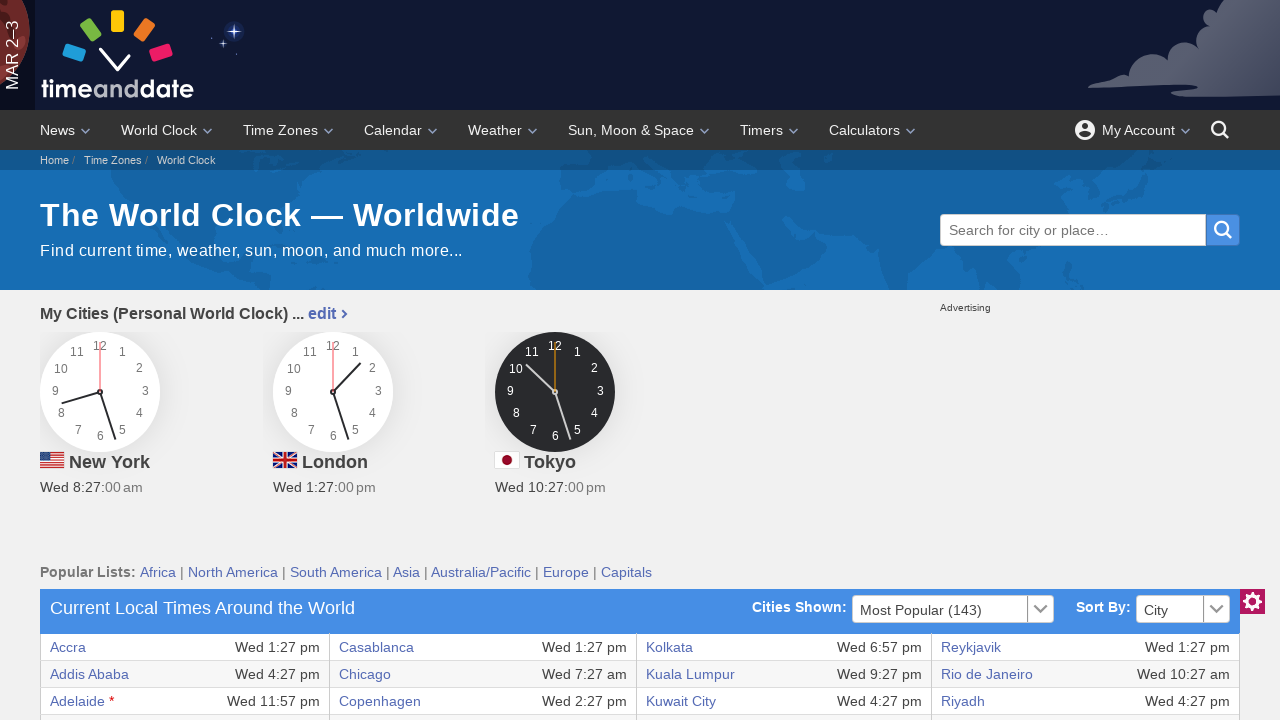

Accessed text content from row 30, column 7
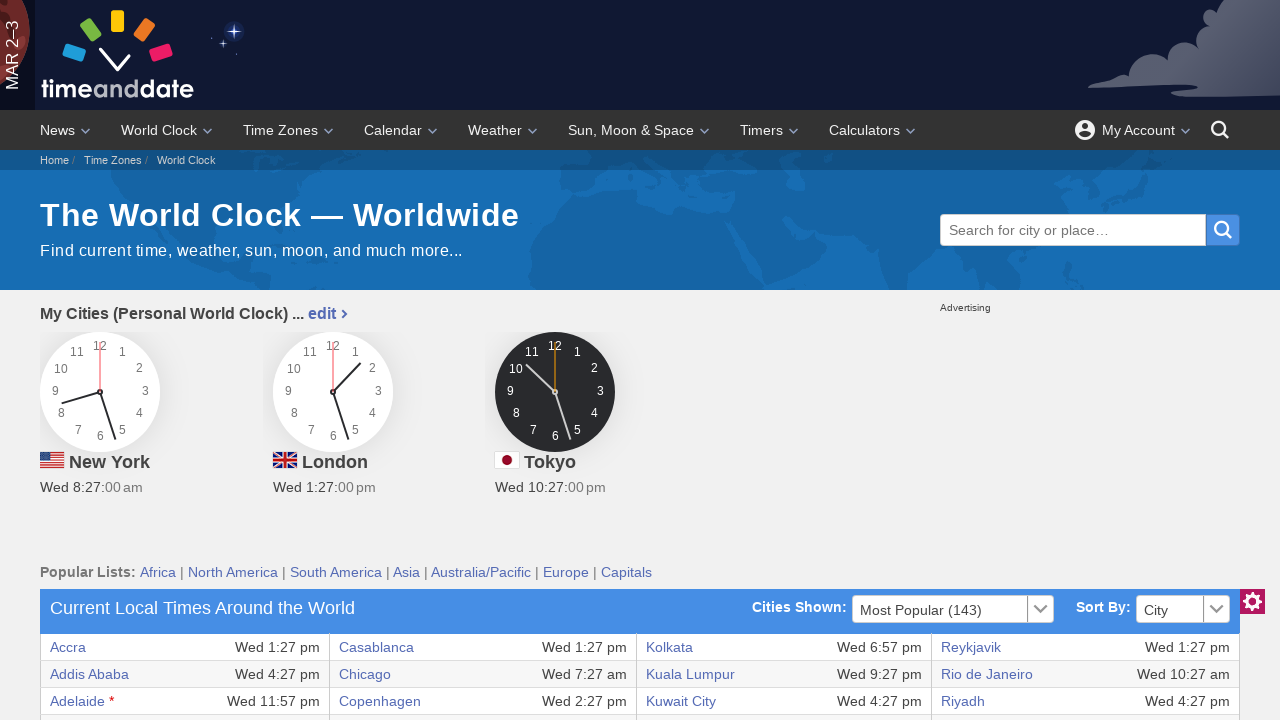

Located row 31 in the time zone table
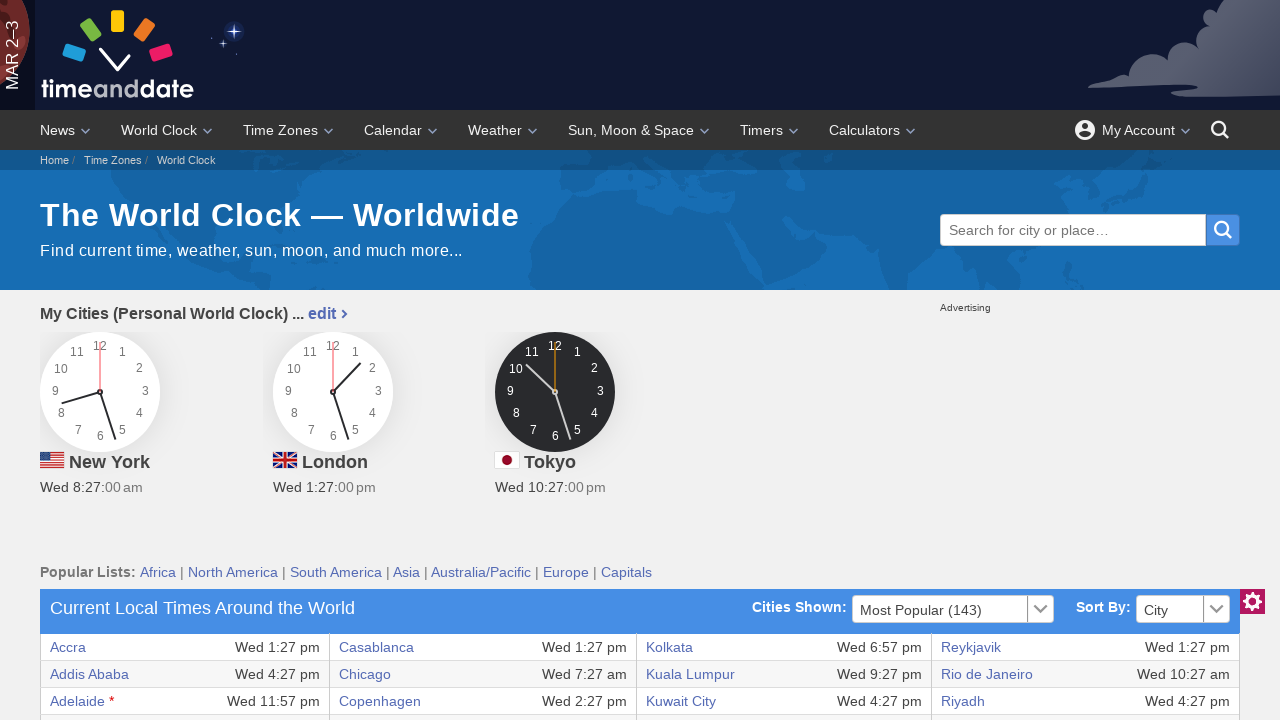

Accessed text content from row 31, column 0
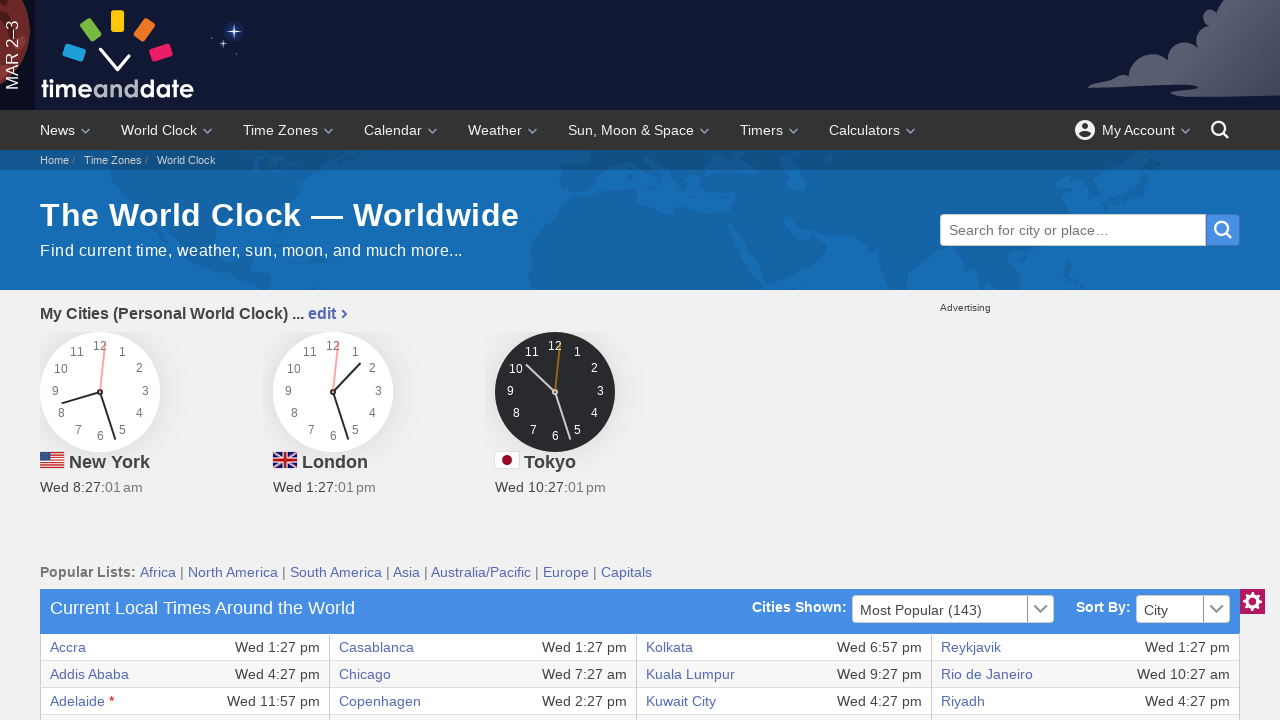

Accessed text content from row 31, column 1
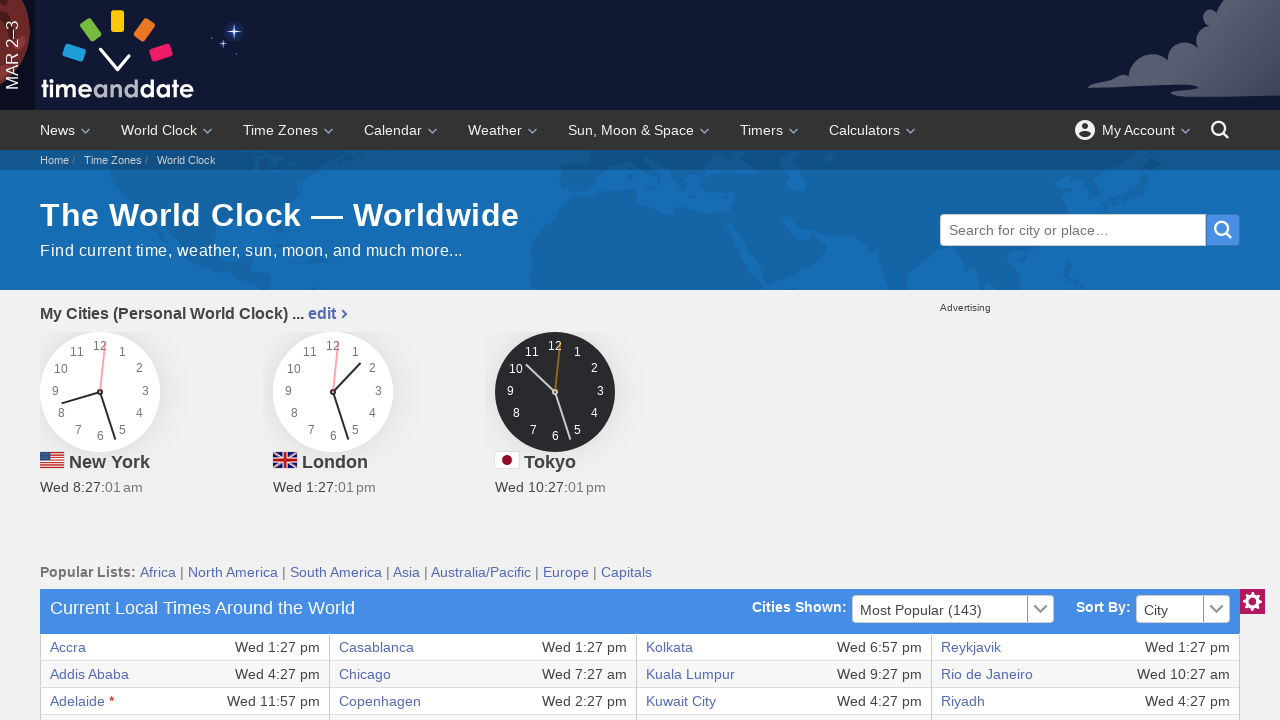

Accessed text content from row 31, column 2
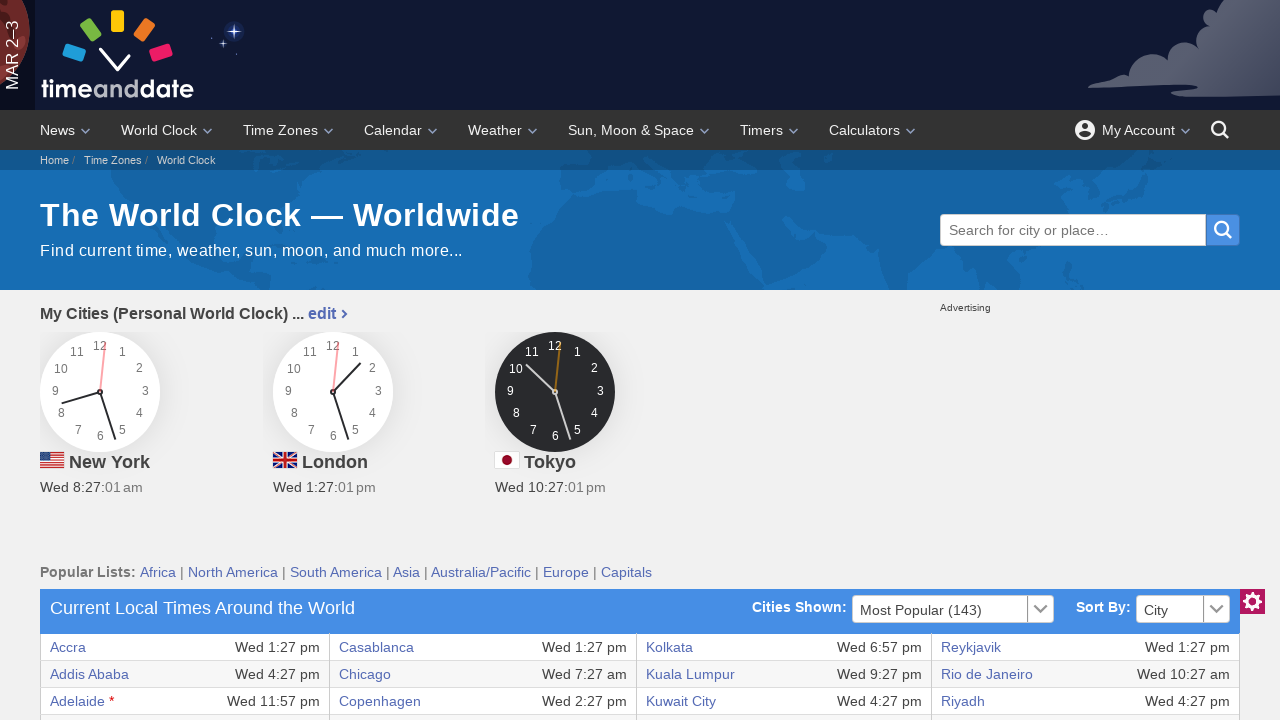

Accessed text content from row 31, column 3
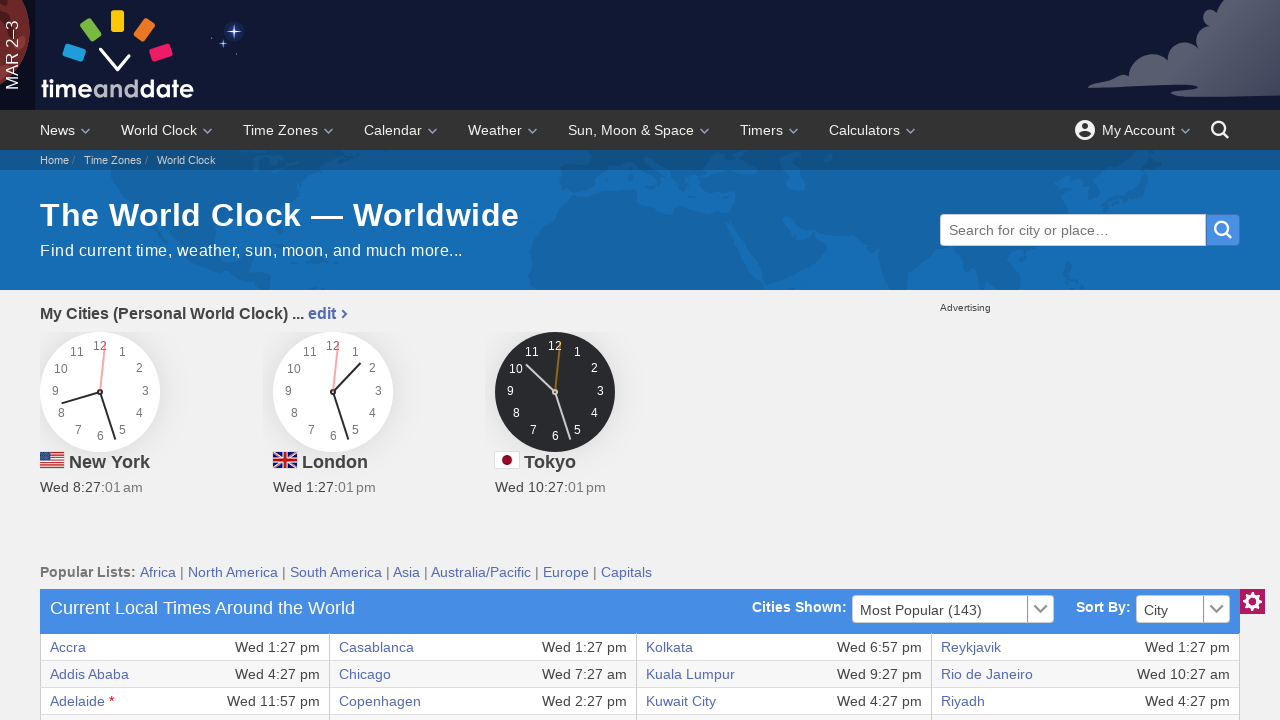

Accessed text content from row 31, column 4
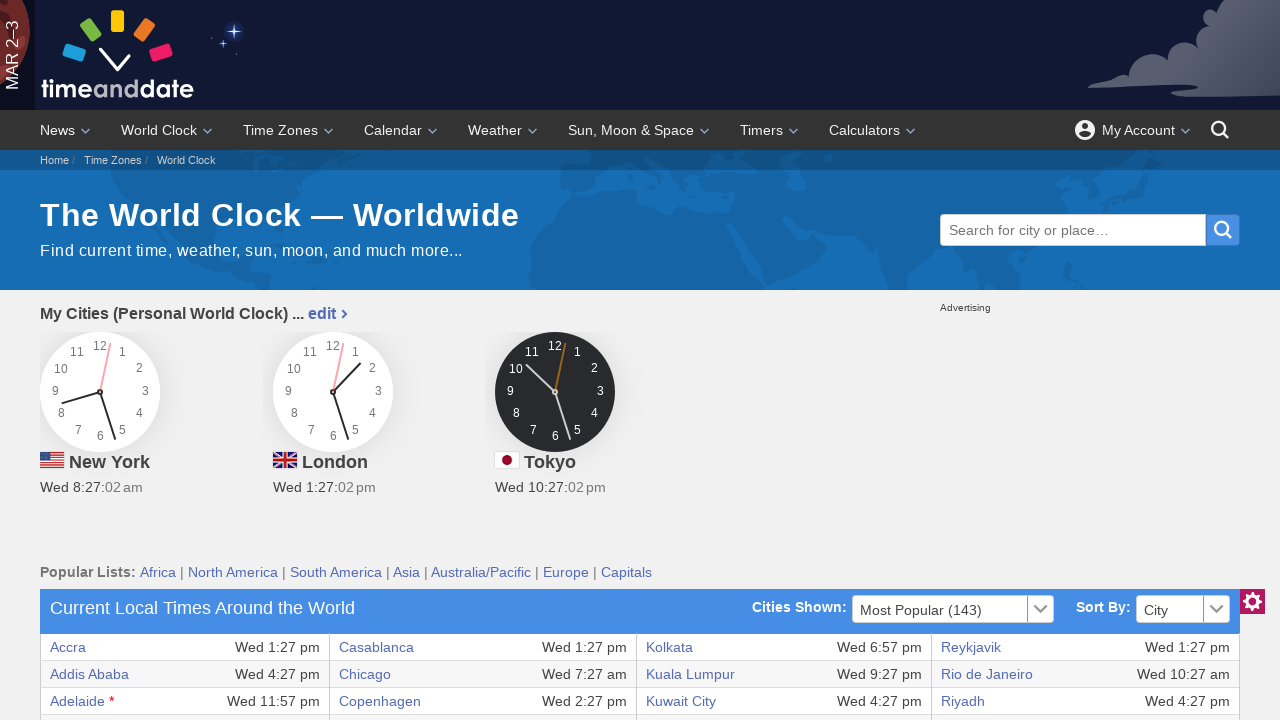

Accessed text content from row 31, column 5
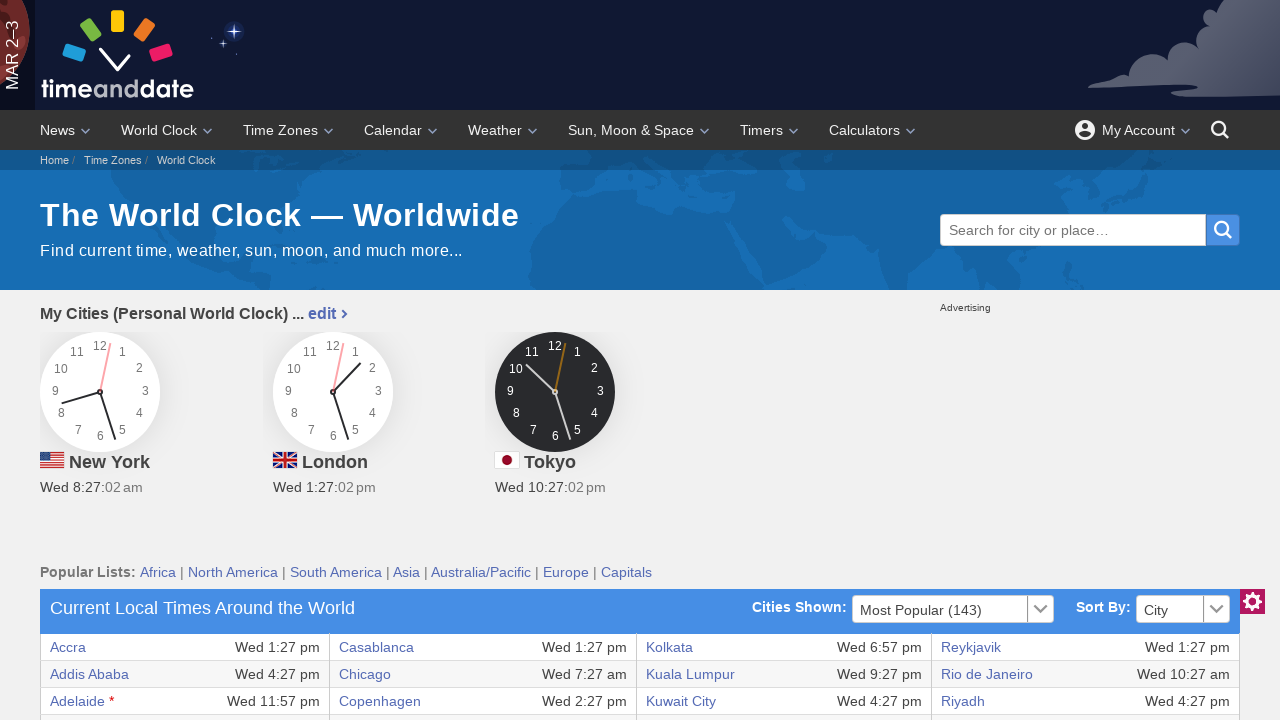

Accessed text content from row 31, column 6
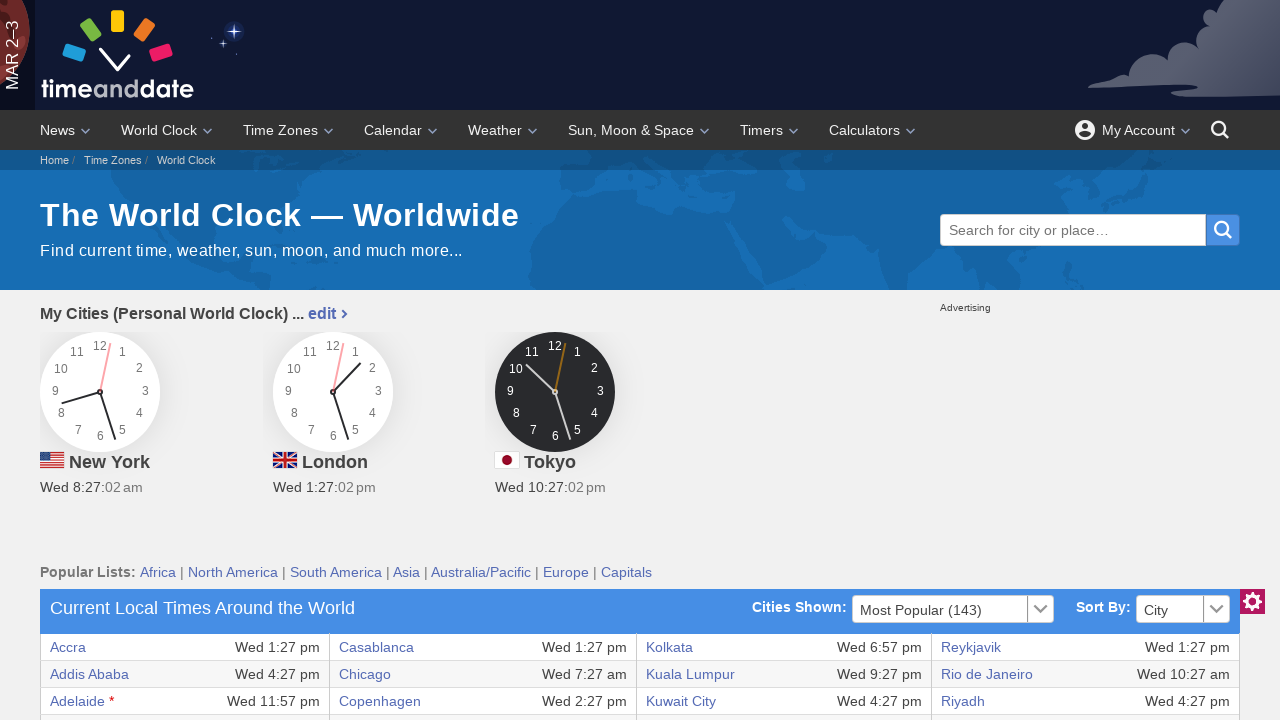

Accessed text content from row 31, column 7
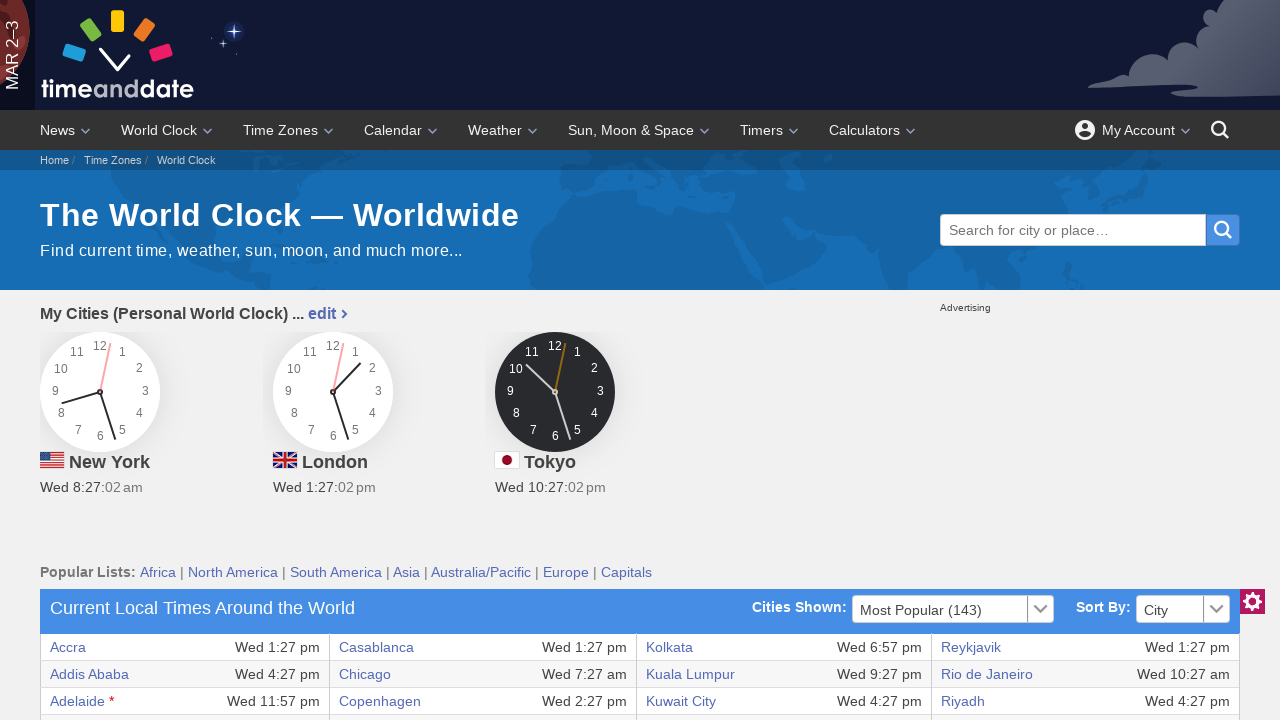

Located row 32 in the time zone table
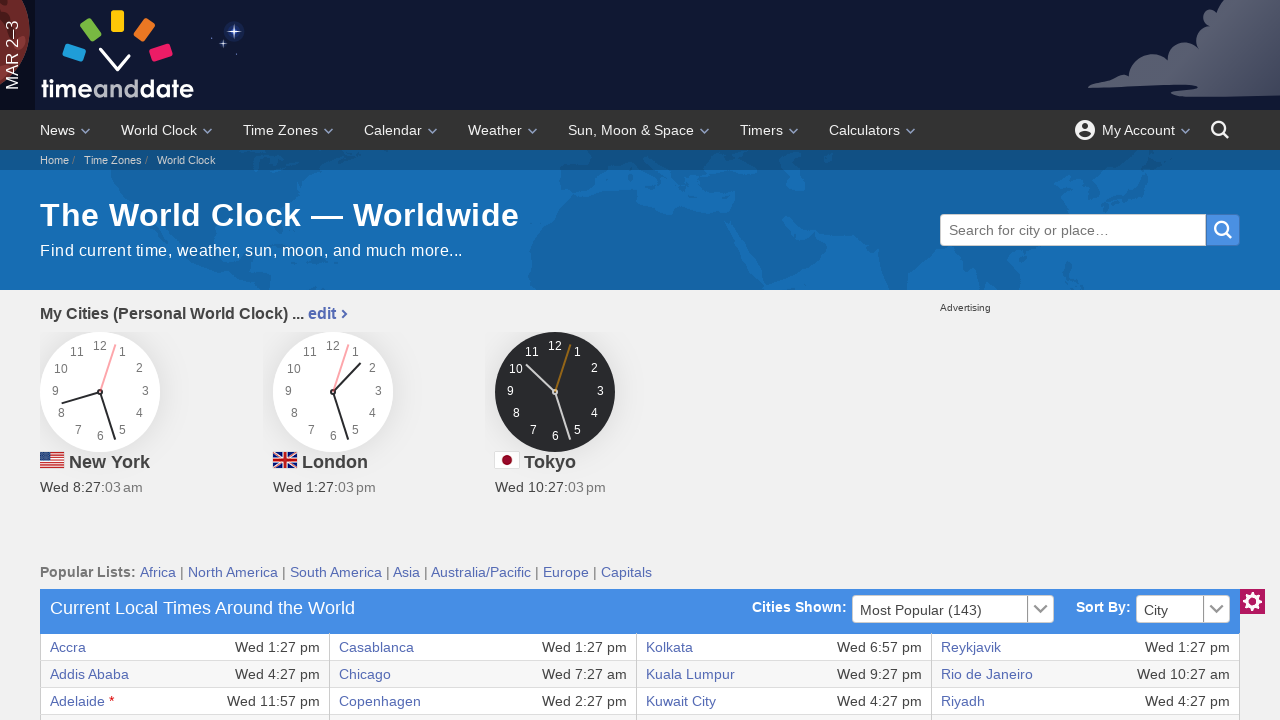

Accessed text content from row 32, column 0
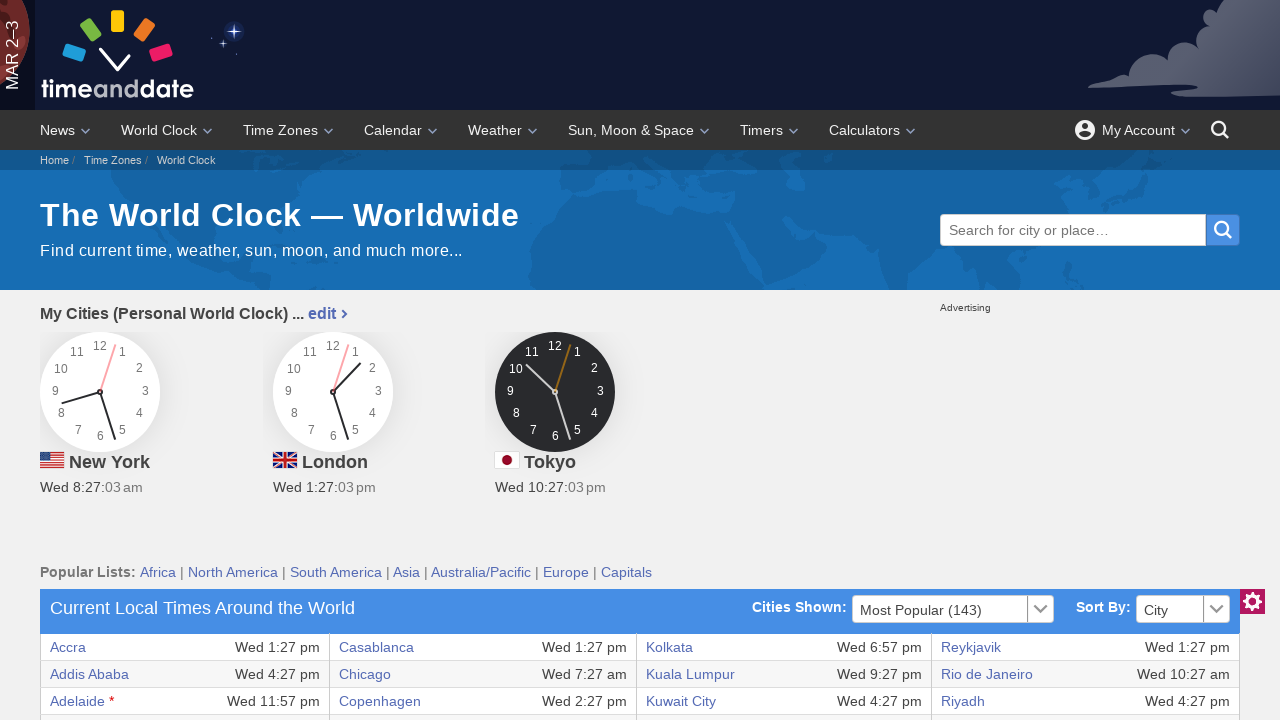

Accessed text content from row 32, column 1
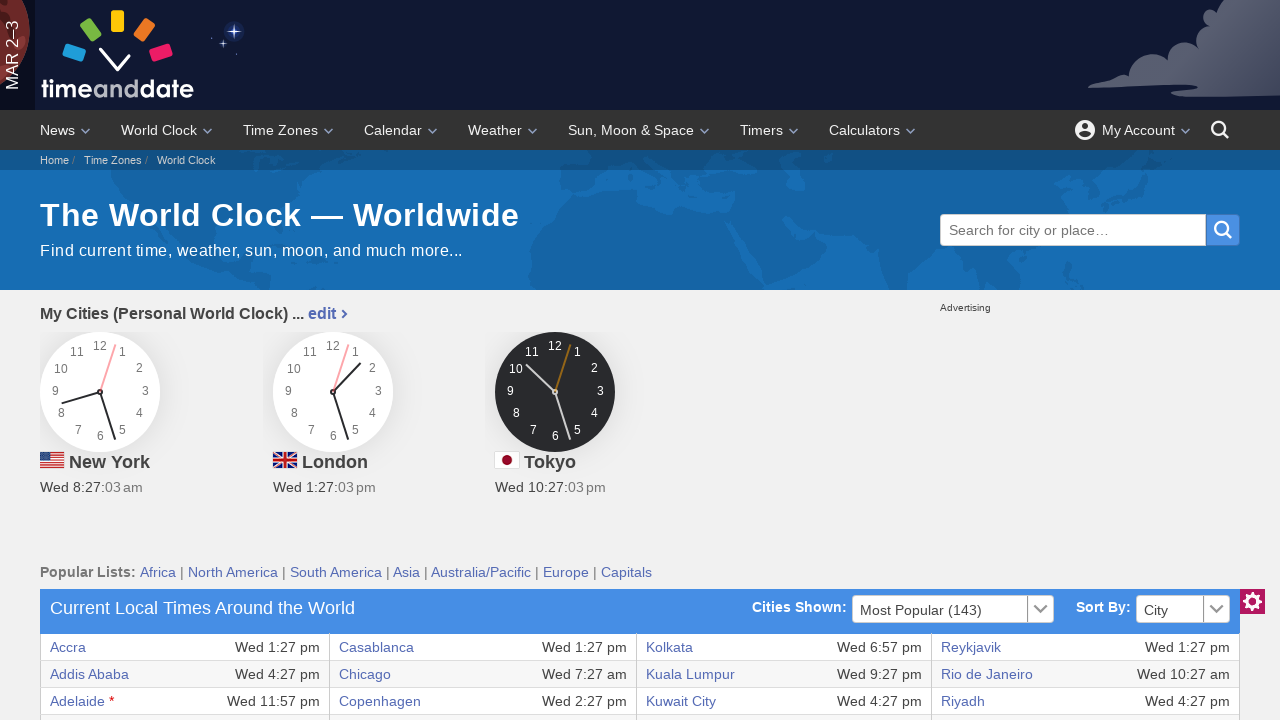

Accessed text content from row 32, column 2
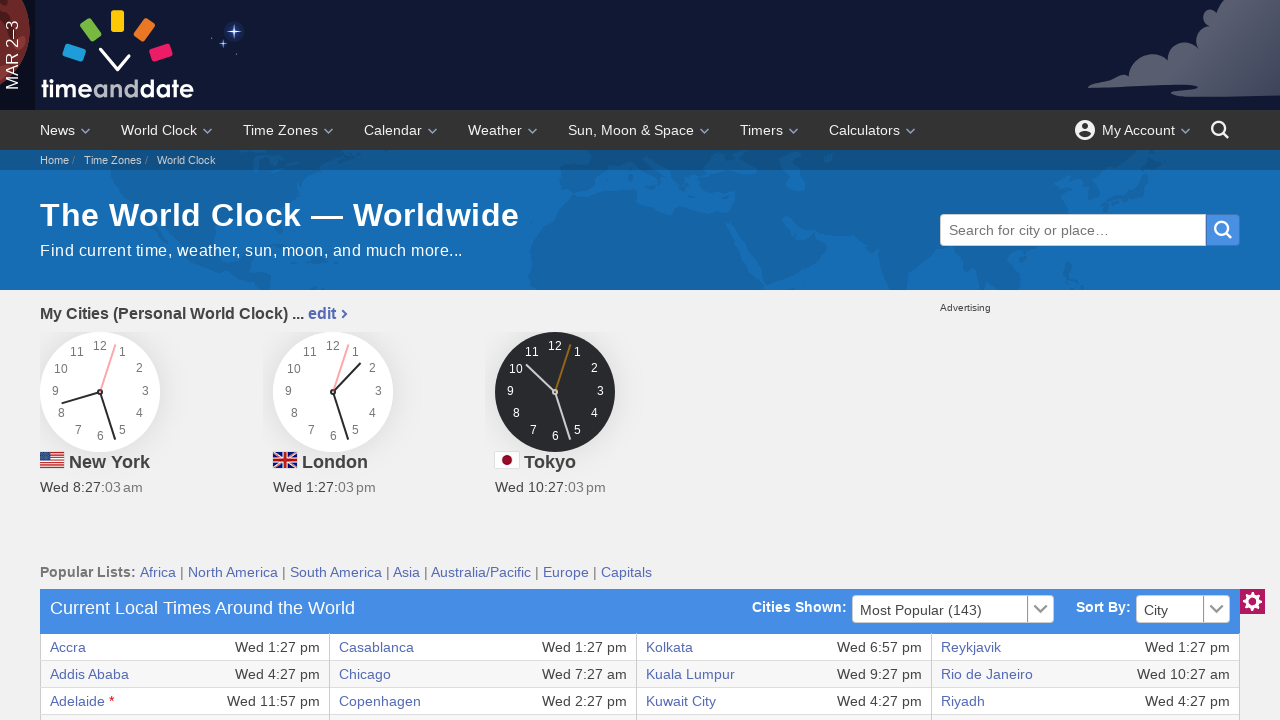

Accessed text content from row 32, column 3
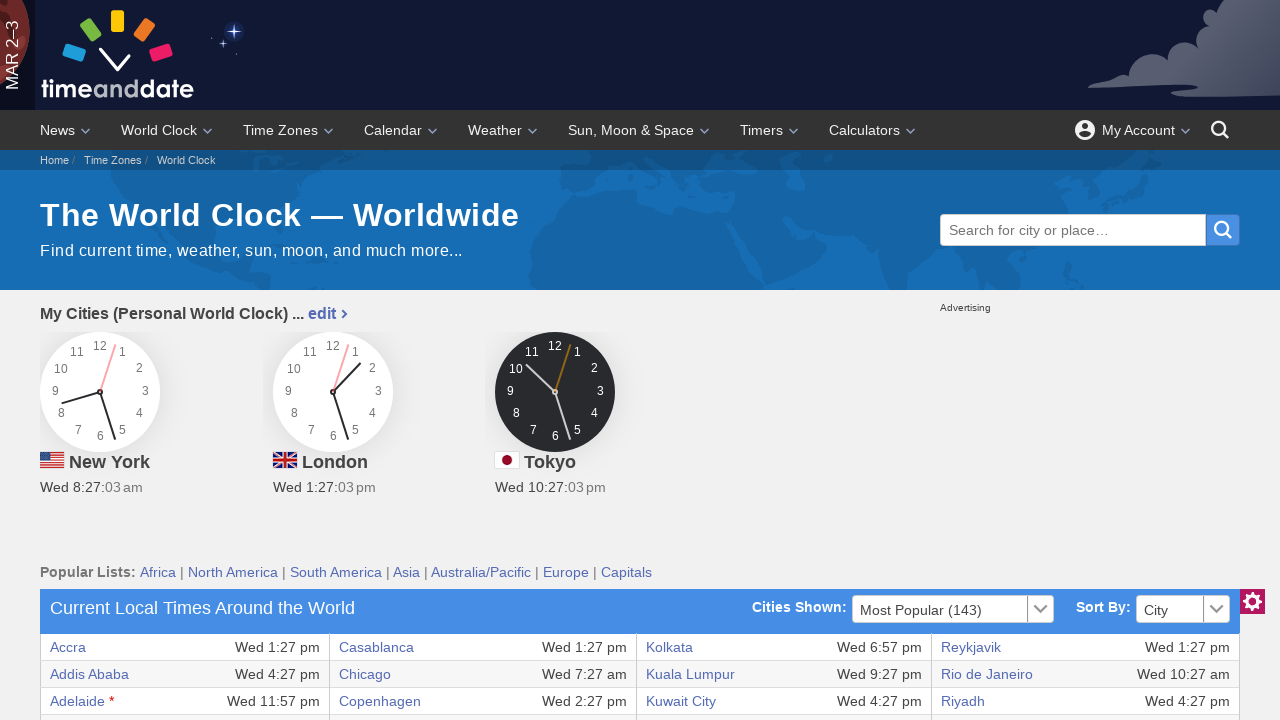

Accessed text content from row 32, column 4
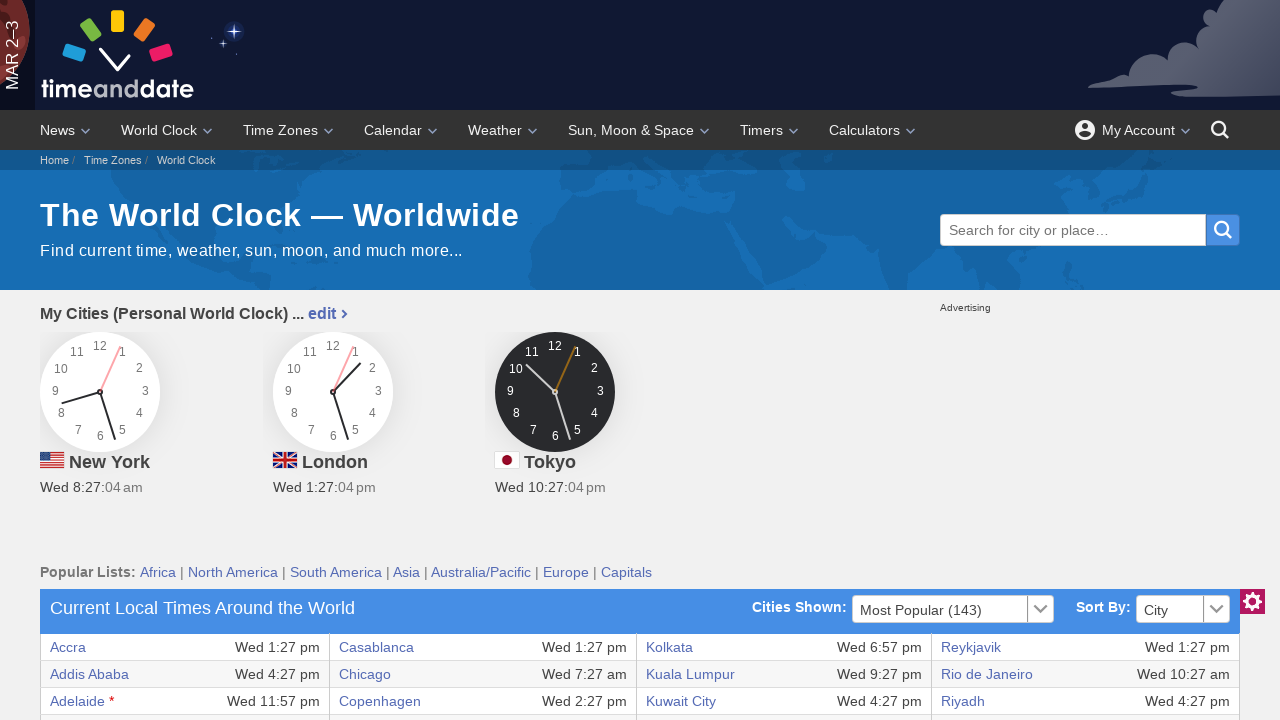

Accessed text content from row 32, column 5
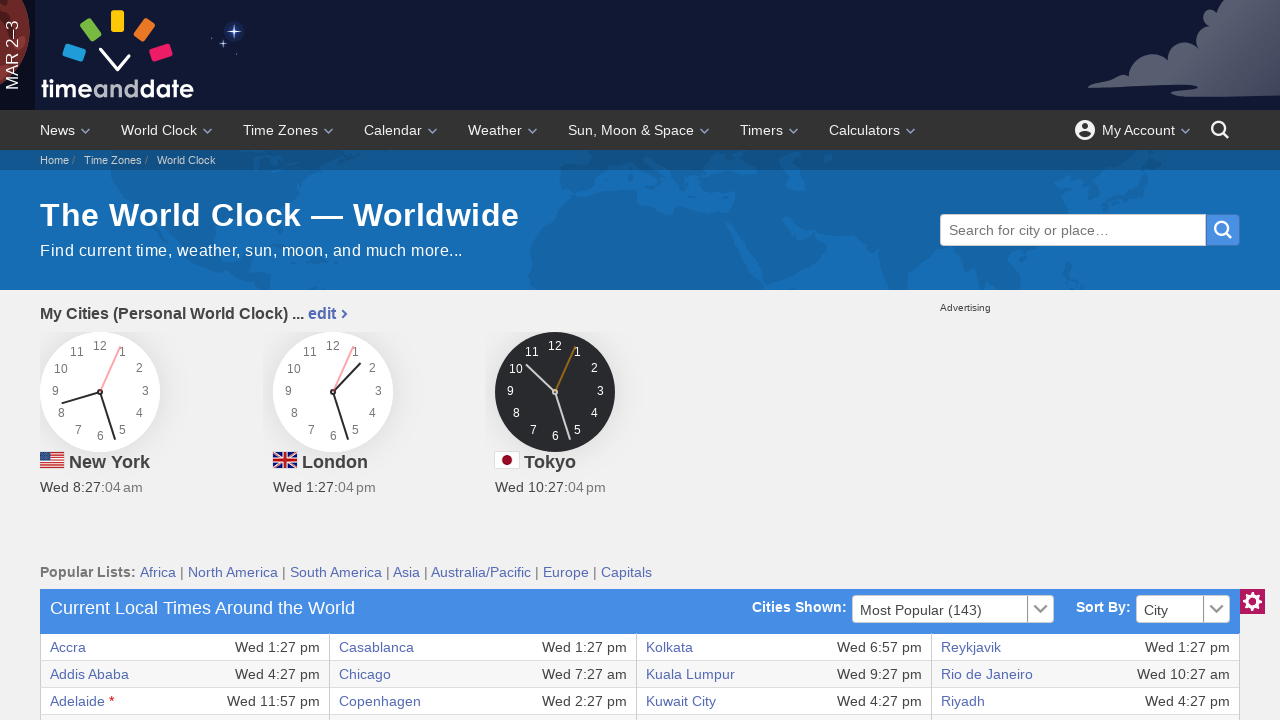

Accessed text content from row 32, column 6
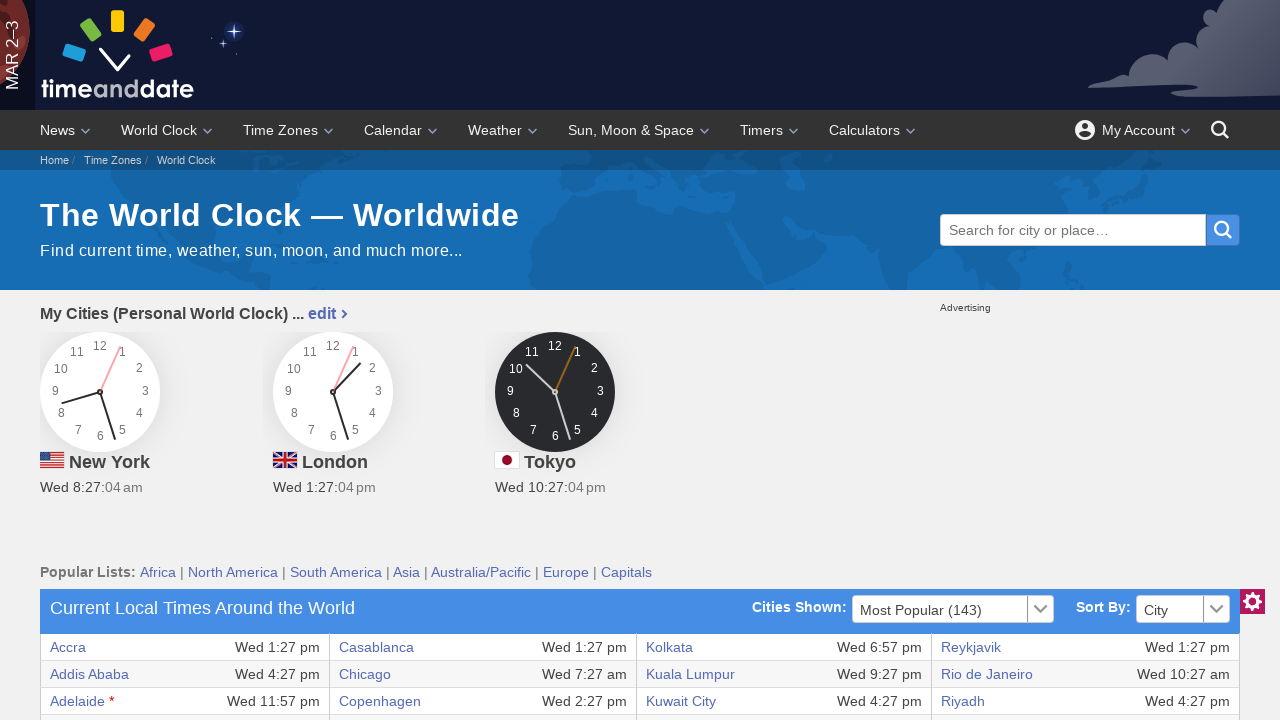

Accessed text content from row 32, column 7
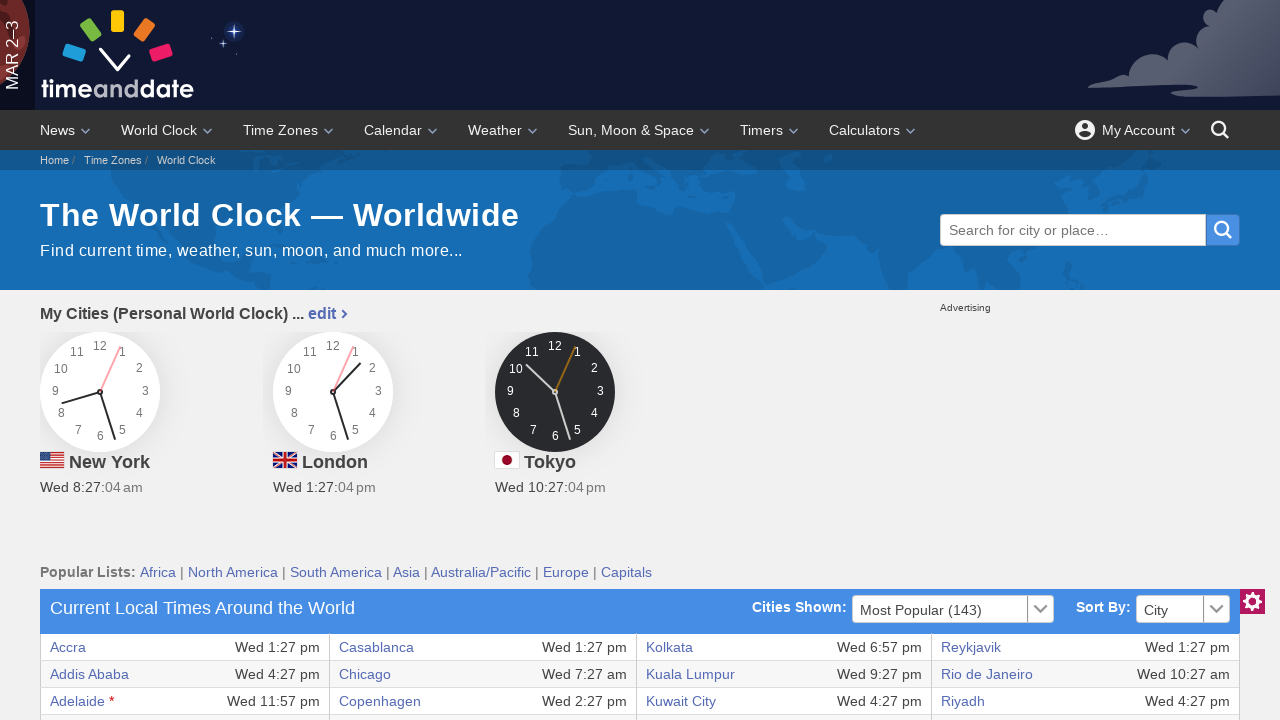

Located row 33 in the time zone table
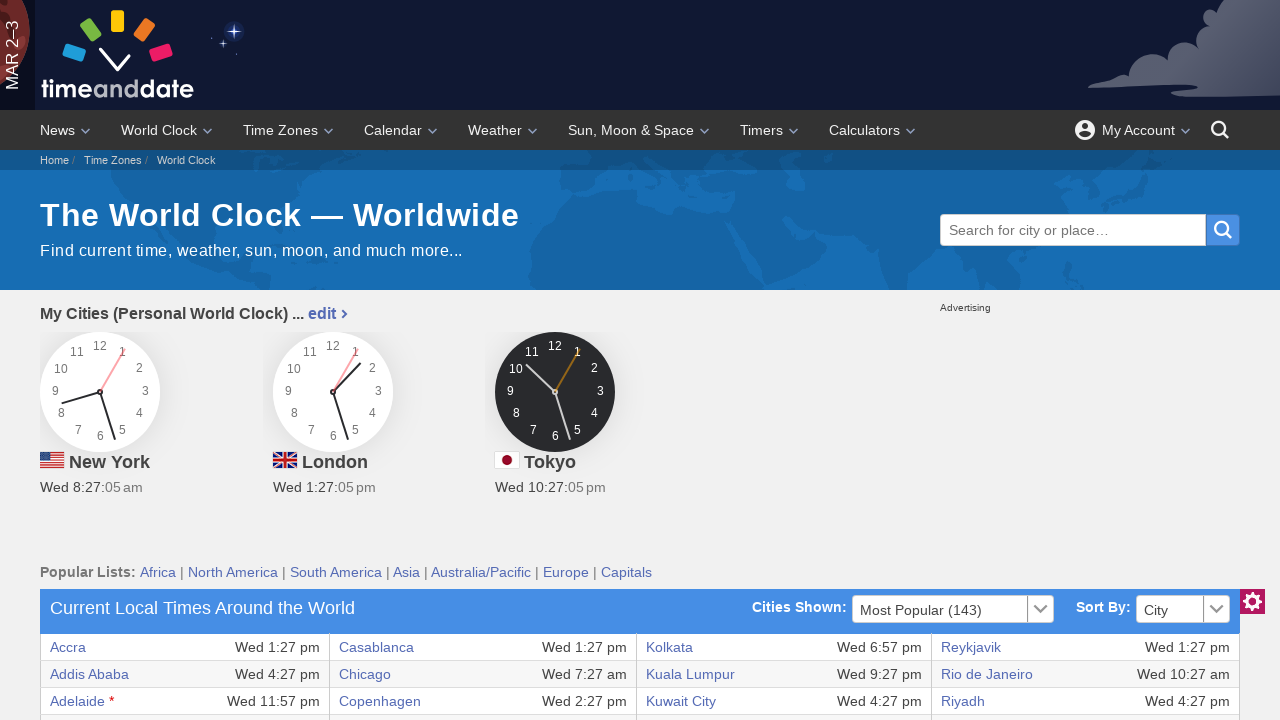

Accessed text content from row 33, column 0
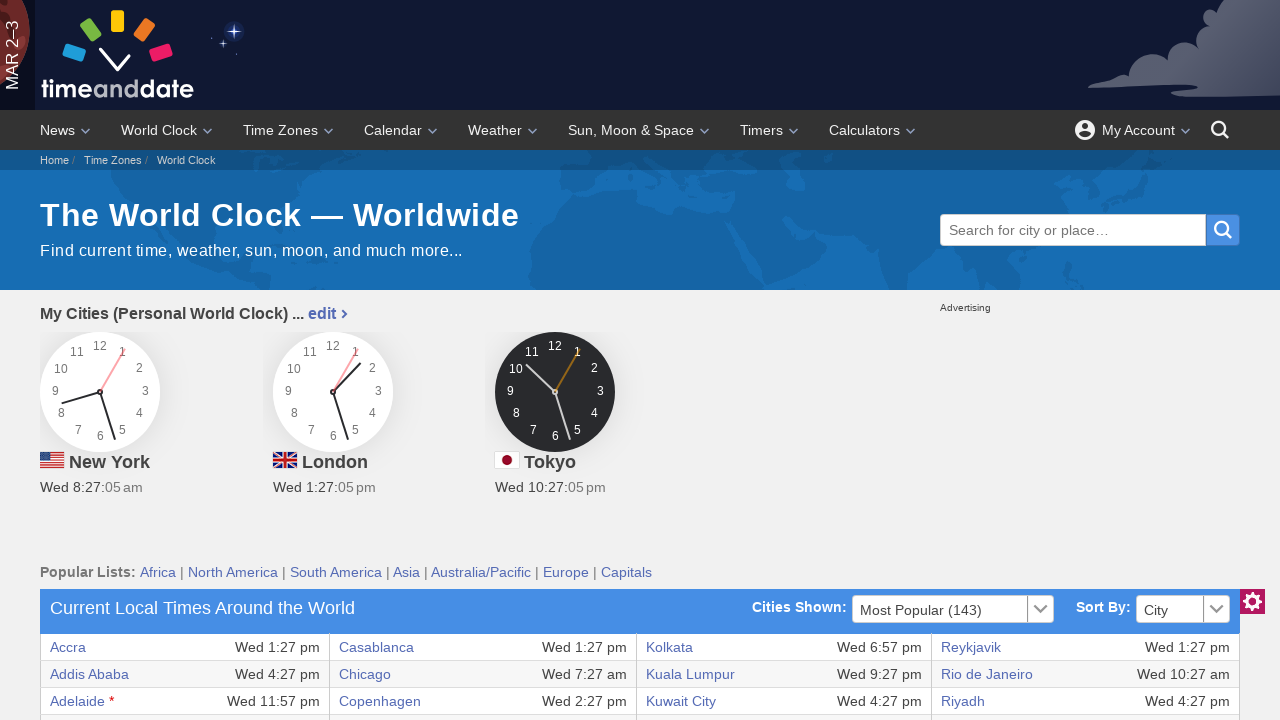

Accessed text content from row 33, column 1
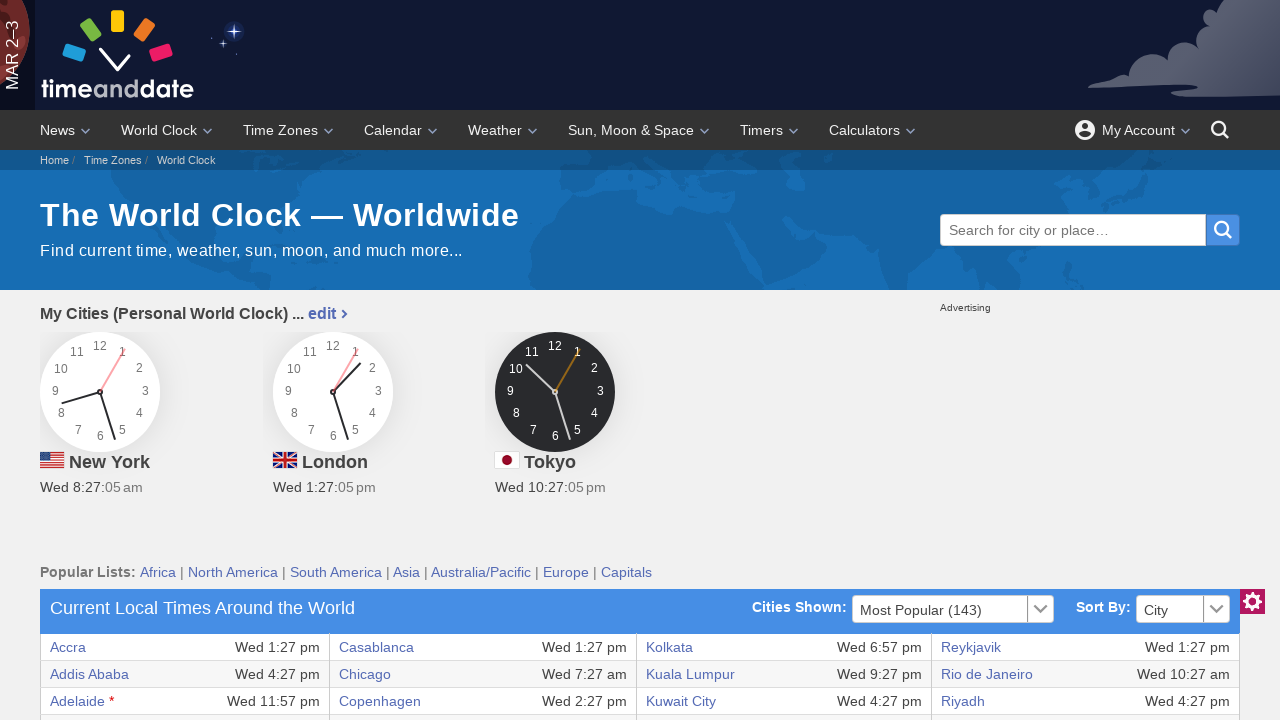

Accessed text content from row 33, column 2
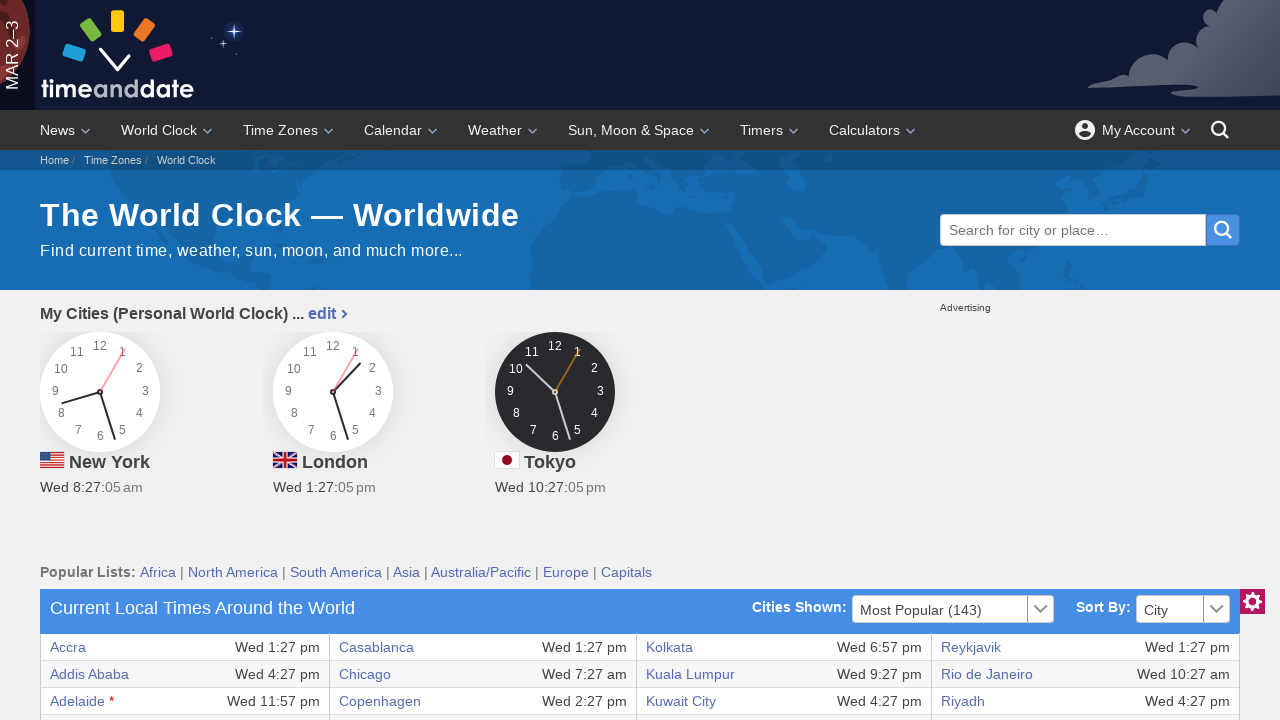

Accessed text content from row 33, column 3
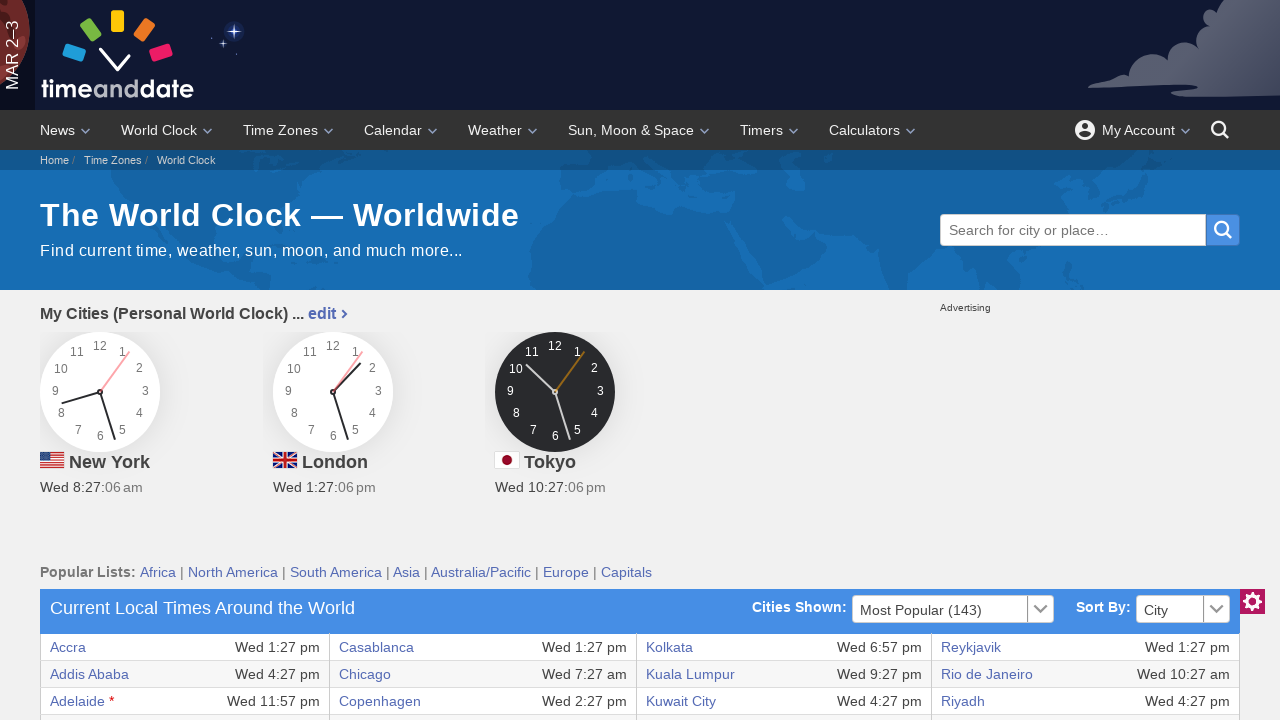

Accessed text content from row 33, column 4
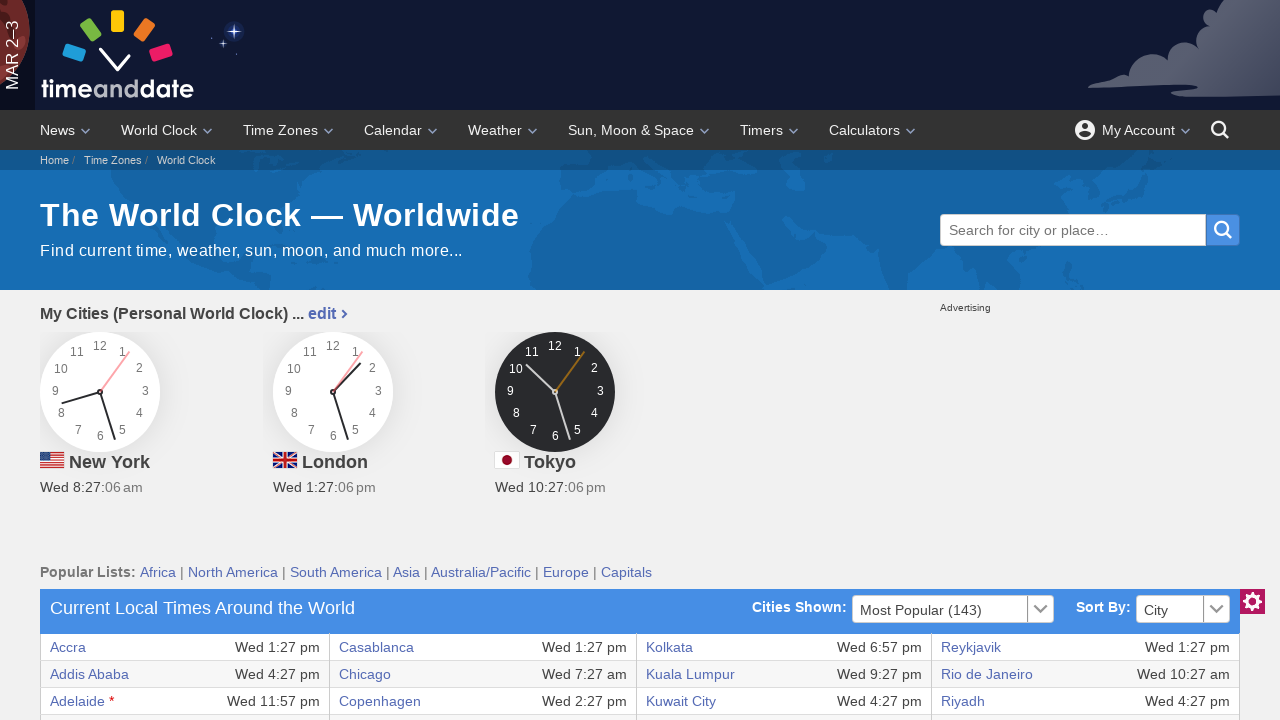

Accessed text content from row 33, column 5
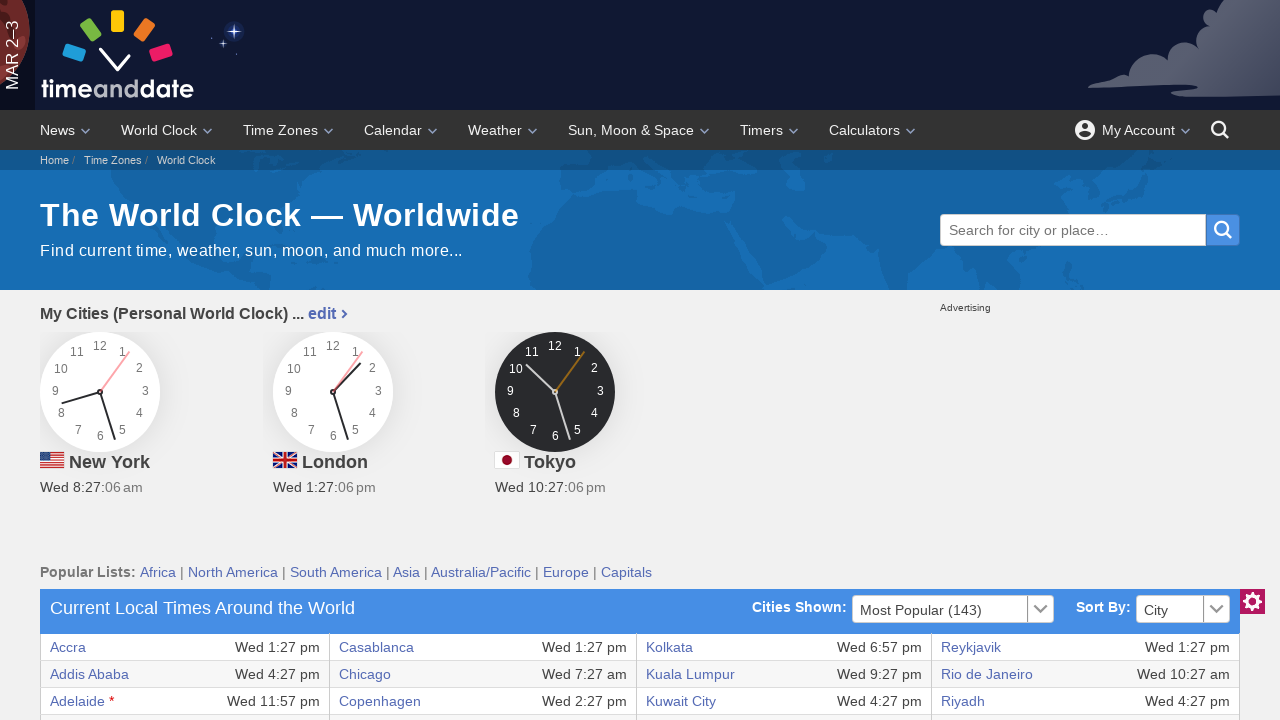

Accessed text content from row 33, column 6
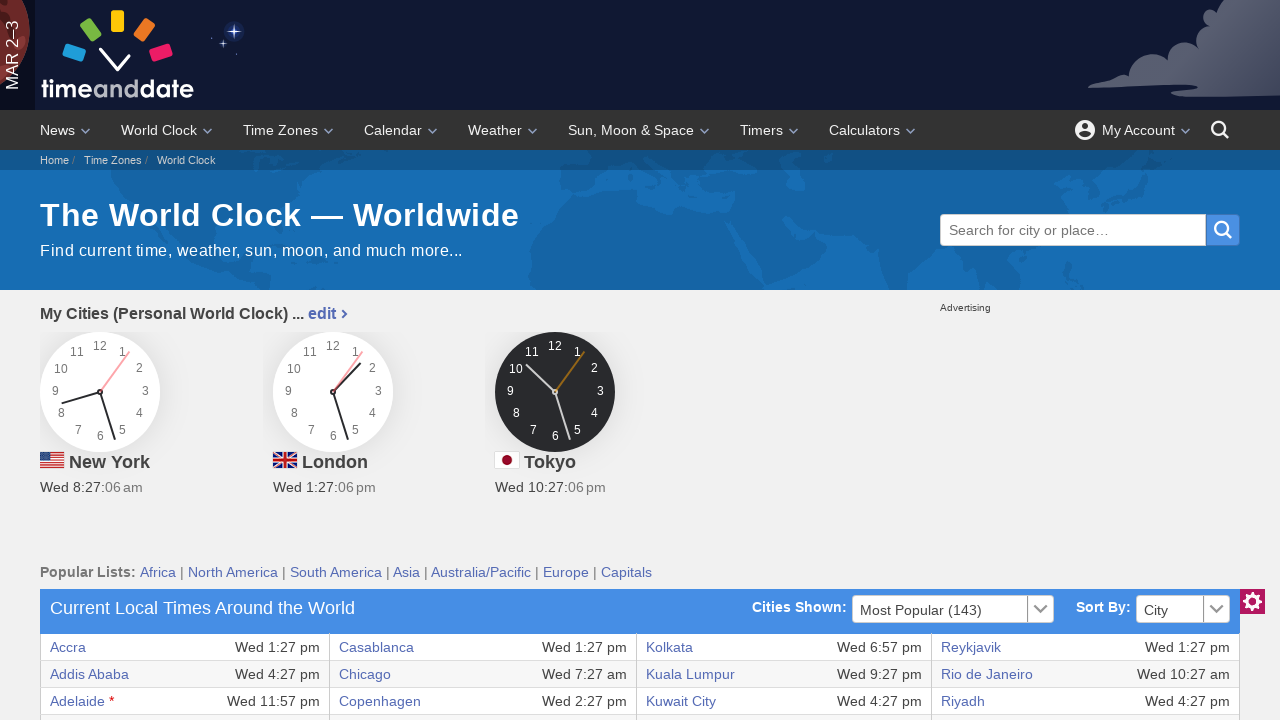

Accessed text content from row 33, column 7
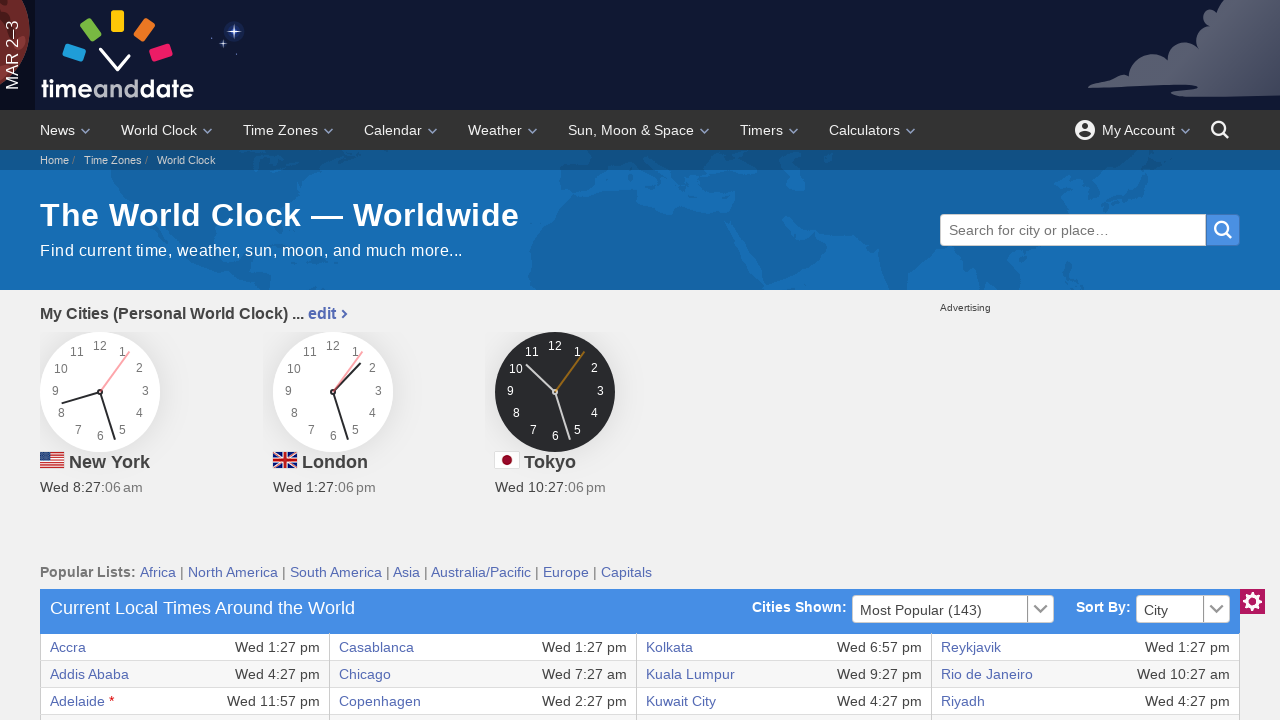

Located row 34 in the time zone table
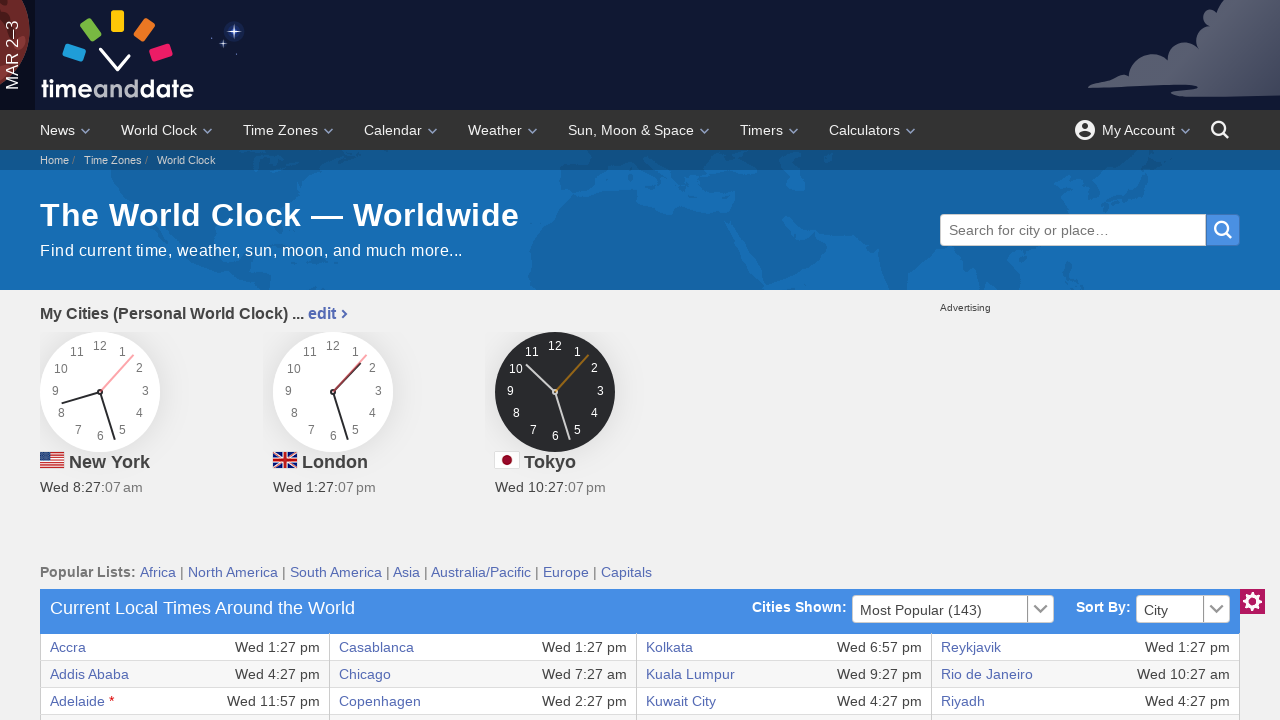

Accessed text content from row 34, column 0
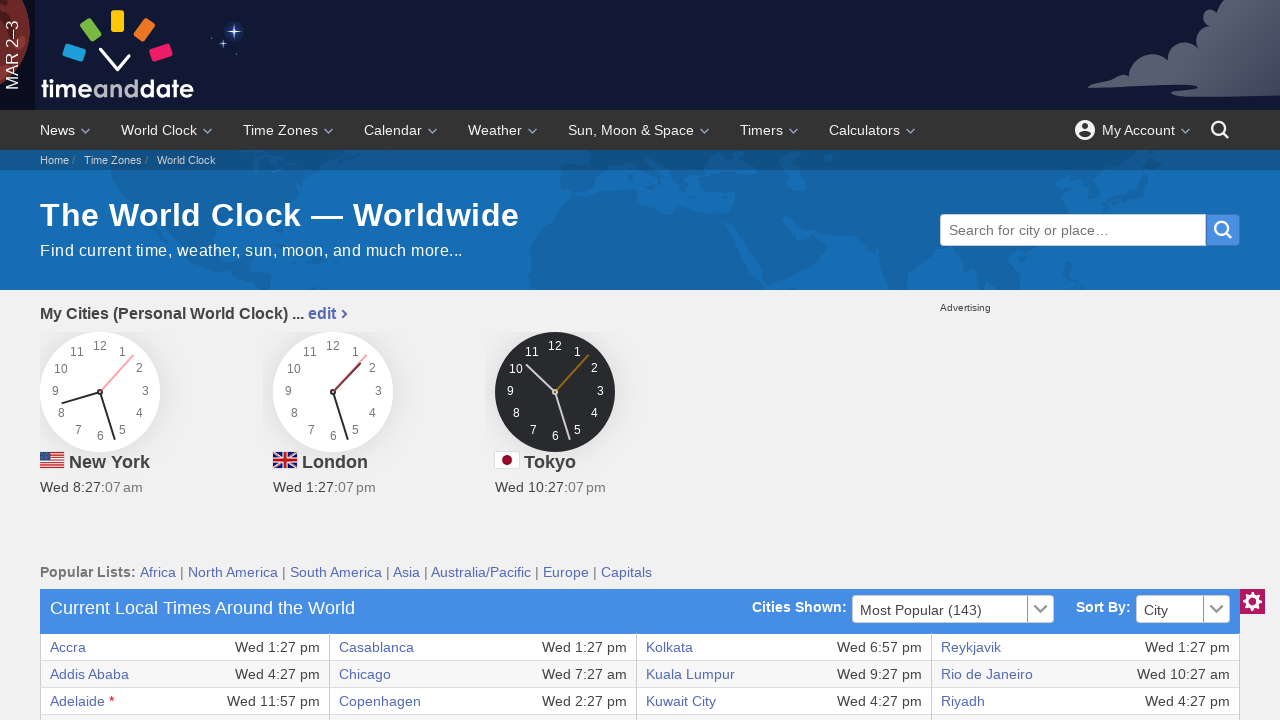

Accessed text content from row 34, column 1
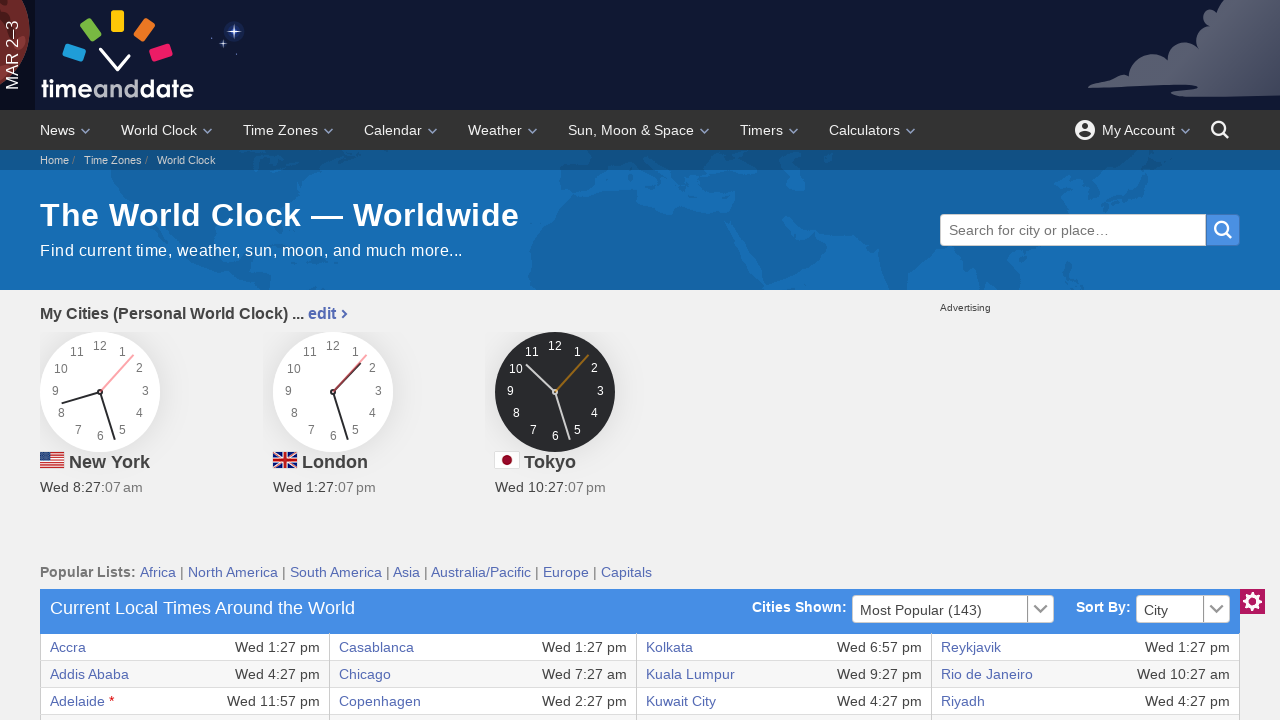

Accessed text content from row 34, column 2
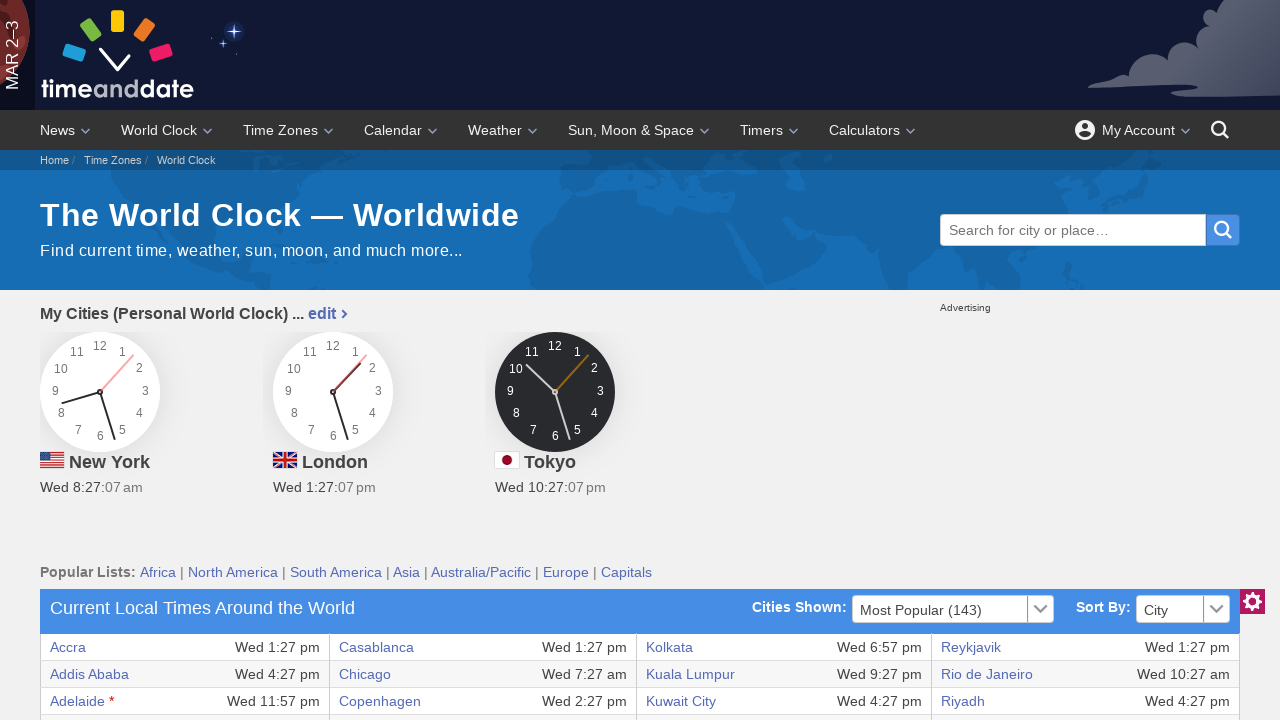

Accessed text content from row 34, column 3
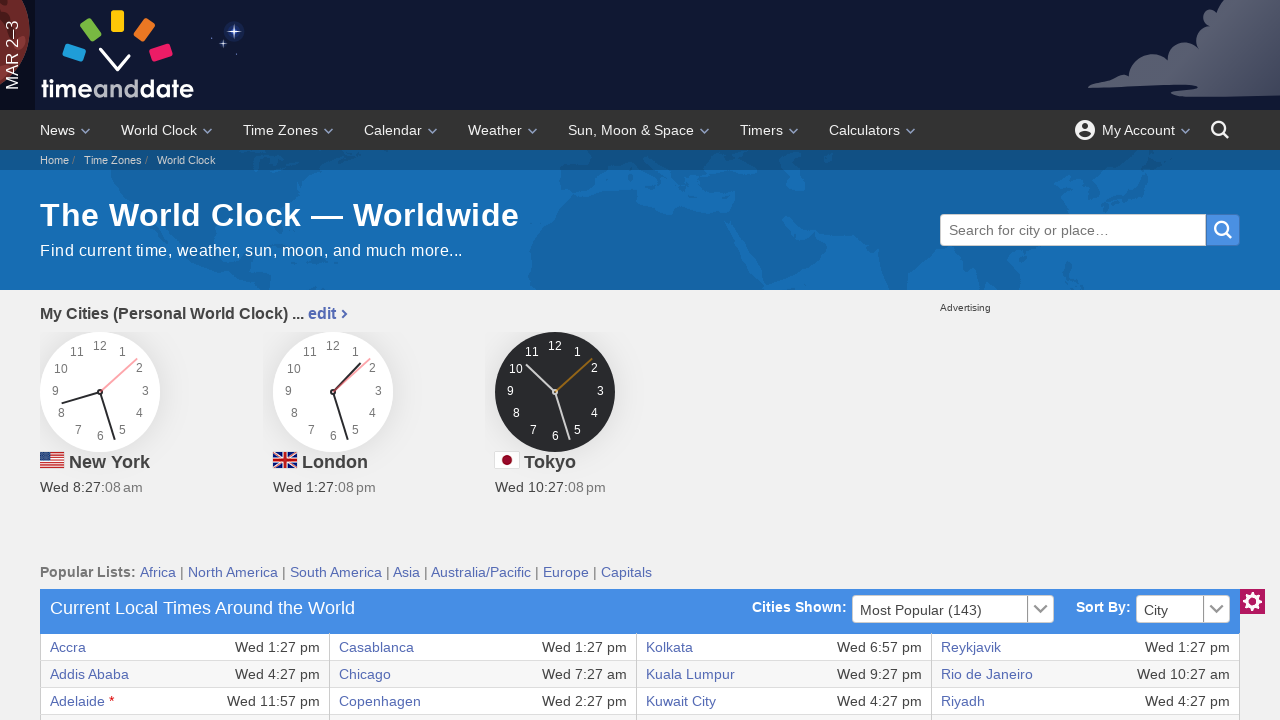

Accessed text content from row 34, column 4
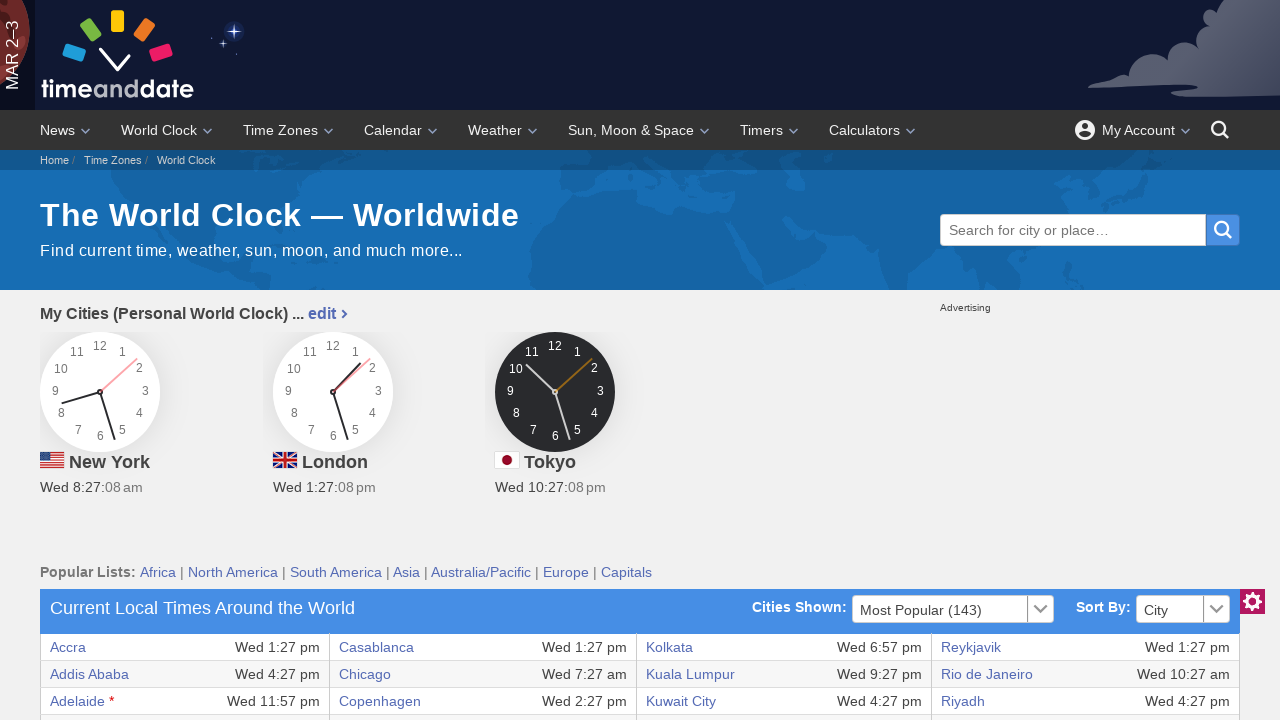

Accessed text content from row 34, column 5
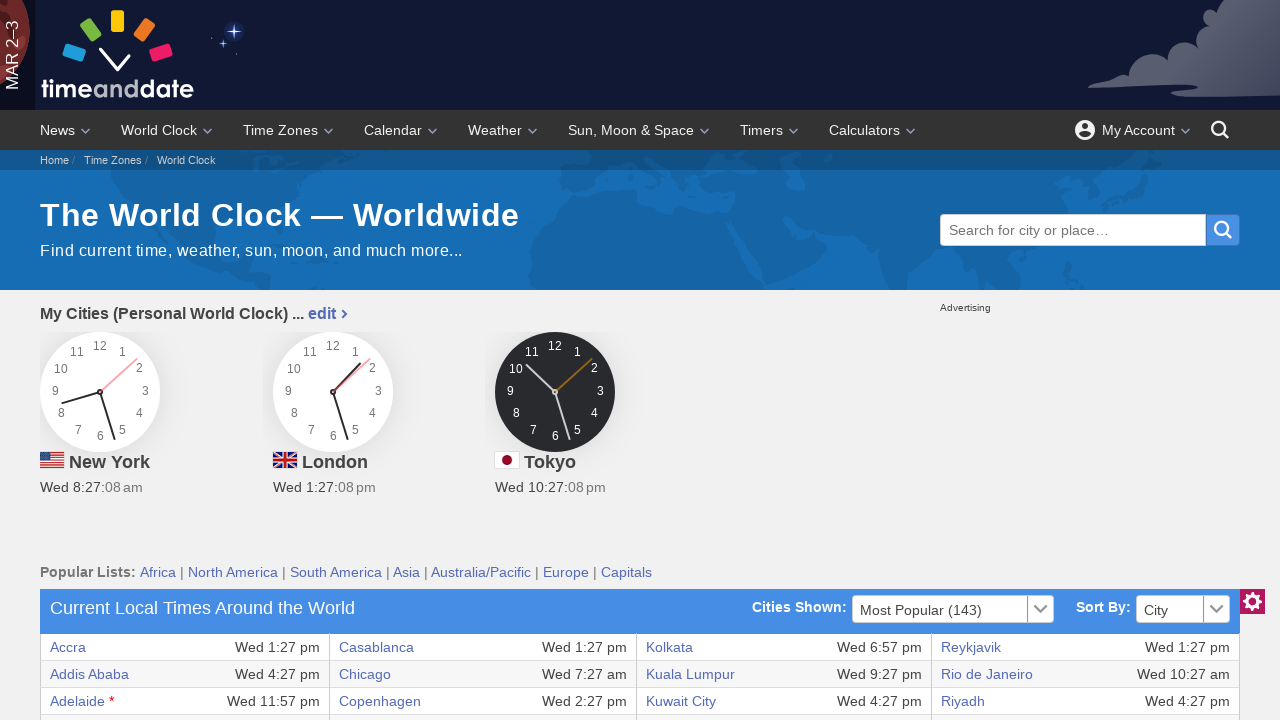

Accessed text content from row 34, column 6
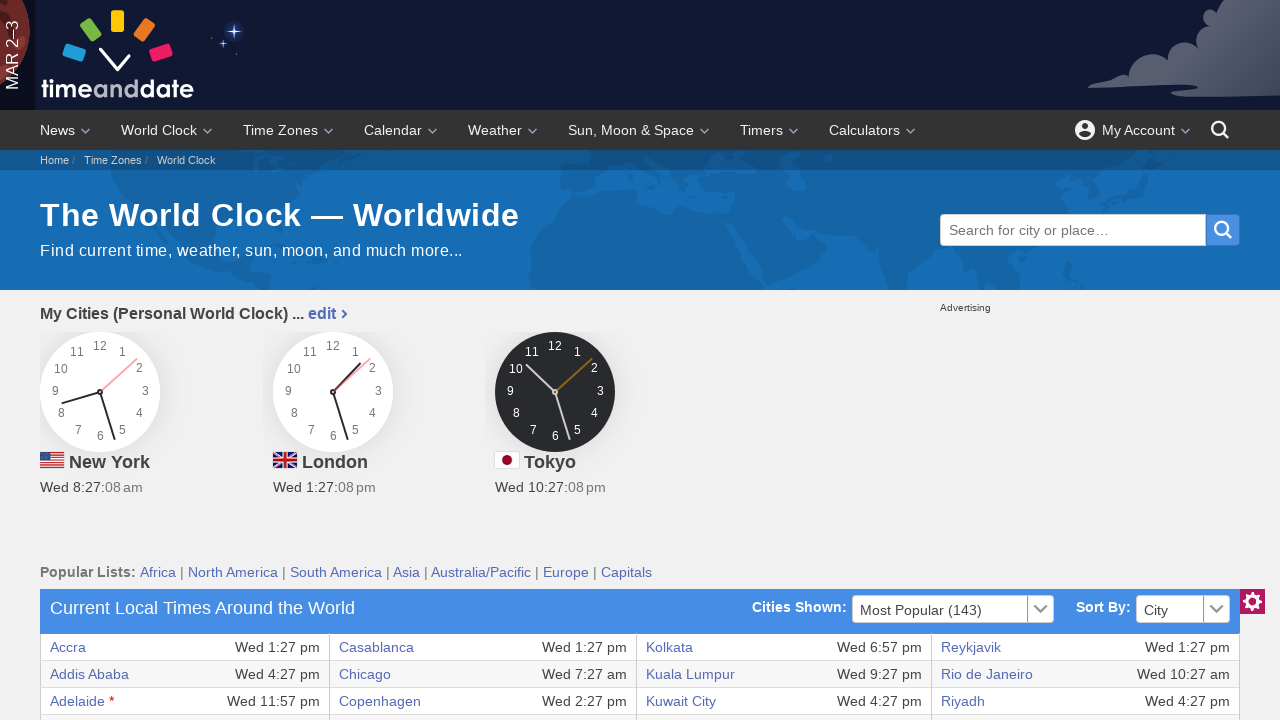

Accessed text content from row 34, column 7
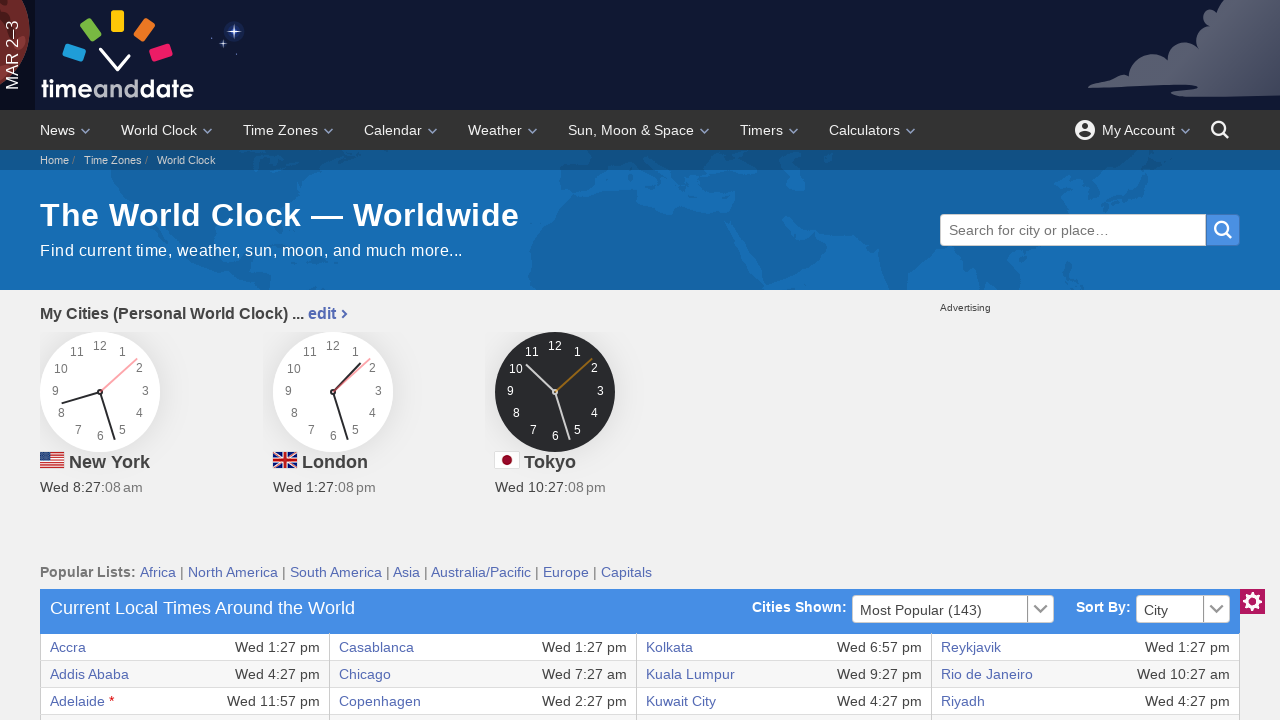

Located row 35 in the time zone table
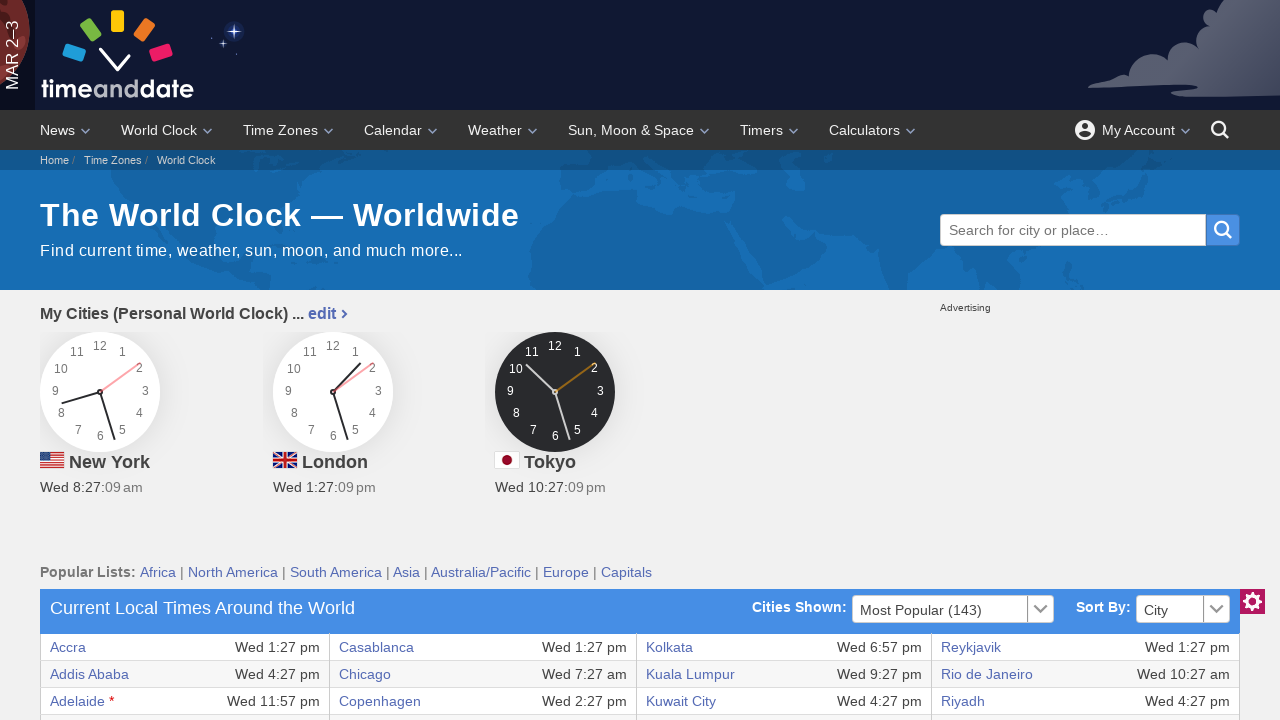

Accessed text content from row 35, column 0
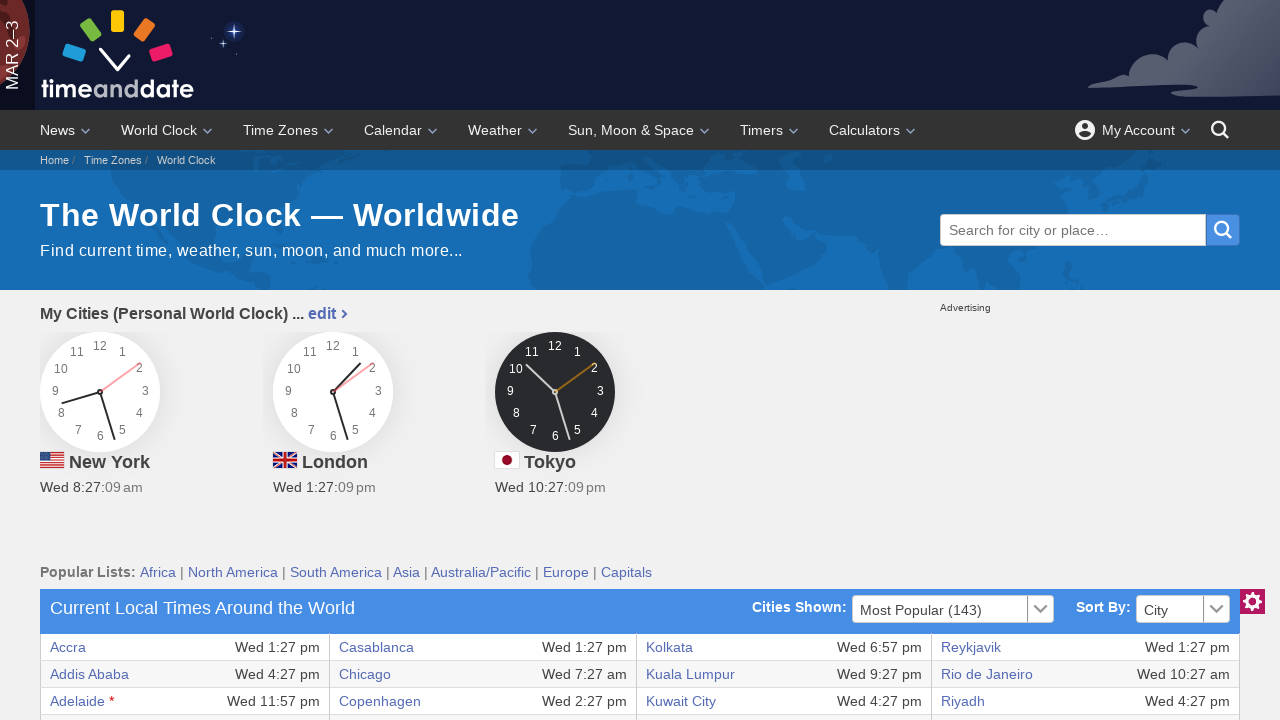

Accessed text content from row 35, column 1
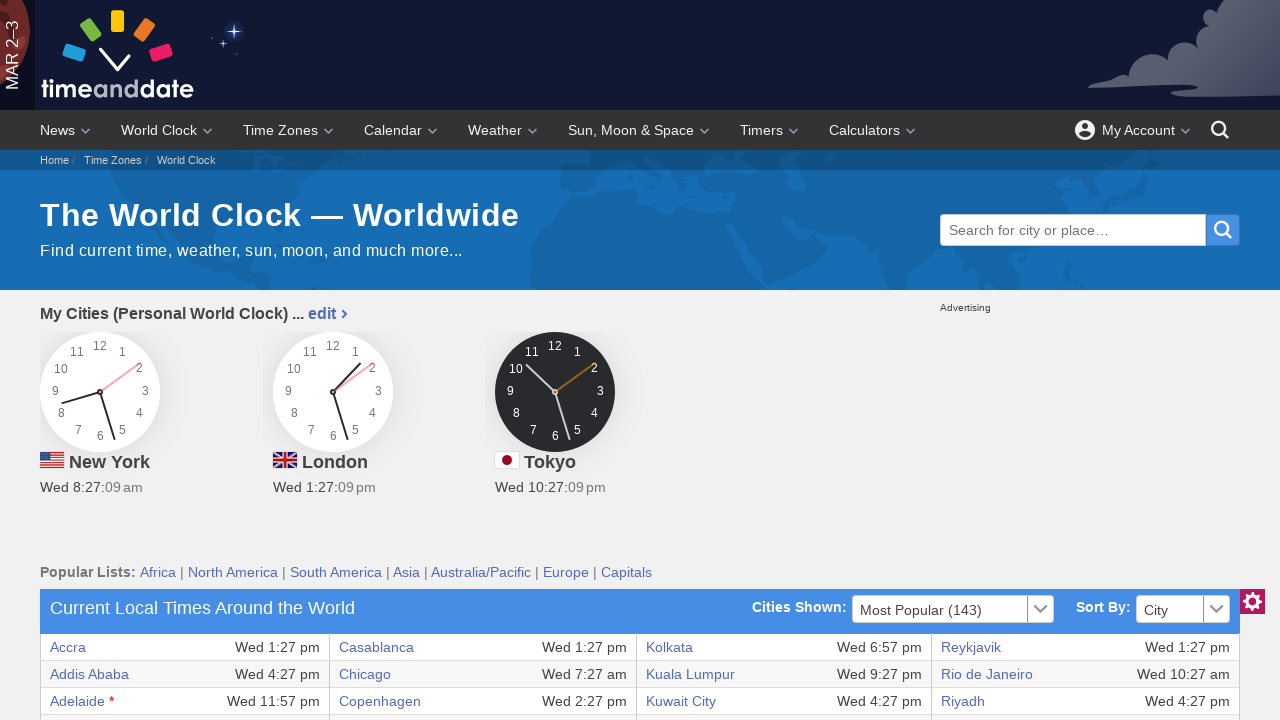

Accessed text content from row 35, column 2
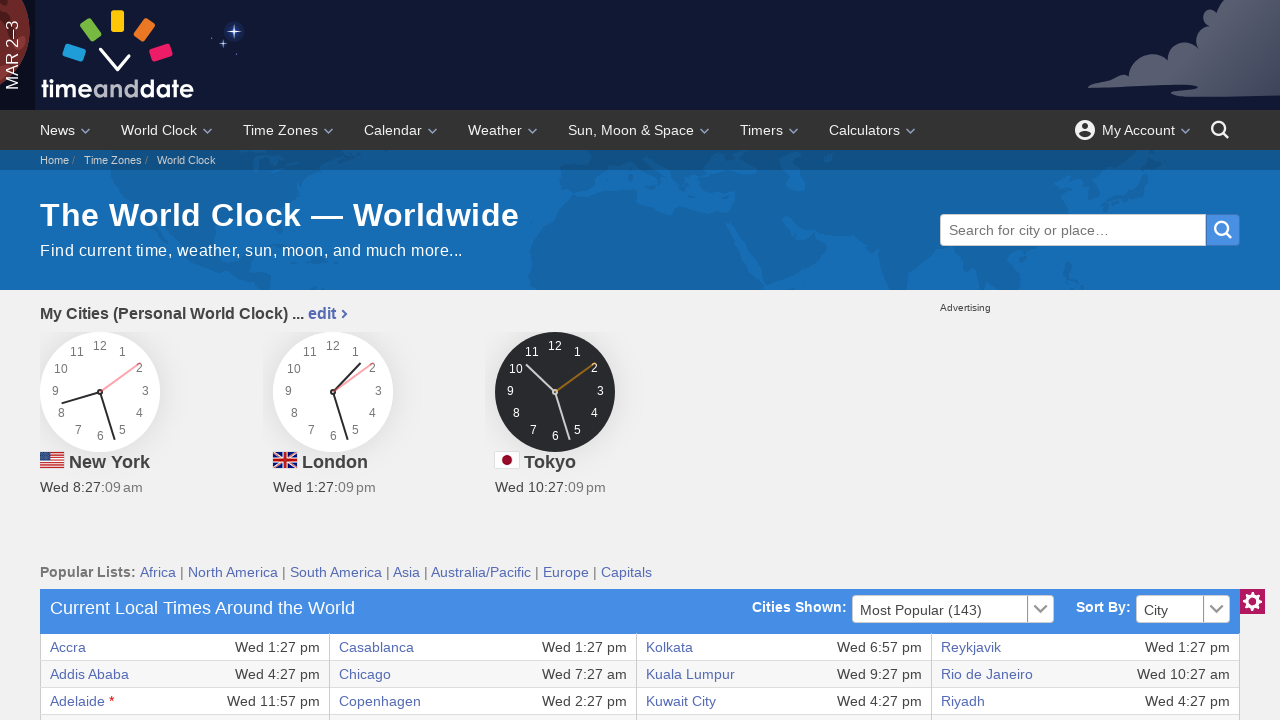

Accessed text content from row 35, column 3
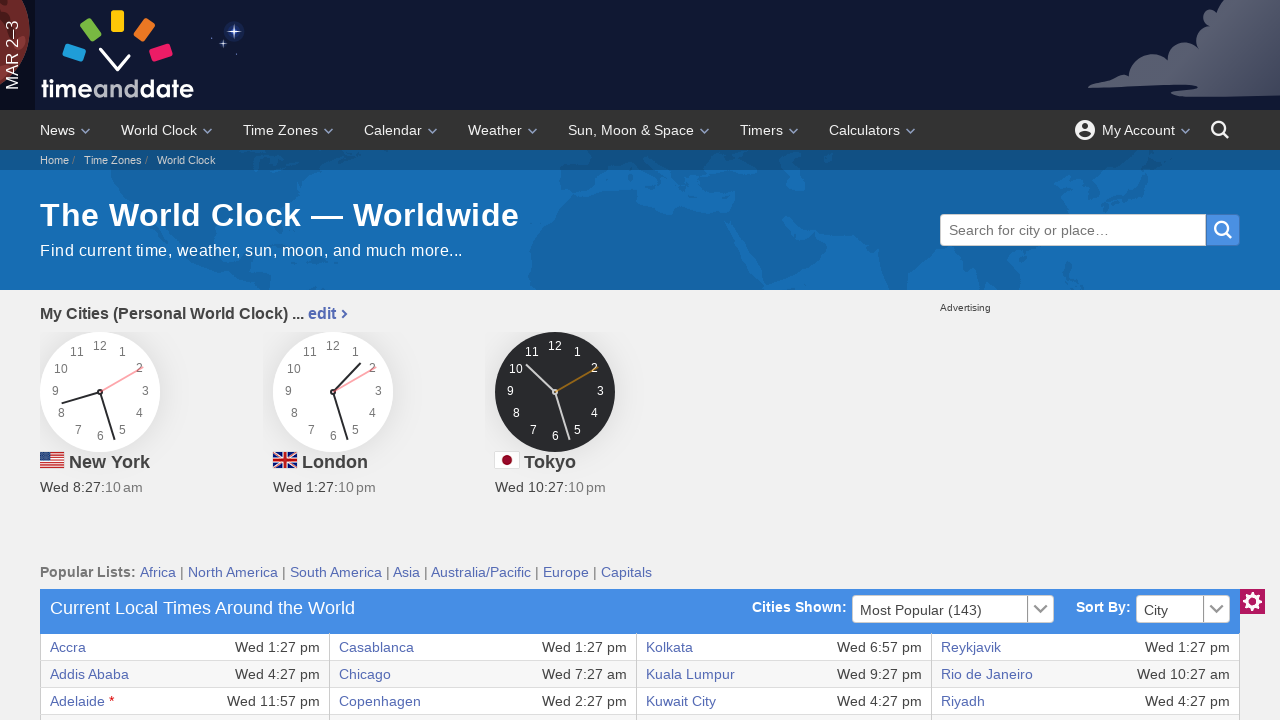

Accessed text content from row 35, column 4
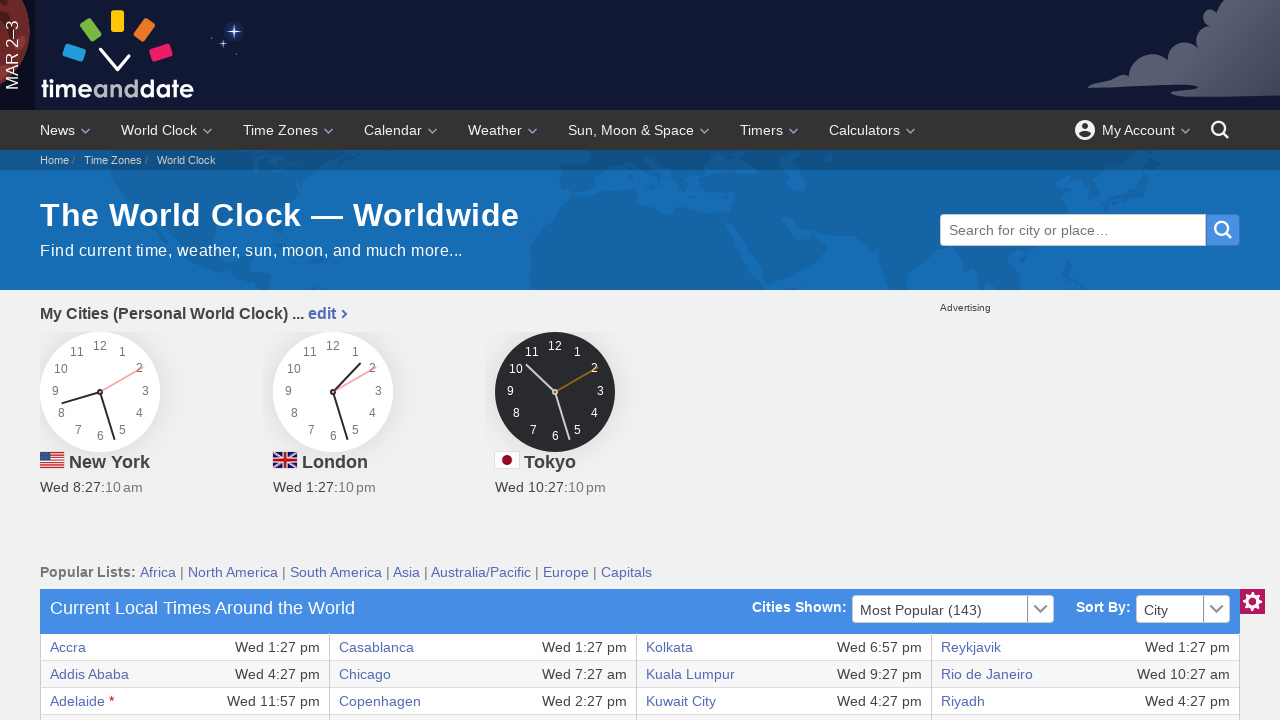

Accessed text content from row 35, column 5
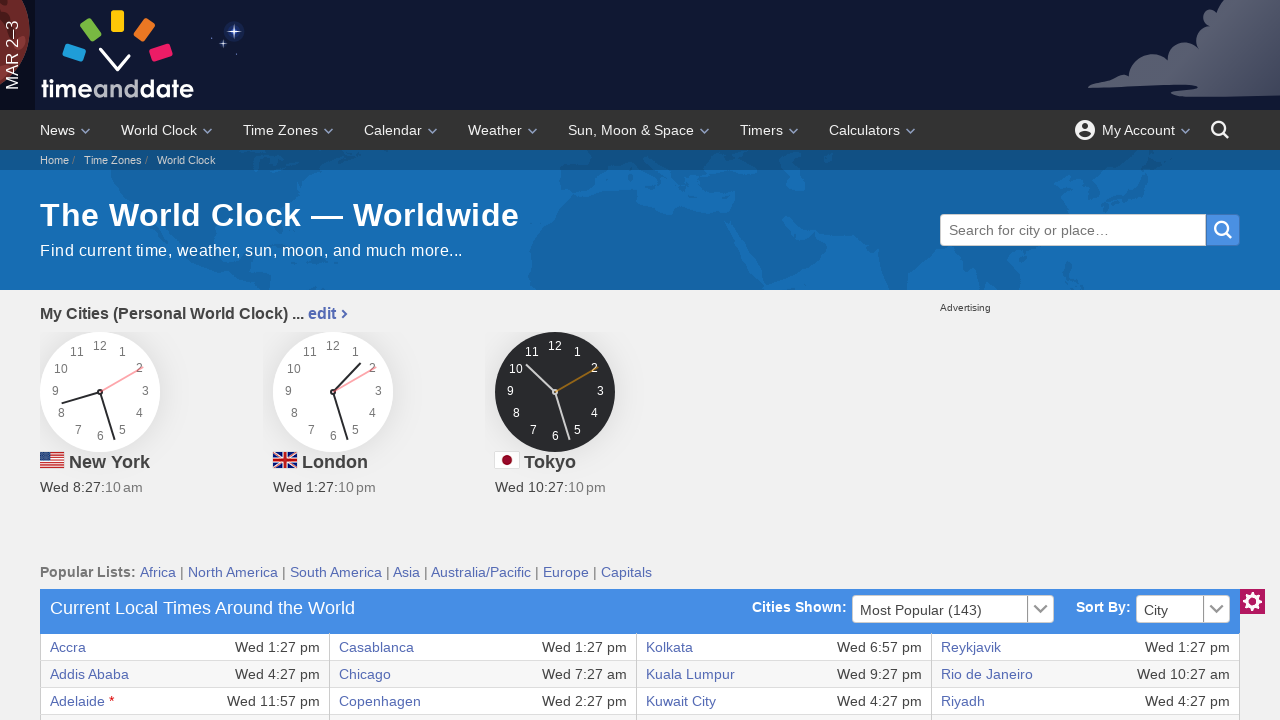

Accessed text content from row 35, column 6
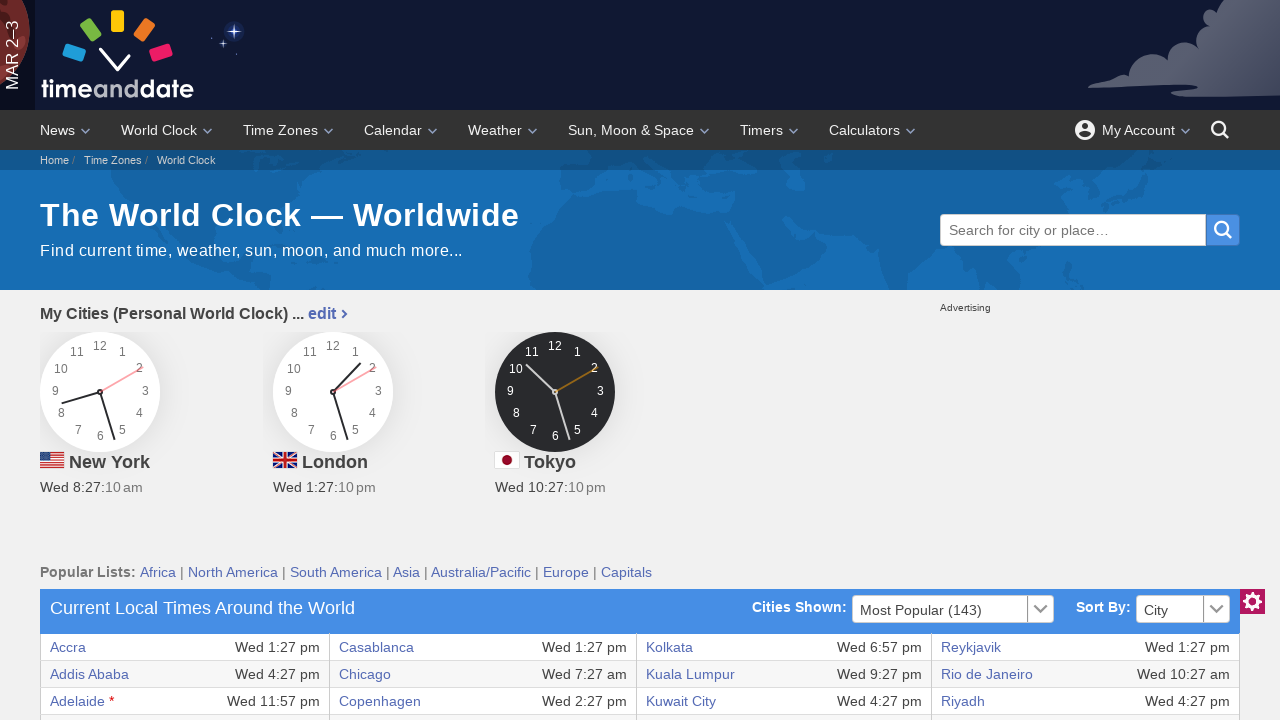

Accessed text content from row 35, column 7
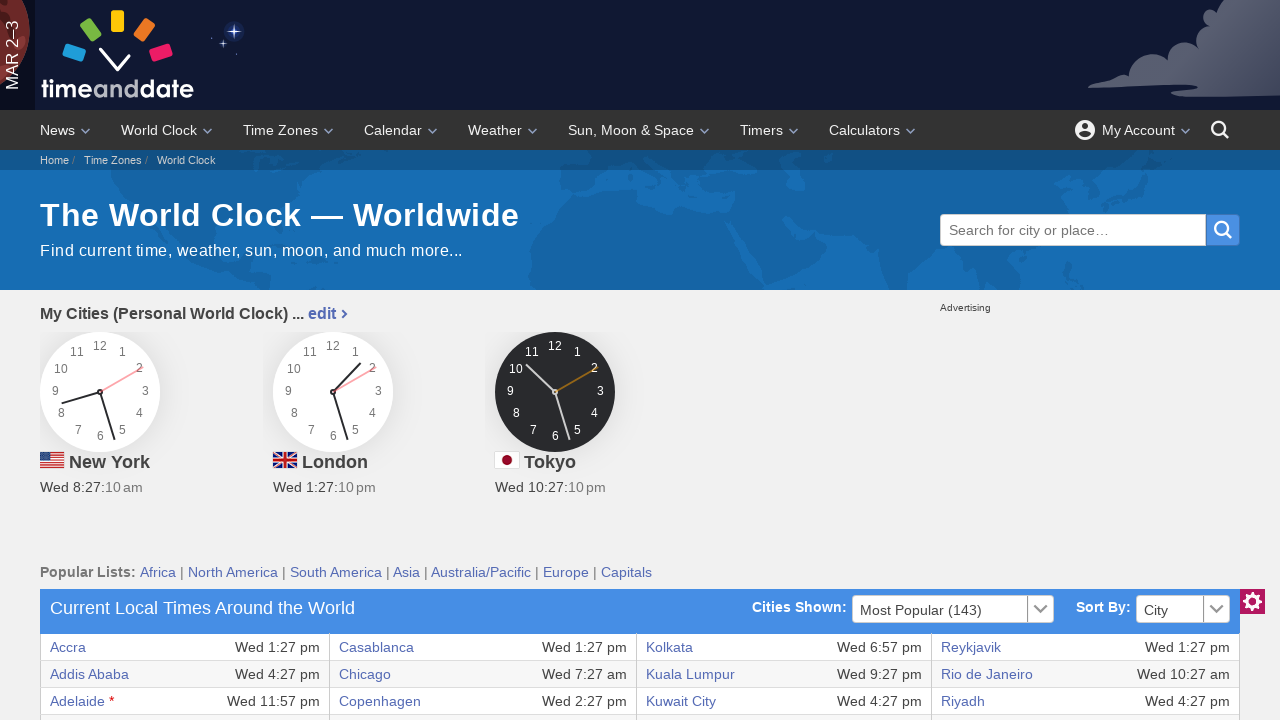

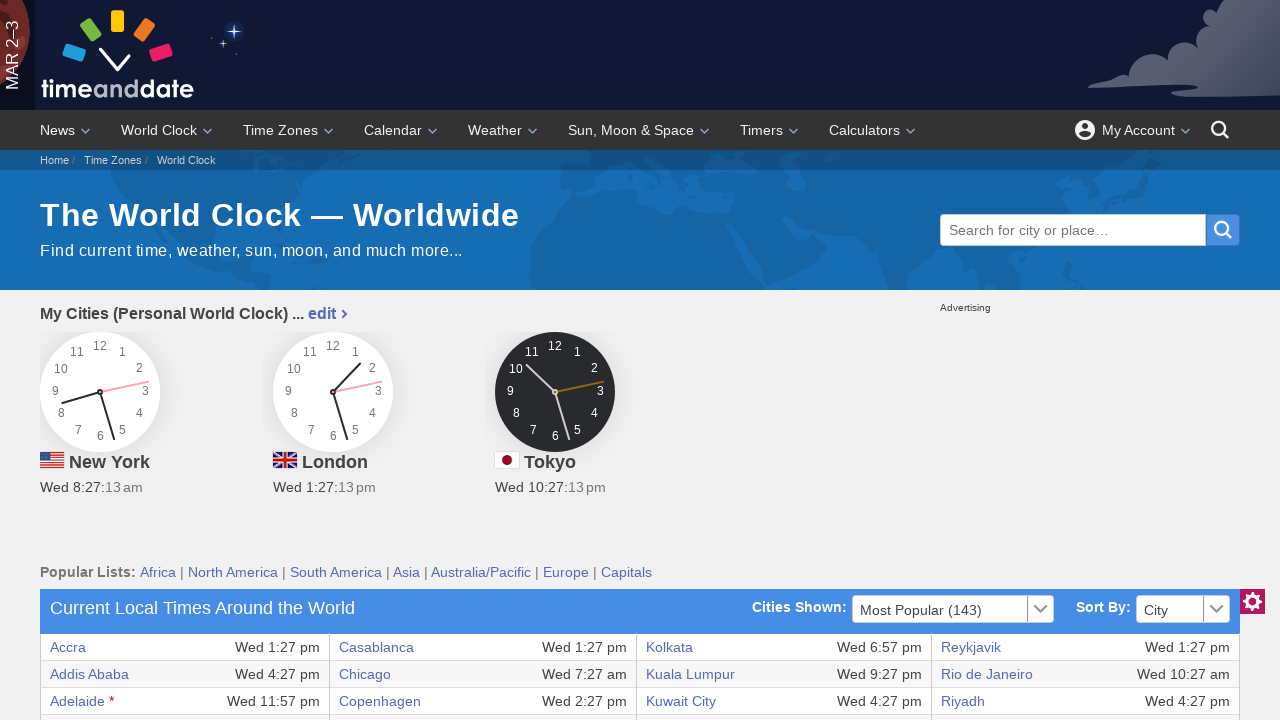